Tests slider functionality by dragging the slider handle incrementally until the value exceeds 70

Starting URL: https://demoqa.com/slider

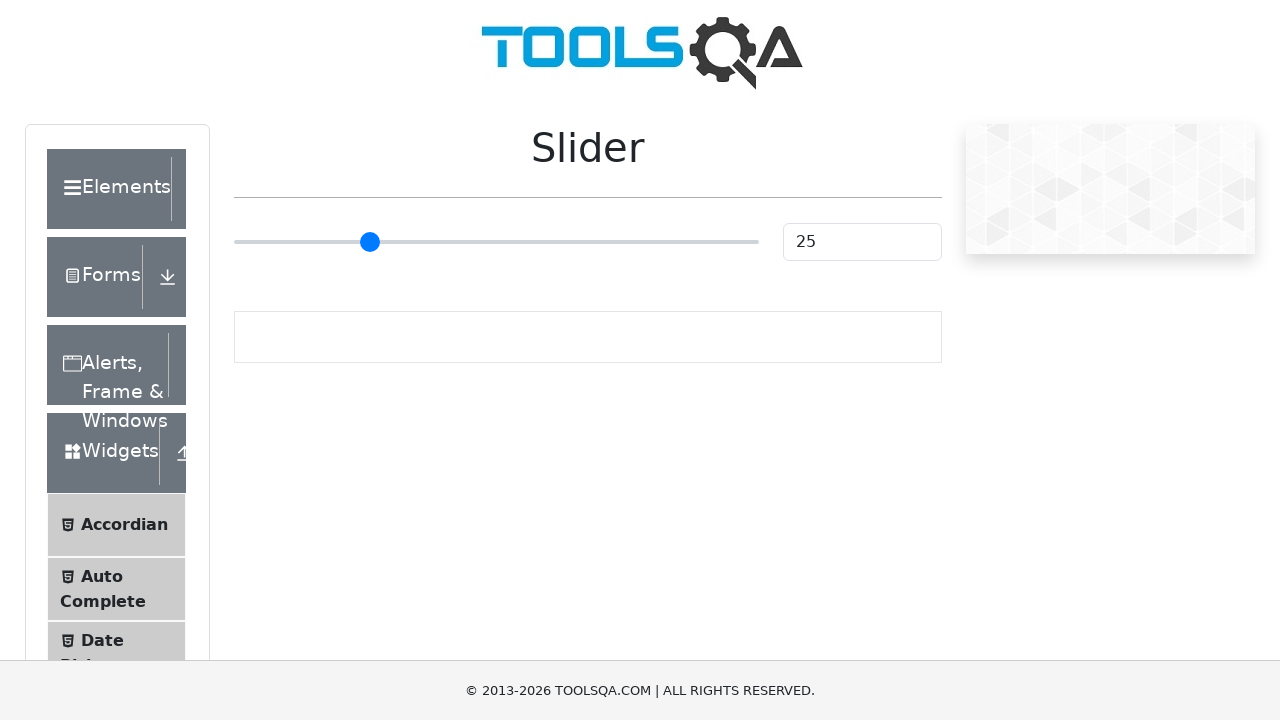

Waited for slider to become visible
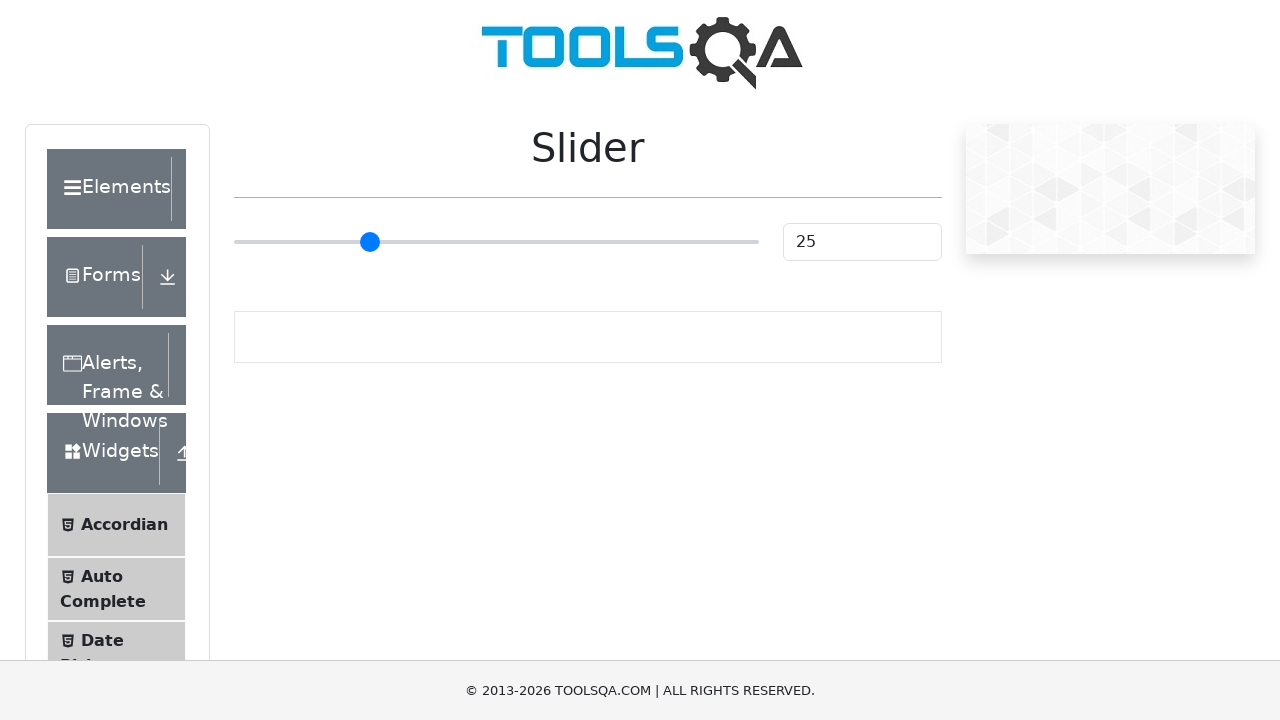

Retrieved slider bounding box dimensions
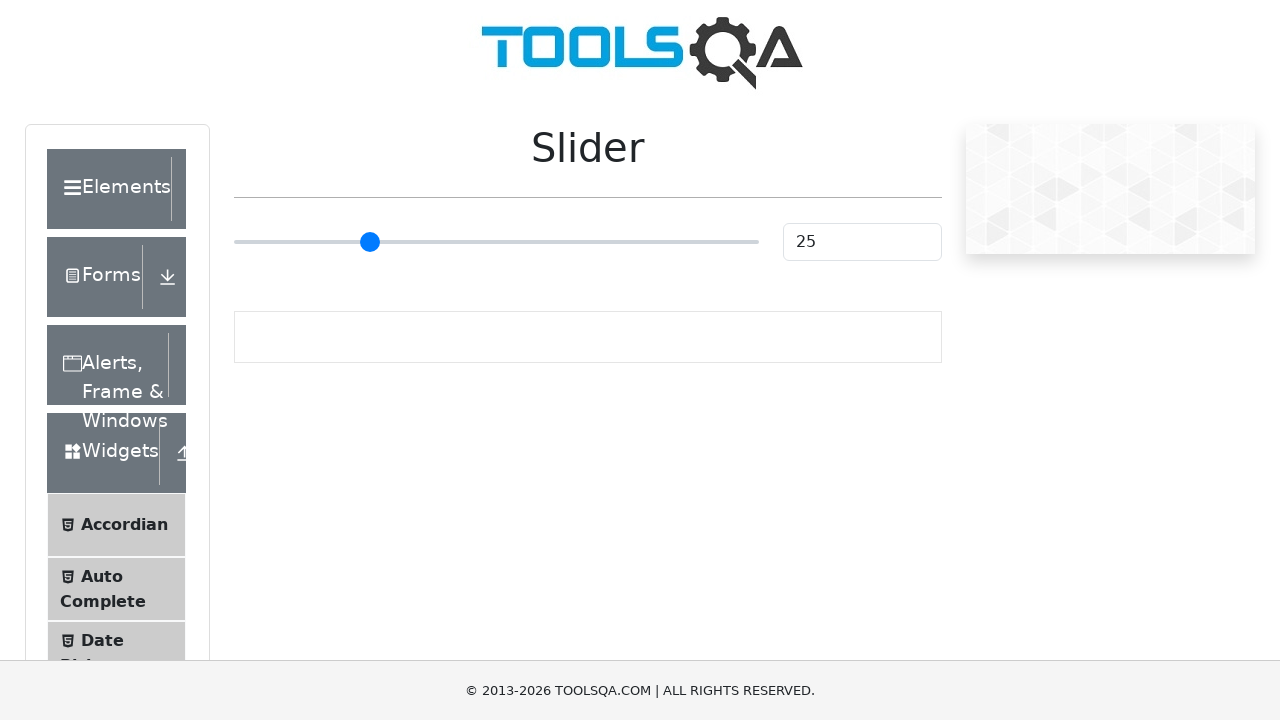

Hovered over slider handle at (496, 242) on xpath=//div[@id='sliderContainer']//input >> nth=0
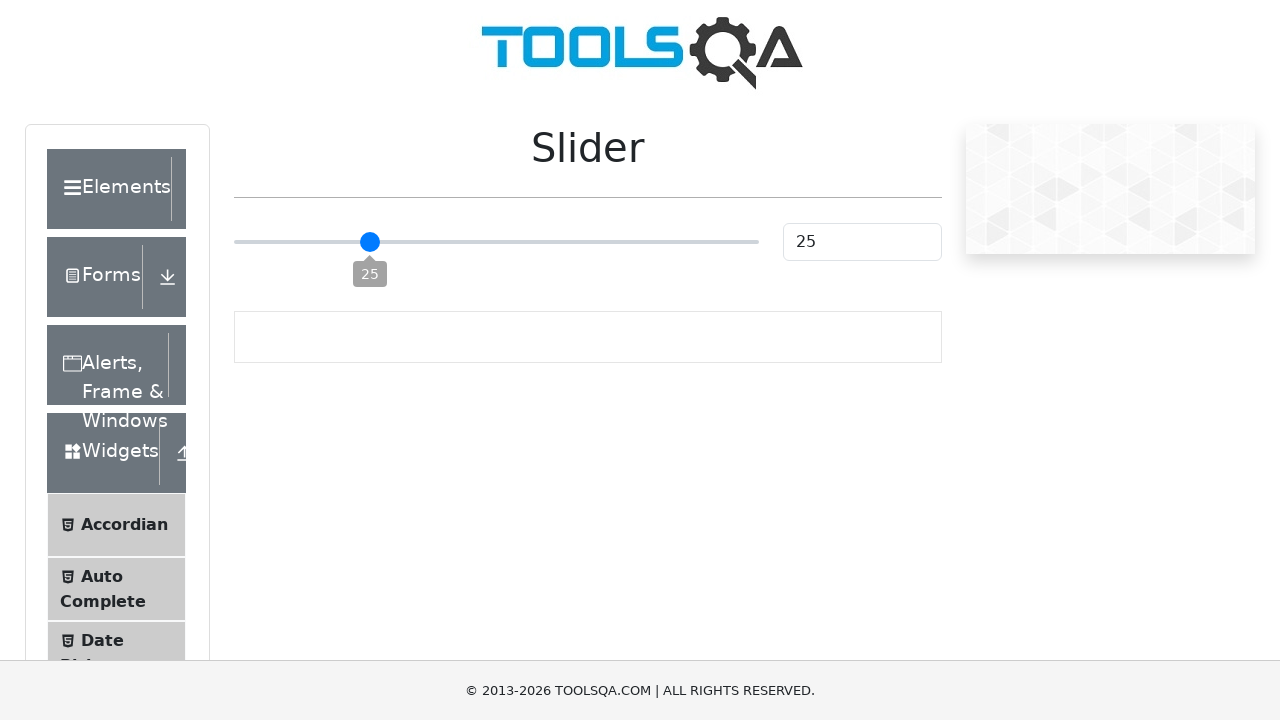

Pressed mouse button down on slider at (496, 242)
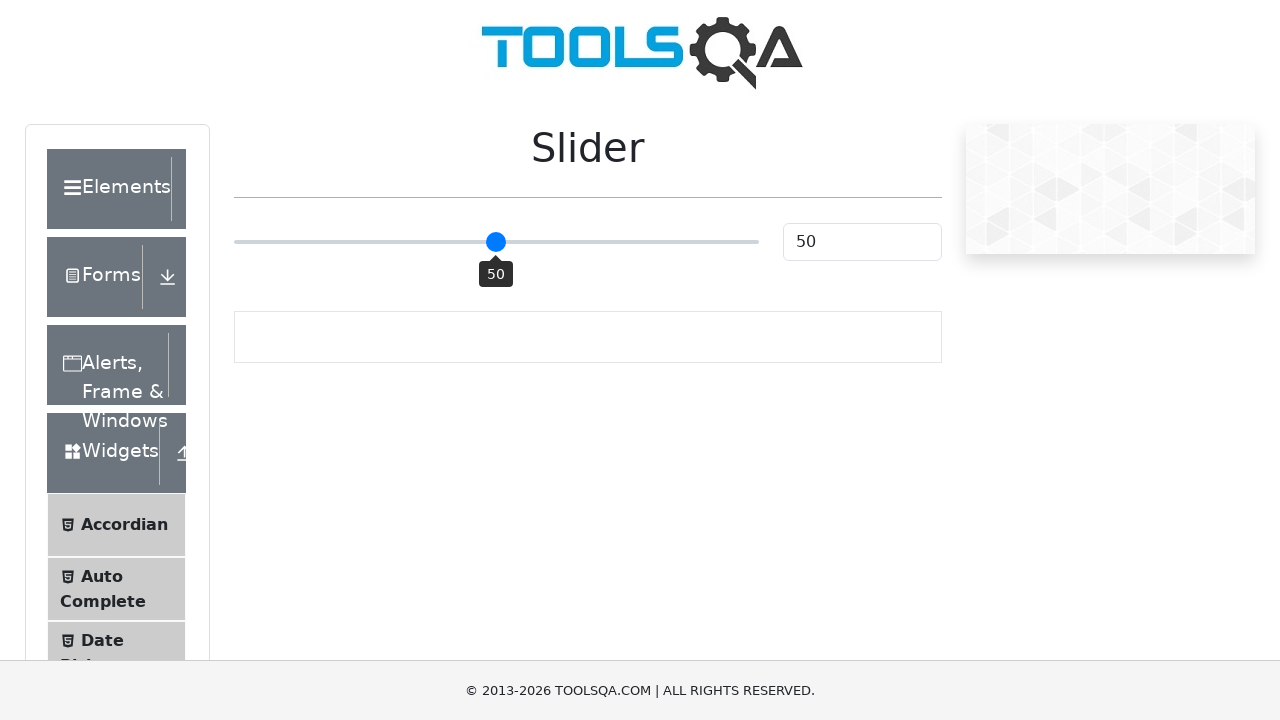

Moved mouse to slider position with offset -262 at (234, 242)
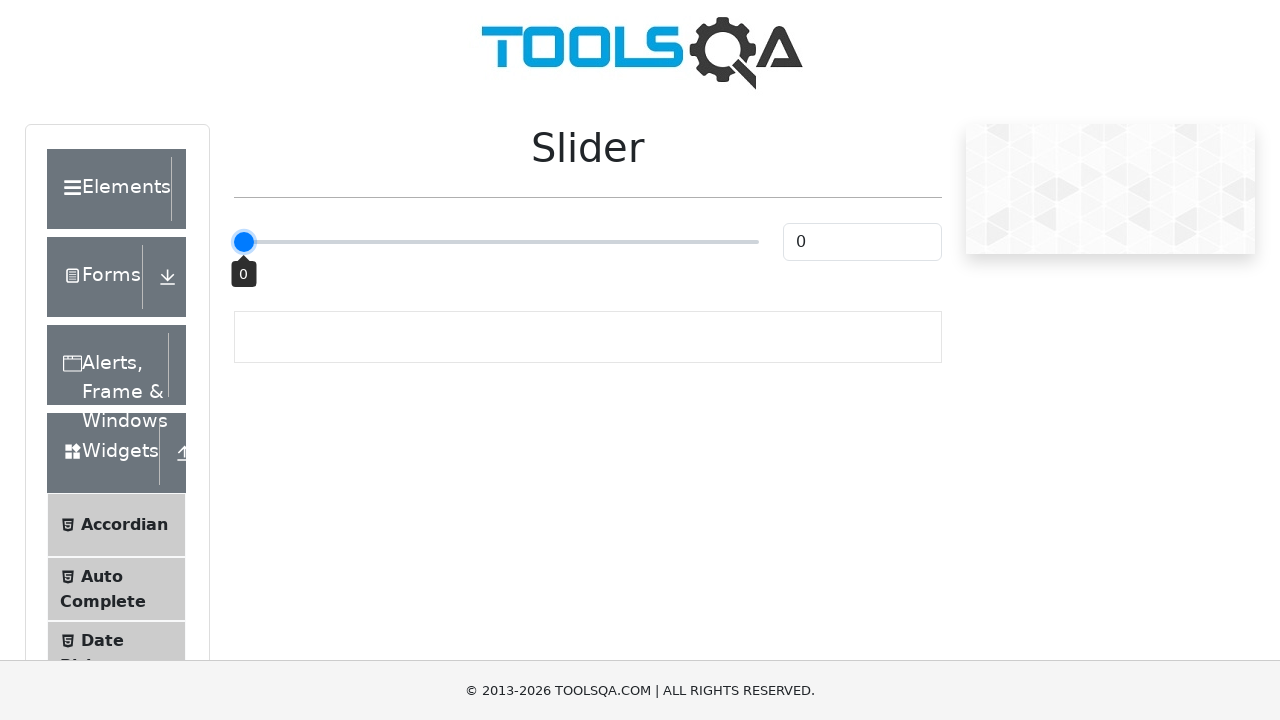

Released mouse button at (234, 242)
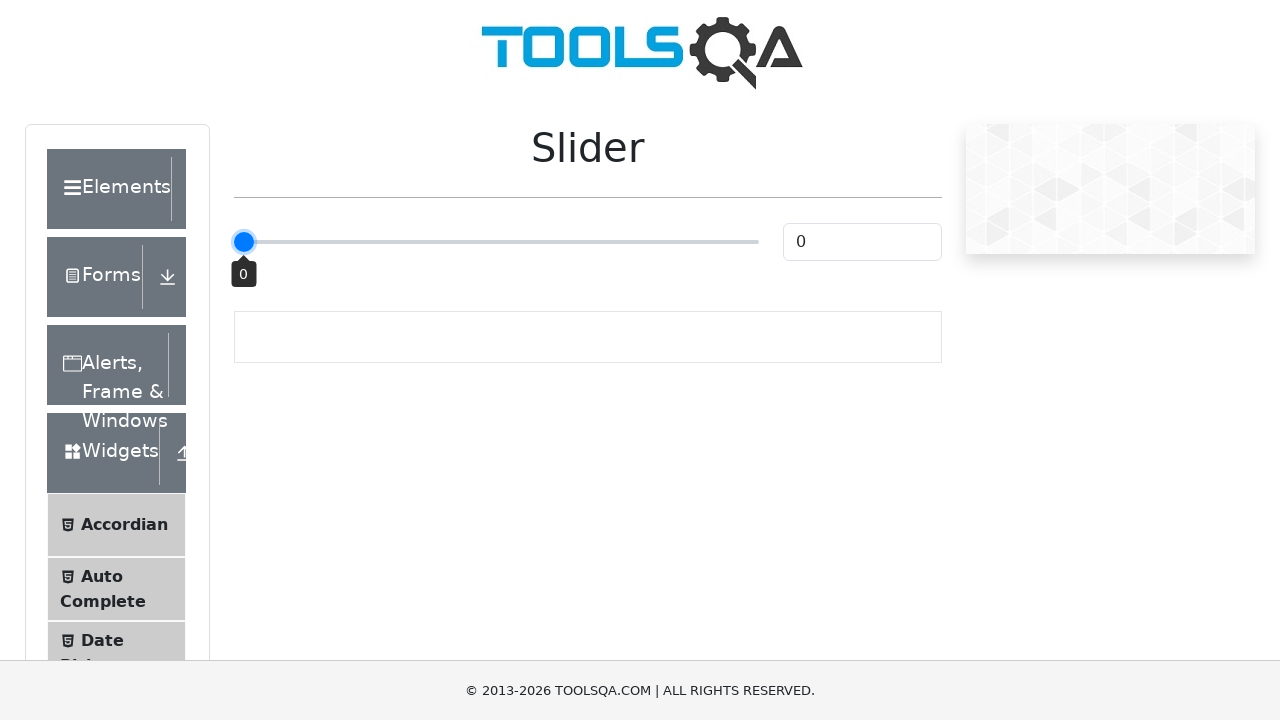

Checked slider value: 0
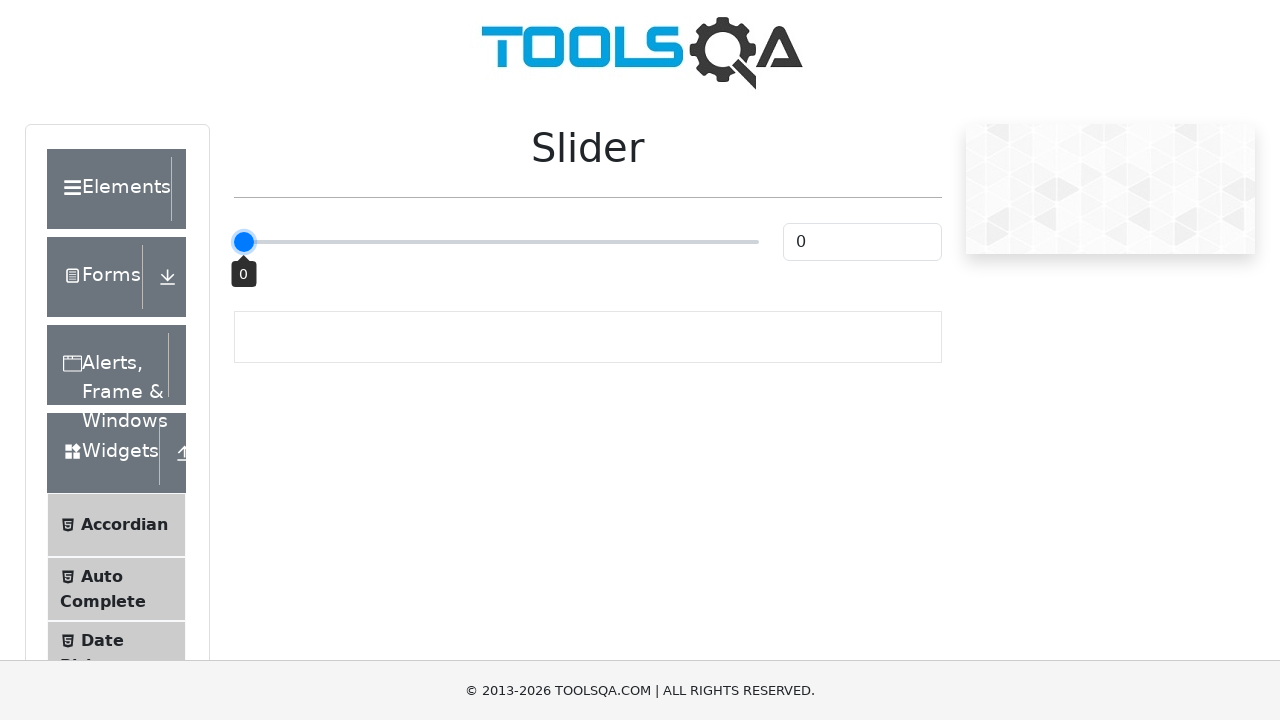

Hovered over slider handle at (496, 242) on xpath=//div[@id='sliderContainer']//input >> nth=0
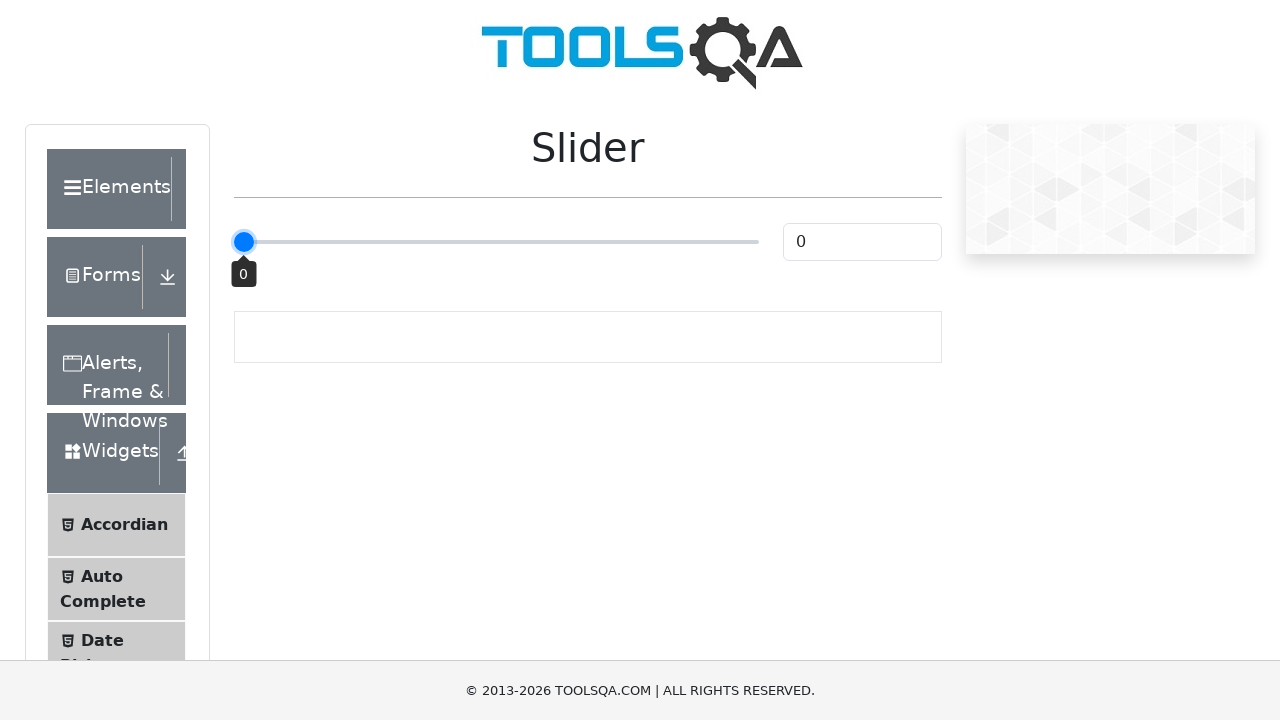

Pressed mouse button down on slider at (496, 242)
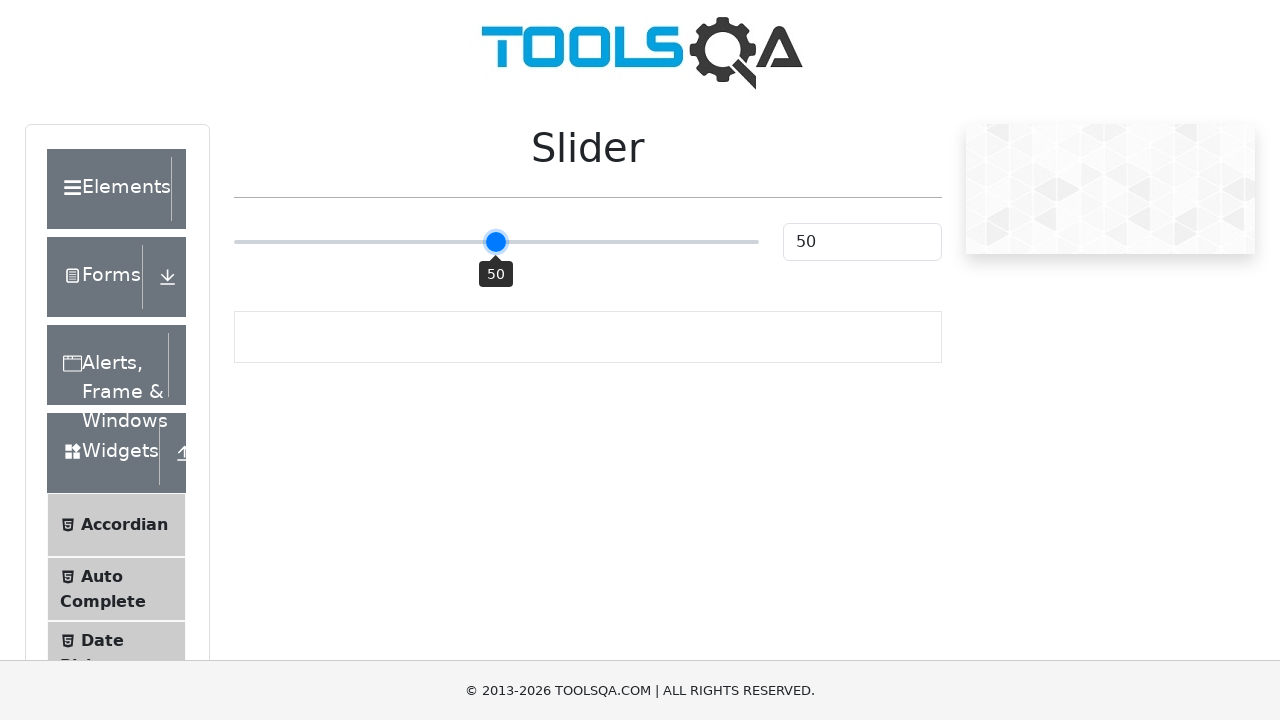

Moved mouse to slider position with offset -257 at (239, 242)
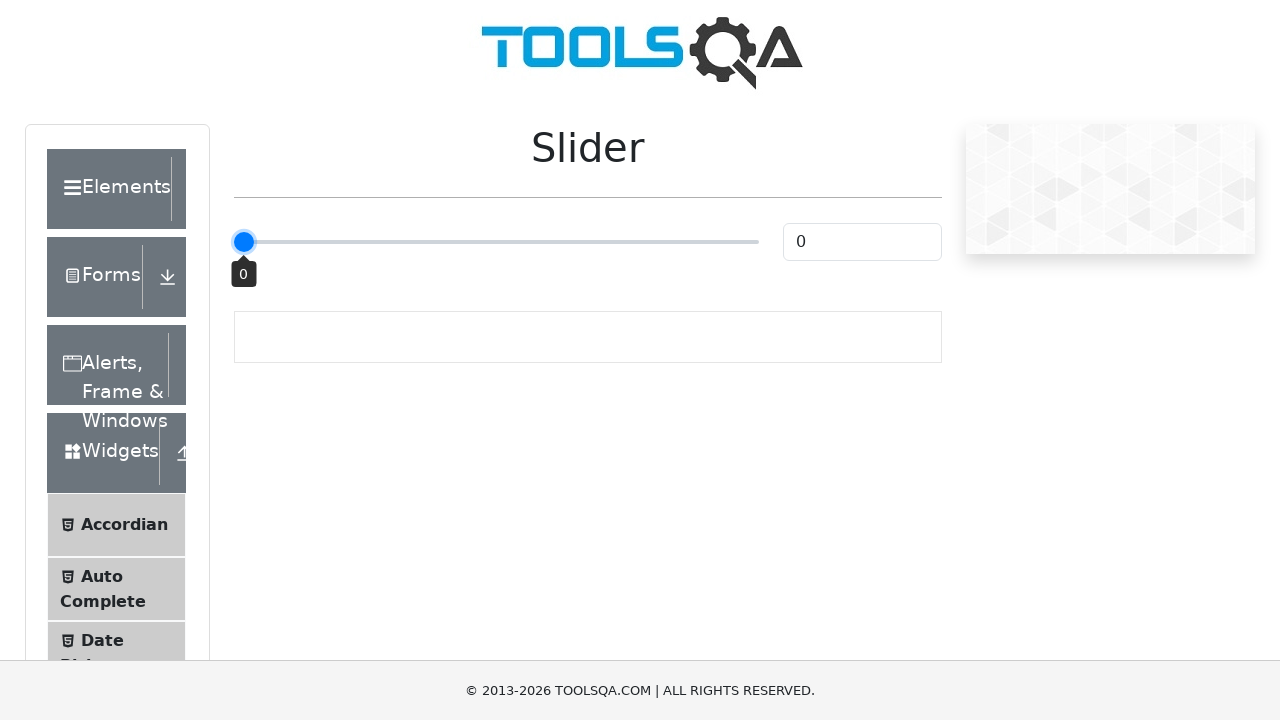

Released mouse button at (239, 242)
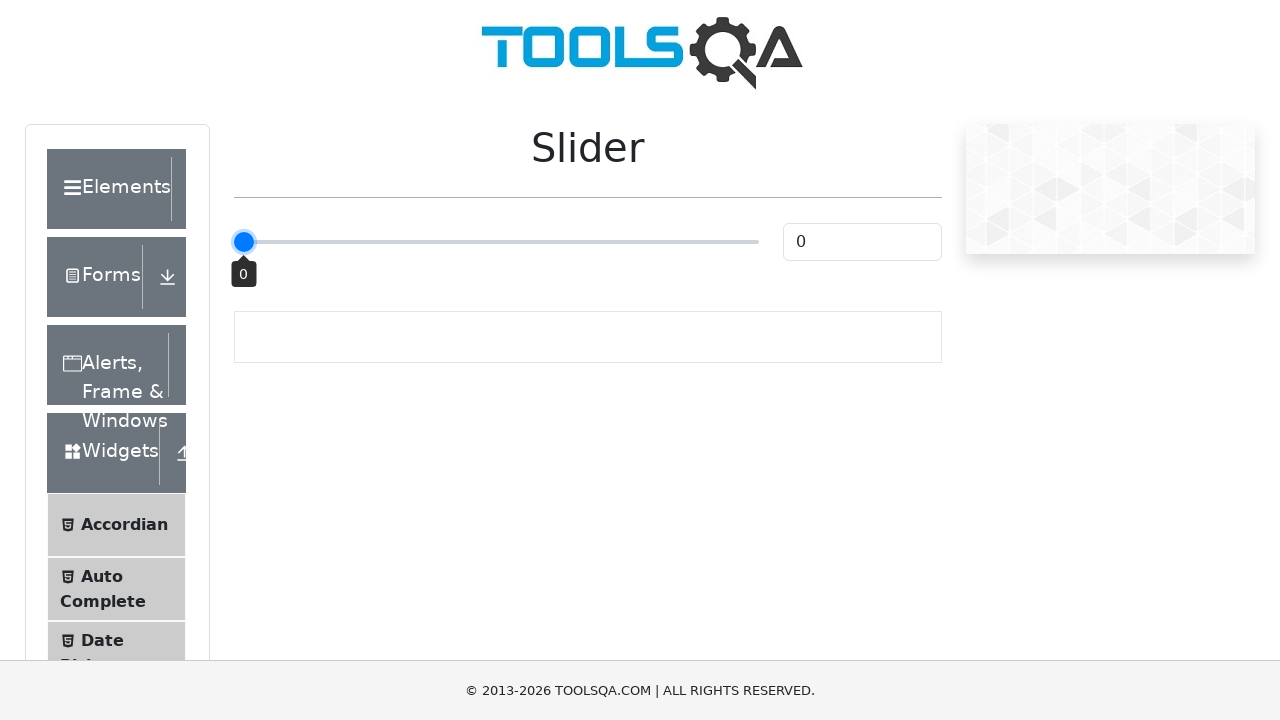

Checked slider value: 0
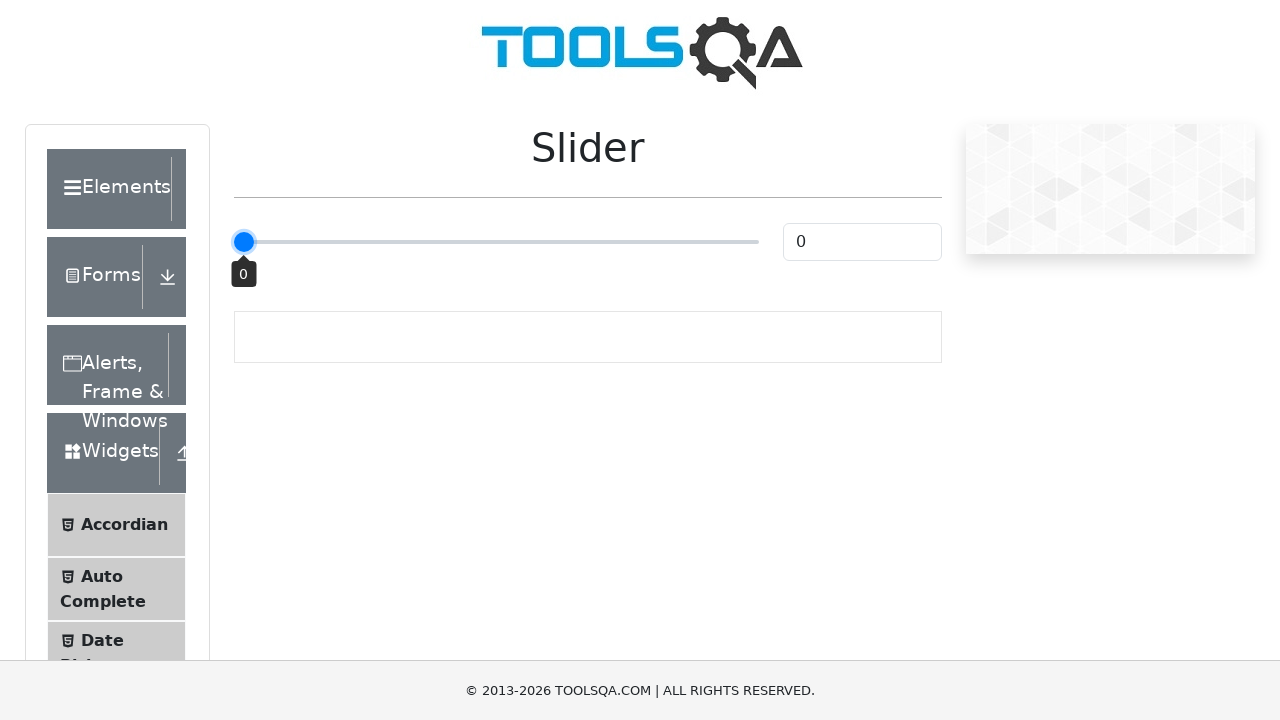

Hovered over slider handle at (496, 242) on xpath=//div[@id='sliderContainer']//input >> nth=0
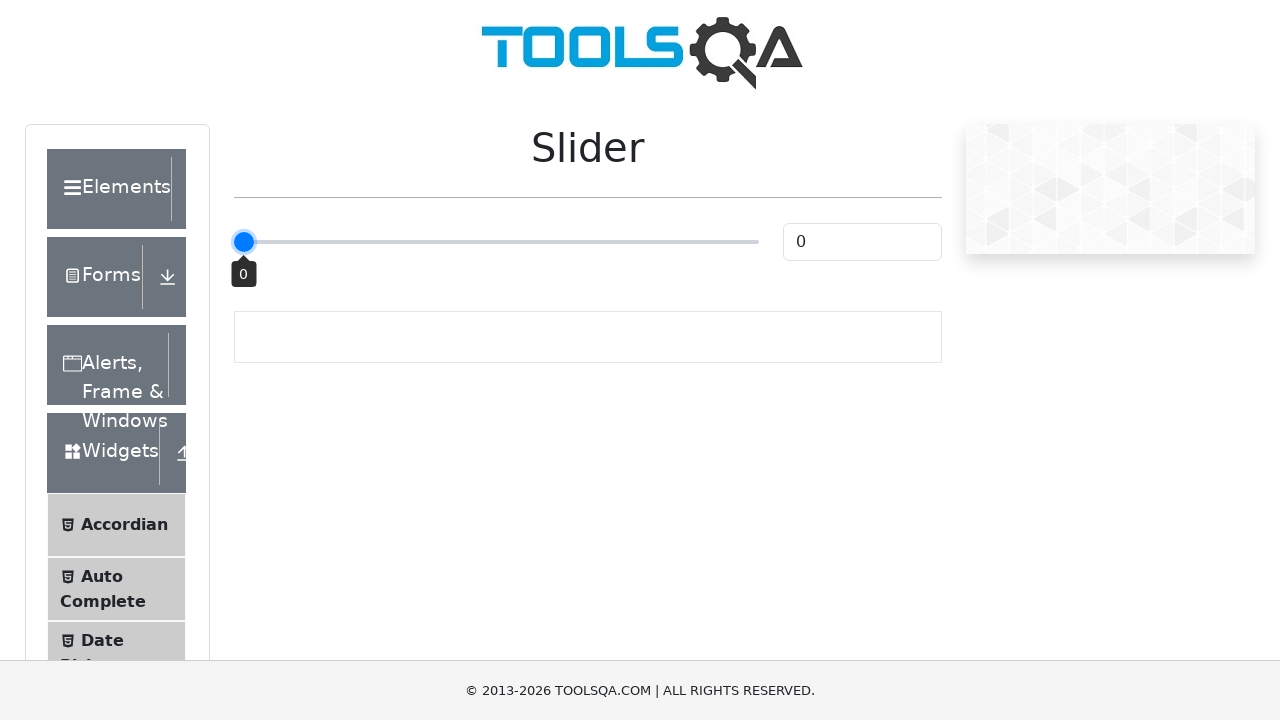

Pressed mouse button down on slider at (496, 242)
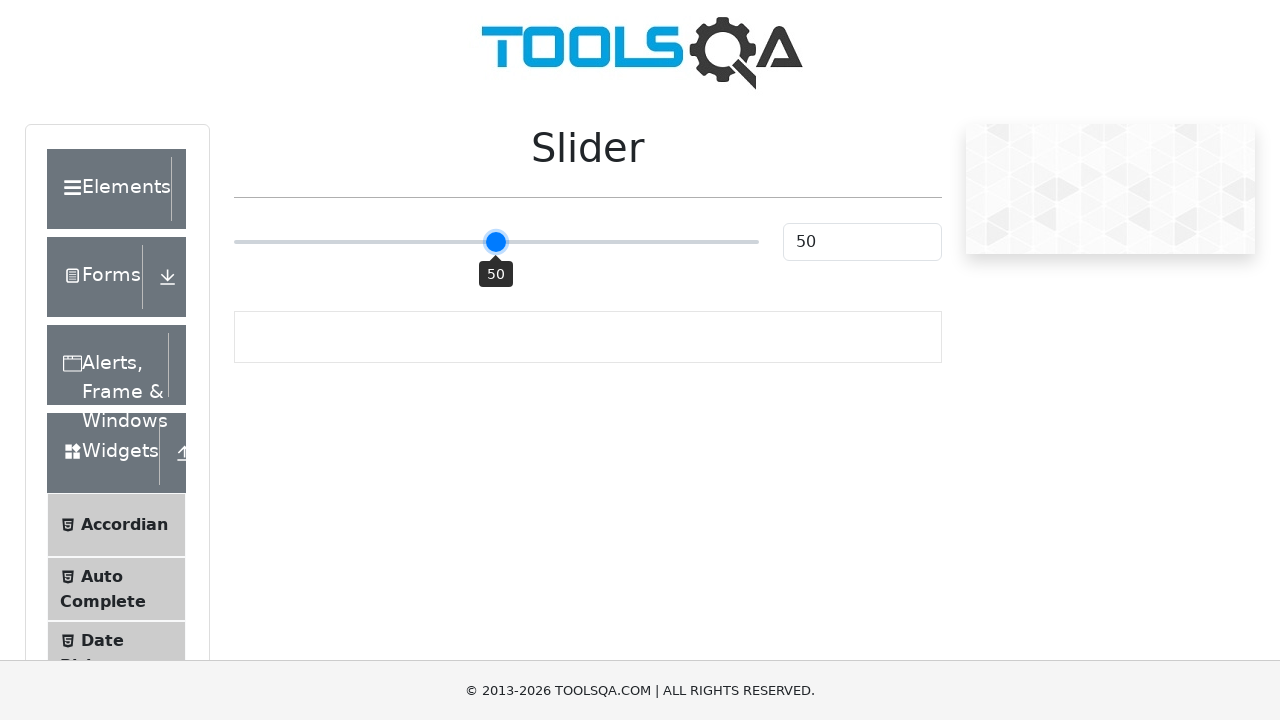

Moved mouse to slider position with offset -252 at (244, 242)
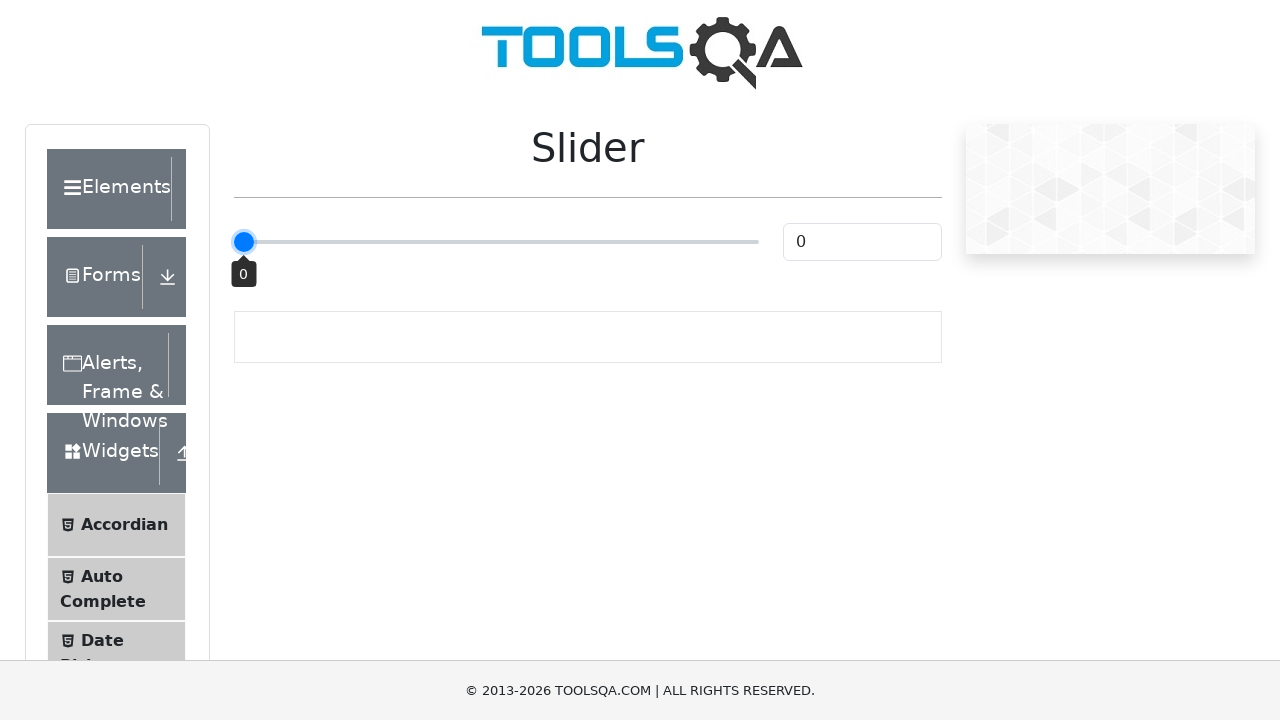

Released mouse button at (244, 242)
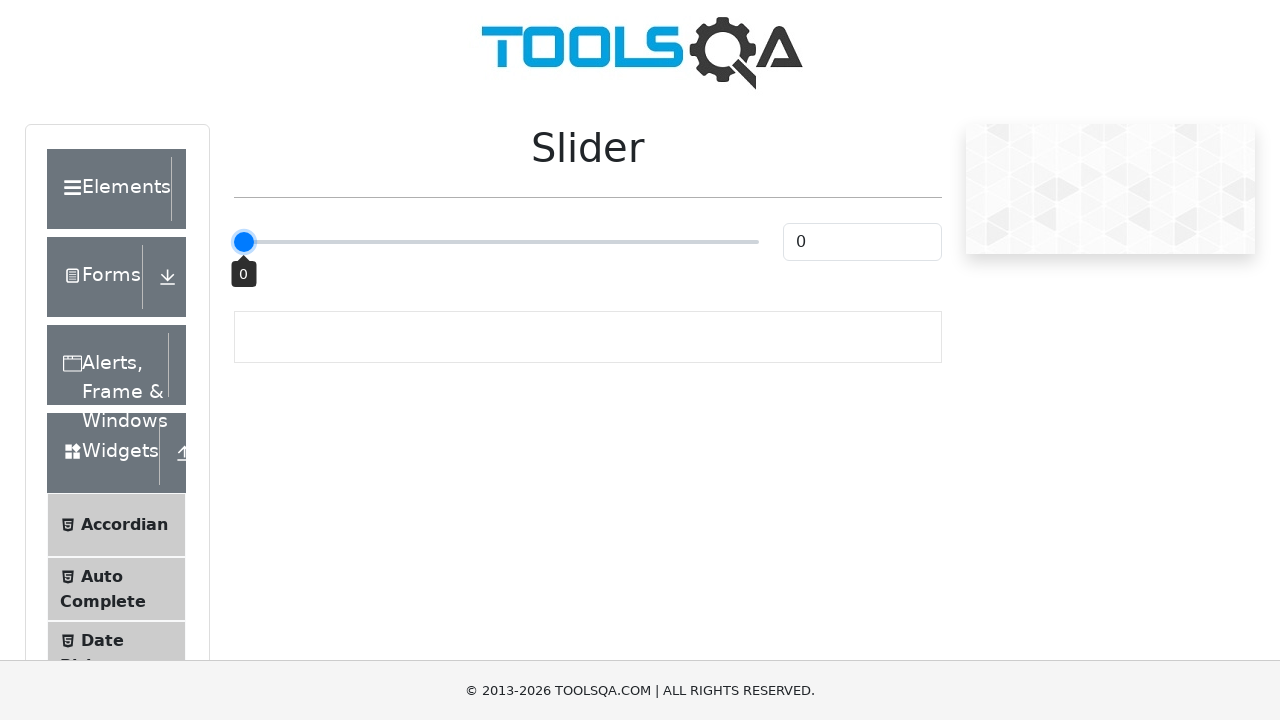

Checked slider value: 0
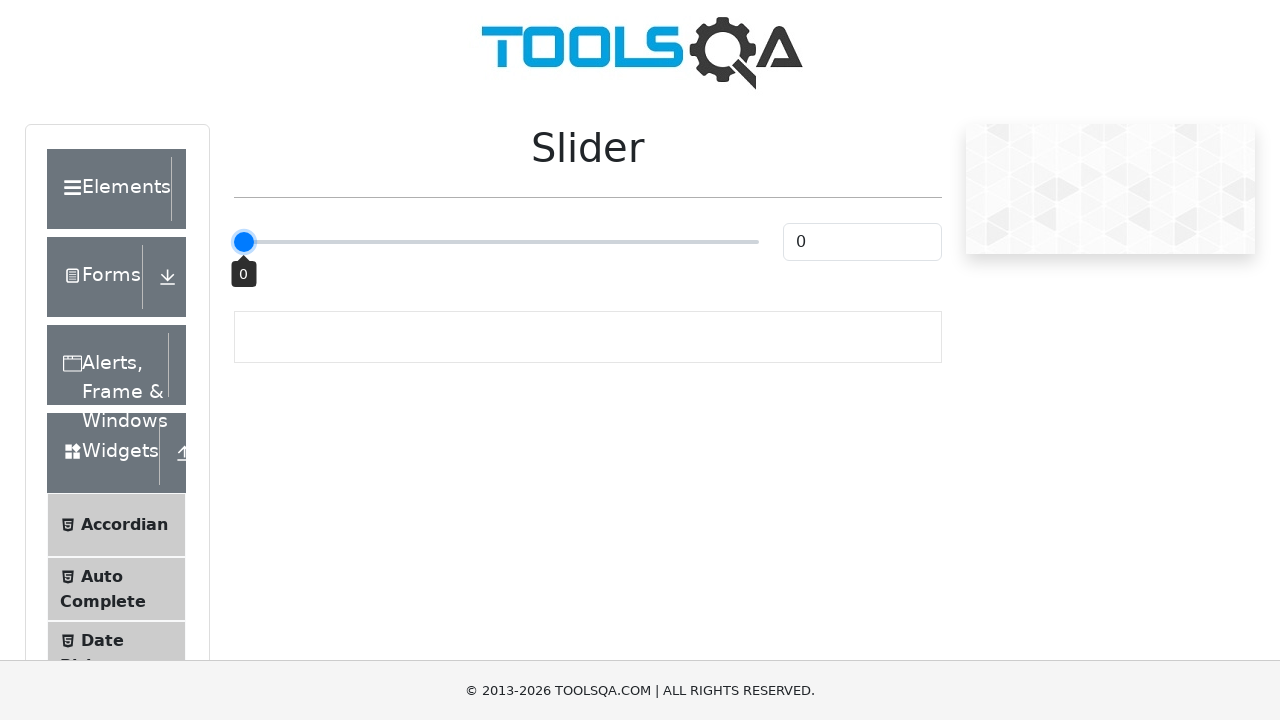

Hovered over slider handle at (496, 242) on xpath=//div[@id='sliderContainer']//input >> nth=0
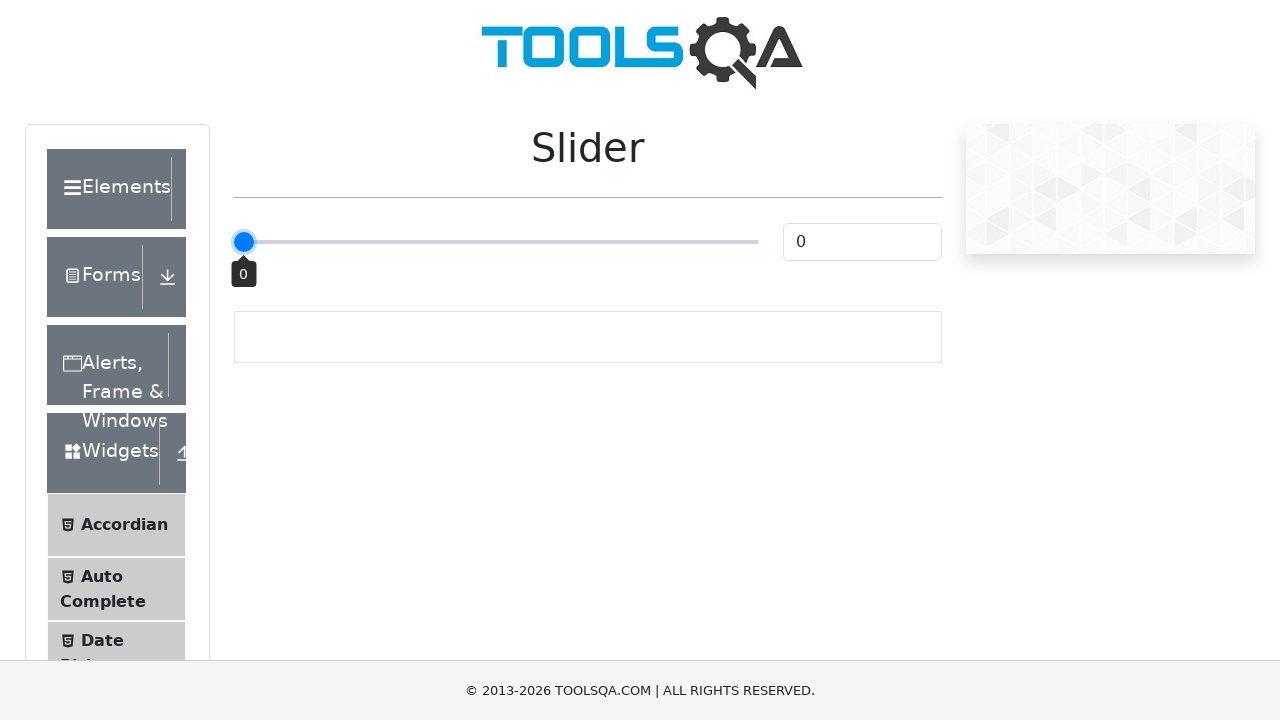

Pressed mouse button down on slider at (496, 242)
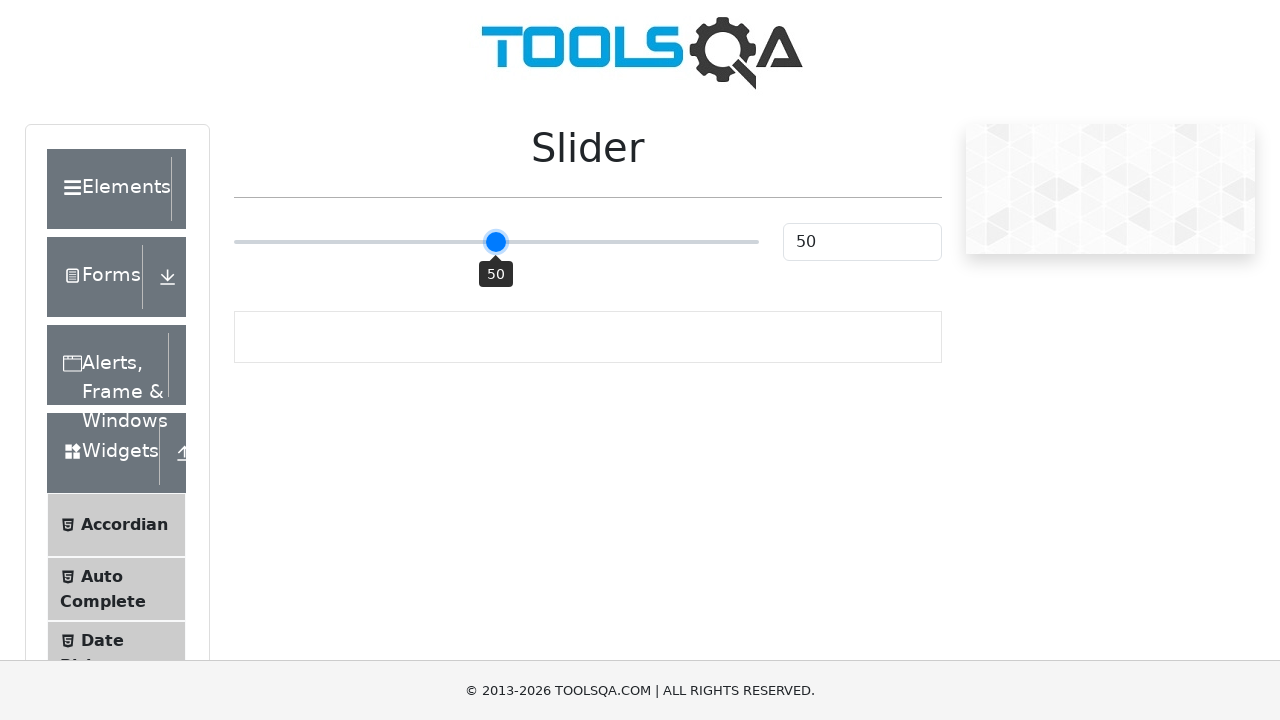

Moved mouse to slider position with offset -247 at (249, 242)
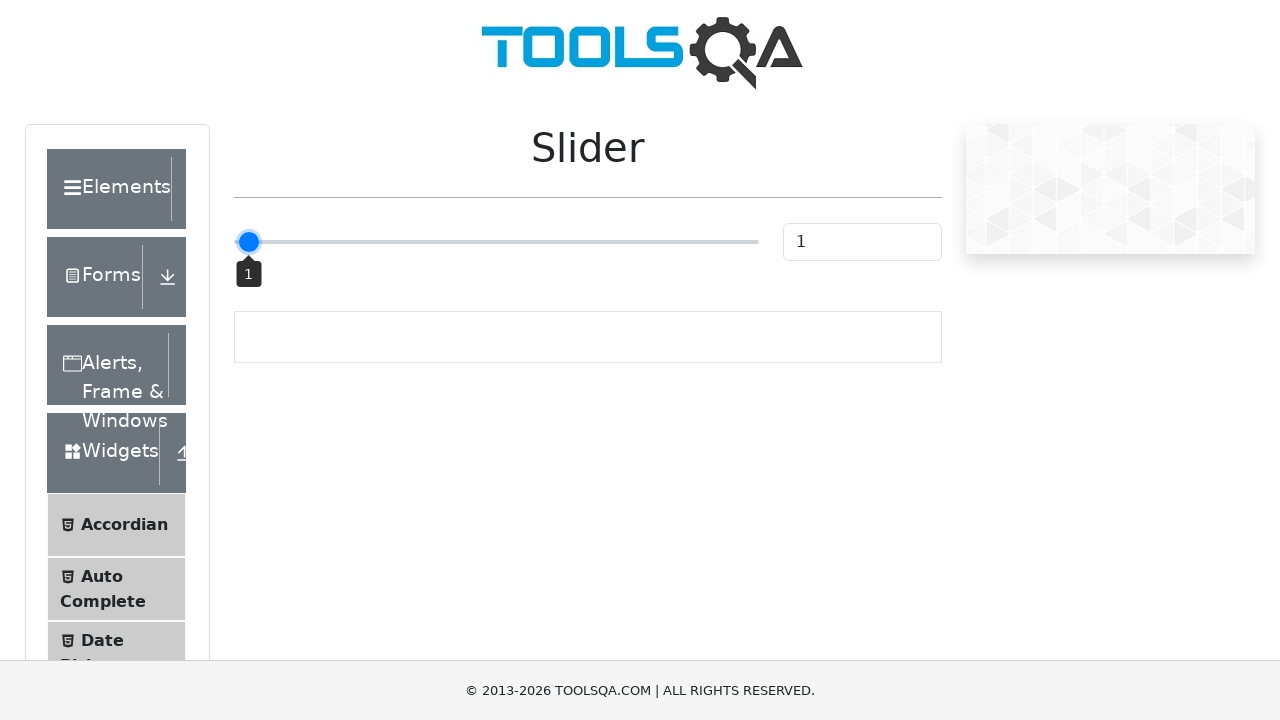

Released mouse button at (249, 242)
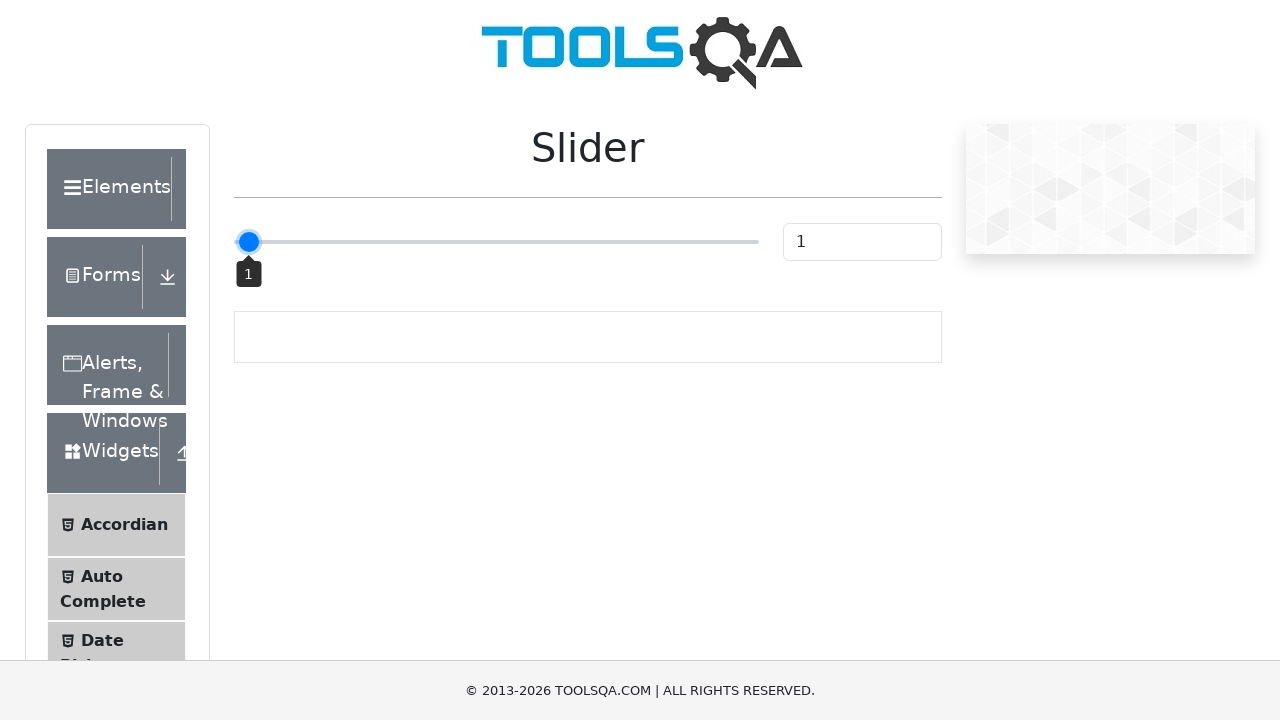

Checked slider value: 1
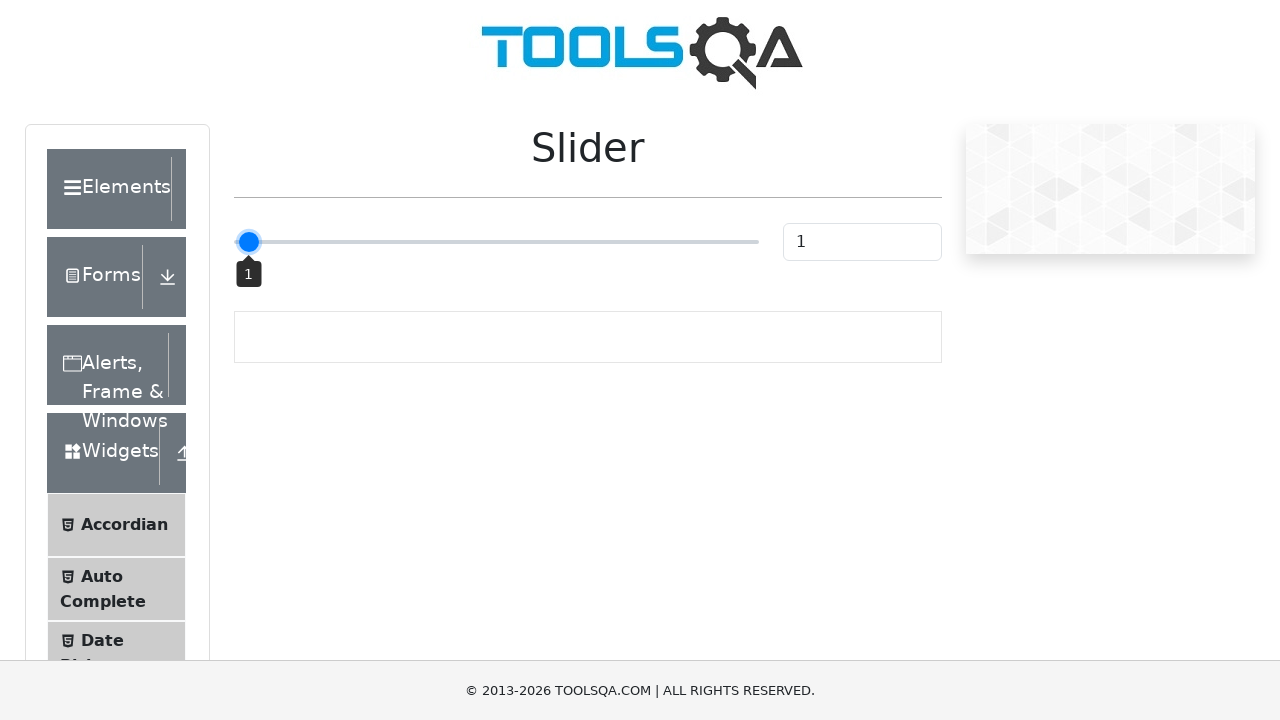

Hovered over slider handle at (496, 242) on xpath=//div[@id='sliderContainer']//input >> nth=0
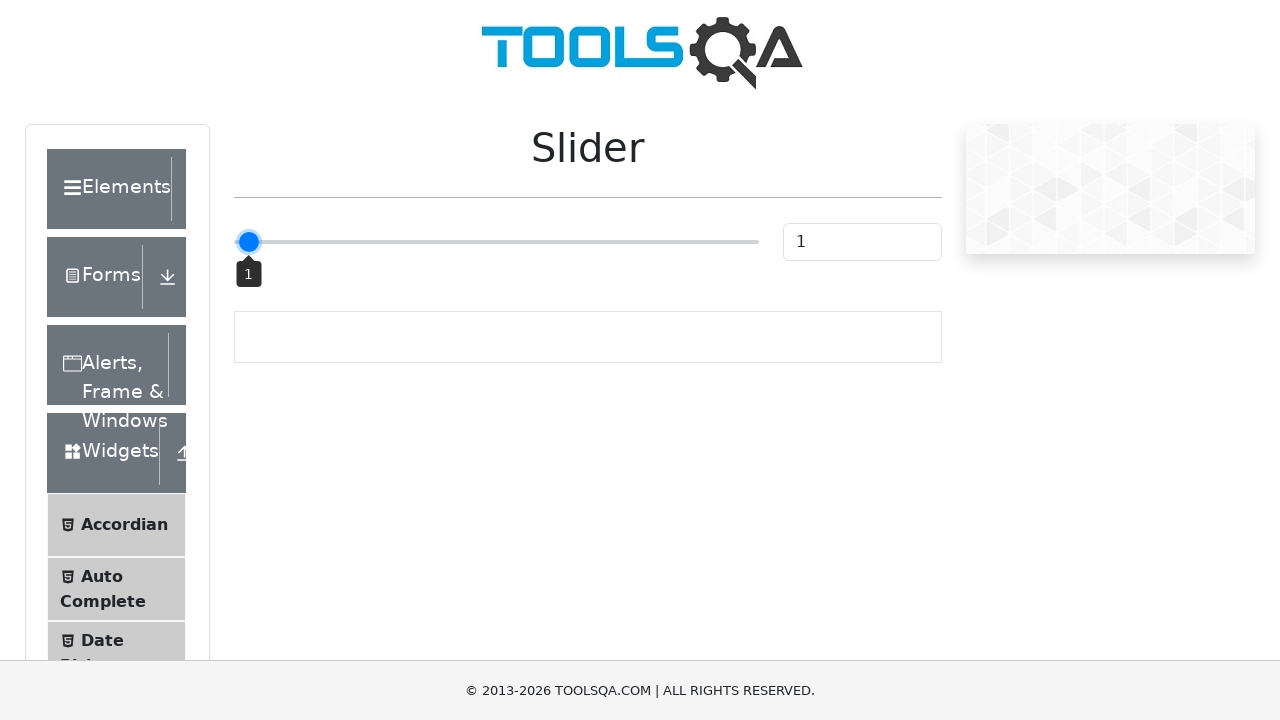

Pressed mouse button down on slider at (496, 242)
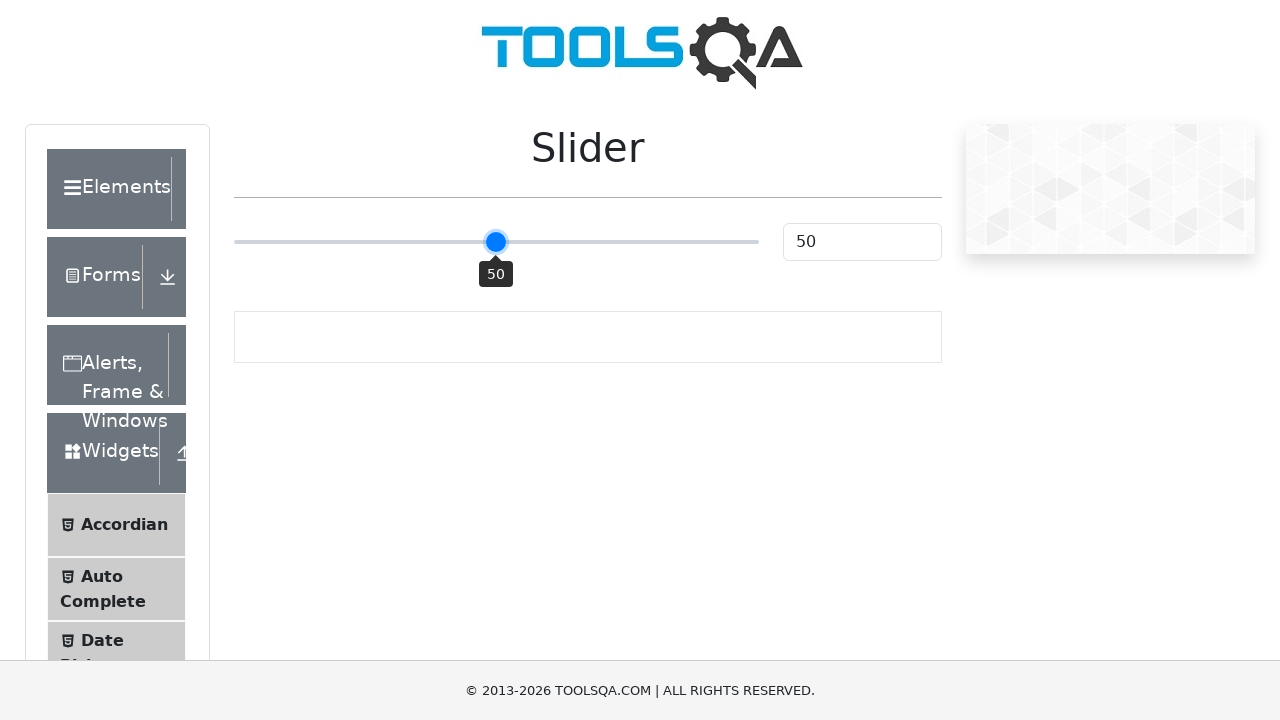

Moved mouse to slider position with offset -242 at (254, 242)
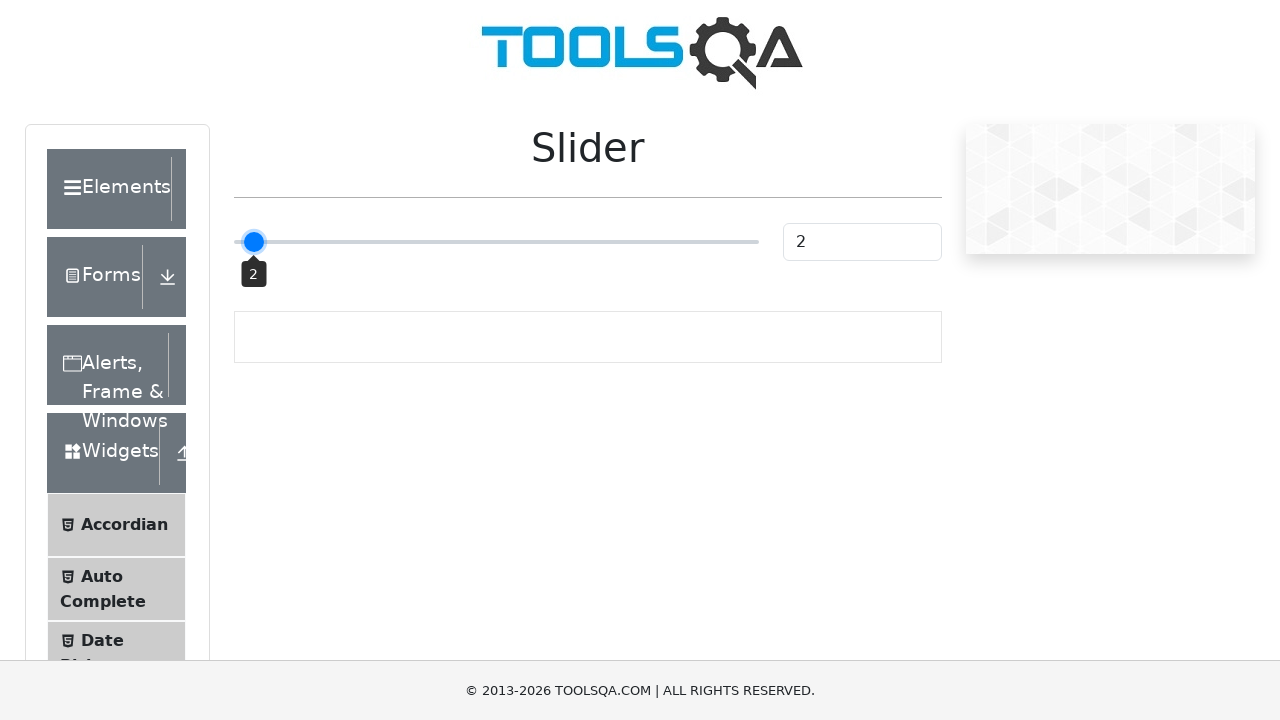

Released mouse button at (254, 242)
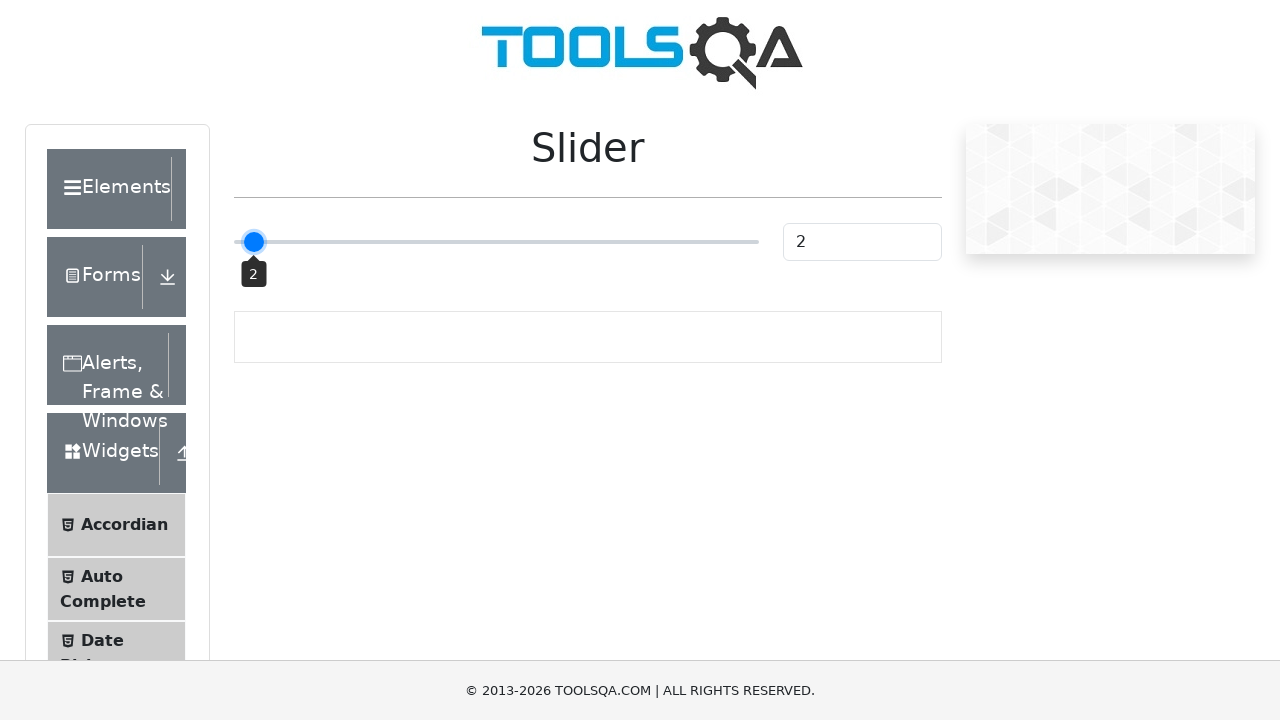

Checked slider value: 2
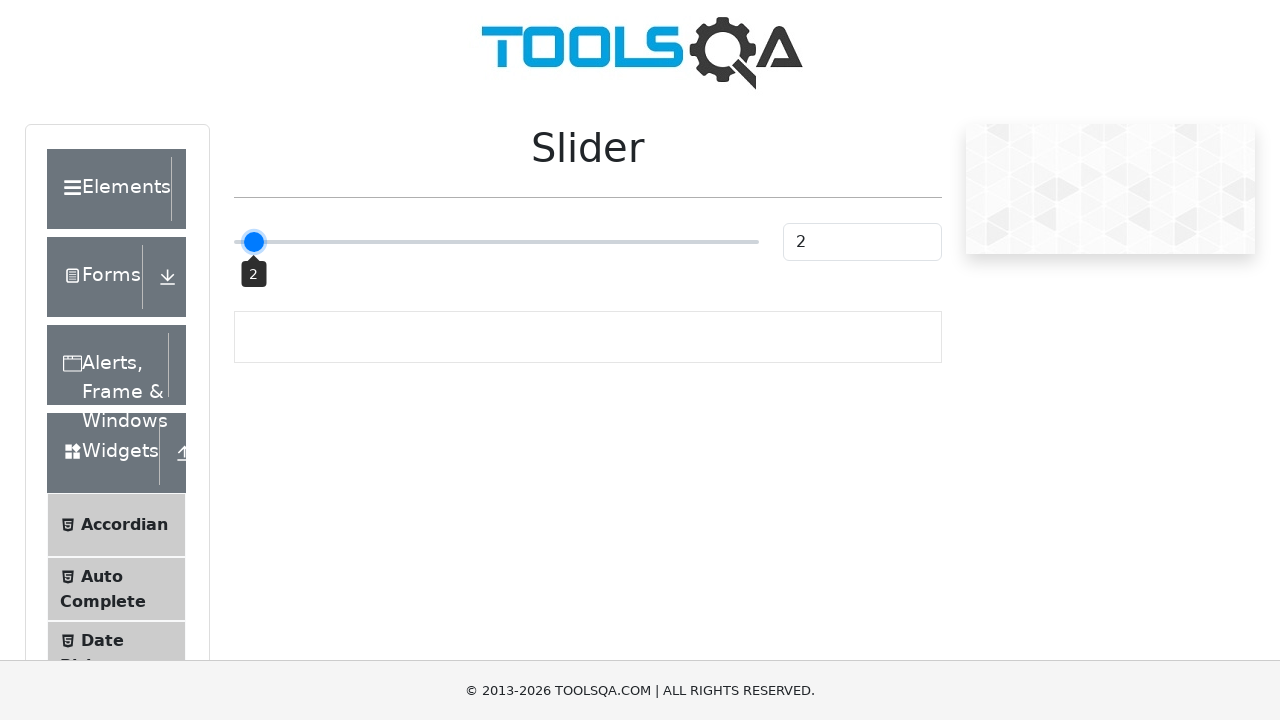

Hovered over slider handle at (496, 242) on xpath=//div[@id='sliderContainer']//input >> nth=0
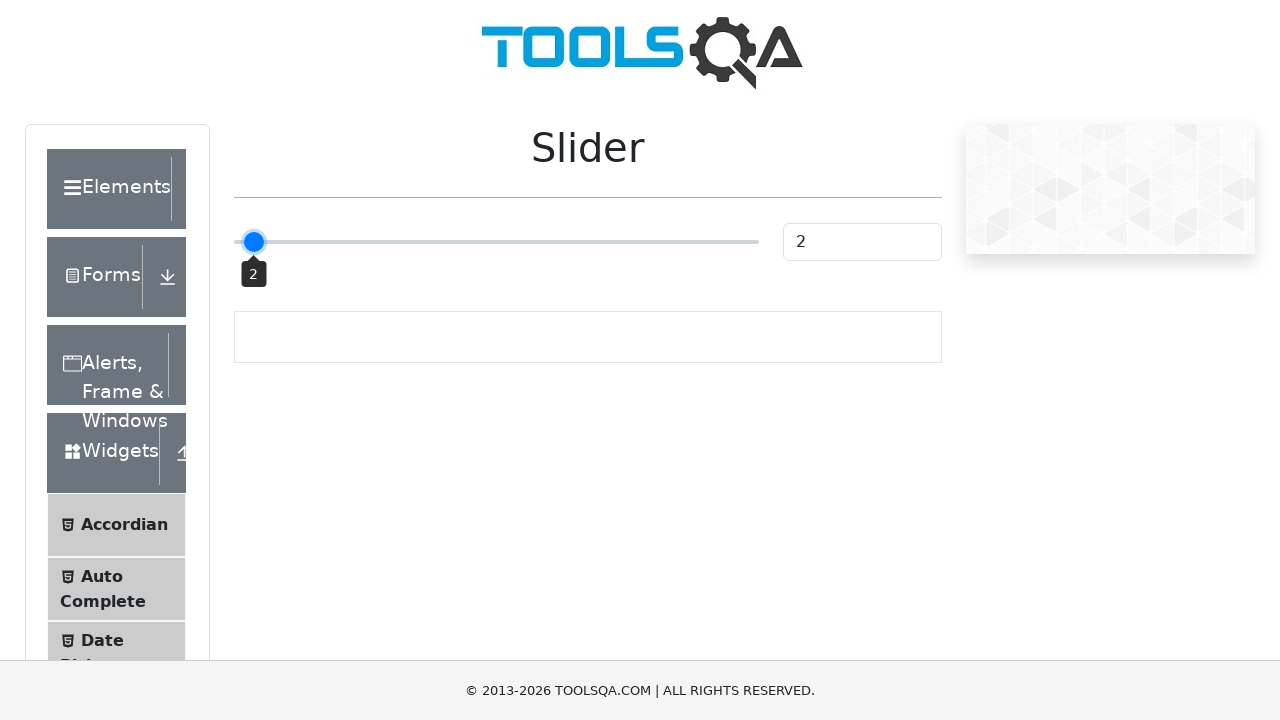

Pressed mouse button down on slider at (496, 242)
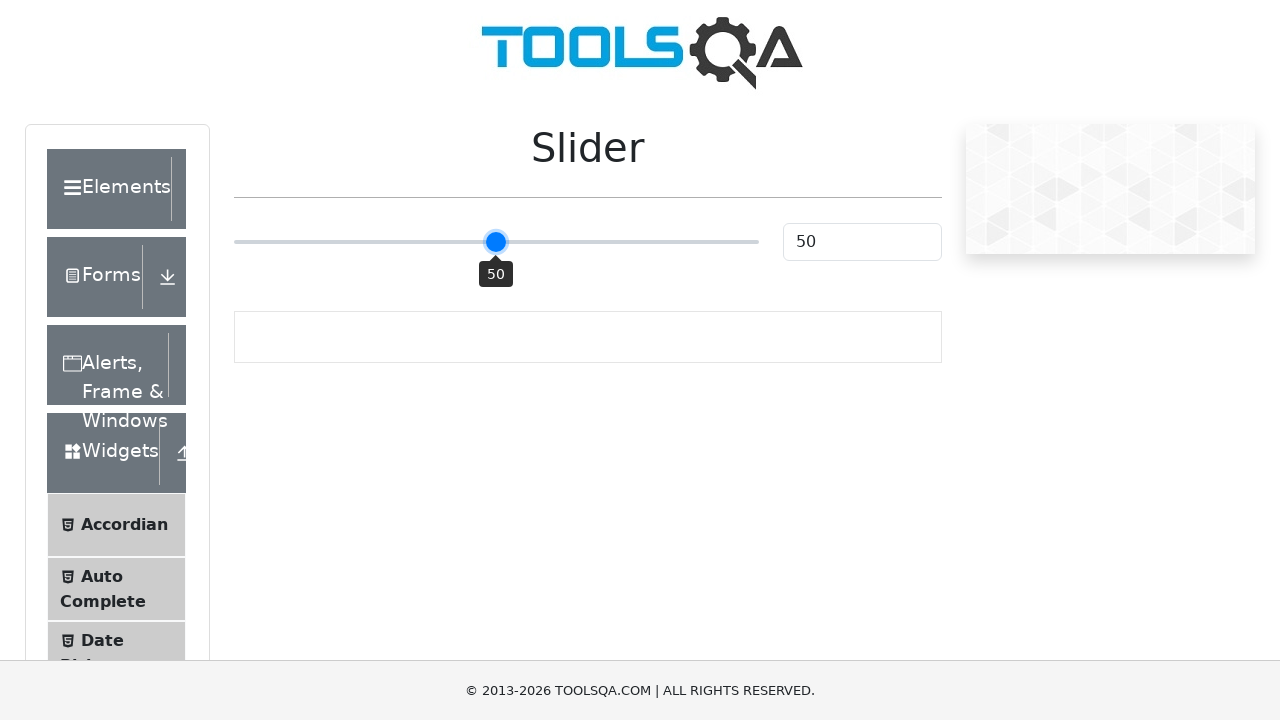

Moved mouse to slider position with offset -237 at (259, 242)
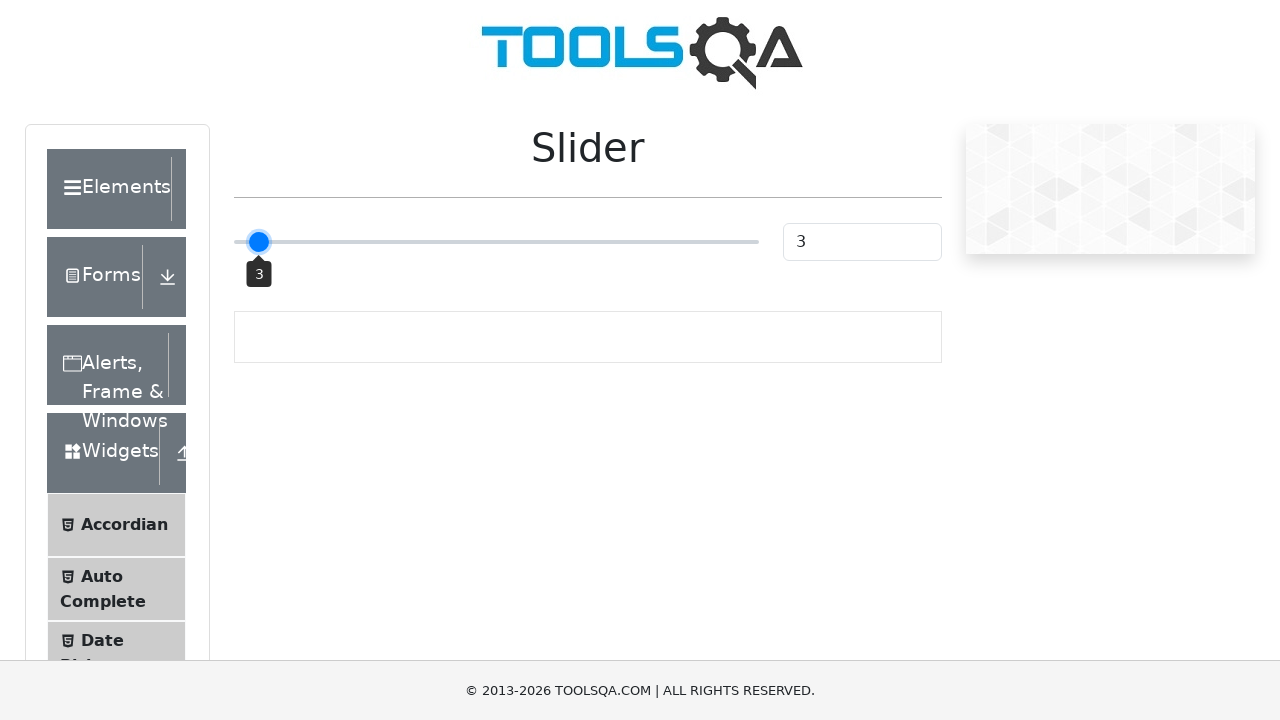

Released mouse button at (259, 242)
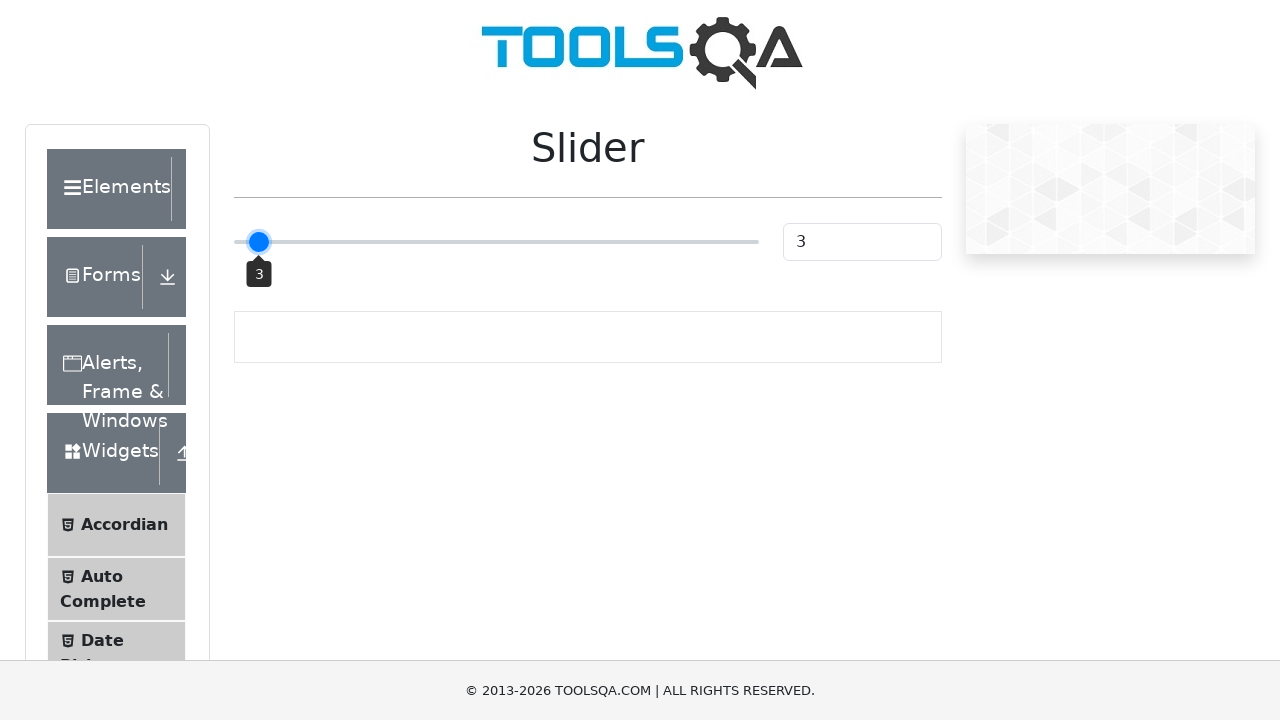

Checked slider value: 3
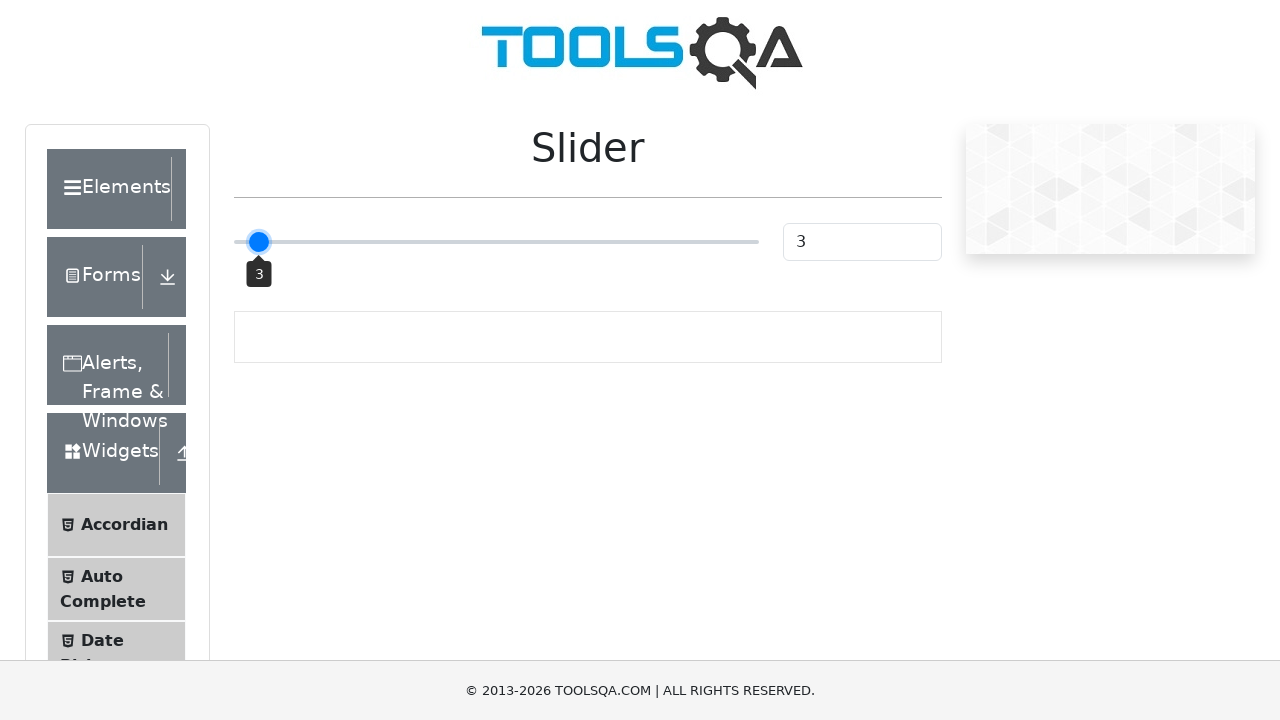

Hovered over slider handle at (496, 242) on xpath=//div[@id='sliderContainer']//input >> nth=0
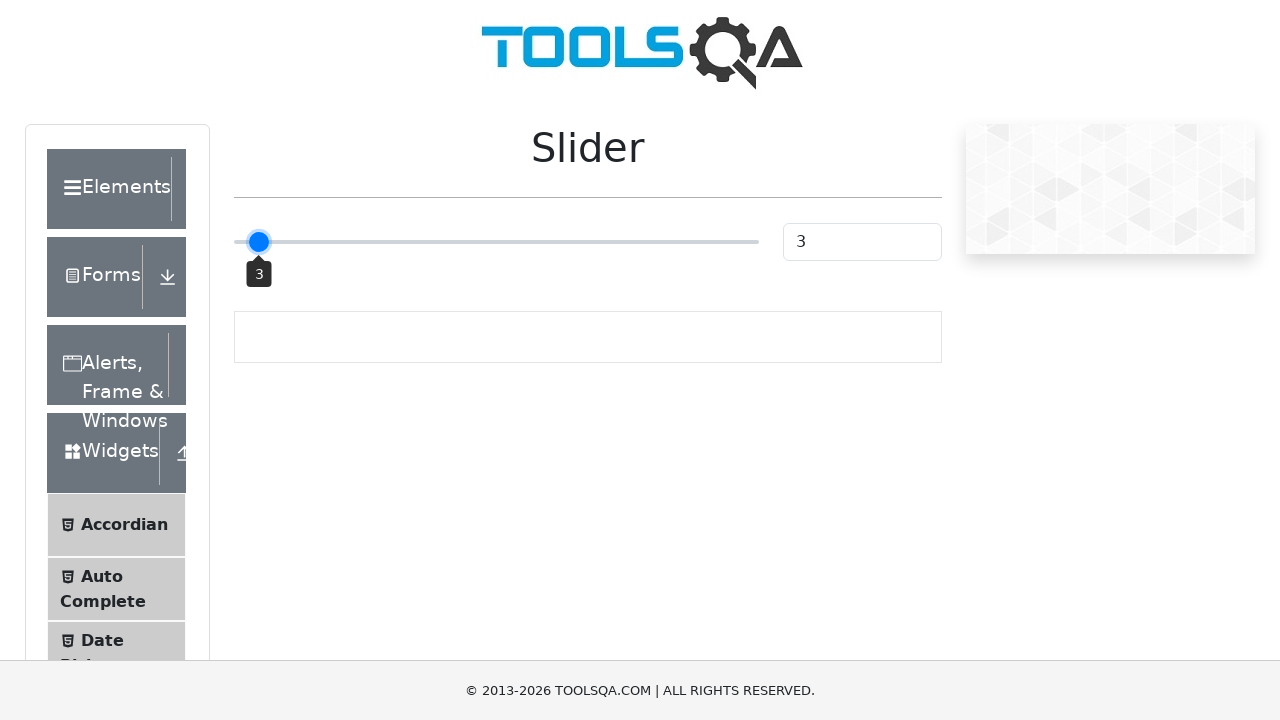

Pressed mouse button down on slider at (496, 242)
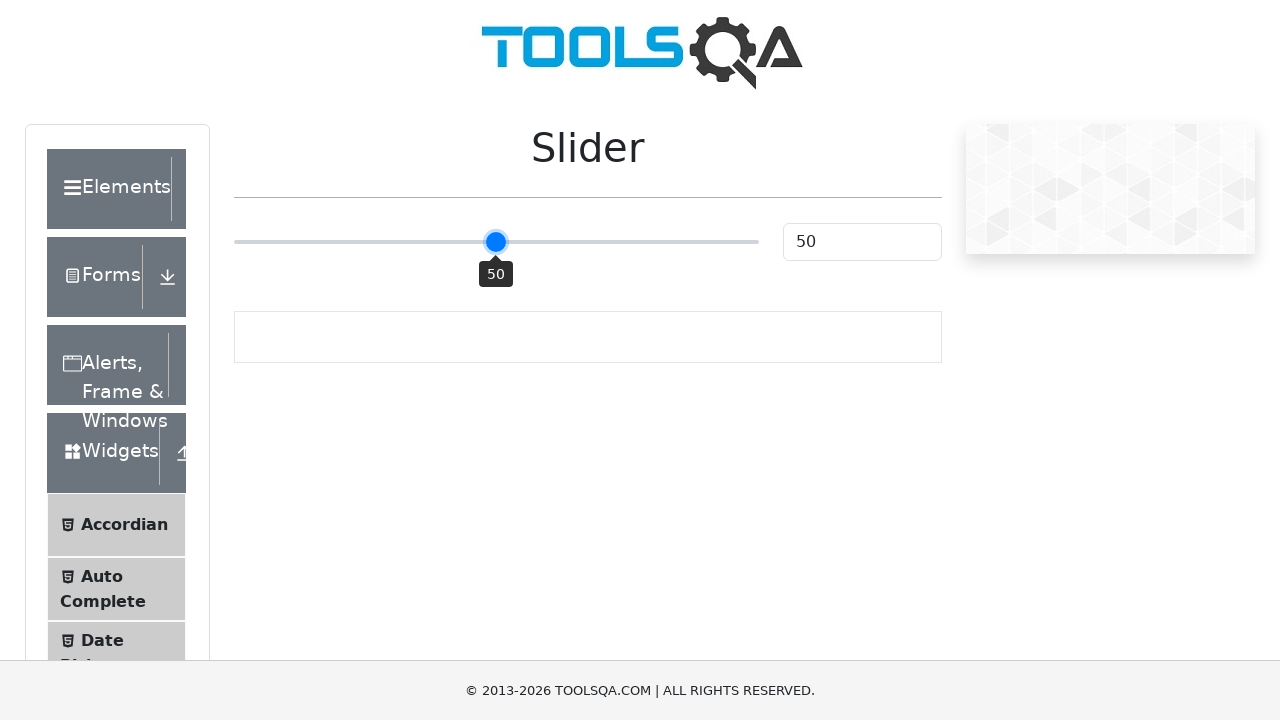

Moved mouse to slider position with offset -232 at (264, 242)
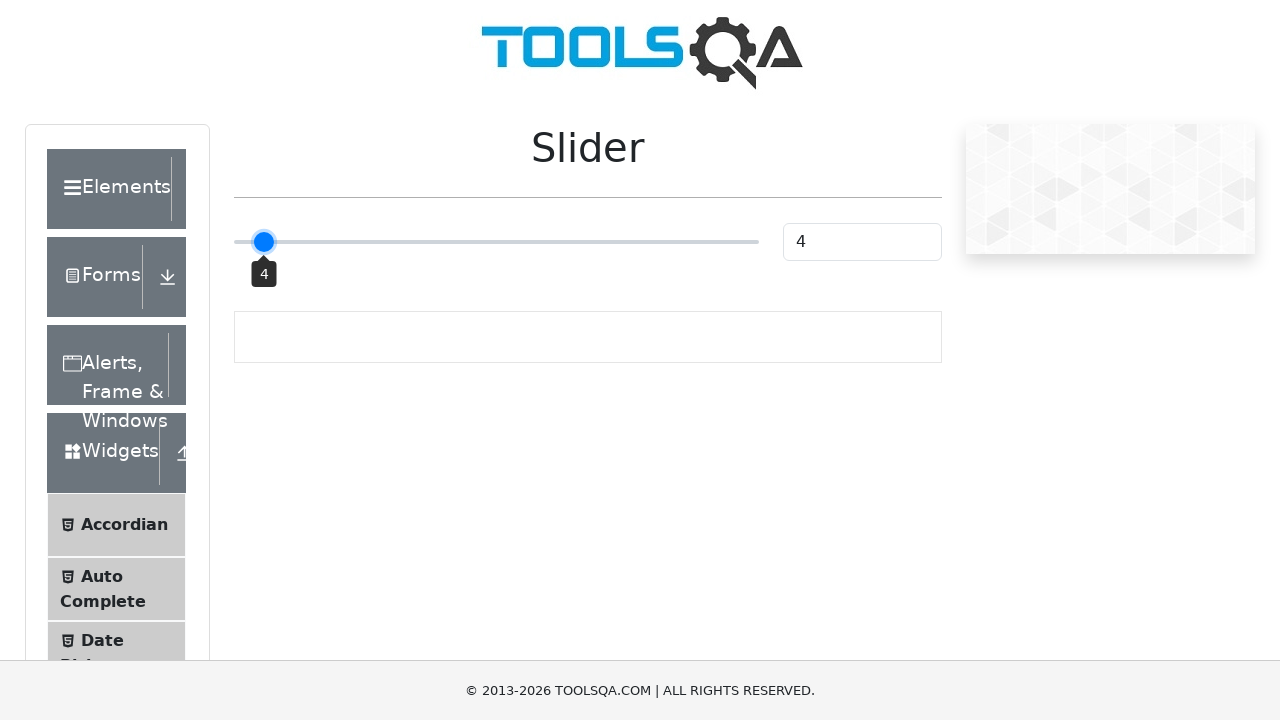

Released mouse button at (264, 242)
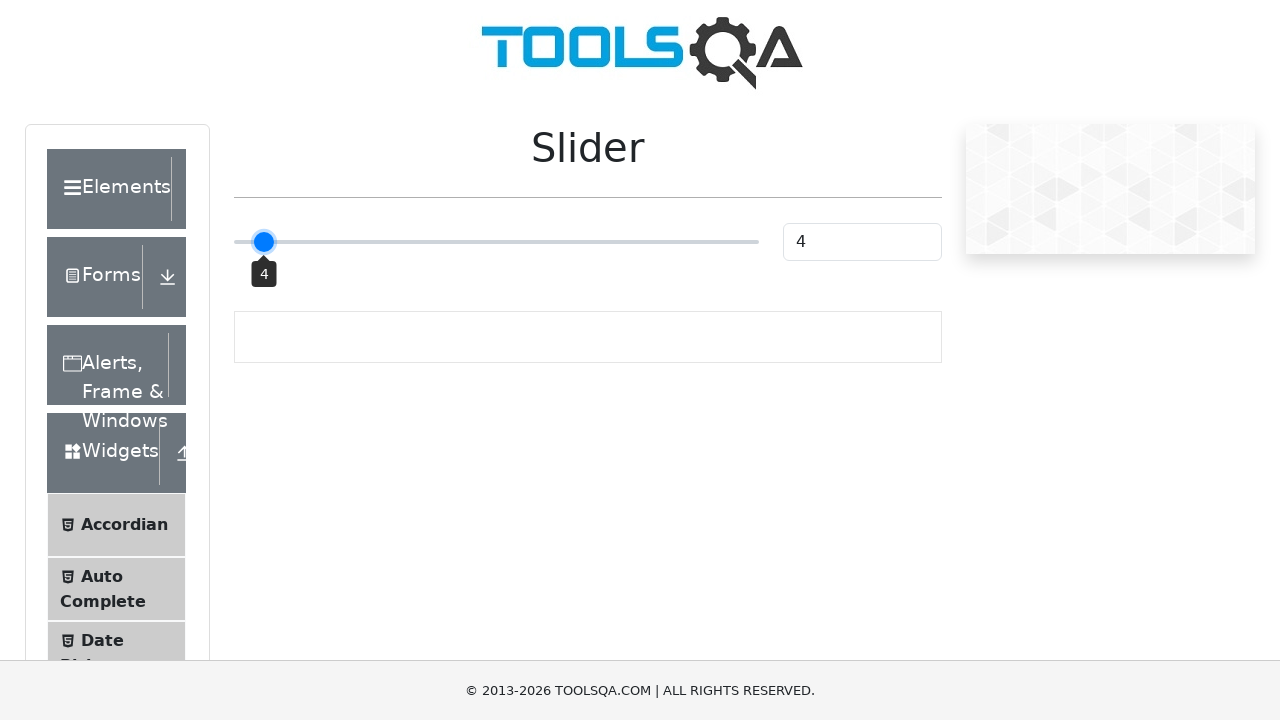

Checked slider value: 4
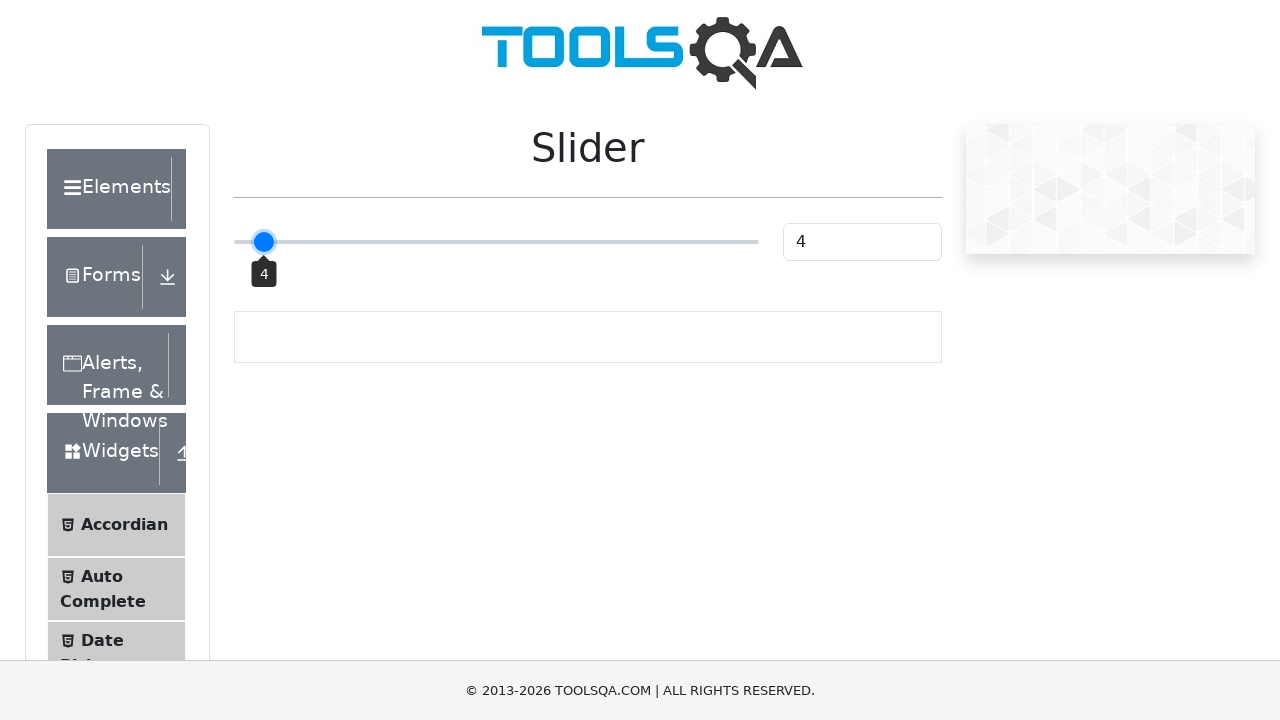

Hovered over slider handle at (496, 242) on xpath=//div[@id='sliderContainer']//input >> nth=0
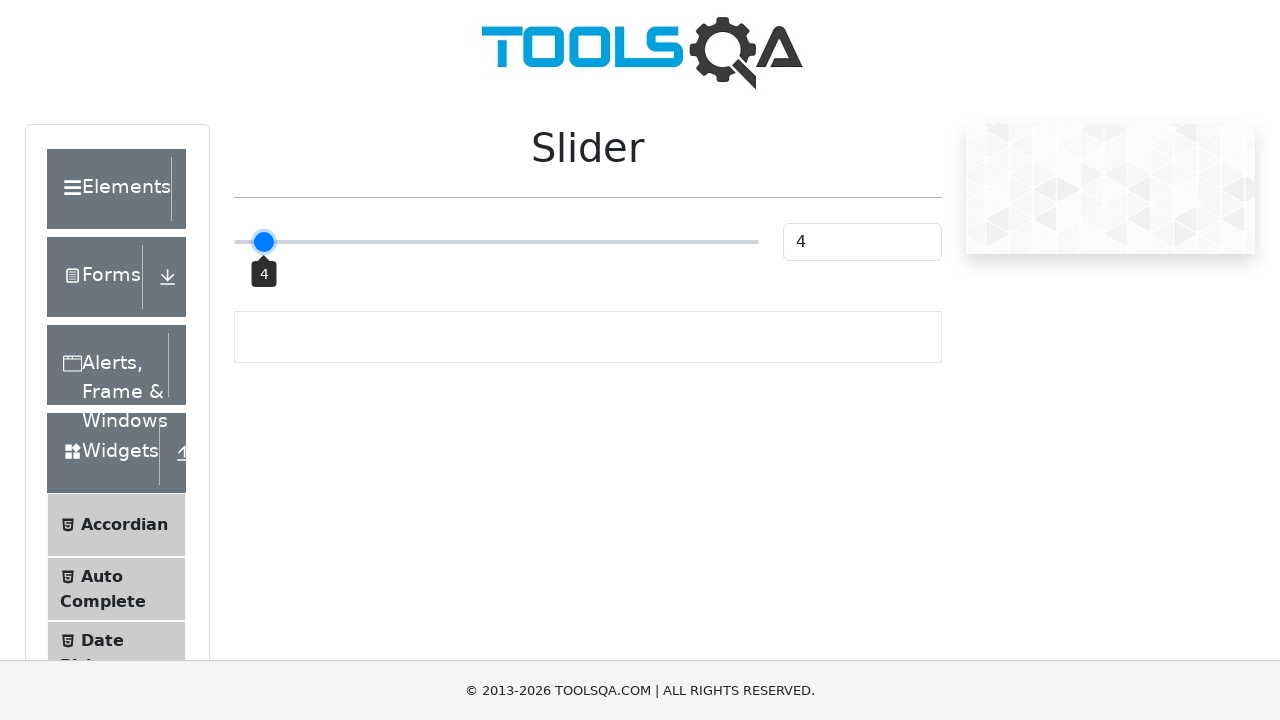

Pressed mouse button down on slider at (496, 242)
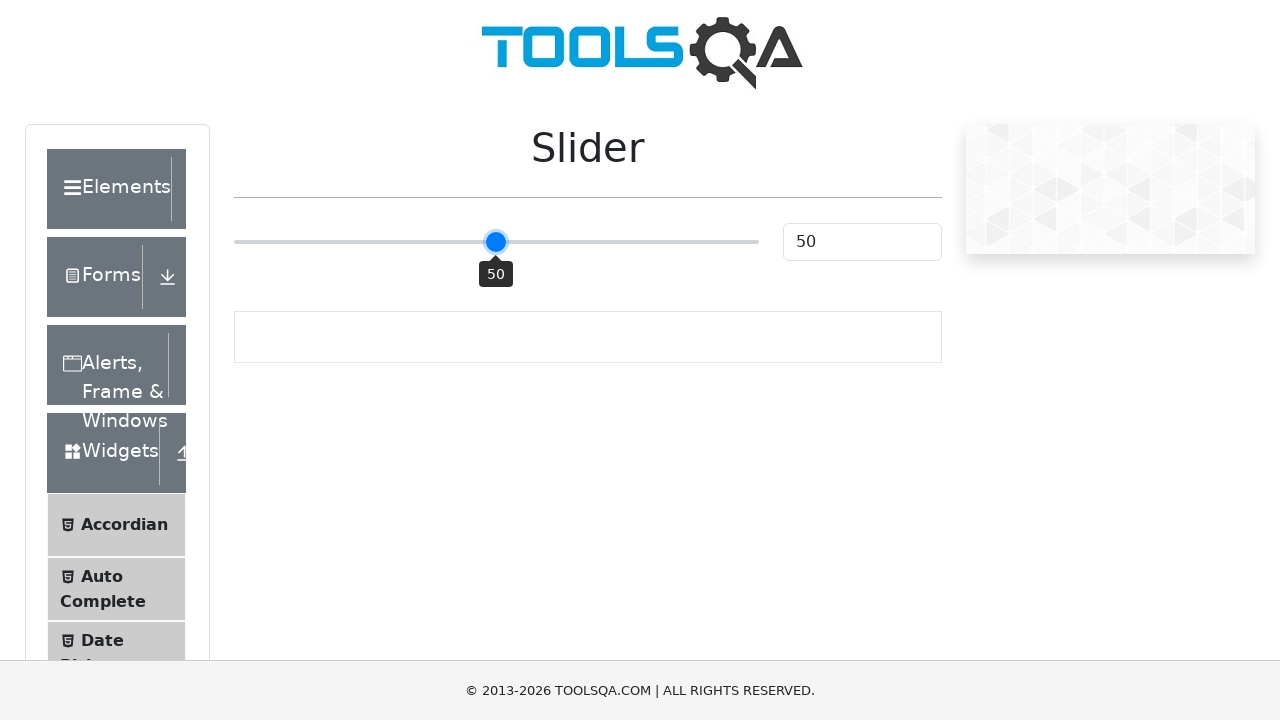

Moved mouse to slider position with offset -227 at (269, 242)
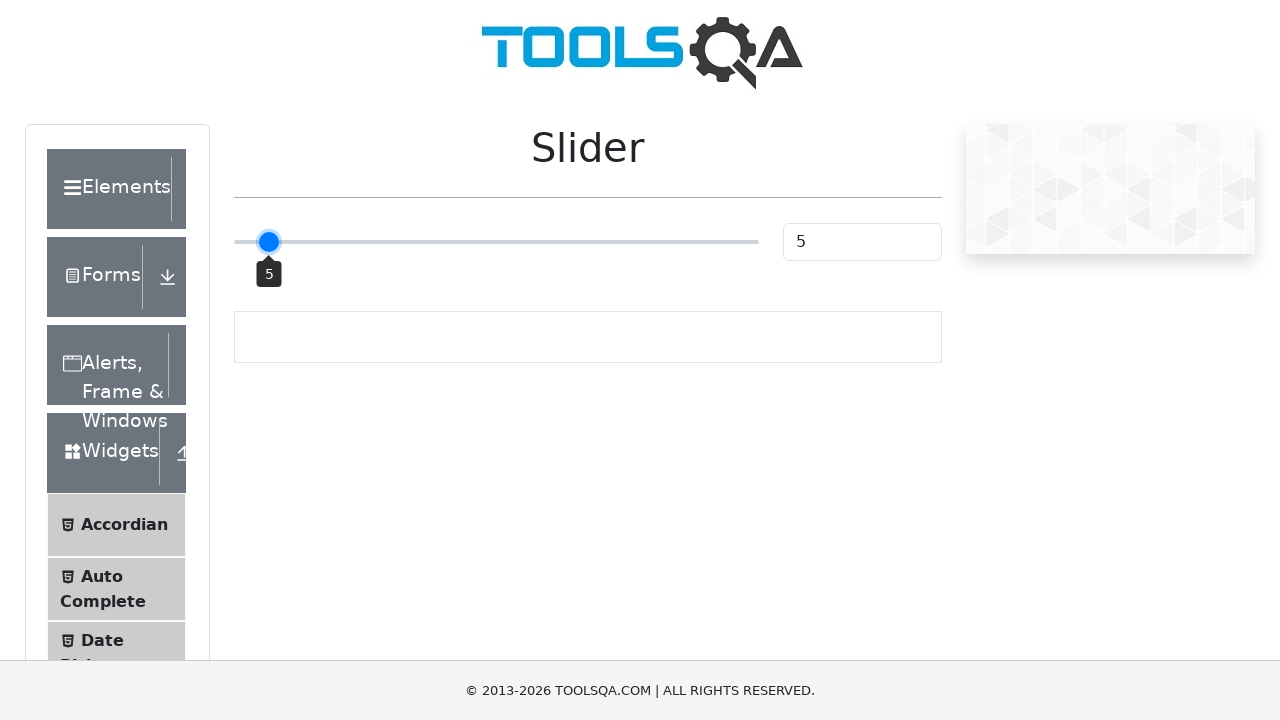

Released mouse button at (269, 242)
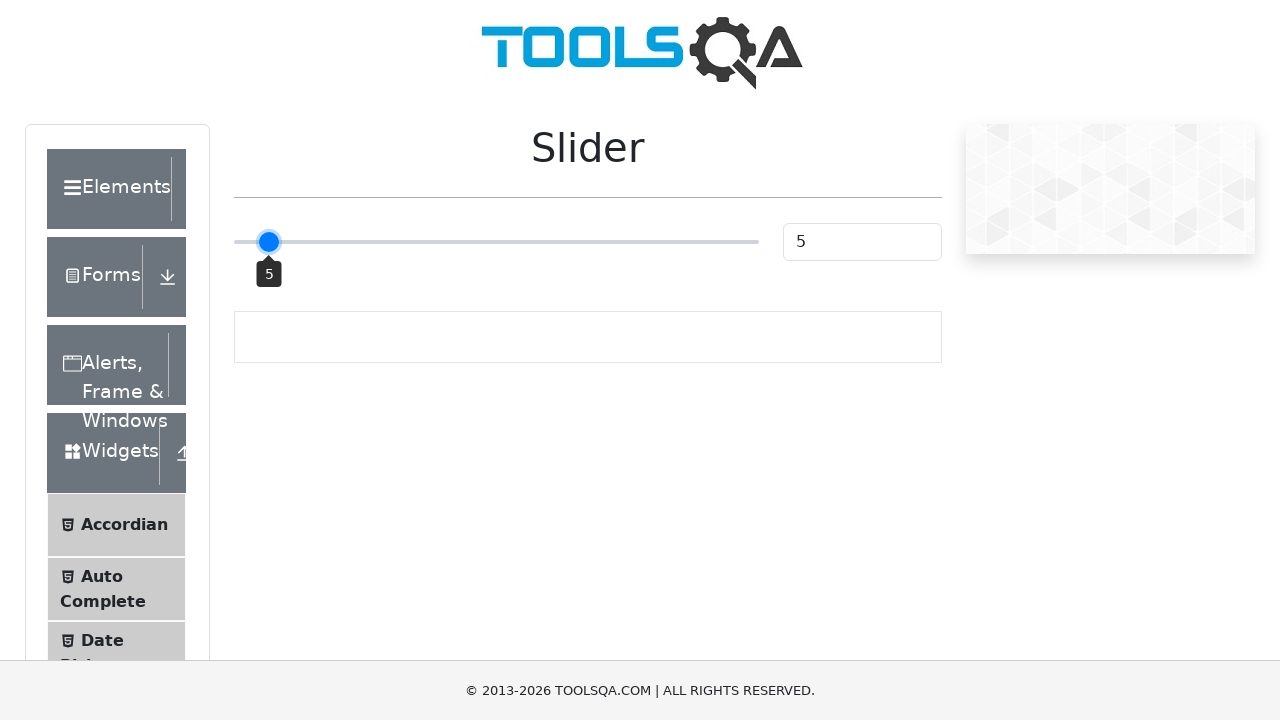

Checked slider value: 5
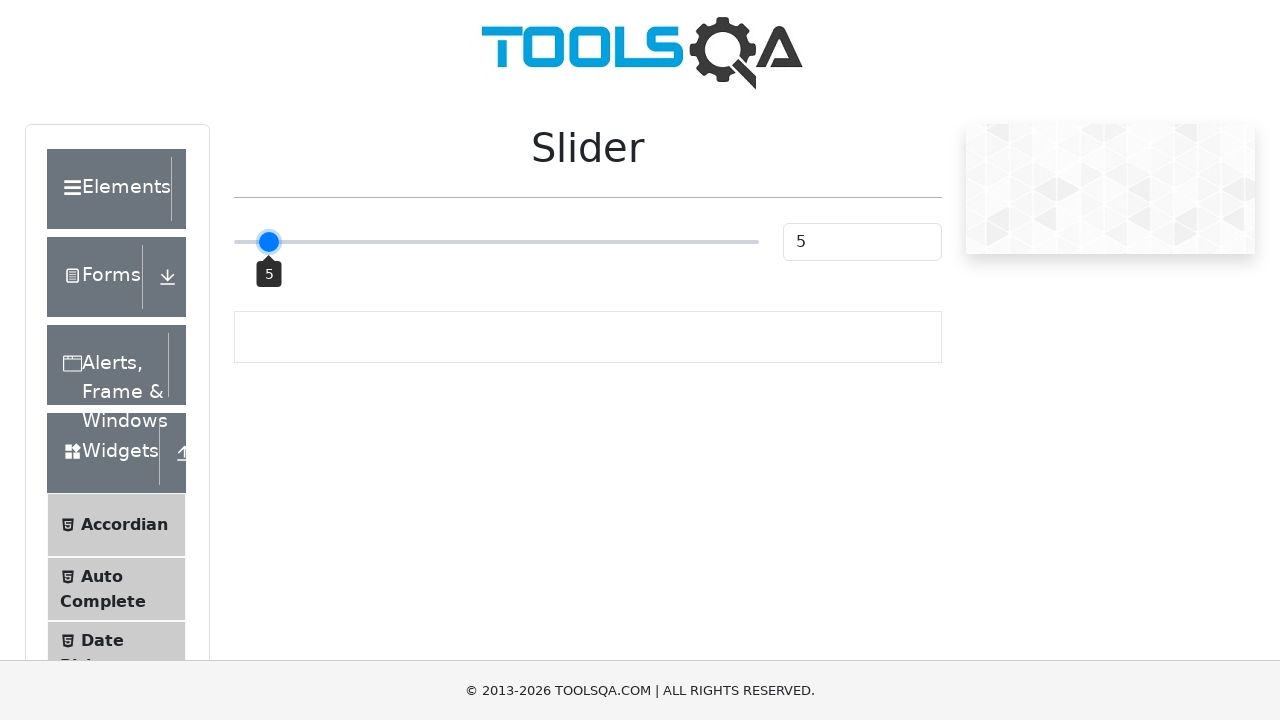

Hovered over slider handle at (496, 242) on xpath=//div[@id='sliderContainer']//input >> nth=0
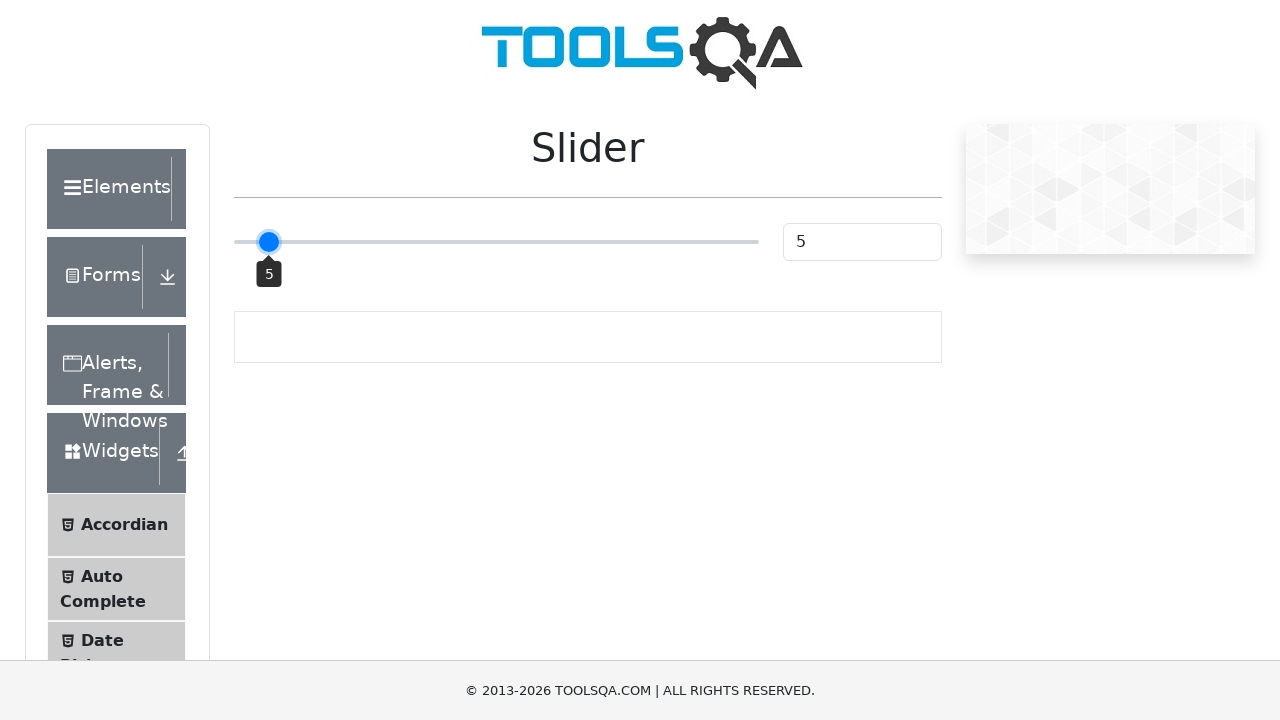

Pressed mouse button down on slider at (496, 242)
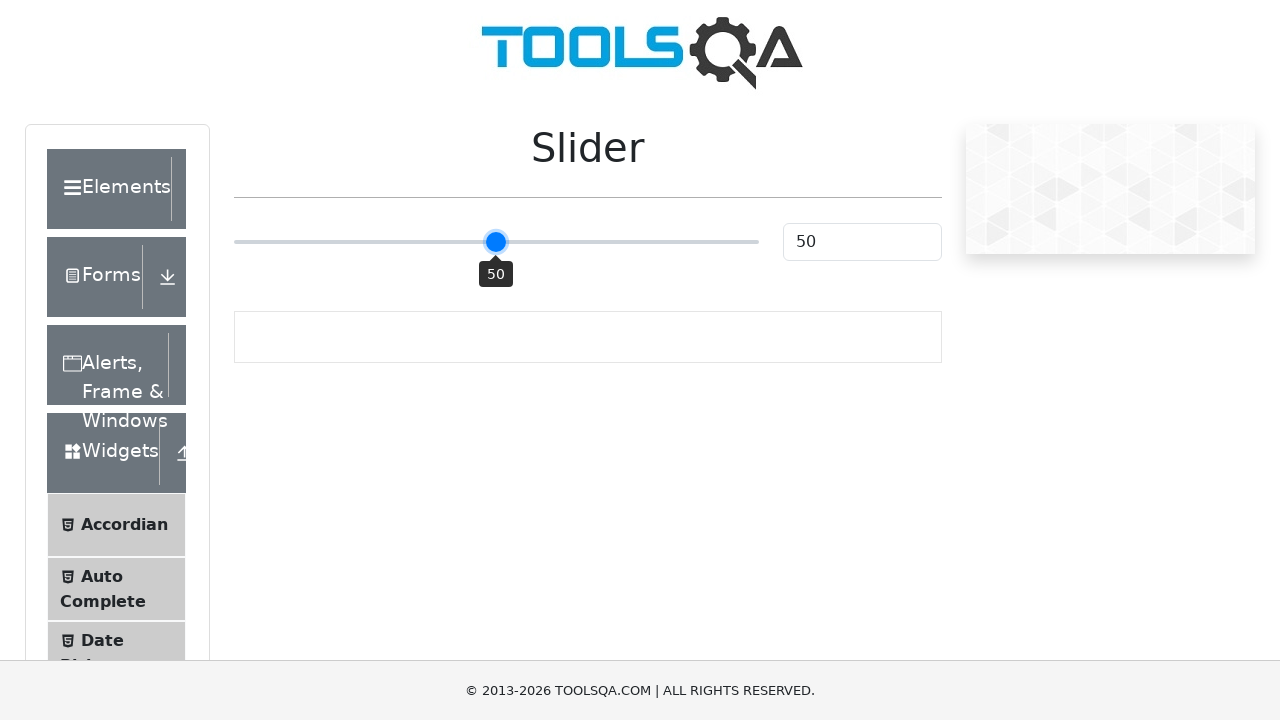

Moved mouse to slider position with offset -222 at (274, 242)
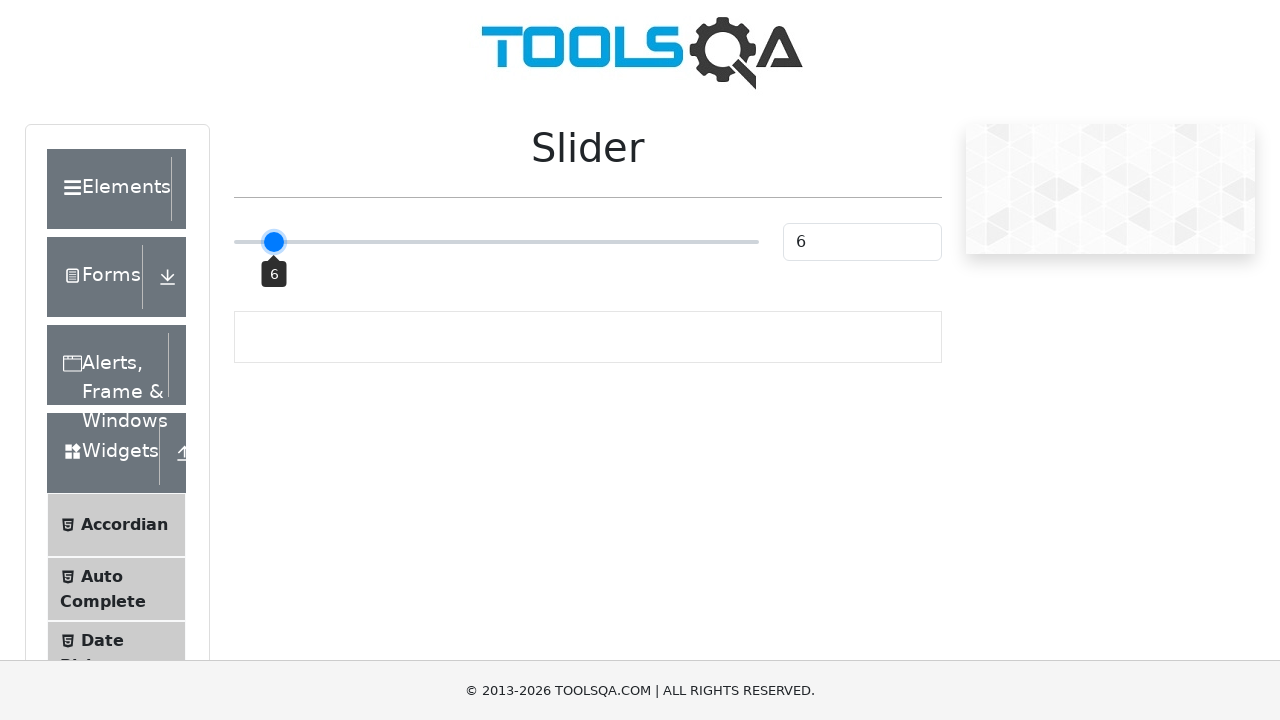

Released mouse button at (274, 242)
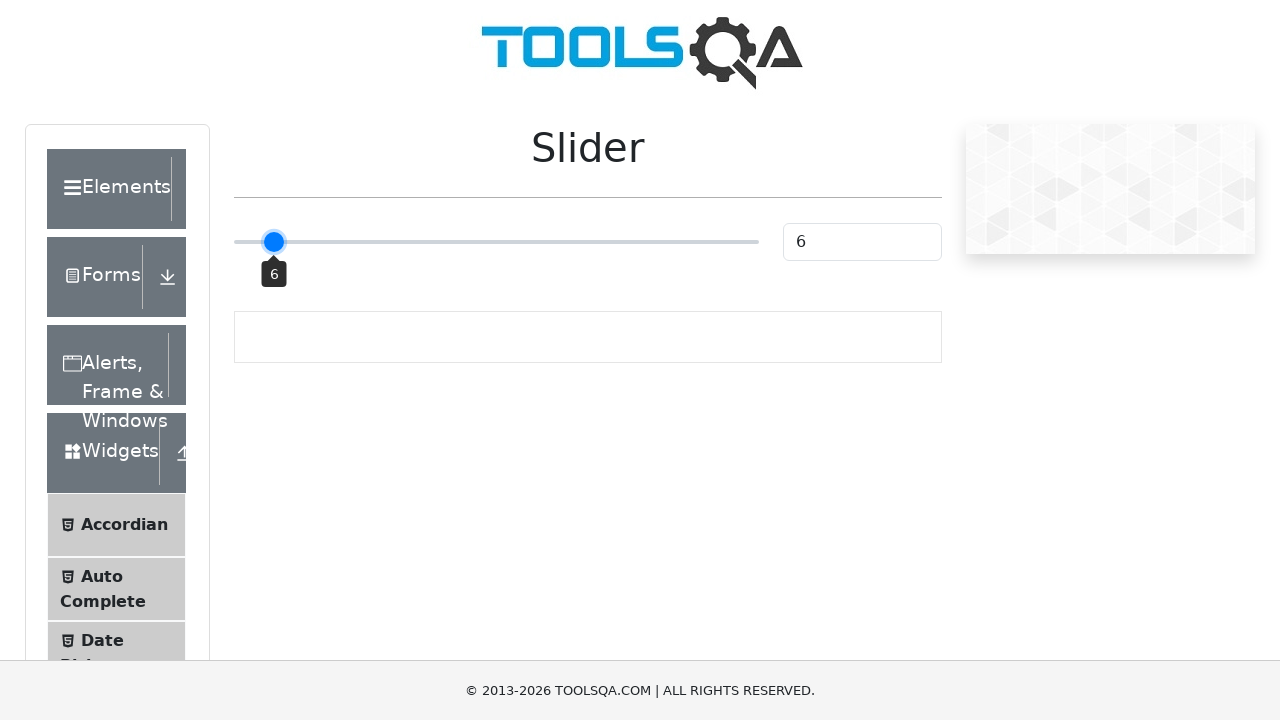

Checked slider value: 6
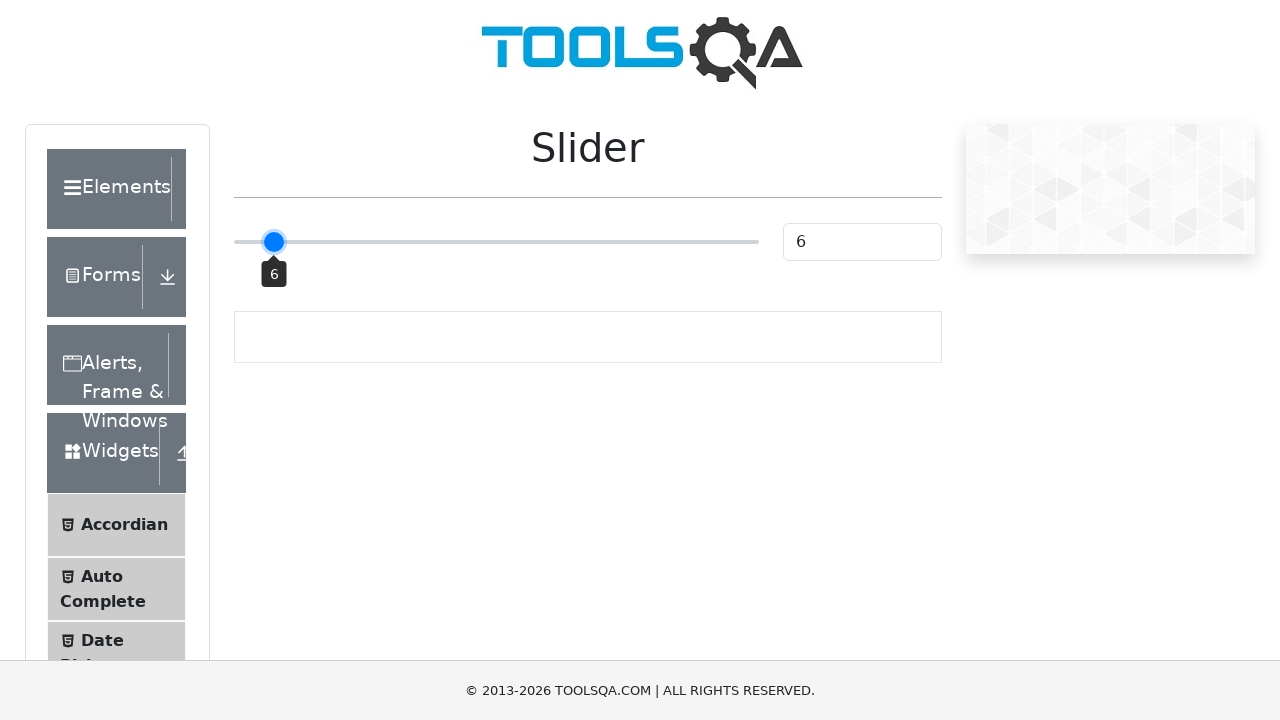

Hovered over slider handle at (496, 242) on xpath=//div[@id='sliderContainer']//input >> nth=0
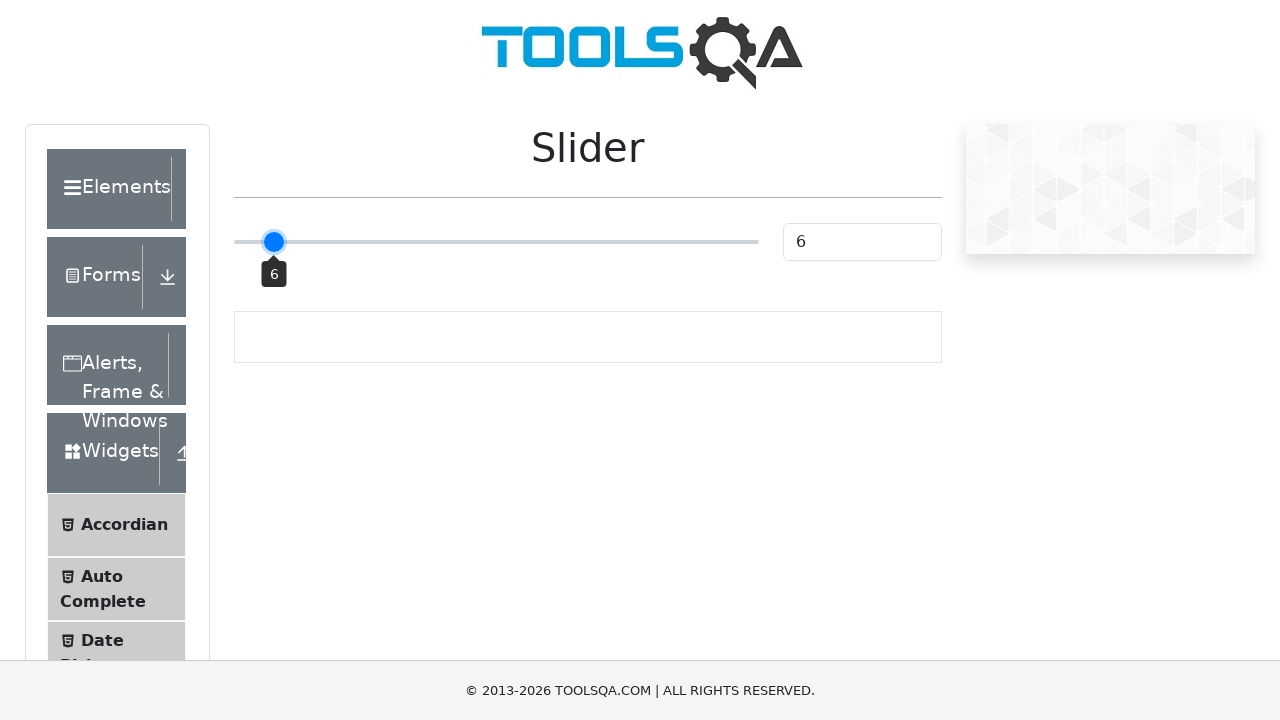

Pressed mouse button down on slider at (496, 242)
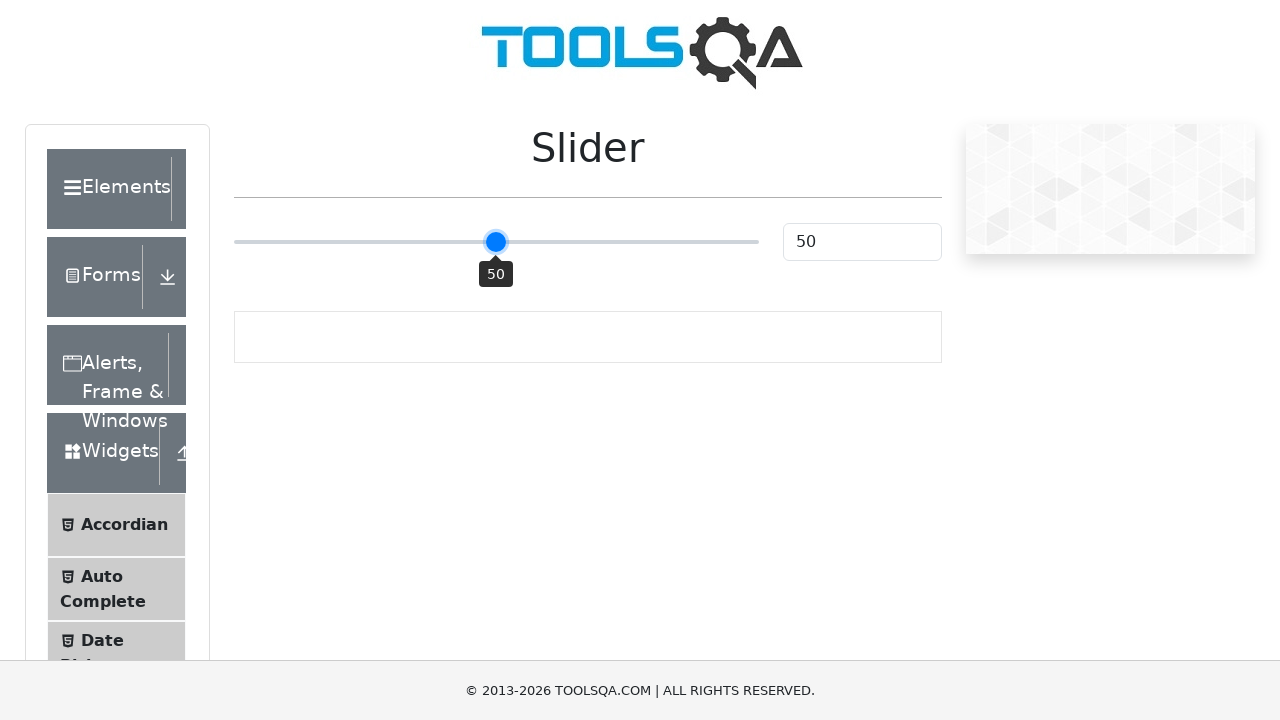

Moved mouse to slider position with offset -217 at (279, 242)
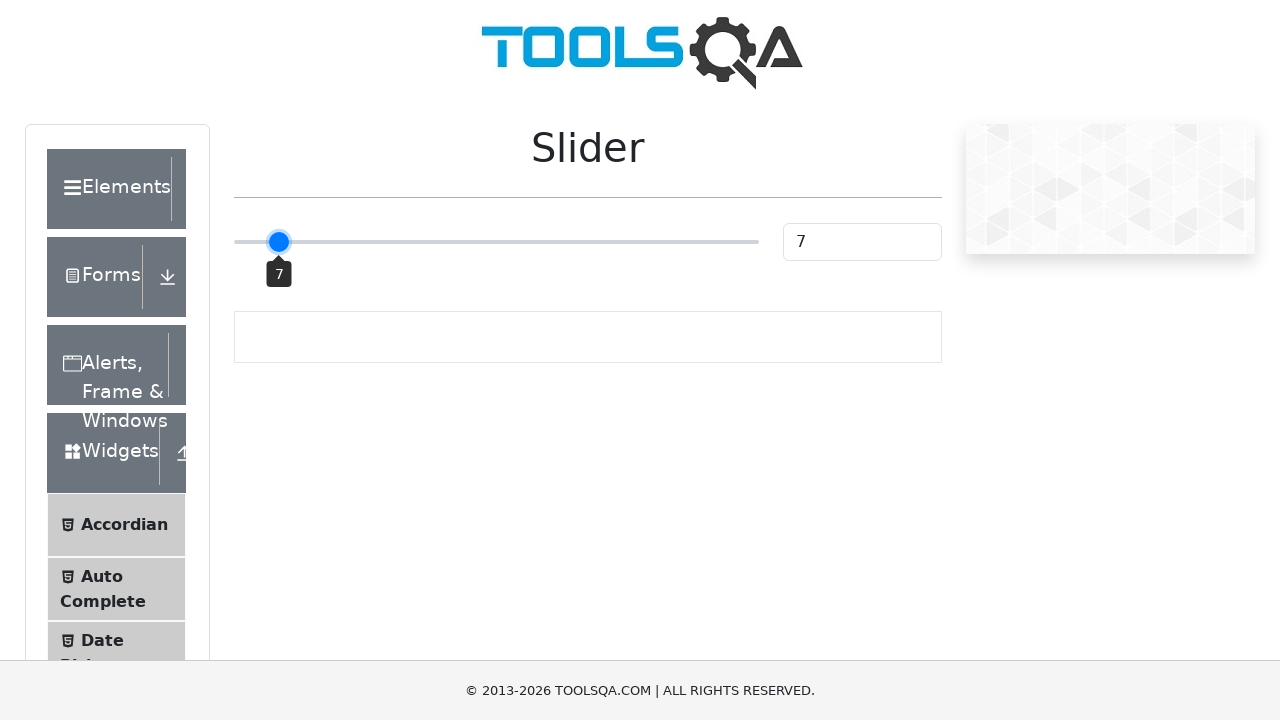

Released mouse button at (279, 242)
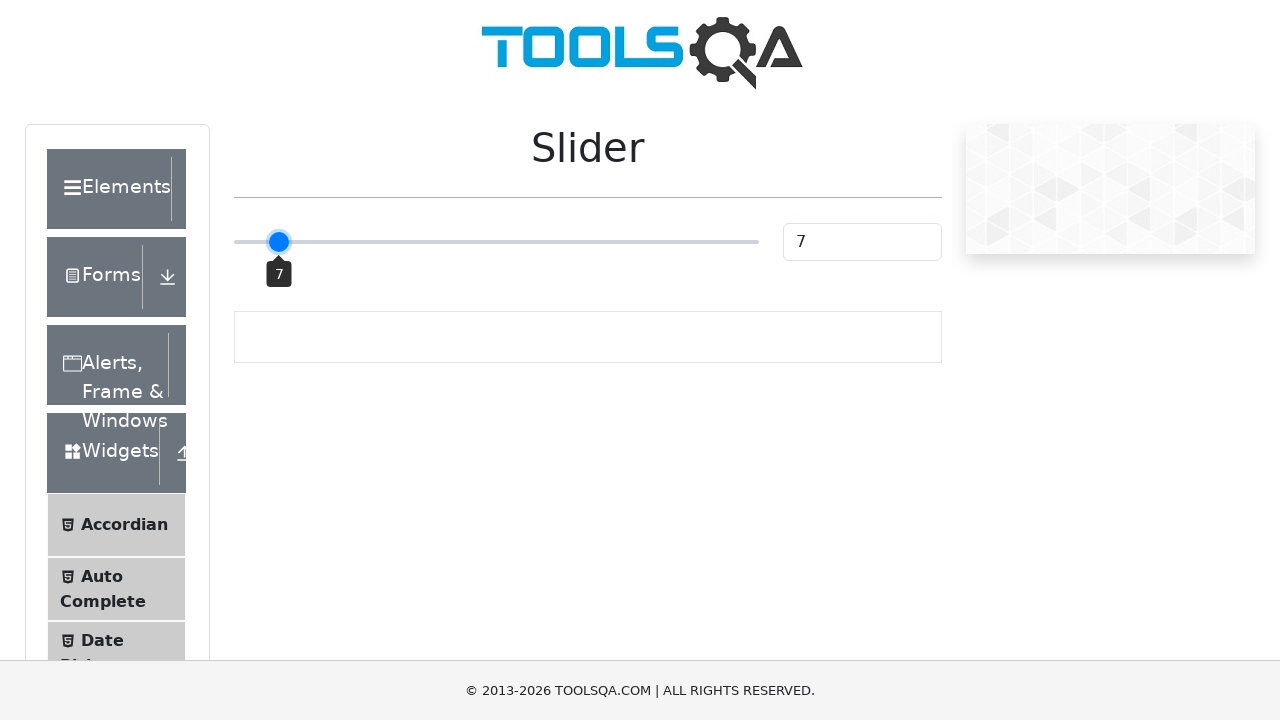

Checked slider value: 7
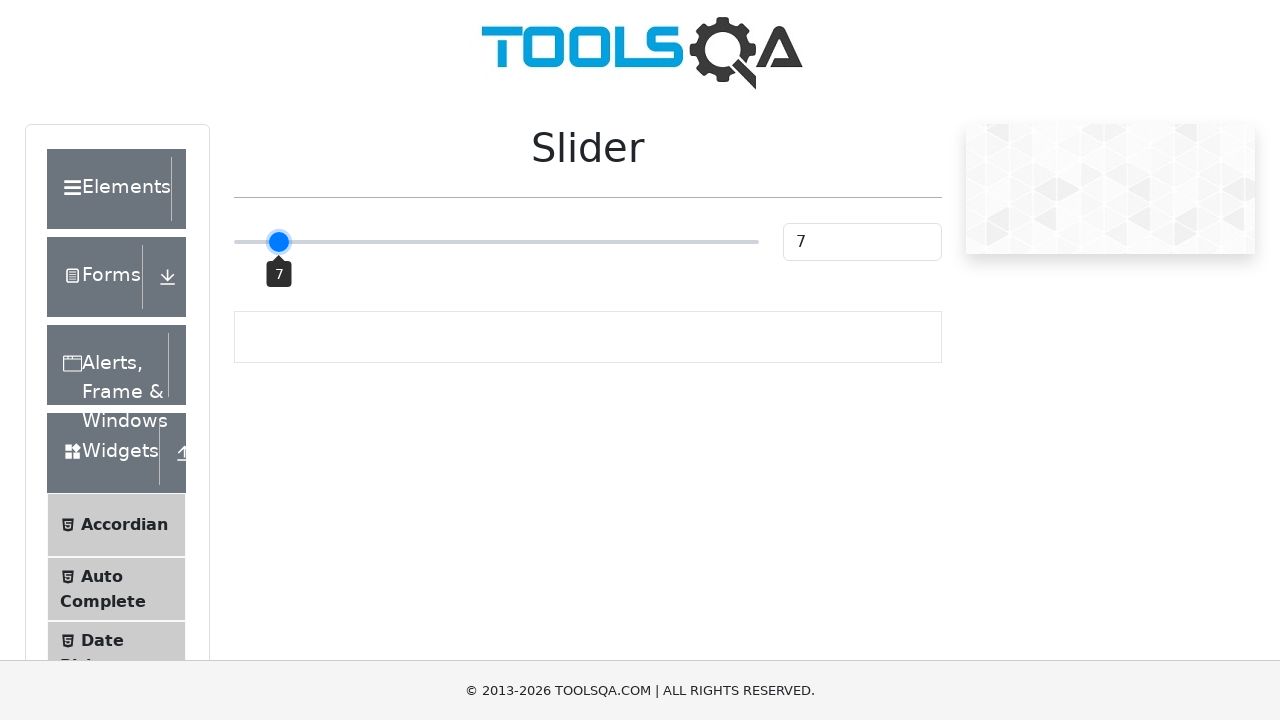

Hovered over slider handle at (496, 242) on xpath=//div[@id='sliderContainer']//input >> nth=0
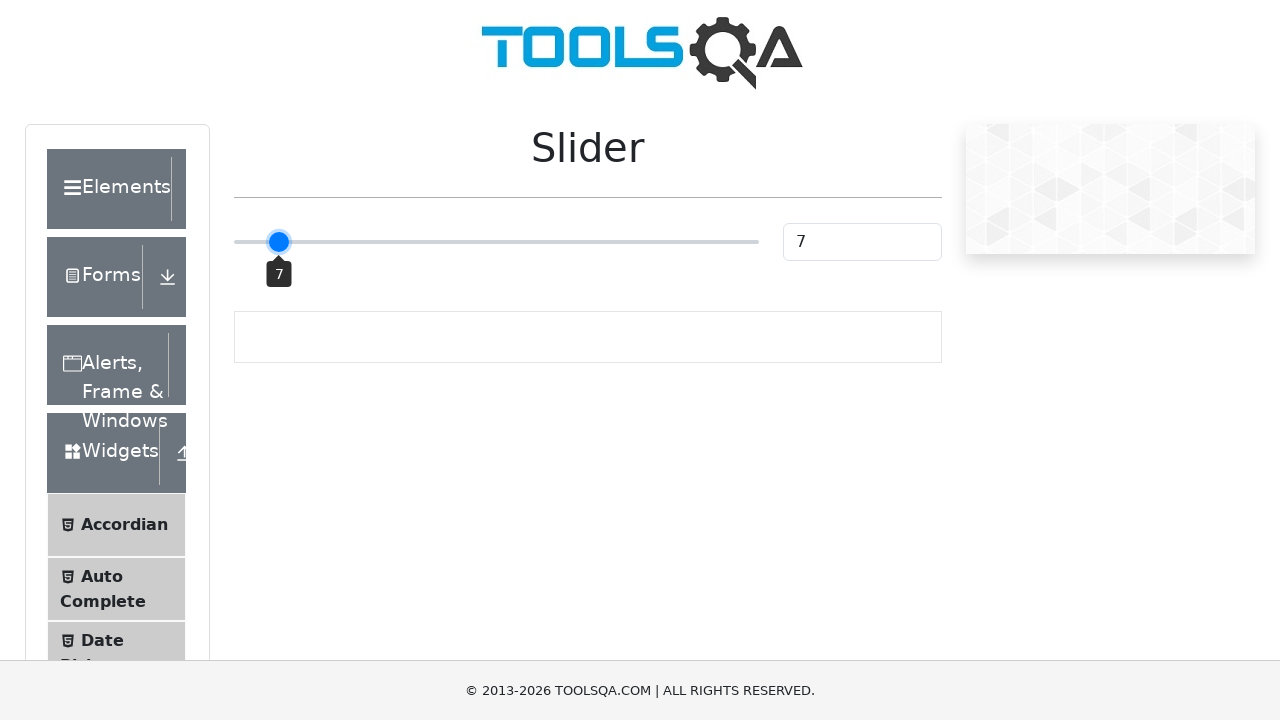

Pressed mouse button down on slider at (496, 242)
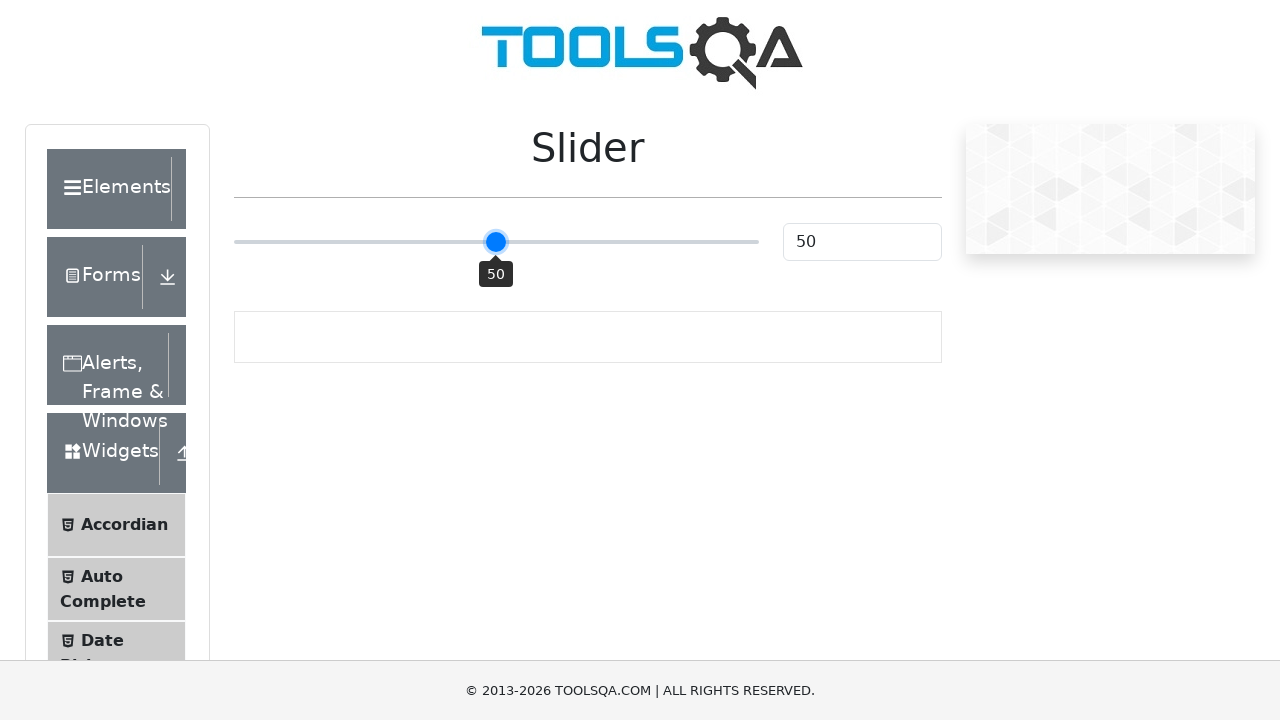

Moved mouse to slider position with offset -212 at (284, 242)
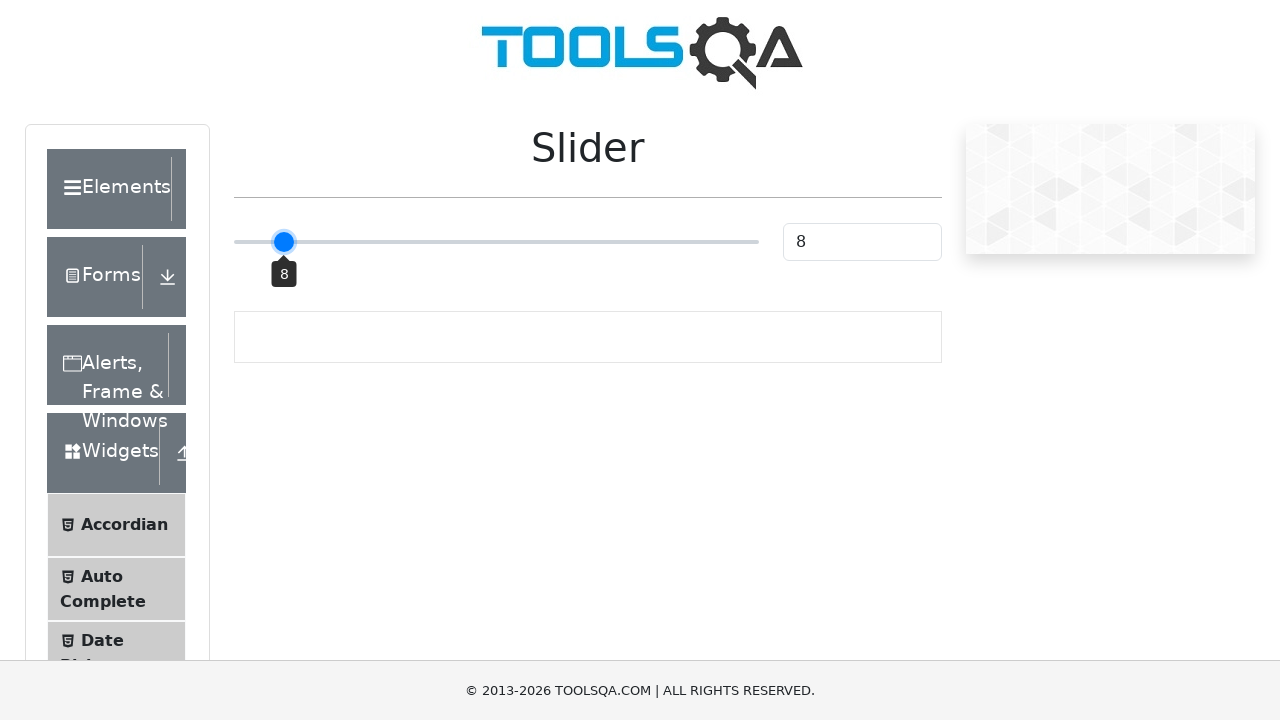

Released mouse button at (284, 242)
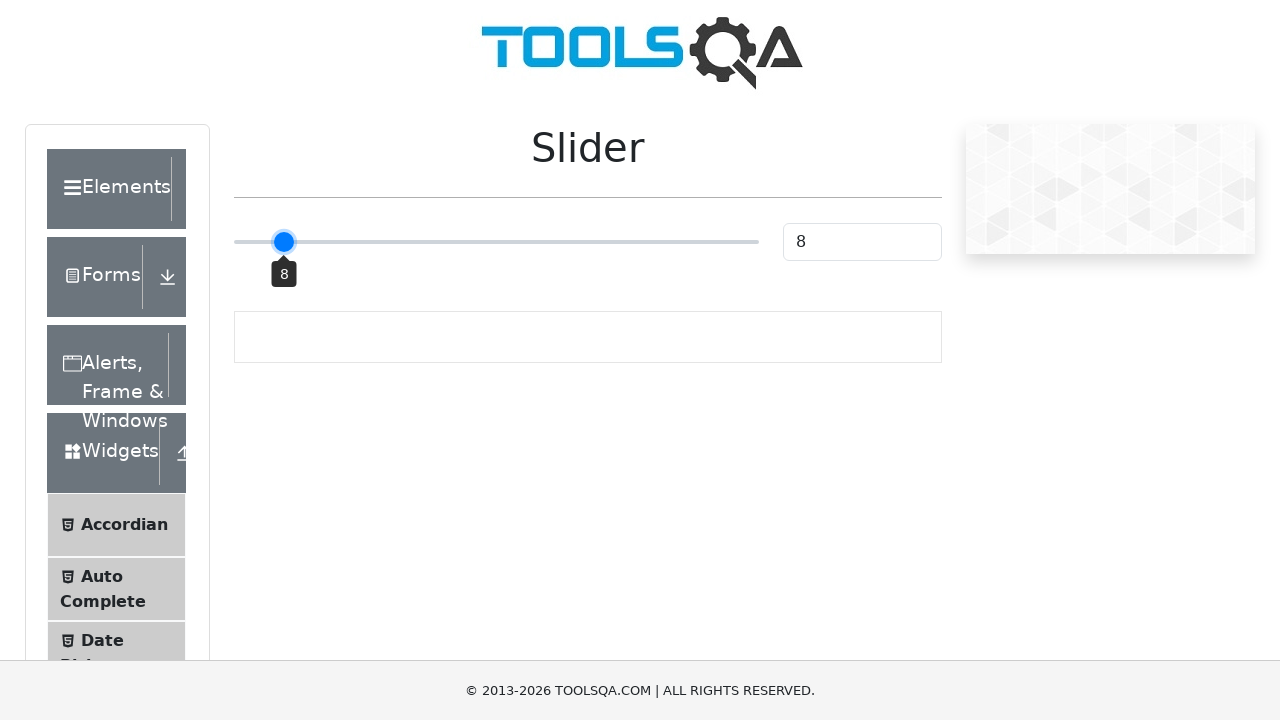

Checked slider value: 8
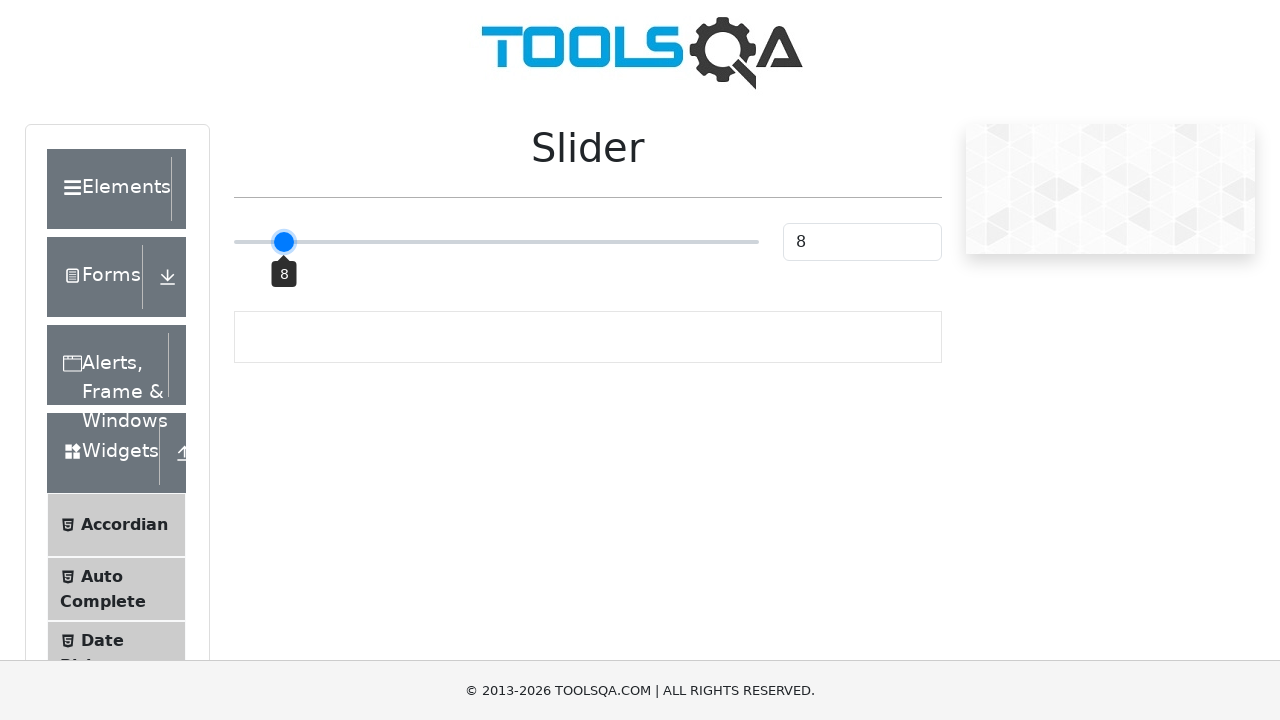

Hovered over slider handle at (496, 242) on xpath=//div[@id='sliderContainer']//input >> nth=0
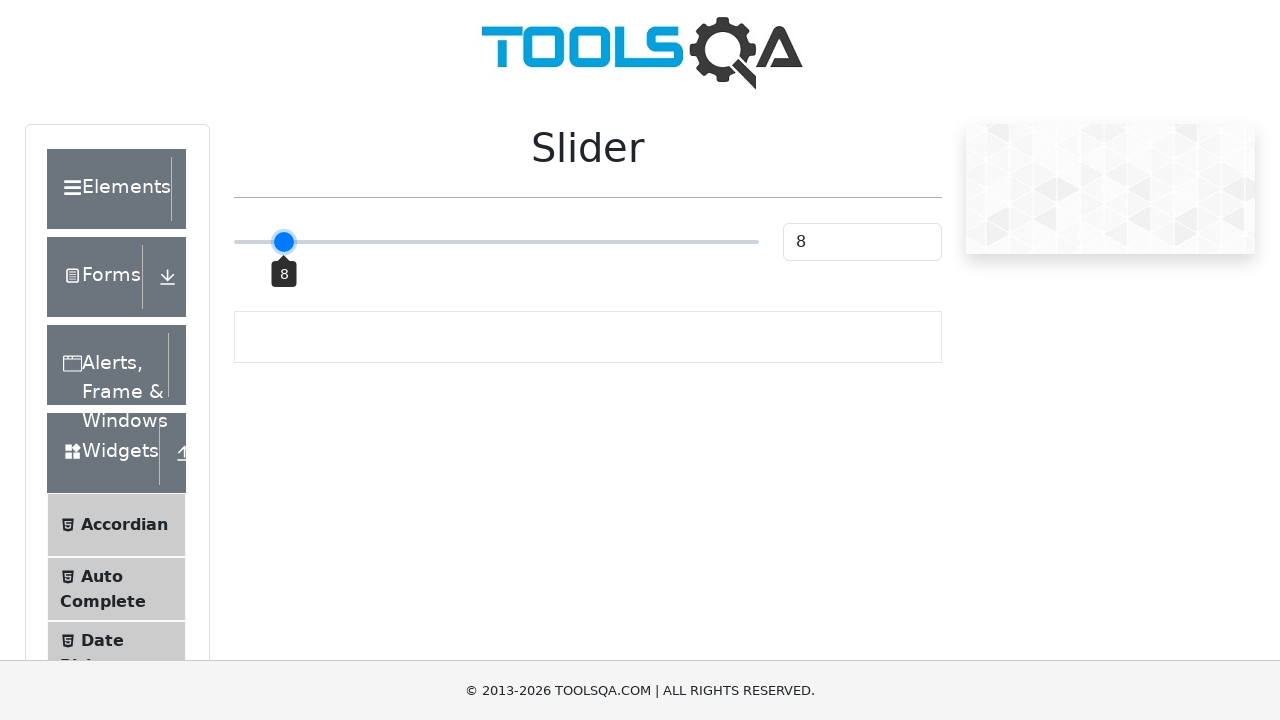

Pressed mouse button down on slider at (496, 242)
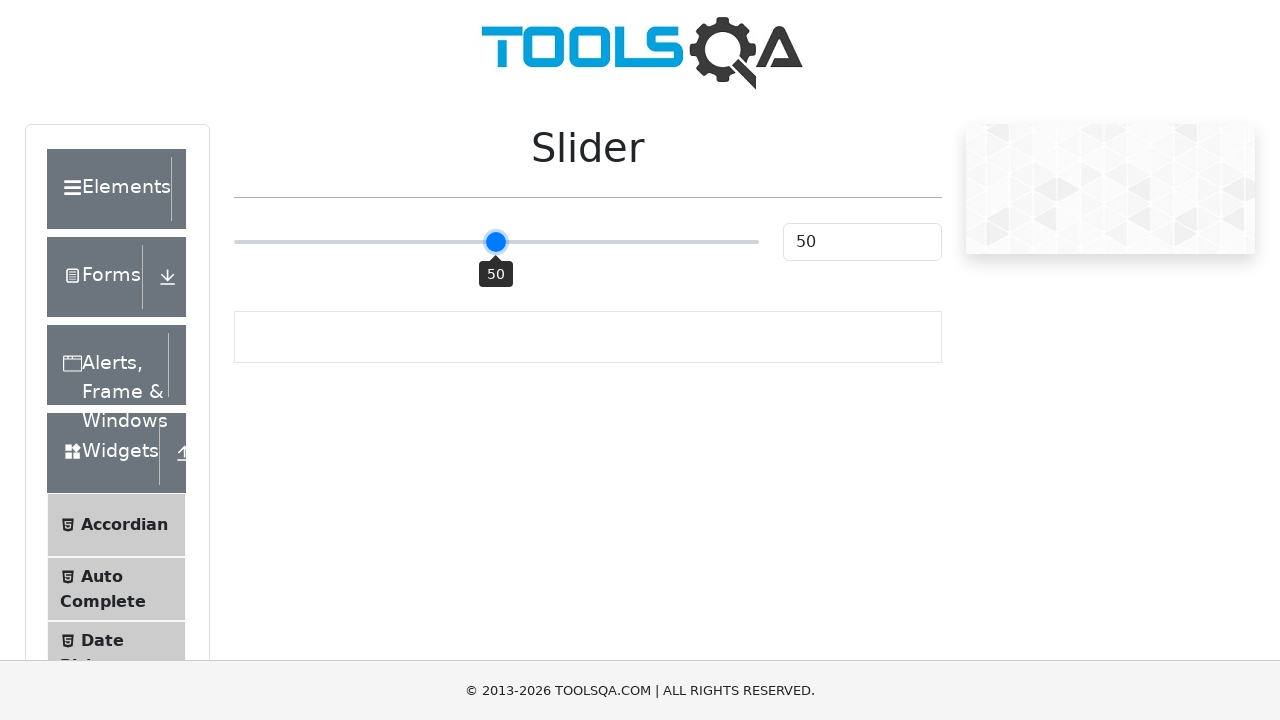

Moved mouse to slider position with offset -207 at (289, 242)
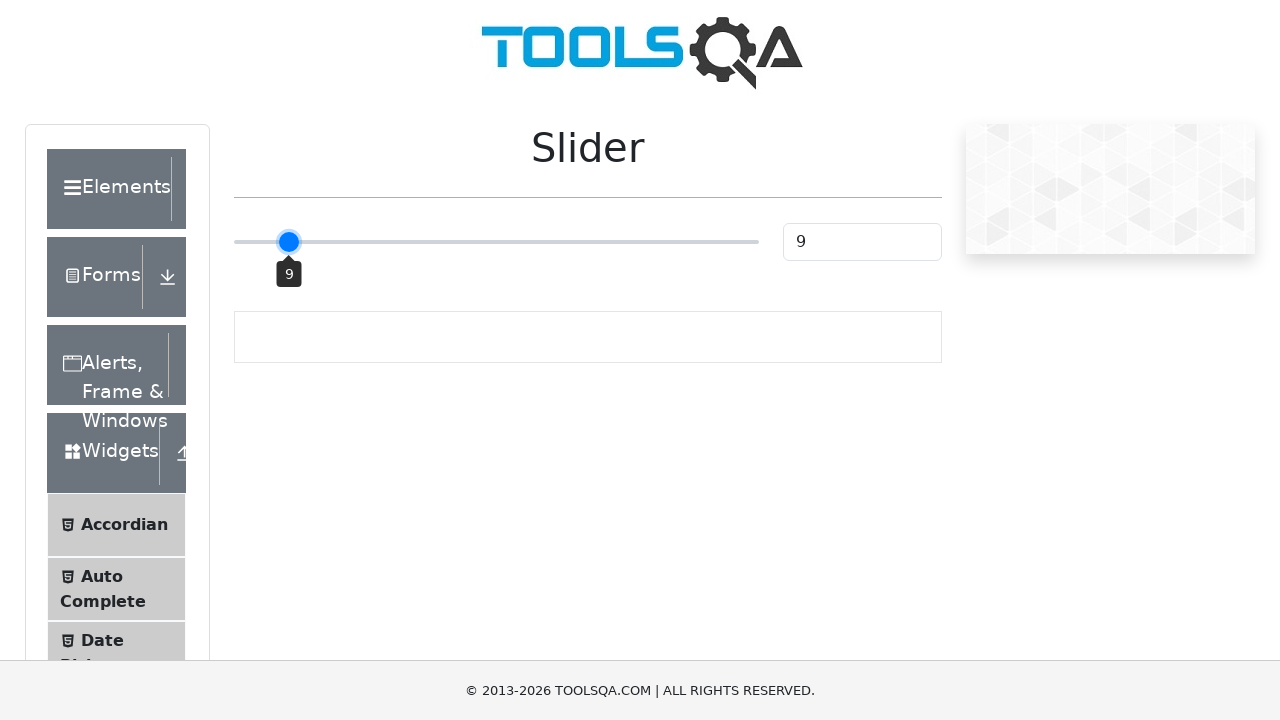

Released mouse button at (289, 242)
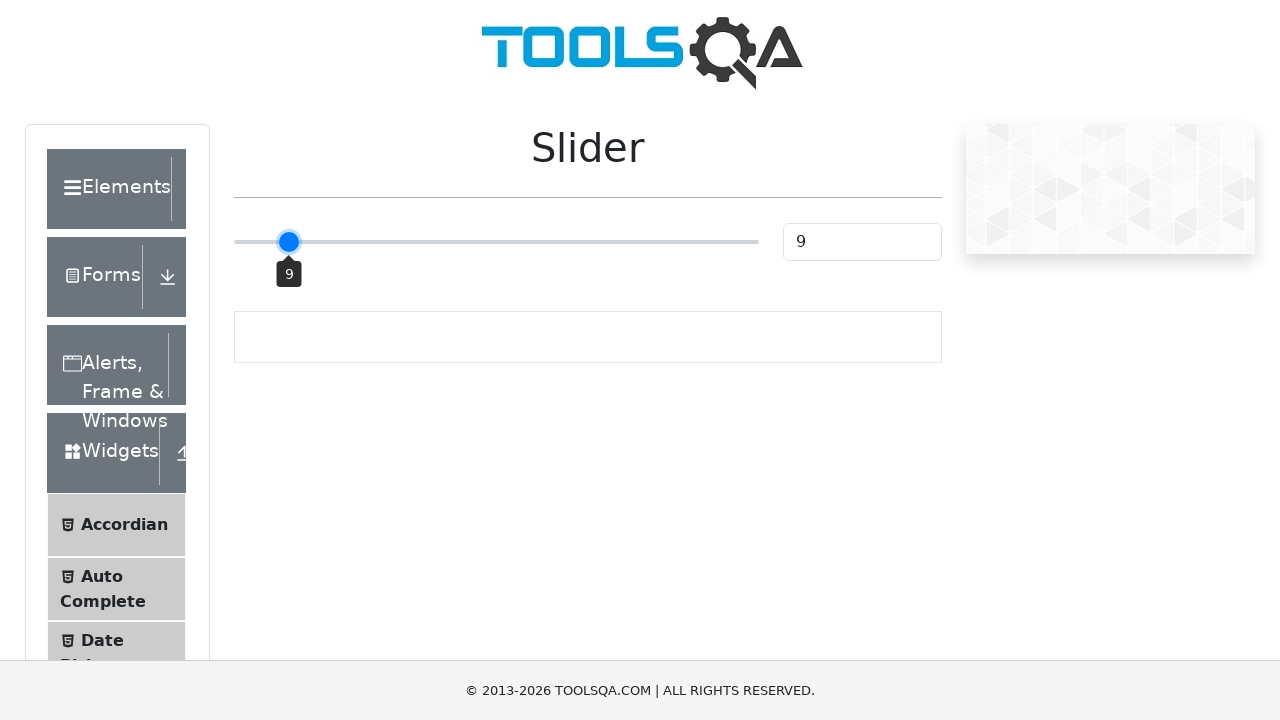

Checked slider value: 9
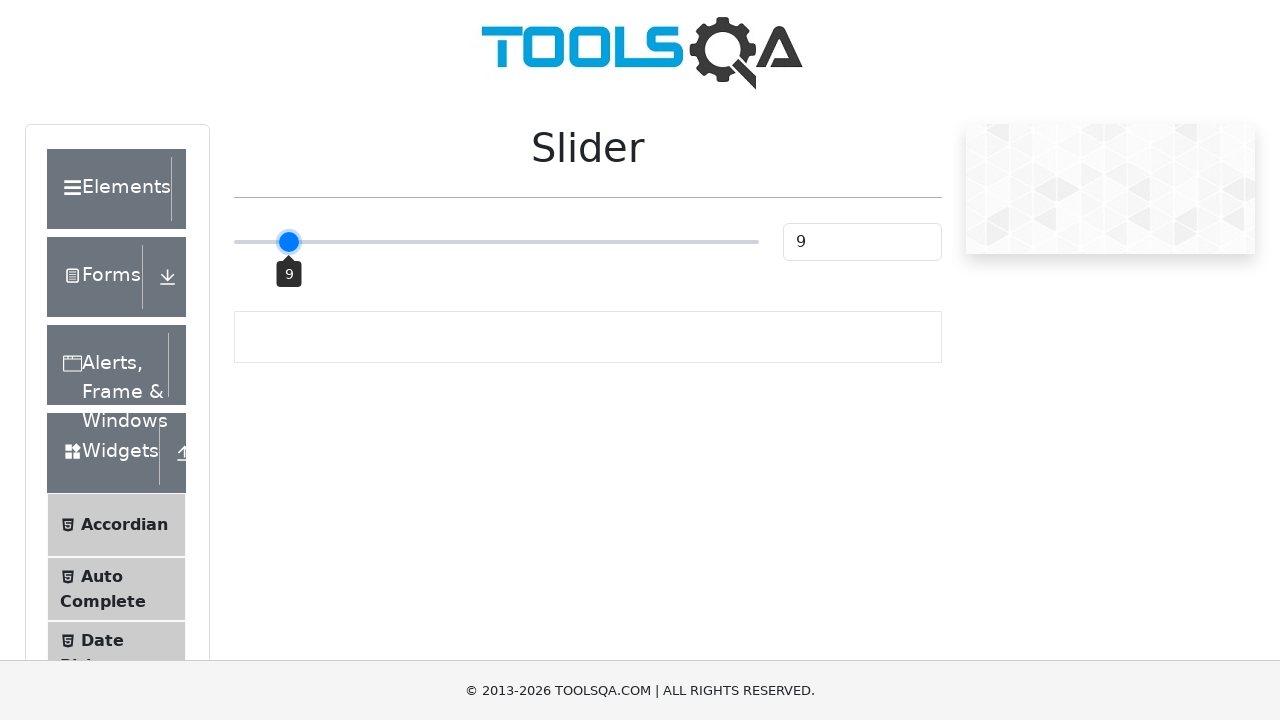

Hovered over slider handle at (496, 242) on xpath=//div[@id='sliderContainer']//input >> nth=0
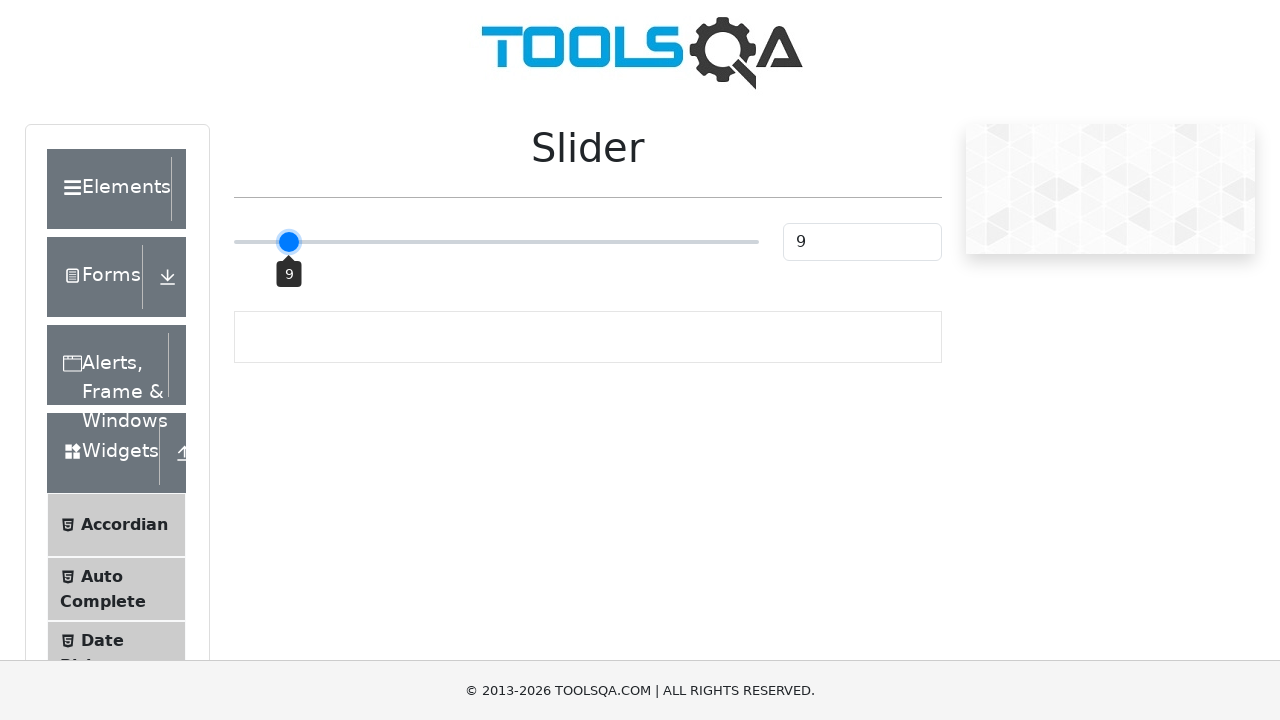

Pressed mouse button down on slider at (496, 242)
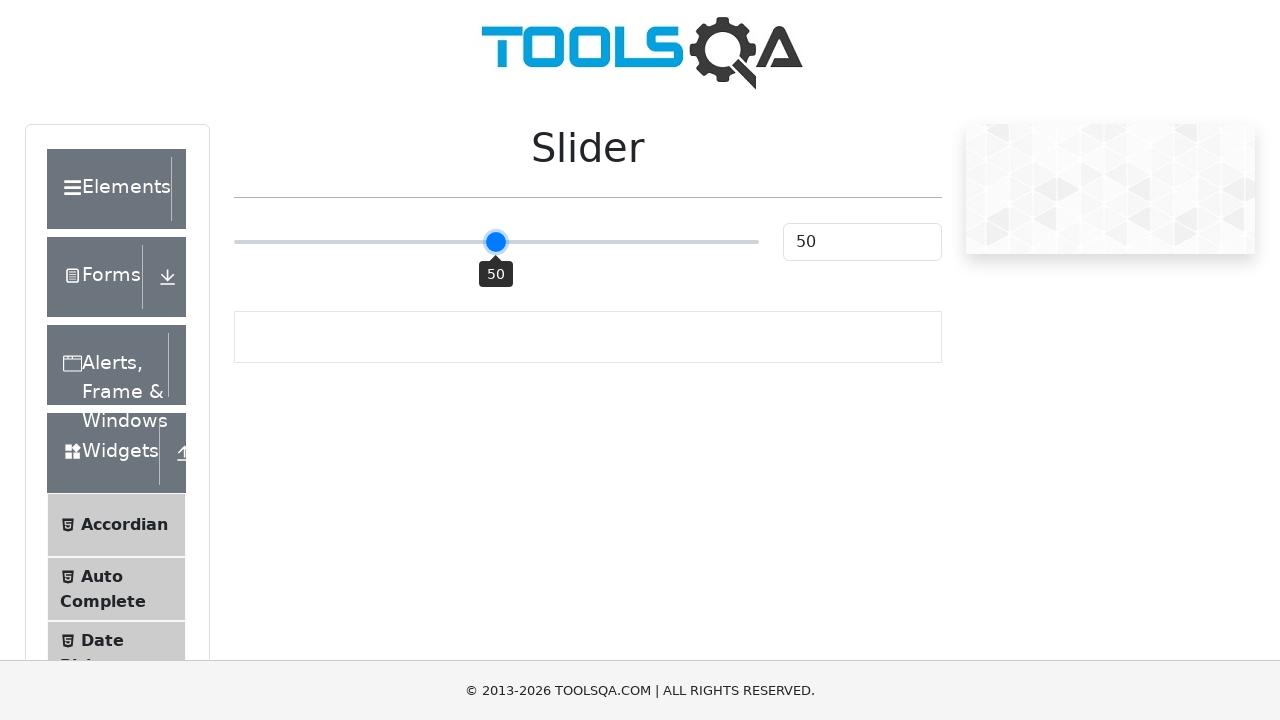

Moved mouse to slider position with offset -202 at (294, 242)
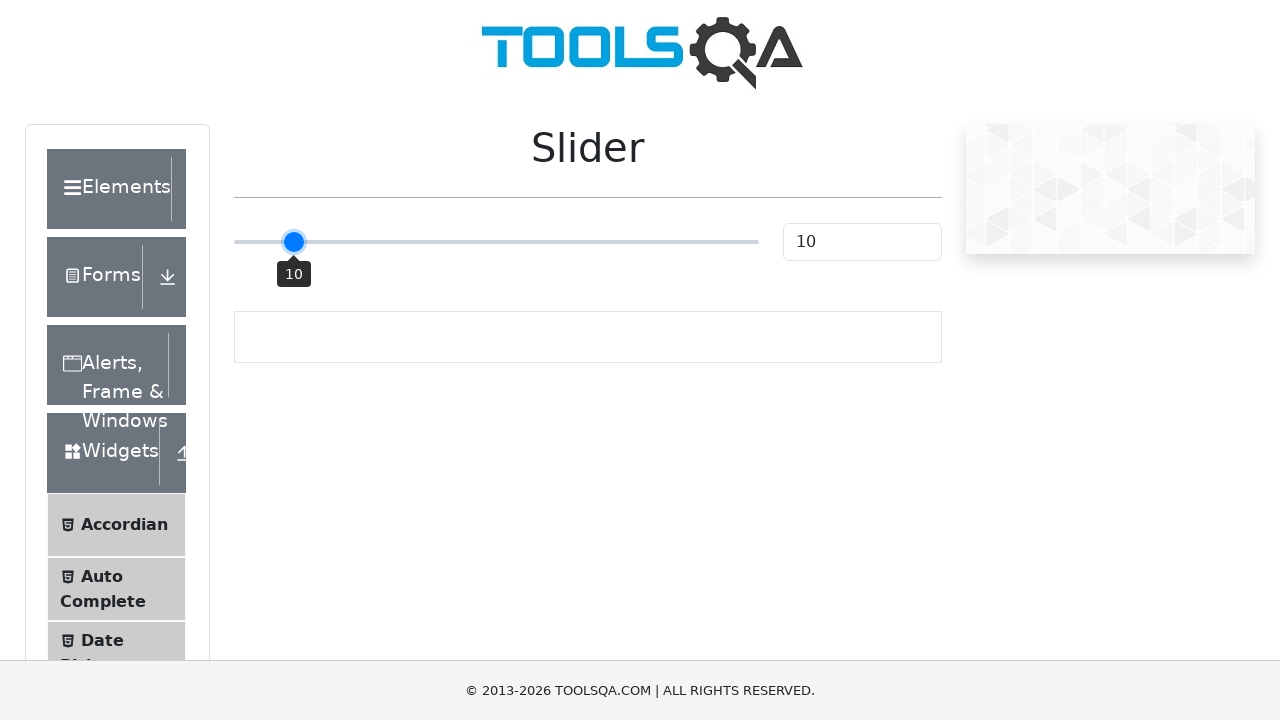

Released mouse button at (294, 242)
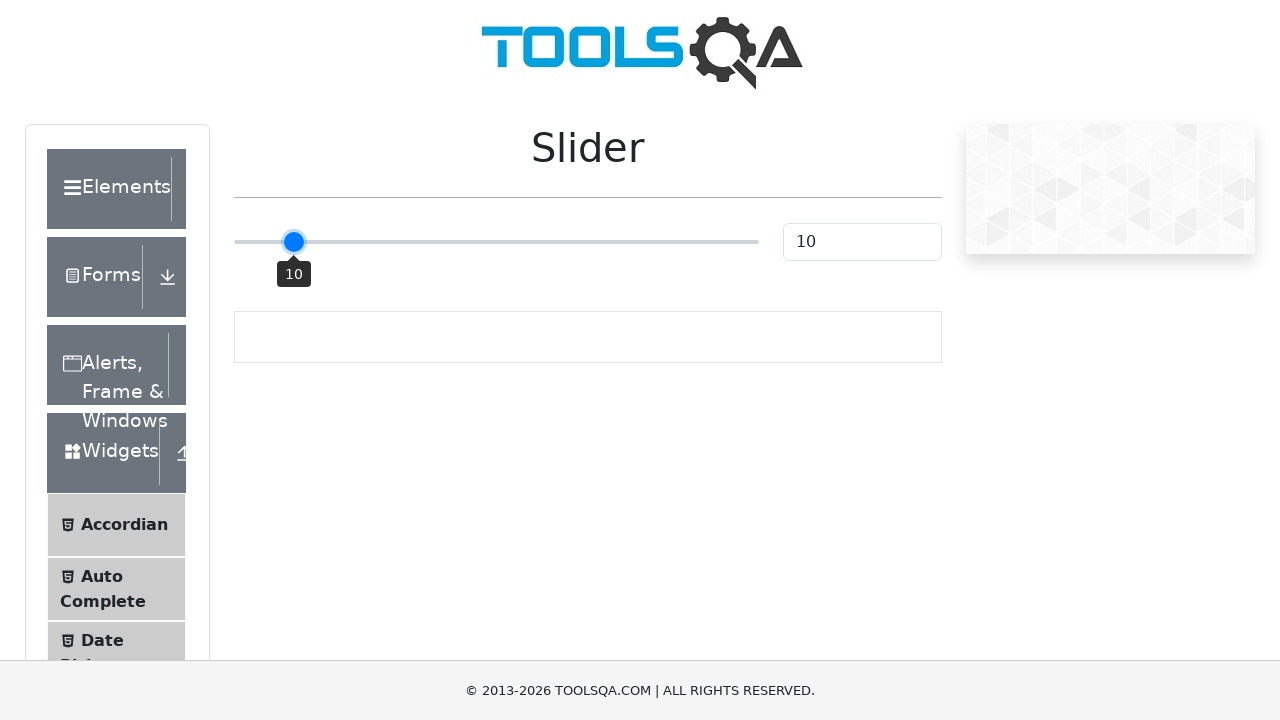

Checked slider value: 10
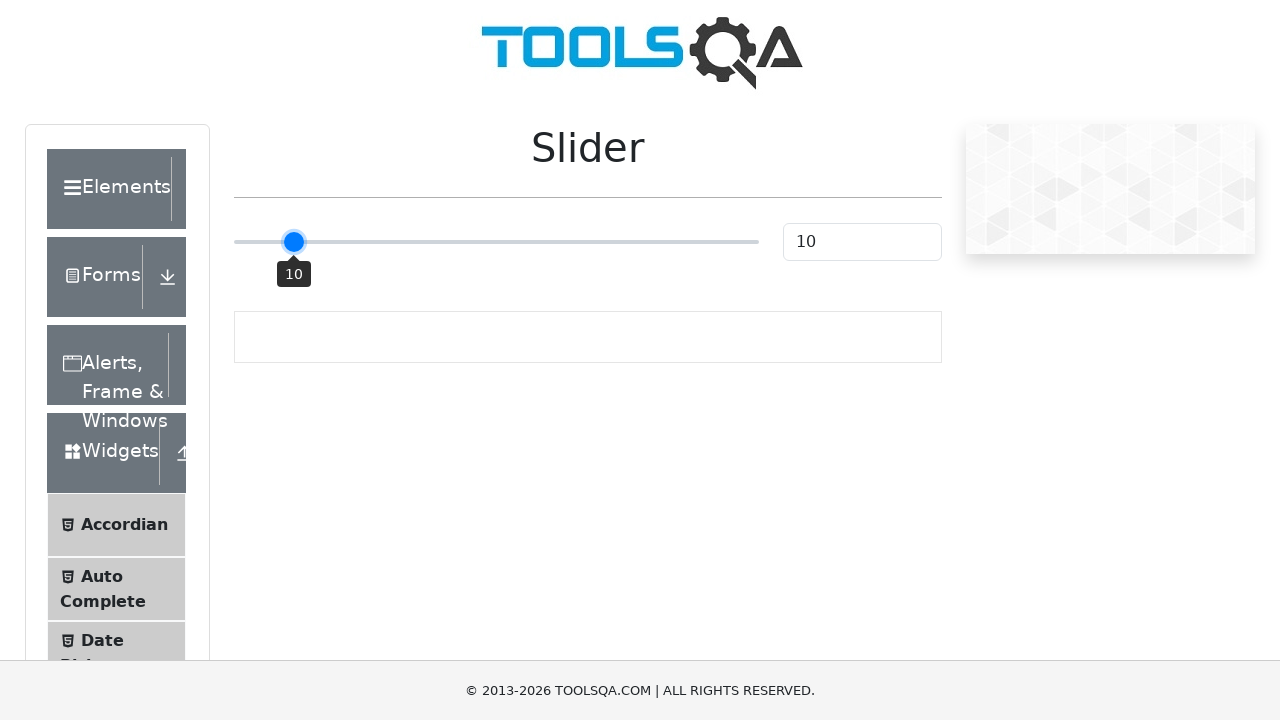

Hovered over slider handle at (496, 242) on xpath=//div[@id='sliderContainer']//input >> nth=0
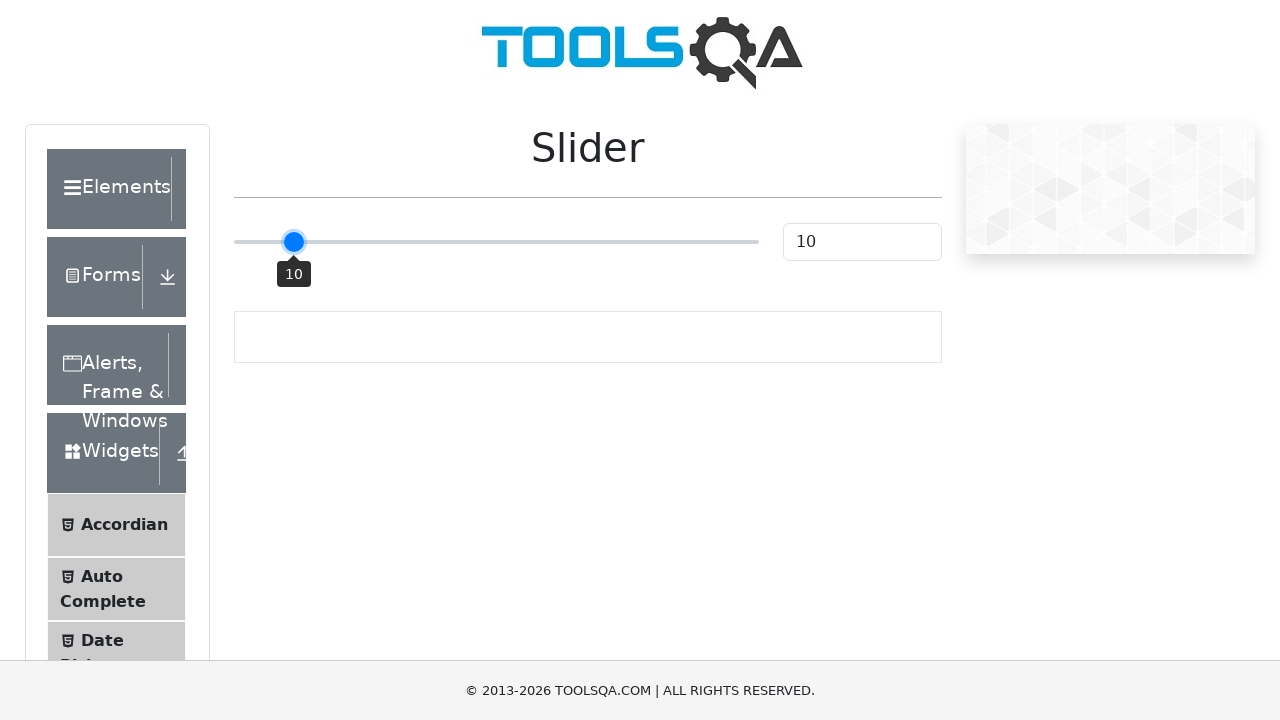

Pressed mouse button down on slider at (496, 242)
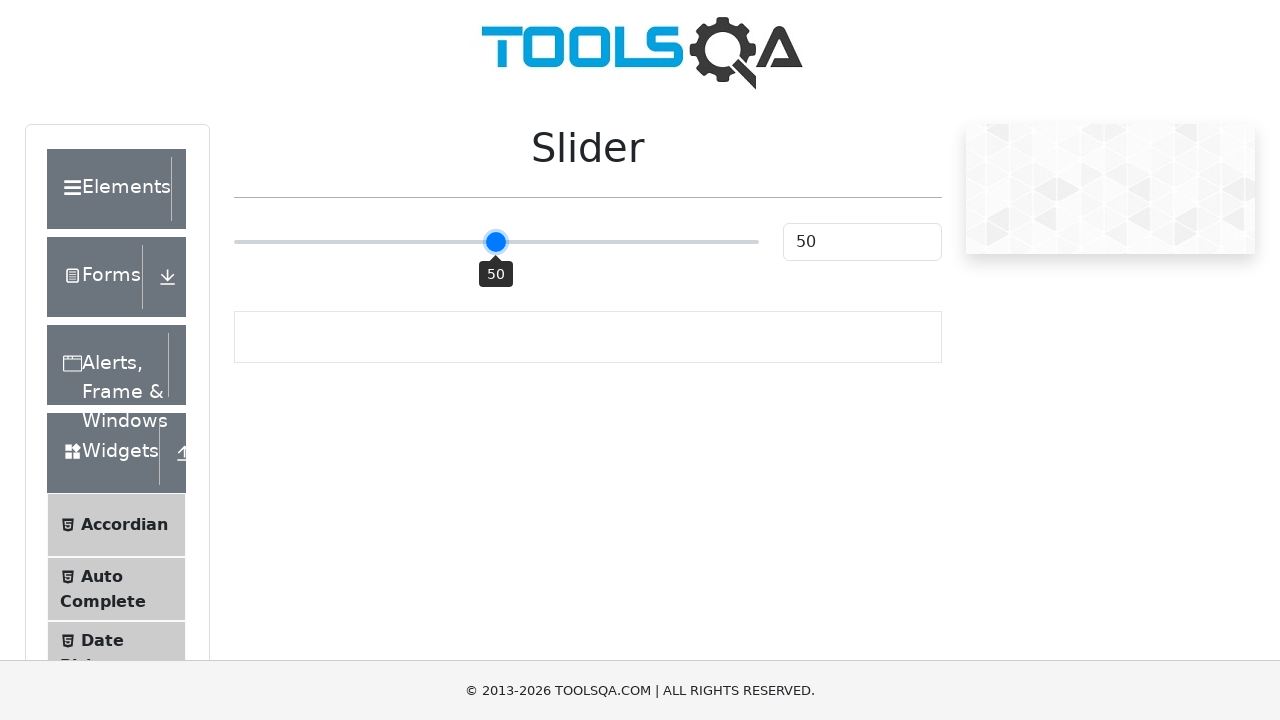

Moved mouse to slider position with offset -197 at (299, 242)
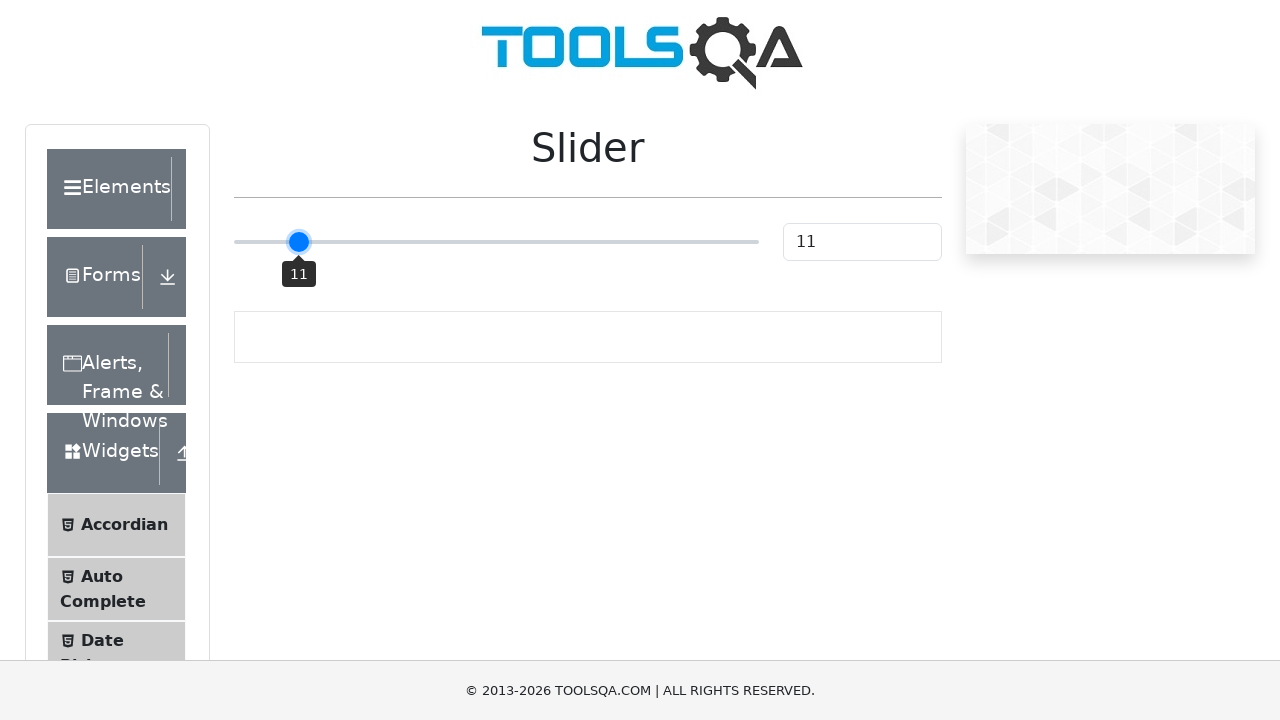

Released mouse button at (299, 242)
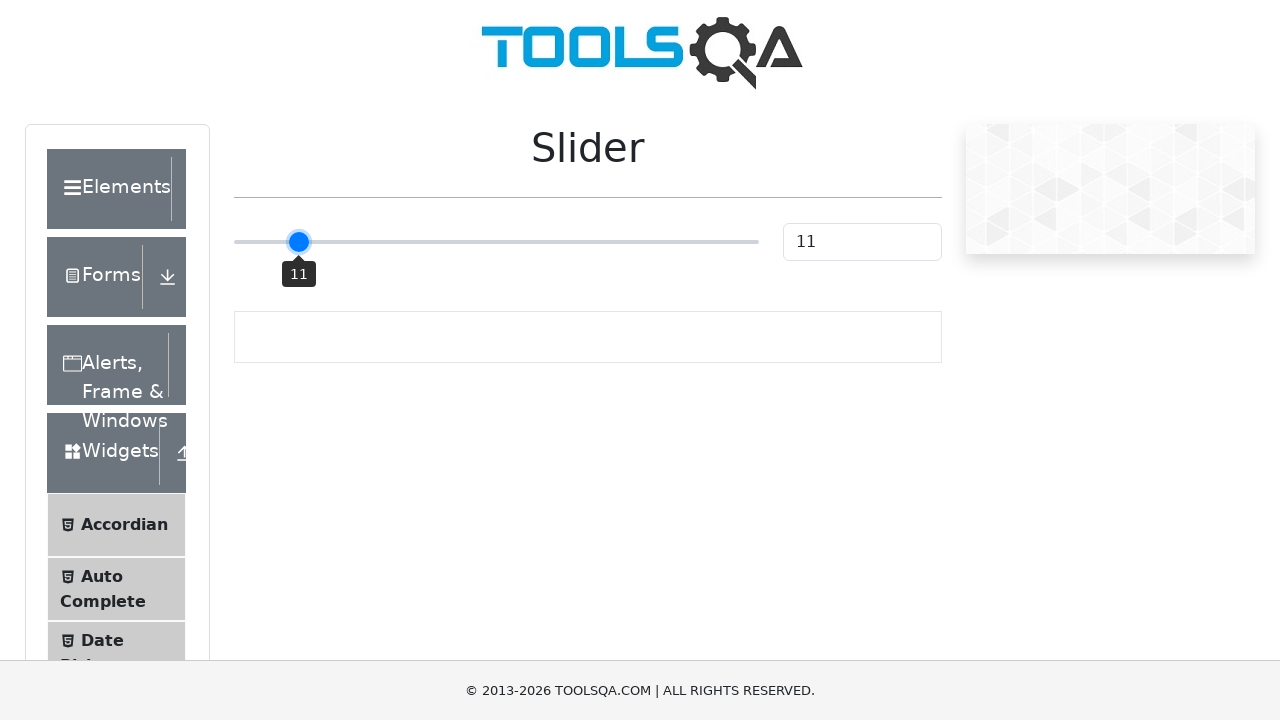

Checked slider value: 11
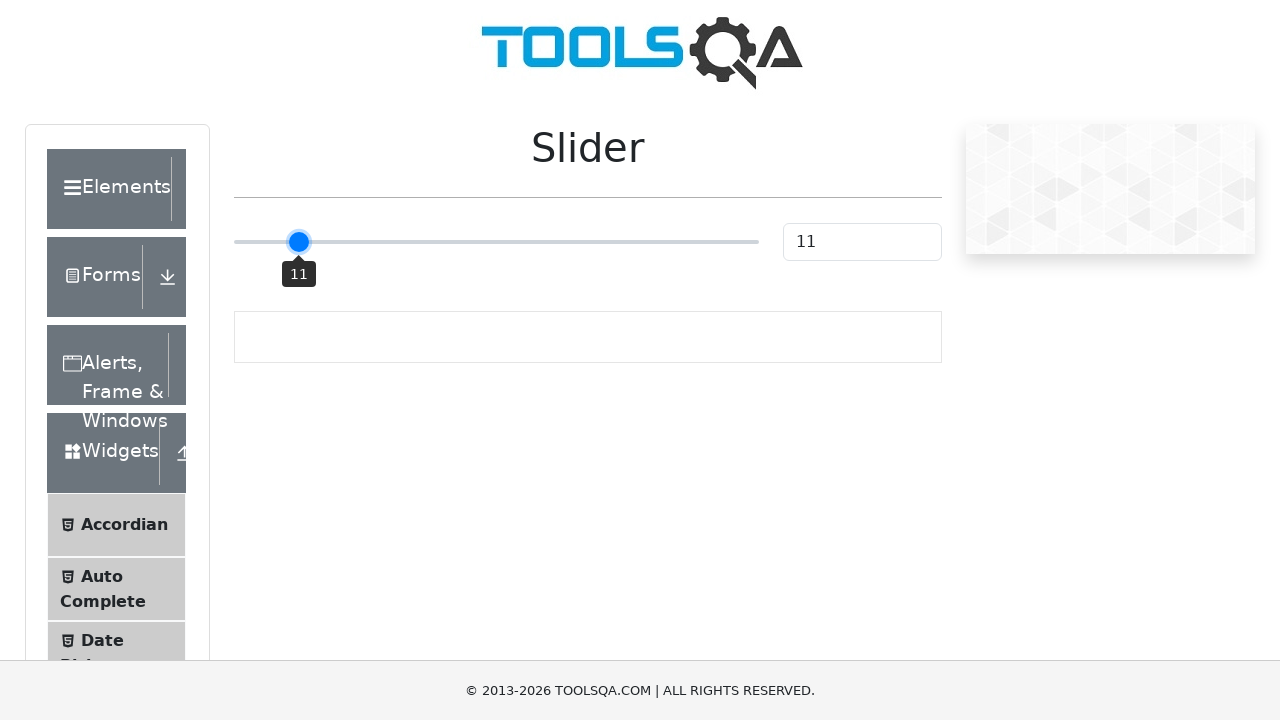

Hovered over slider handle at (496, 242) on xpath=//div[@id='sliderContainer']//input >> nth=0
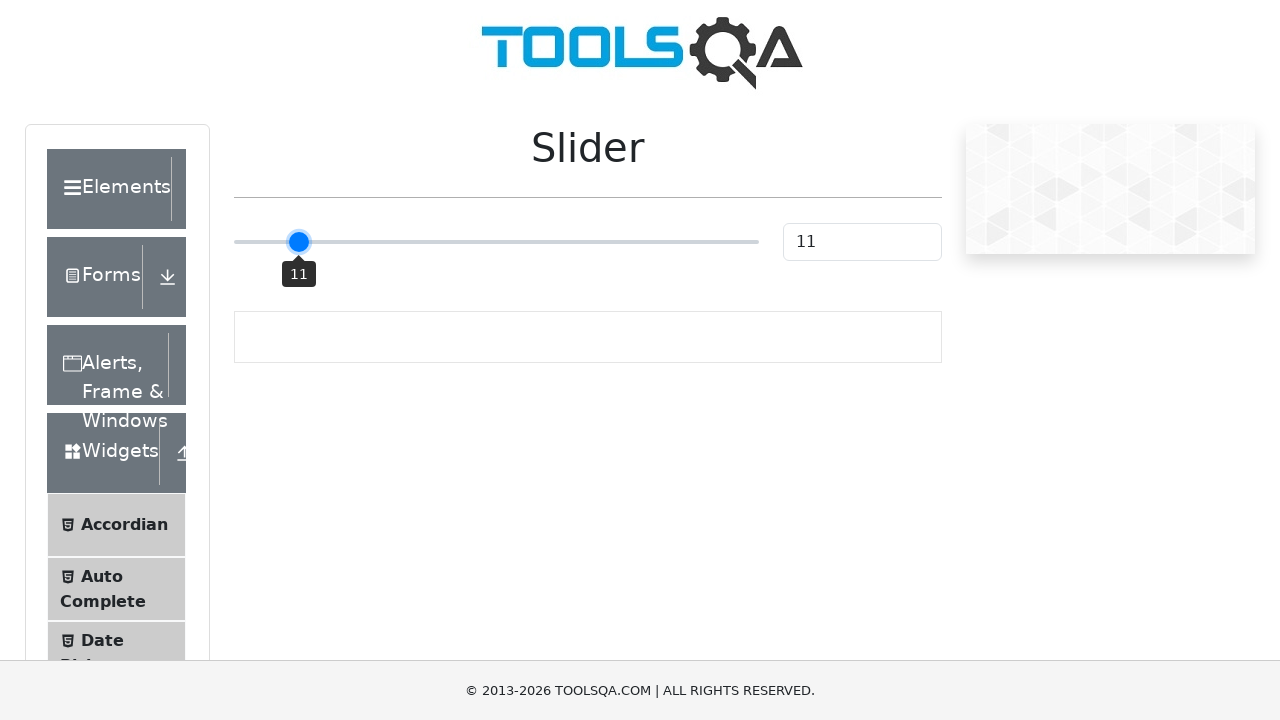

Pressed mouse button down on slider at (496, 242)
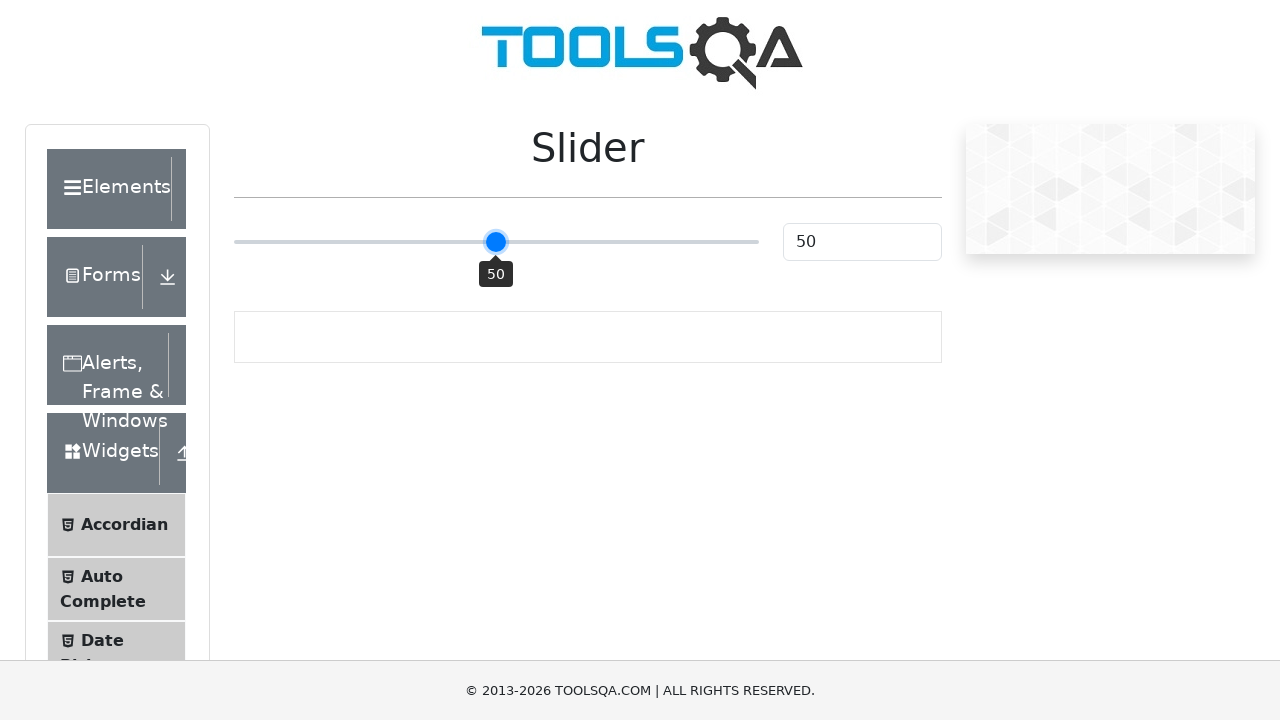

Moved mouse to slider position with offset -192 at (304, 242)
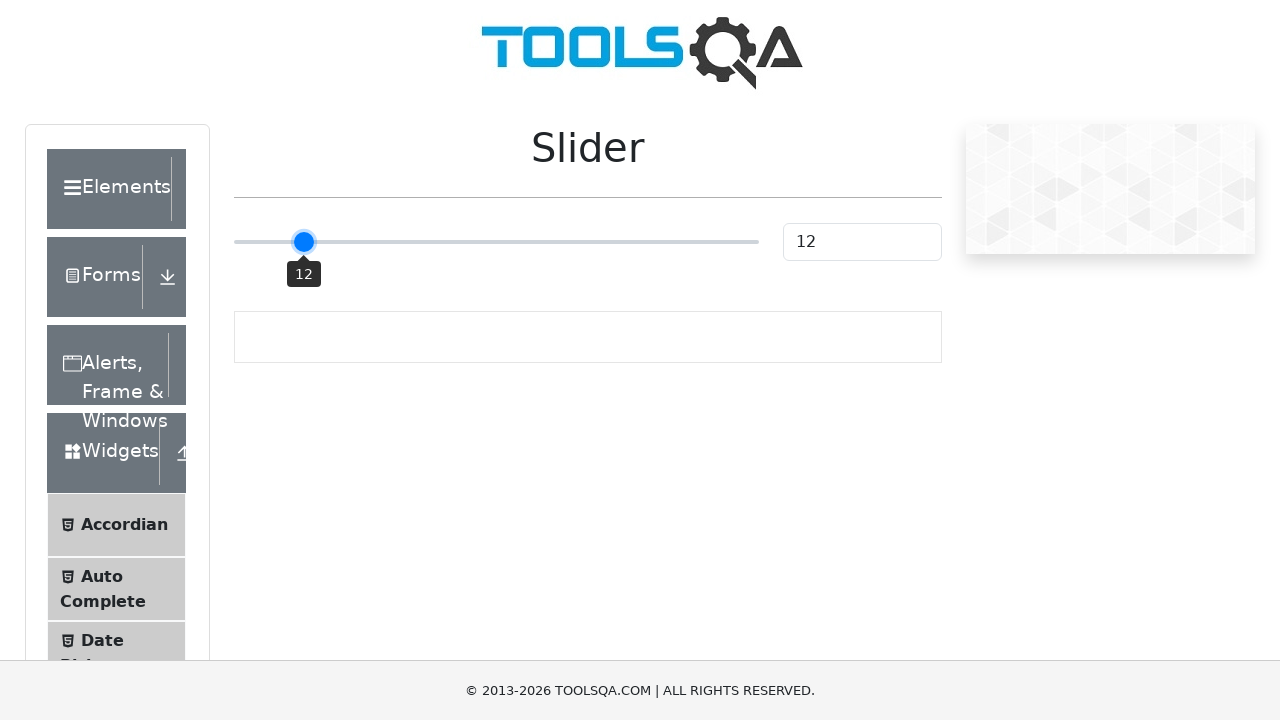

Released mouse button at (304, 242)
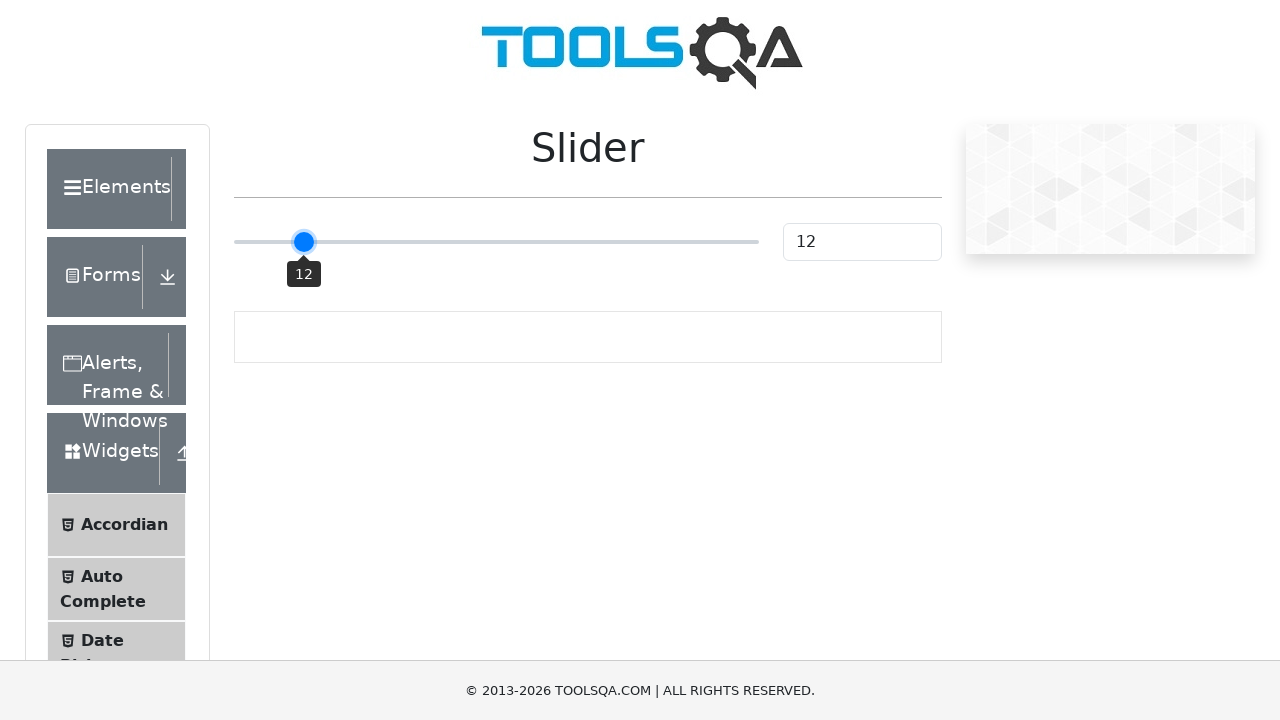

Checked slider value: 12
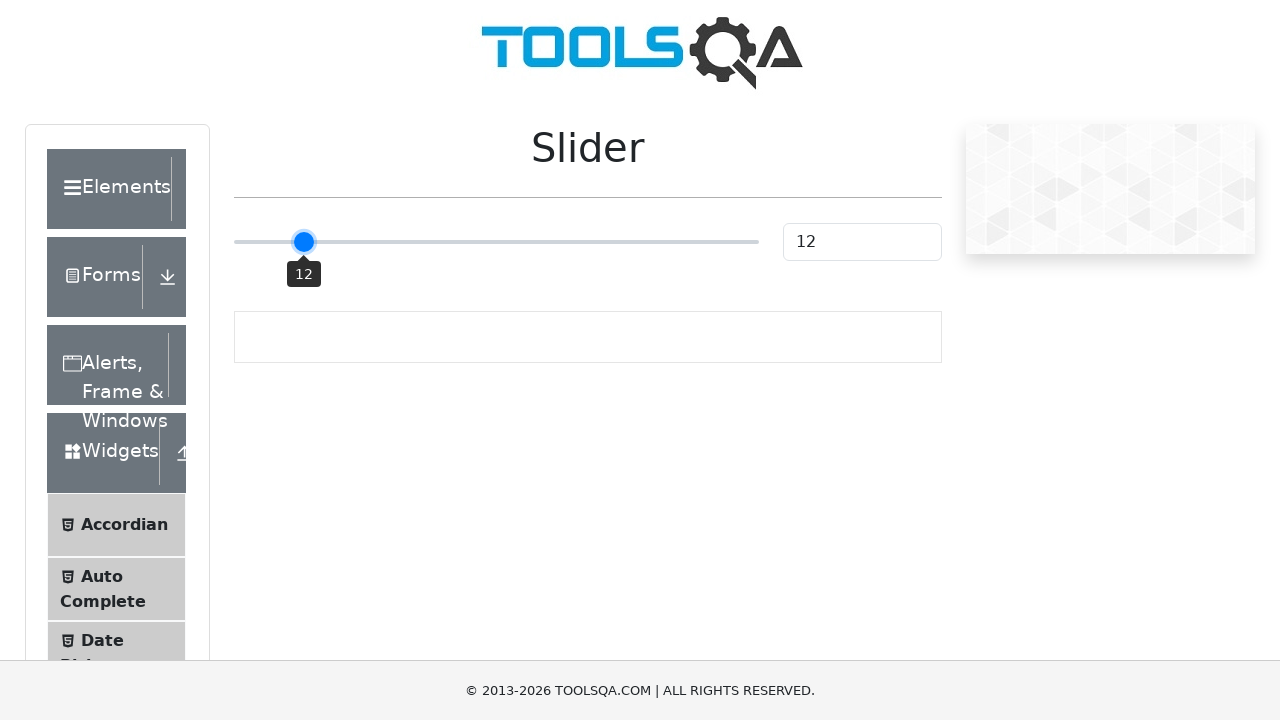

Hovered over slider handle at (496, 242) on xpath=//div[@id='sliderContainer']//input >> nth=0
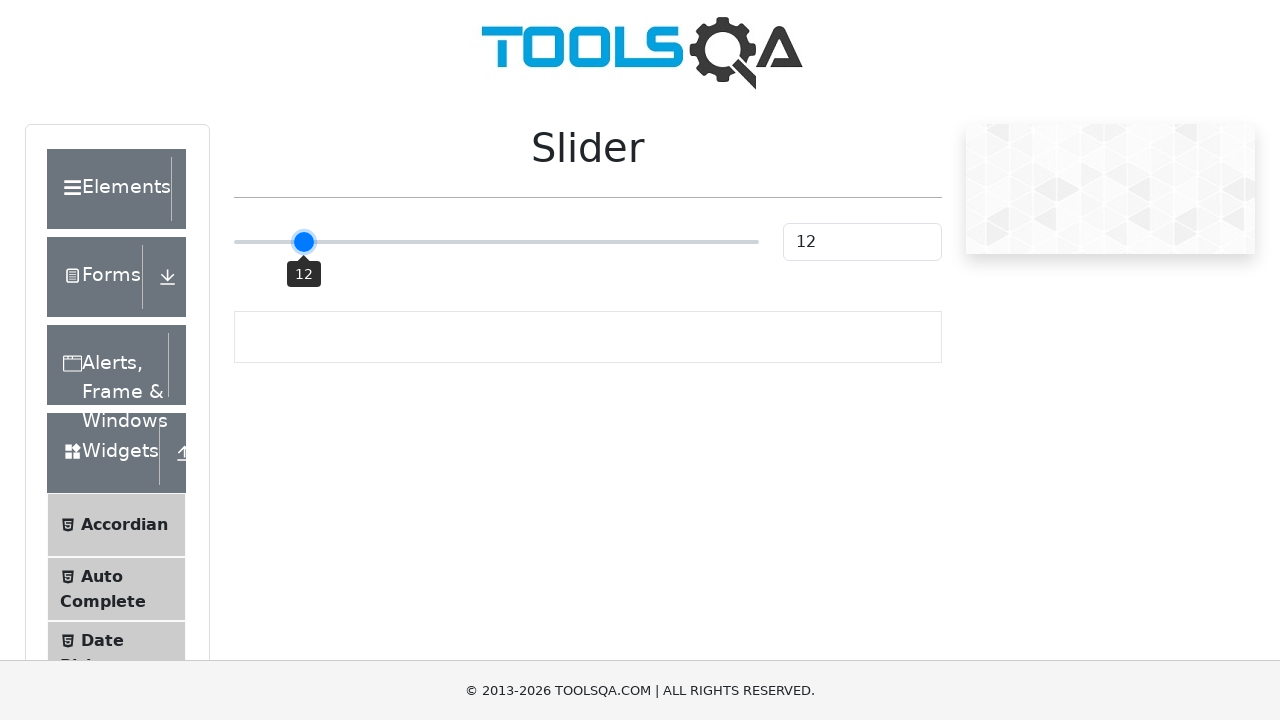

Pressed mouse button down on slider at (496, 242)
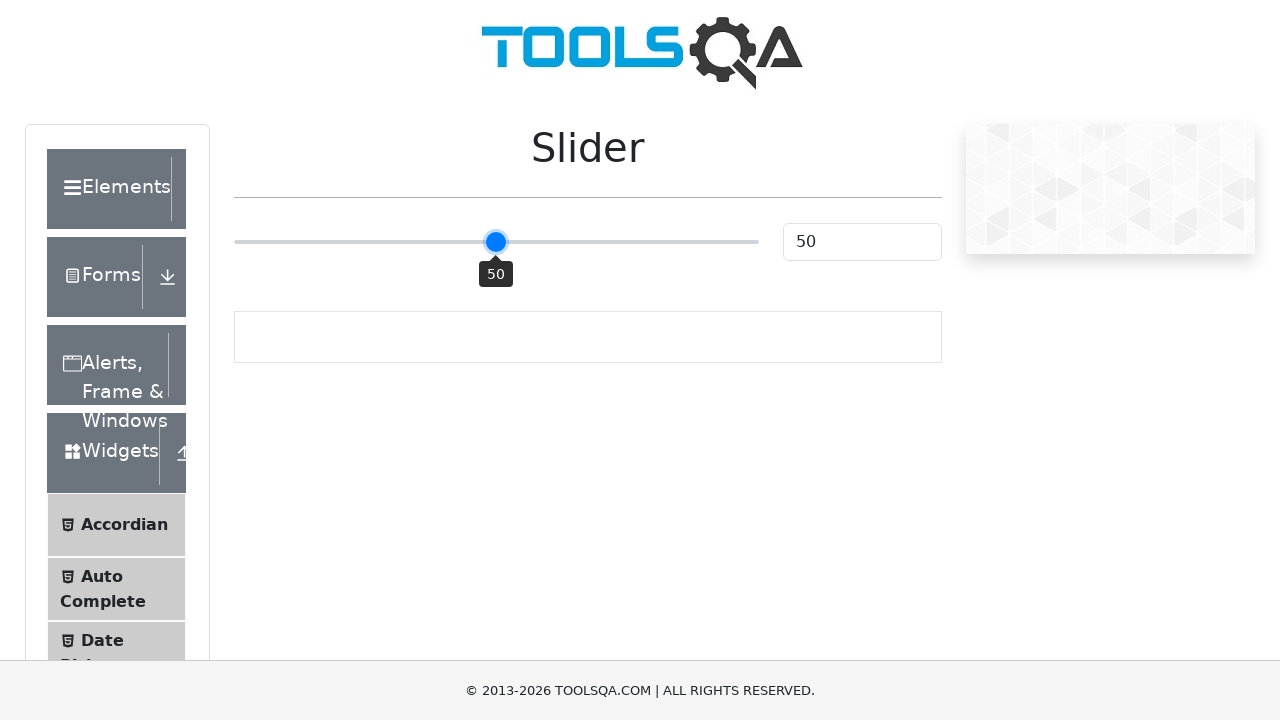

Moved mouse to slider position with offset -187 at (309, 242)
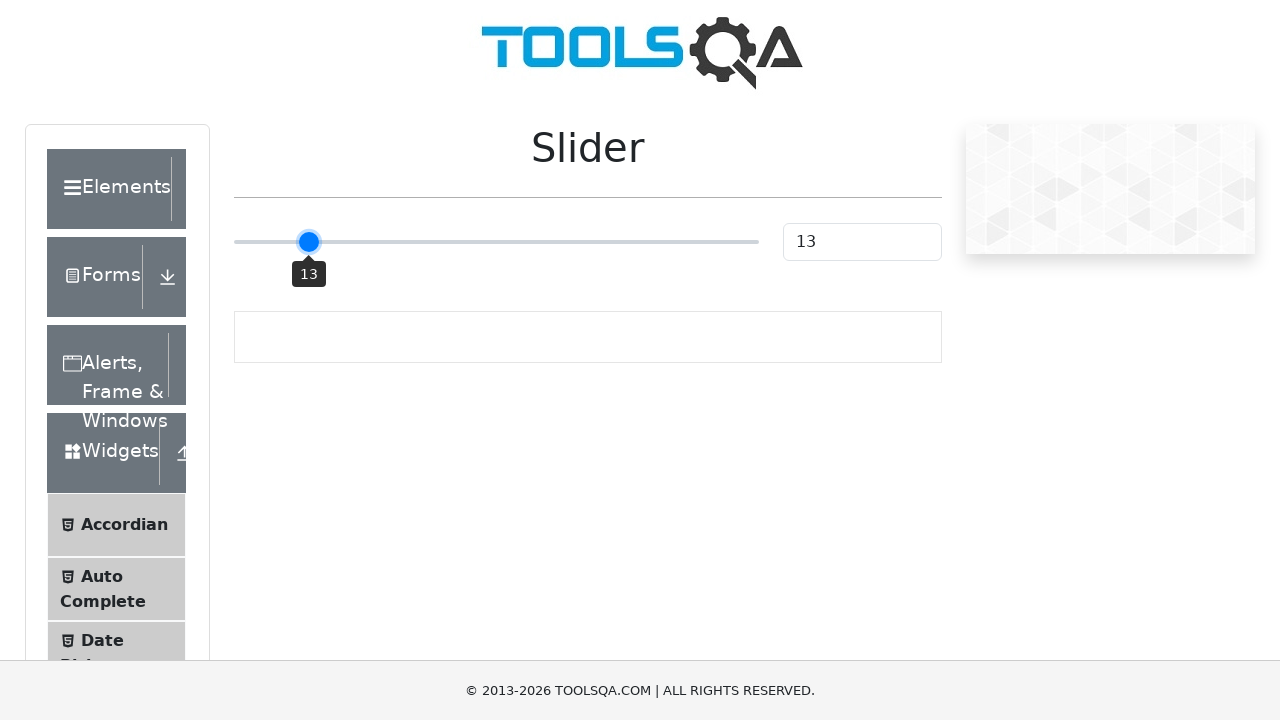

Released mouse button at (309, 242)
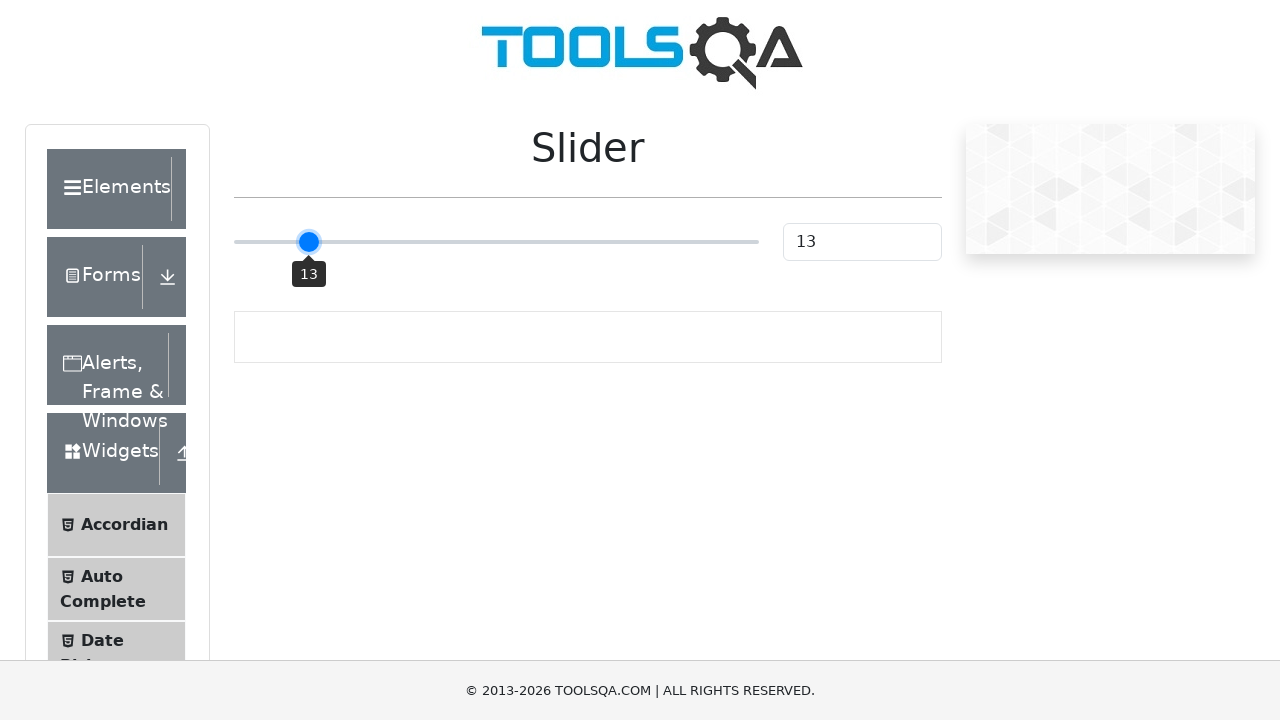

Checked slider value: 13
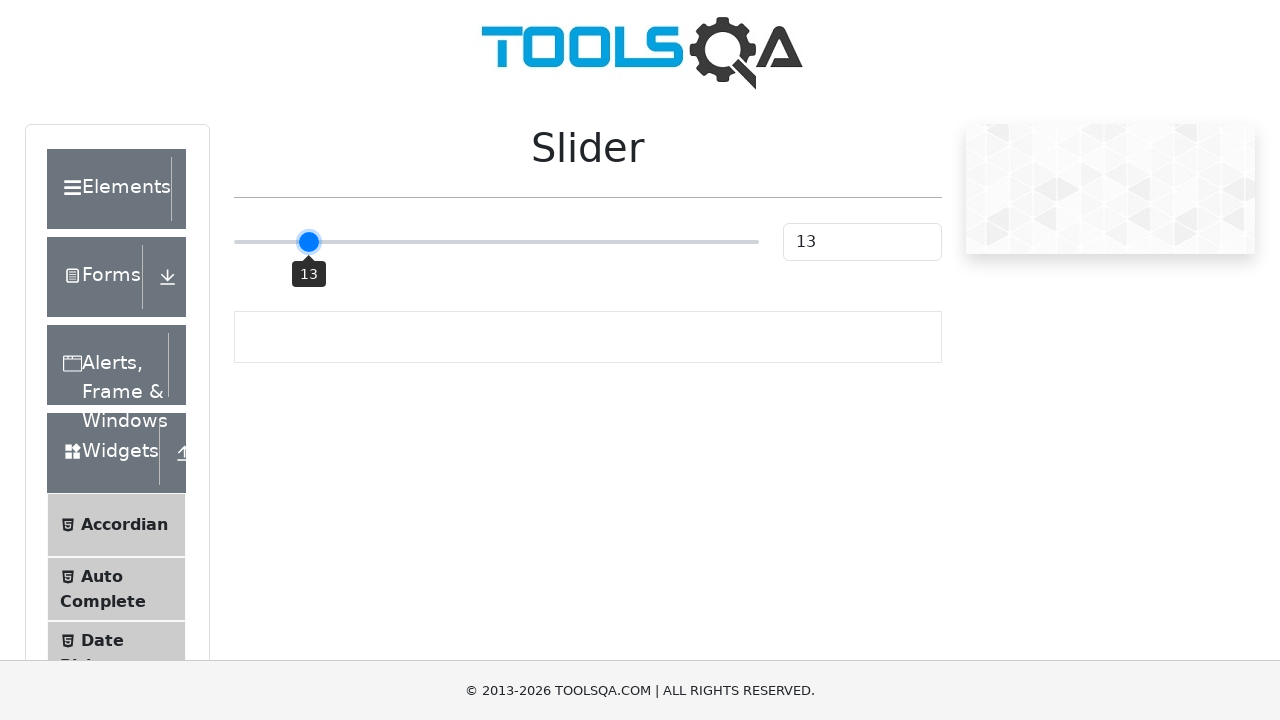

Hovered over slider handle at (496, 242) on xpath=//div[@id='sliderContainer']//input >> nth=0
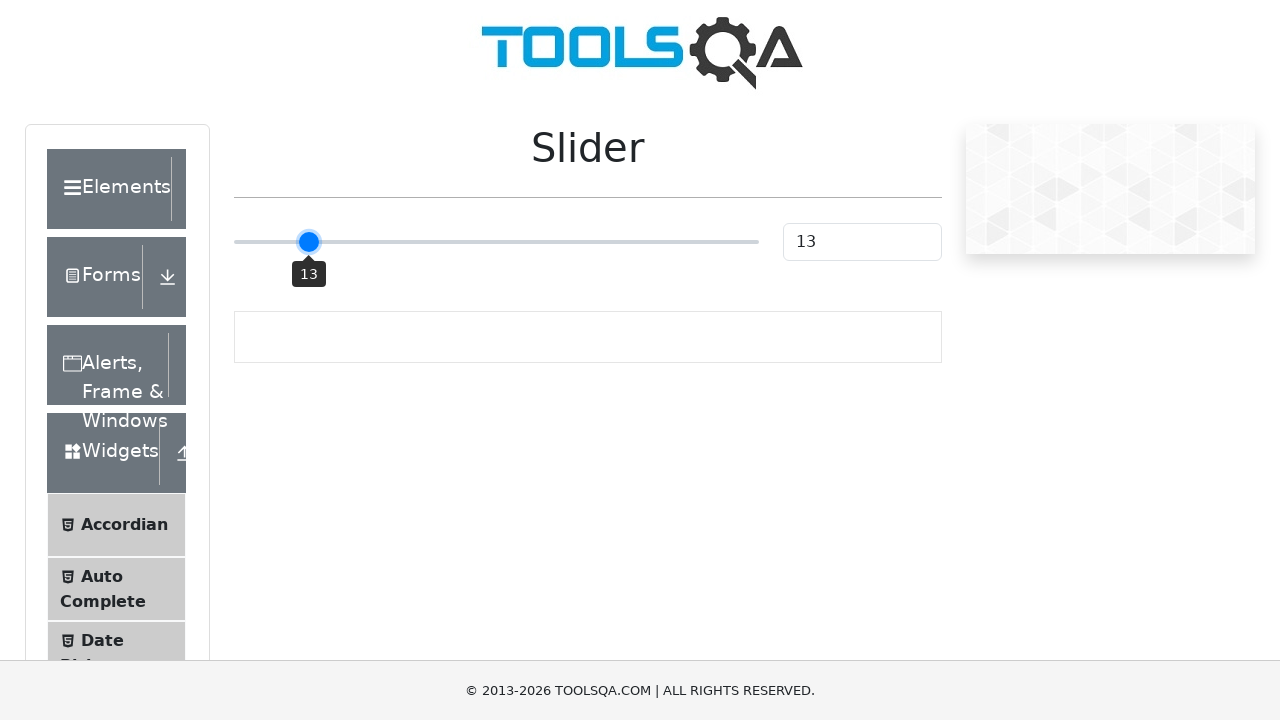

Pressed mouse button down on slider at (496, 242)
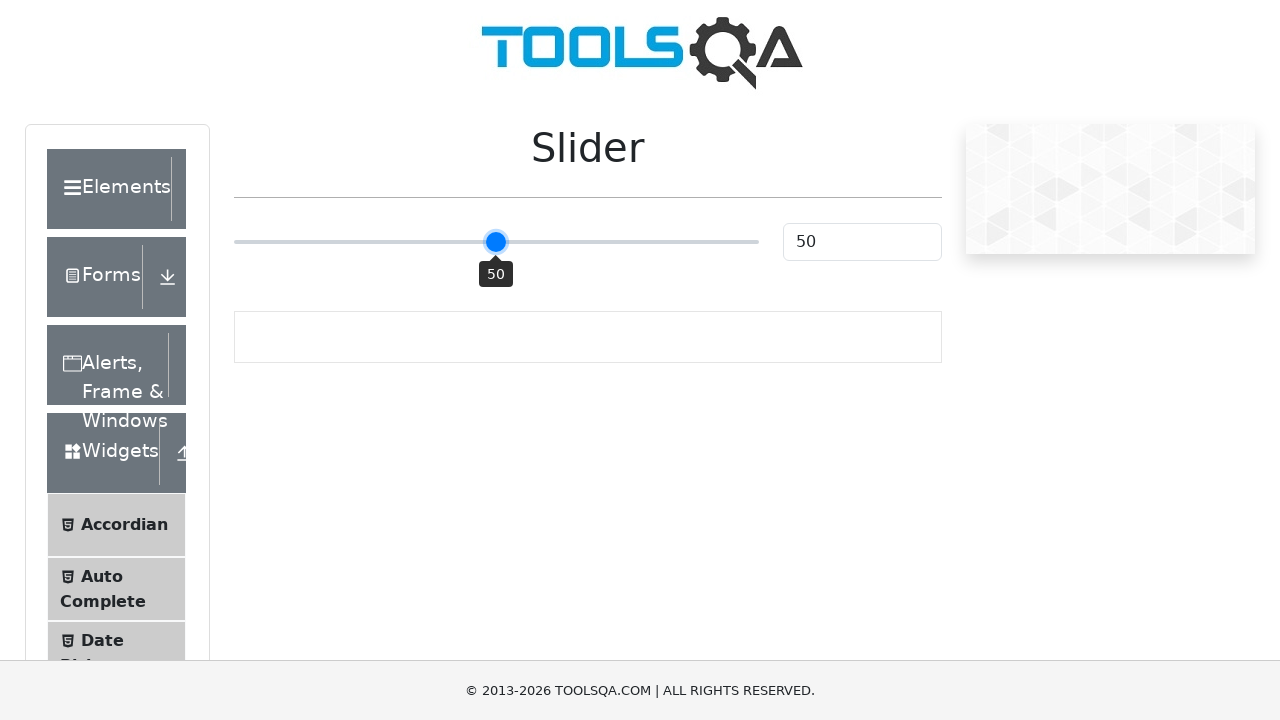

Moved mouse to slider position with offset -182 at (314, 242)
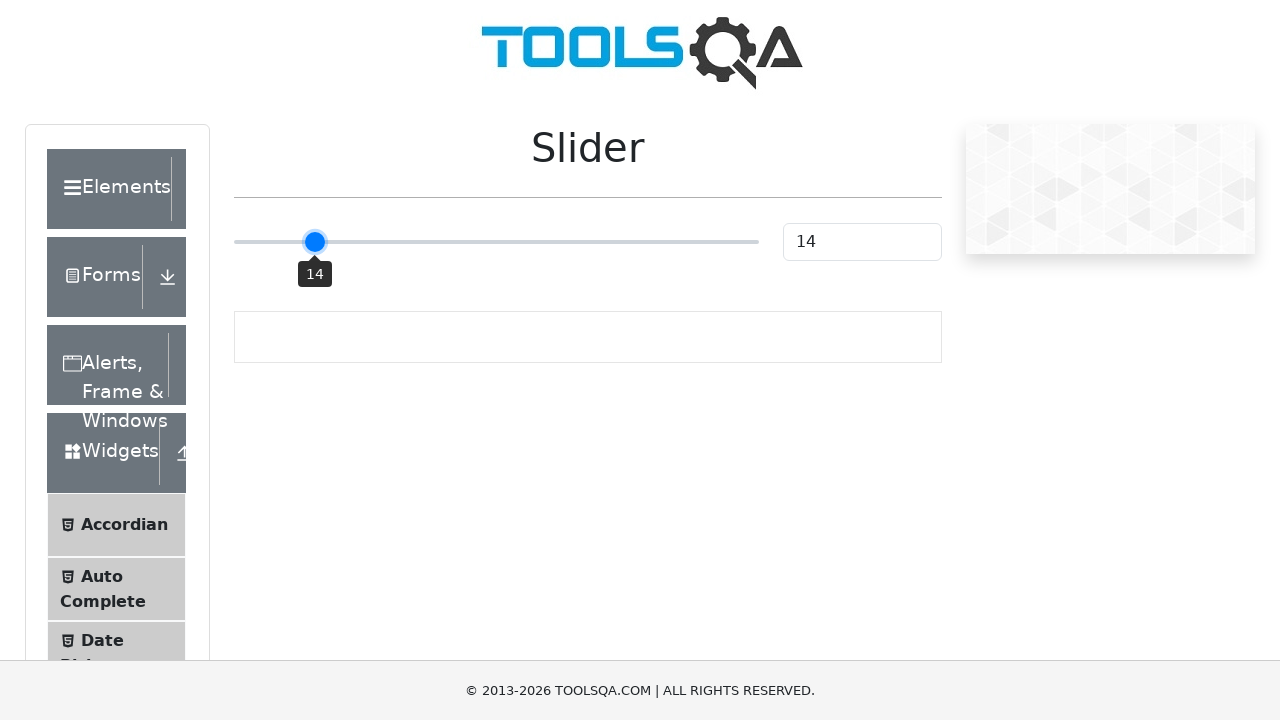

Released mouse button at (314, 242)
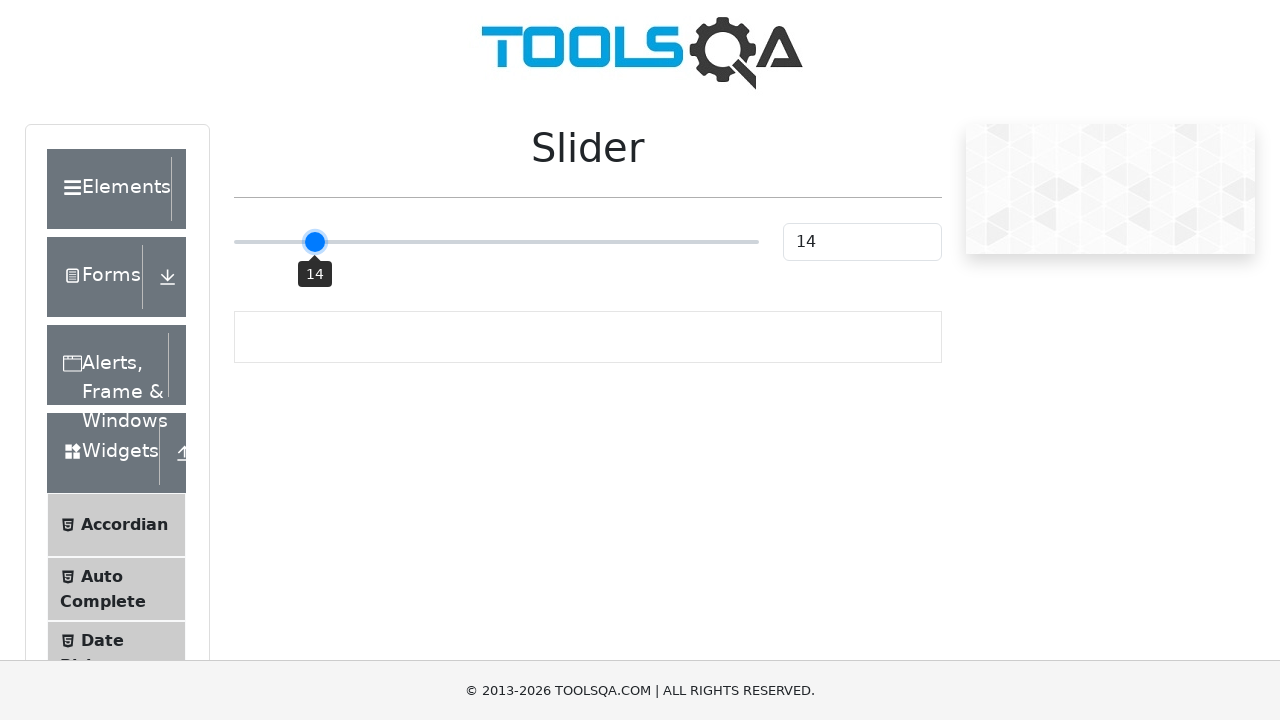

Checked slider value: 14
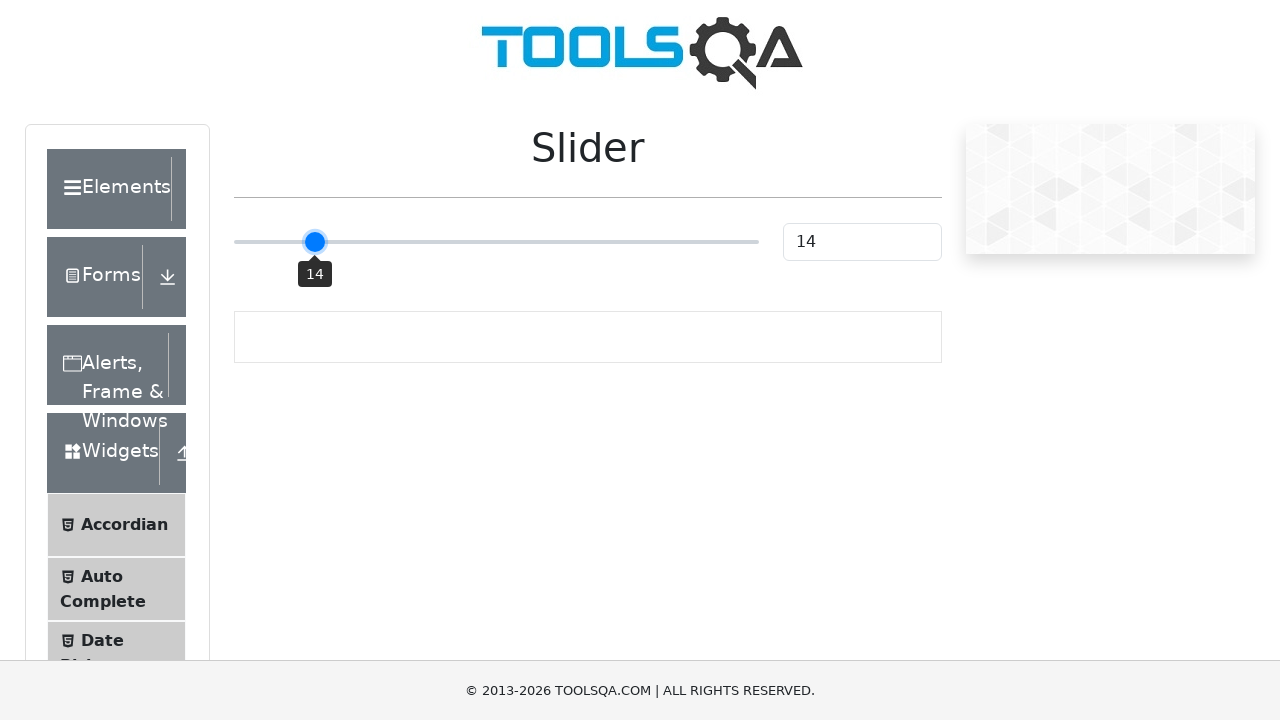

Hovered over slider handle at (496, 242) on xpath=//div[@id='sliderContainer']//input >> nth=0
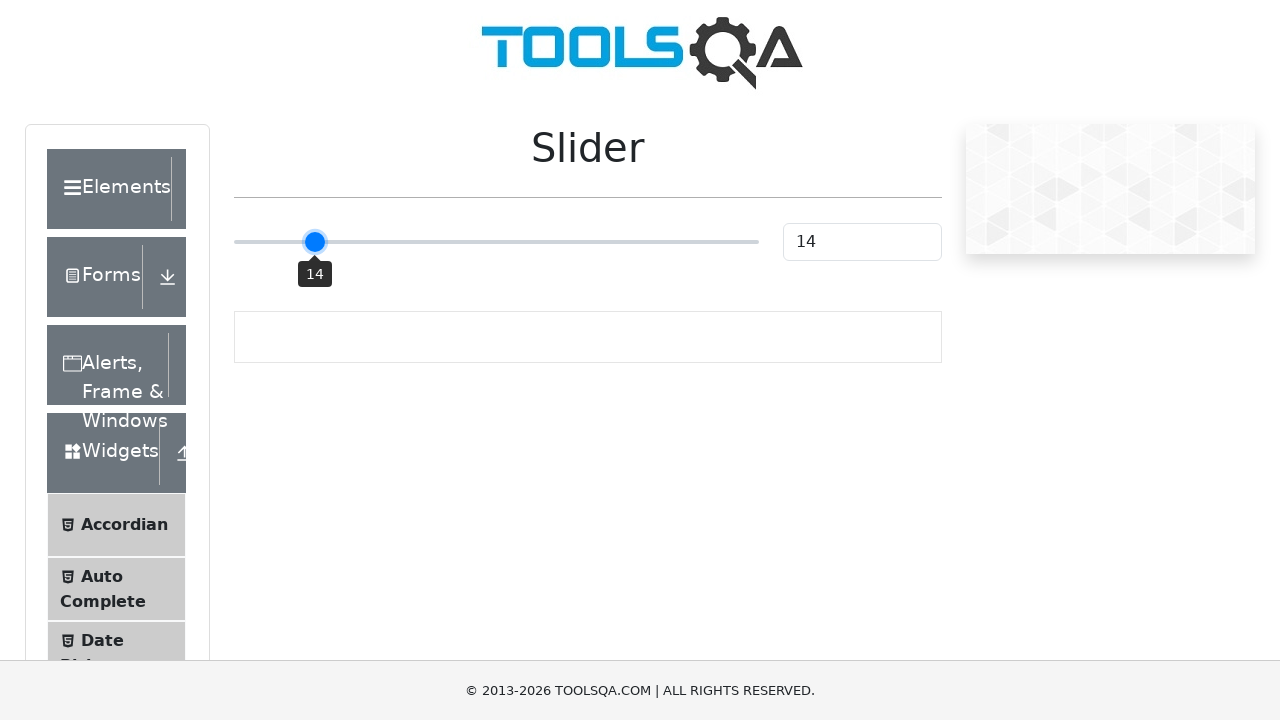

Pressed mouse button down on slider at (496, 242)
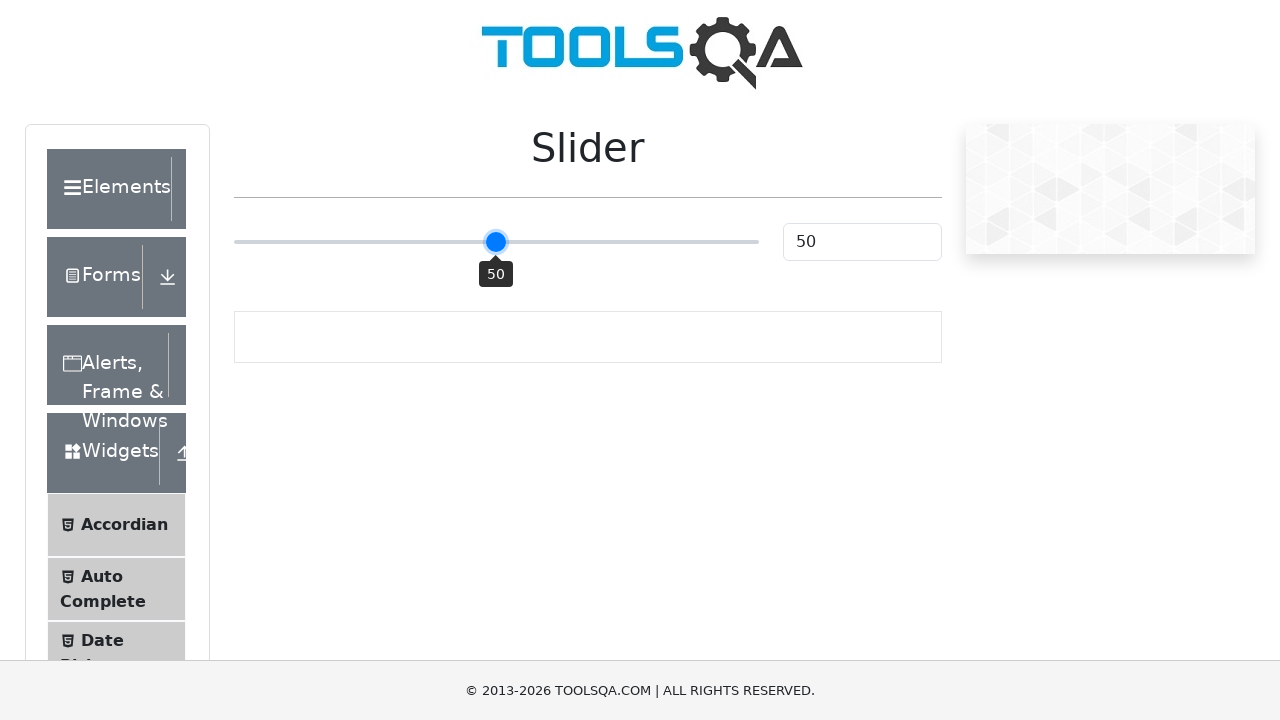

Moved mouse to slider position with offset -177 at (319, 242)
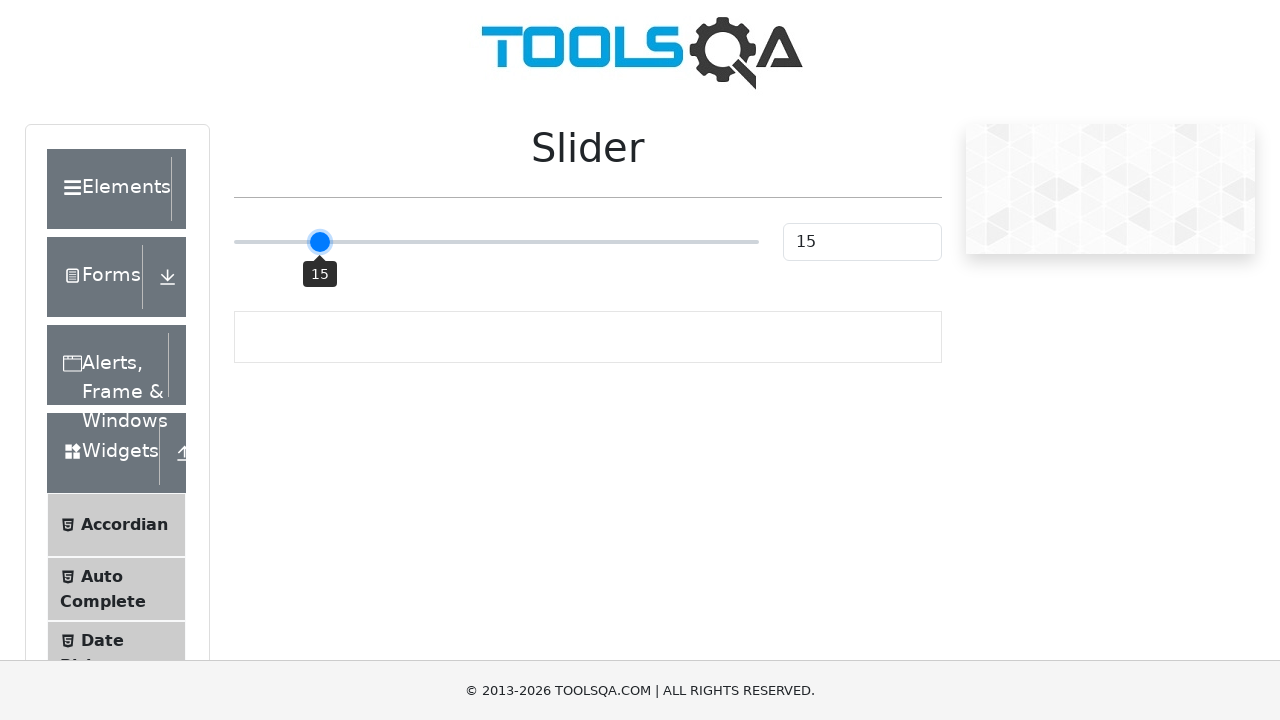

Released mouse button at (319, 242)
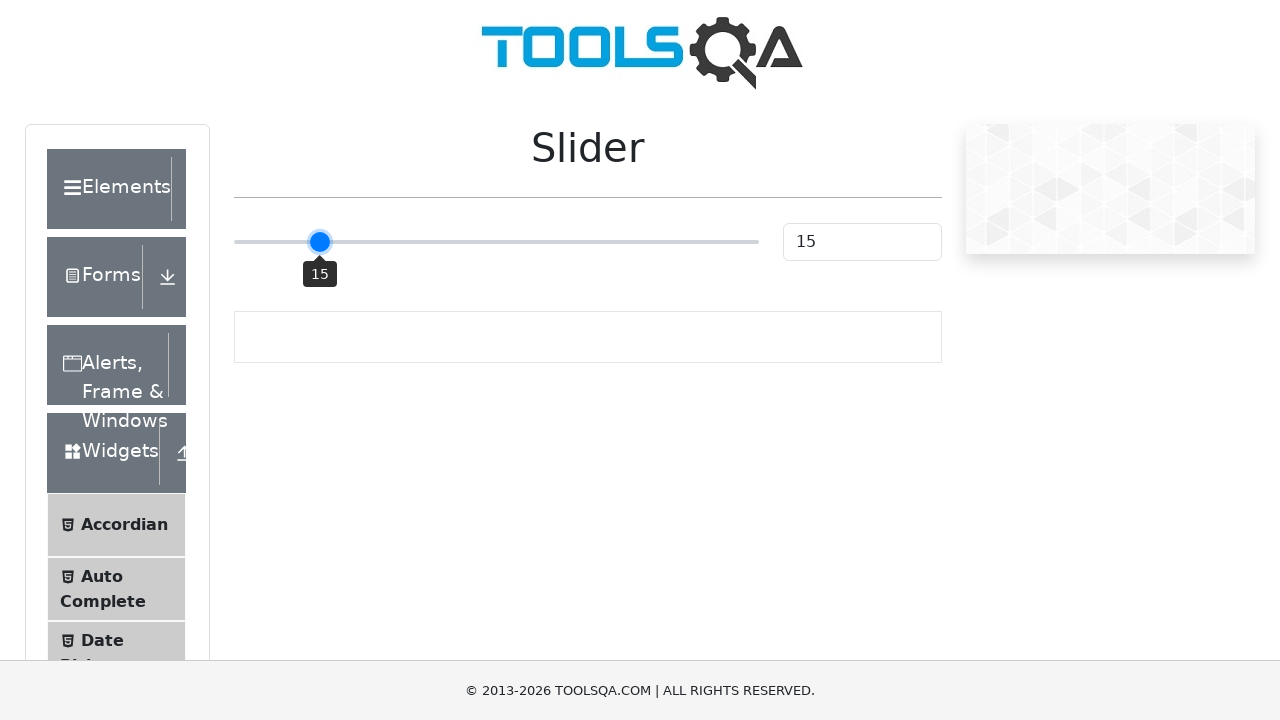

Checked slider value: 15
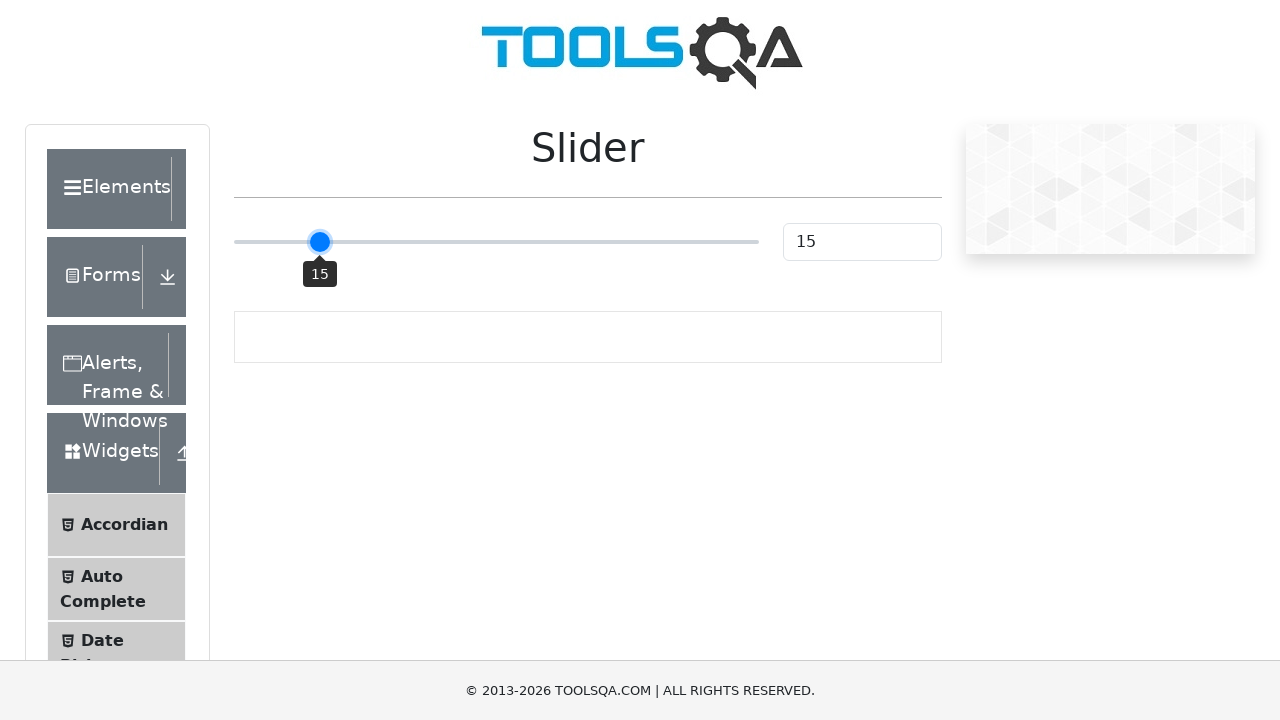

Hovered over slider handle at (496, 242) on xpath=//div[@id='sliderContainer']//input >> nth=0
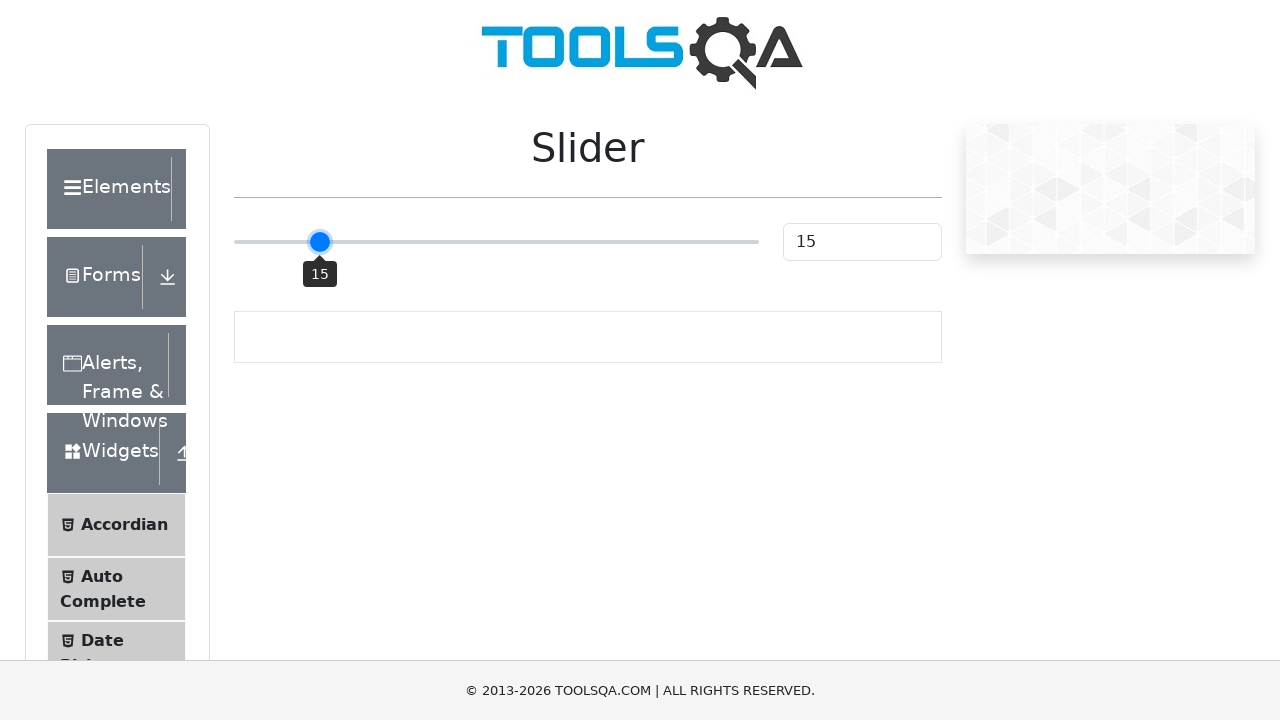

Pressed mouse button down on slider at (496, 242)
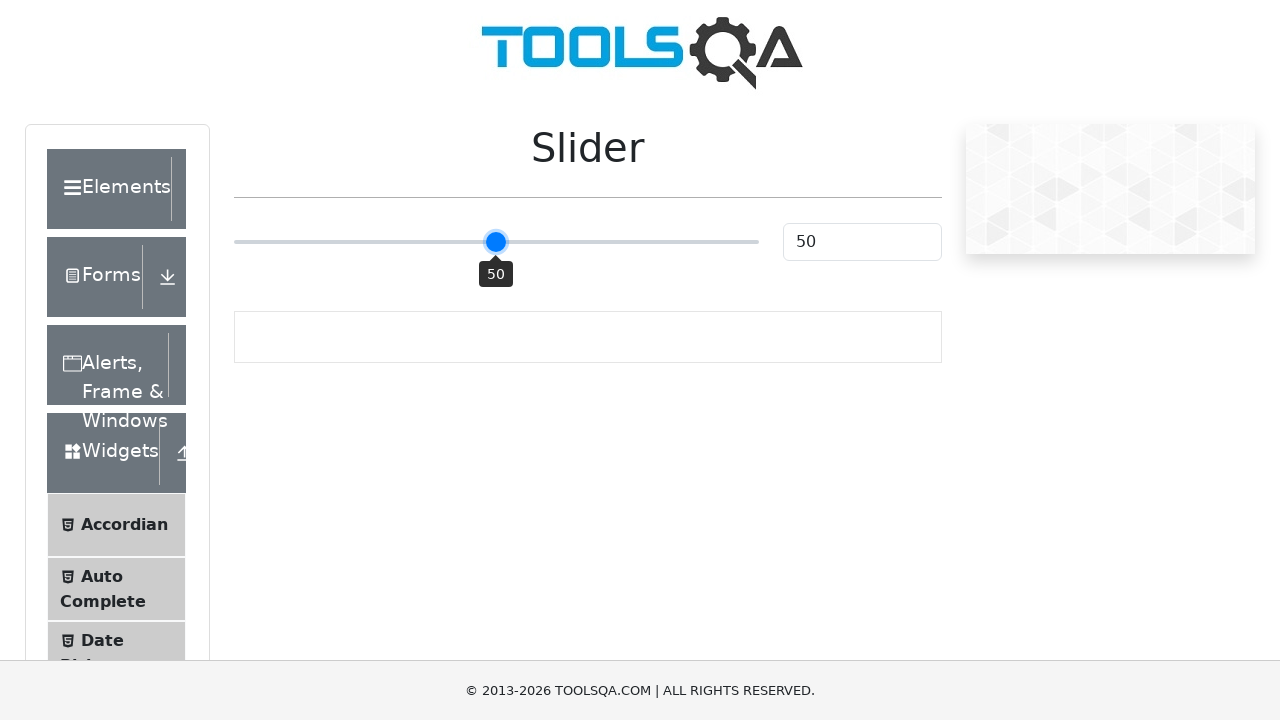

Moved mouse to slider position with offset -172 at (324, 242)
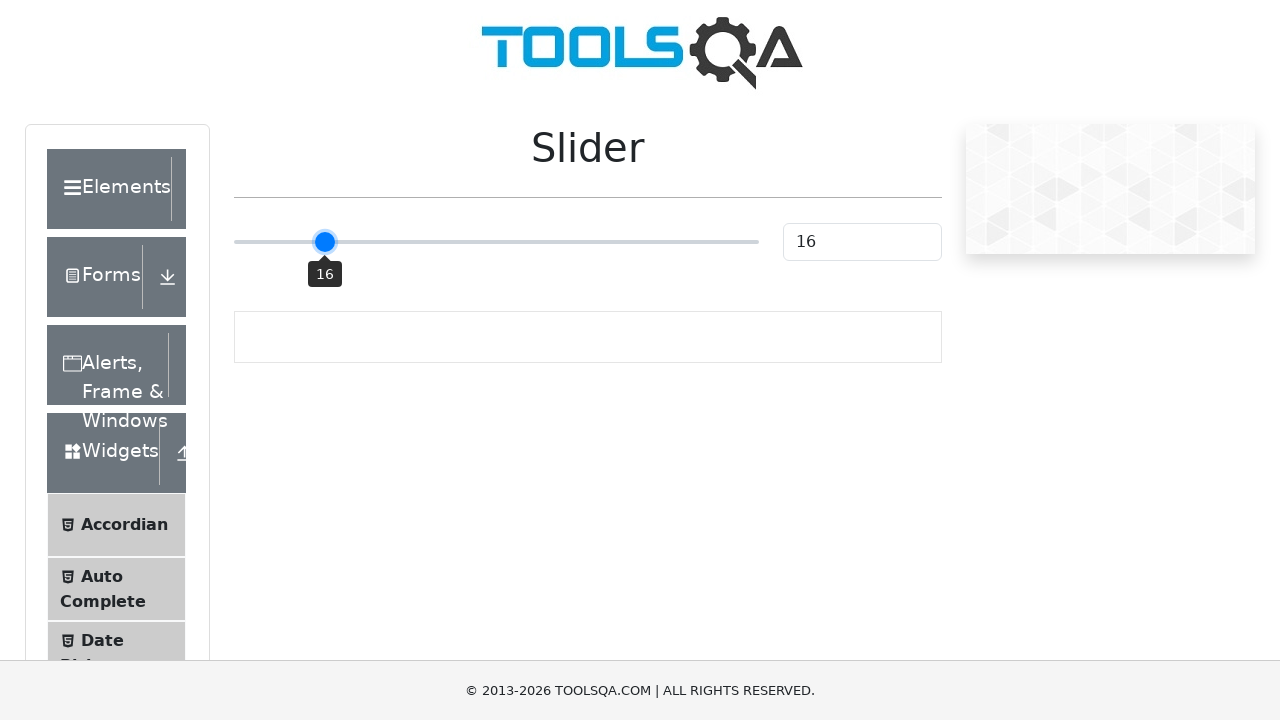

Released mouse button at (324, 242)
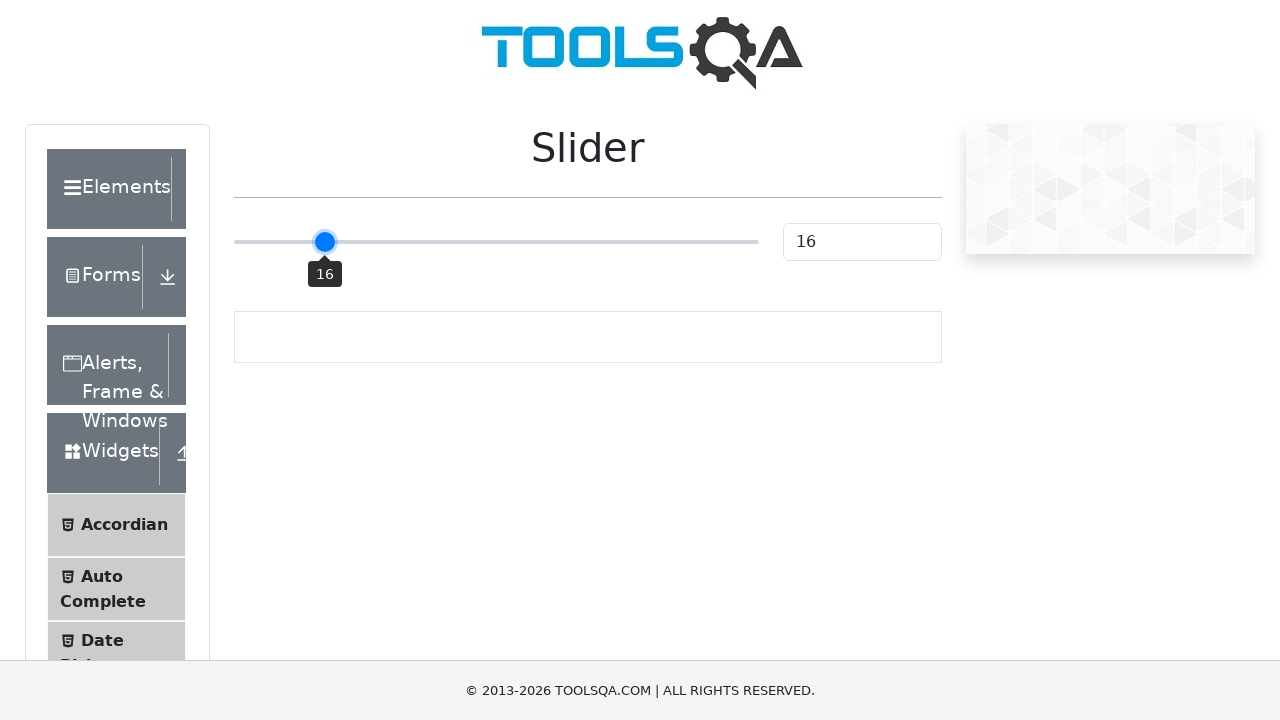

Checked slider value: 16
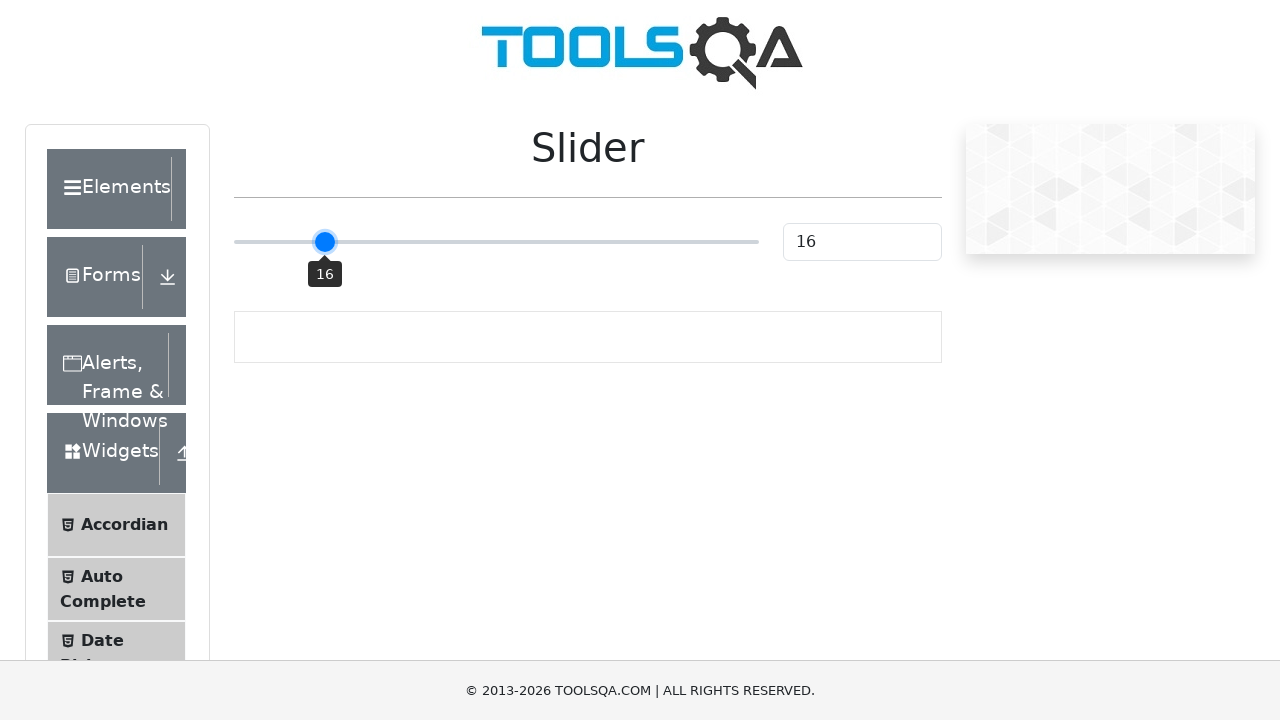

Hovered over slider handle at (496, 242) on xpath=//div[@id='sliderContainer']//input >> nth=0
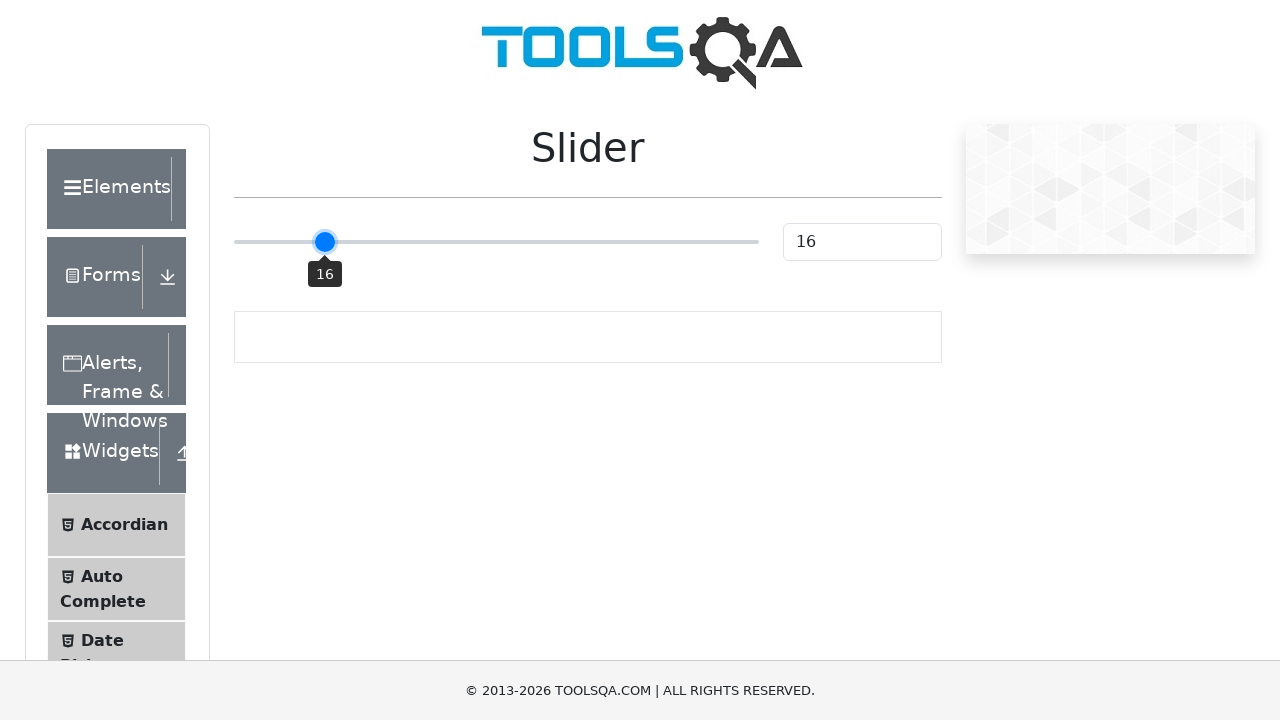

Pressed mouse button down on slider at (496, 242)
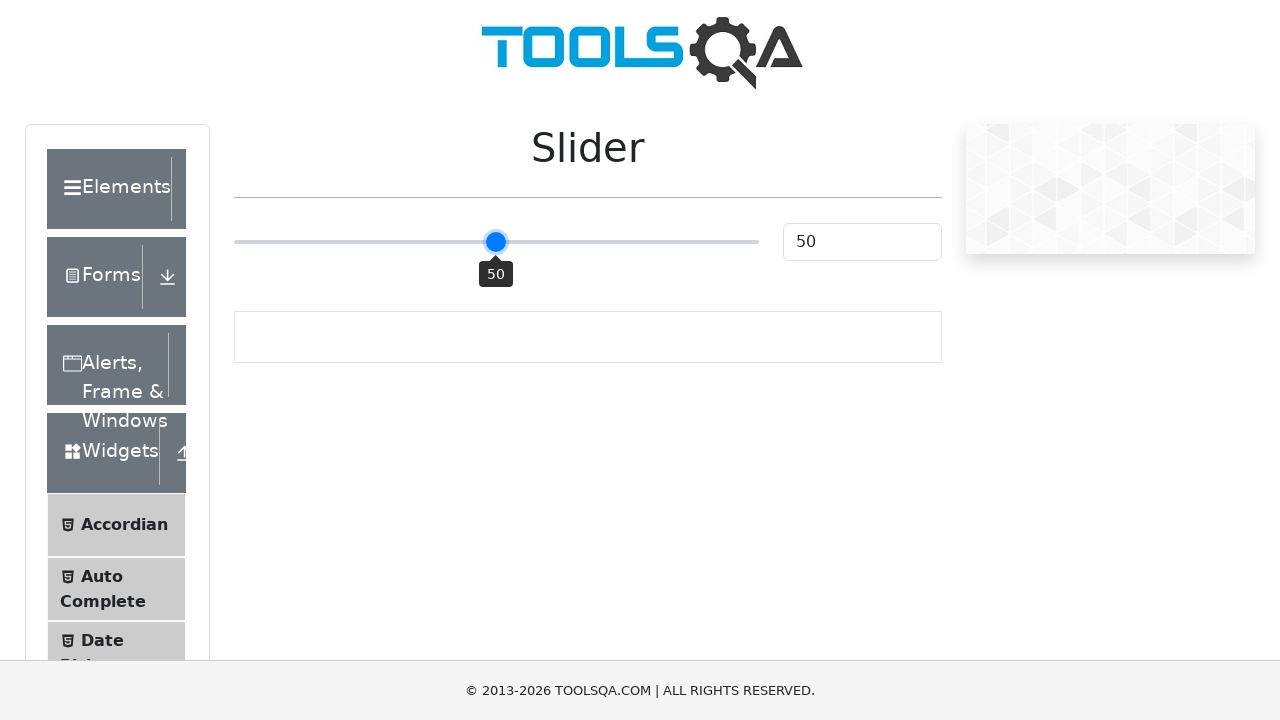

Moved mouse to slider position with offset -167 at (329, 242)
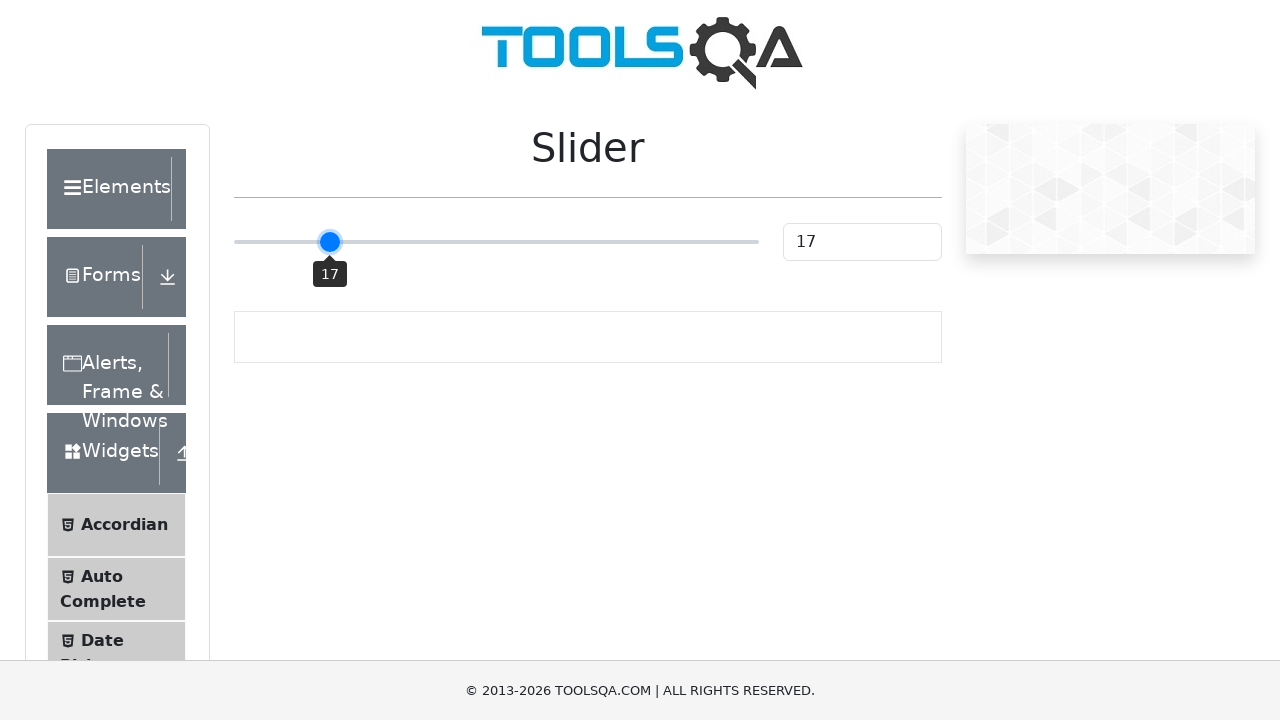

Released mouse button at (329, 242)
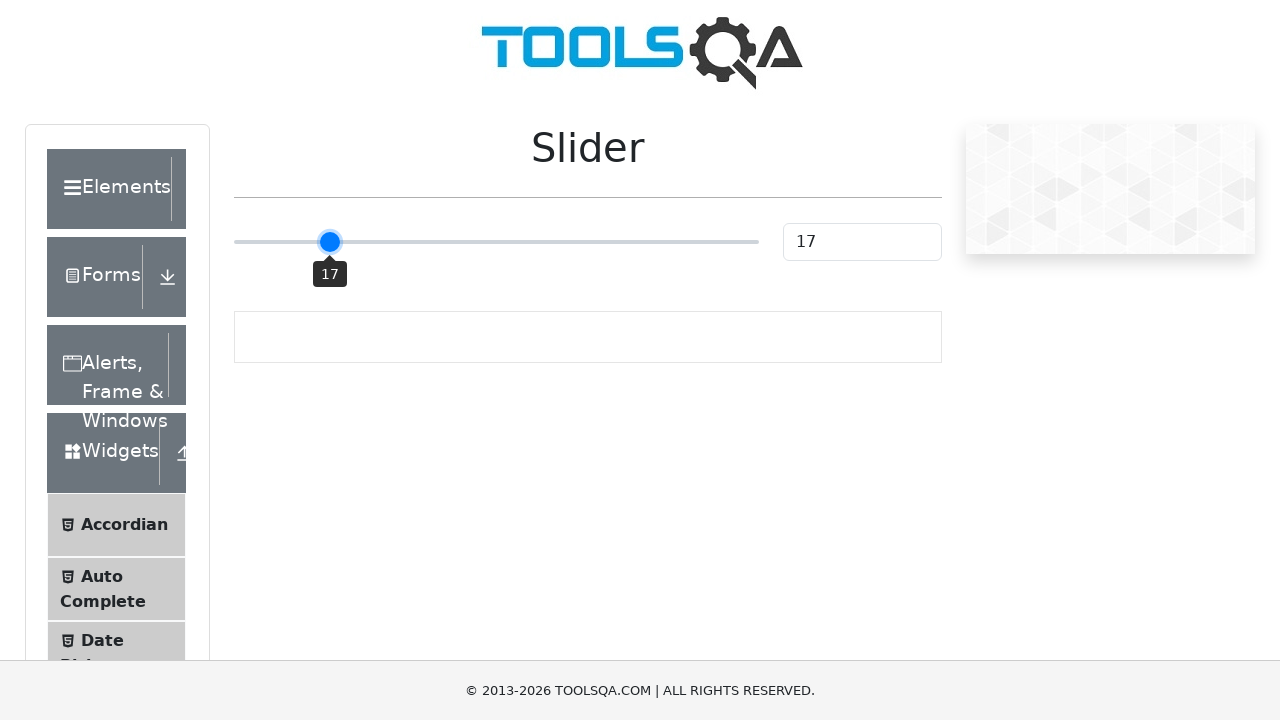

Checked slider value: 17
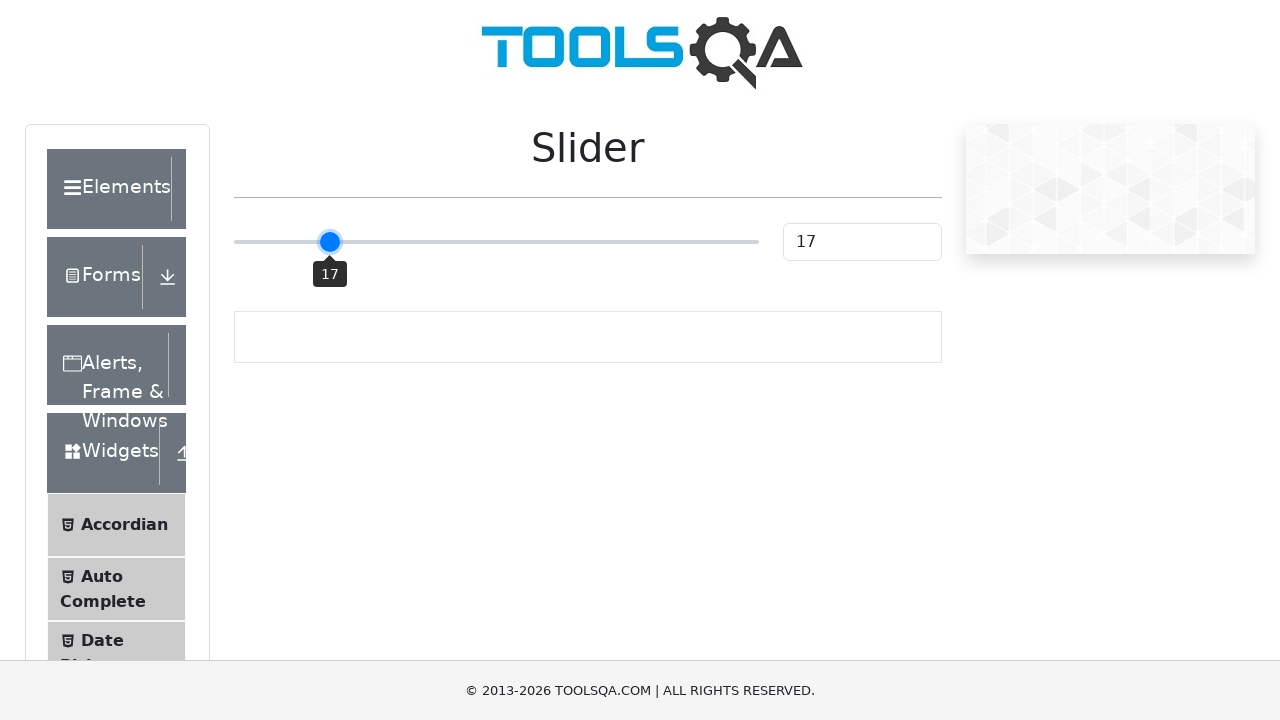

Hovered over slider handle at (496, 242) on xpath=//div[@id='sliderContainer']//input >> nth=0
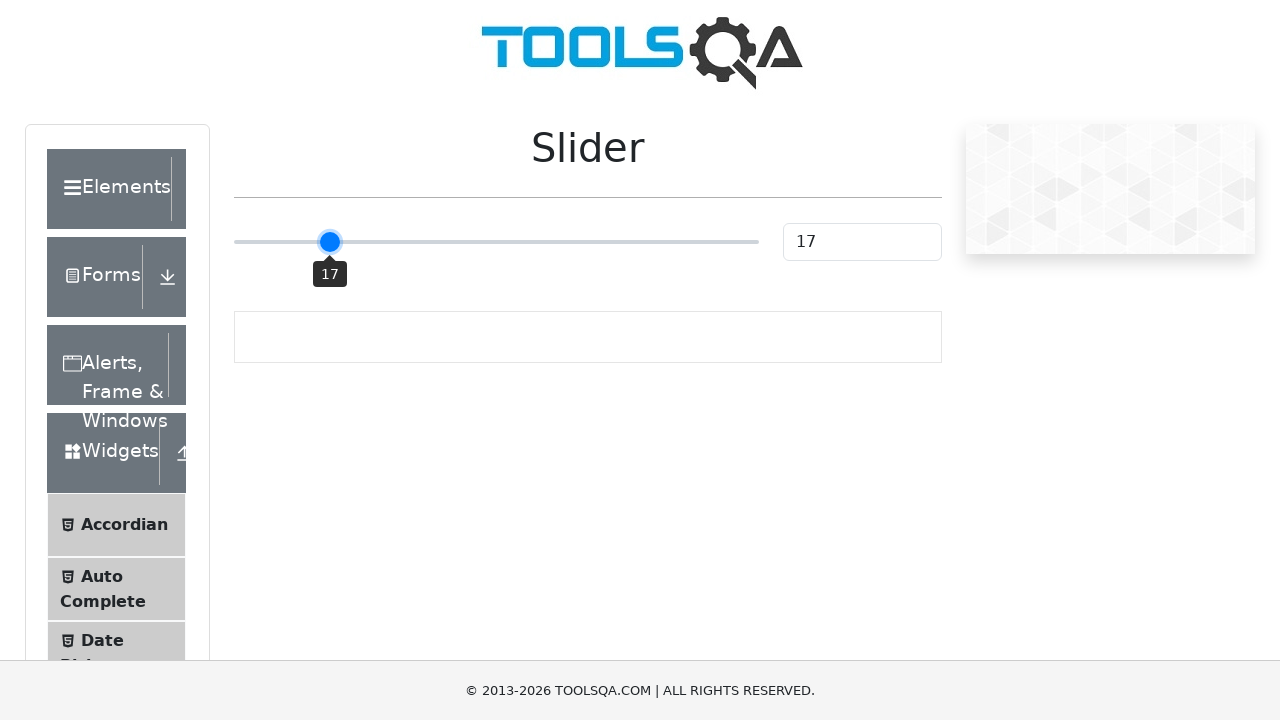

Pressed mouse button down on slider at (496, 242)
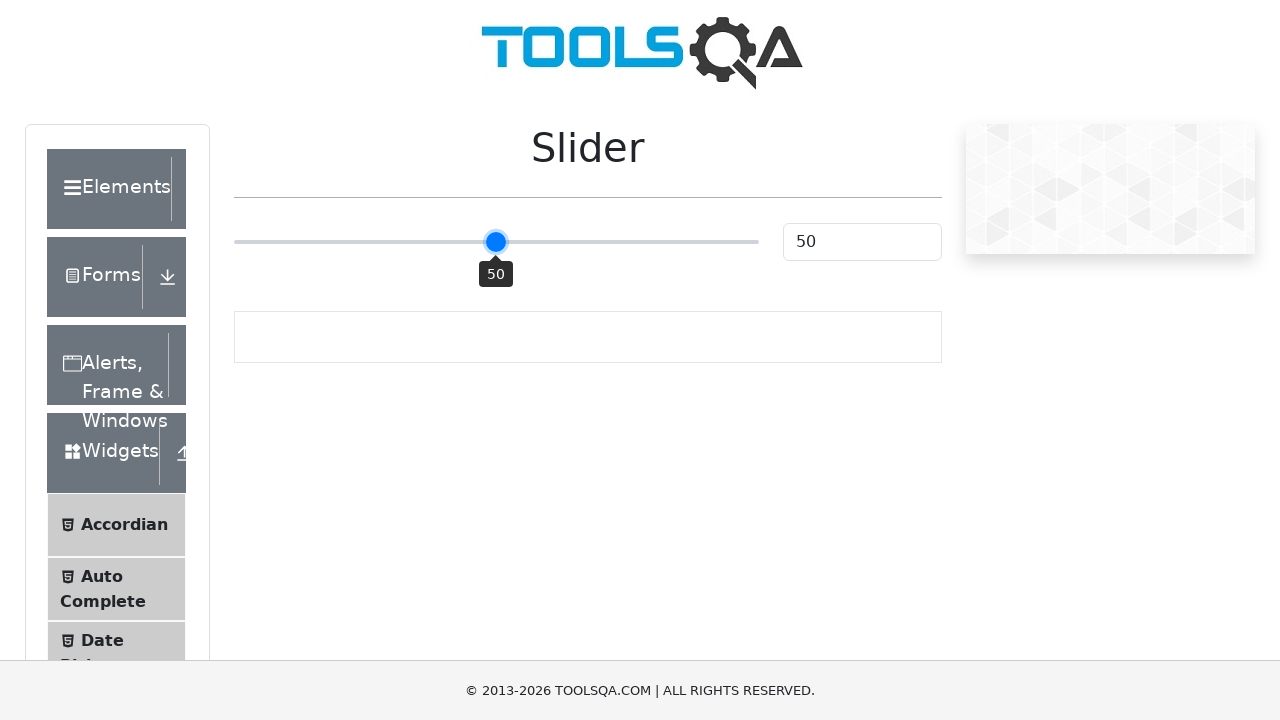

Moved mouse to slider position with offset -162 at (334, 242)
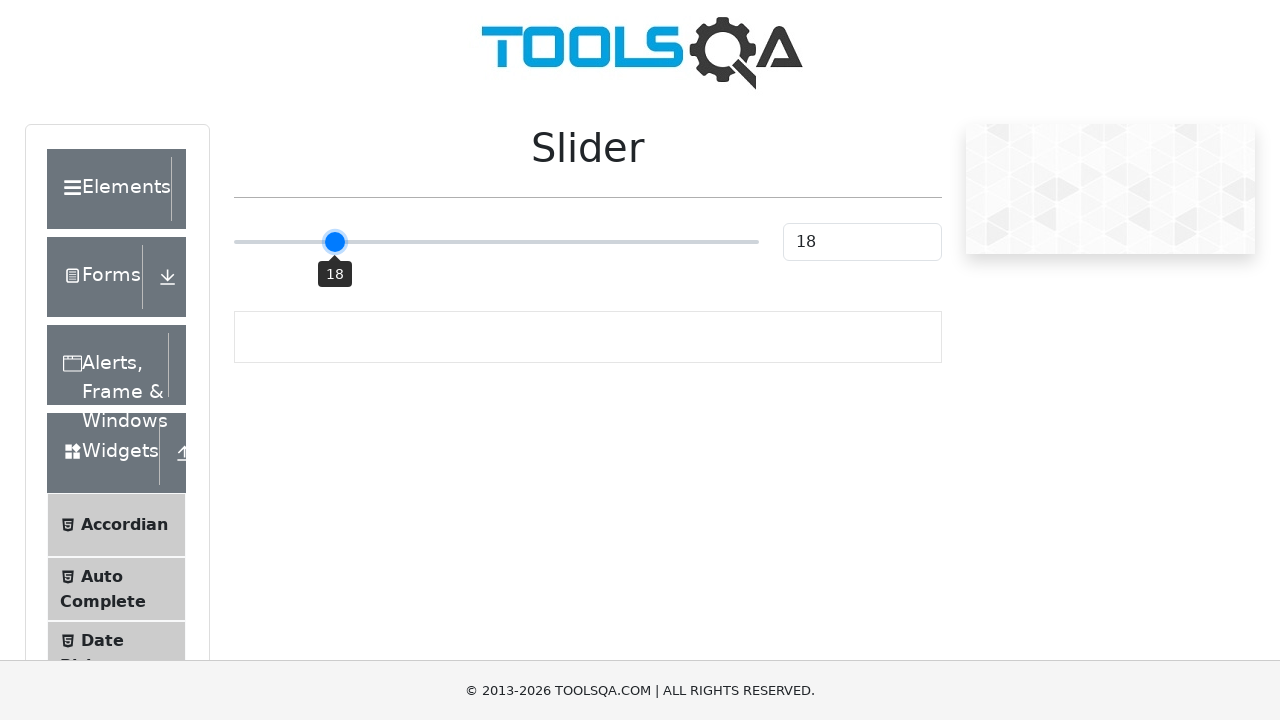

Released mouse button at (334, 242)
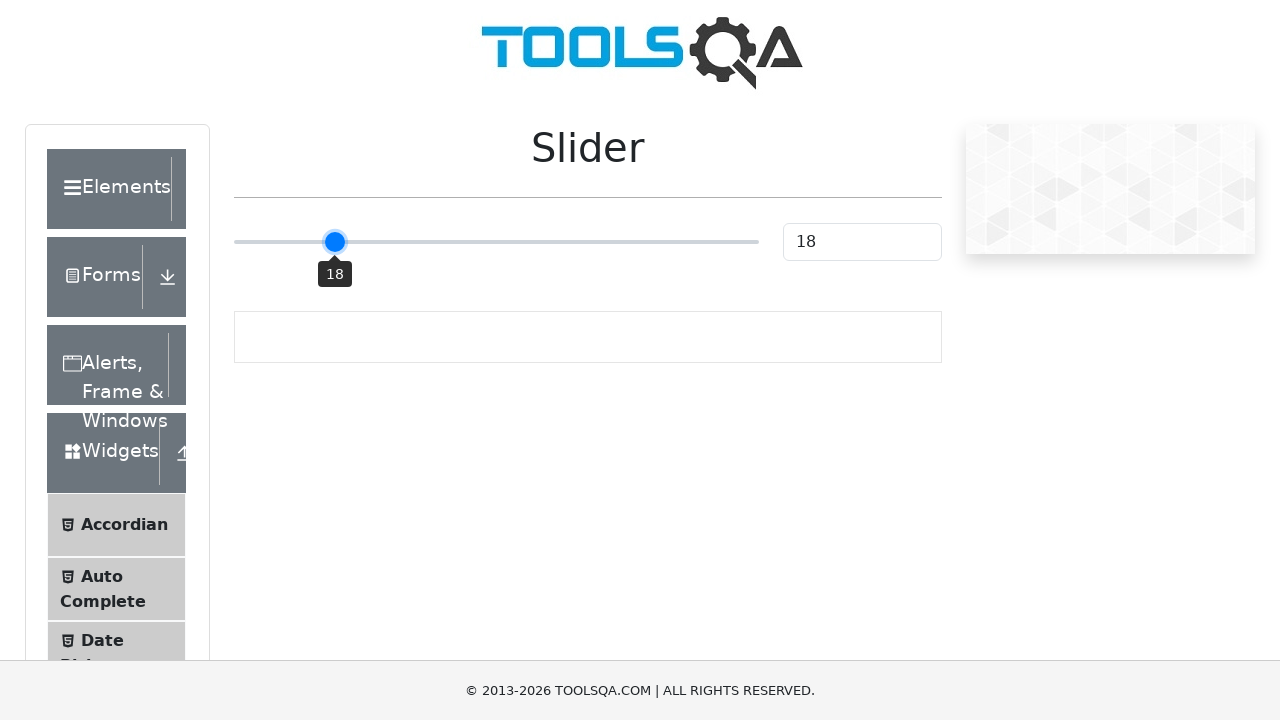

Checked slider value: 18
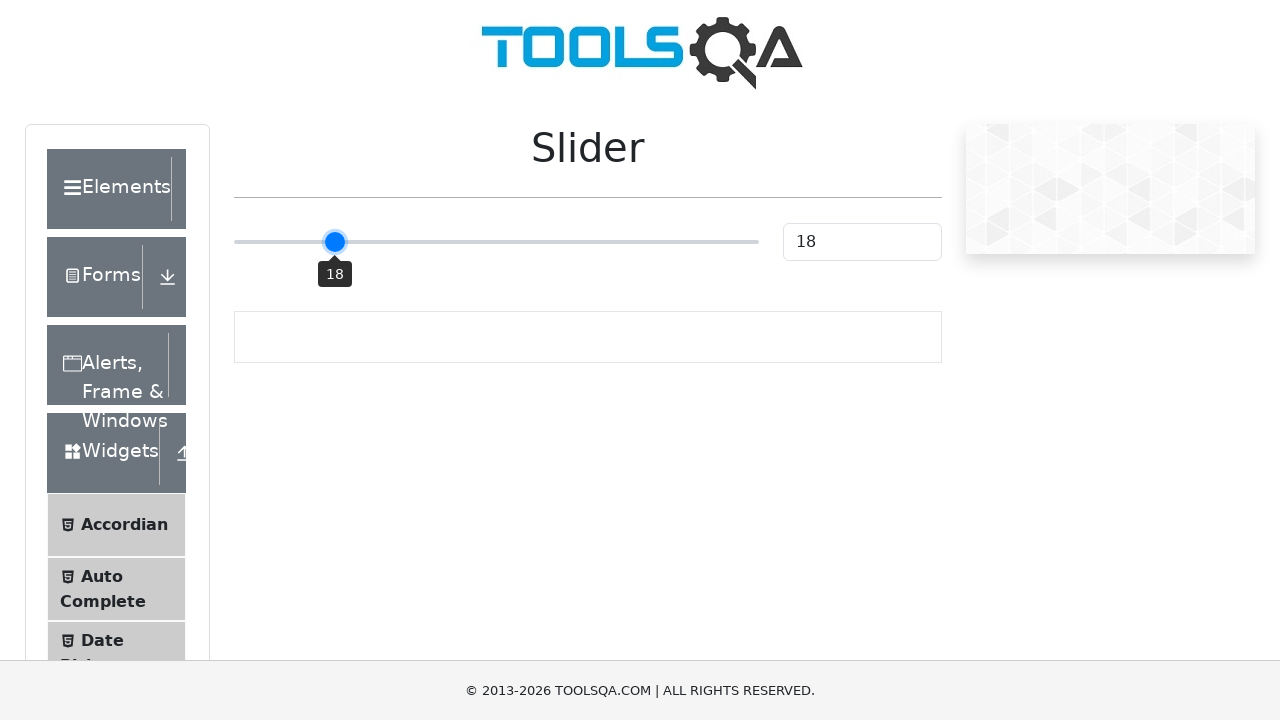

Hovered over slider handle at (496, 242) on xpath=//div[@id='sliderContainer']//input >> nth=0
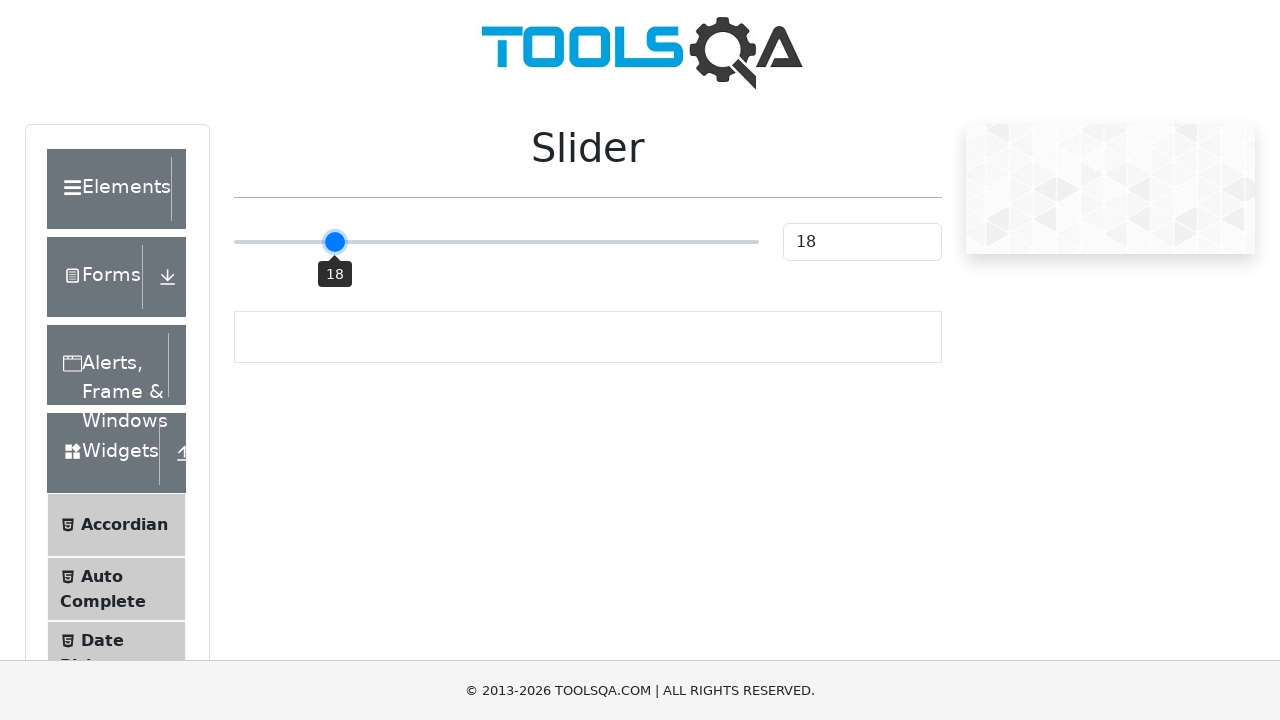

Pressed mouse button down on slider at (496, 242)
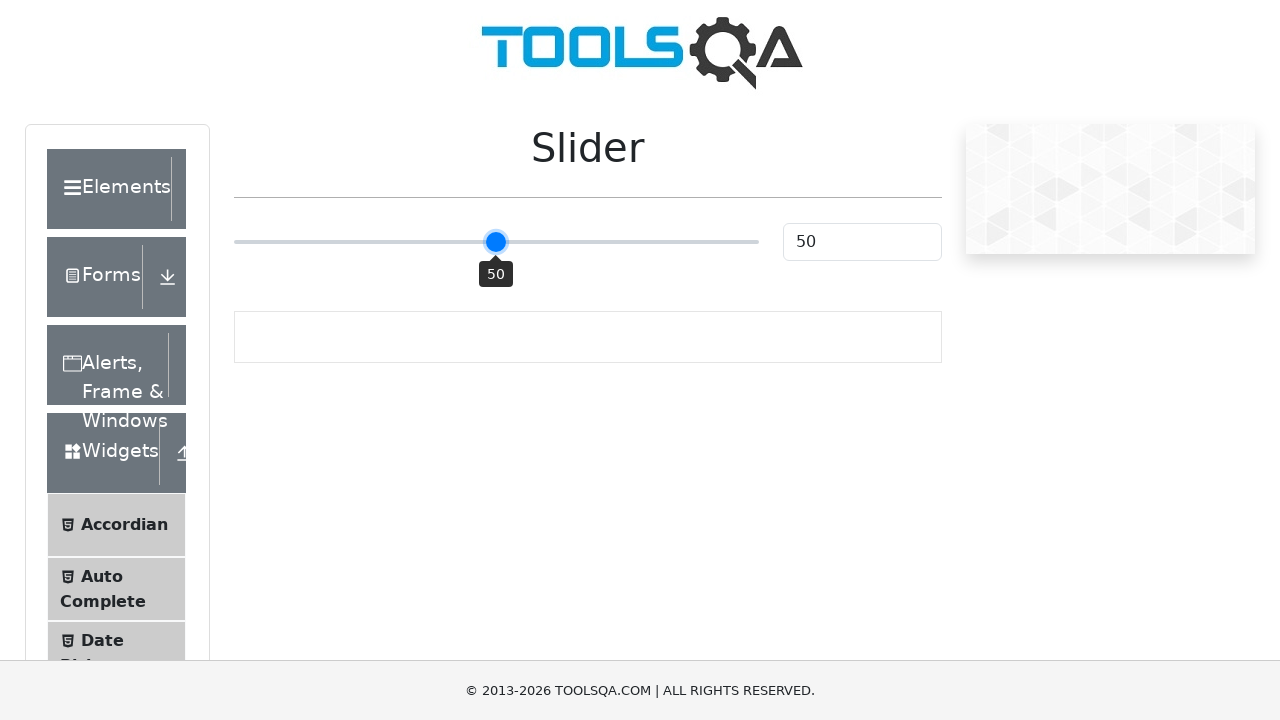

Moved mouse to slider position with offset -157 at (339, 242)
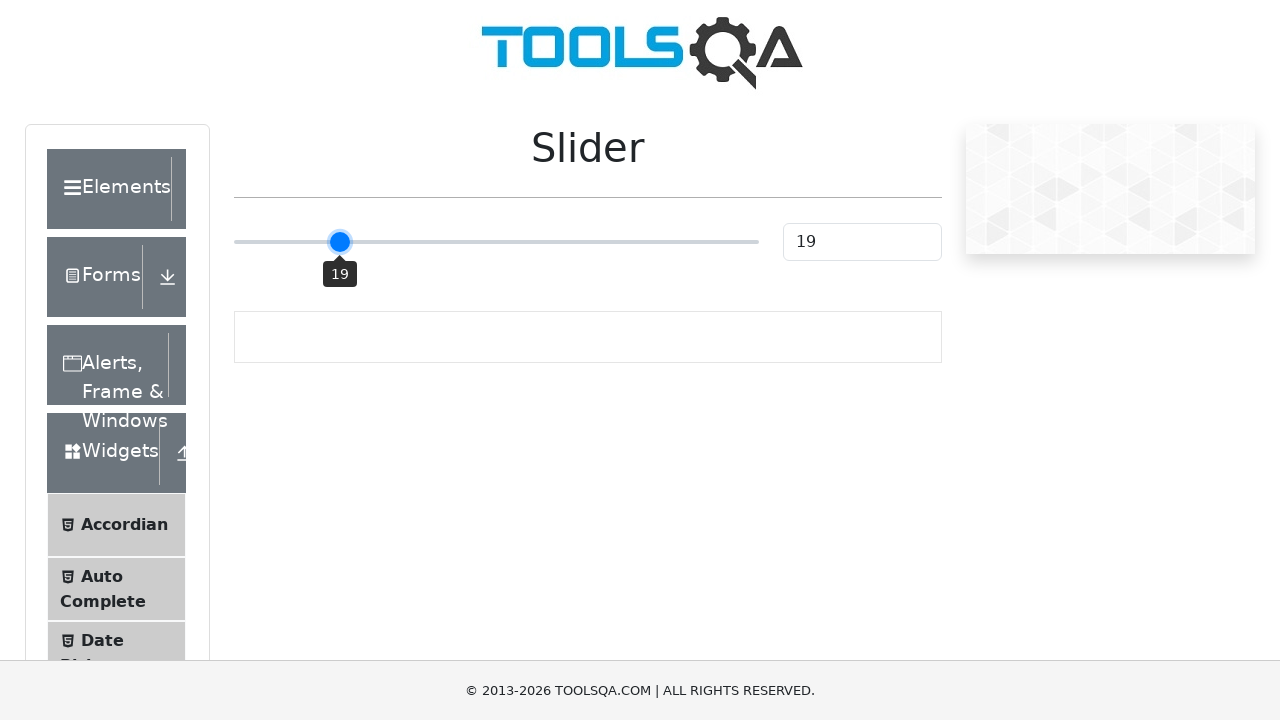

Released mouse button at (339, 242)
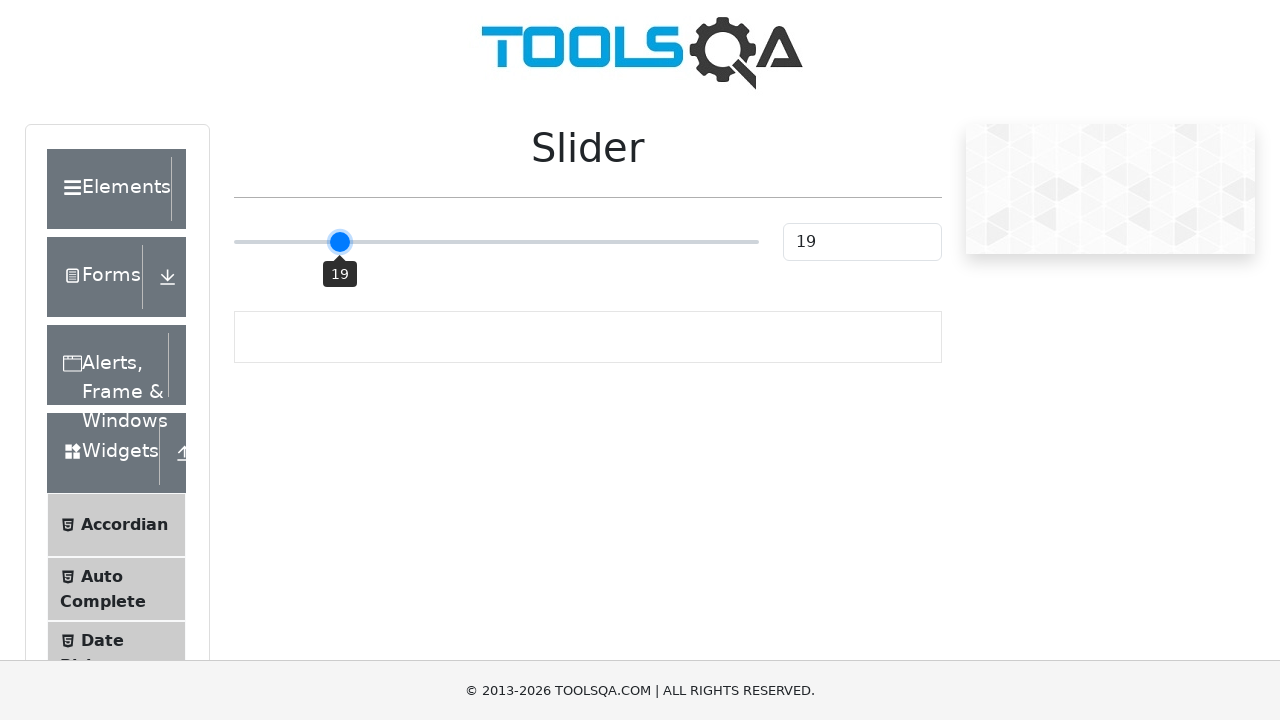

Checked slider value: 19
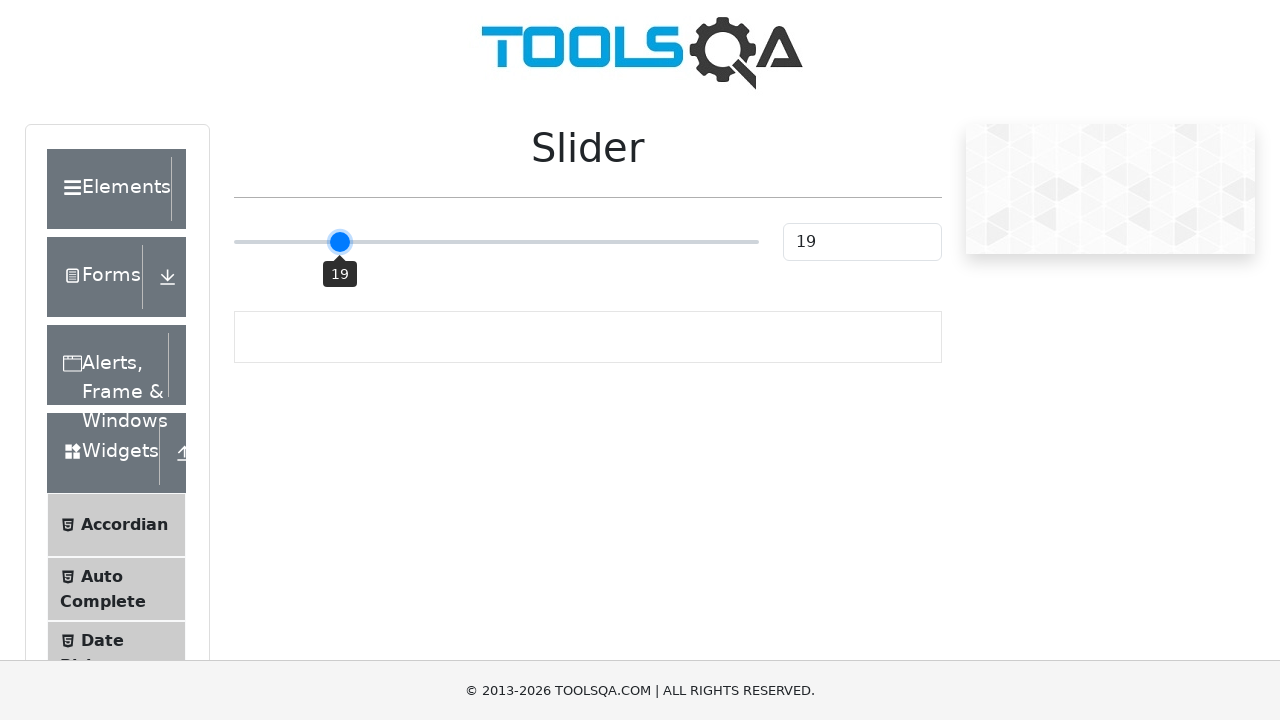

Hovered over slider handle at (496, 242) on xpath=//div[@id='sliderContainer']//input >> nth=0
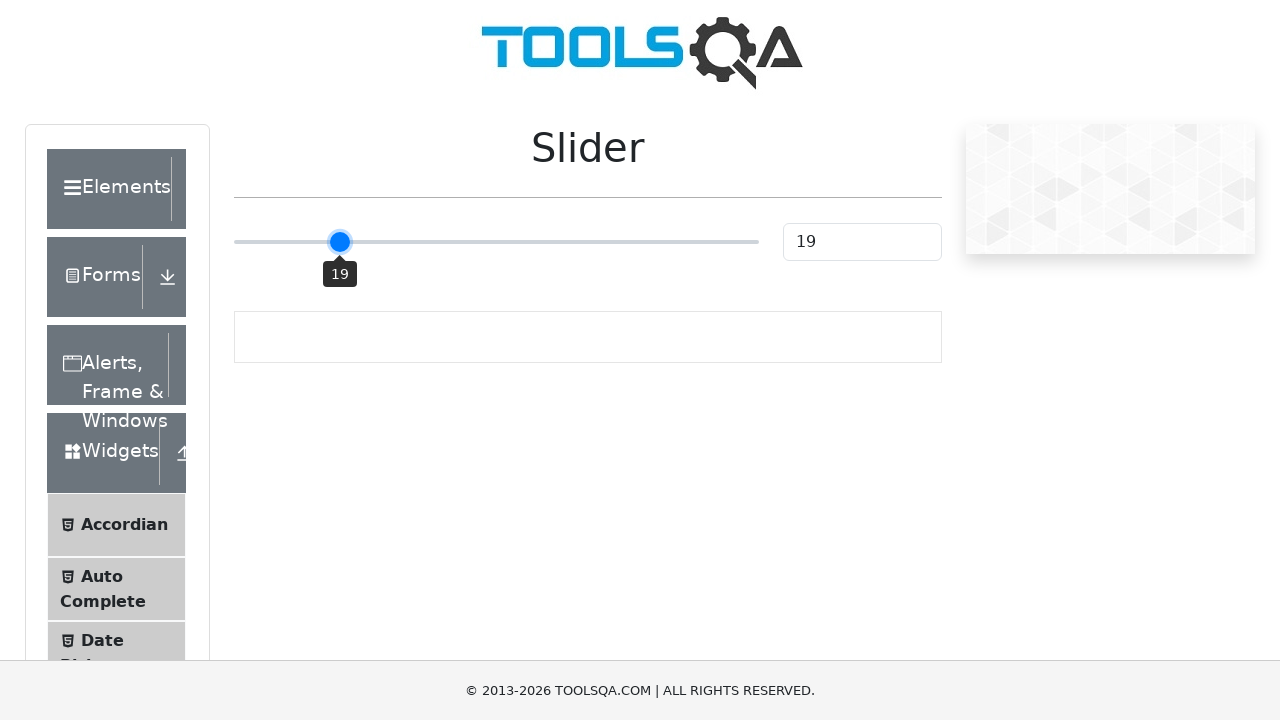

Pressed mouse button down on slider at (496, 242)
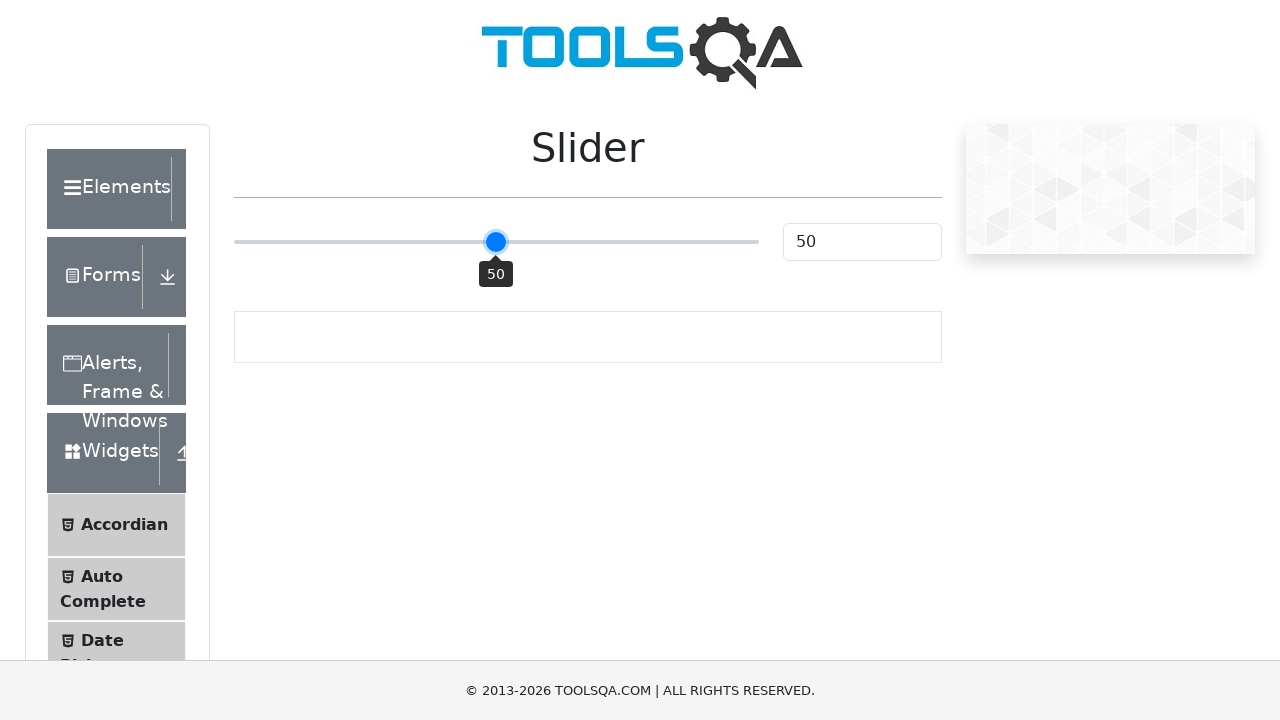

Moved mouse to slider position with offset -152 at (344, 242)
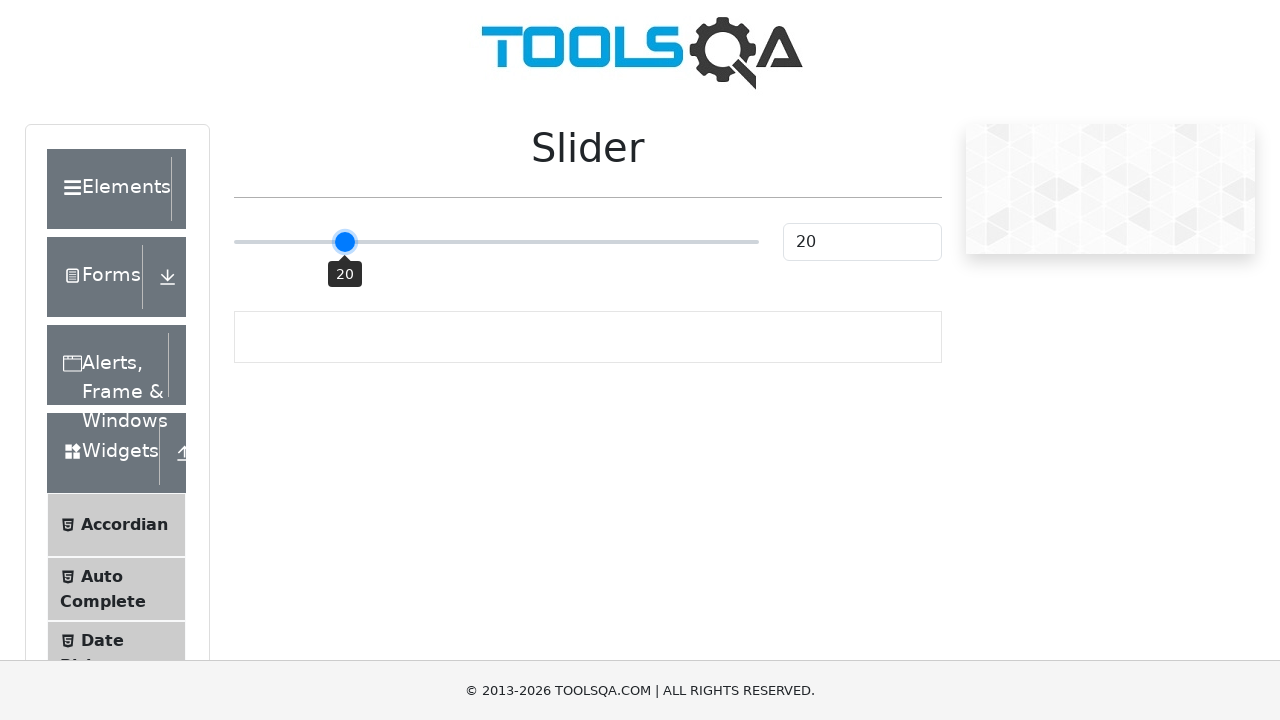

Released mouse button at (344, 242)
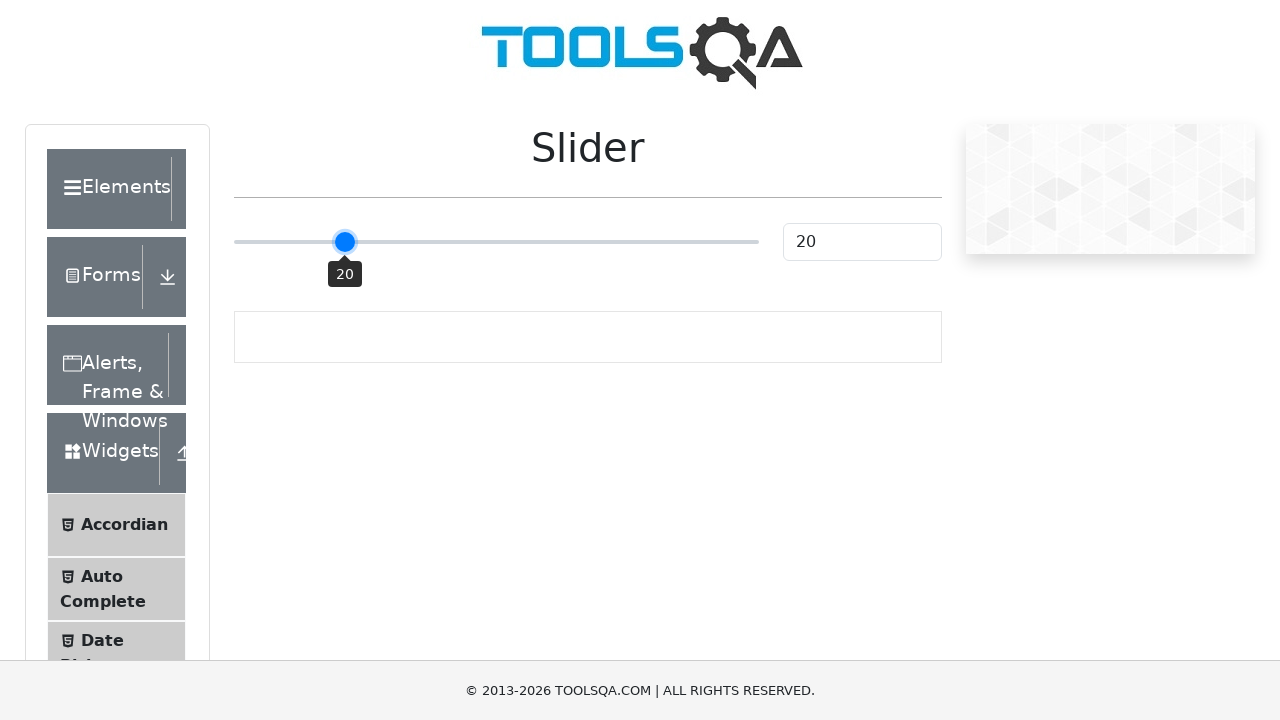

Checked slider value: 20
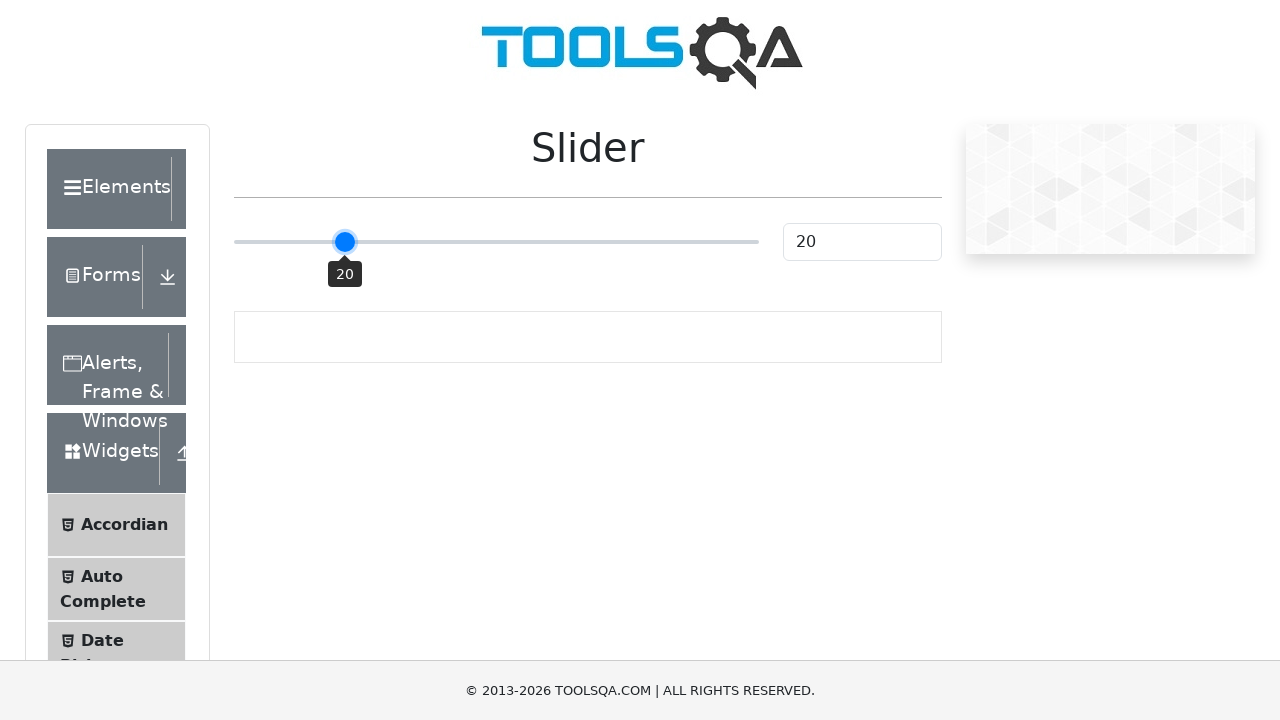

Hovered over slider handle at (496, 242) on xpath=//div[@id='sliderContainer']//input >> nth=0
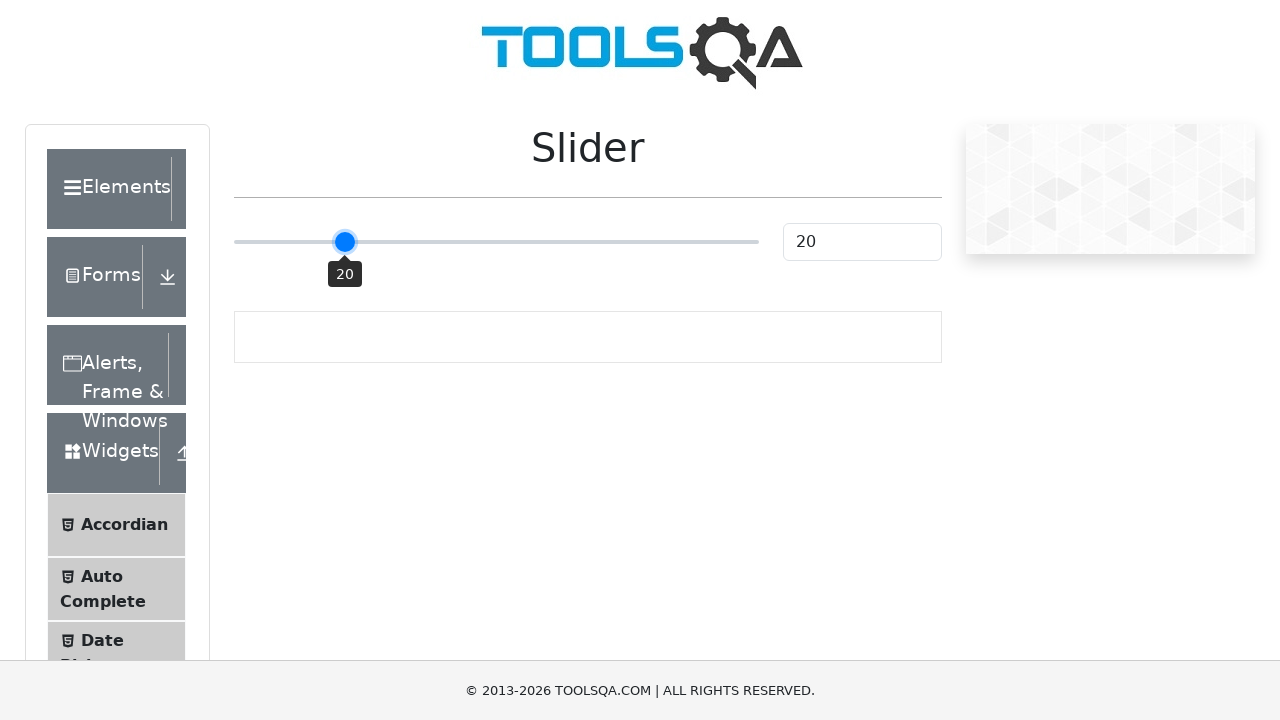

Pressed mouse button down on slider at (496, 242)
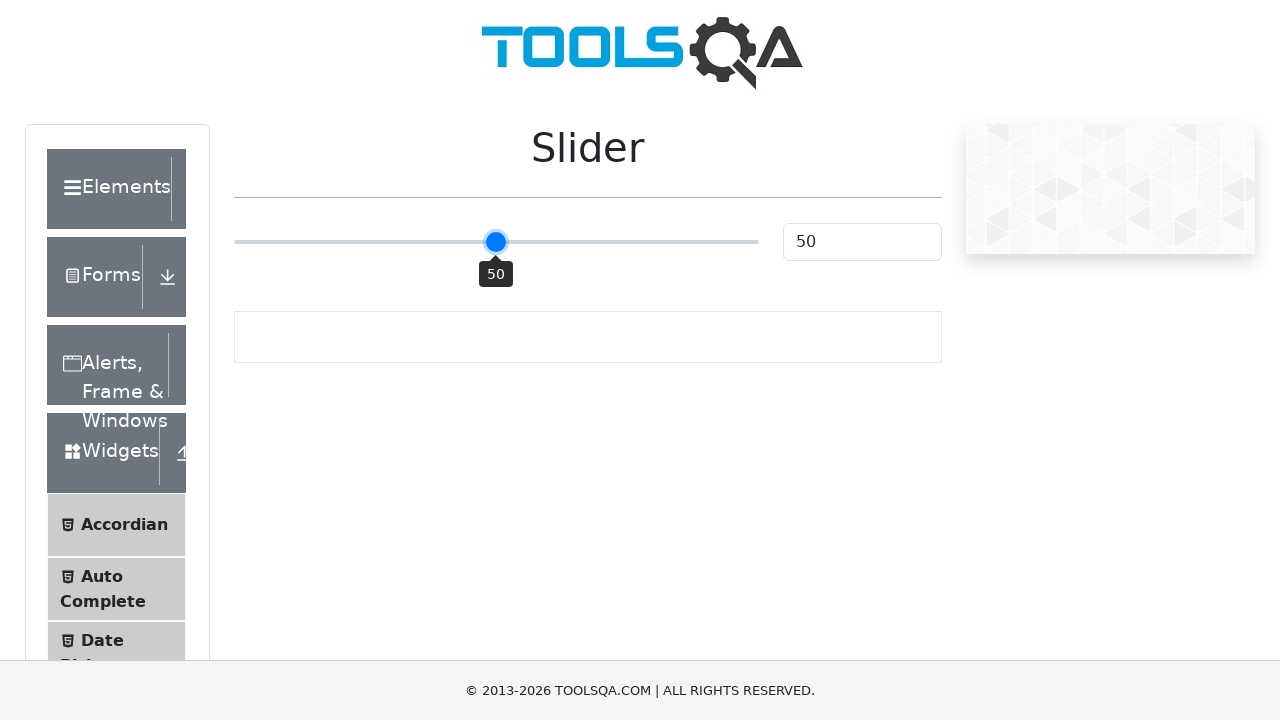

Moved mouse to slider position with offset -147 at (349, 242)
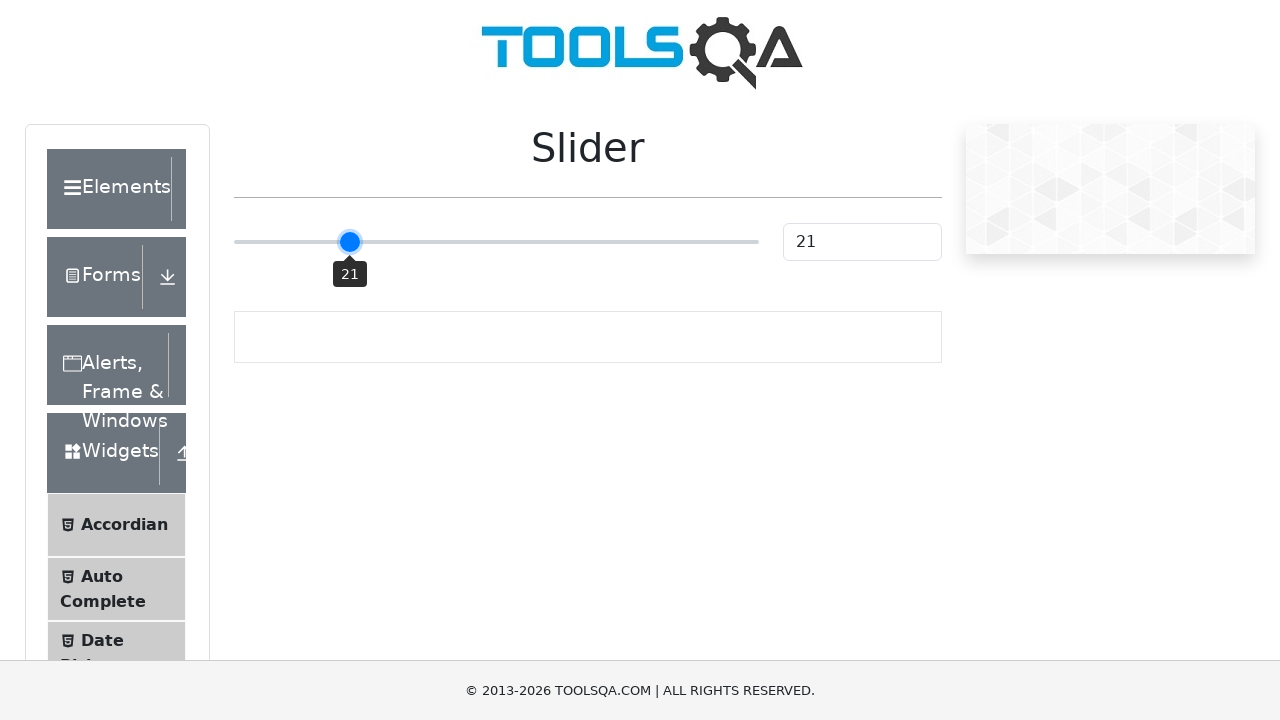

Released mouse button at (349, 242)
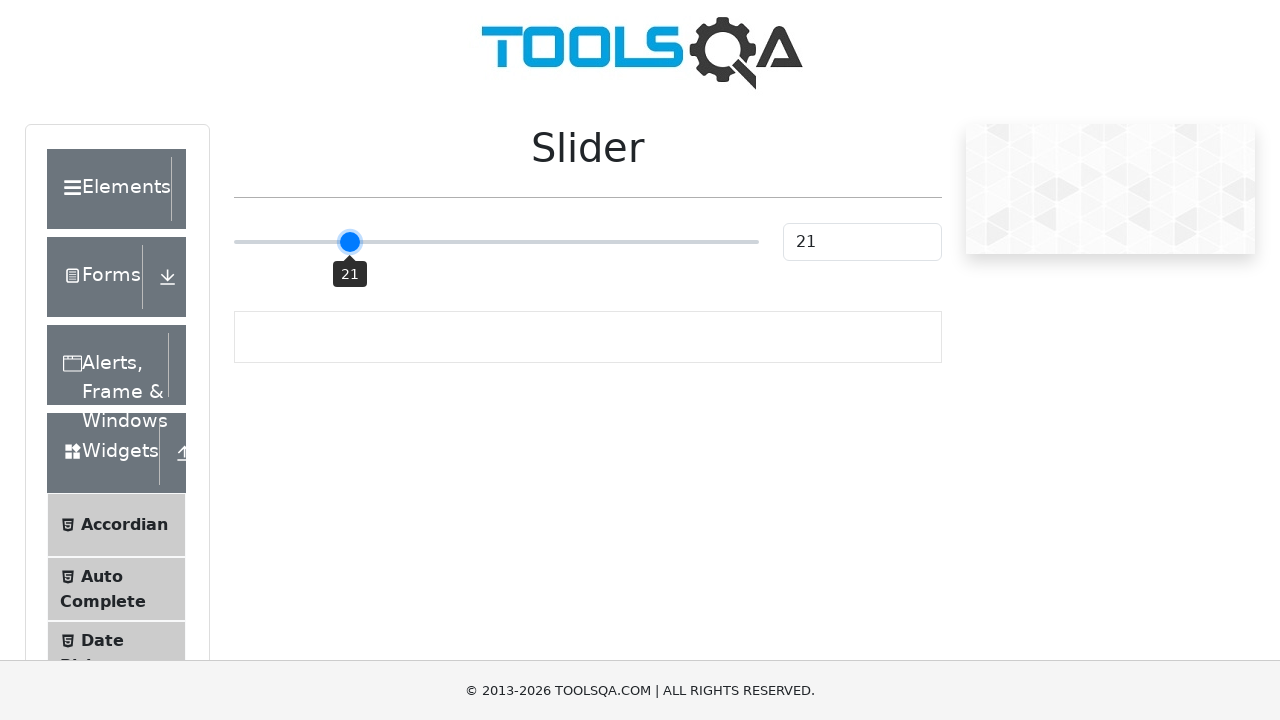

Checked slider value: 21
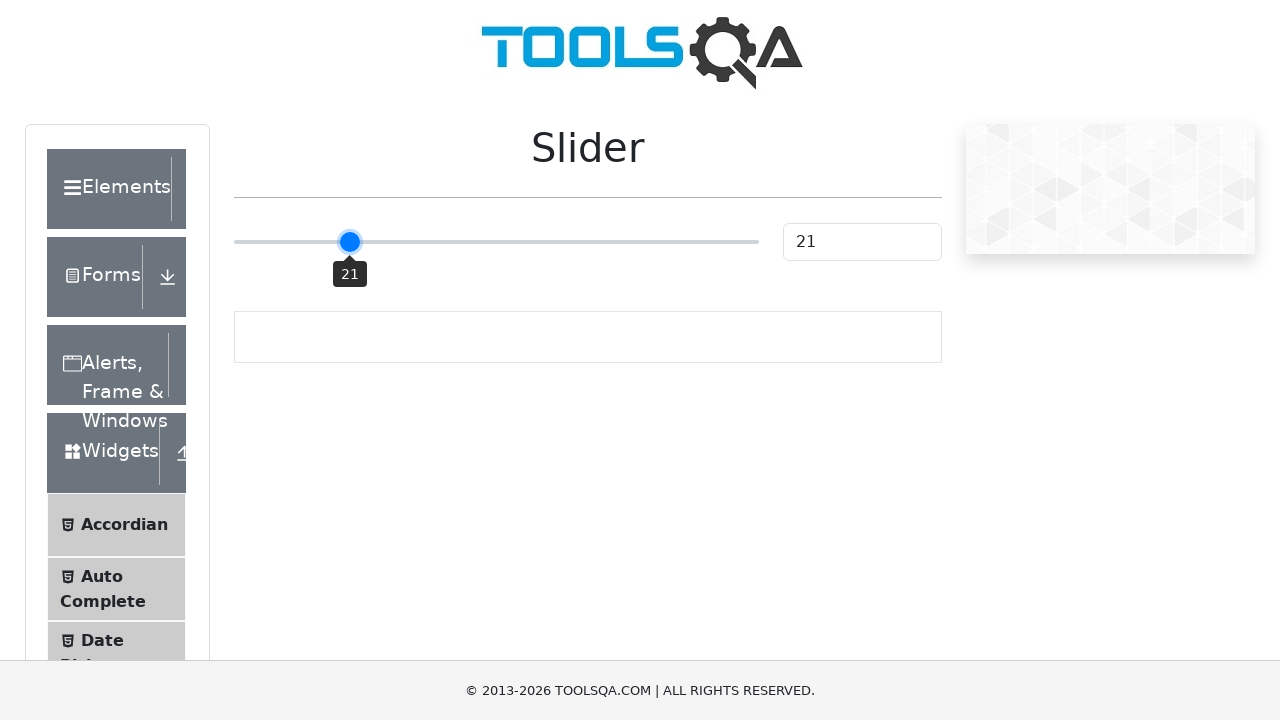

Hovered over slider handle at (496, 242) on xpath=//div[@id='sliderContainer']//input >> nth=0
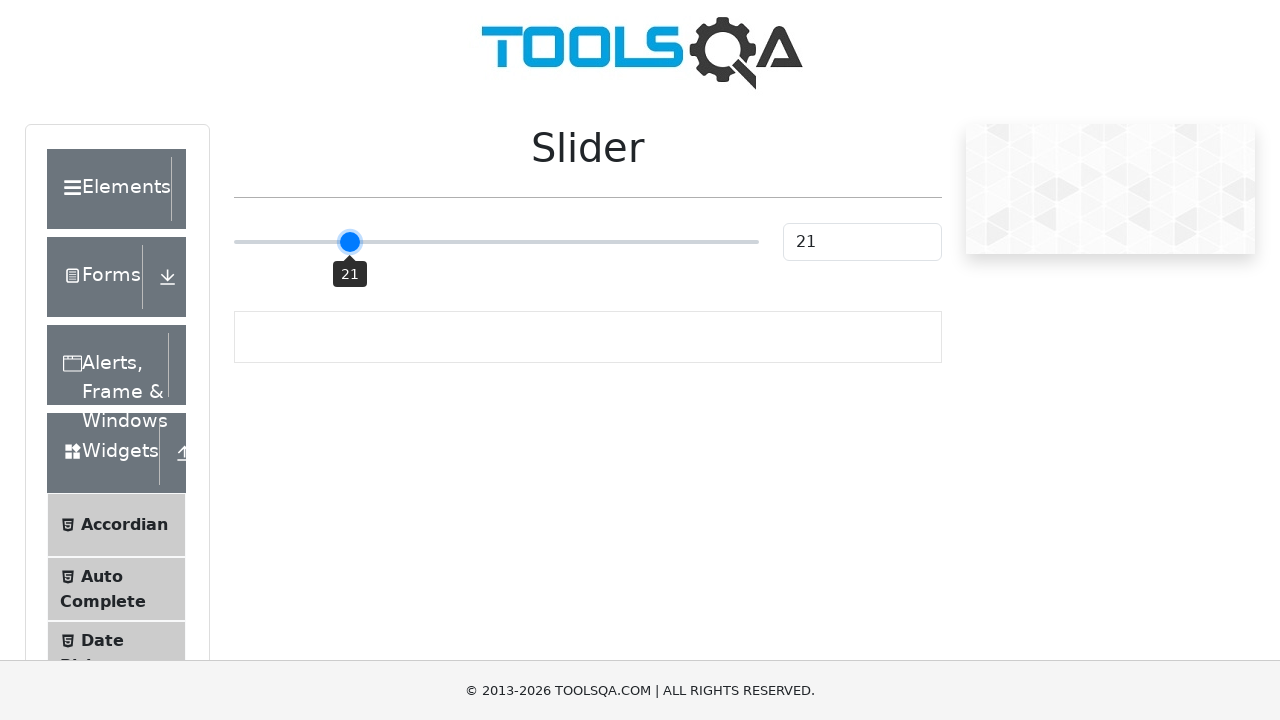

Pressed mouse button down on slider at (496, 242)
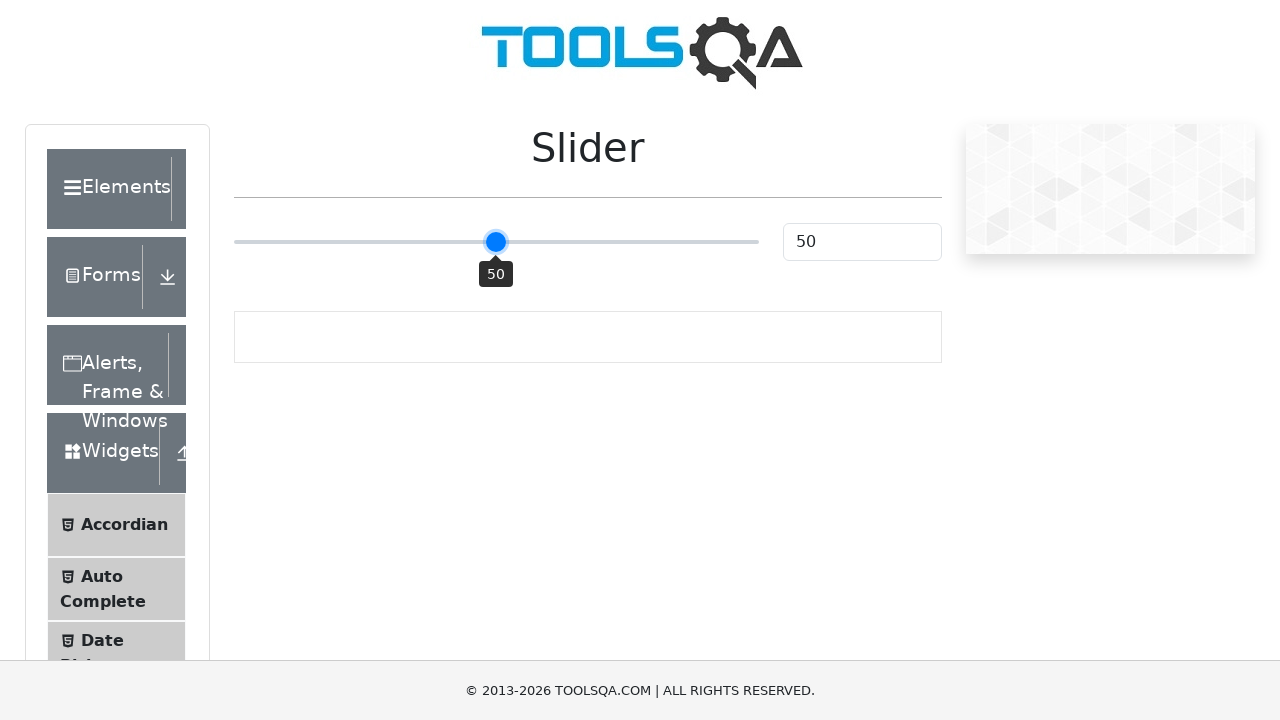

Moved mouse to slider position with offset -142 at (354, 242)
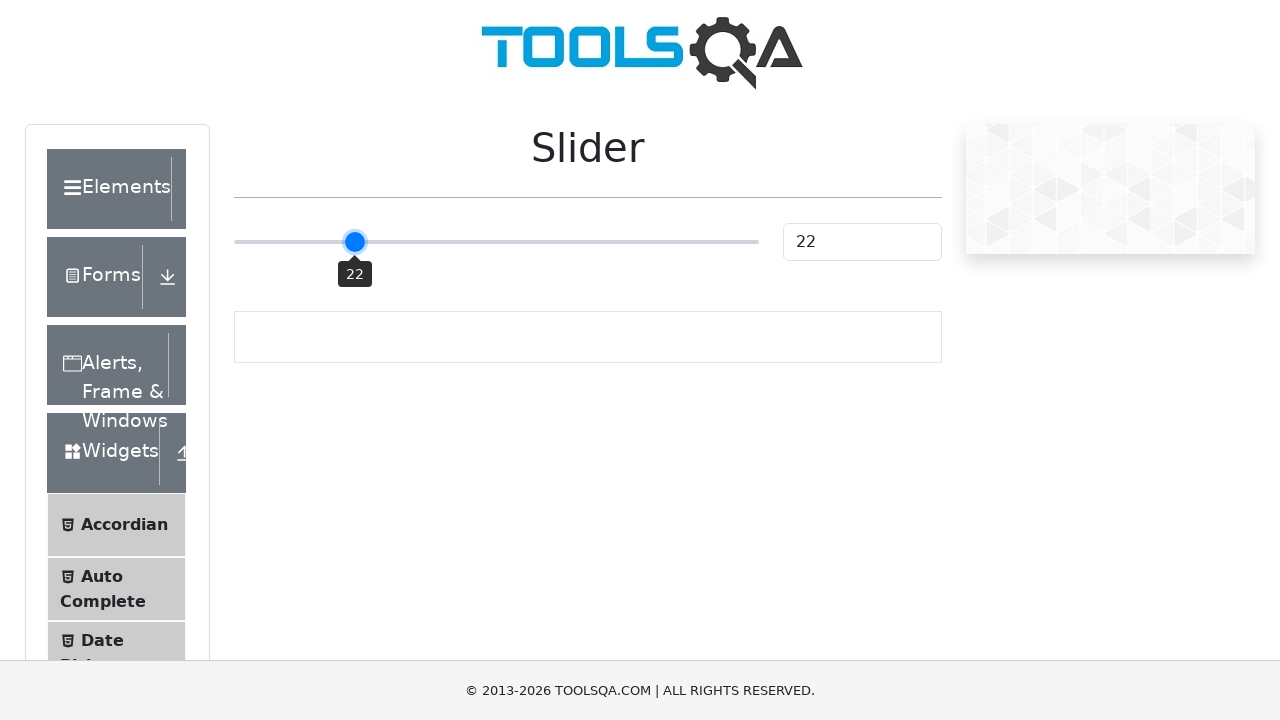

Released mouse button at (354, 242)
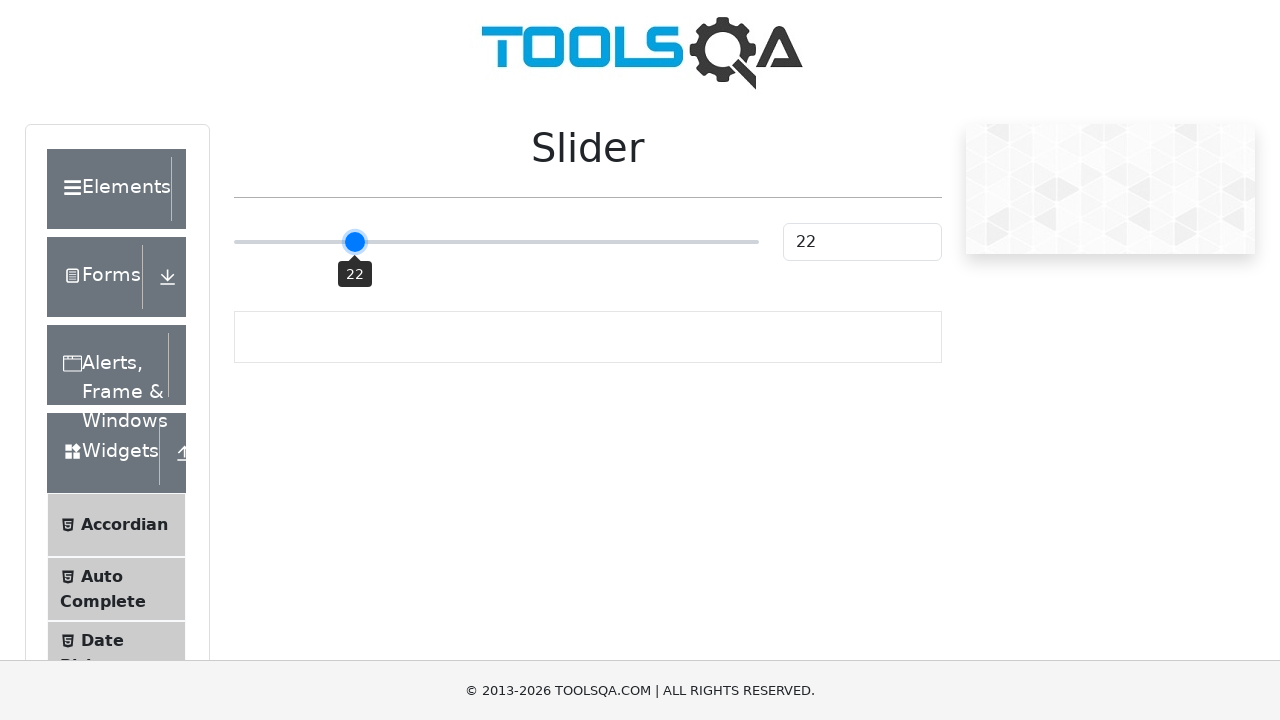

Checked slider value: 22
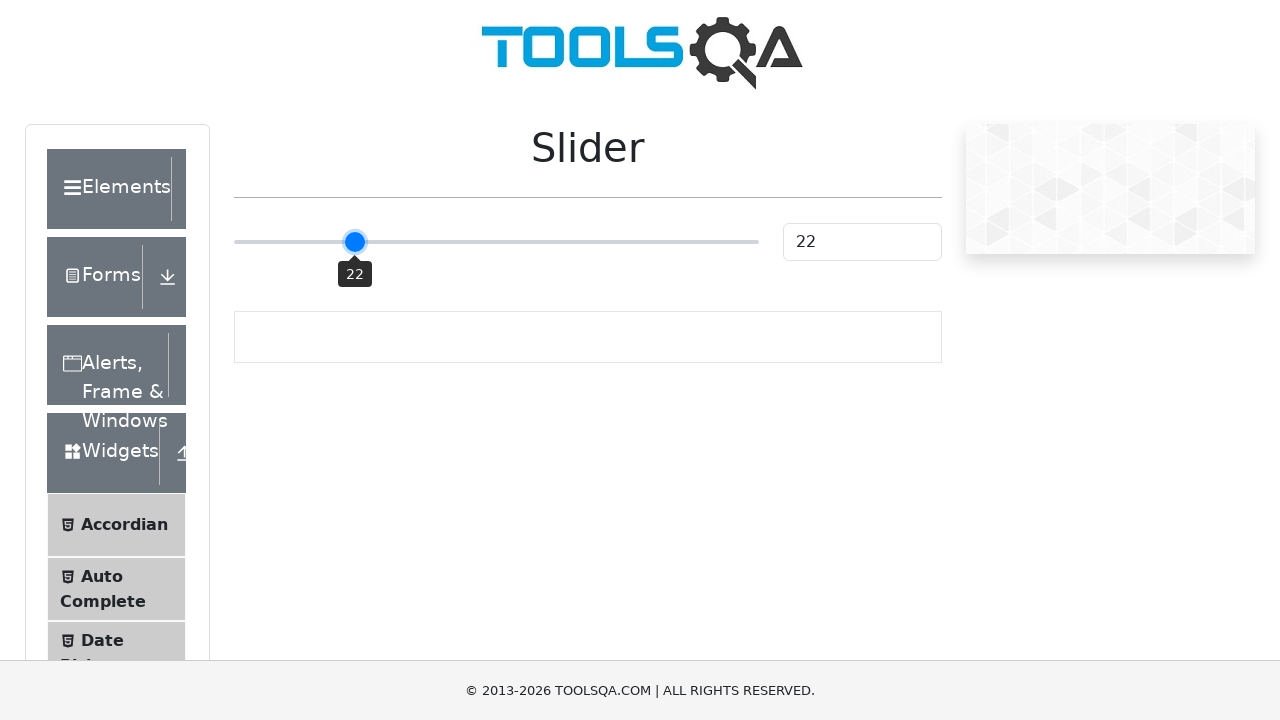

Hovered over slider handle at (496, 242) on xpath=//div[@id='sliderContainer']//input >> nth=0
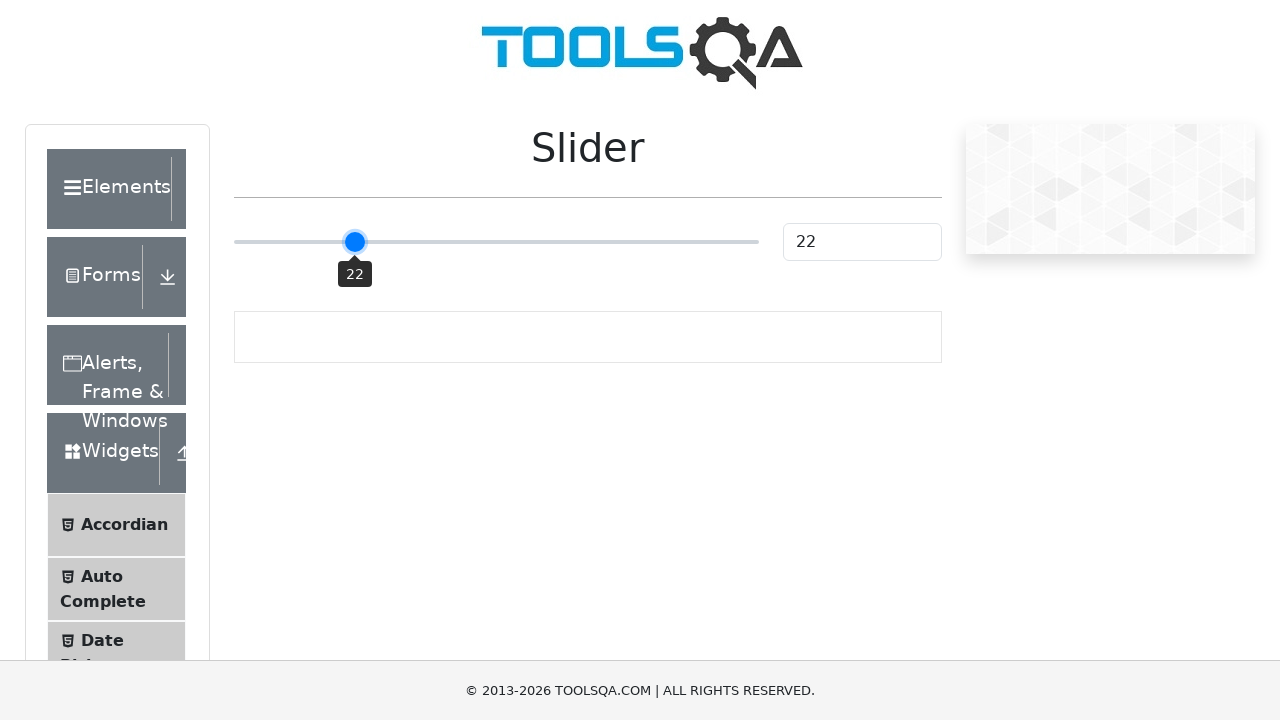

Pressed mouse button down on slider at (496, 242)
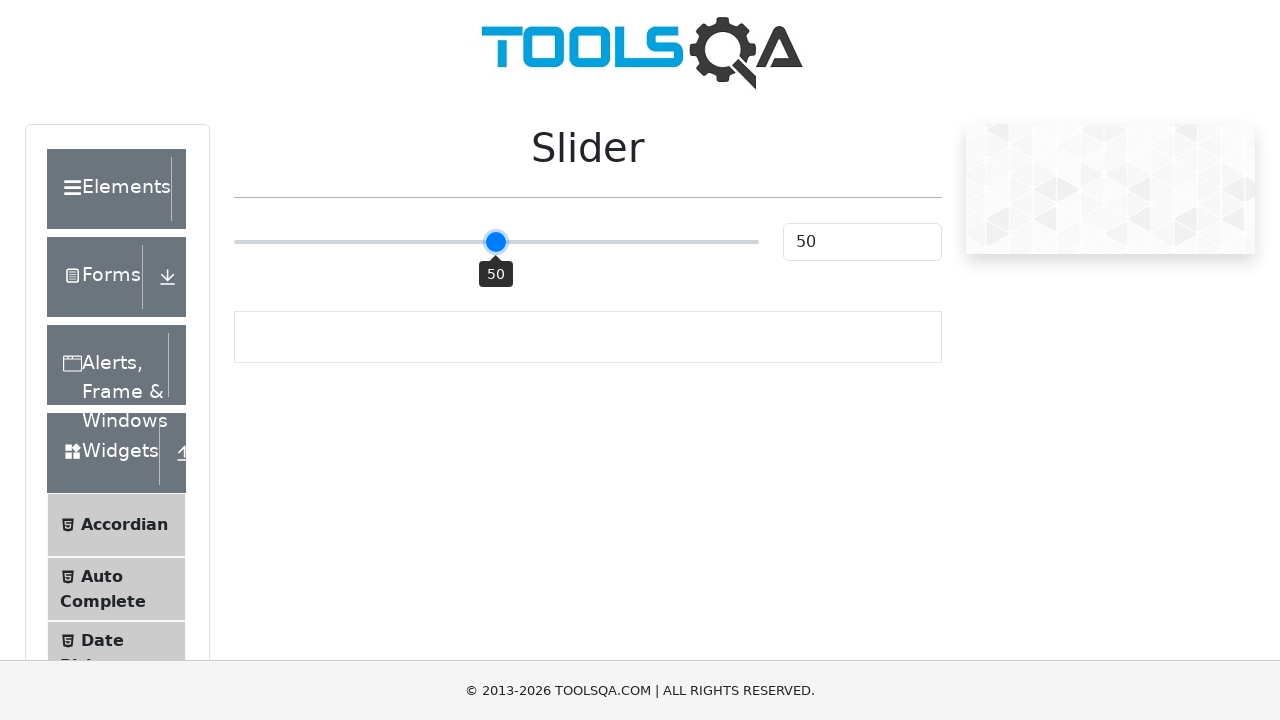

Moved mouse to slider position with offset -137 at (359, 242)
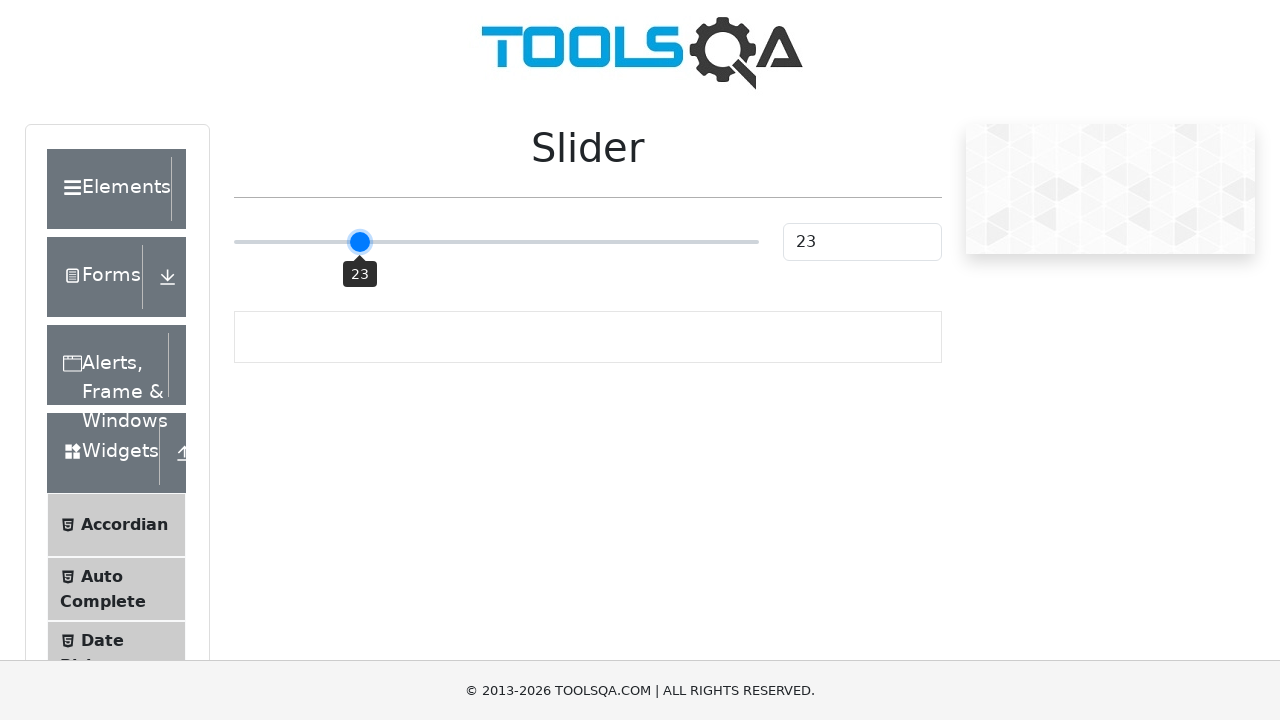

Released mouse button at (359, 242)
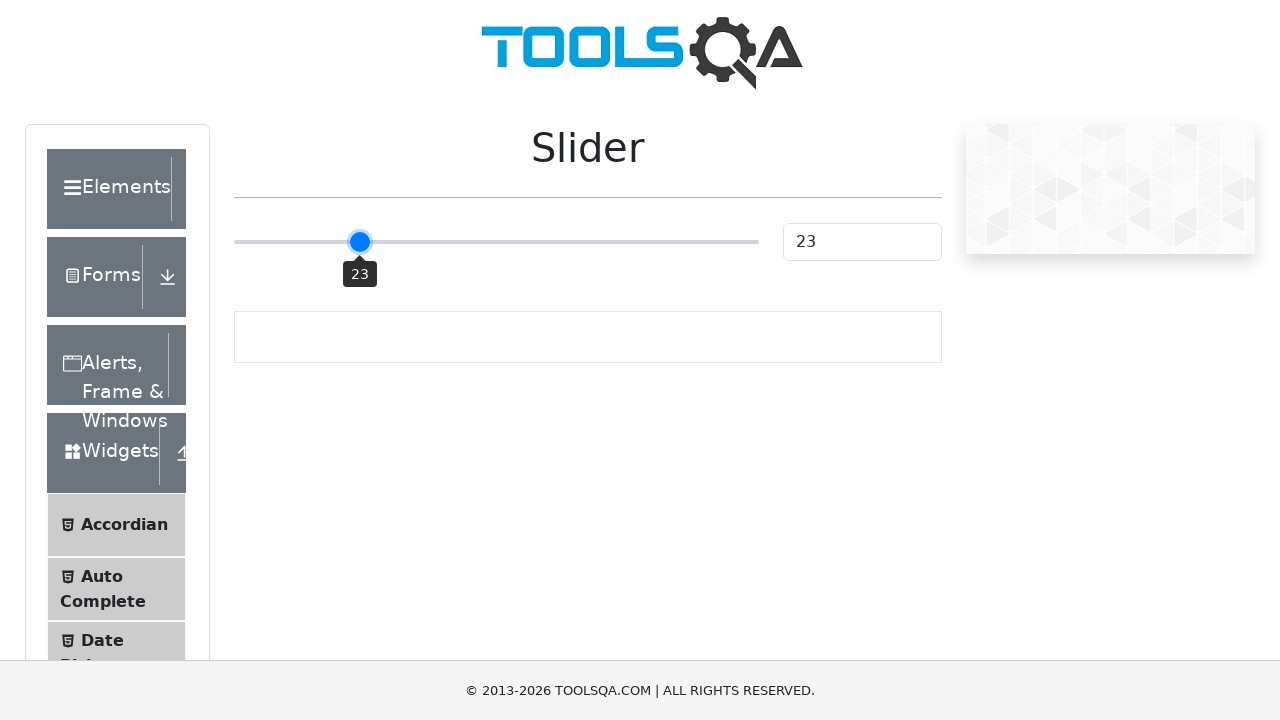

Checked slider value: 23
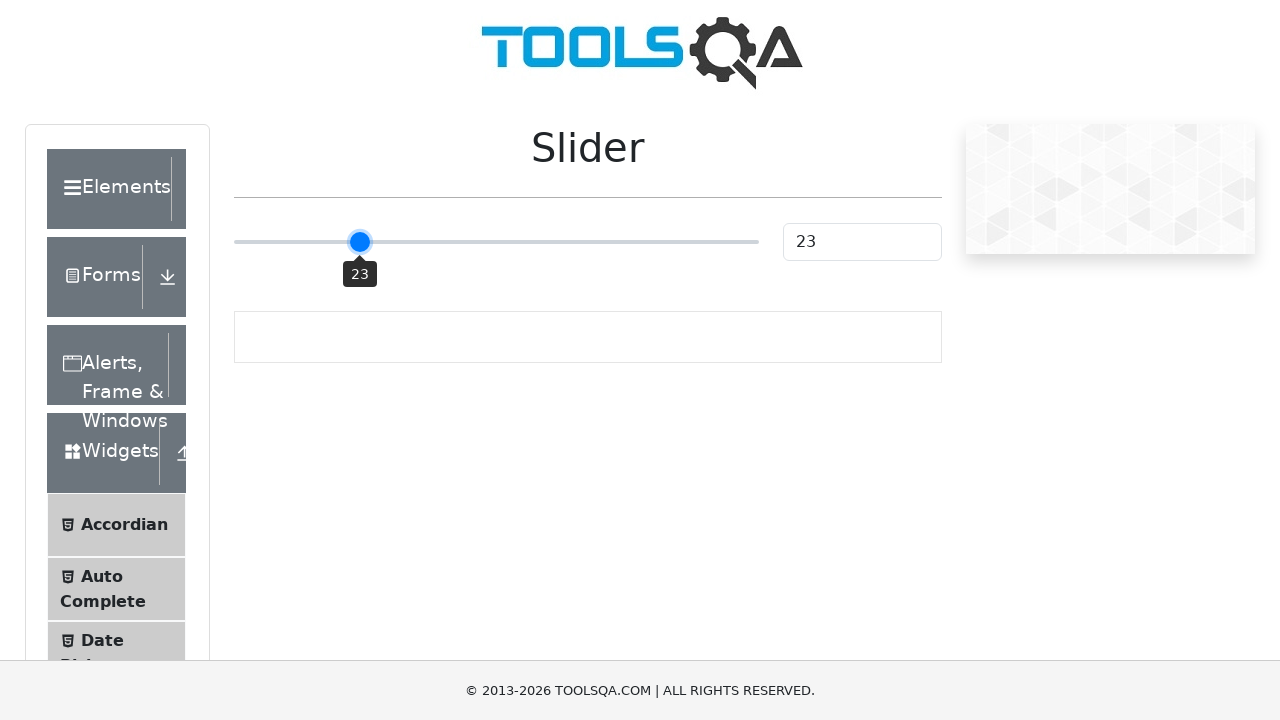

Hovered over slider handle at (496, 242) on xpath=//div[@id='sliderContainer']//input >> nth=0
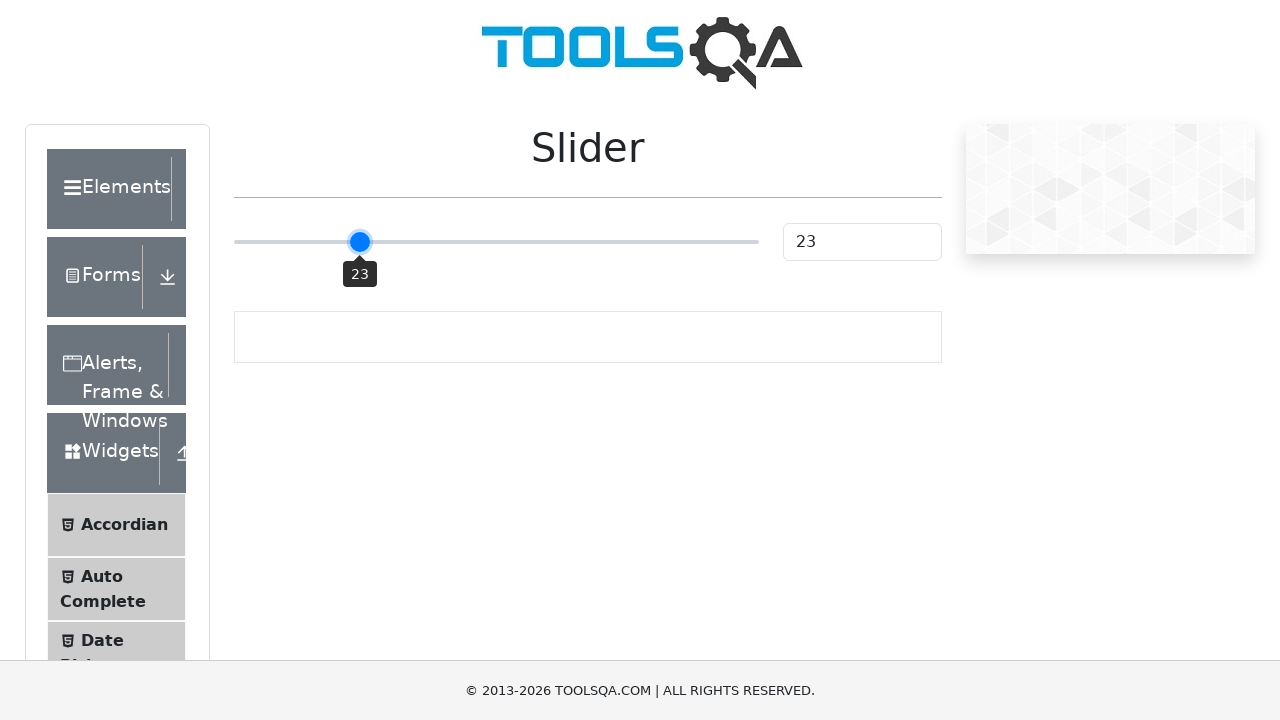

Pressed mouse button down on slider at (496, 242)
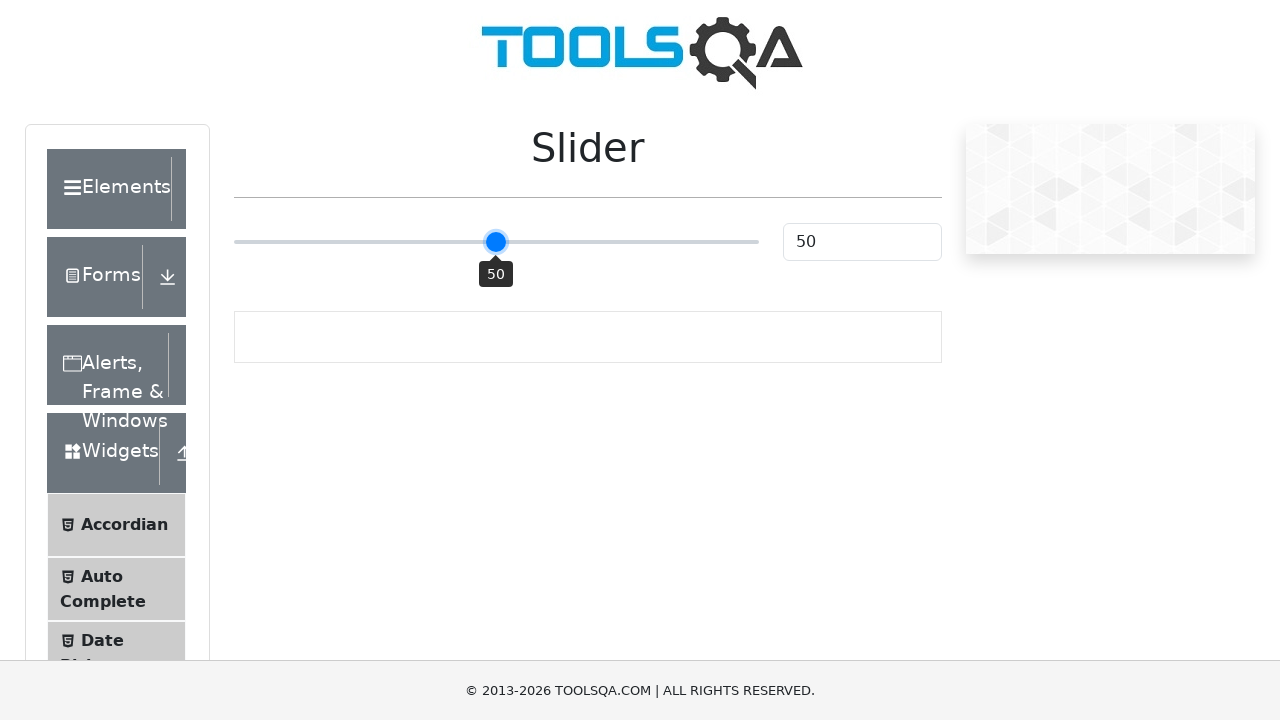

Moved mouse to slider position with offset -132 at (364, 242)
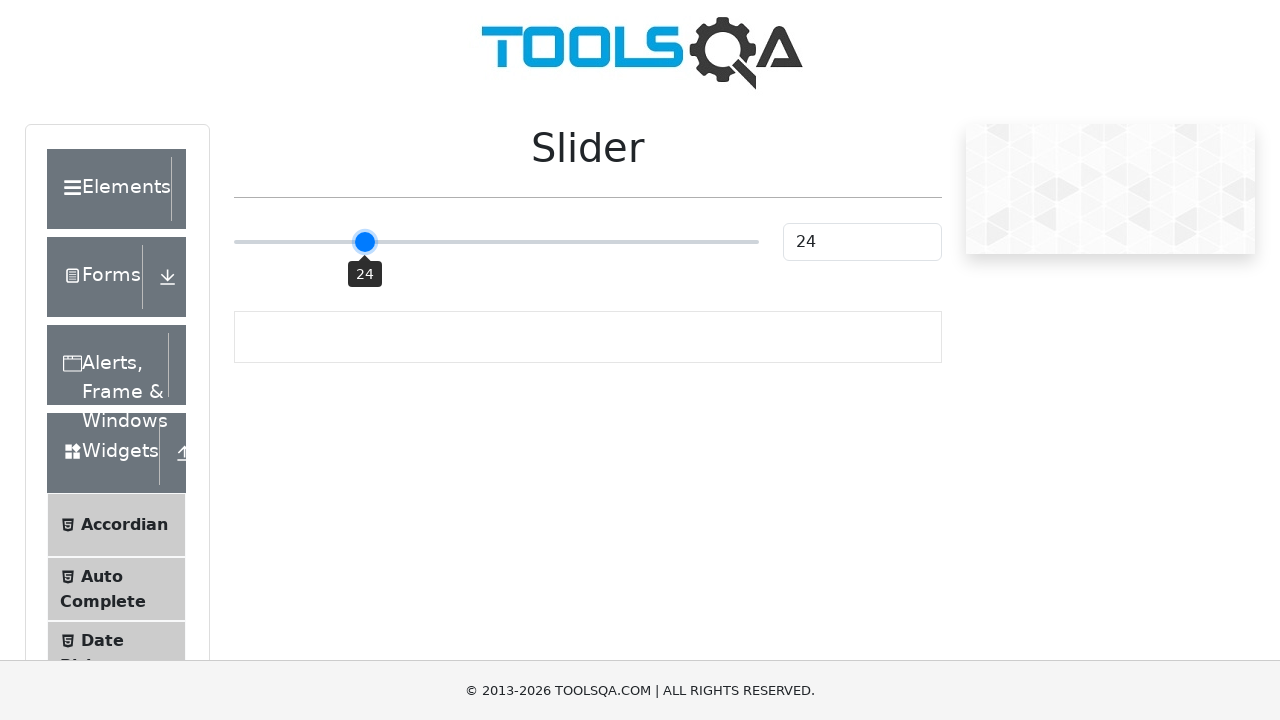

Released mouse button at (364, 242)
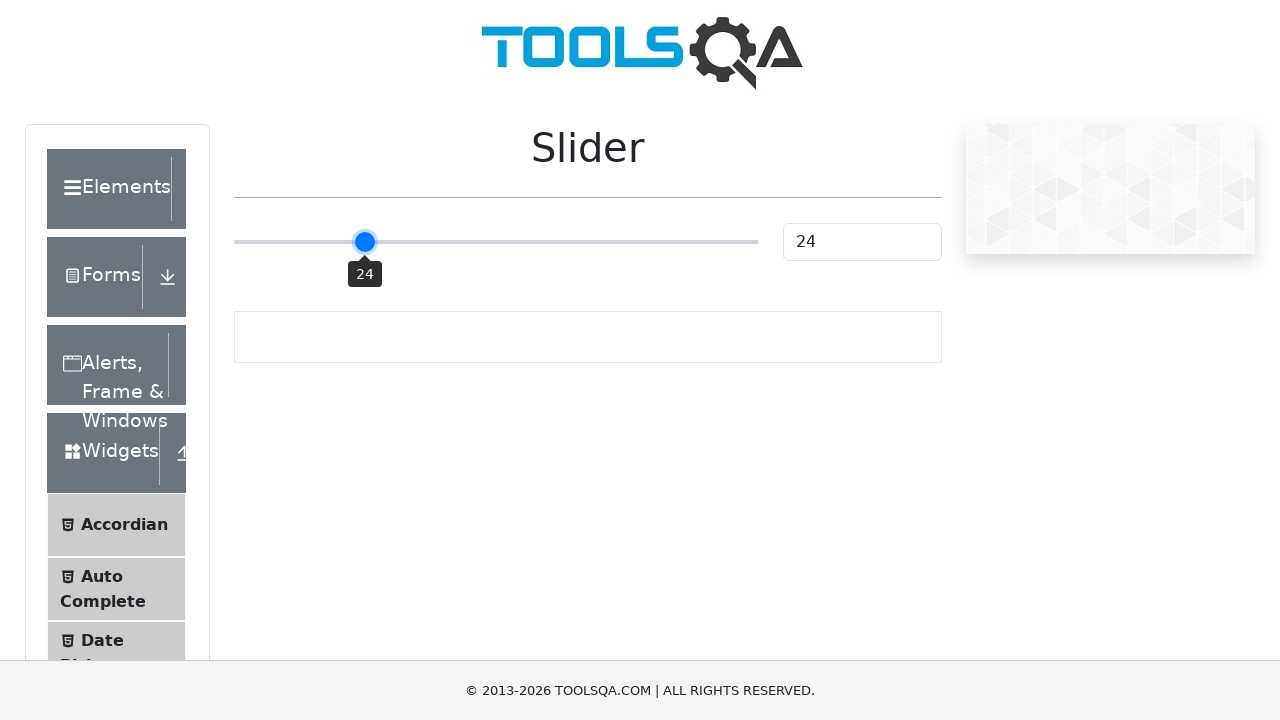

Checked slider value: 24
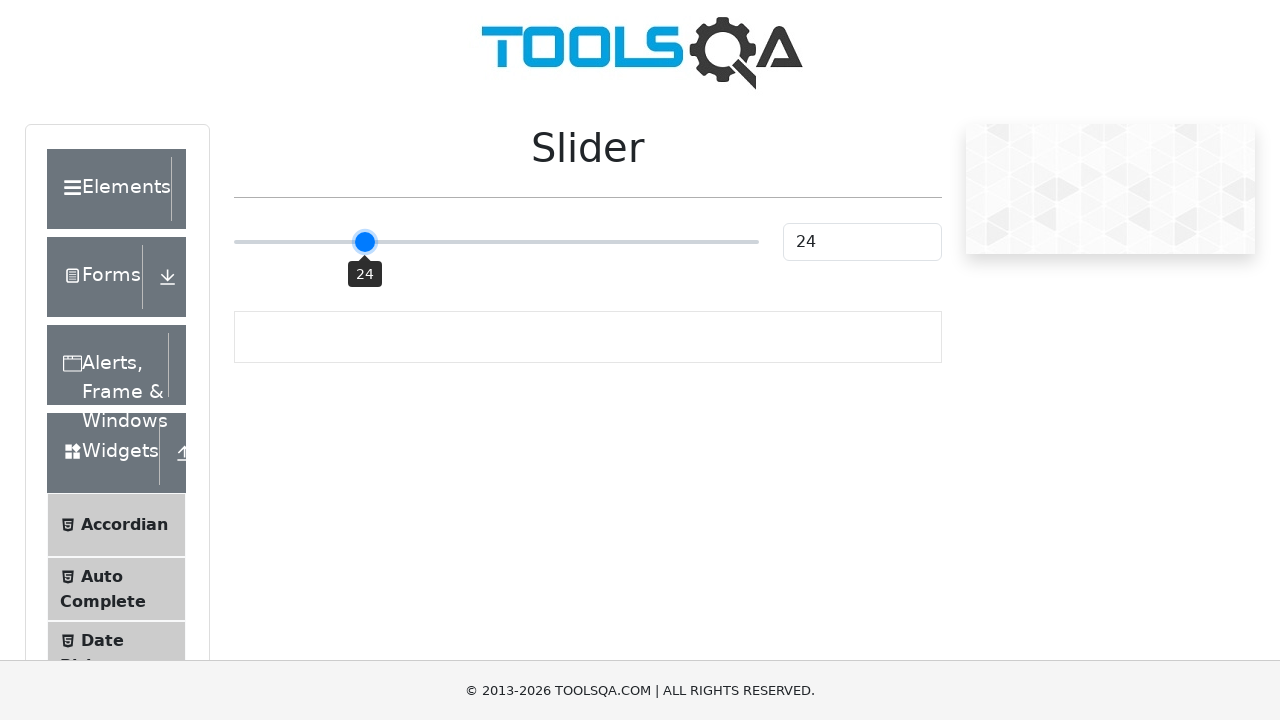

Hovered over slider handle at (496, 242) on xpath=//div[@id='sliderContainer']//input >> nth=0
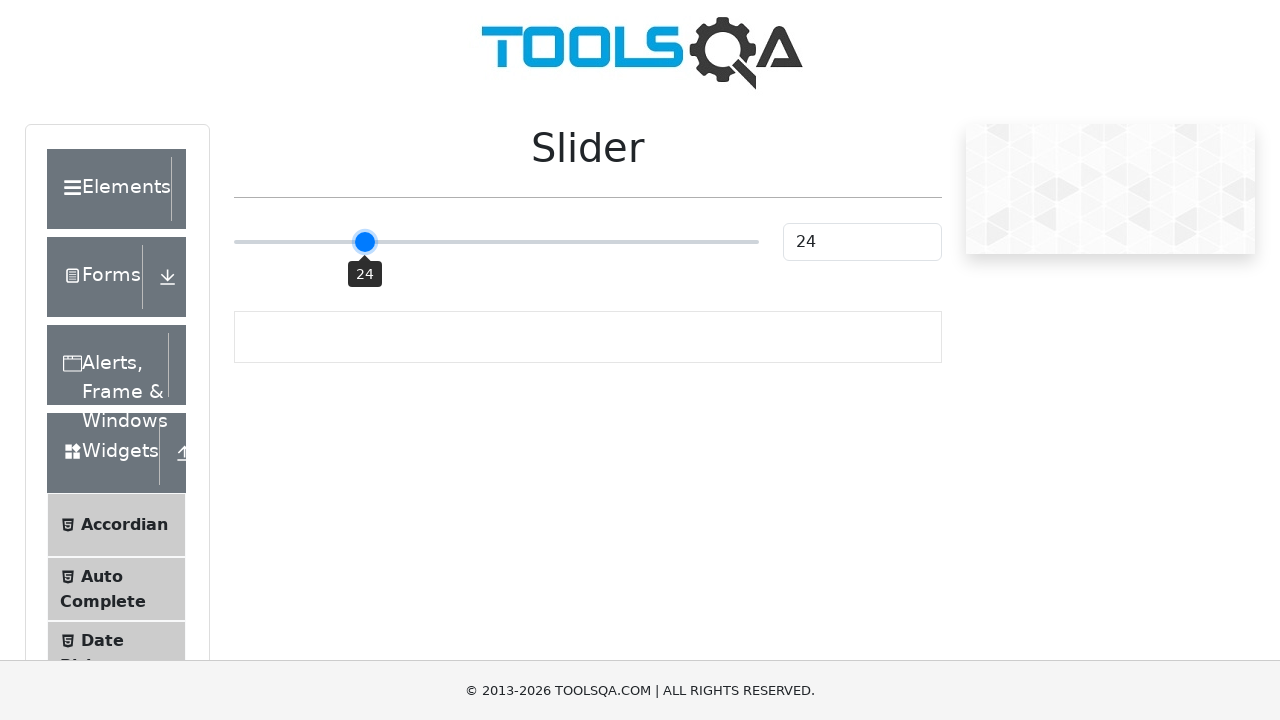

Pressed mouse button down on slider at (496, 242)
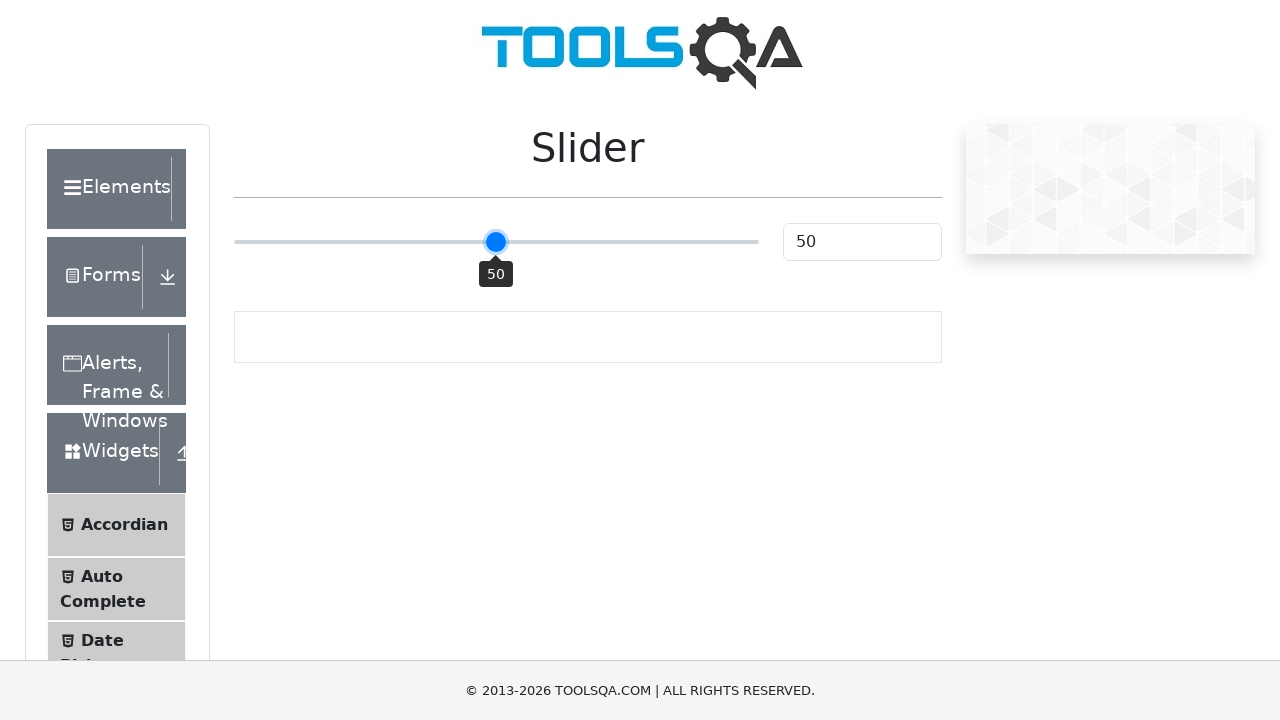

Moved mouse to slider position with offset -127 at (369, 242)
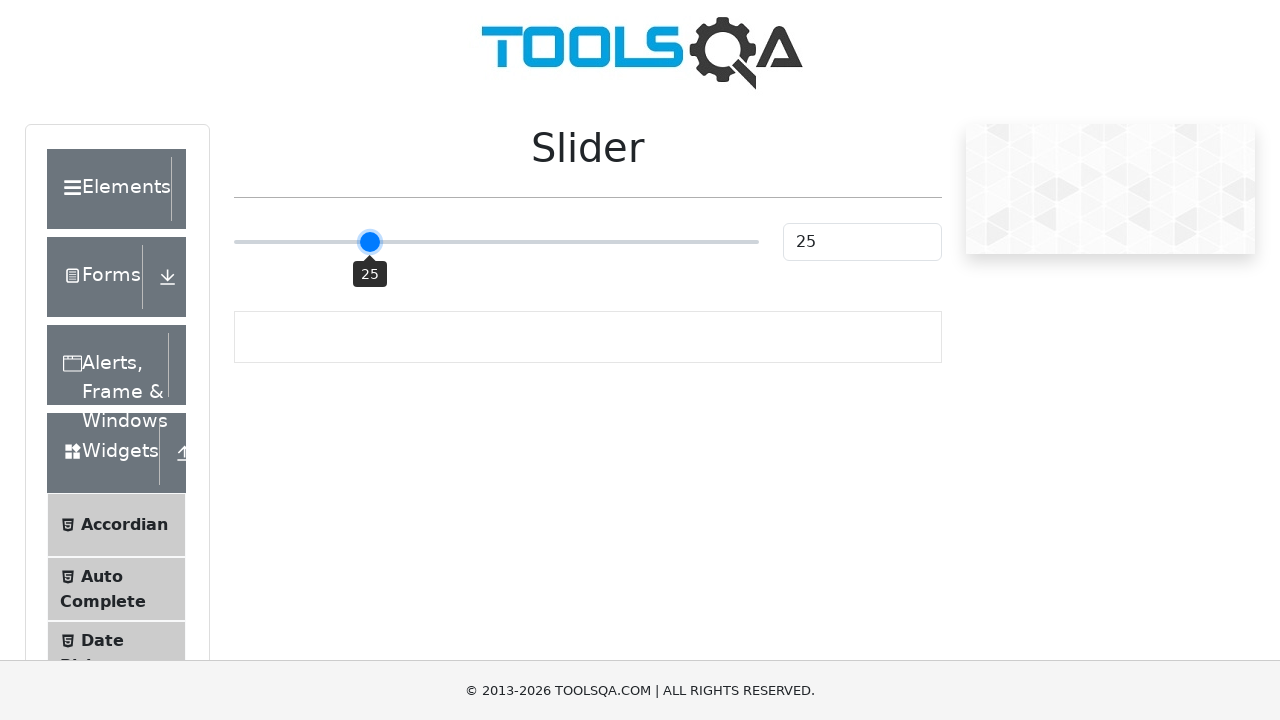

Released mouse button at (369, 242)
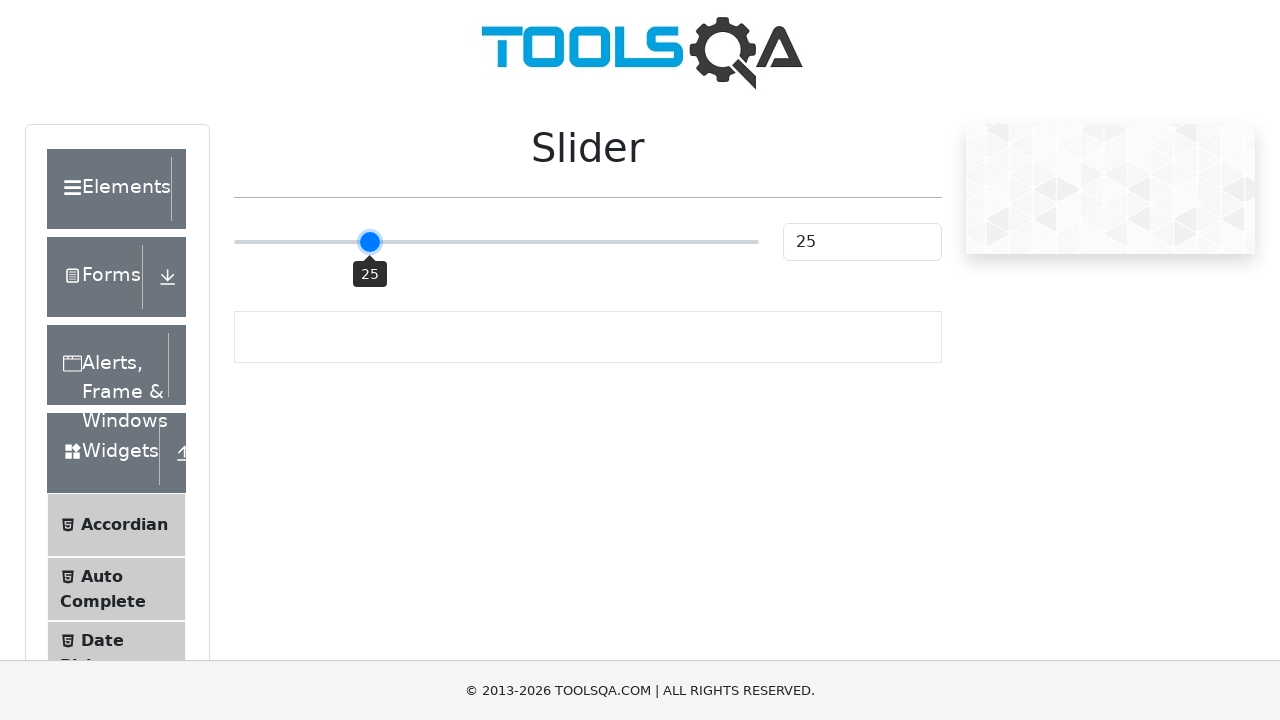

Checked slider value: 25
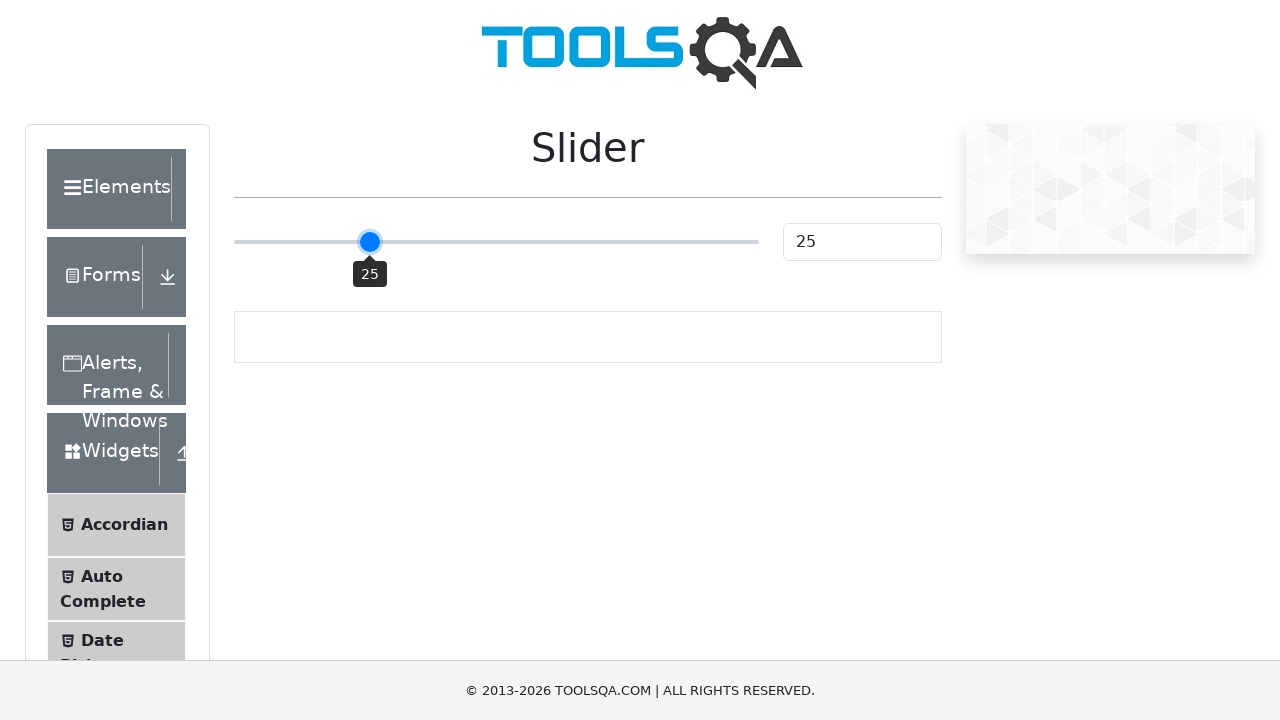

Hovered over slider handle at (496, 242) on xpath=//div[@id='sliderContainer']//input >> nth=0
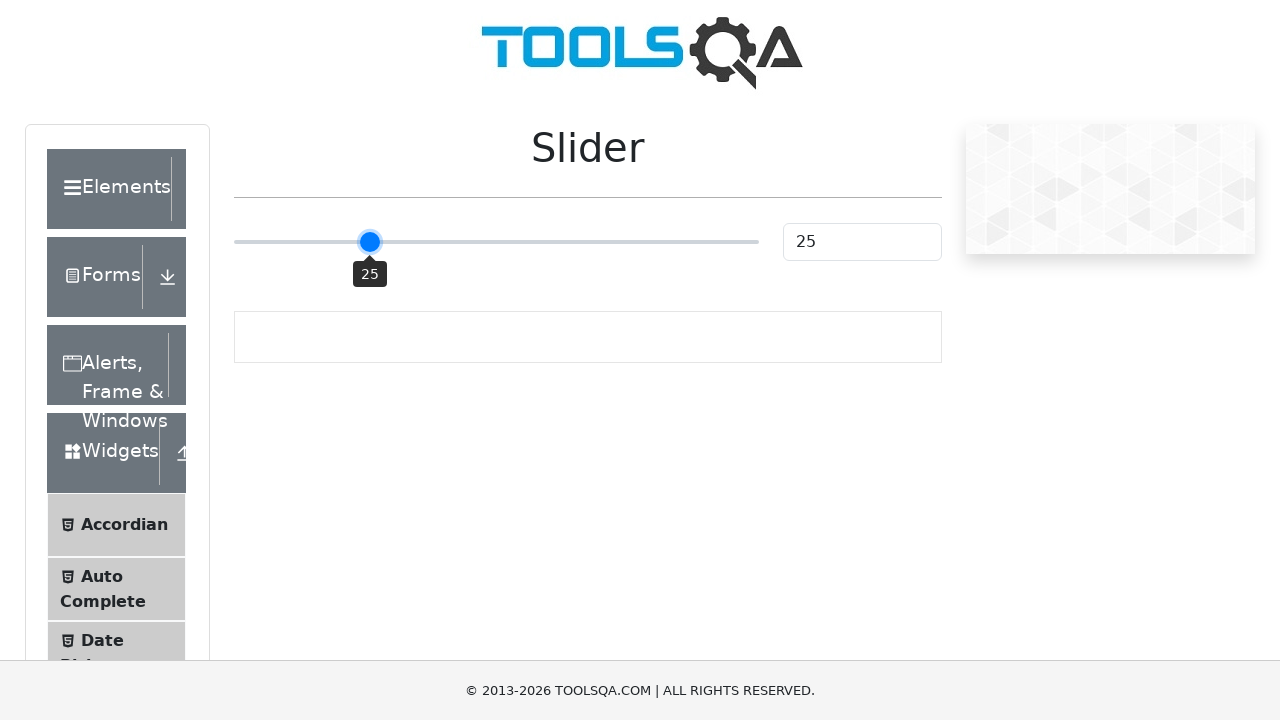

Pressed mouse button down on slider at (496, 242)
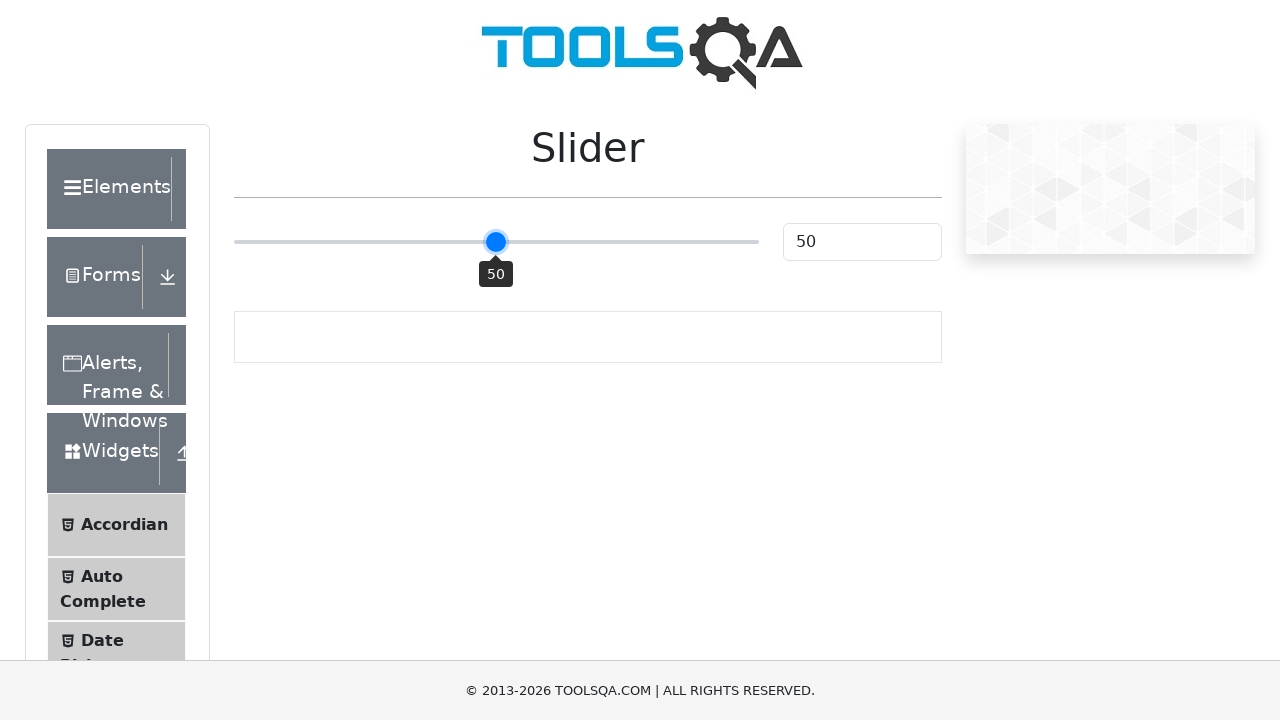

Moved mouse to slider position with offset -122 at (374, 242)
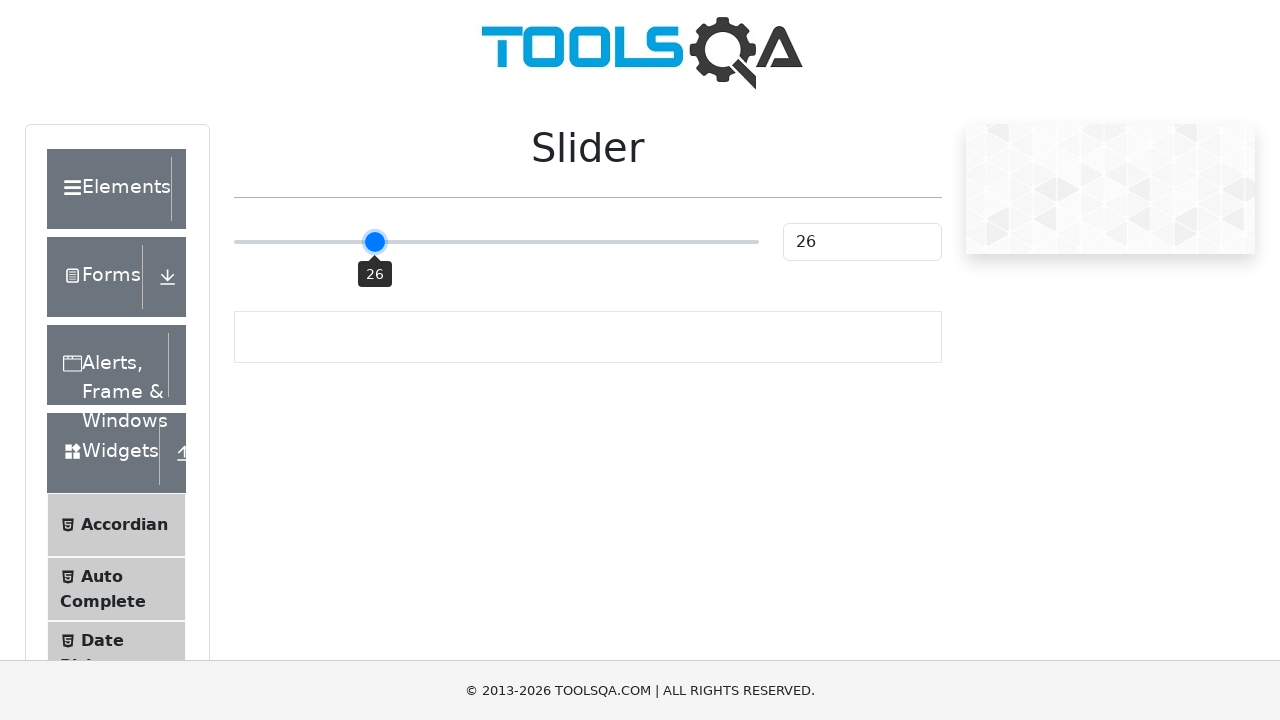

Released mouse button at (374, 242)
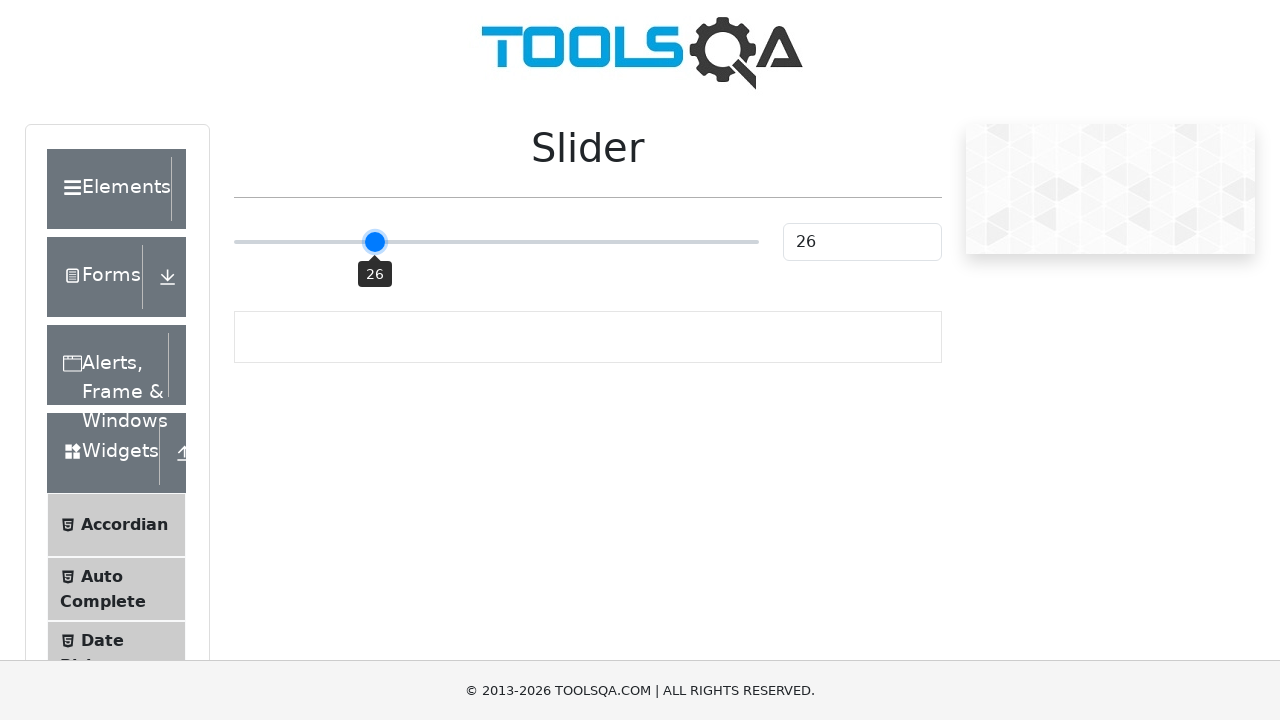

Checked slider value: 26
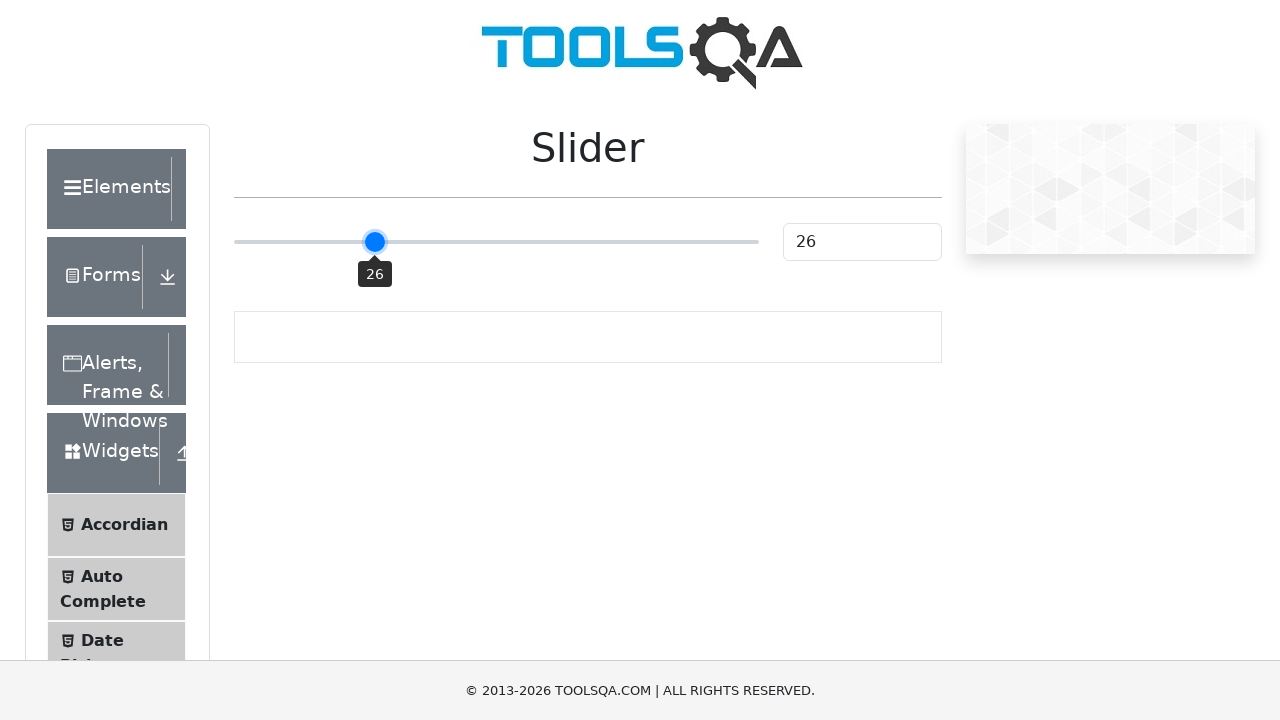

Hovered over slider handle at (496, 242) on xpath=//div[@id='sliderContainer']//input >> nth=0
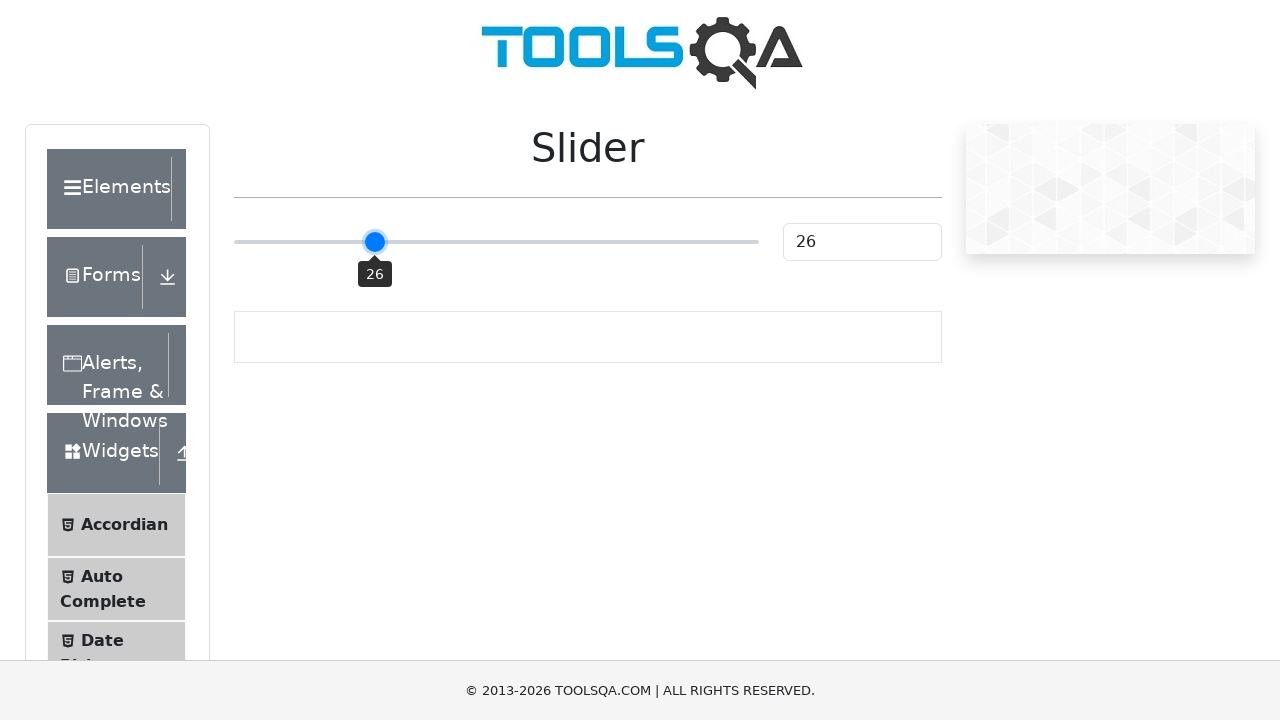

Pressed mouse button down on slider at (496, 242)
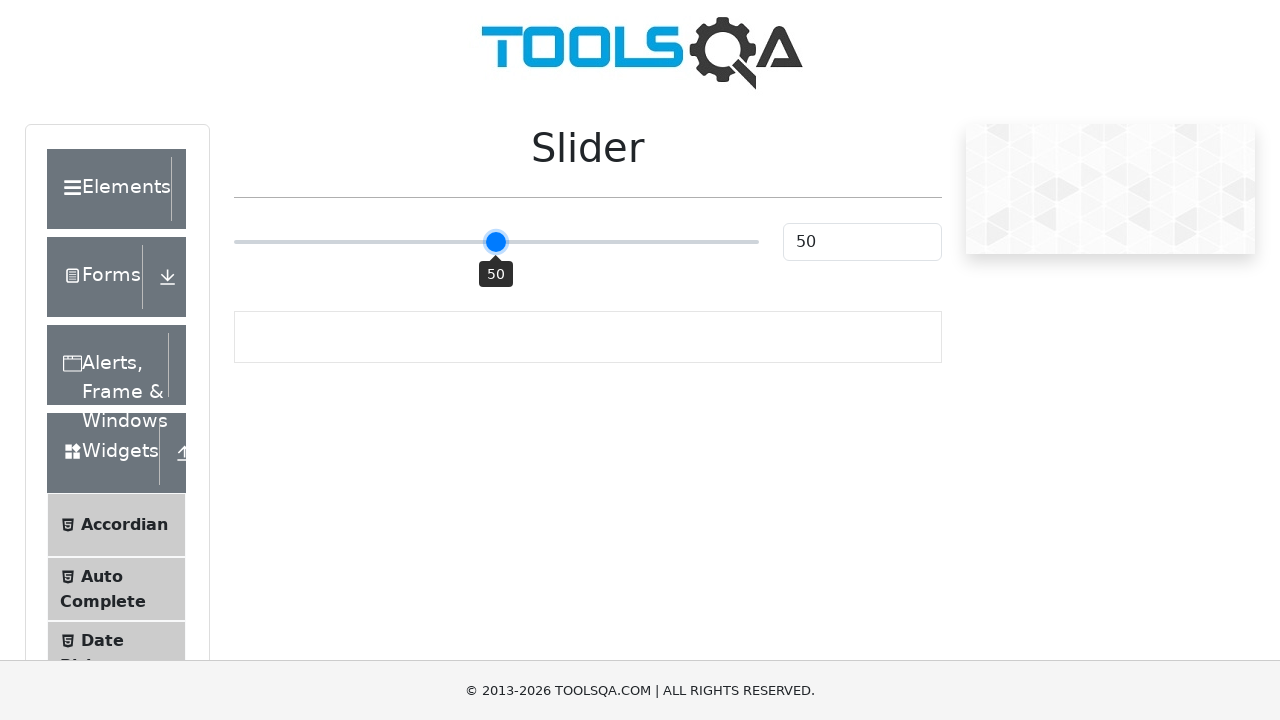

Moved mouse to slider position with offset -117 at (379, 242)
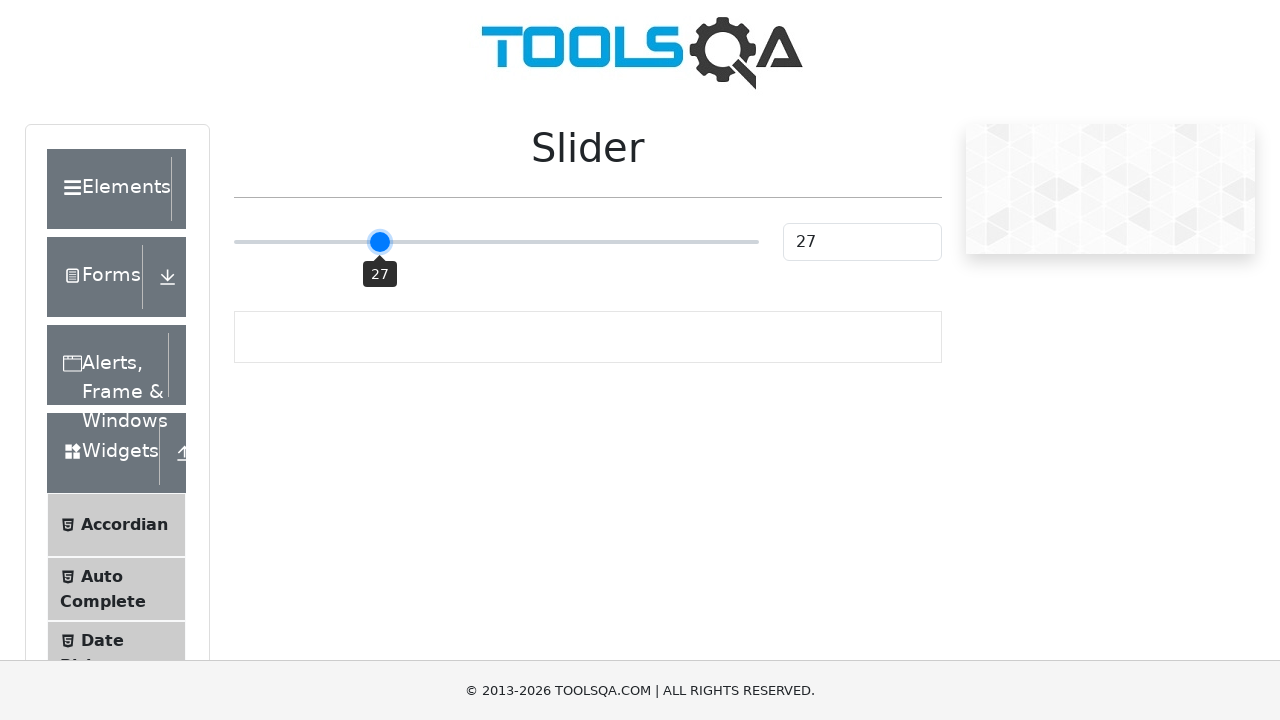

Released mouse button at (379, 242)
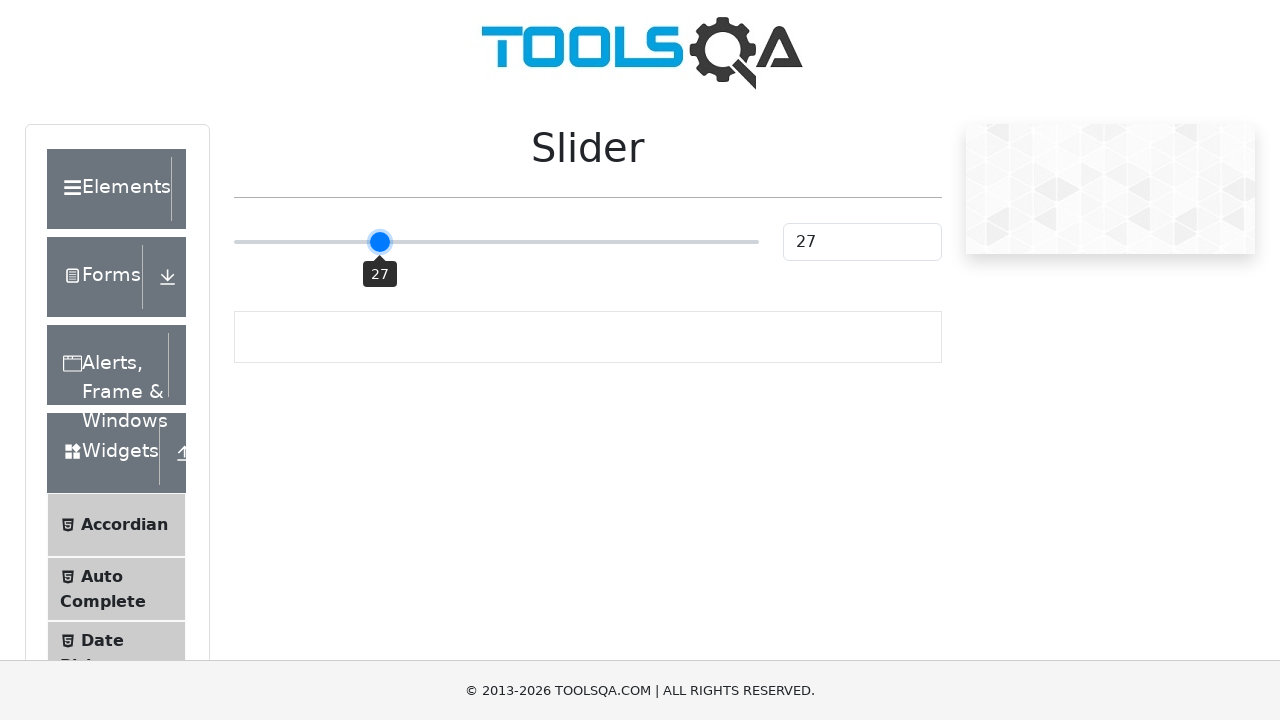

Checked slider value: 27
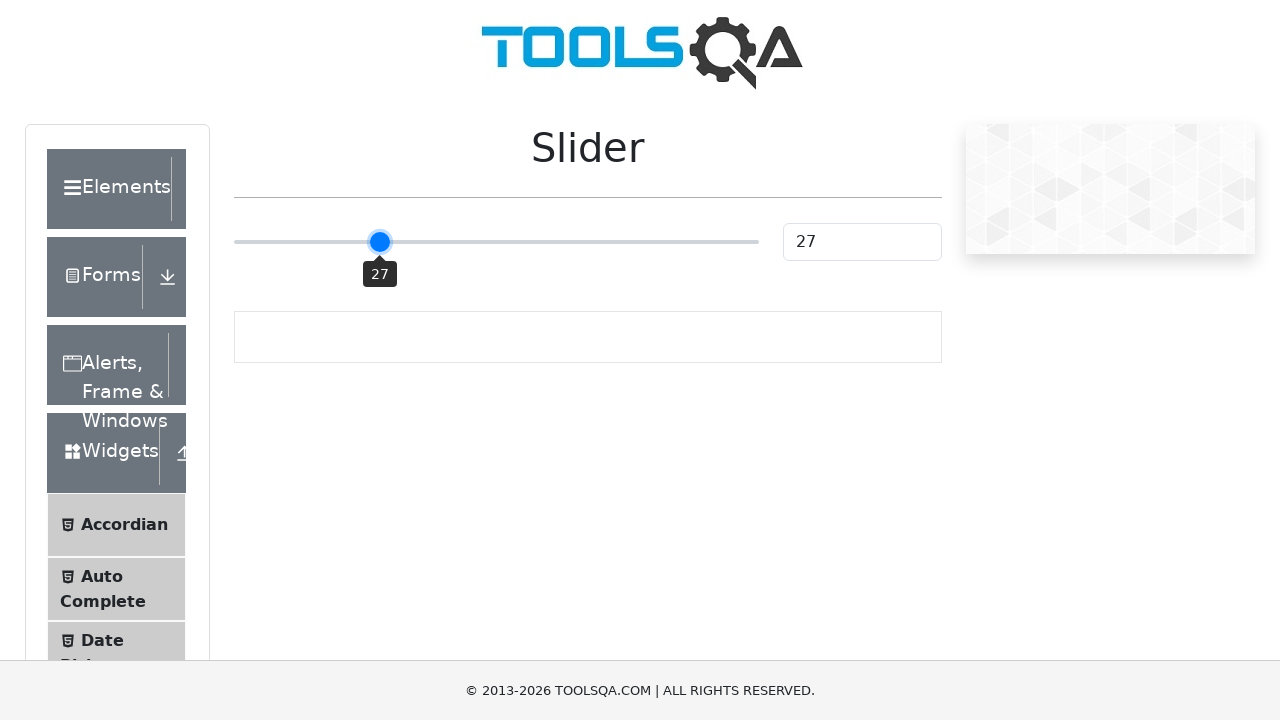

Hovered over slider handle at (496, 242) on xpath=//div[@id='sliderContainer']//input >> nth=0
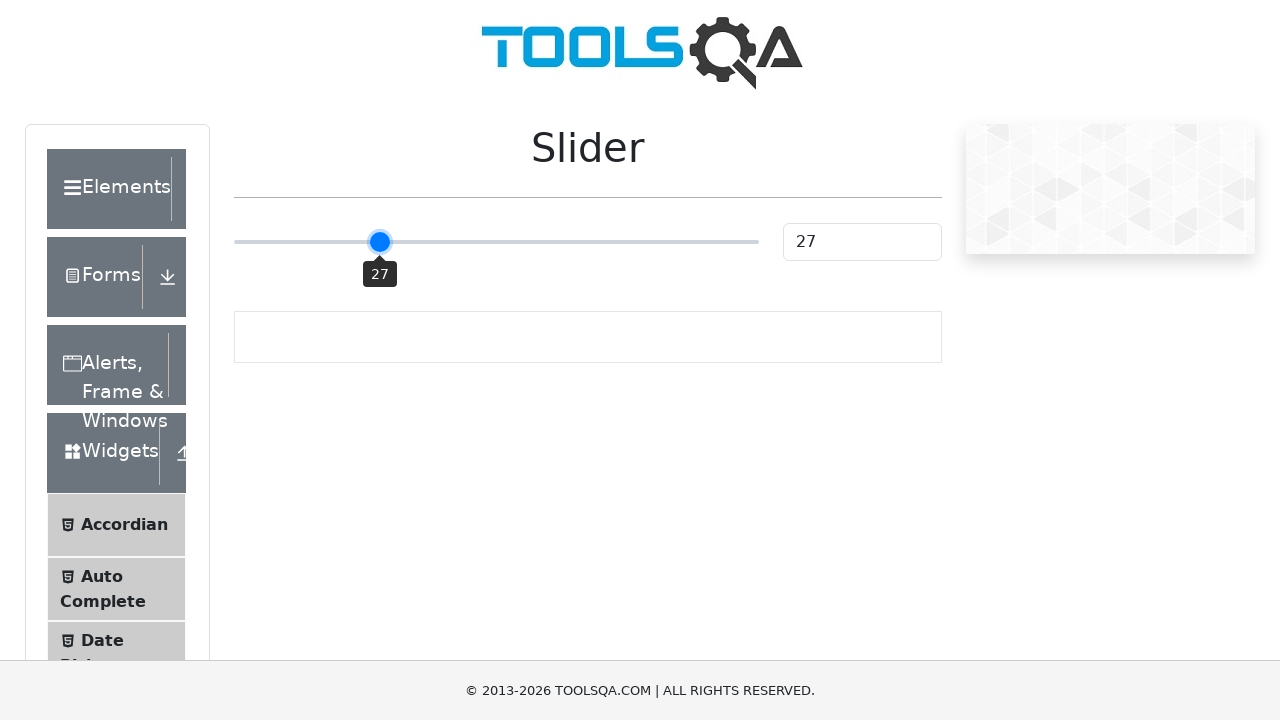

Pressed mouse button down on slider at (496, 242)
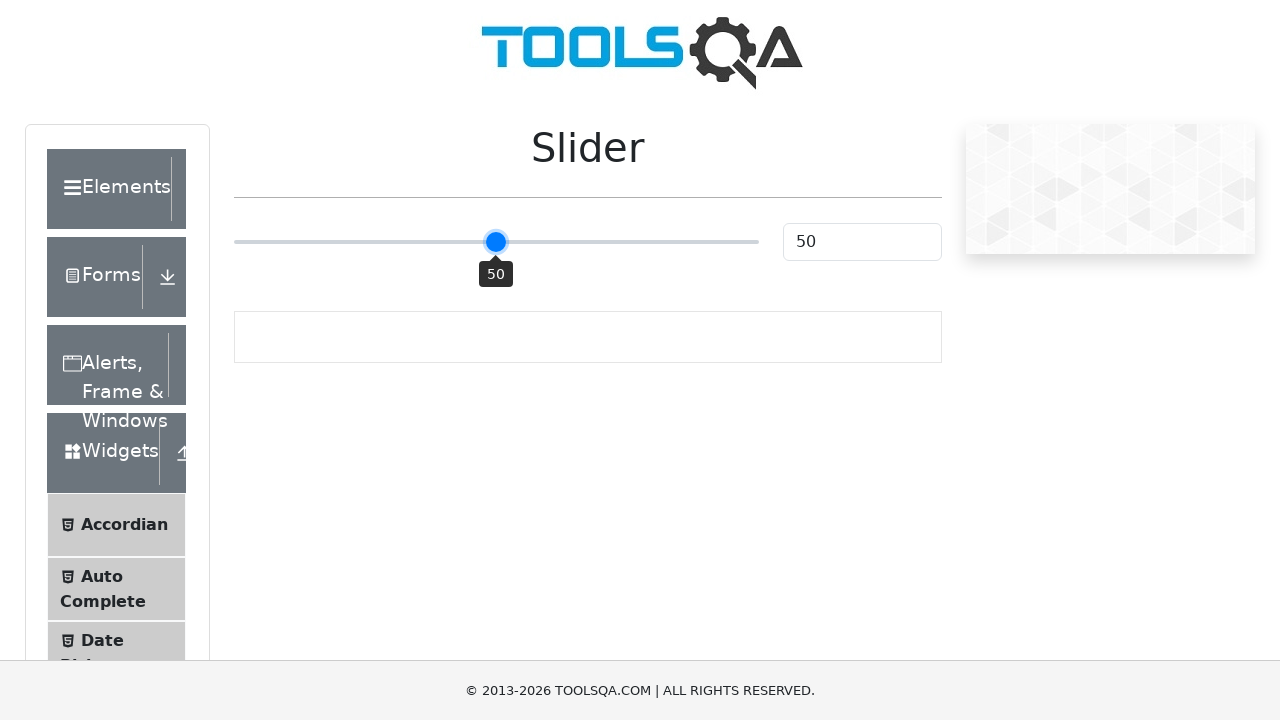

Moved mouse to slider position with offset -112 at (384, 242)
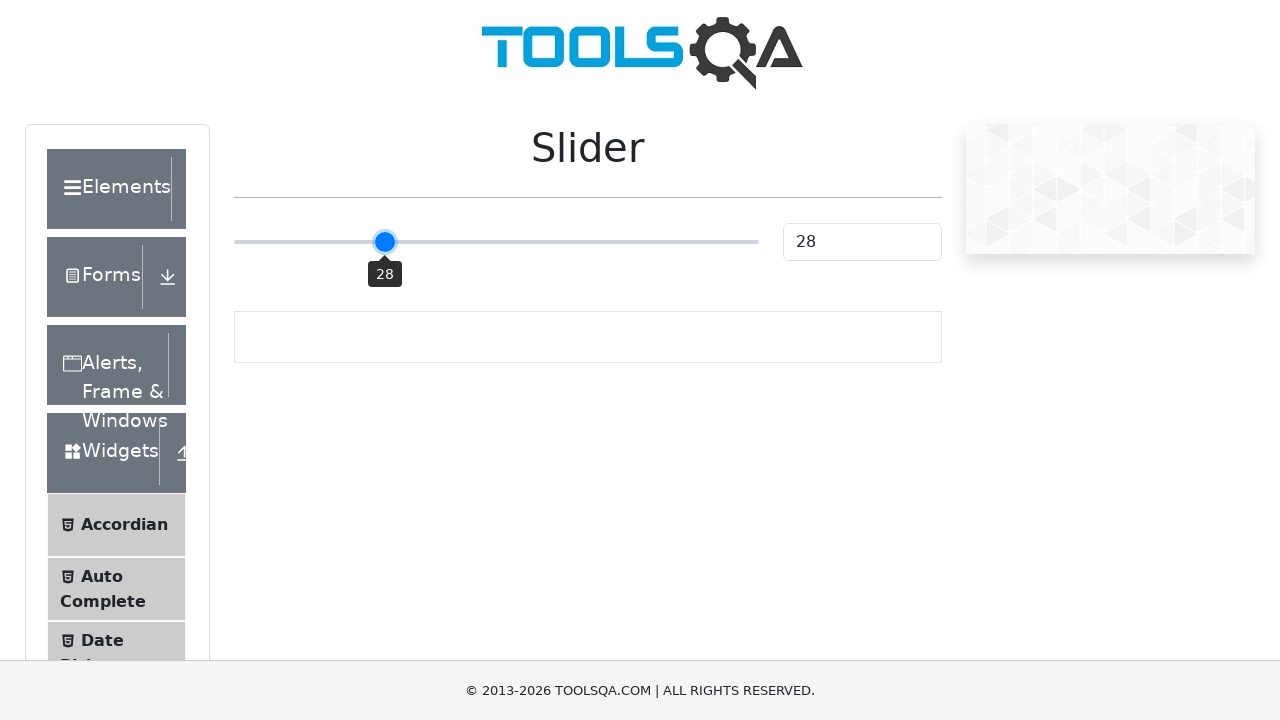

Released mouse button at (384, 242)
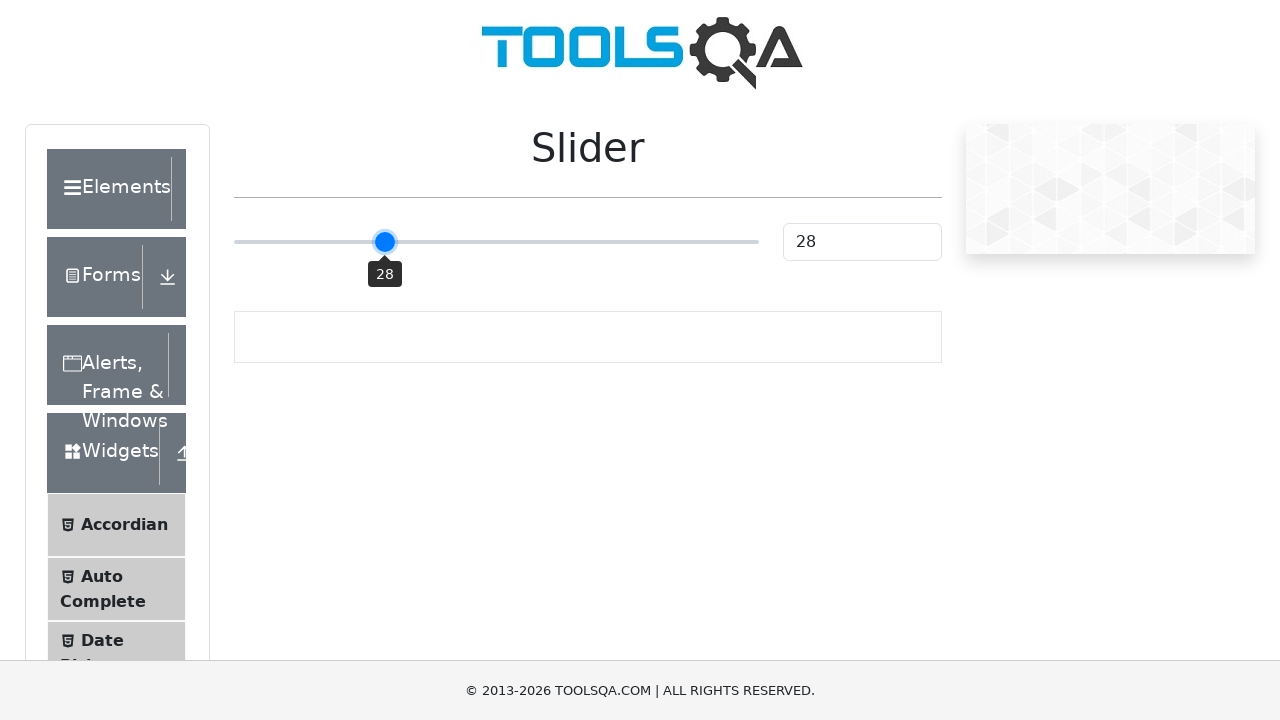

Checked slider value: 28
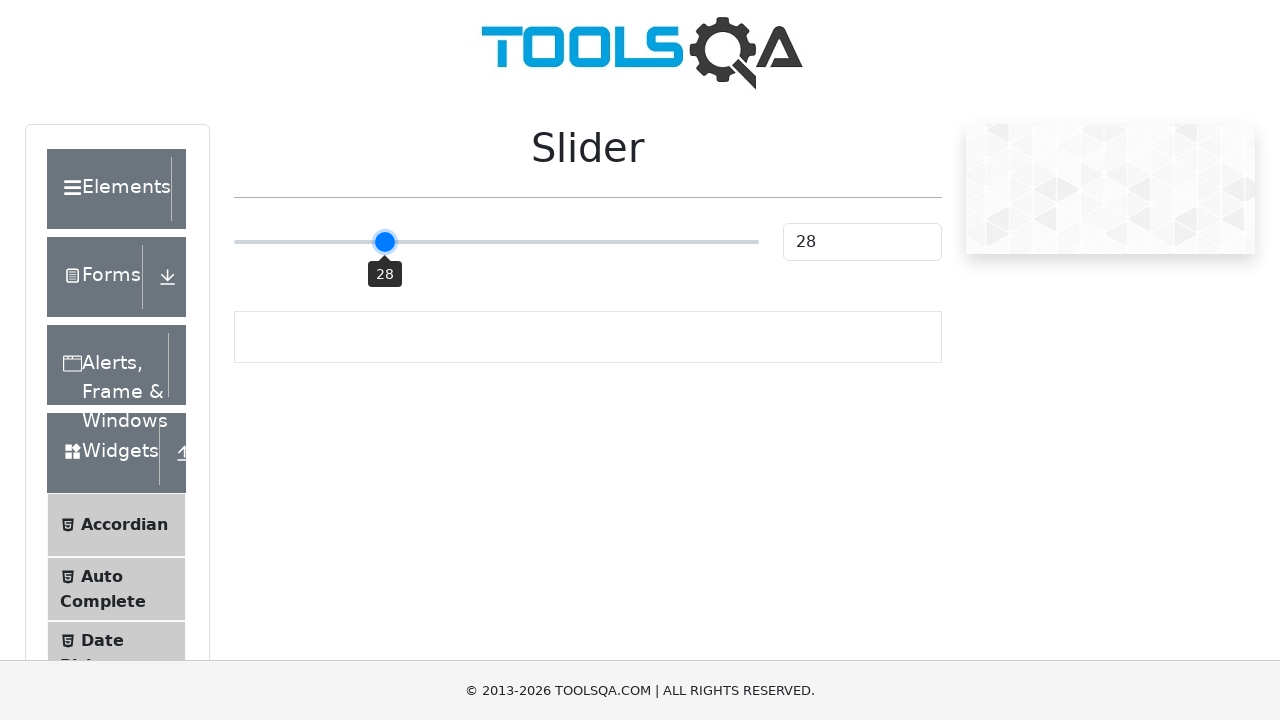

Hovered over slider handle at (496, 242) on xpath=//div[@id='sliderContainer']//input >> nth=0
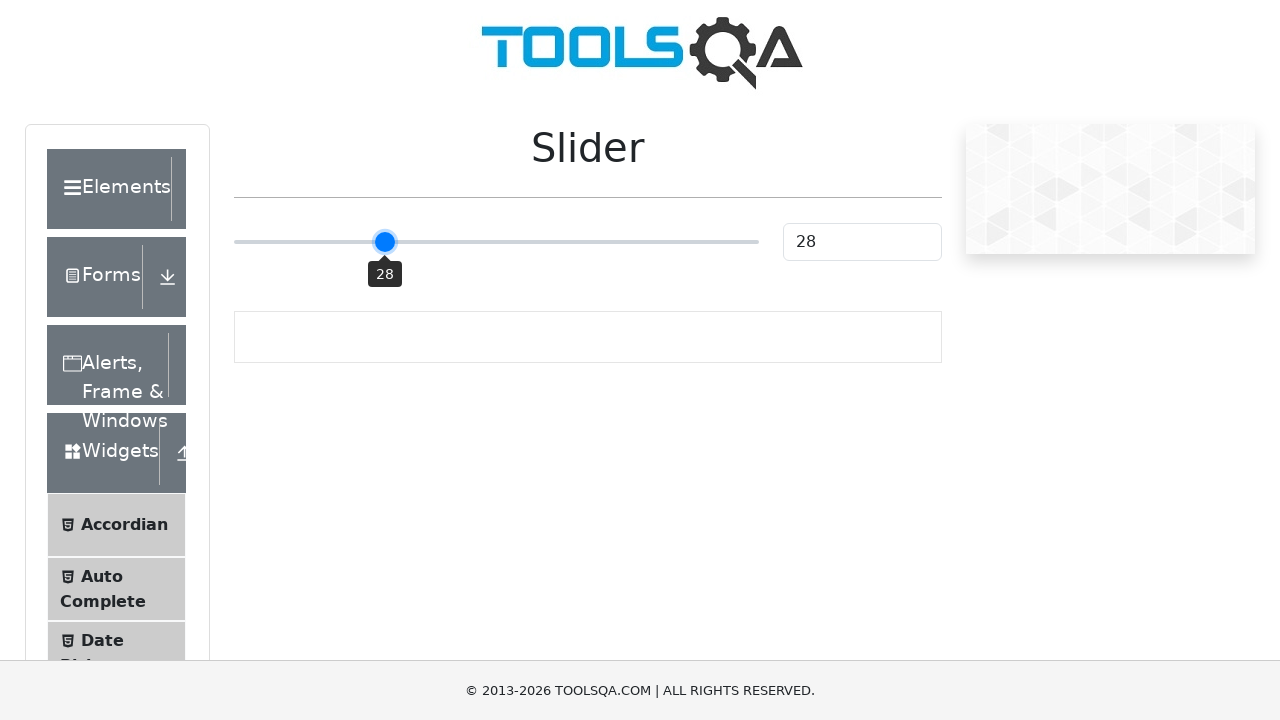

Pressed mouse button down on slider at (496, 242)
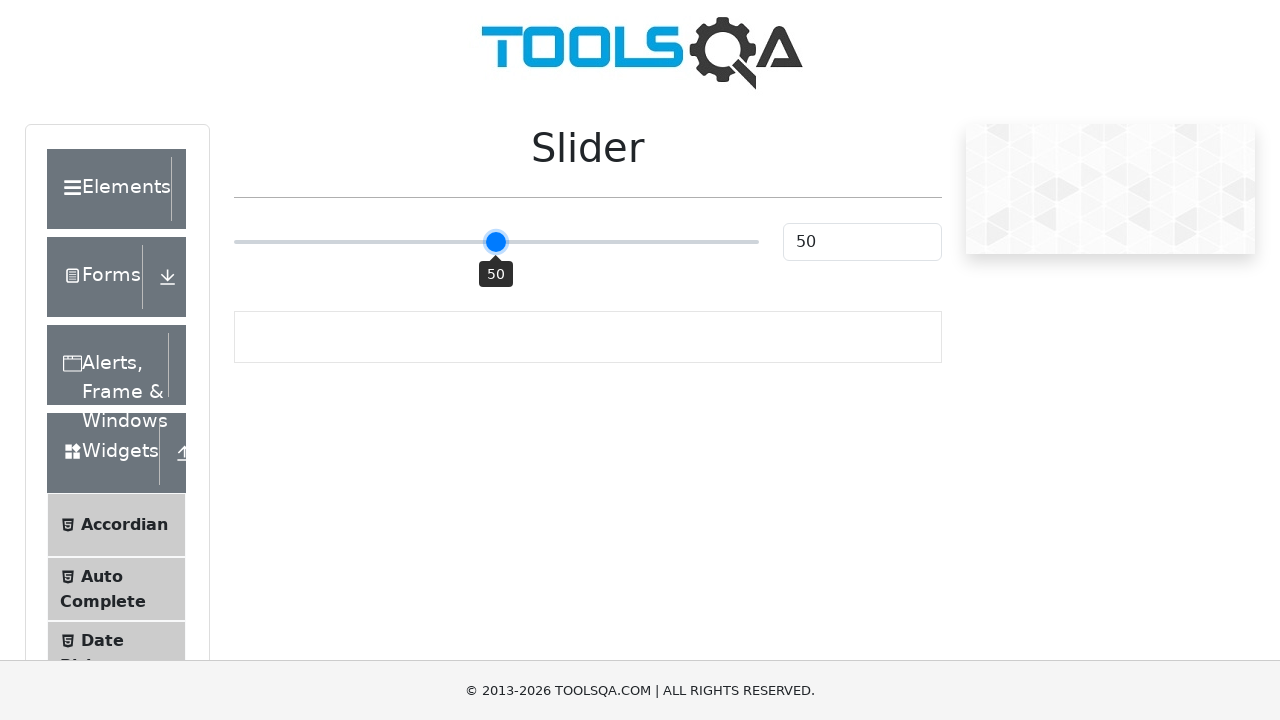

Moved mouse to slider position with offset -107 at (389, 242)
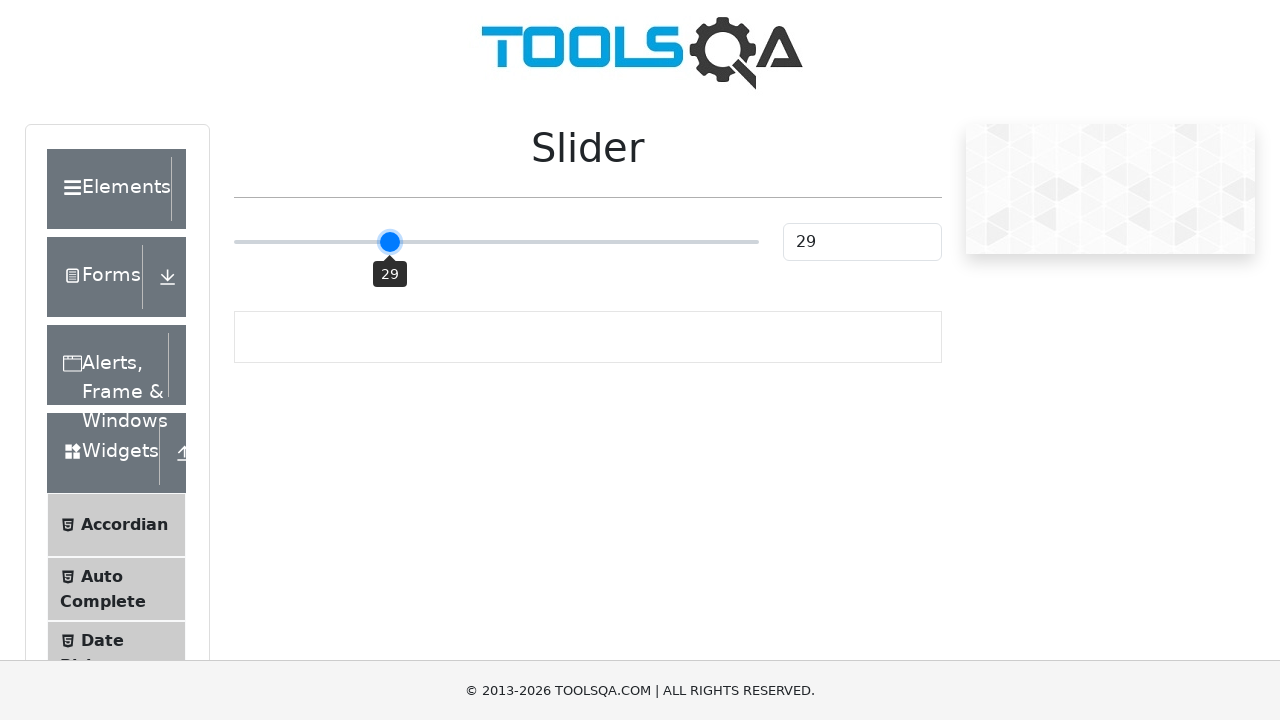

Released mouse button at (389, 242)
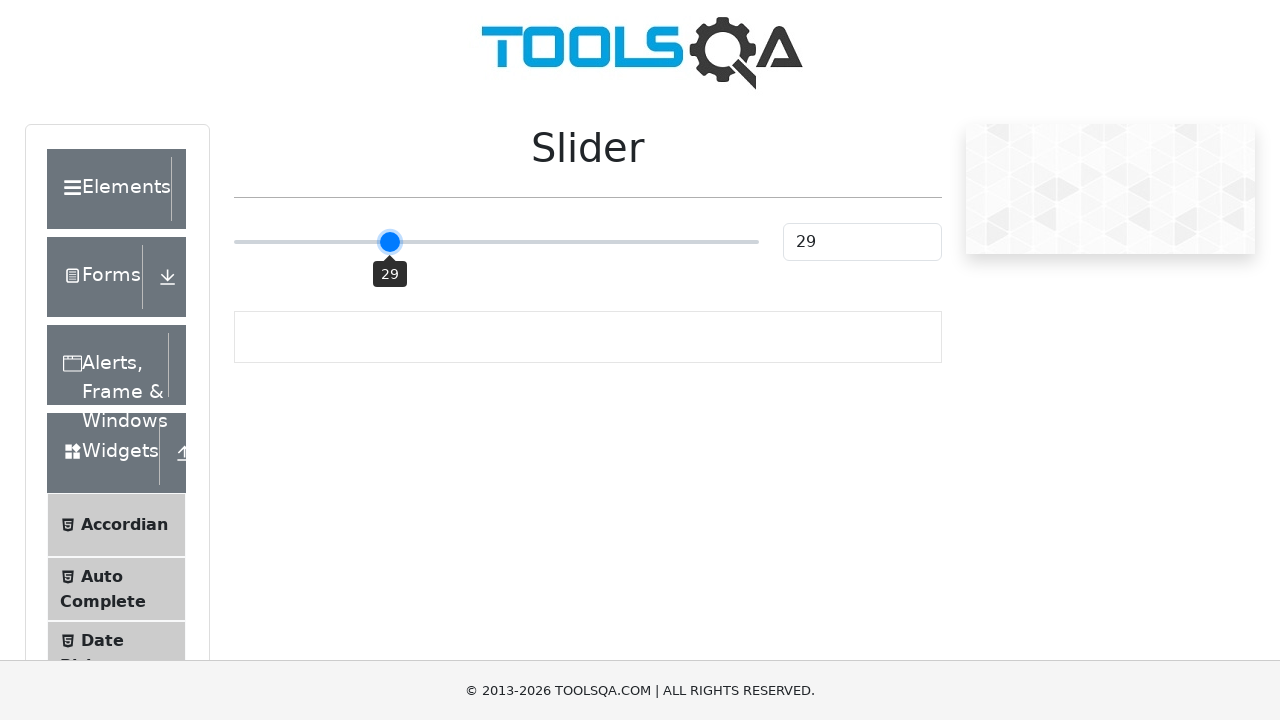

Checked slider value: 29
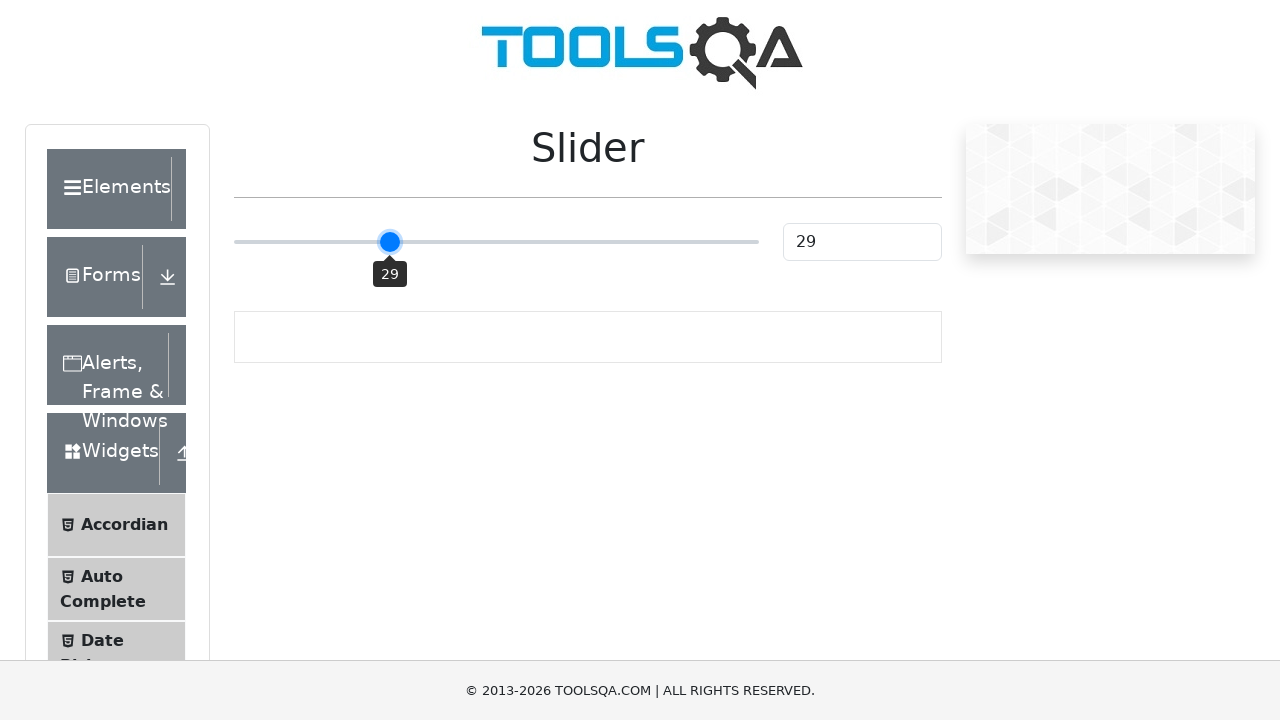

Hovered over slider handle at (496, 242) on xpath=//div[@id='sliderContainer']//input >> nth=0
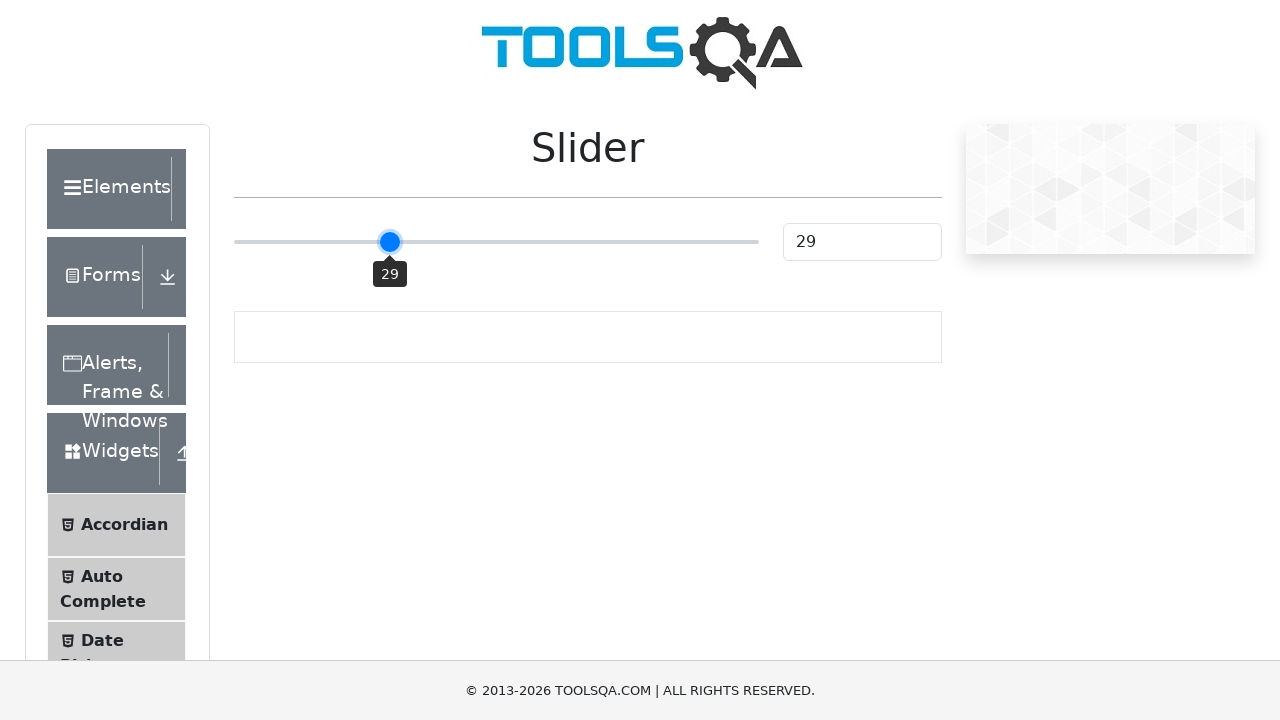

Pressed mouse button down on slider at (496, 242)
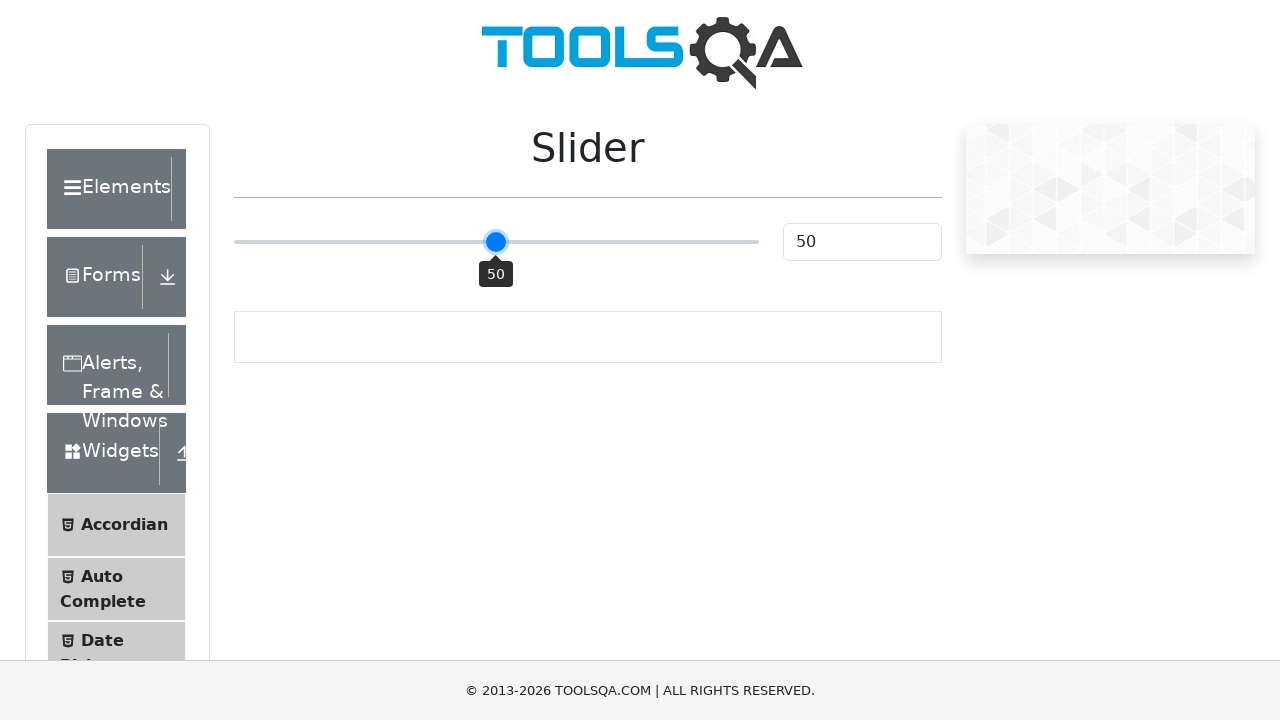

Moved mouse to slider position with offset -102 at (394, 242)
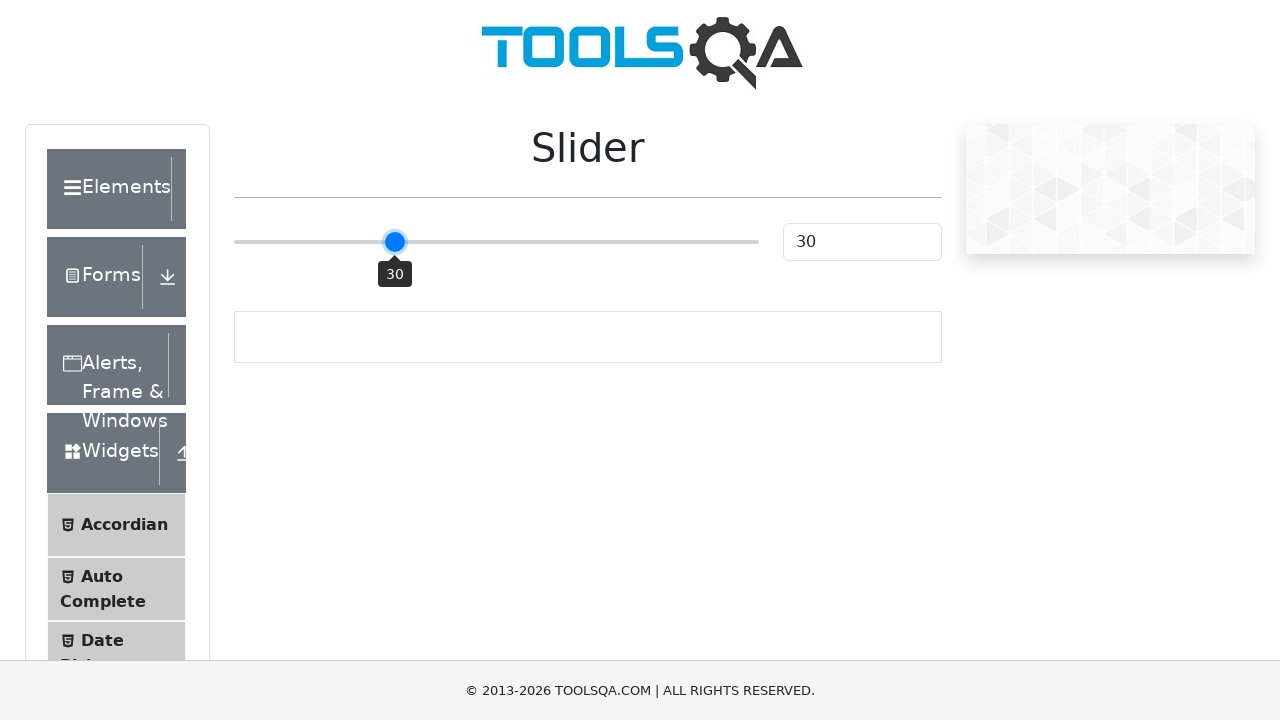

Released mouse button at (394, 242)
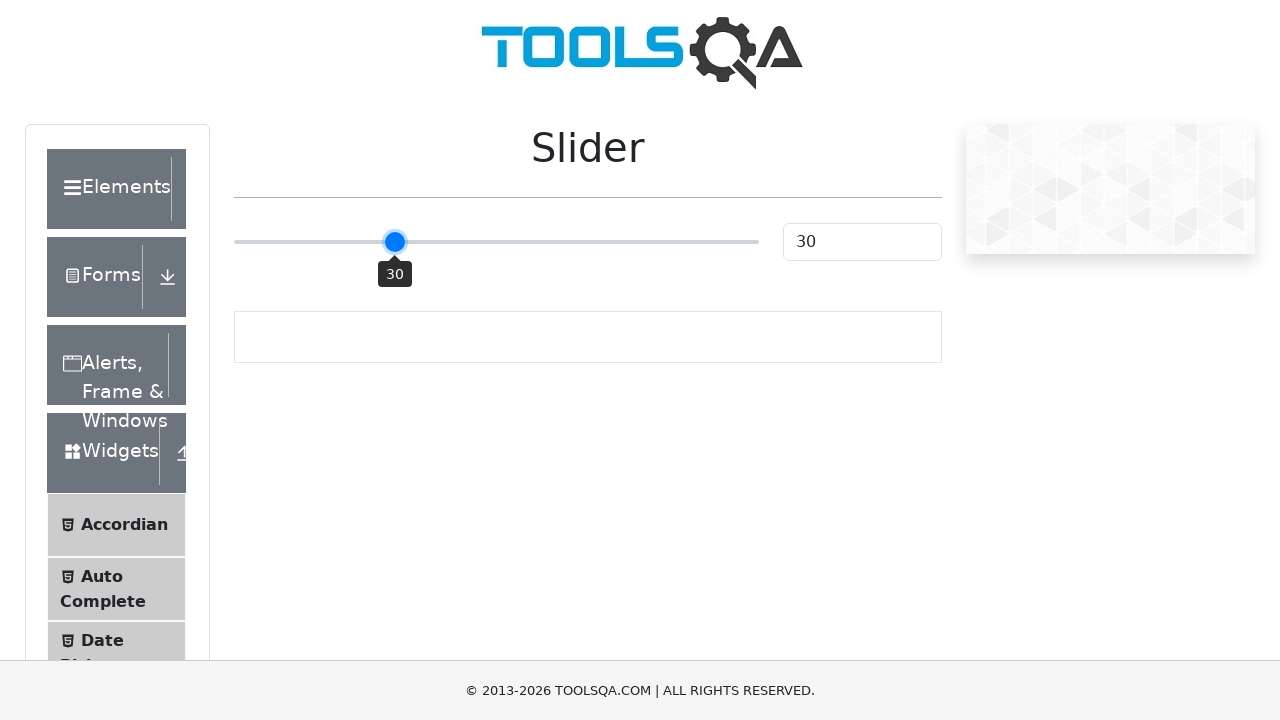

Checked slider value: 30
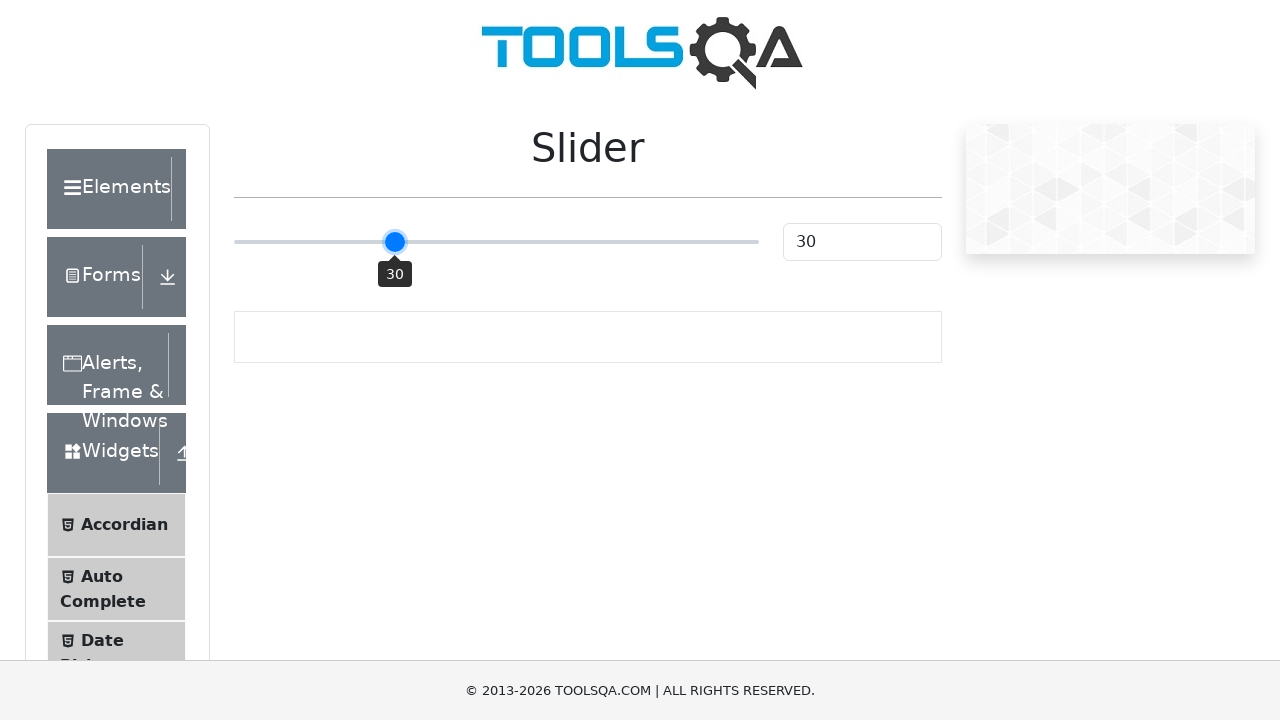

Hovered over slider handle at (496, 242) on xpath=//div[@id='sliderContainer']//input >> nth=0
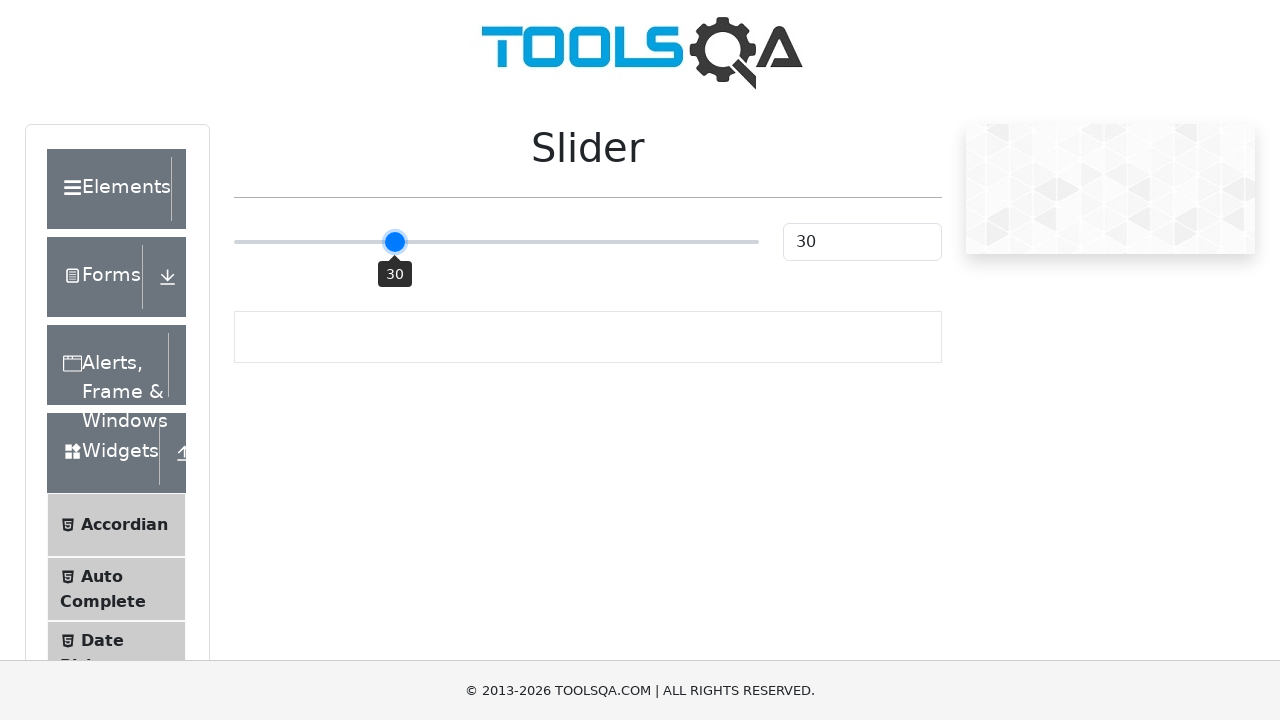

Pressed mouse button down on slider at (496, 242)
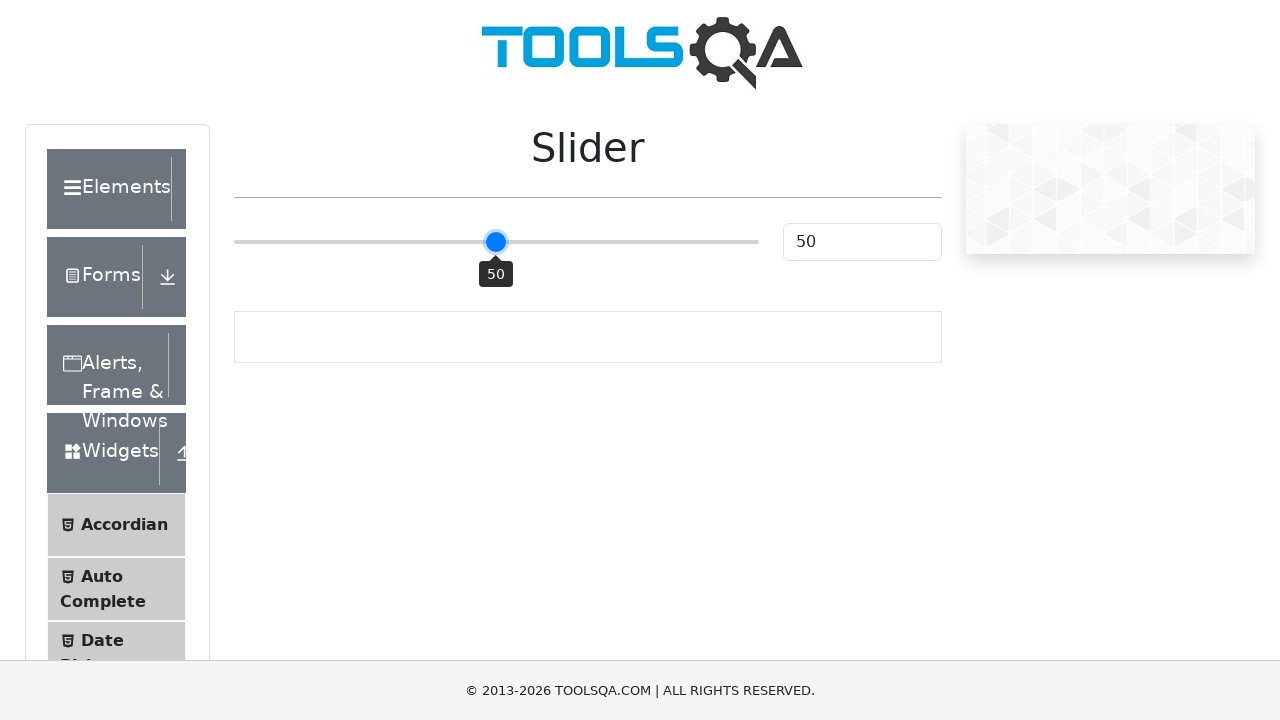

Moved mouse to slider position with offset -97 at (399, 242)
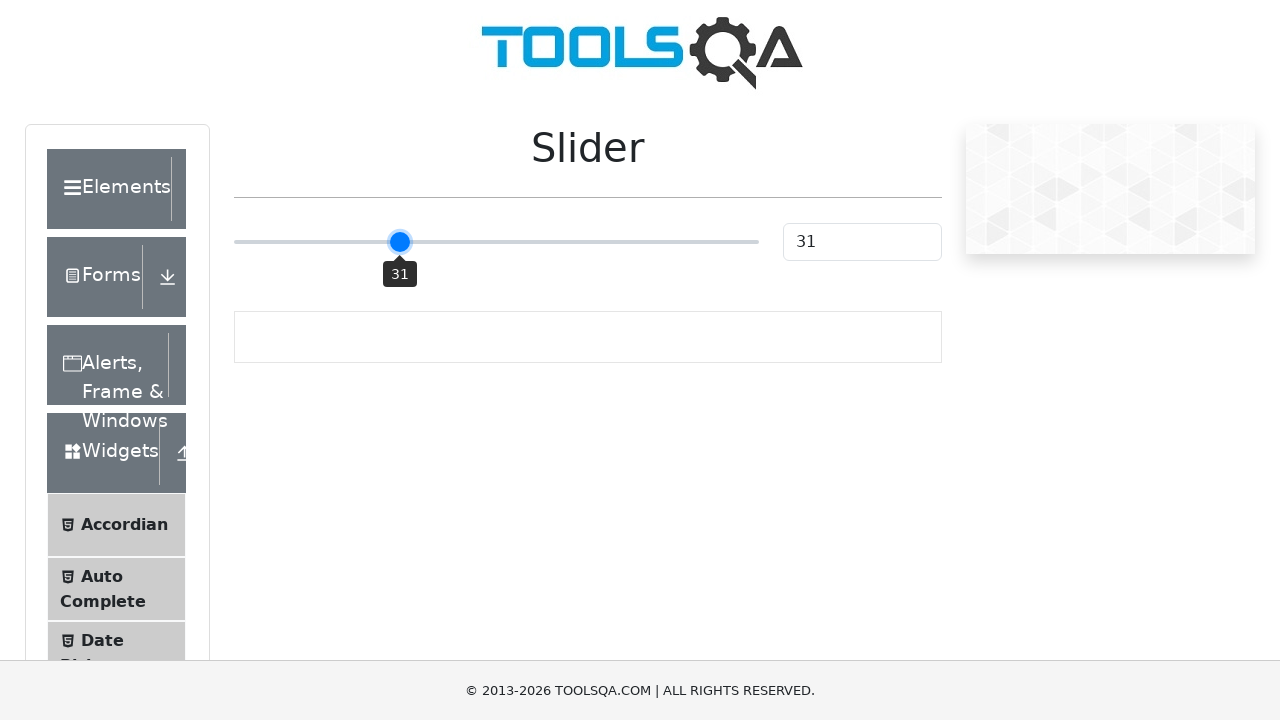

Released mouse button at (399, 242)
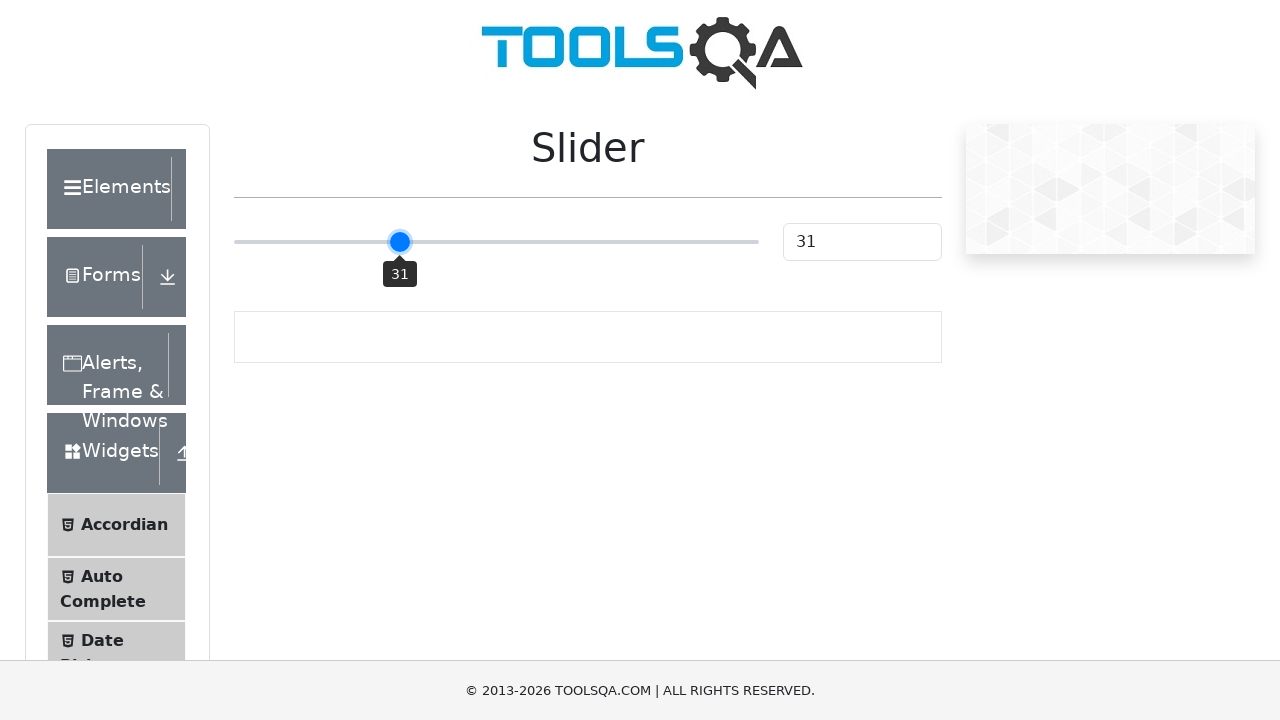

Checked slider value: 31
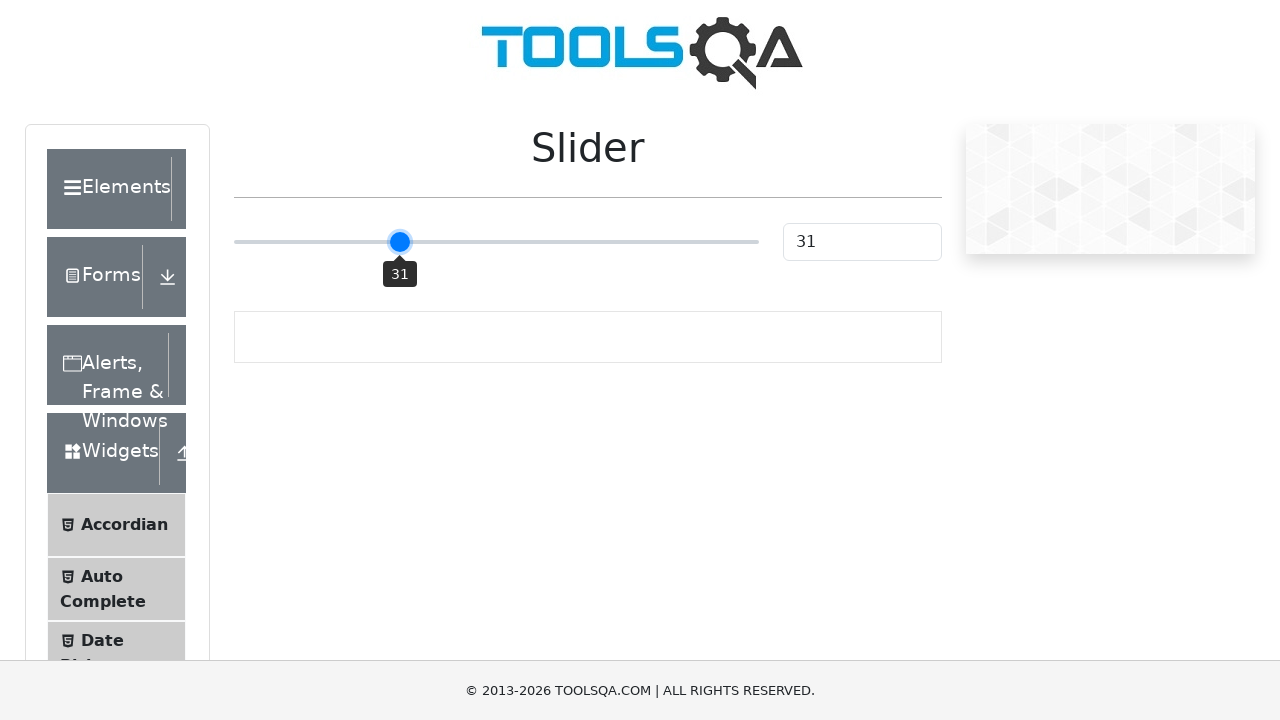

Hovered over slider handle at (496, 242) on xpath=//div[@id='sliderContainer']//input >> nth=0
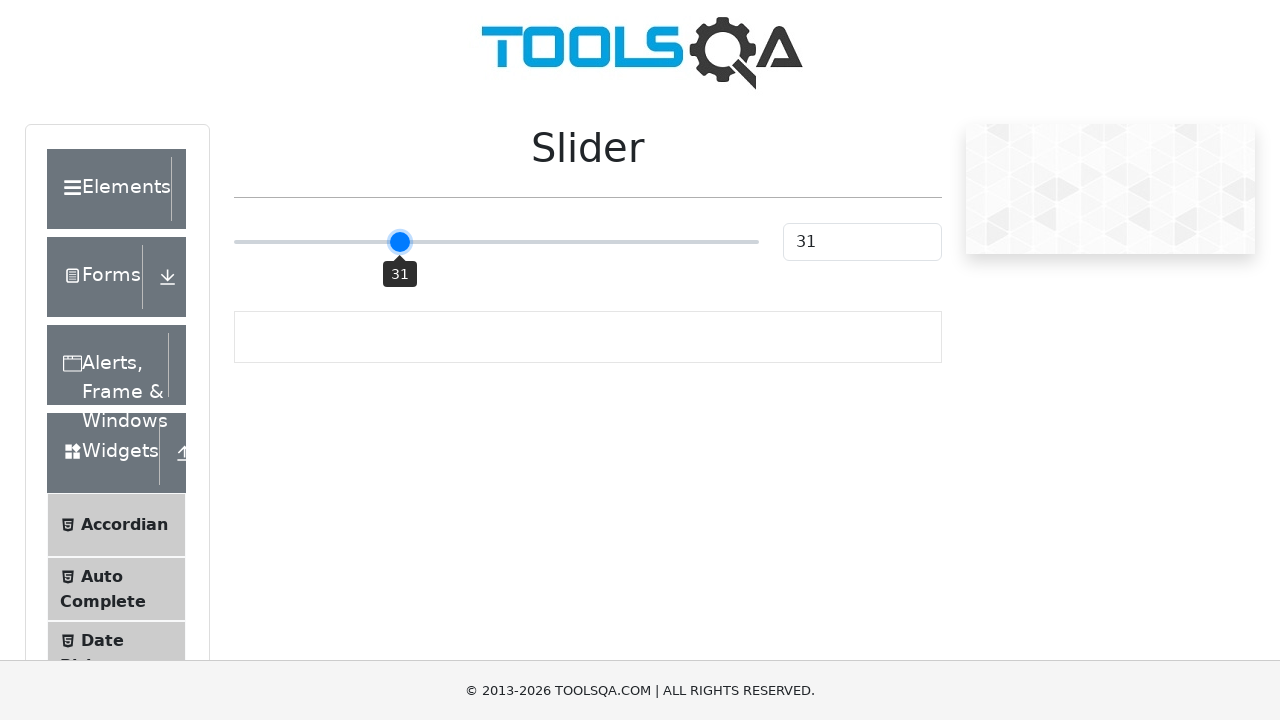

Pressed mouse button down on slider at (496, 242)
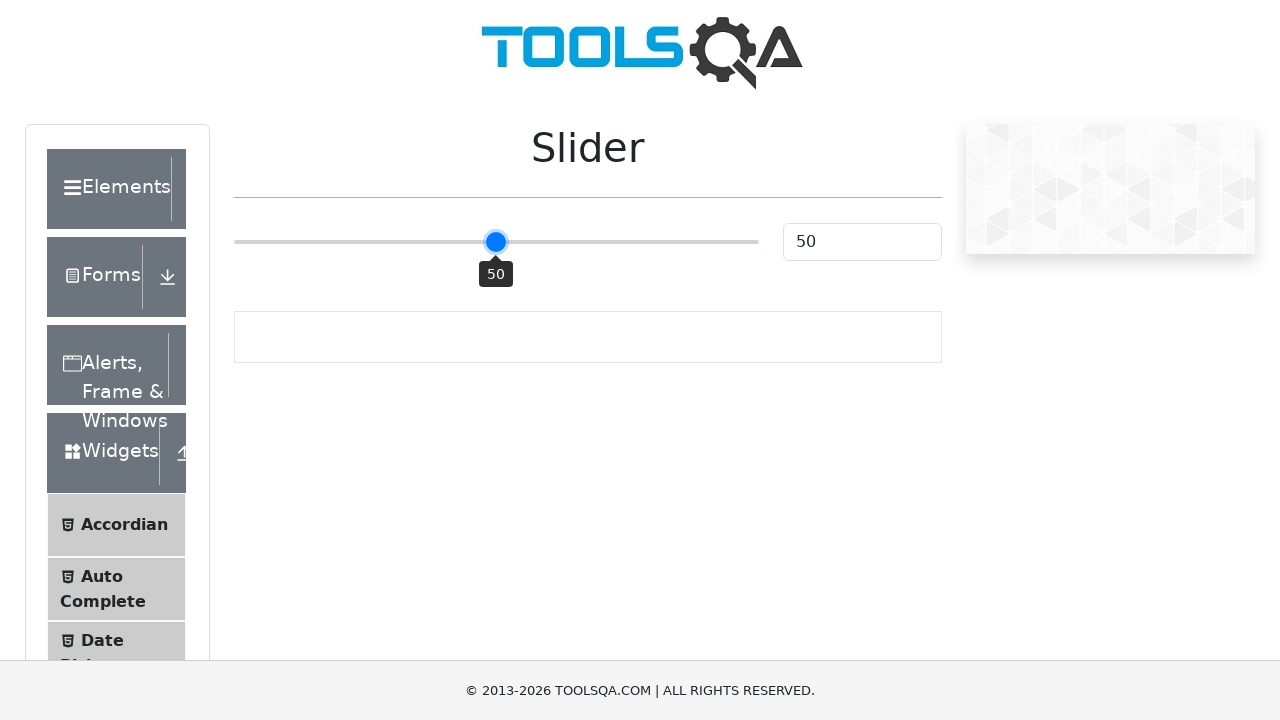

Moved mouse to slider position with offset -92 at (404, 242)
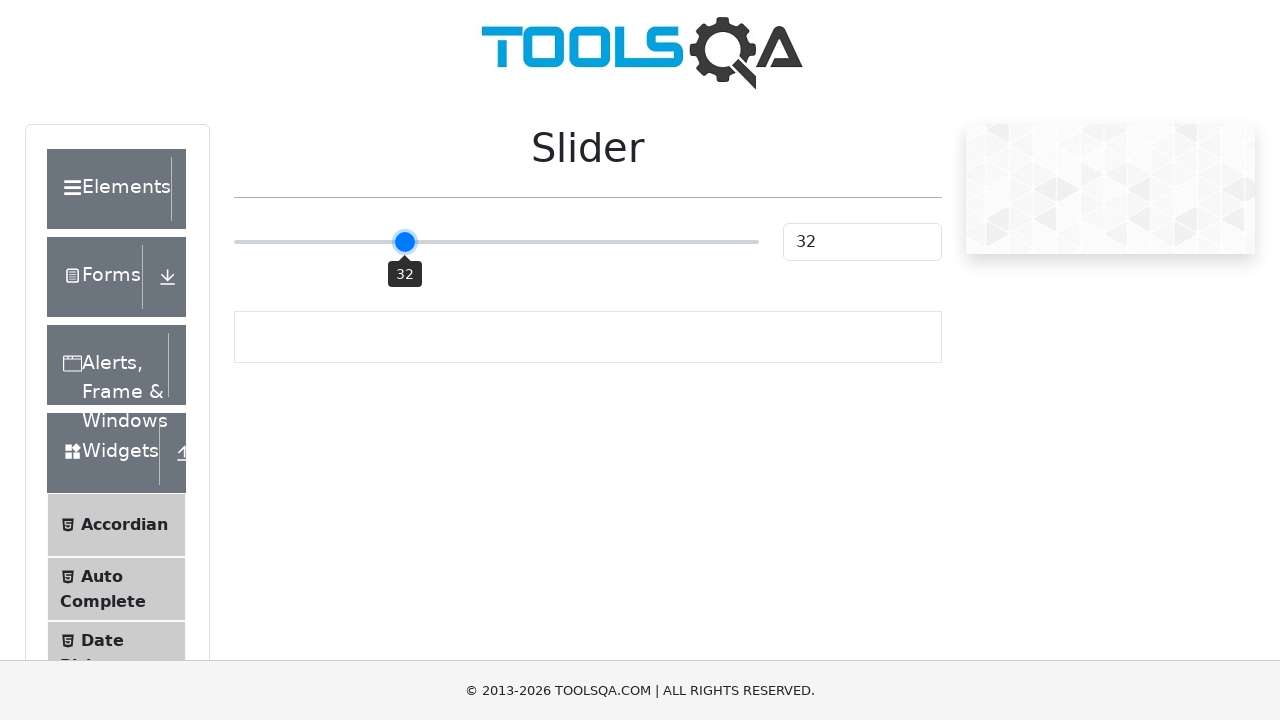

Released mouse button at (404, 242)
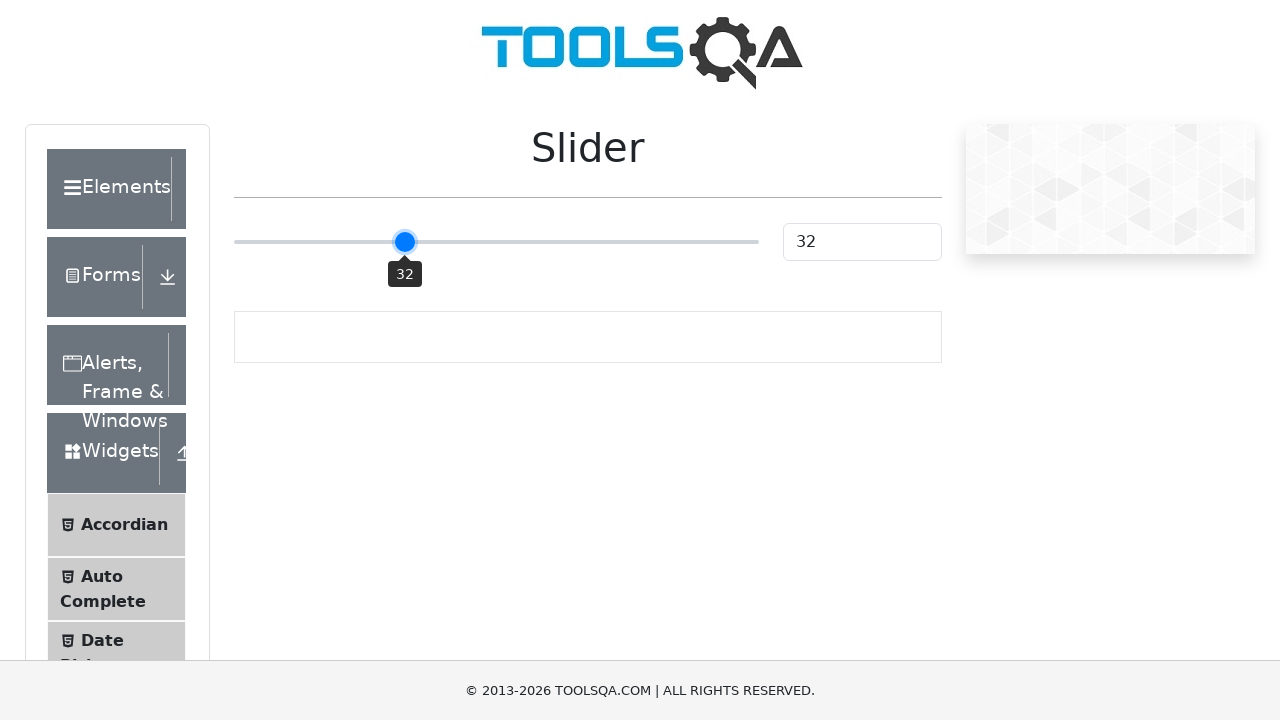

Checked slider value: 32
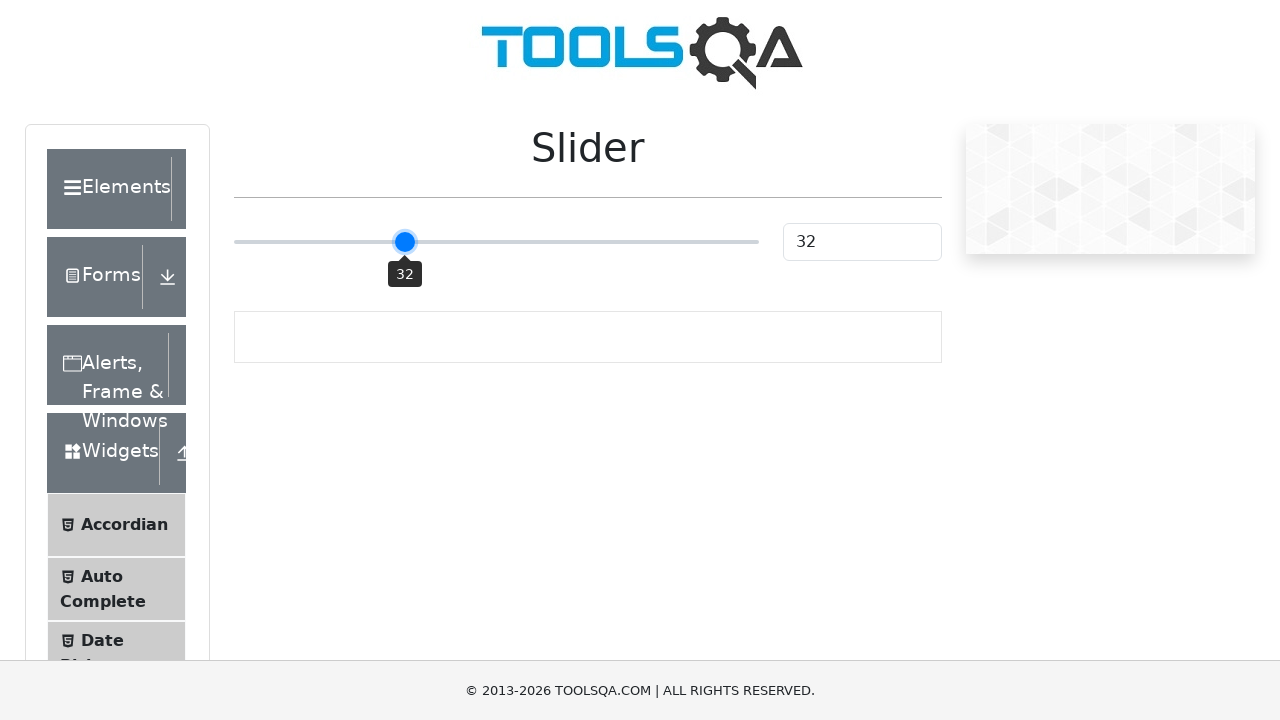

Hovered over slider handle at (496, 242) on xpath=//div[@id='sliderContainer']//input >> nth=0
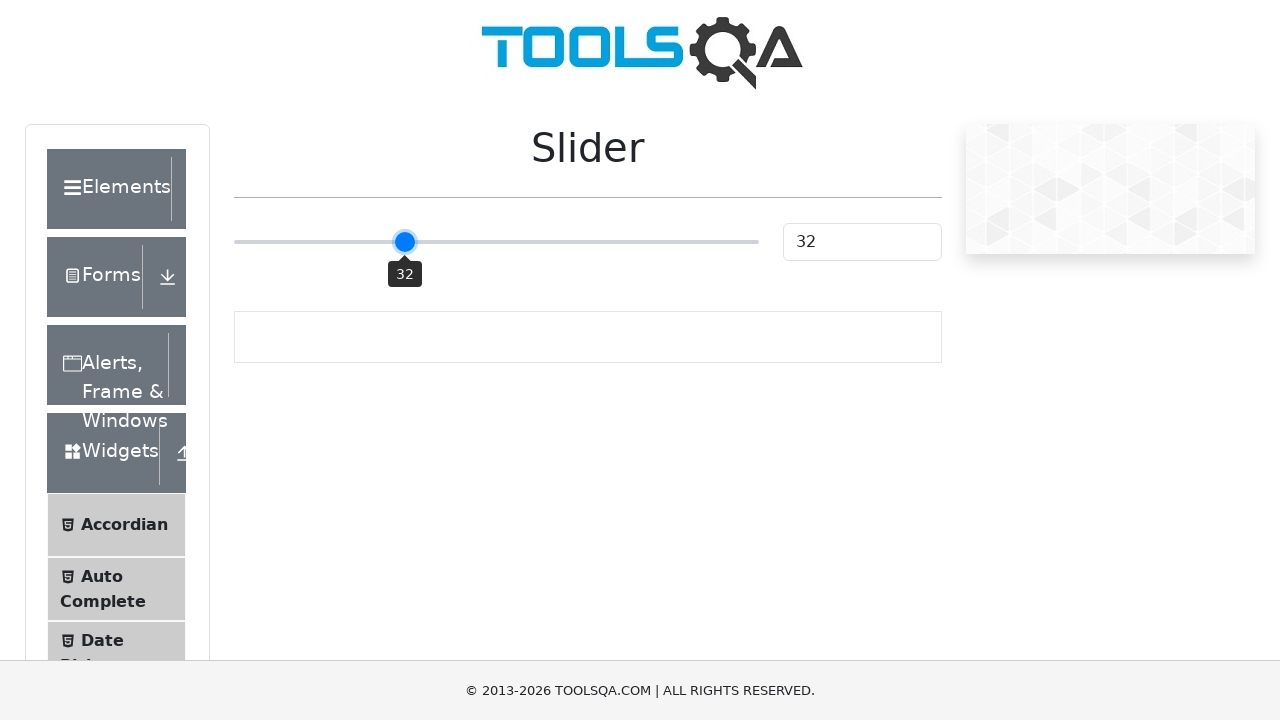

Pressed mouse button down on slider at (496, 242)
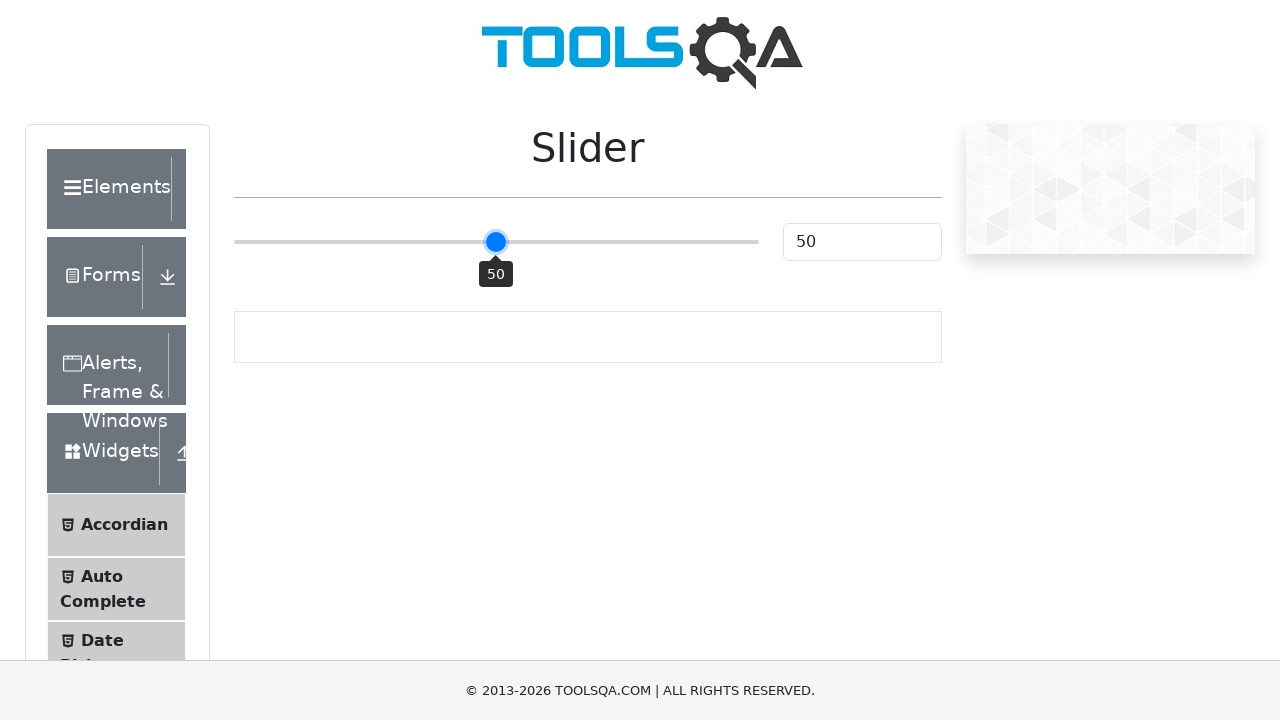

Moved mouse to slider position with offset -87 at (409, 242)
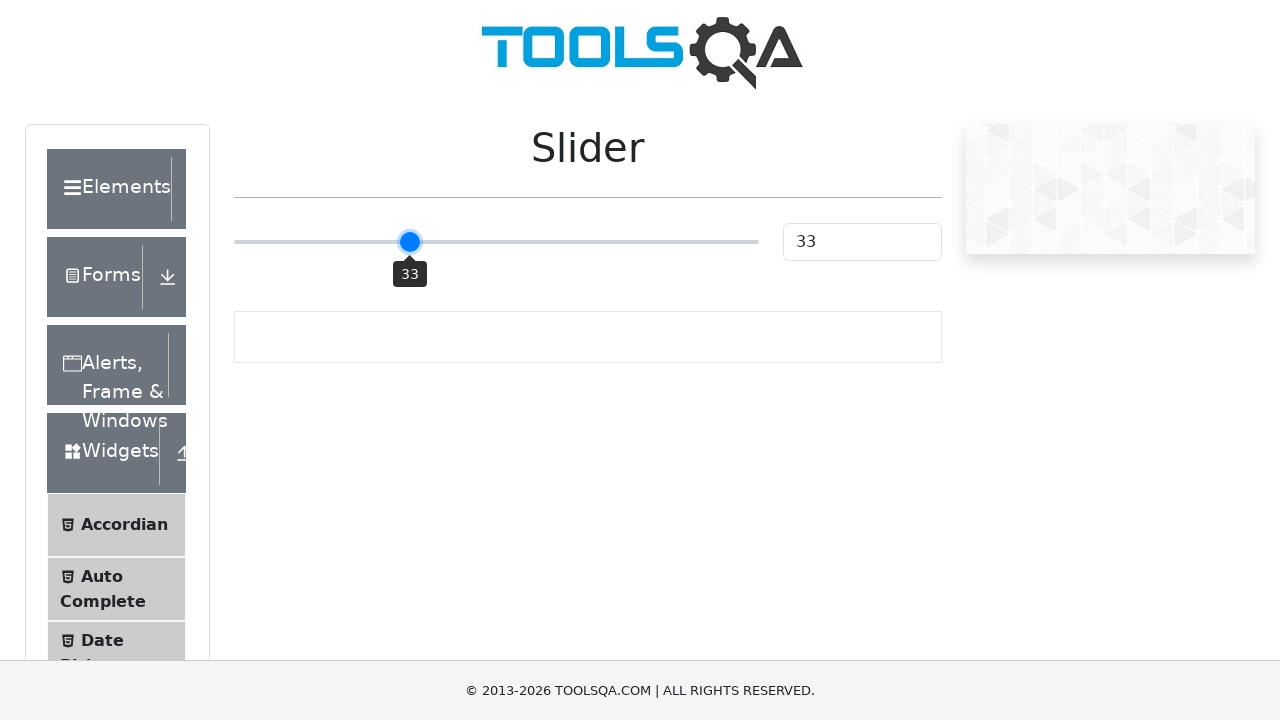

Released mouse button at (409, 242)
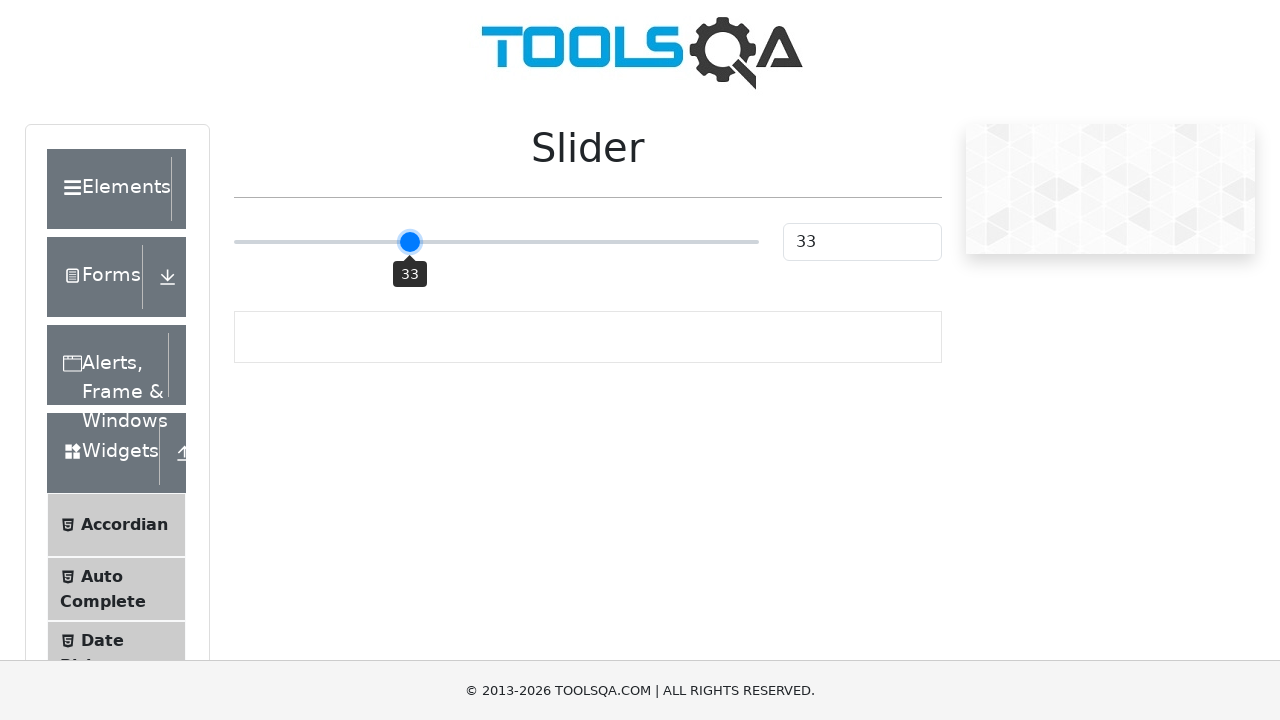

Checked slider value: 33
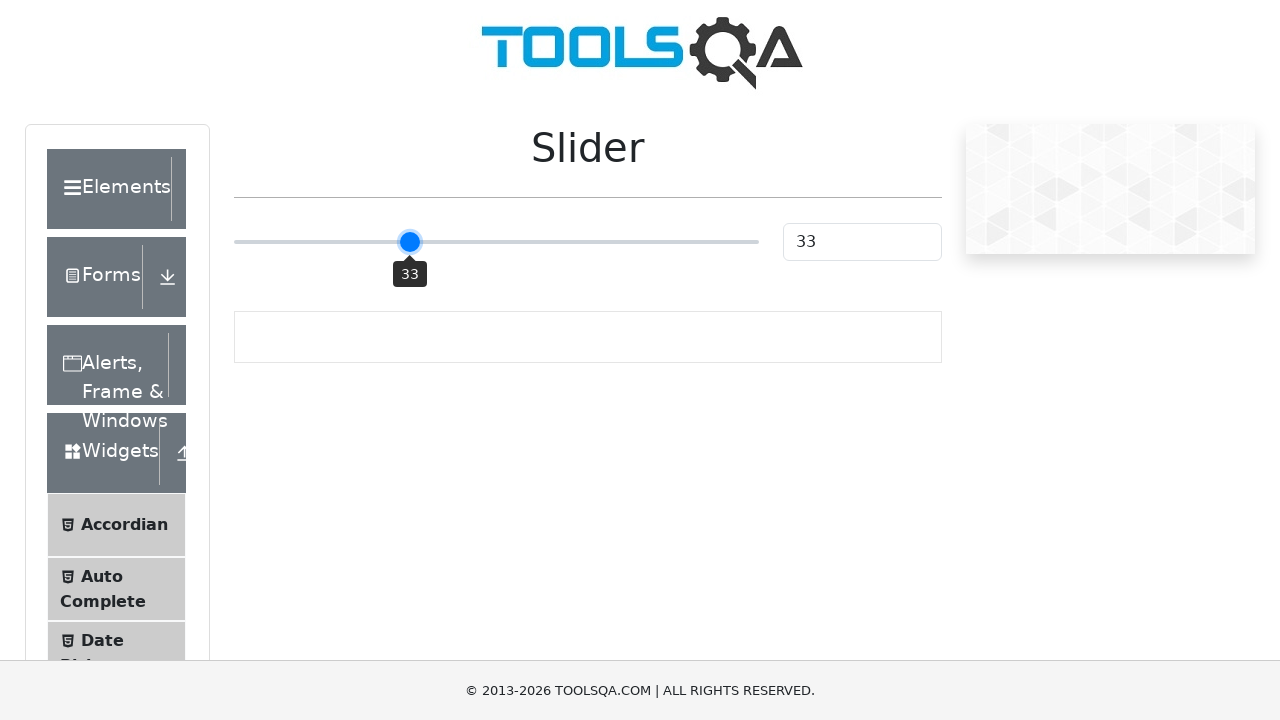

Hovered over slider handle at (496, 242) on xpath=//div[@id='sliderContainer']//input >> nth=0
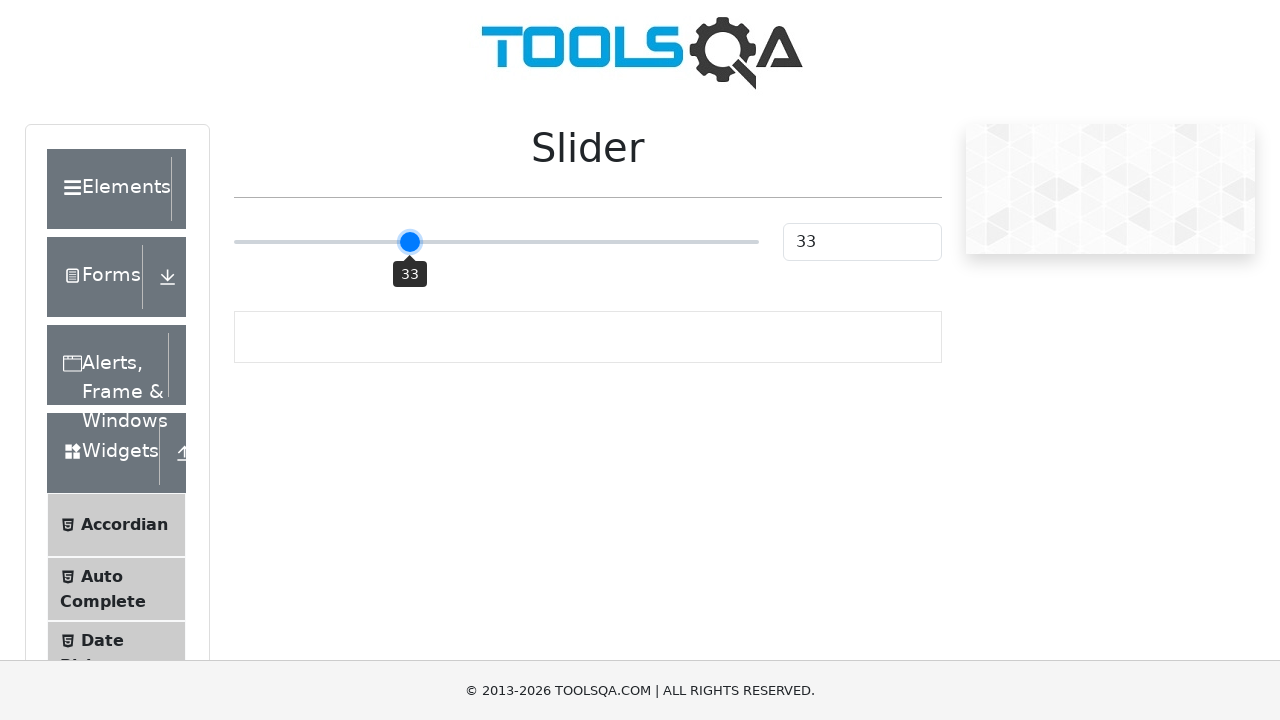

Pressed mouse button down on slider at (496, 242)
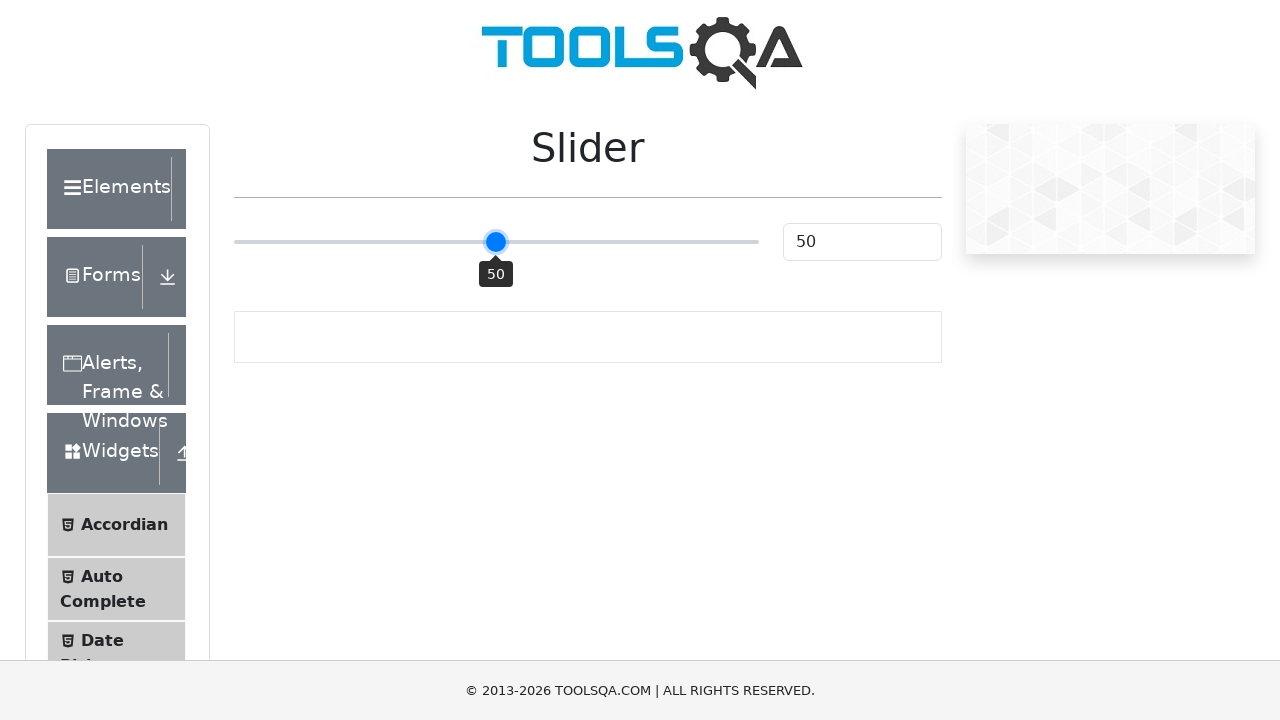

Moved mouse to slider position with offset -82 at (414, 242)
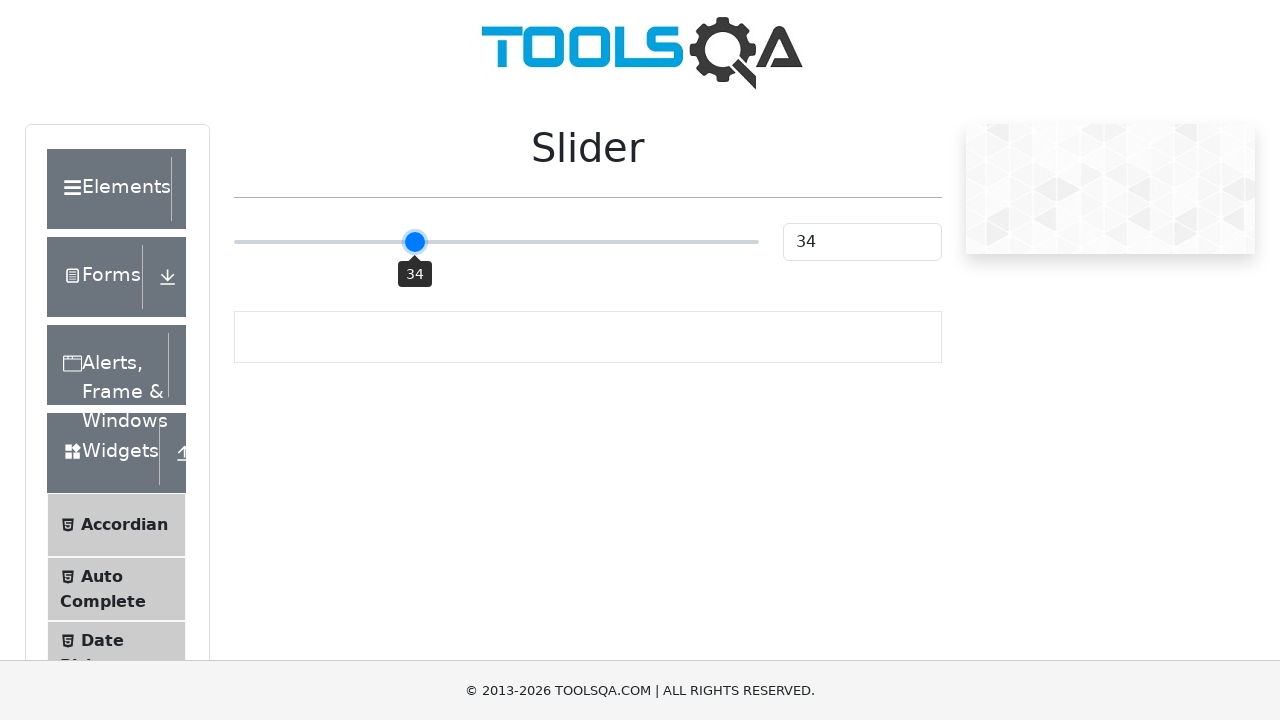

Released mouse button at (414, 242)
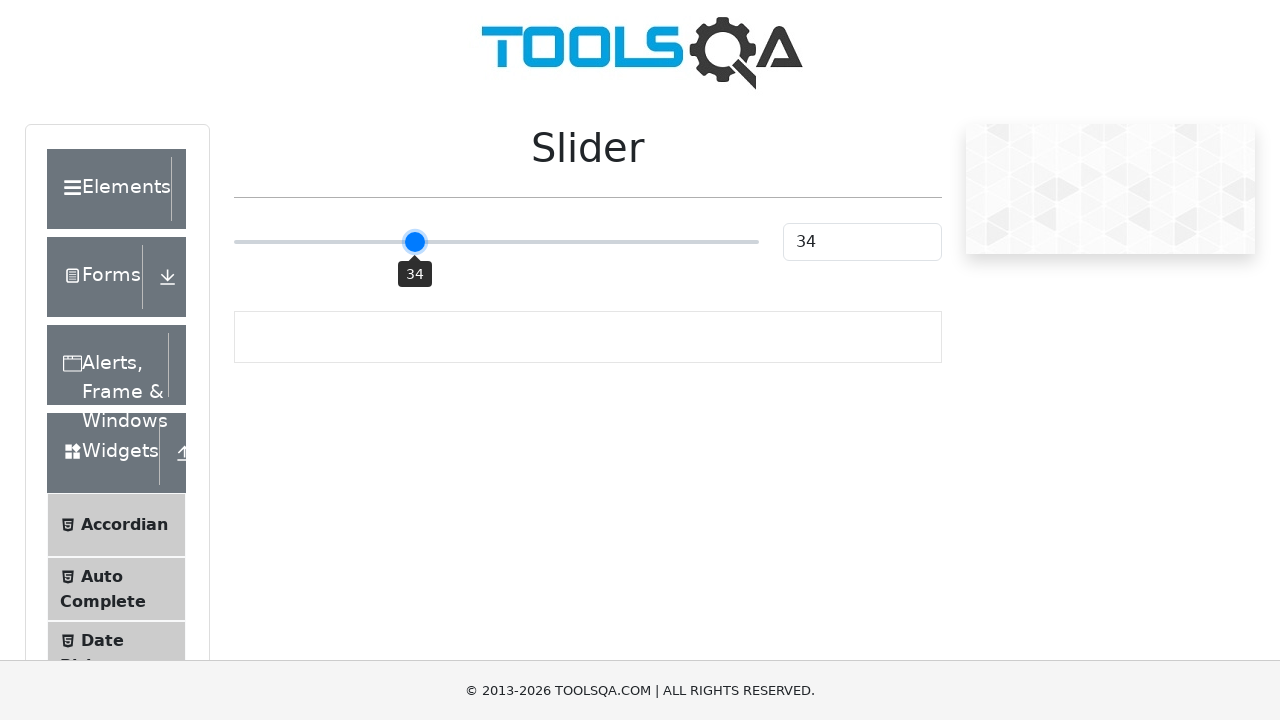

Checked slider value: 34
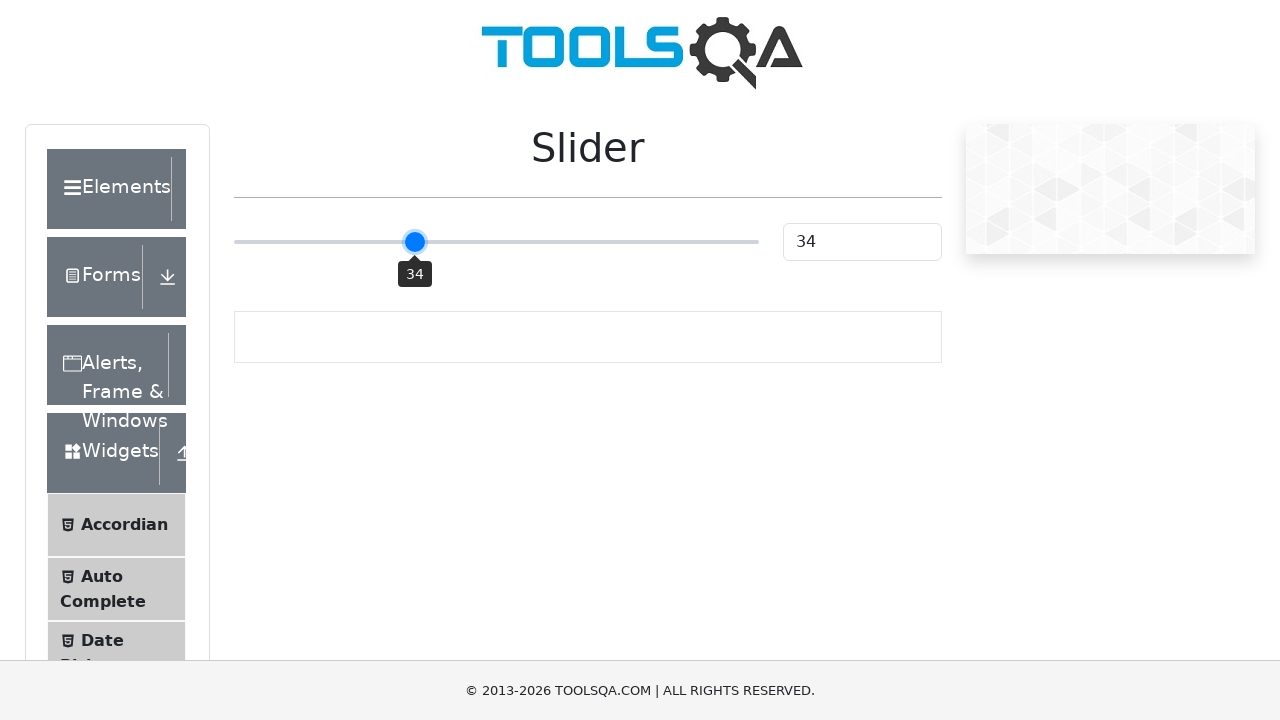

Hovered over slider handle at (496, 242) on xpath=//div[@id='sliderContainer']//input >> nth=0
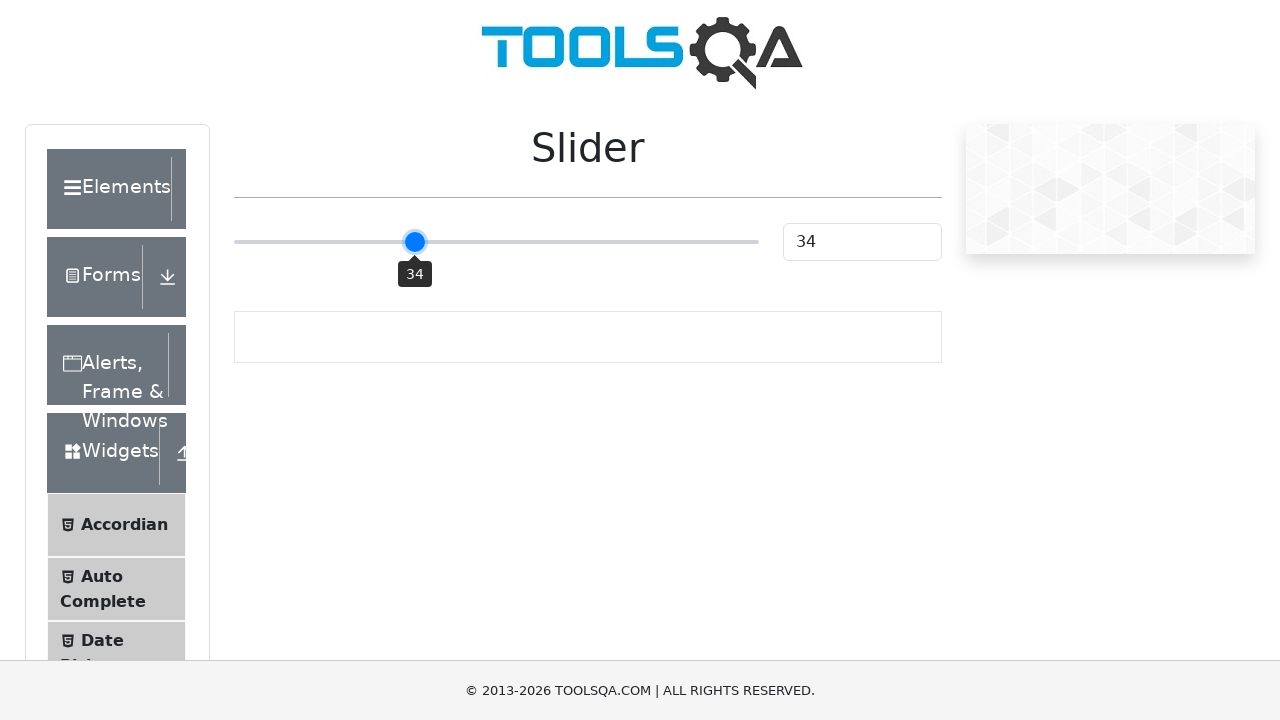

Pressed mouse button down on slider at (496, 242)
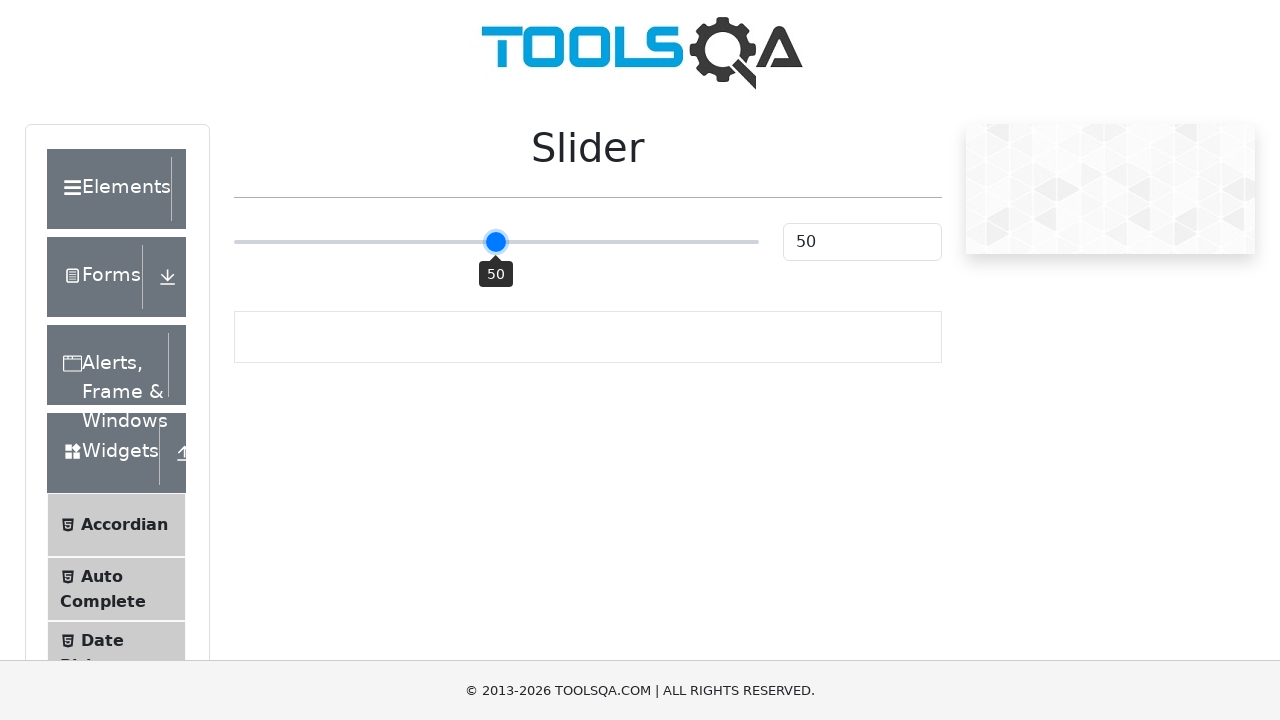

Moved mouse to slider position with offset -77 at (419, 242)
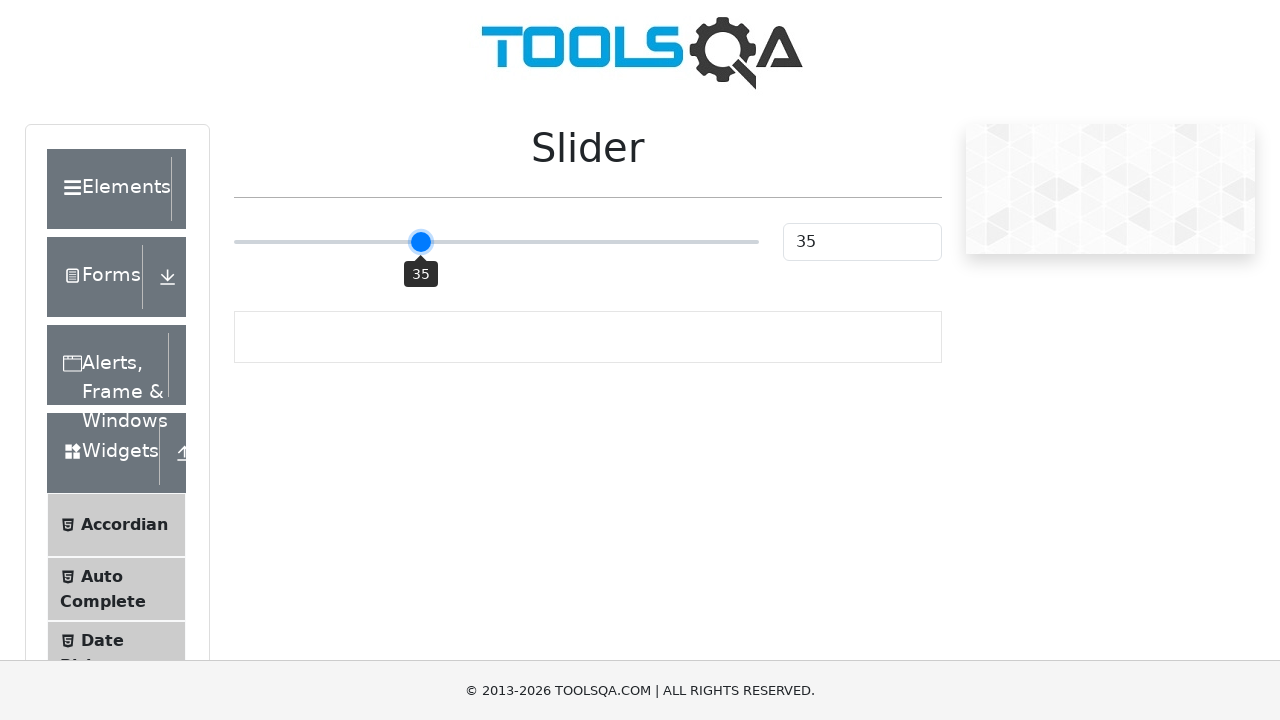

Released mouse button at (419, 242)
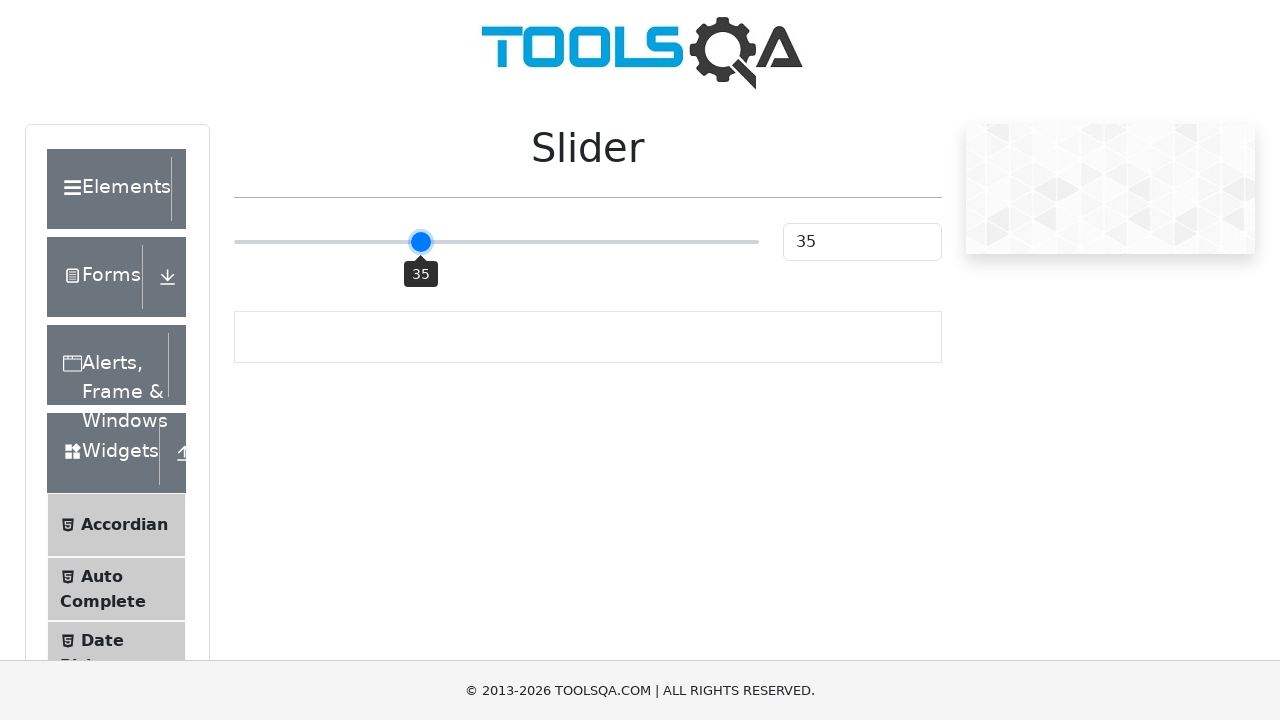

Checked slider value: 35
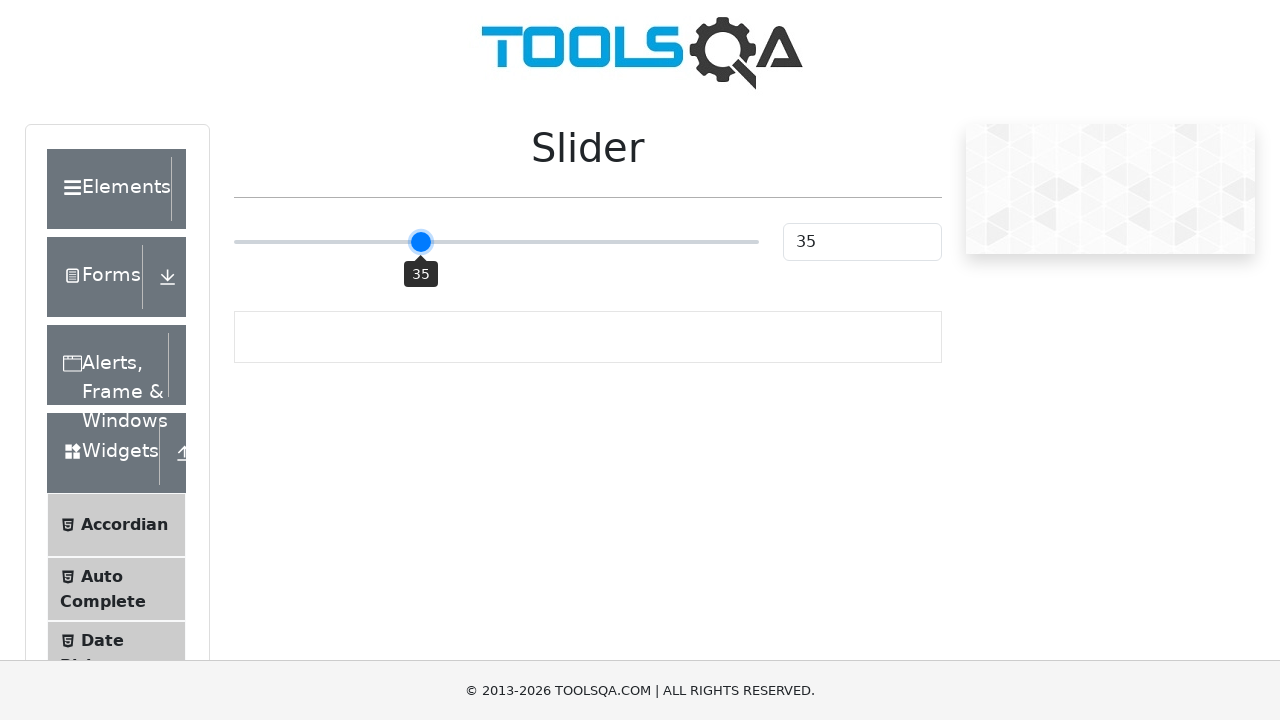

Hovered over slider handle at (496, 242) on xpath=//div[@id='sliderContainer']//input >> nth=0
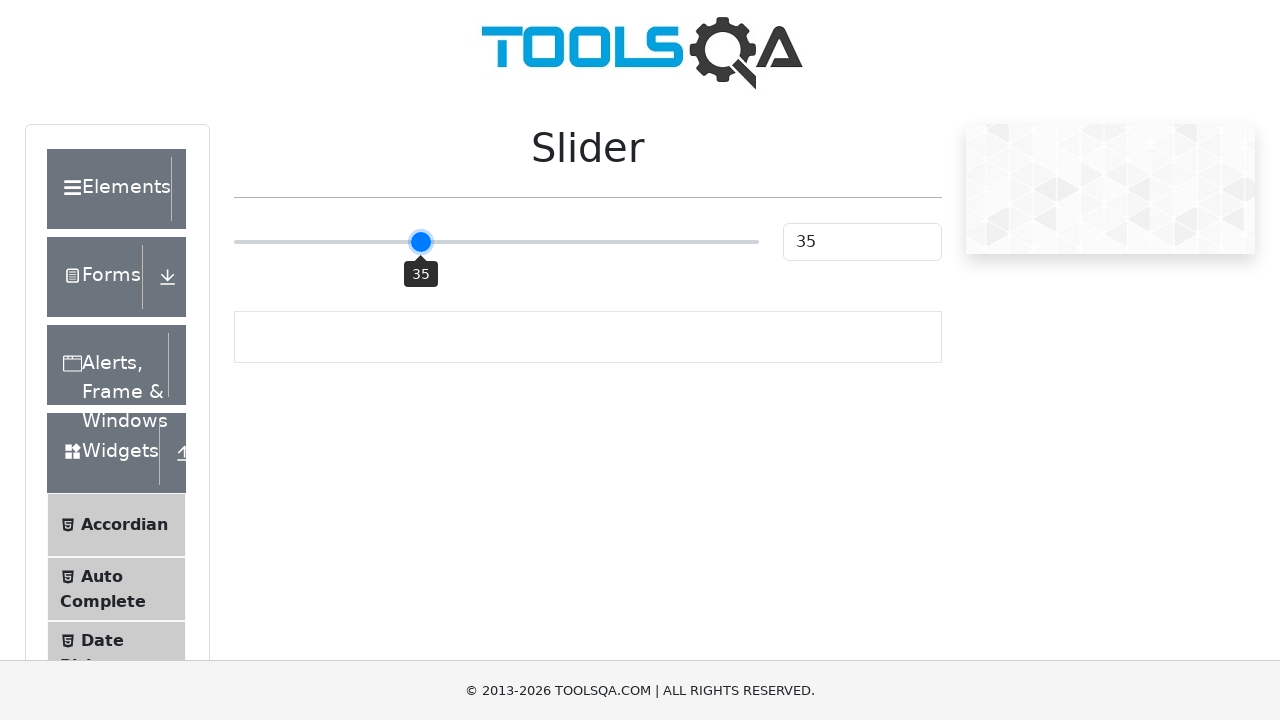

Pressed mouse button down on slider at (496, 242)
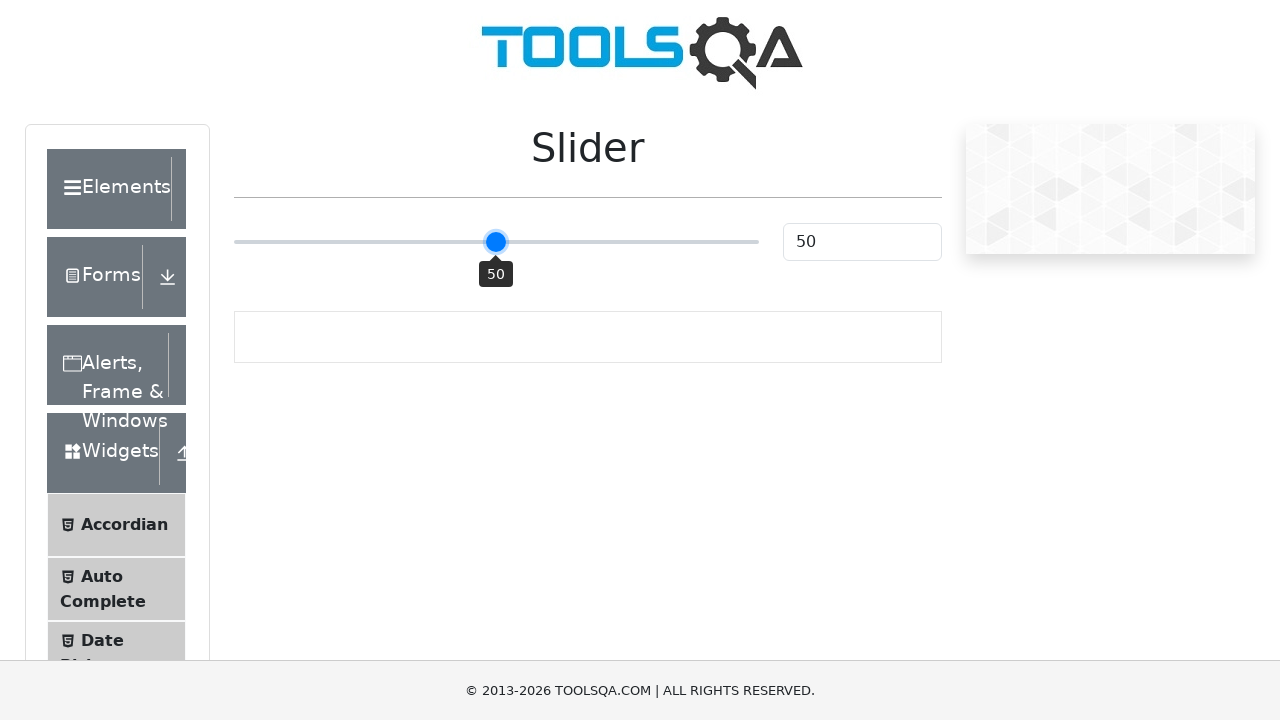

Moved mouse to slider position with offset -72 at (424, 242)
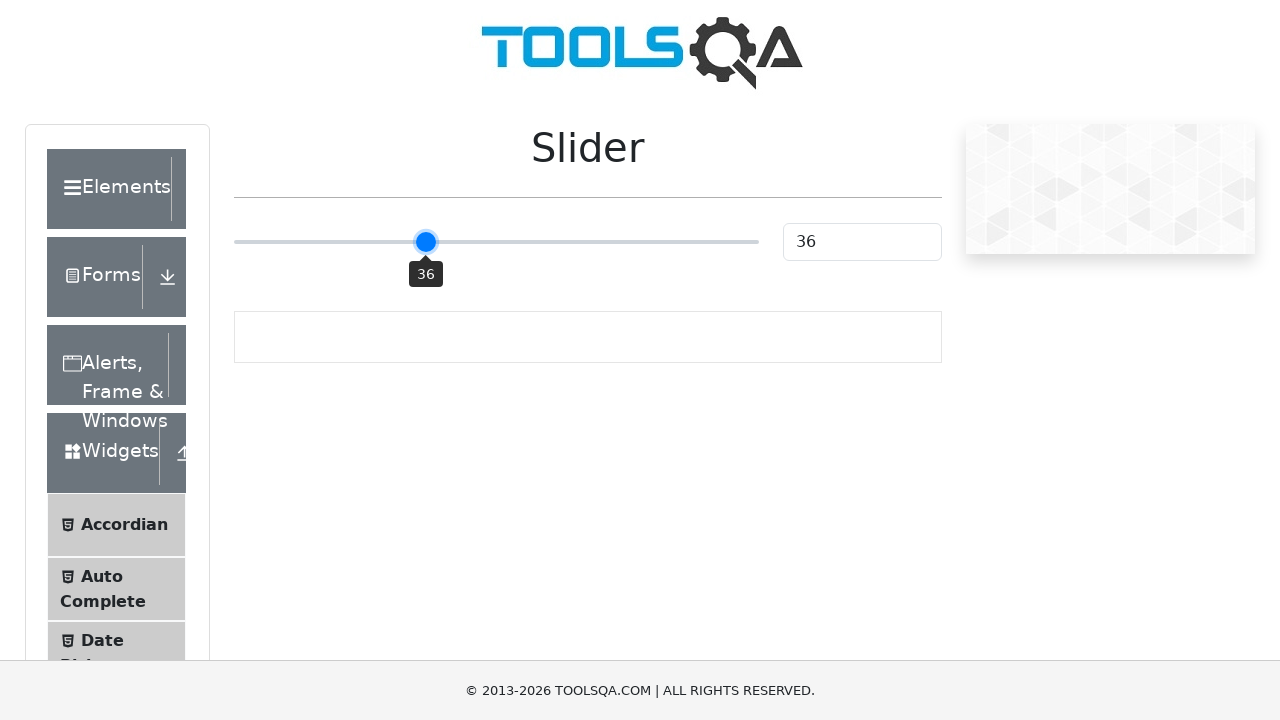

Released mouse button at (424, 242)
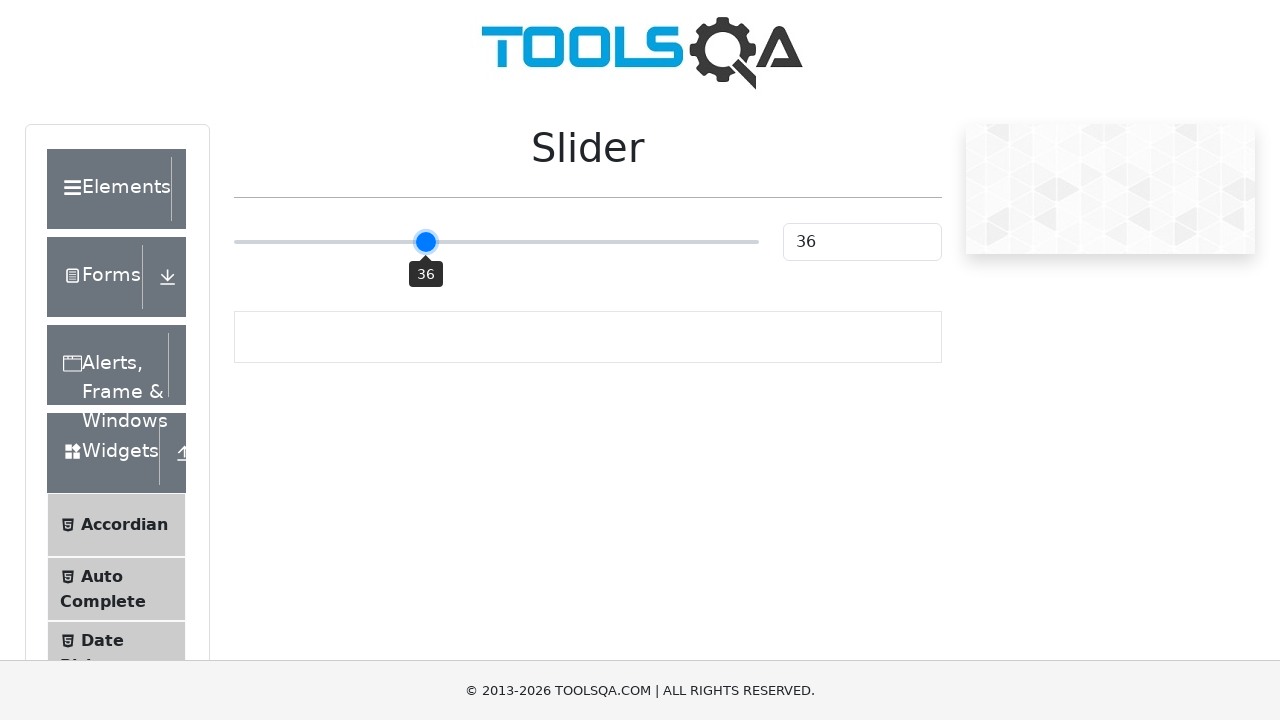

Checked slider value: 36
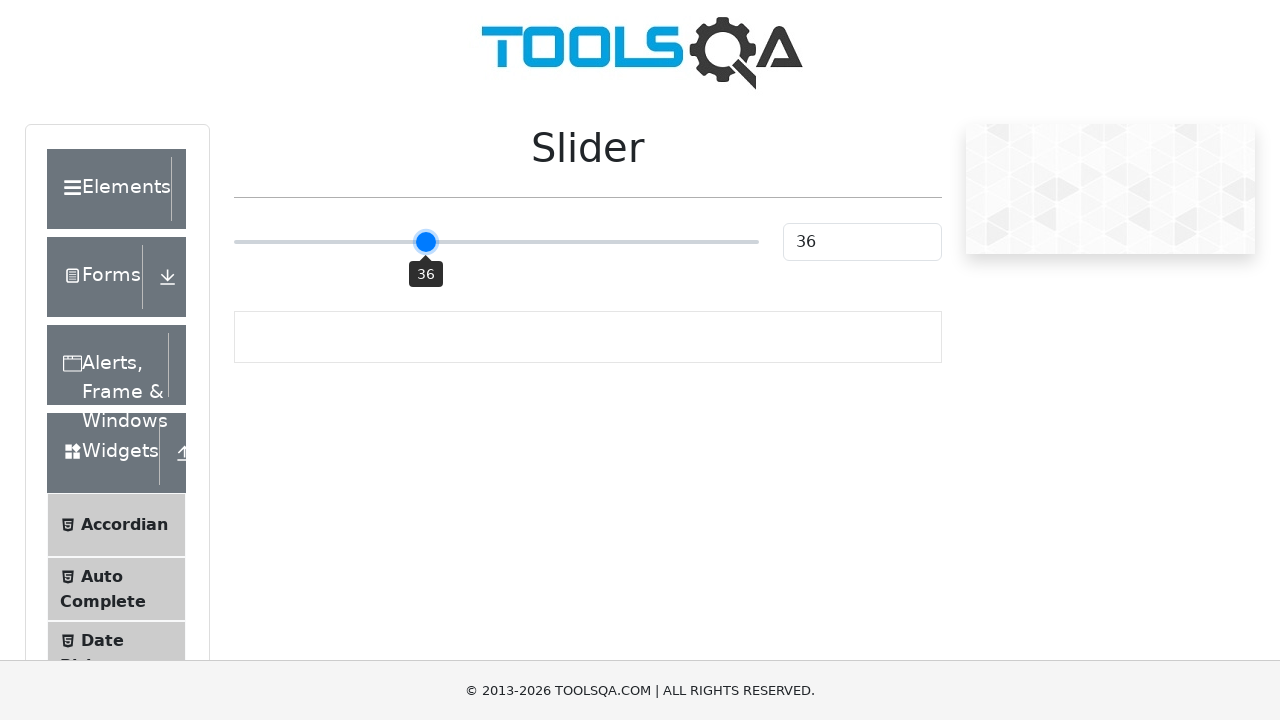

Hovered over slider handle at (496, 242) on xpath=//div[@id='sliderContainer']//input >> nth=0
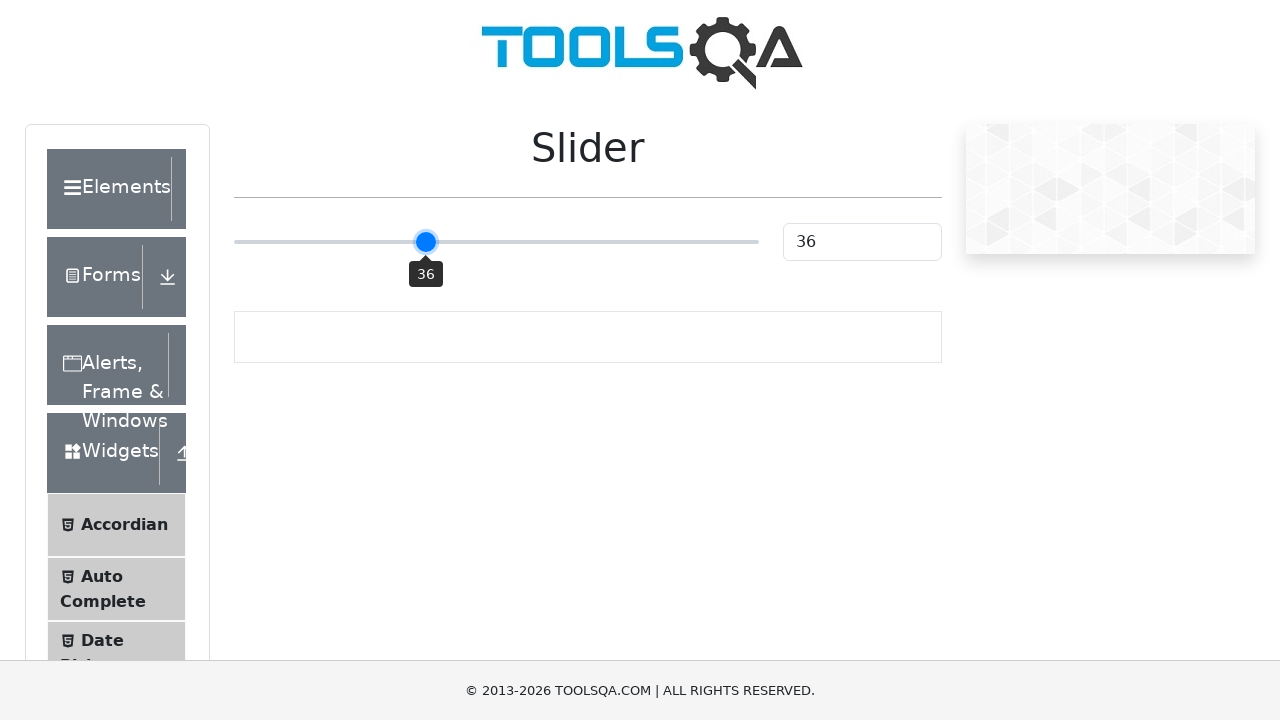

Pressed mouse button down on slider at (496, 242)
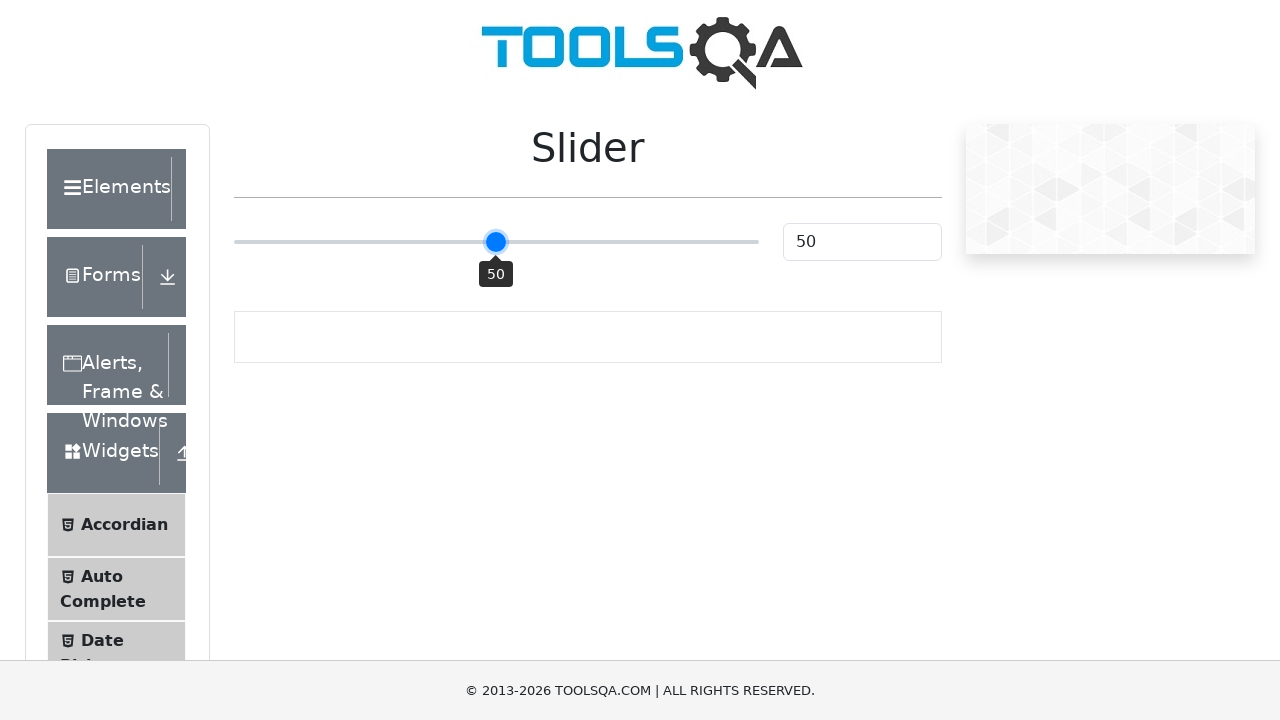

Moved mouse to slider position with offset -67 at (429, 242)
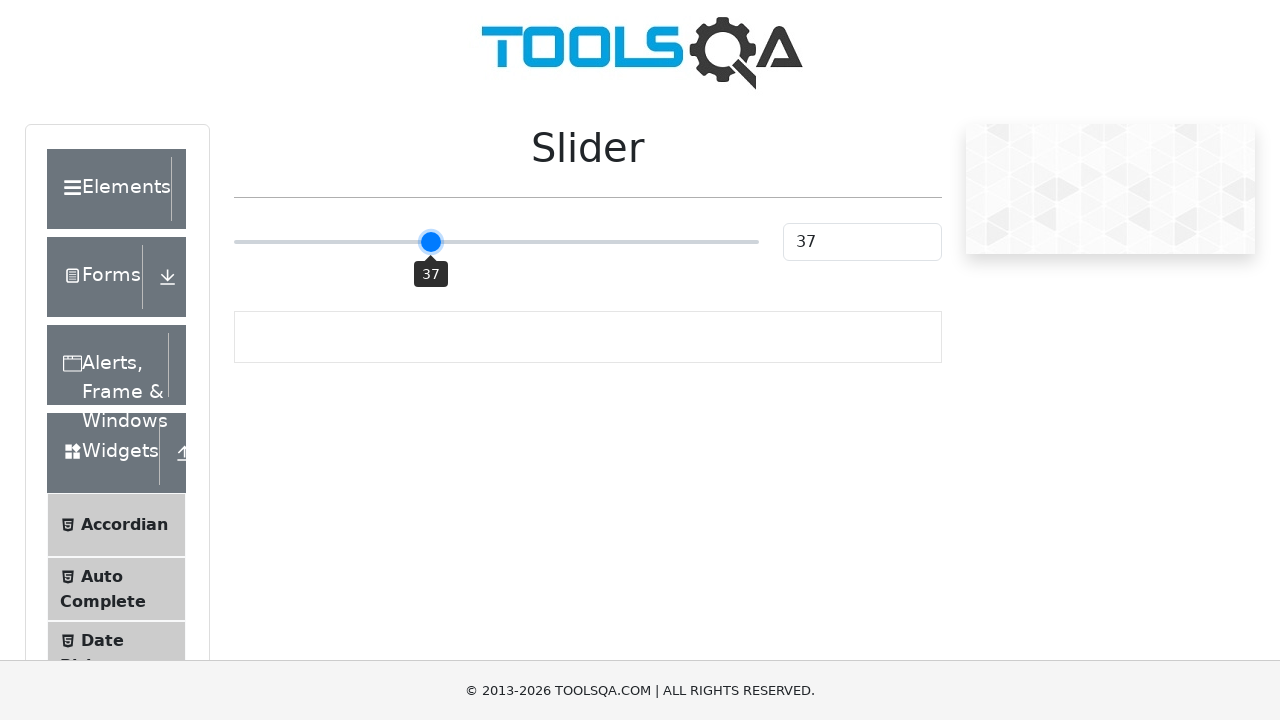

Released mouse button at (429, 242)
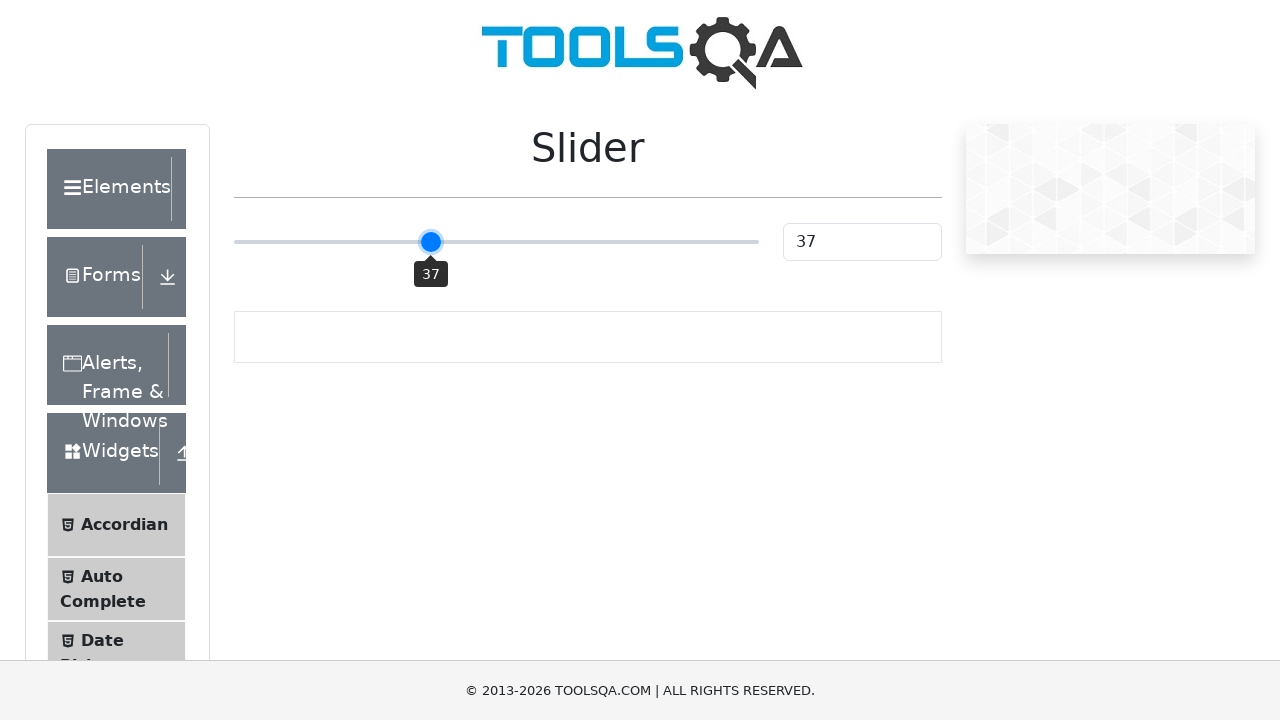

Checked slider value: 37
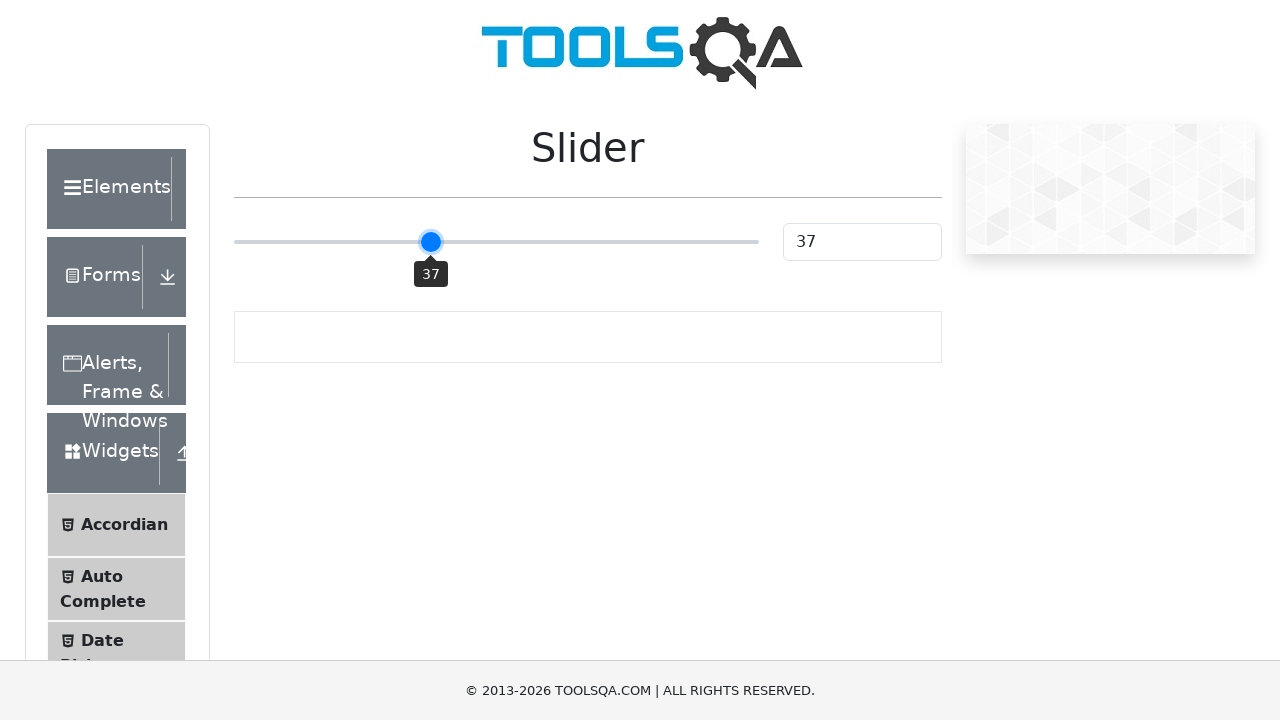

Hovered over slider handle at (496, 242) on xpath=//div[@id='sliderContainer']//input >> nth=0
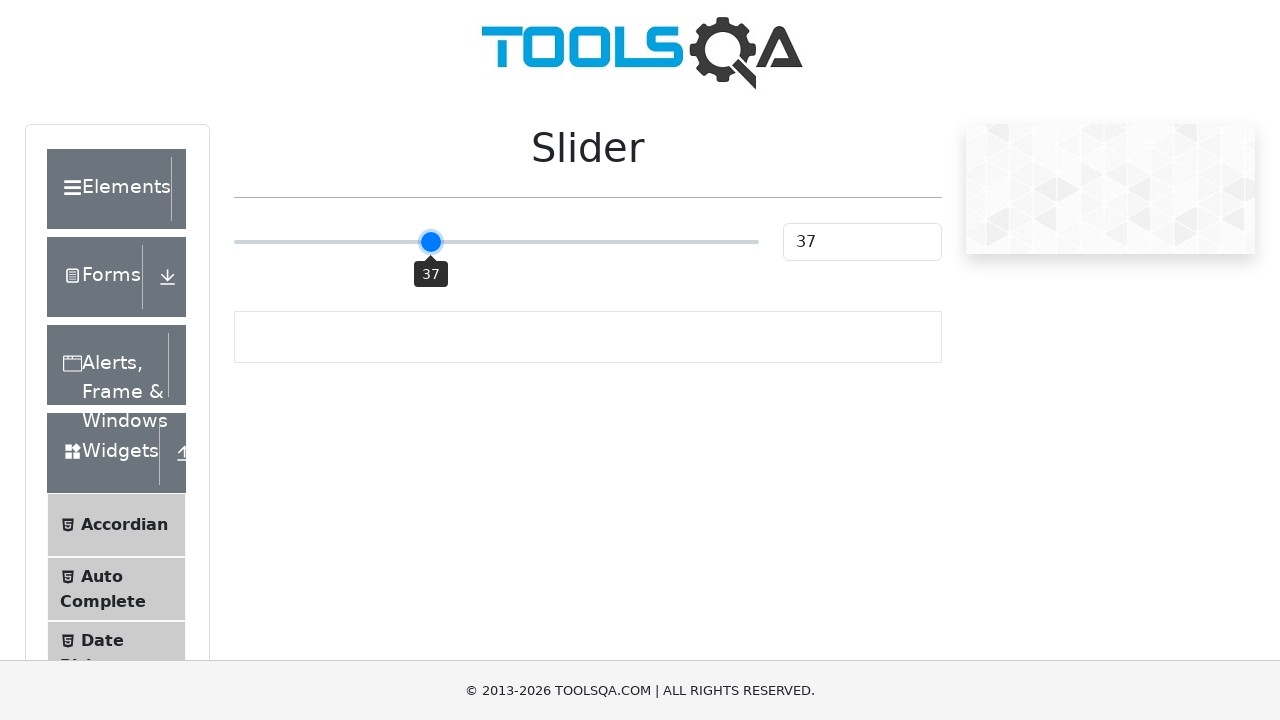

Pressed mouse button down on slider at (496, 242)
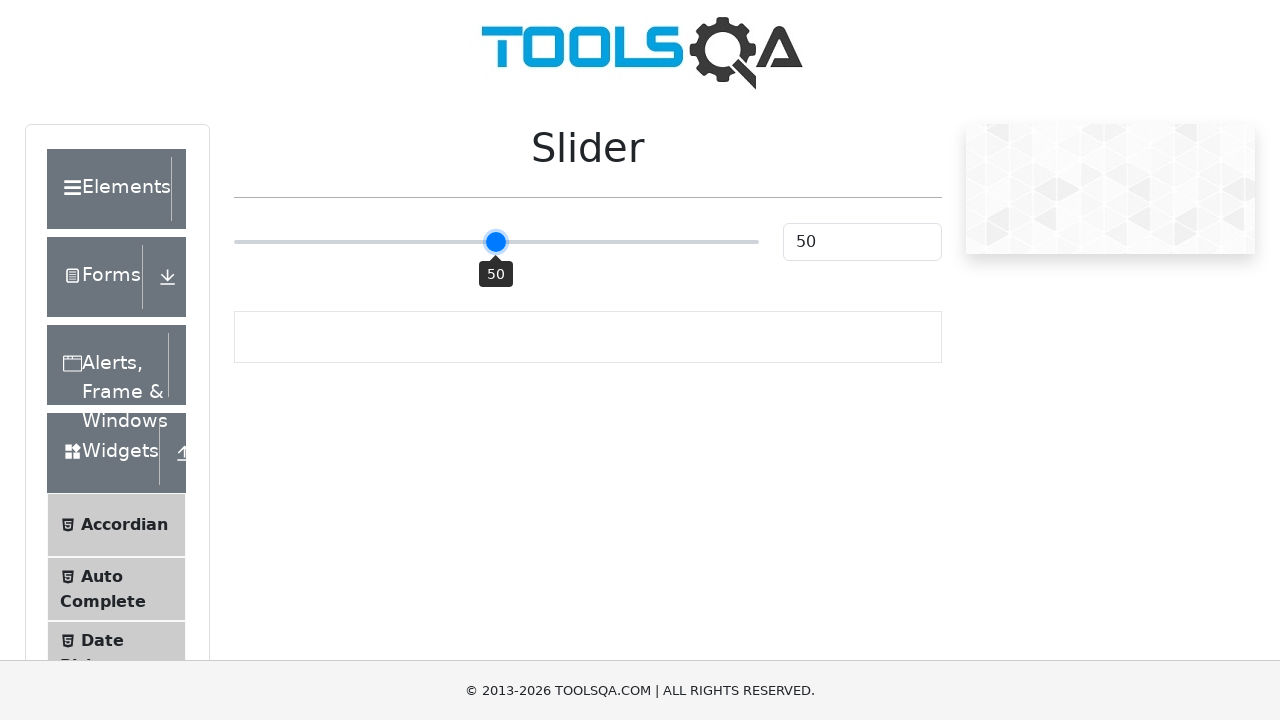

Moved mouse to slider position with offset -62 at (434, 242)
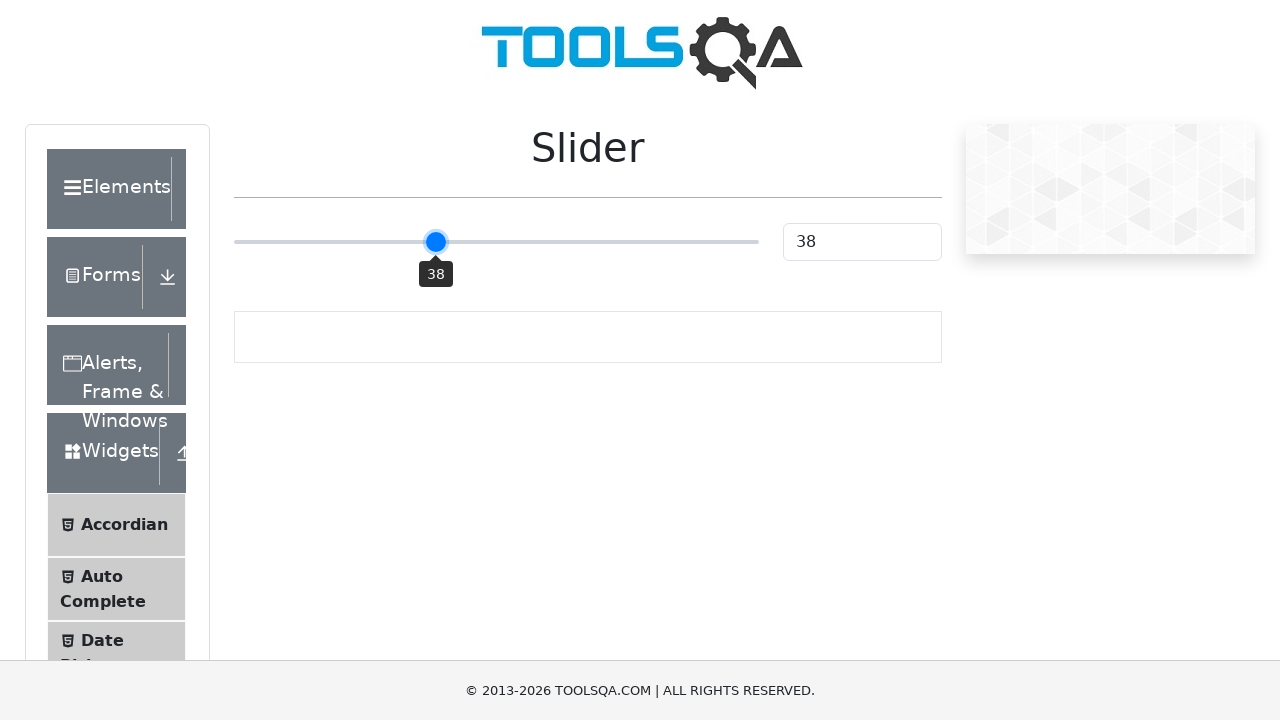

Released mouse button at (434, 242)
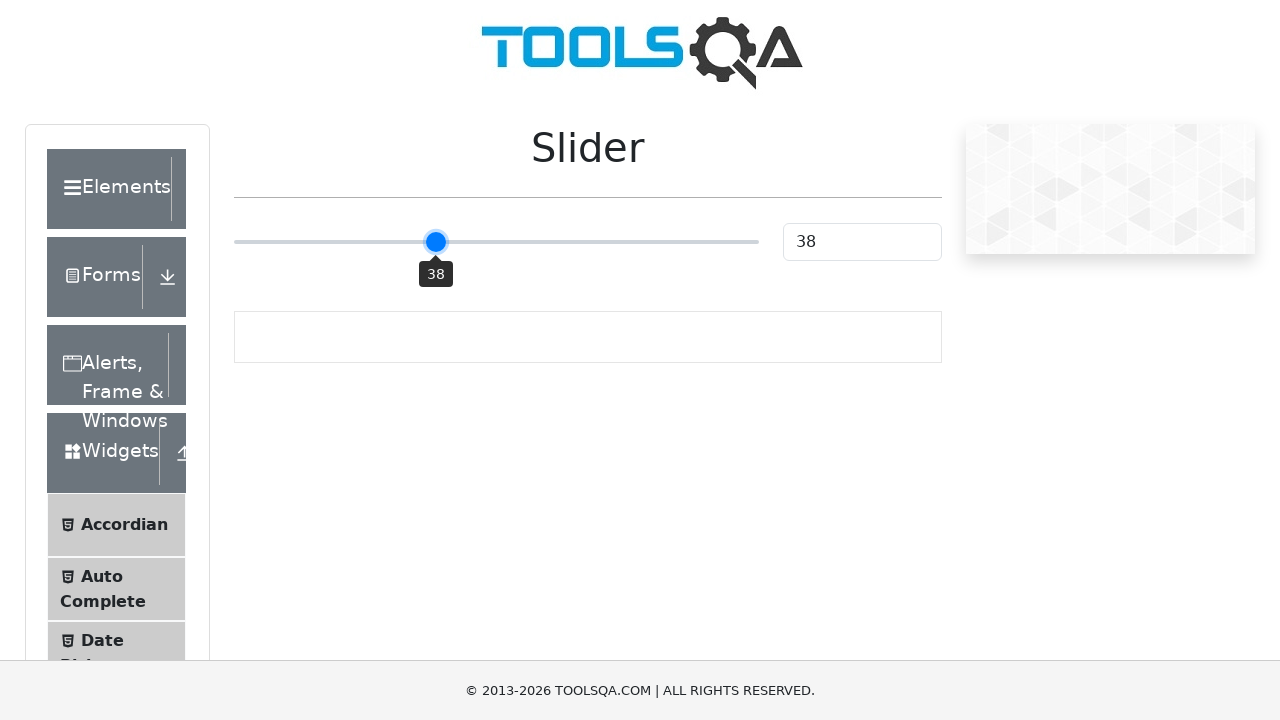

Checked slider value: 38
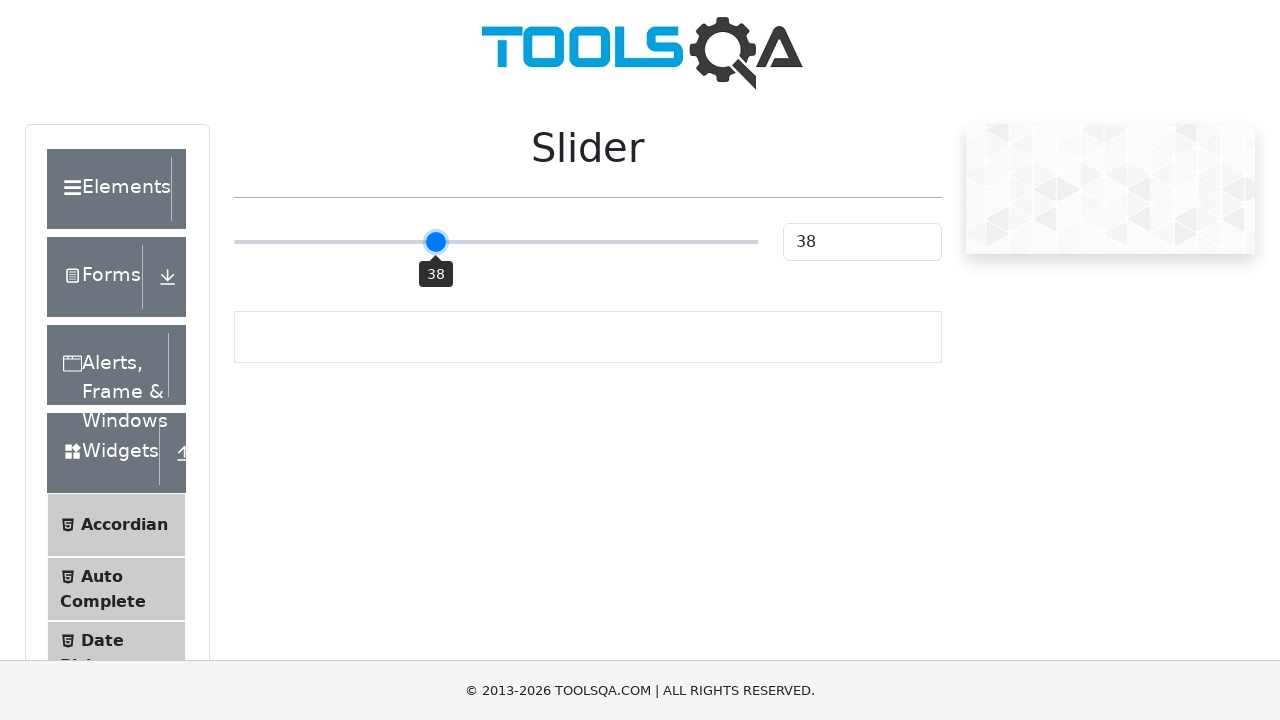

Hovered over slider handle at (496, 242) on xpath=//div[@id='sliderContainer']//input >> nth=0
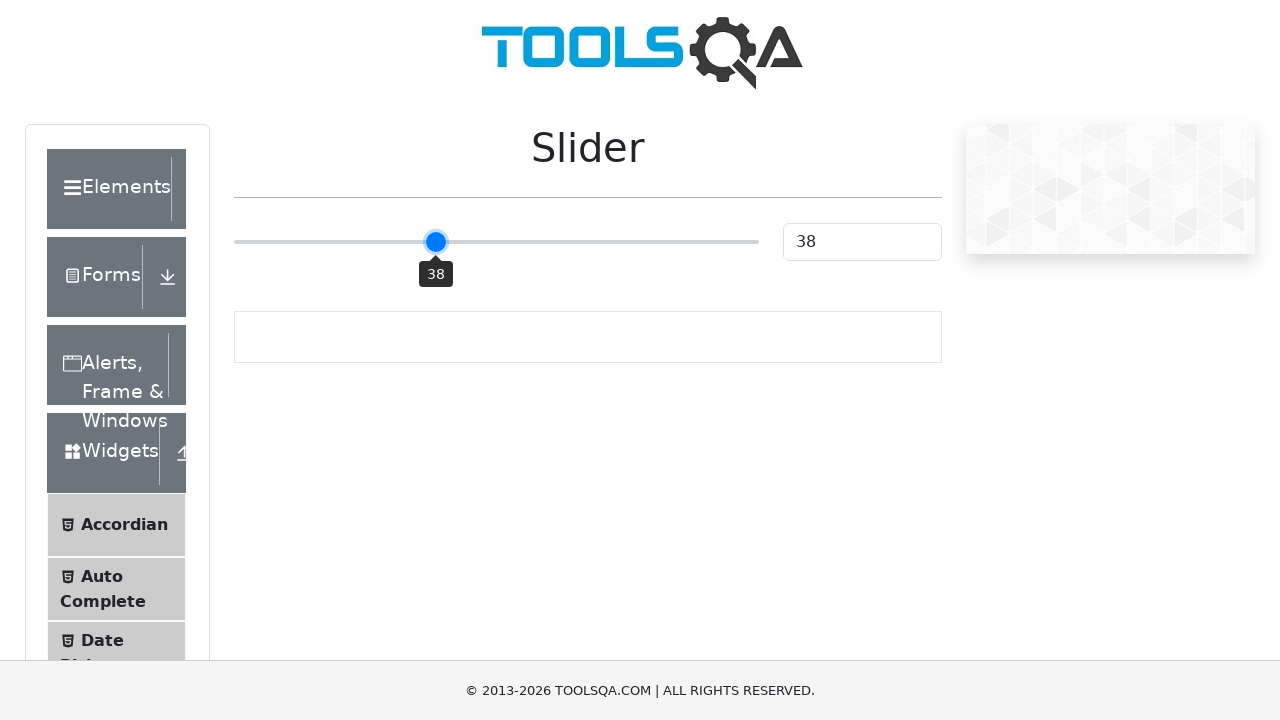

Pressed mouse button down on slider at (496, 242)
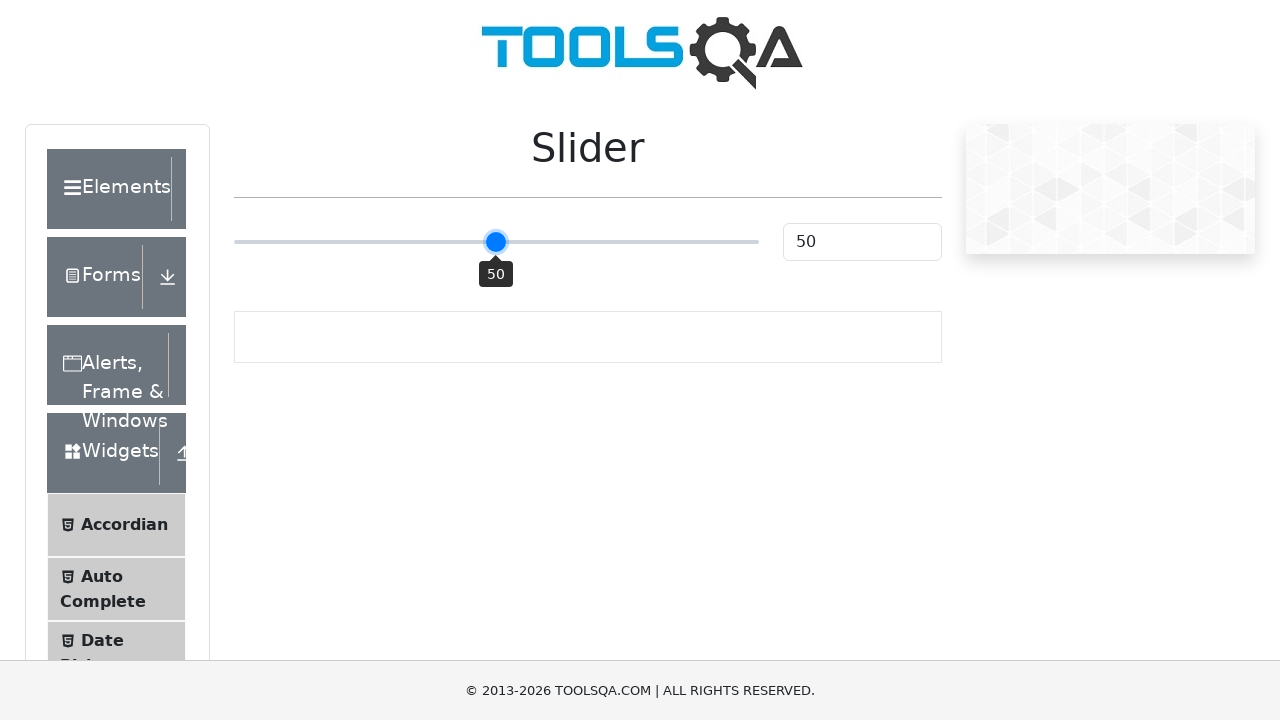

Moved mouse to slider position with offset -57 at (439, 242)
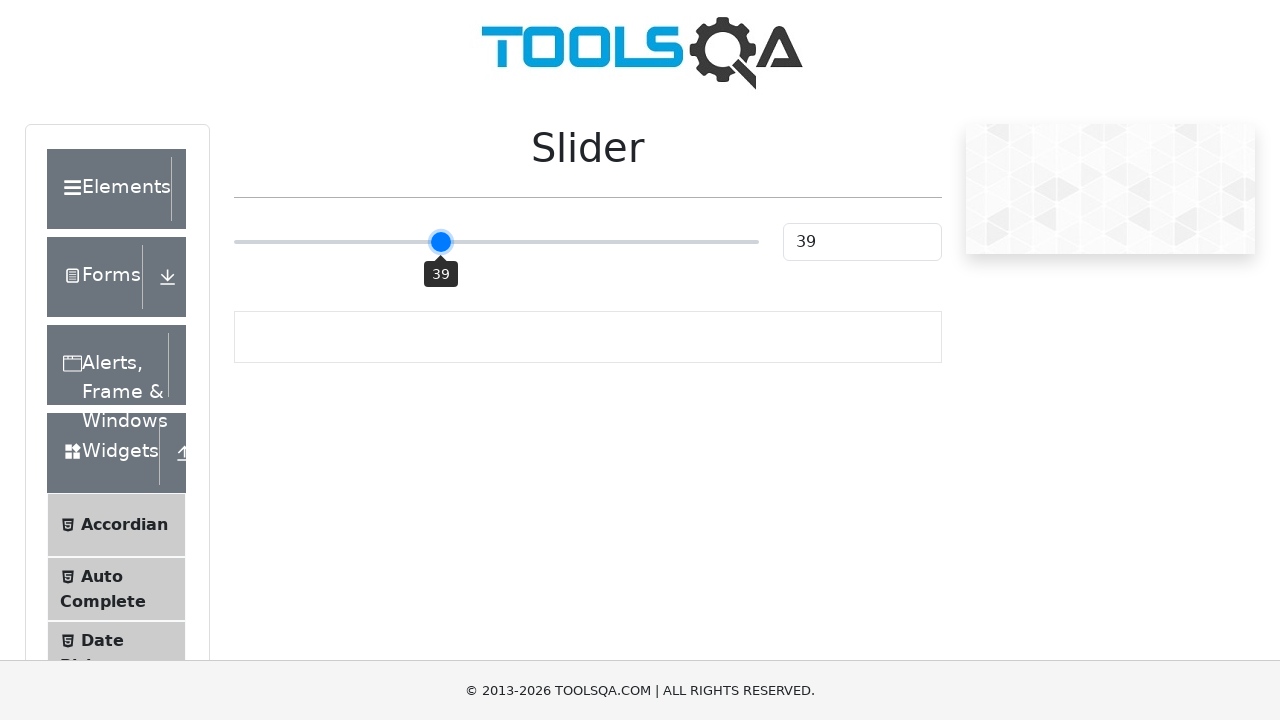

Released mouse button at (439, 242)
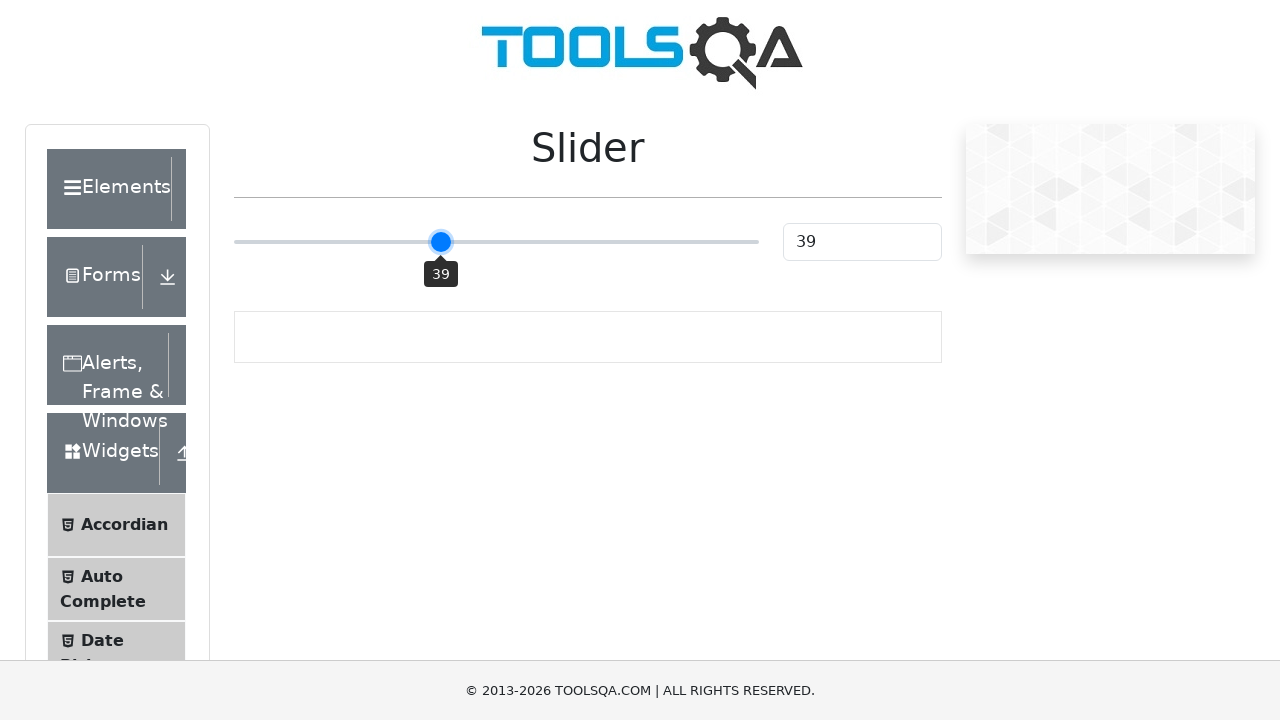

Checked slider value: 39
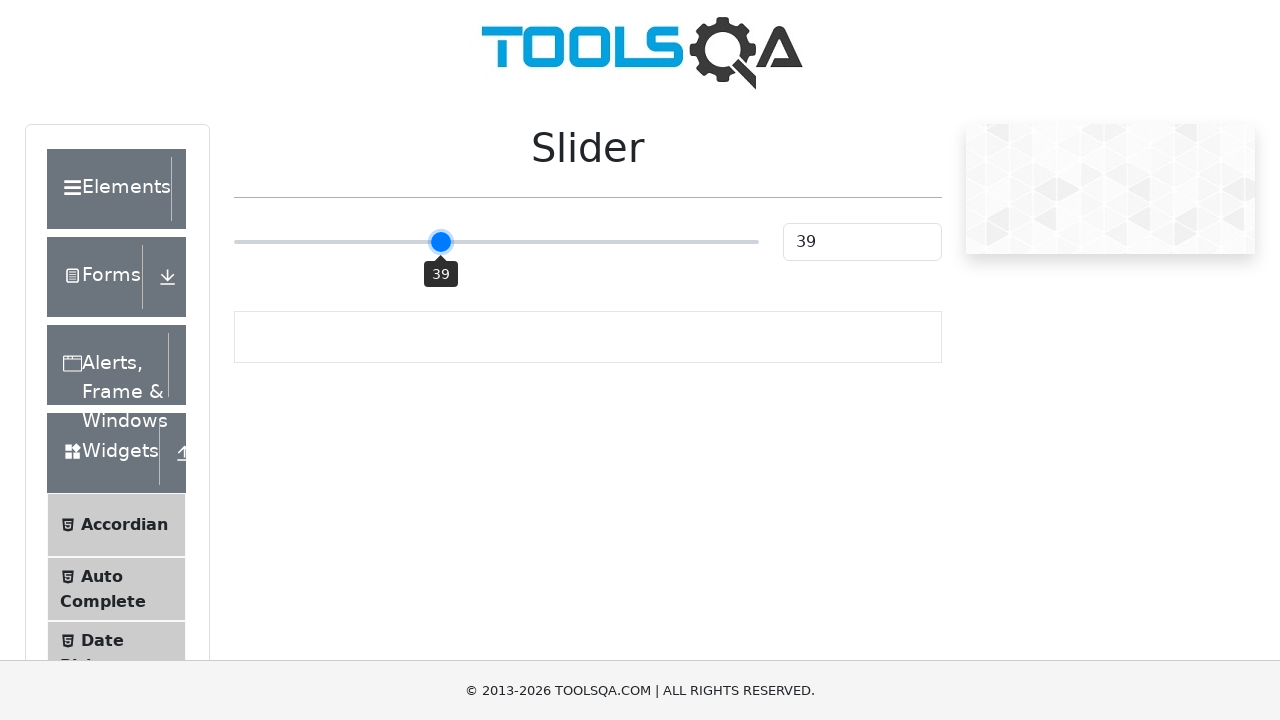

Hovered over slider handle at (496, 242) on xpath=//div[@id='sliderContainer']//input >> nth=0
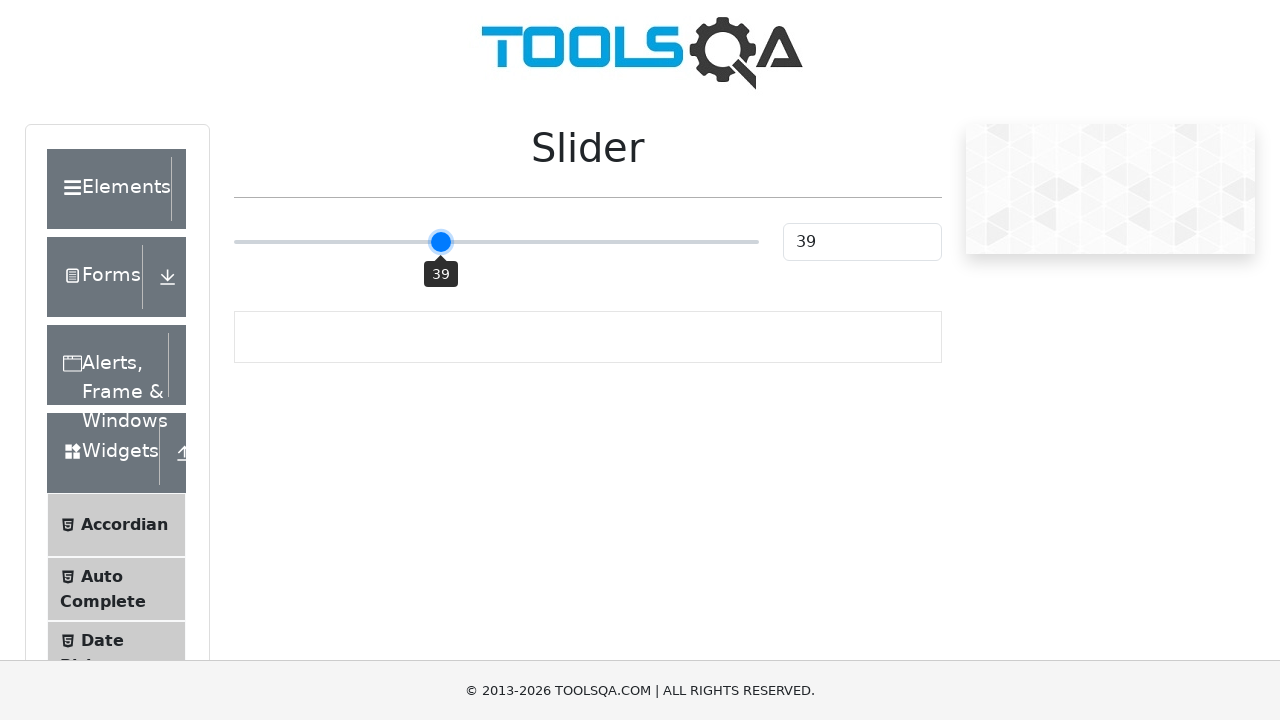

Pressed mouse button down on slider at (496, 242)
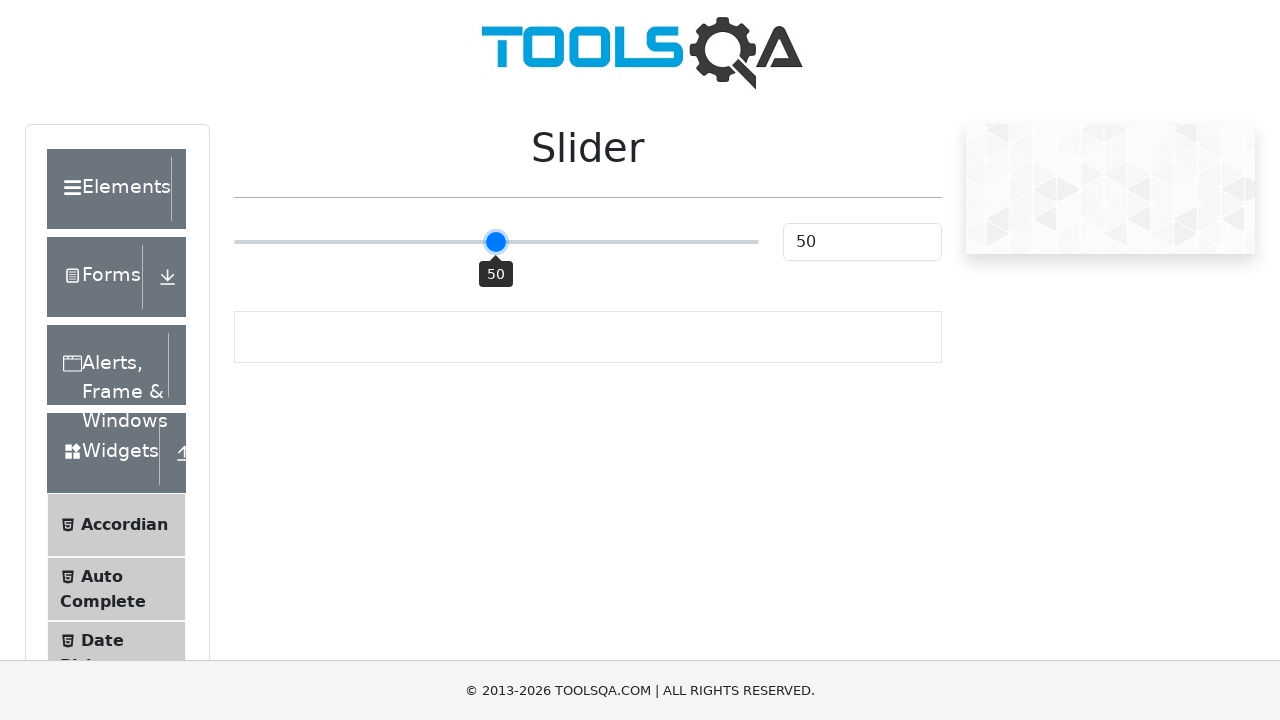

Moved mouse to slider position with offset -52 at (444, 242)
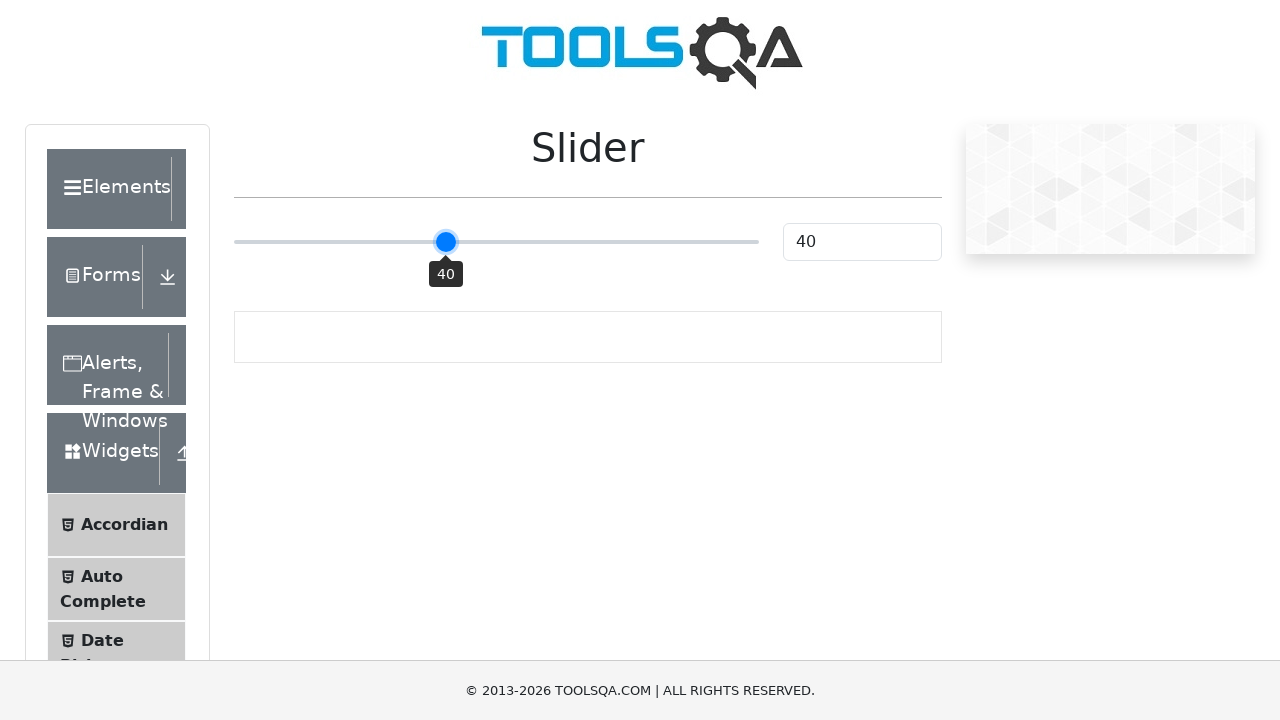

Released mouse button at (444, 242)
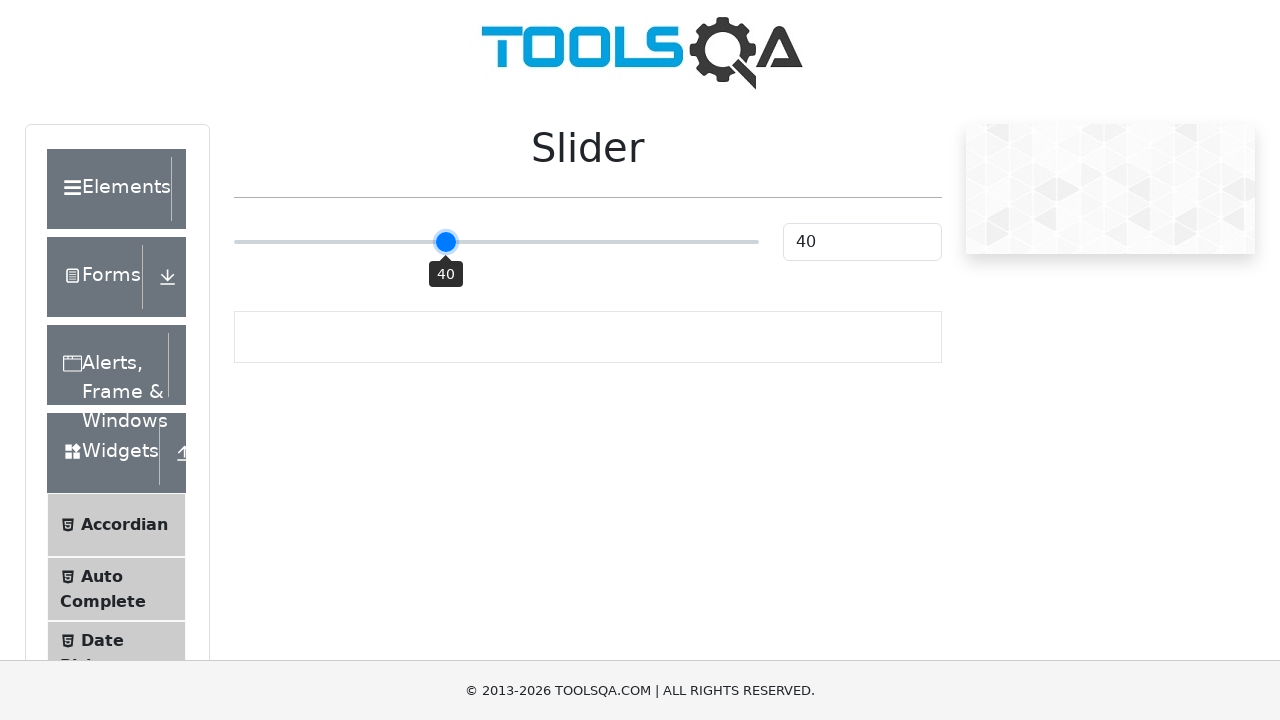

Checked slider value: 40
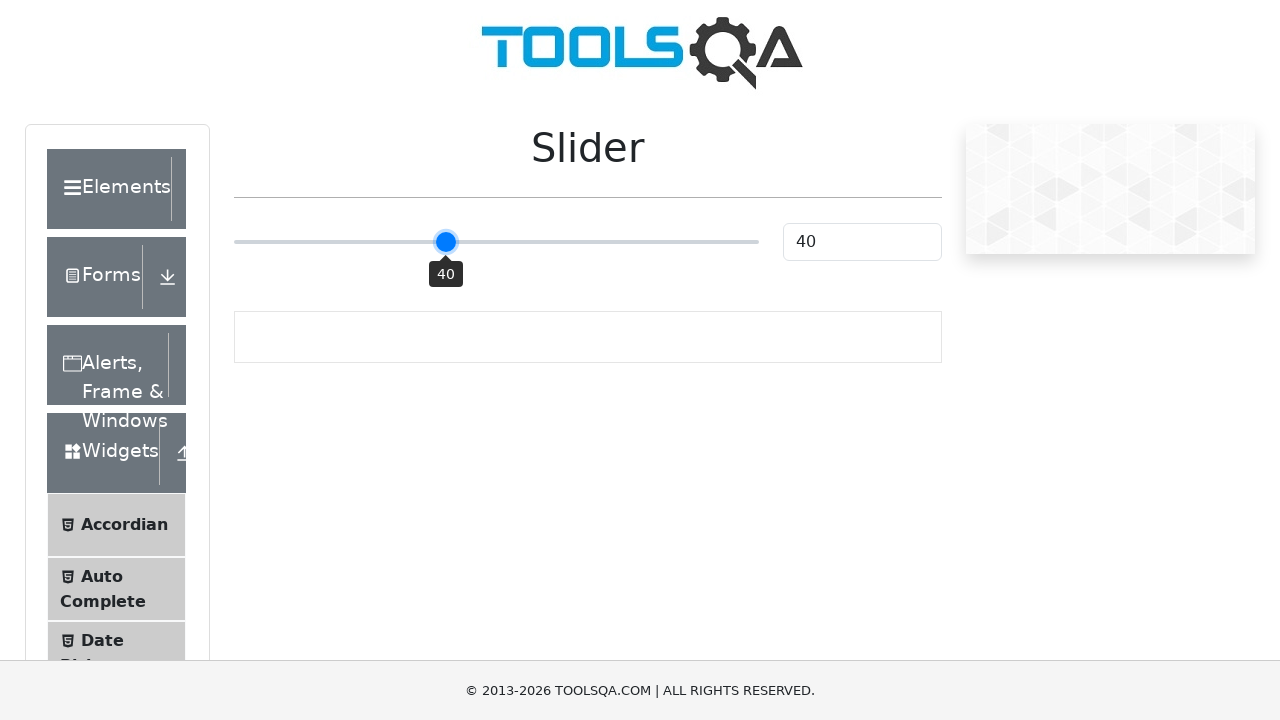

Hovered over slider handle at (496, 242) on xpath=//div[@id='sliderContainer']//input >> nth=0
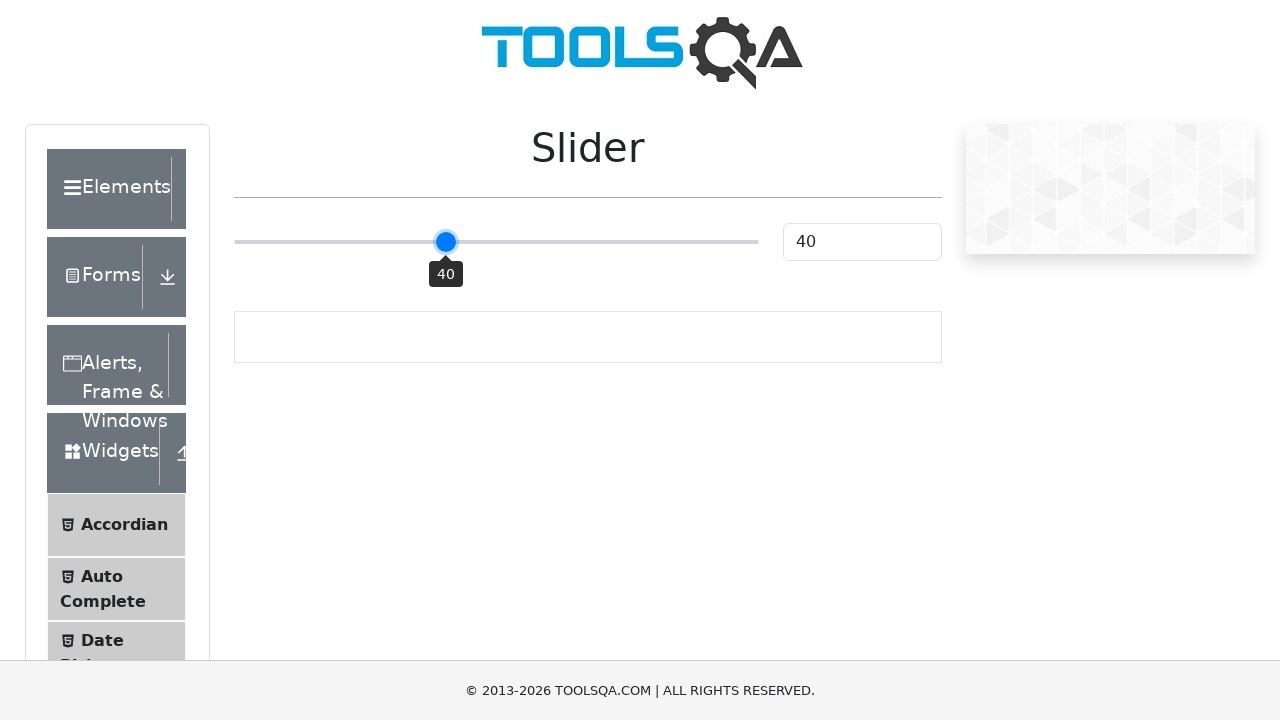

Pressed mouse button down on slider at (496, 242)
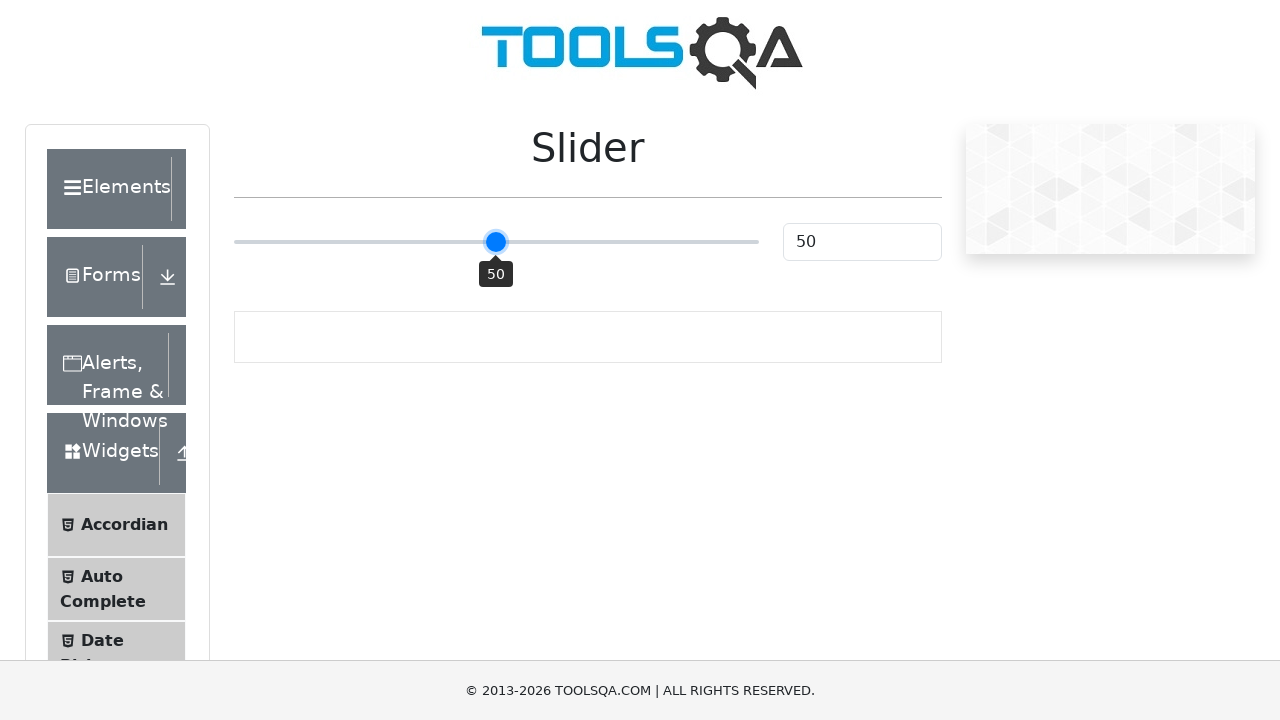

Moved mouse to slider position with offset -47 at (449, 242)
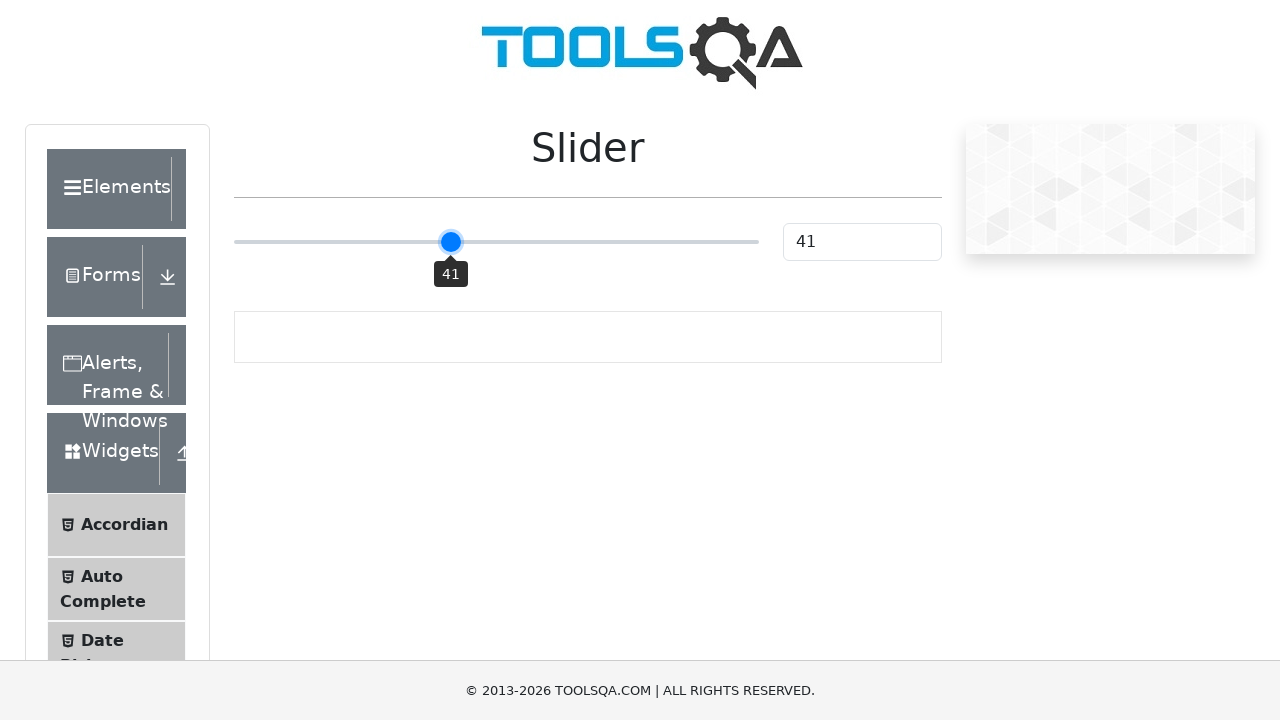

Released mouse button at (449, 242)
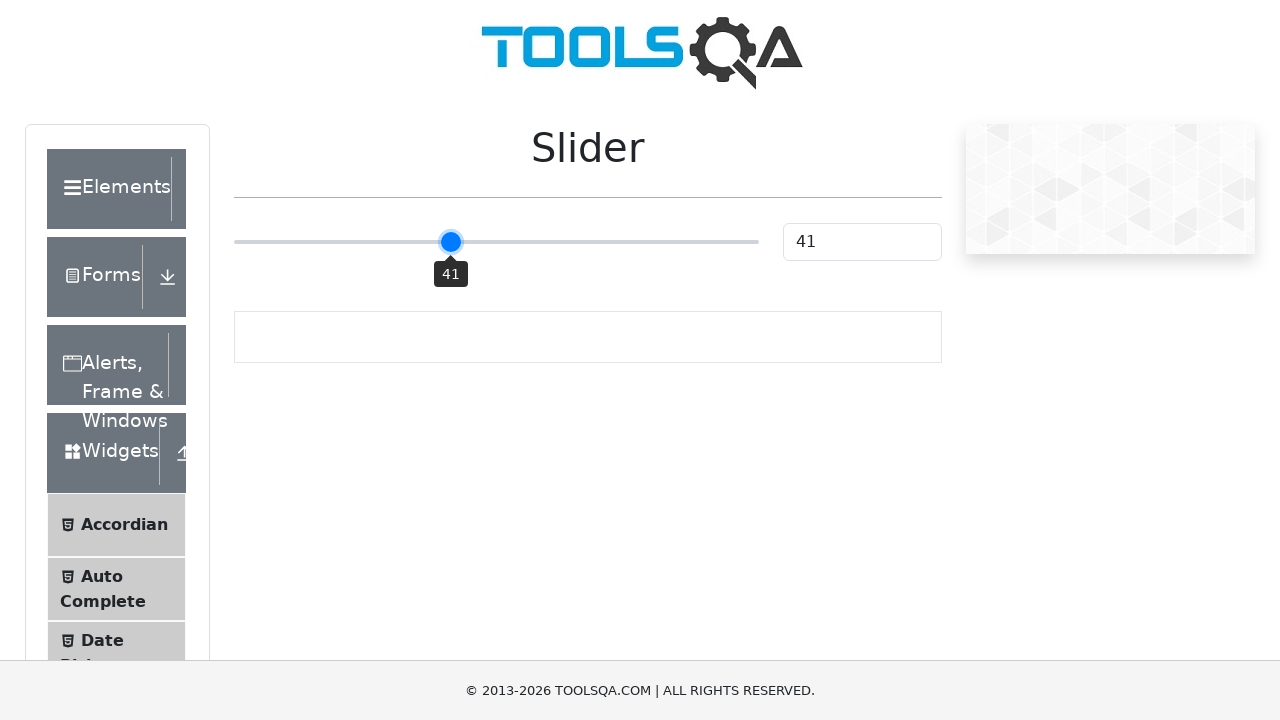

Checked slider value: 41
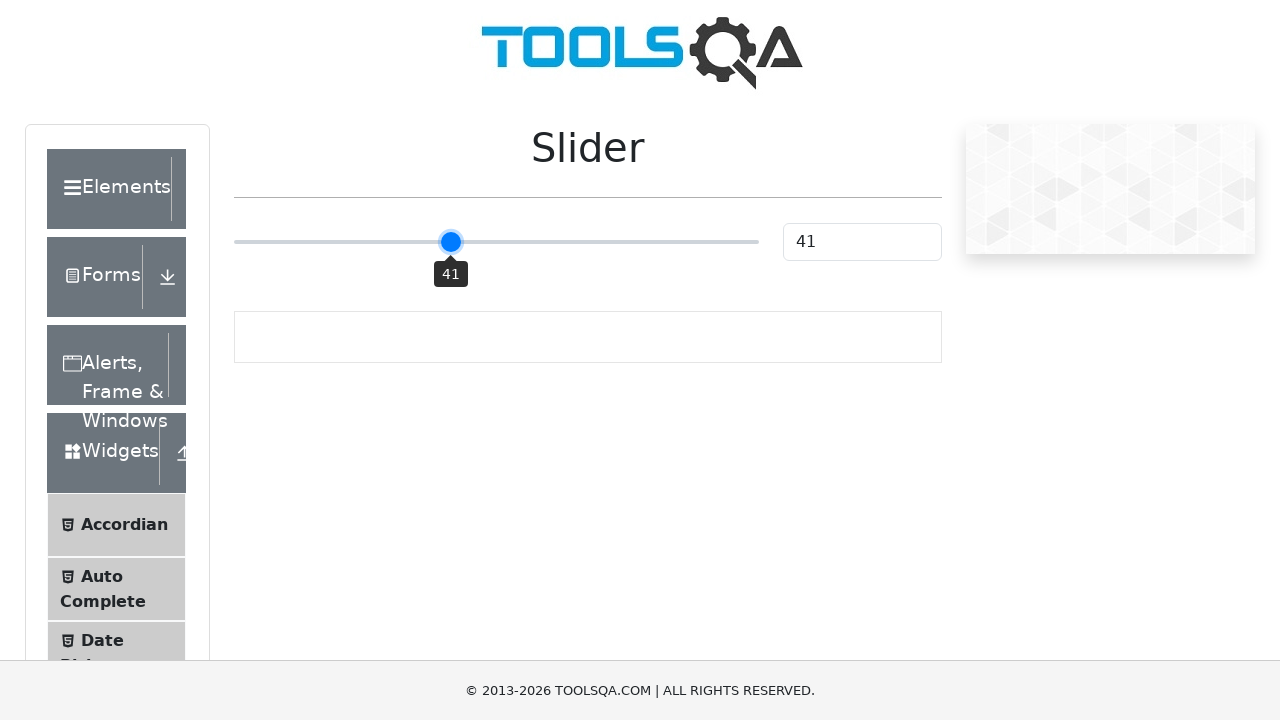

Hovered over slider handle at (496, 242) on xpath=//div[@id='sliderContainer']//input >> nth=0
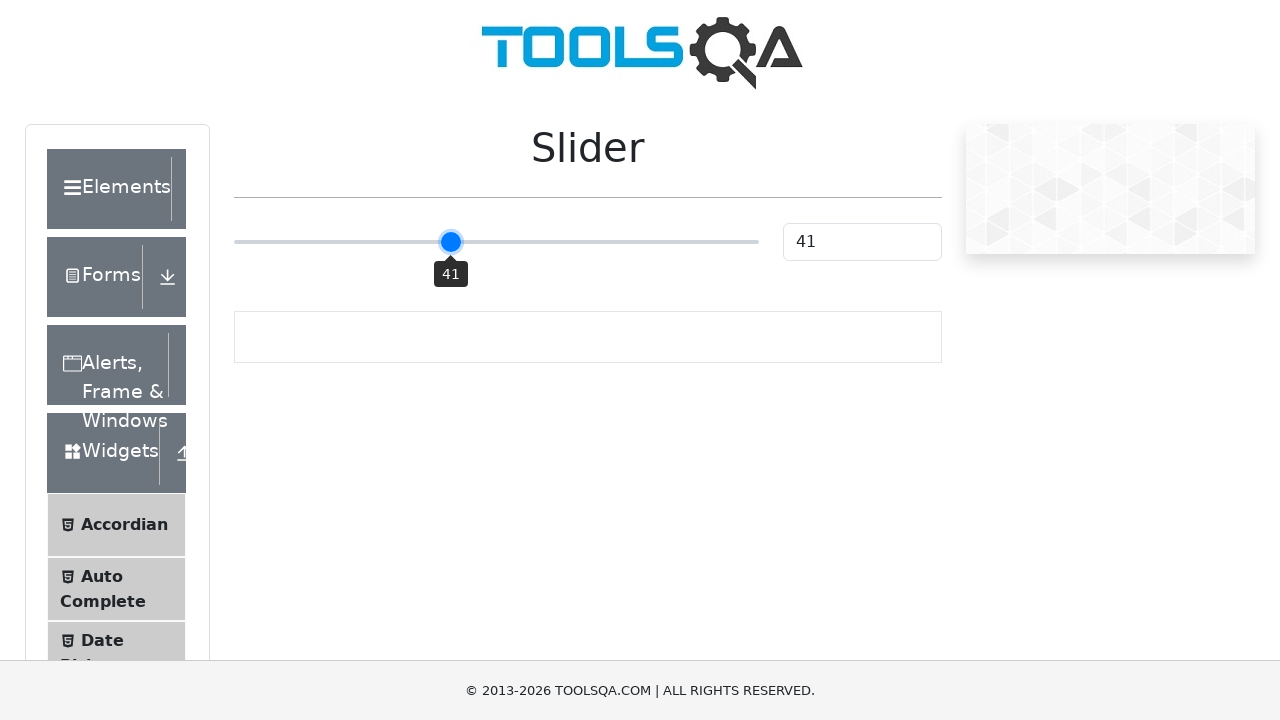

Pressed mouse button down on slider at (496, 242)
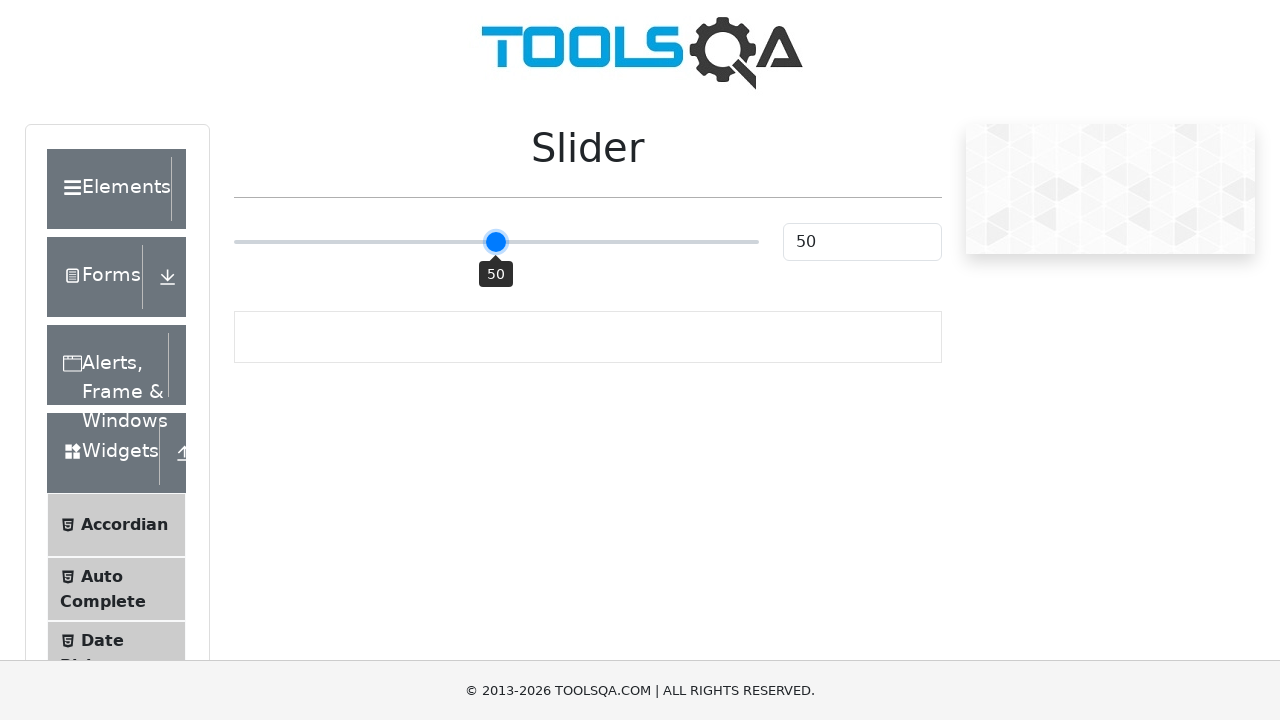

Moved mouse to slider position with offset -42 at (454, 242)
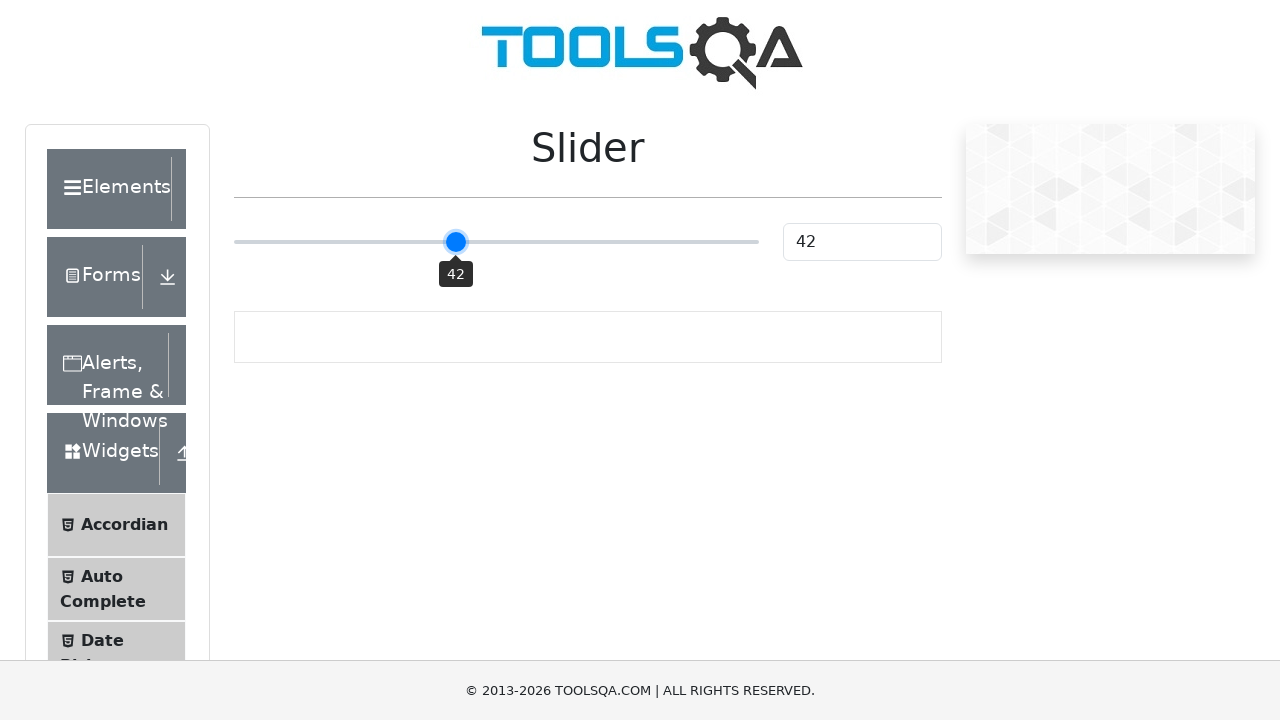

Released mouse button at (454, 242)
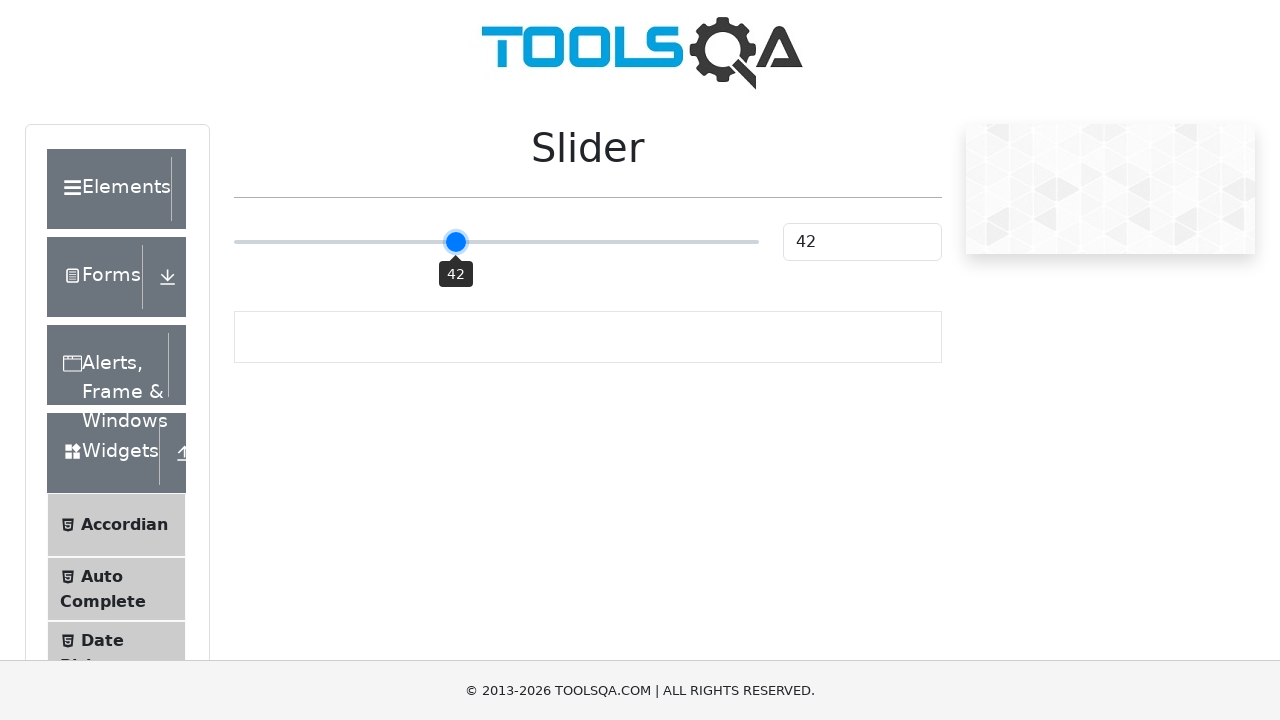

Checked slider value: 42
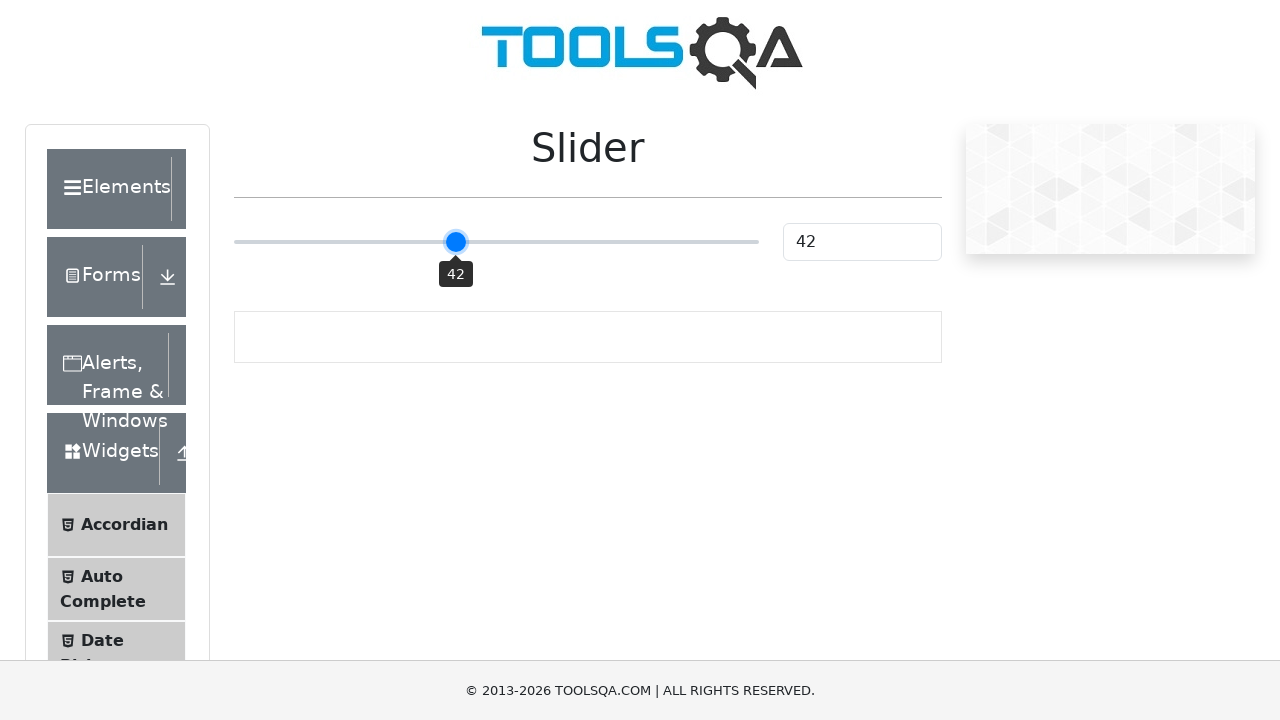

Hovered over slider handle at (496, 242) on xpath=//div[@id='sliderContainer']//input >> nth=0
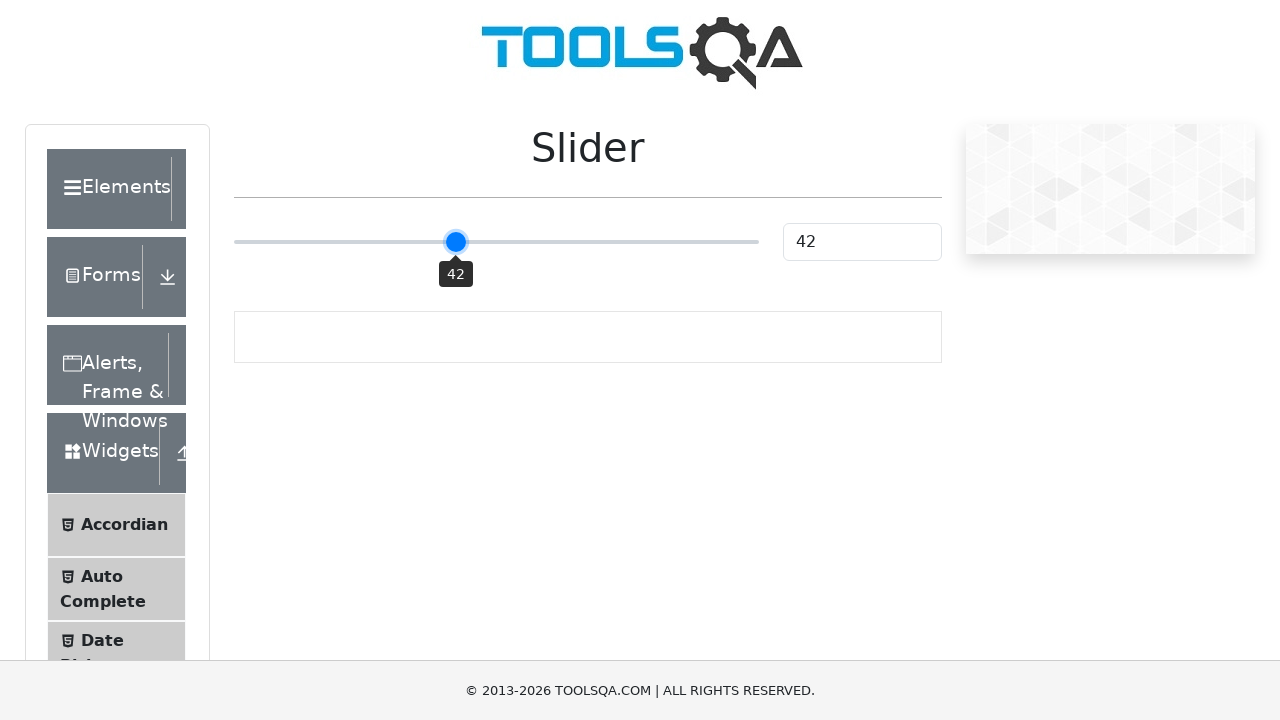

Pressed mouse button down on slider at (496, 242)
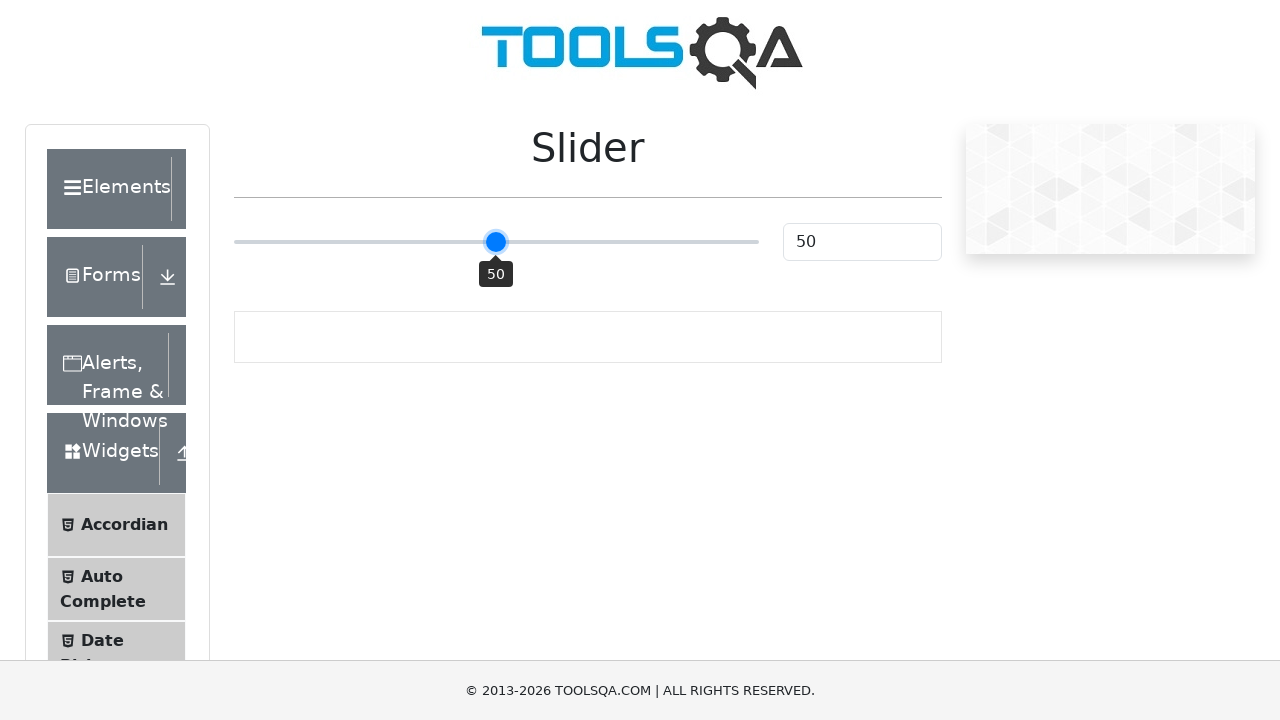

Moved mouse to slider position with offset -37 at (459, 242)
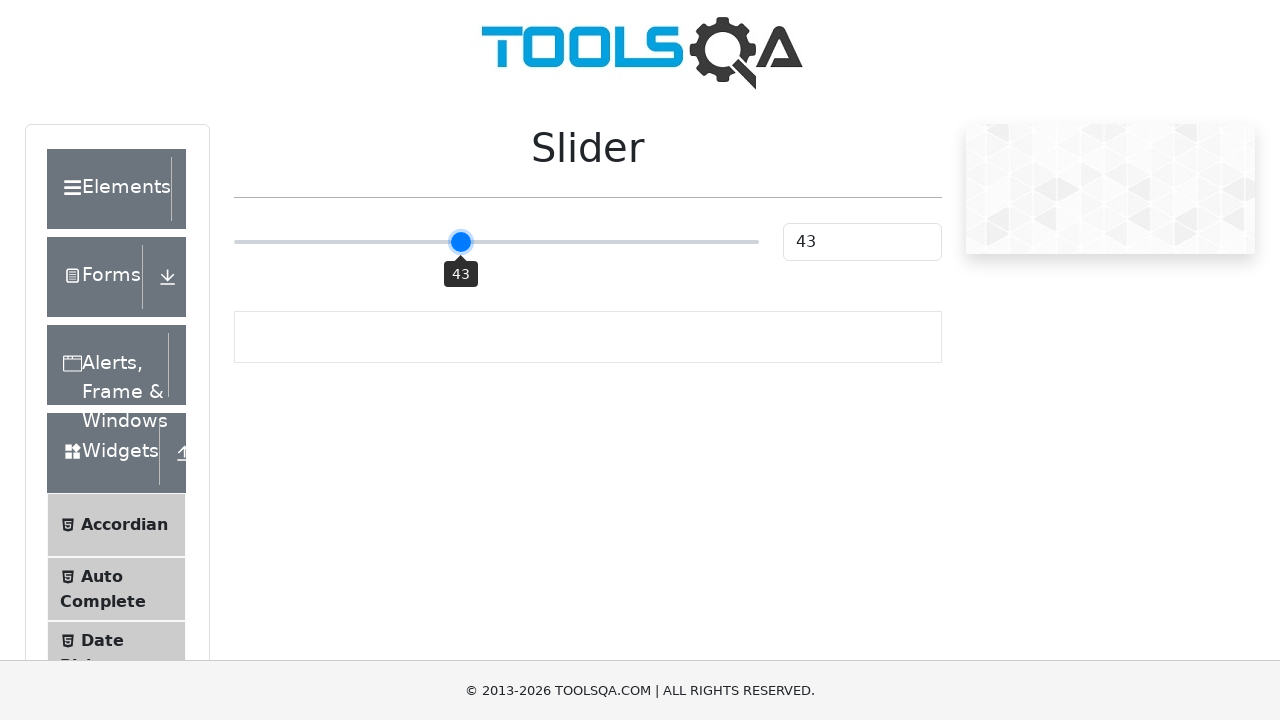

Released mouse button at (459, 242)
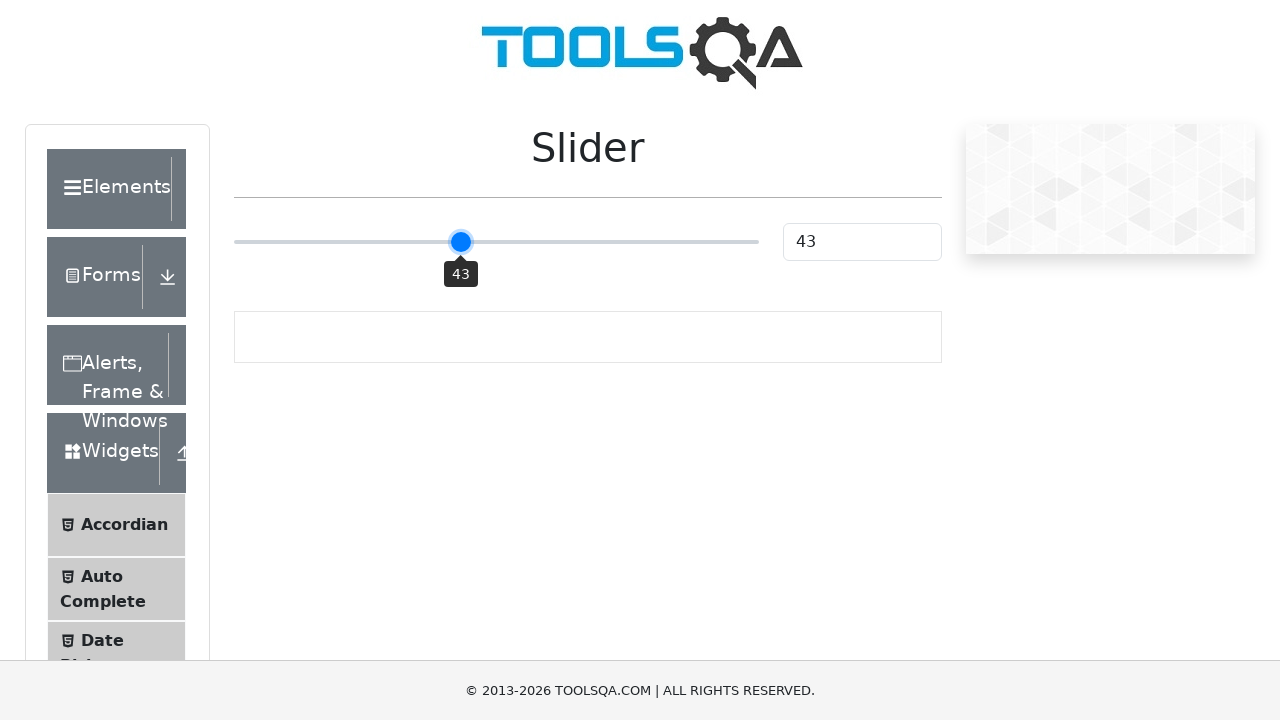

Checked slider value: 43
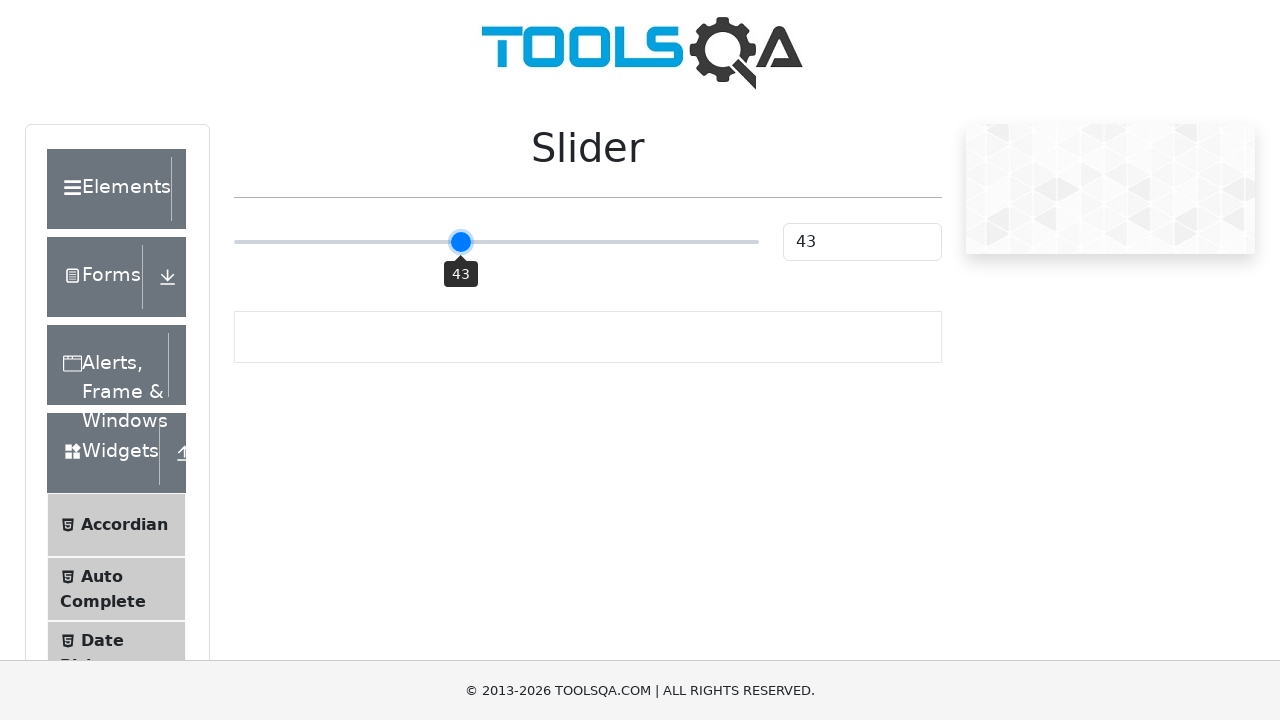

Hovered over slider handle at (496, 242) on xpath=//div[@id='sliderContainer']//input >> nth=0
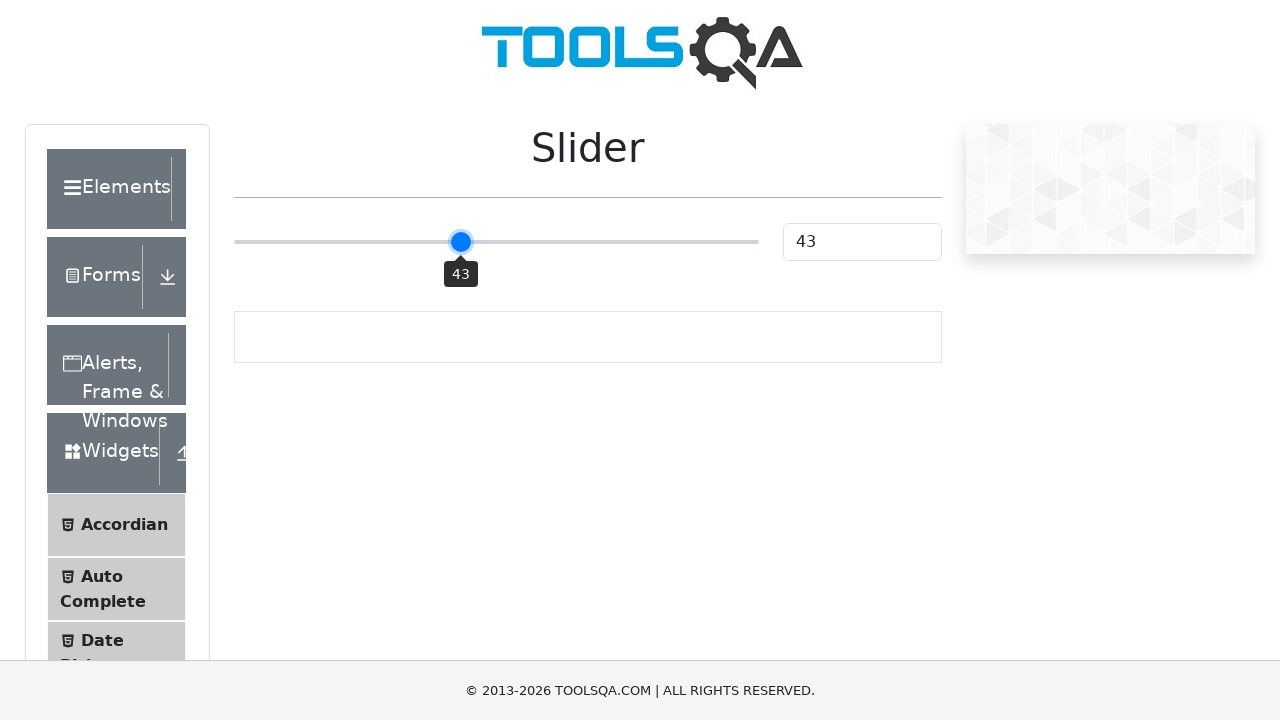

Pressed mouse button down on slider at (496, 242)
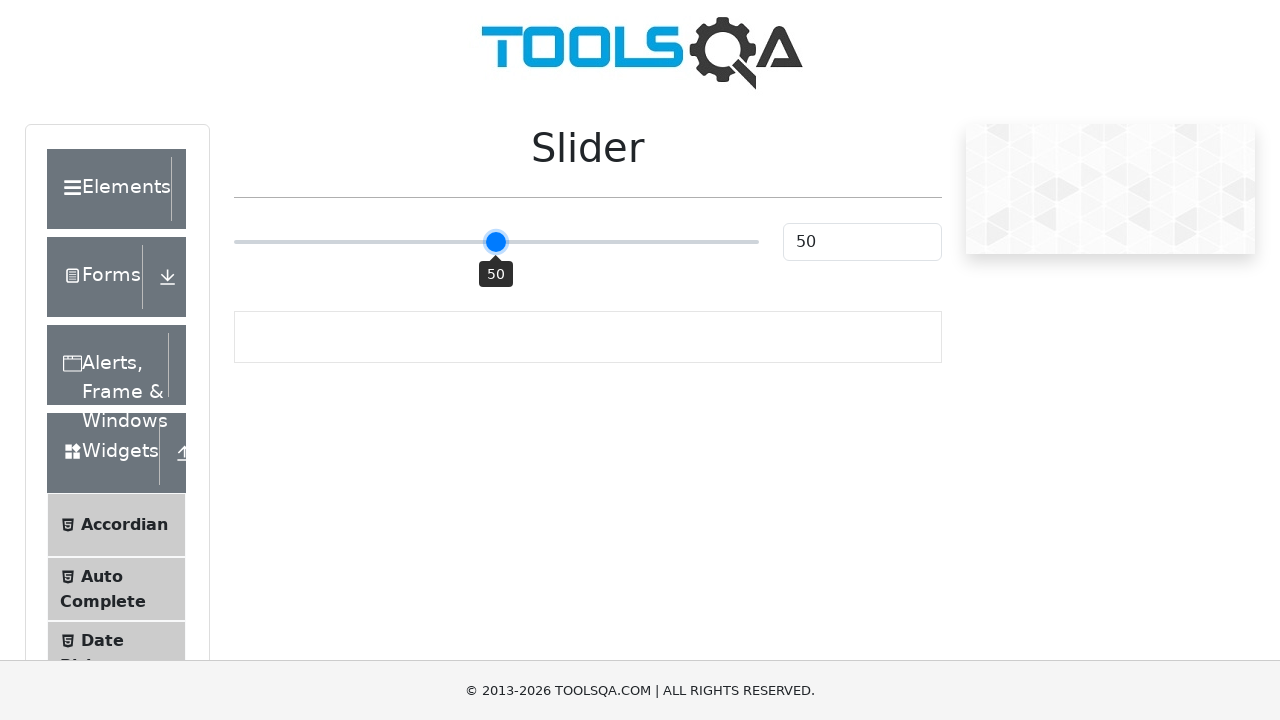

Moved mouse to slider position with offset -32 at (464, 242)
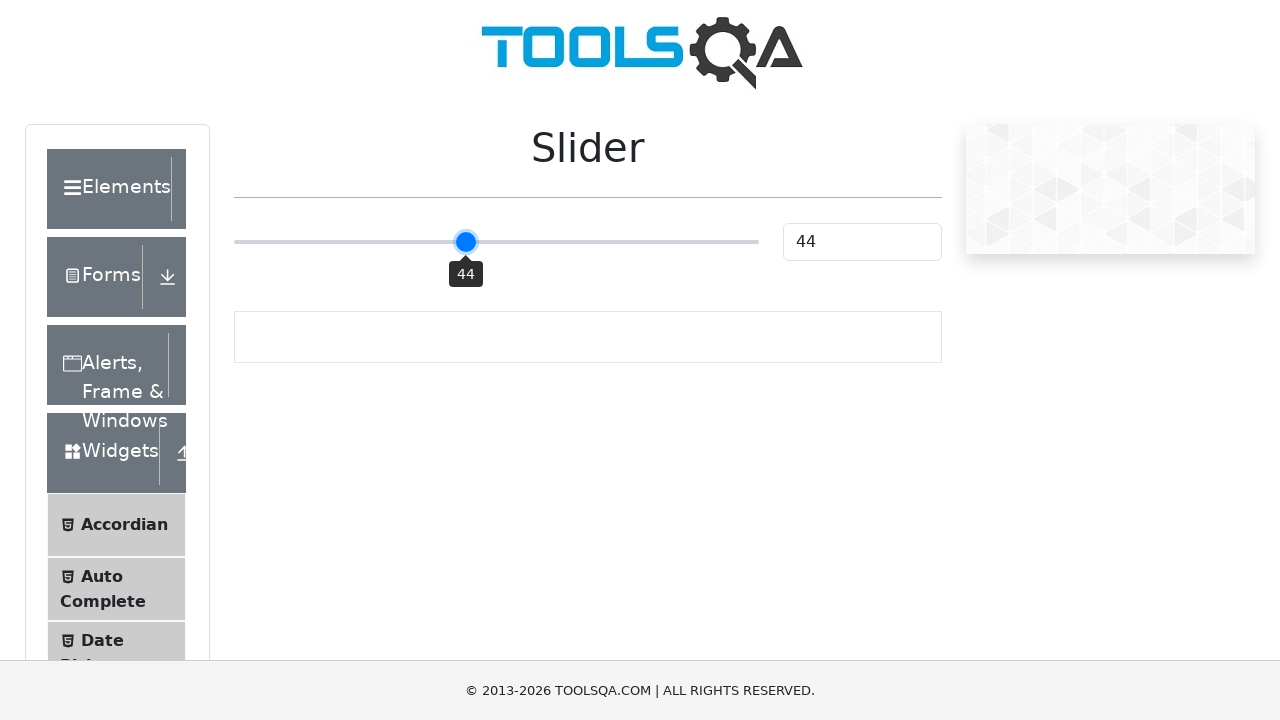

Released mouse button at (464, 242)
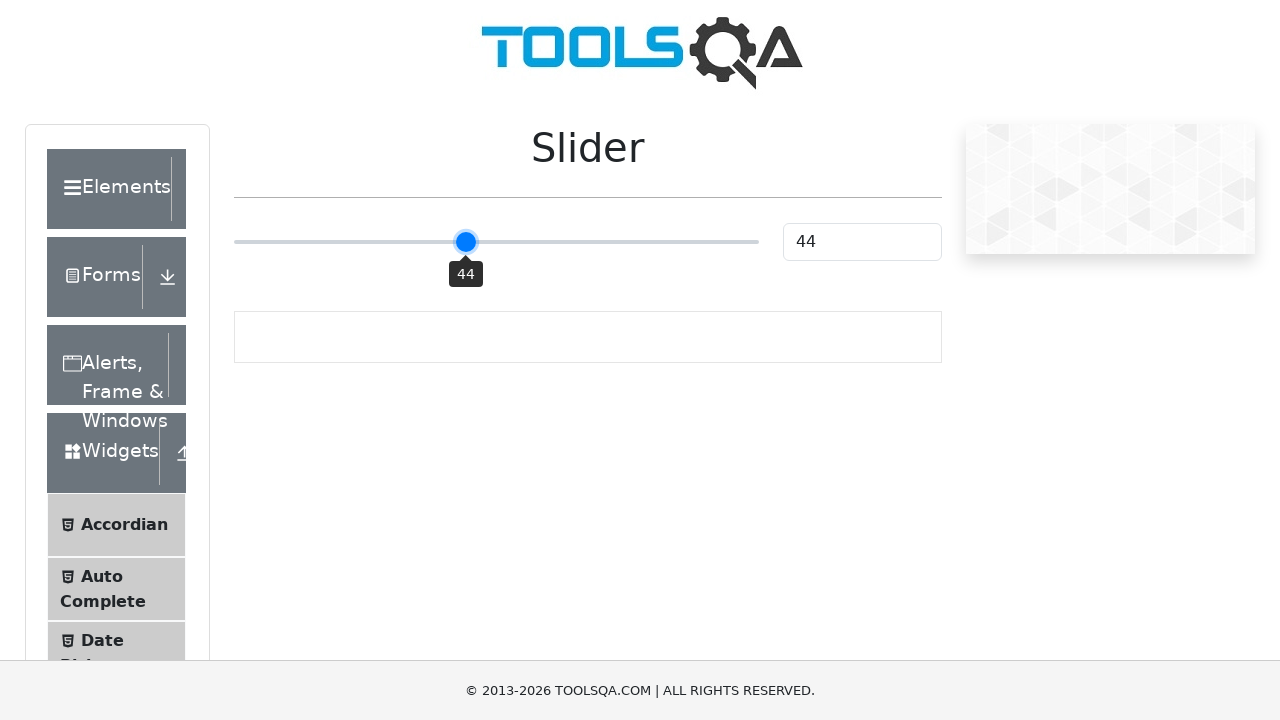

Checked slider value: 44
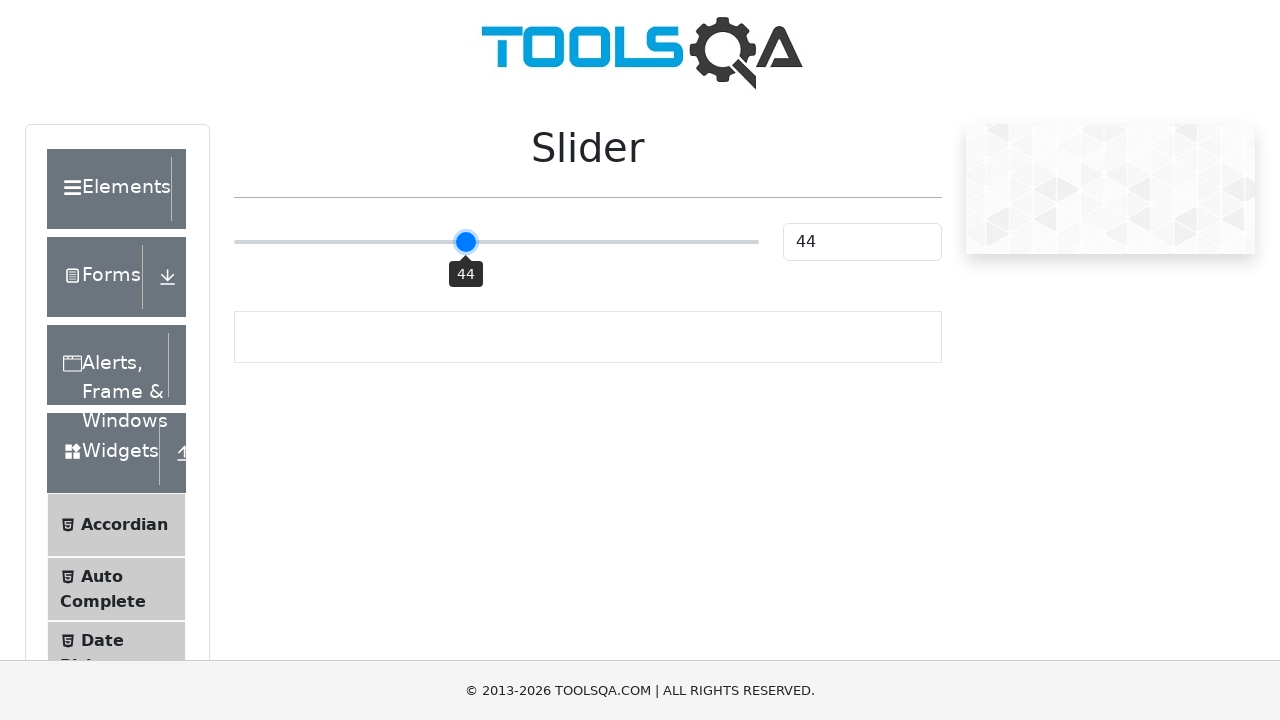

Hovered over slider handle at (496, 242) on xpath=//div[@id='sliderContainer']//input >> nth=0
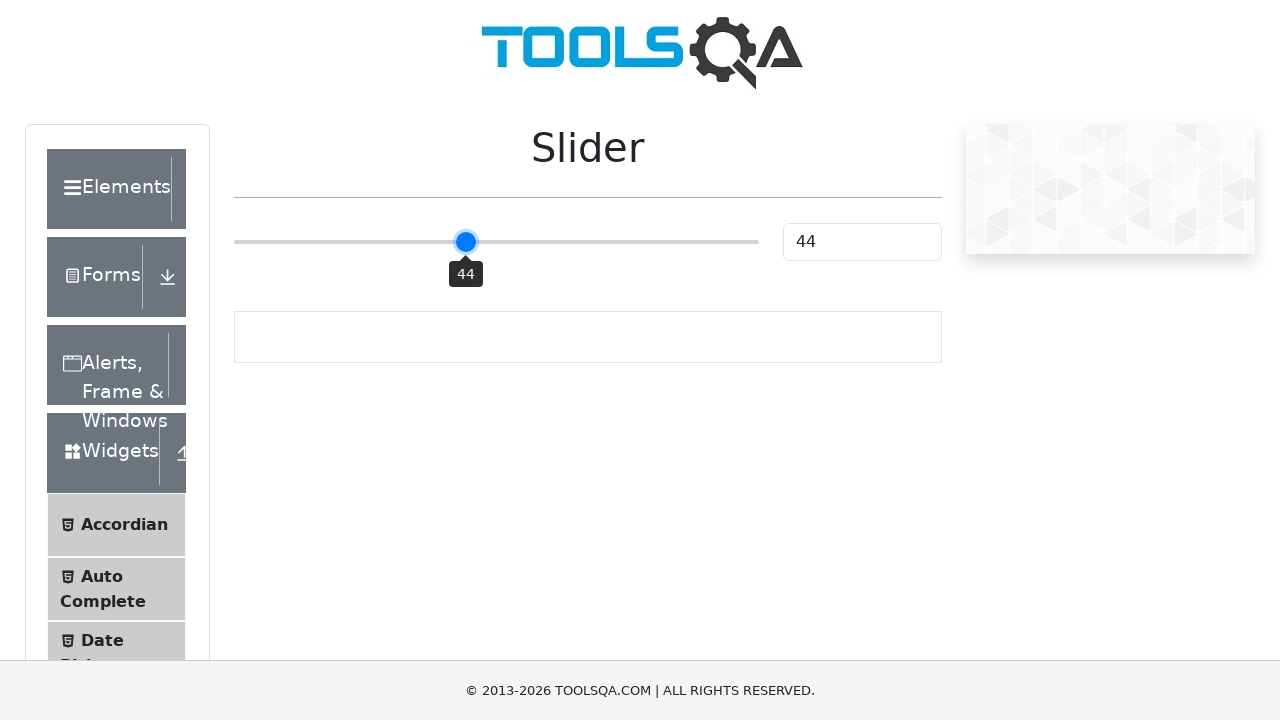

Pressed mouse button down on slider at (496, 242)
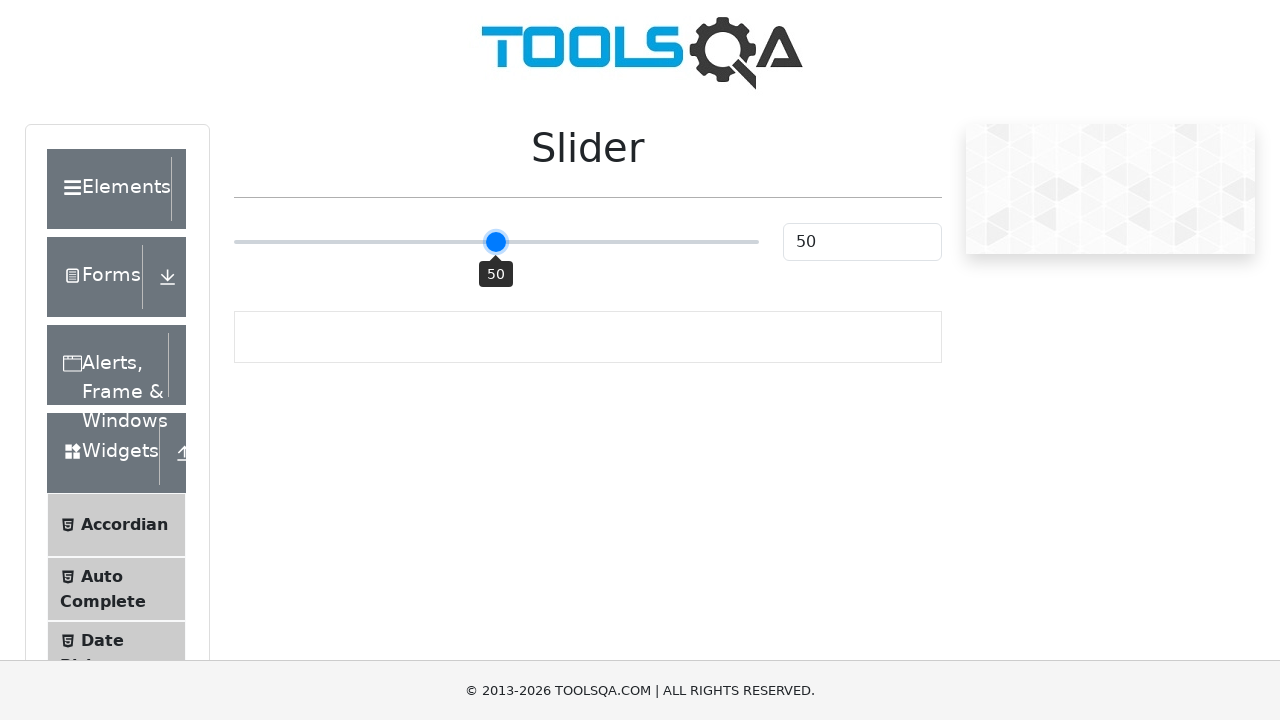

Moved mouse to slider position with offset -27 at (469, 242)
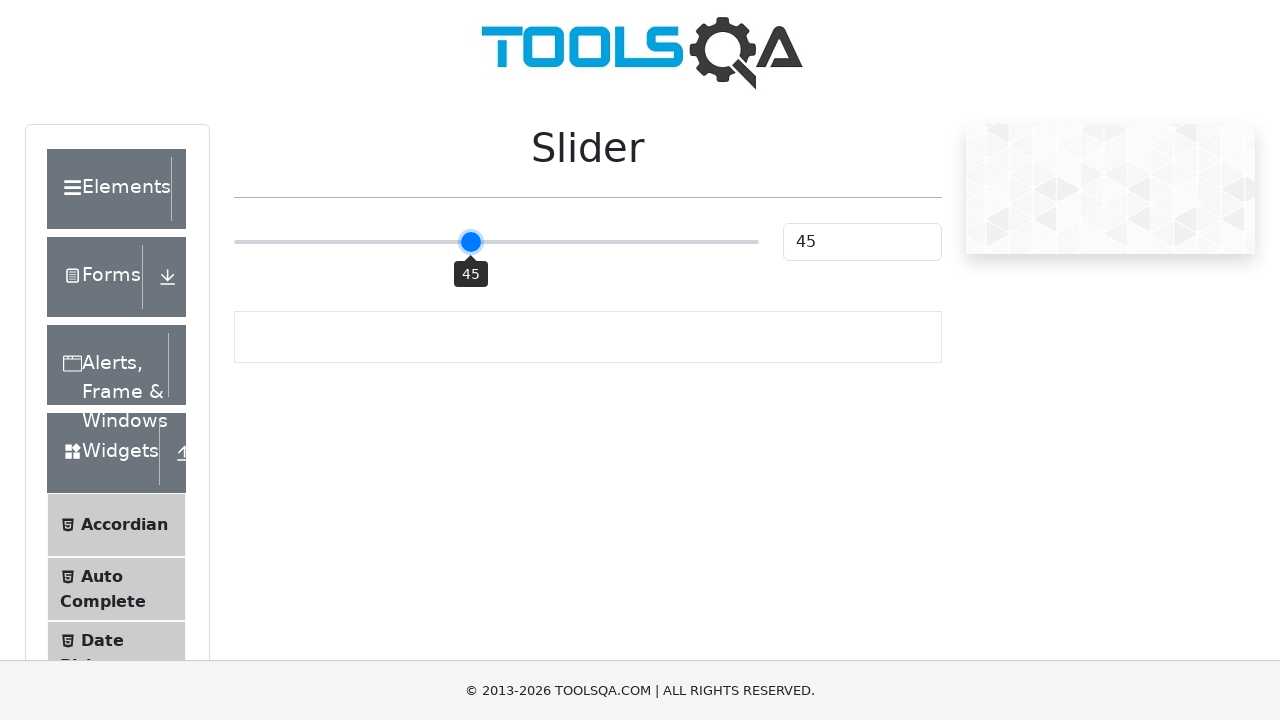

Released mouse button at (469, 242)
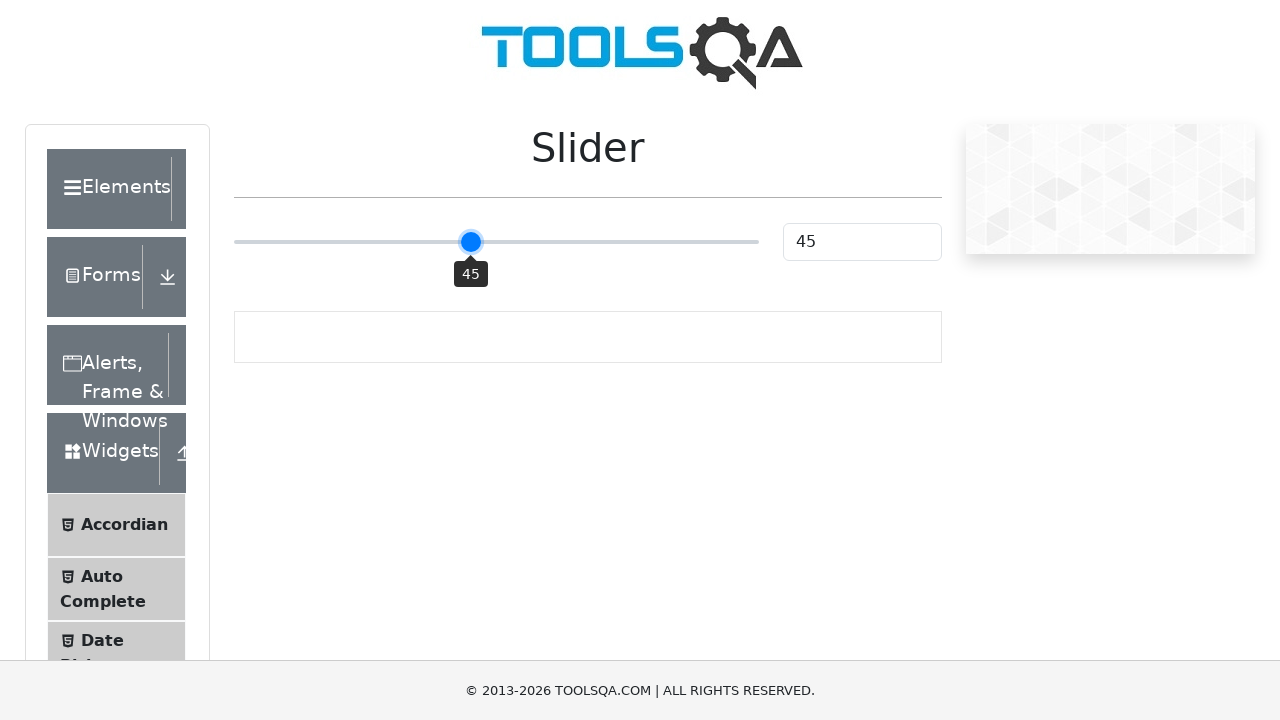

Checked slider value: 45
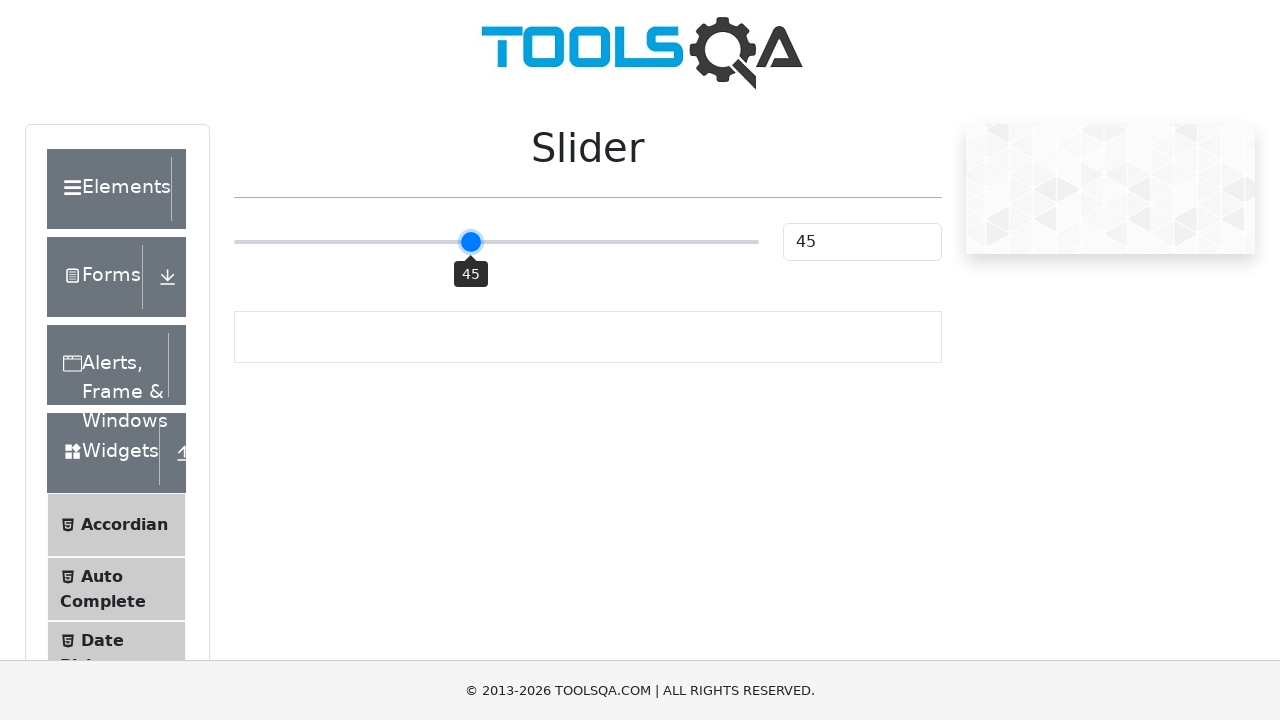

Hovered over slider handle at (496, 242) on xpath=//div[@id='sliderContainer']//input >> nth=0
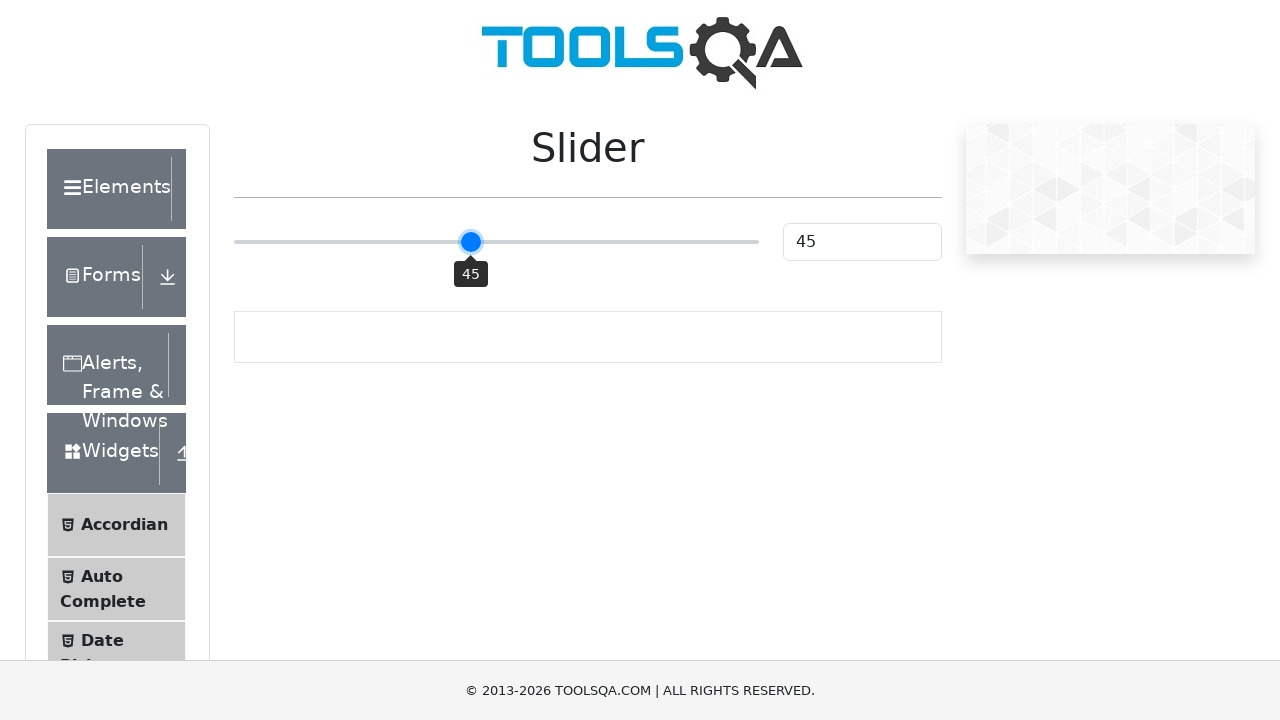

Pressed mouse button down on slider at (496, 242)
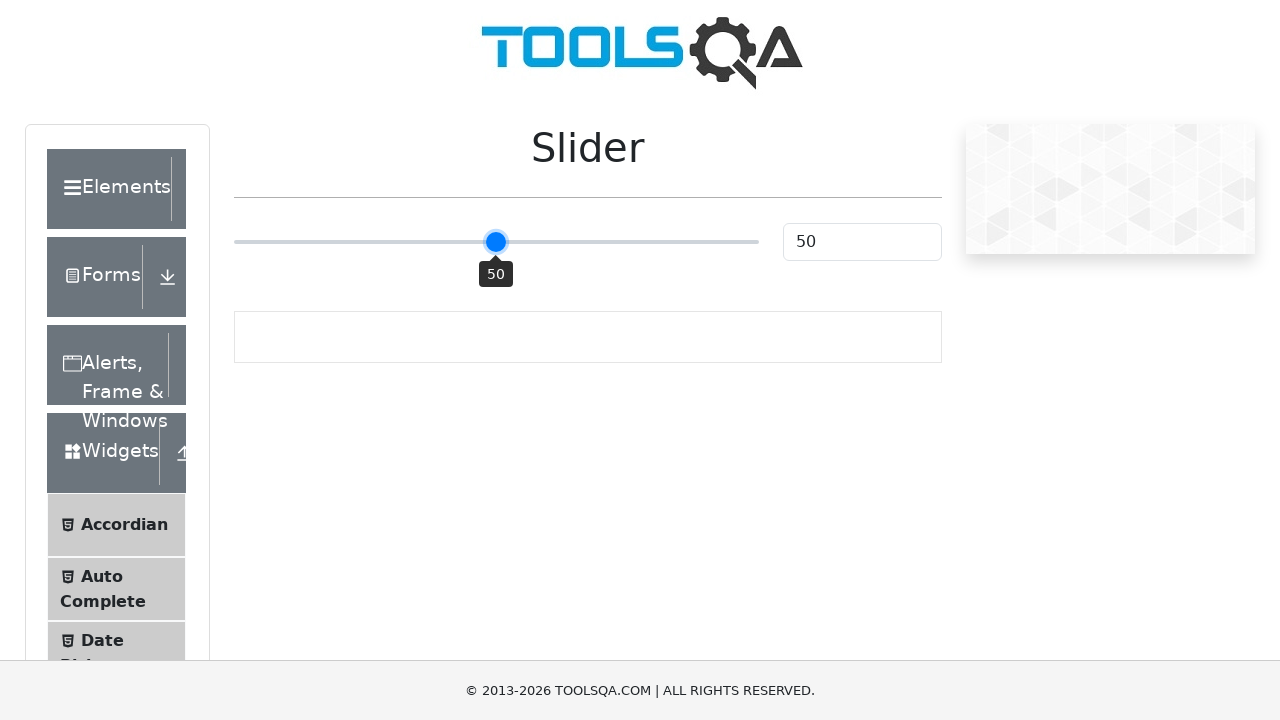

Moved mouse to slider position with offset -22 at (474, 242)
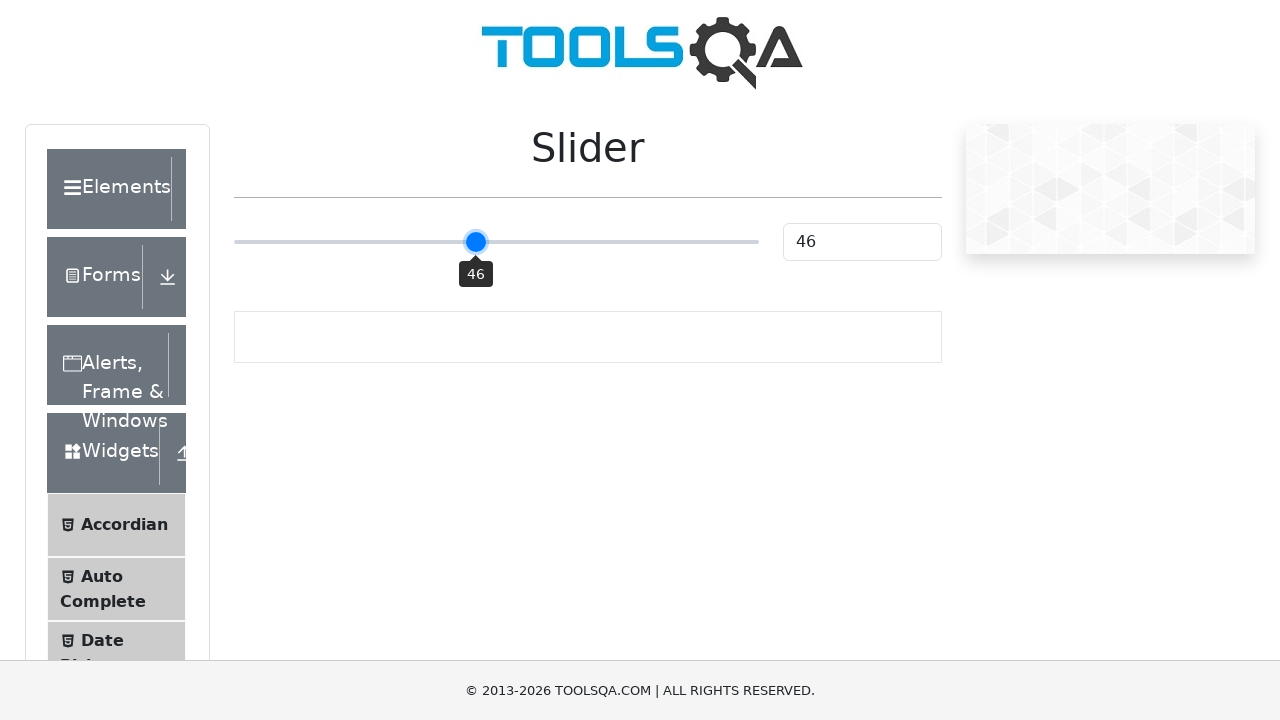

Released mouse button at (474, 242)
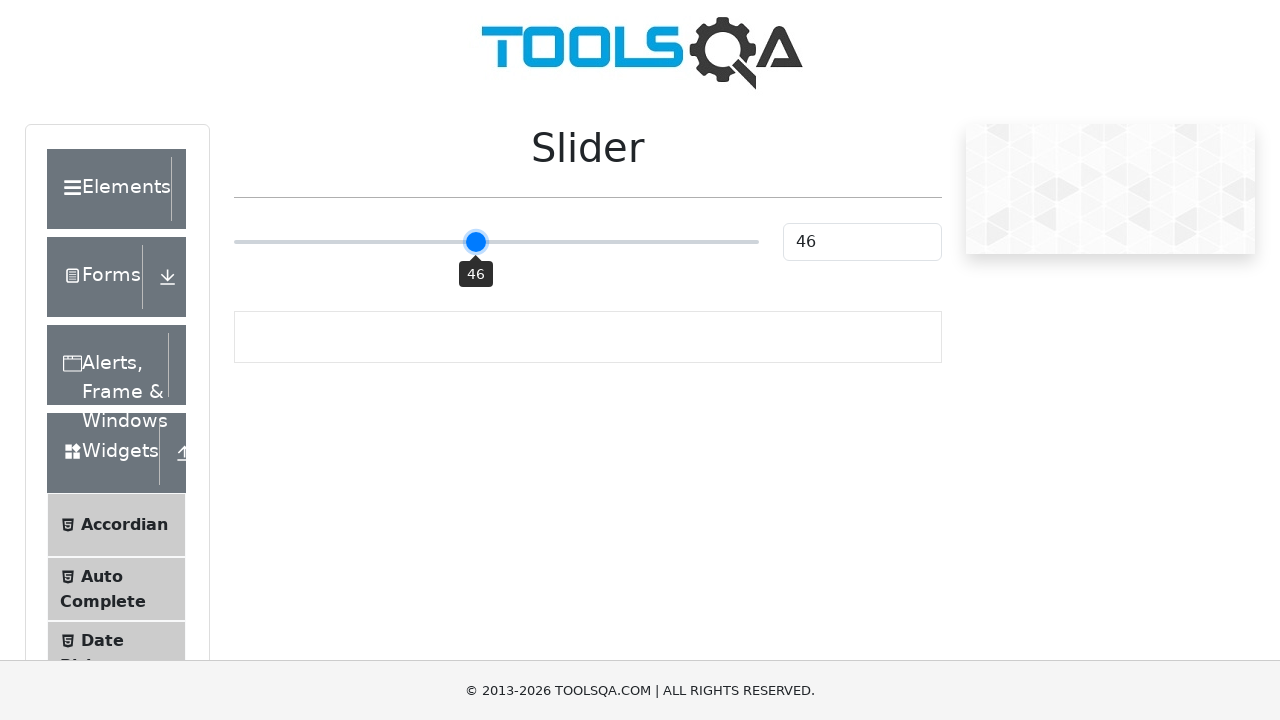

Checked slider value: 46
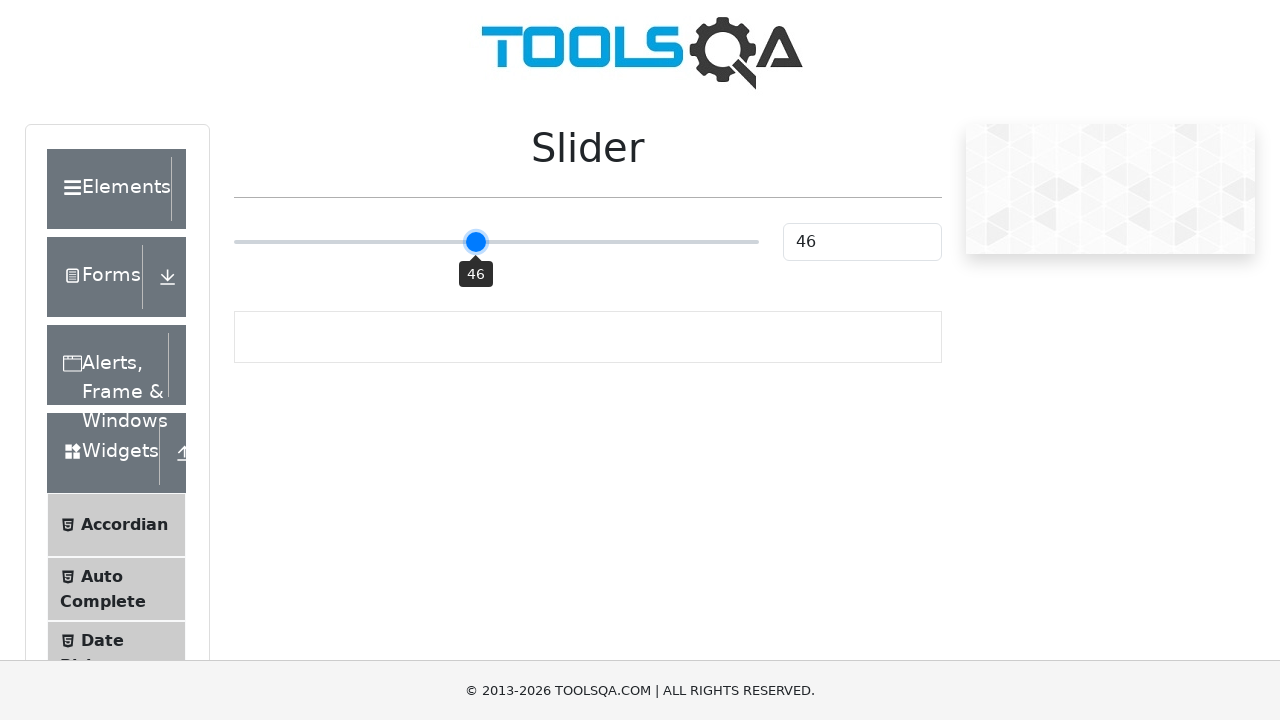

Hovered over slider handle at (496, 242) on xpath=//div[@id='sliderContainer']//input >> nth=0
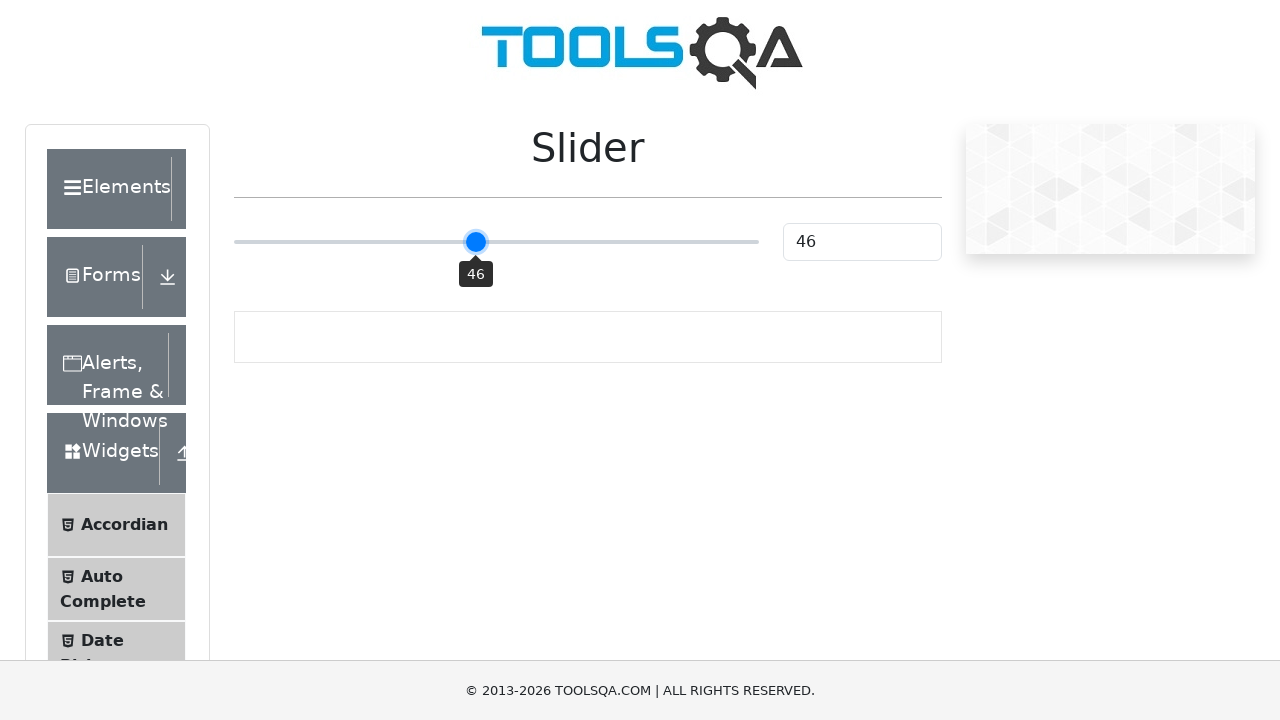

Pressed mouse button down on slider at (496, 242)
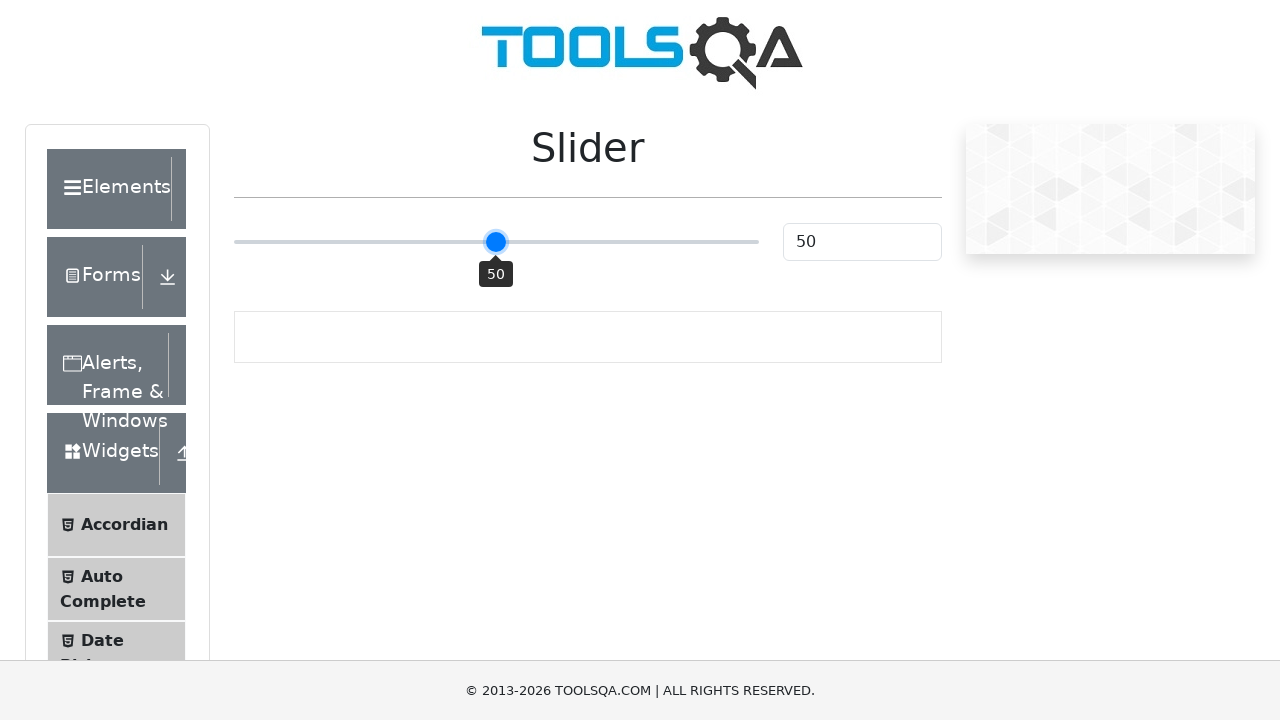

Moved mouse to slider position with offset -17 at (479, 242)
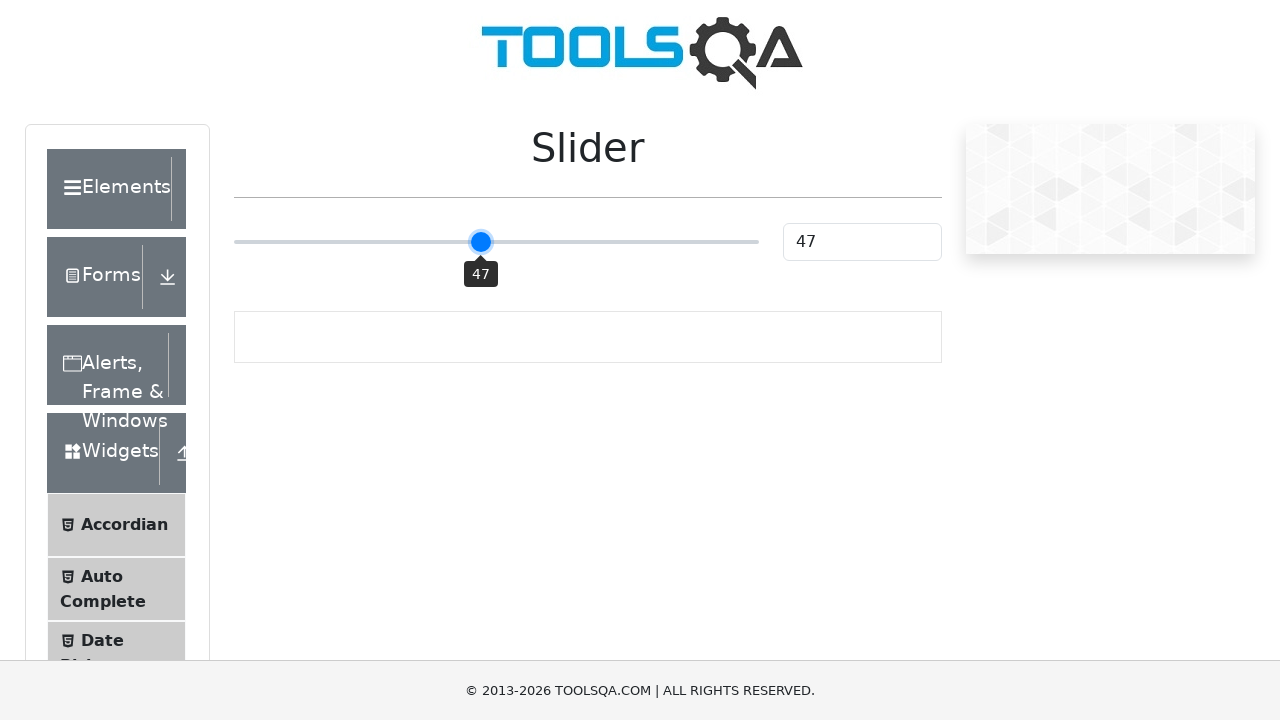

Released mouse button at (479, 242)
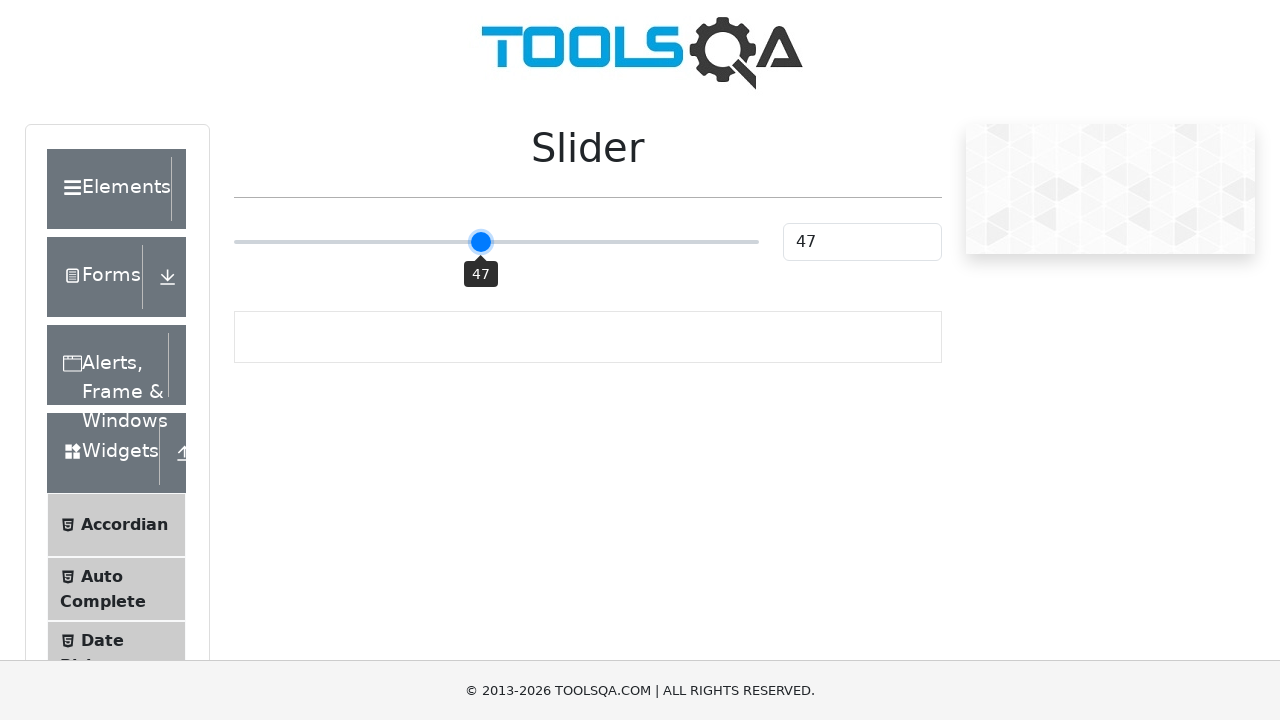

Checked slider value: 47
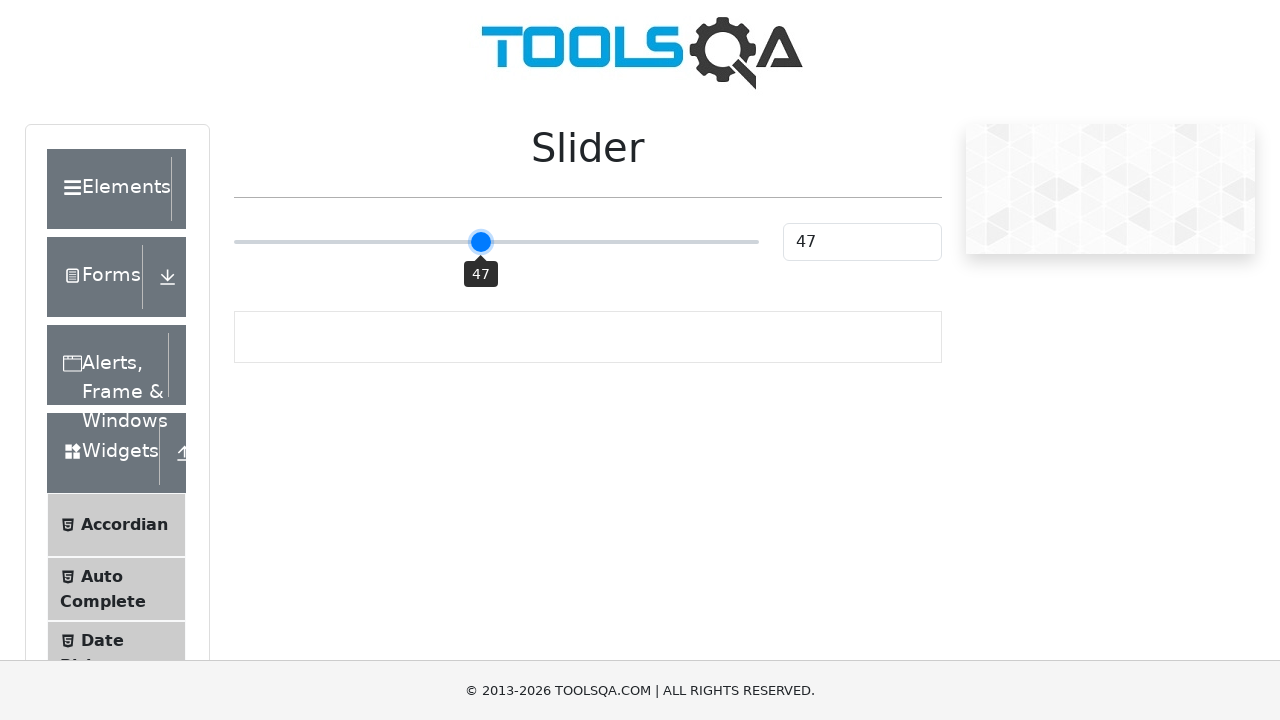

Hovered over slider handle at (496, 242) on xpath=//div[@id='sliderContainer']//input >> nth=0
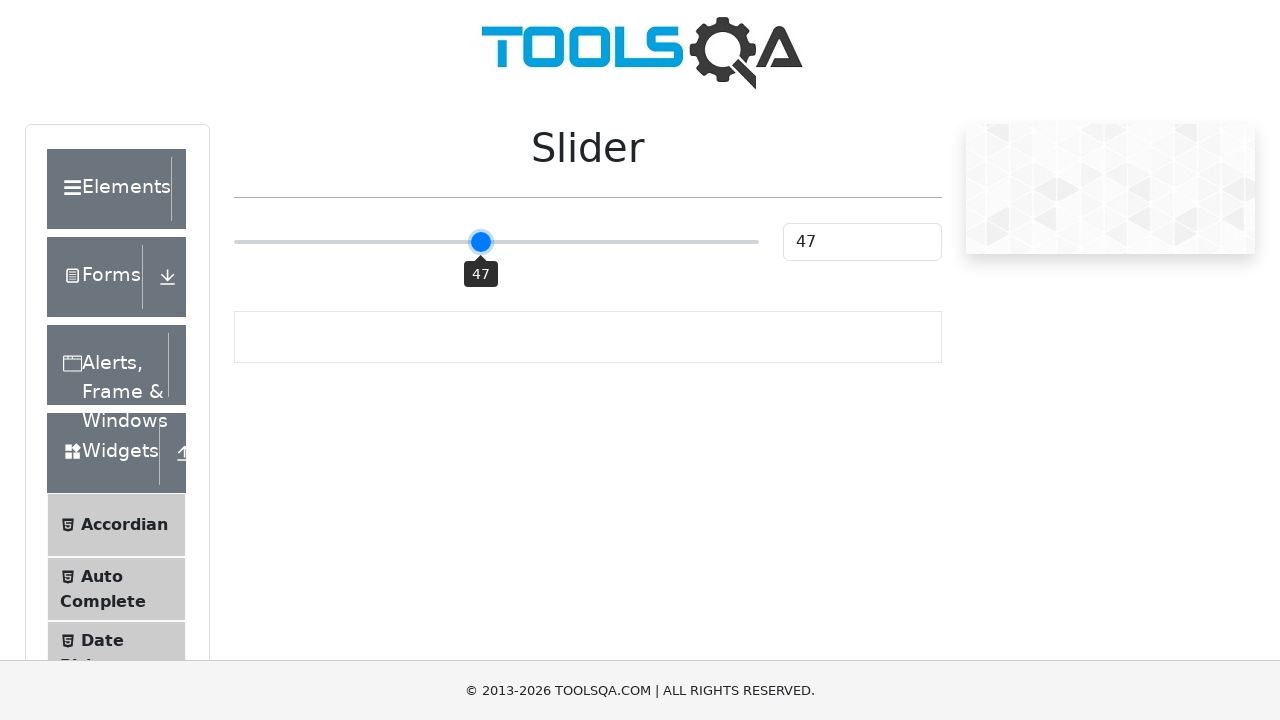

Pressed mouse button down on slider at (496, 242)
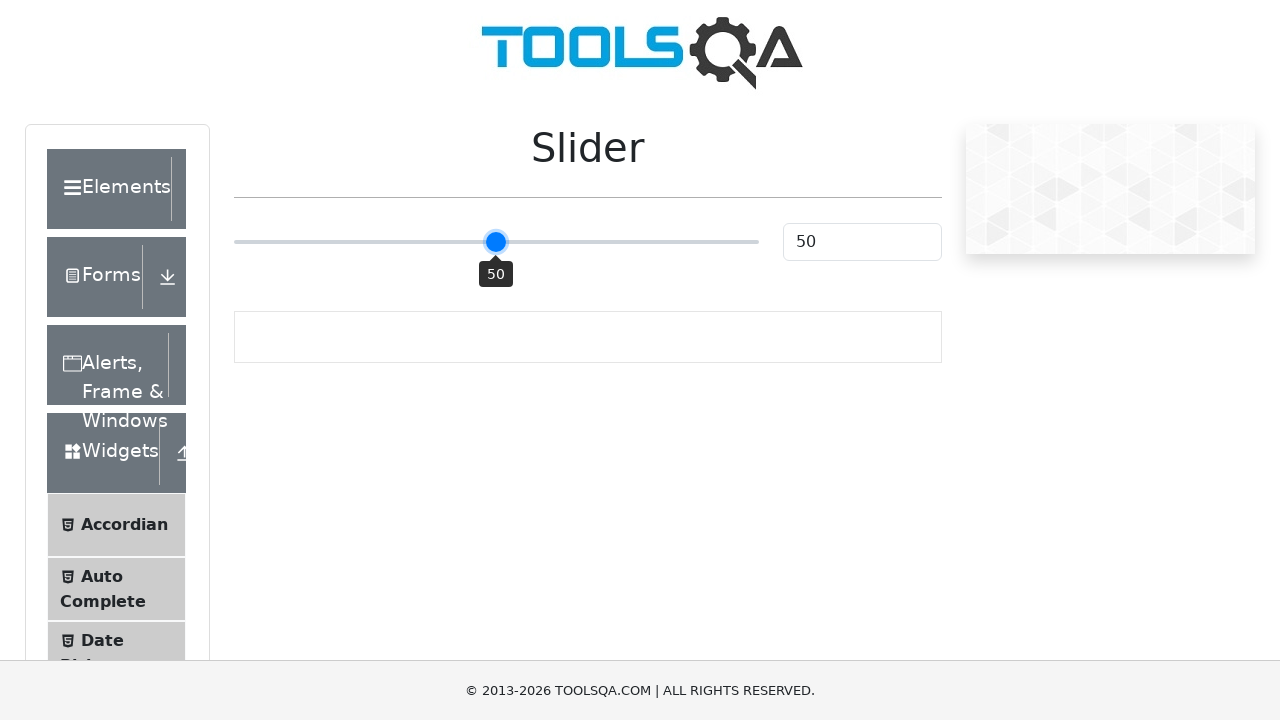

Moved mouse to slider position with offset -12 at (484, 242)
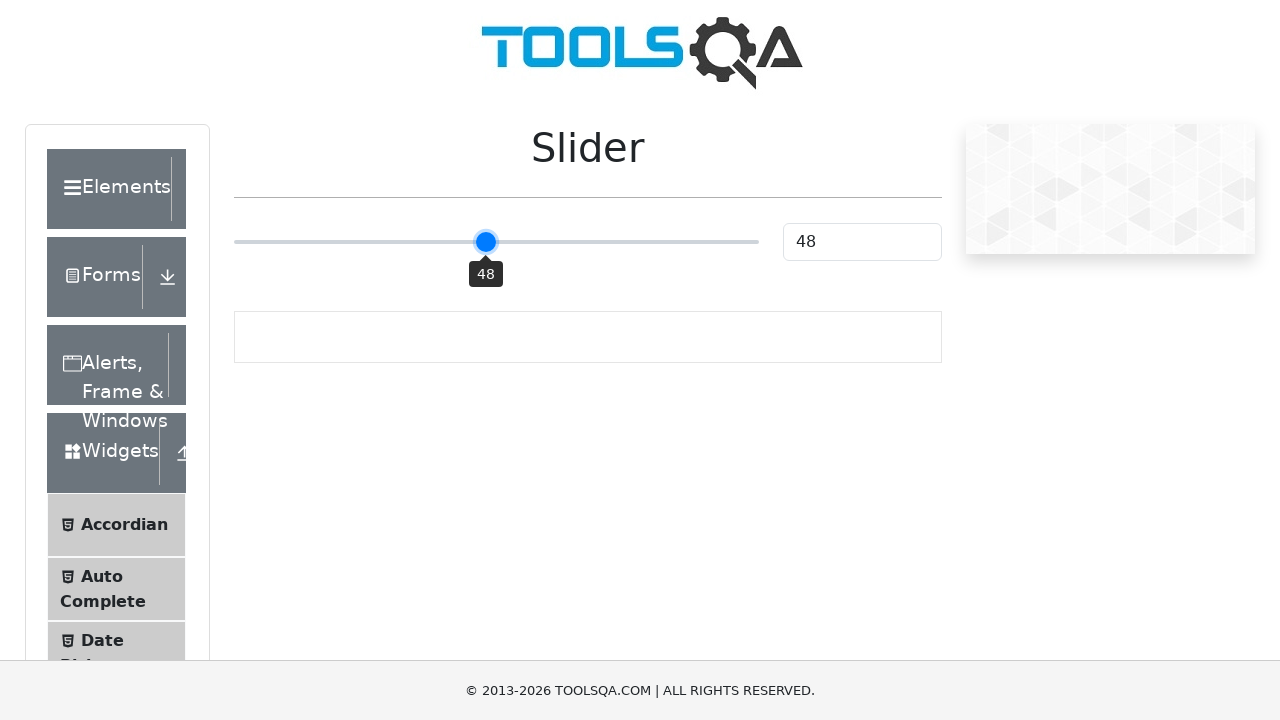

Released mouse button at (484, 242)
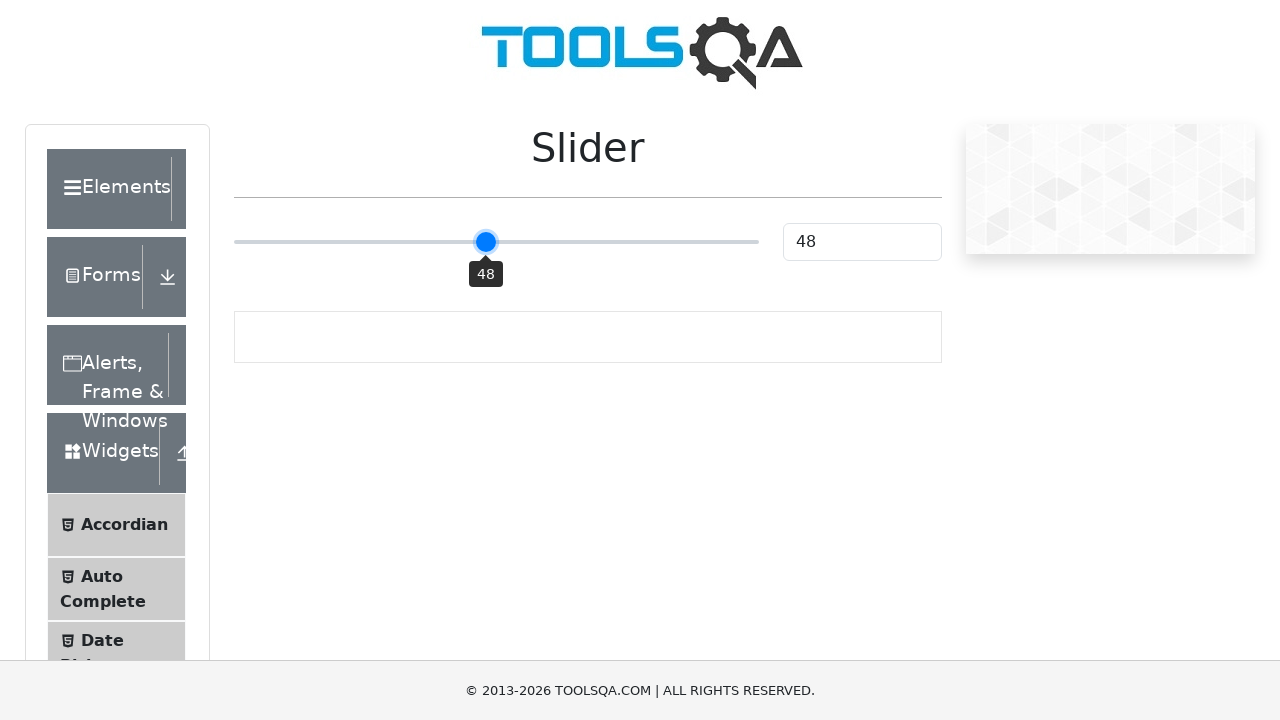

Checked slider value: 48
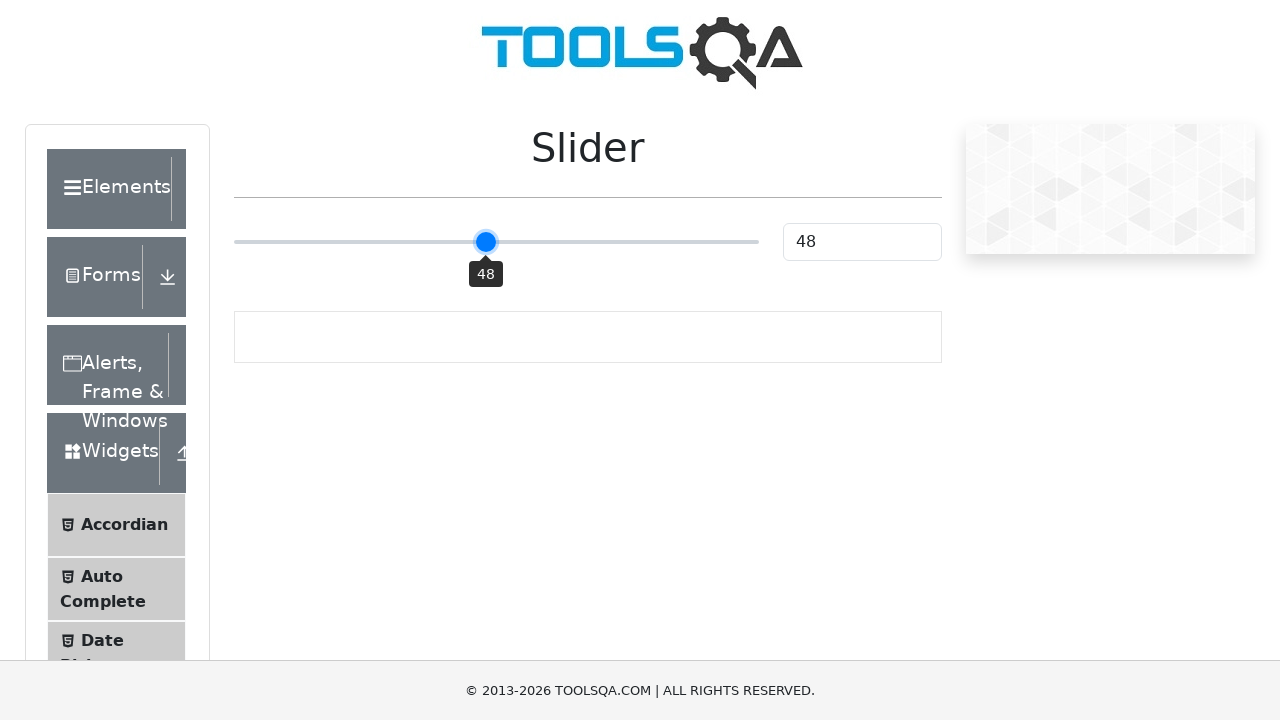

Hovered over slider handle at (496, 242) on xpath=//div[@id='sliderContainer']//input >> nth=0
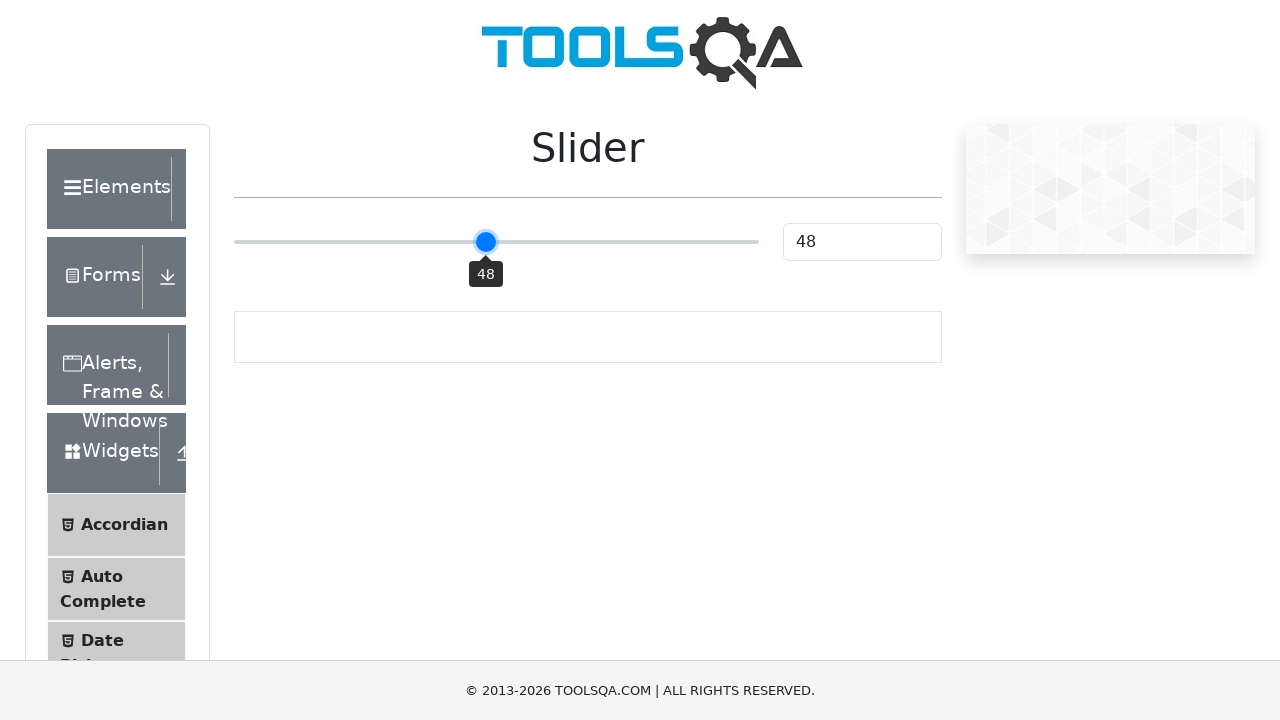

Pressed mouse button down on slider at (496, 242)
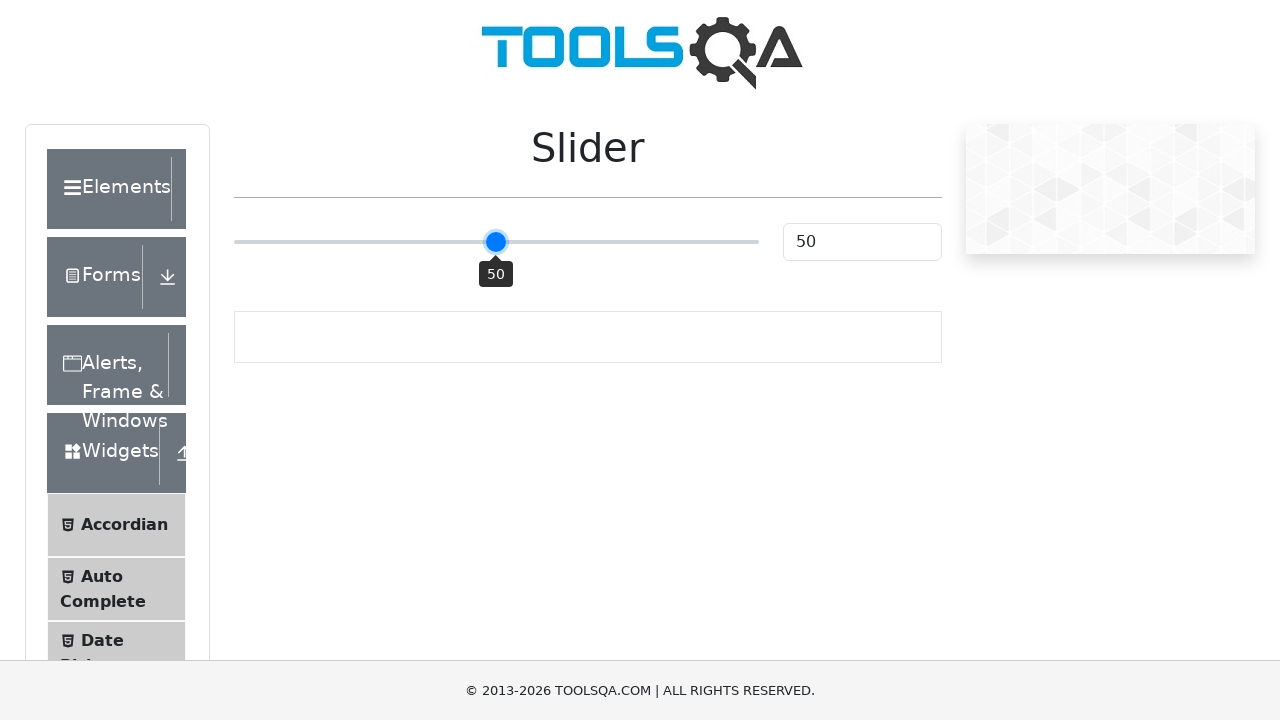

Moved mouse to slider position with offset -7 at (489, 242)
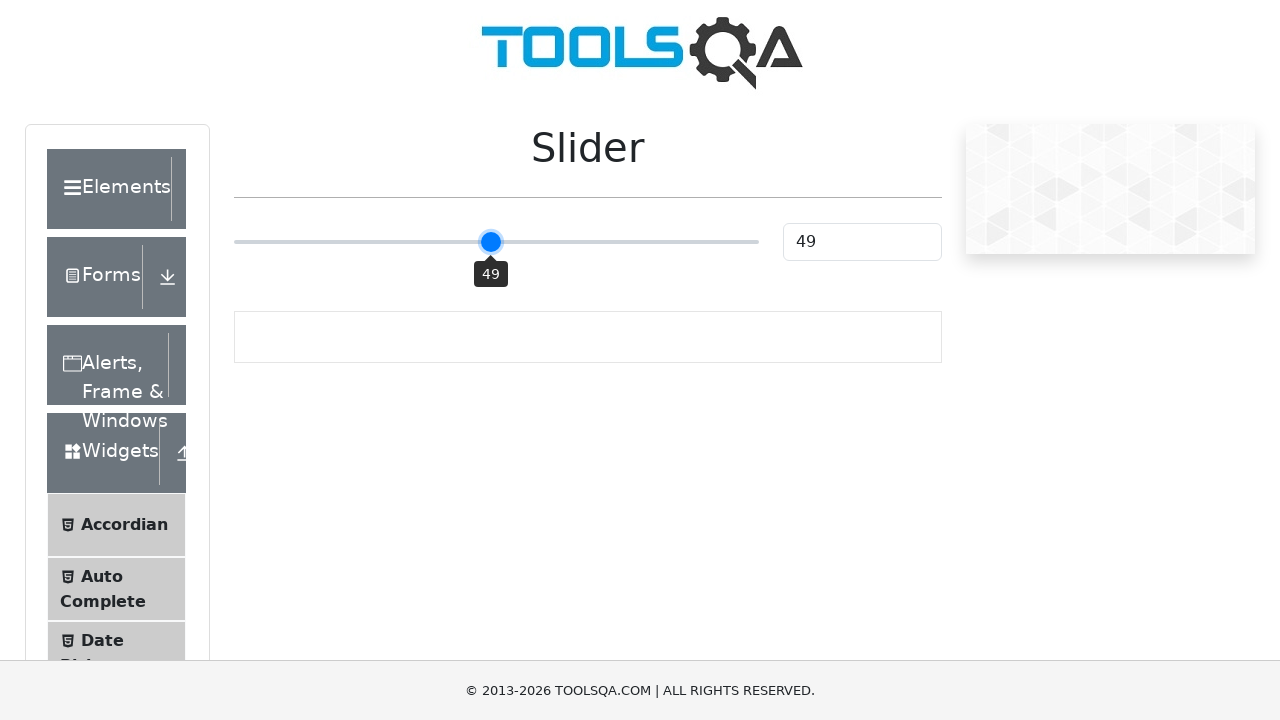

Released mouse button at (489, 242)
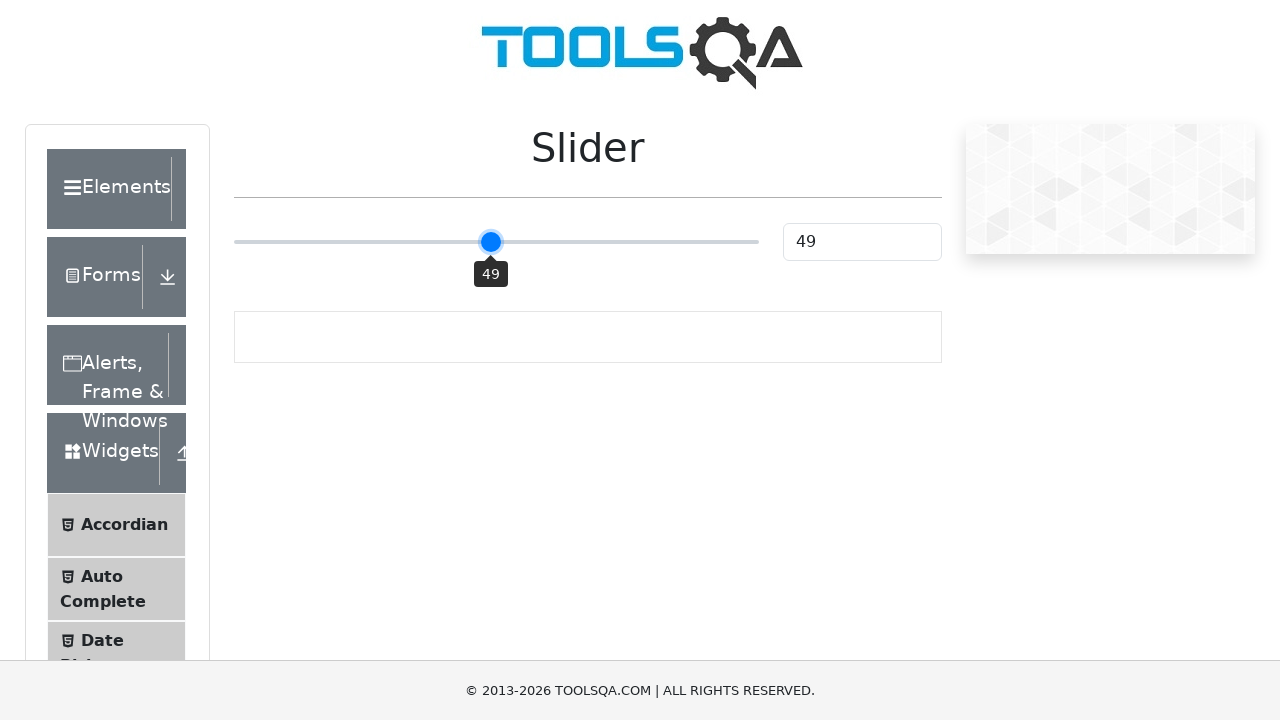

Checked slider value: 49
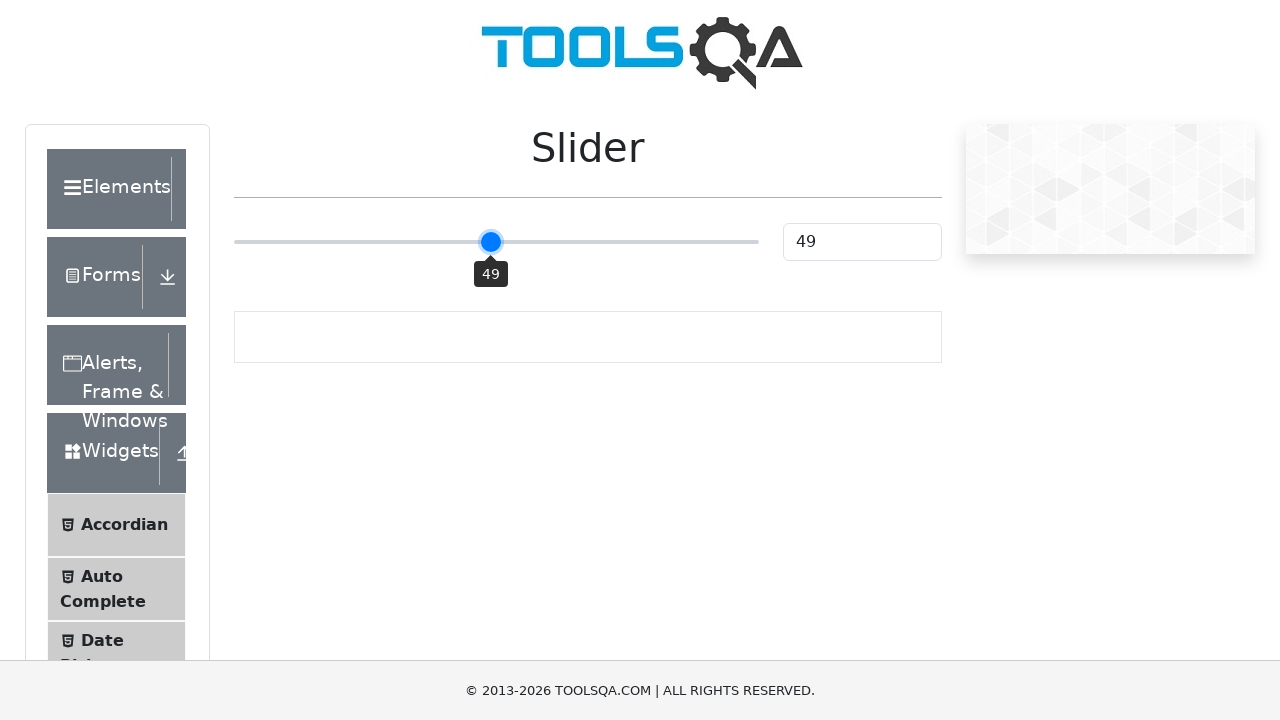

Hovered over slider handle at (496, 242) on xpath=//div[@id='sliderContainer']//input >> nth=0
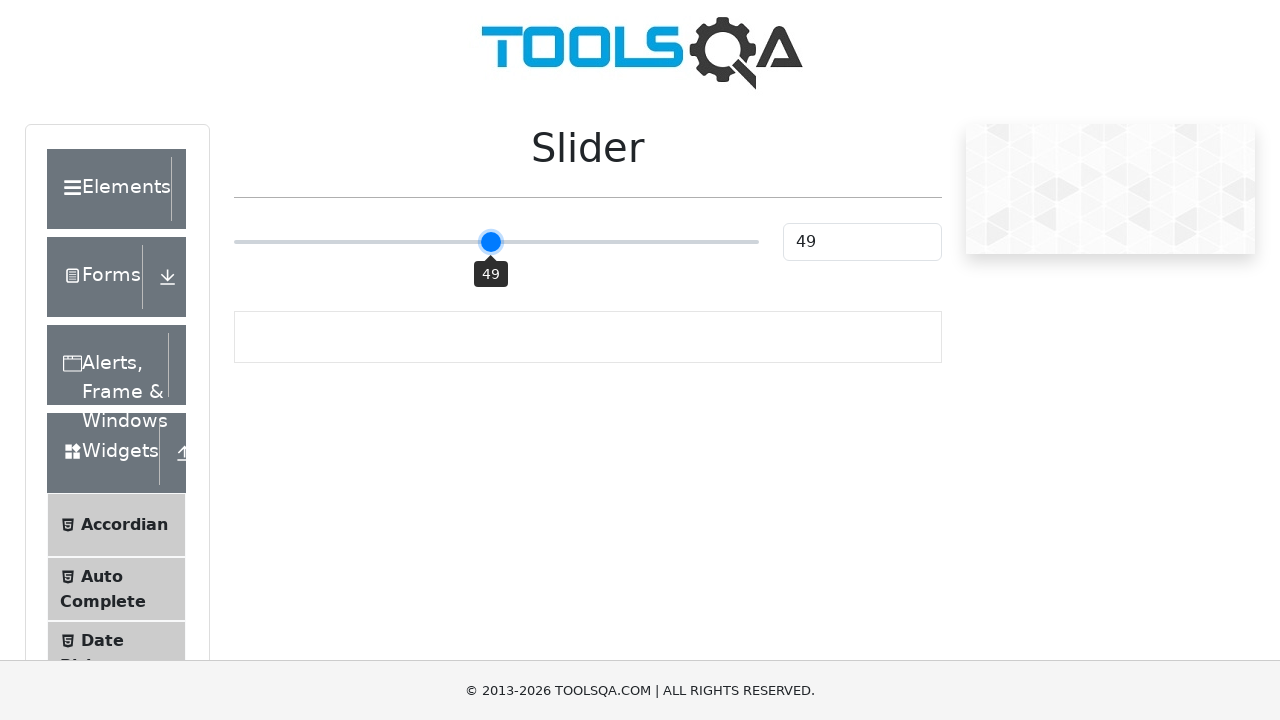

Pressed mouse button down on slider at (496, 242)
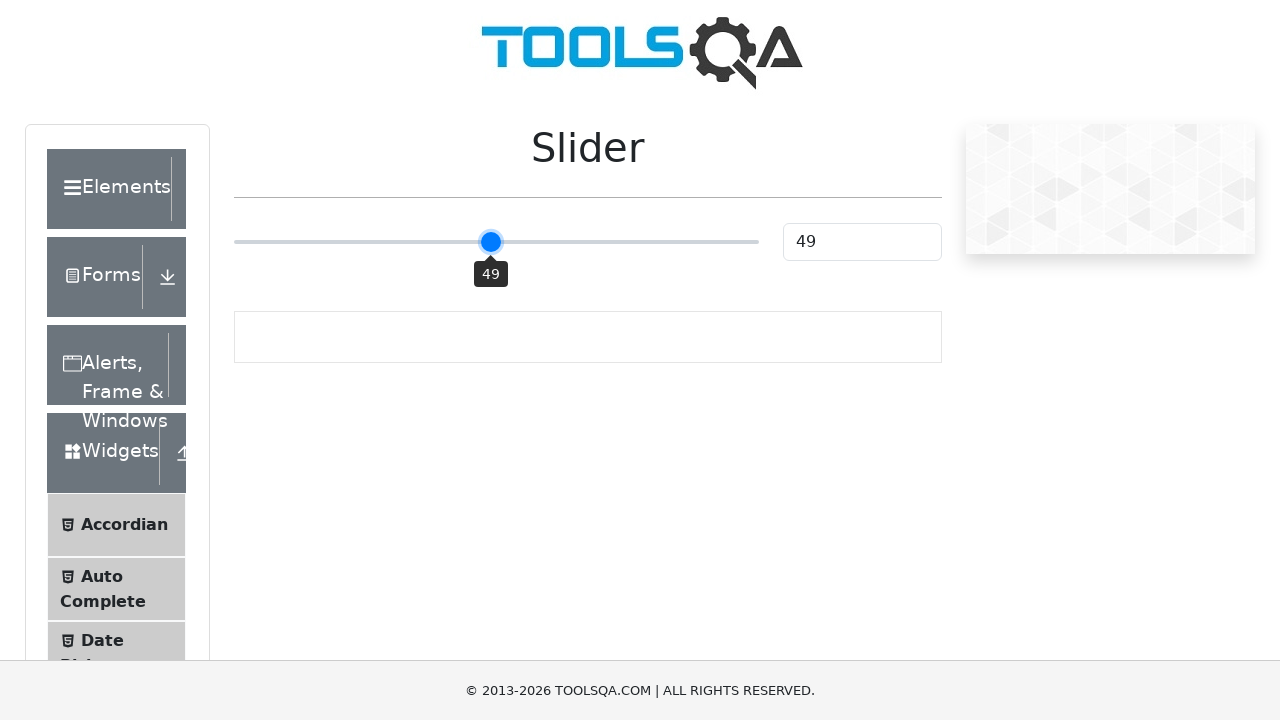

Moved mouse to slider position with offset -2 at (494, 242)
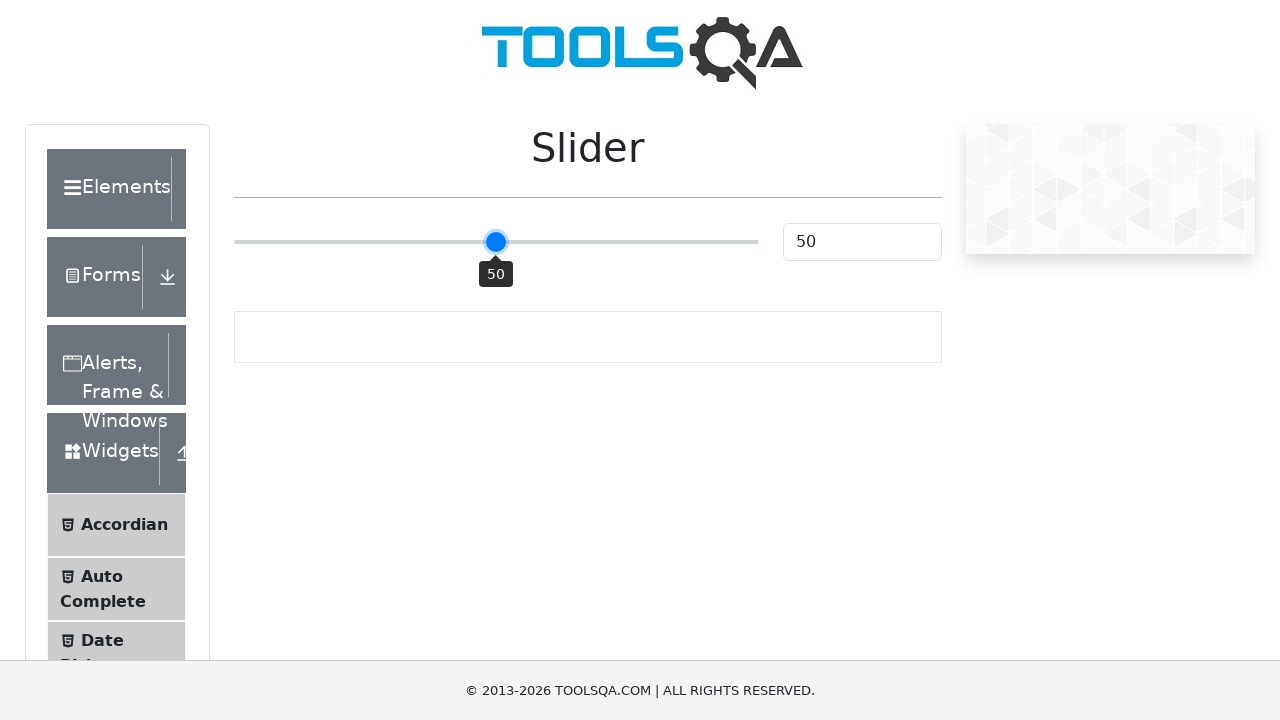

Released mouse button at (494, 242)
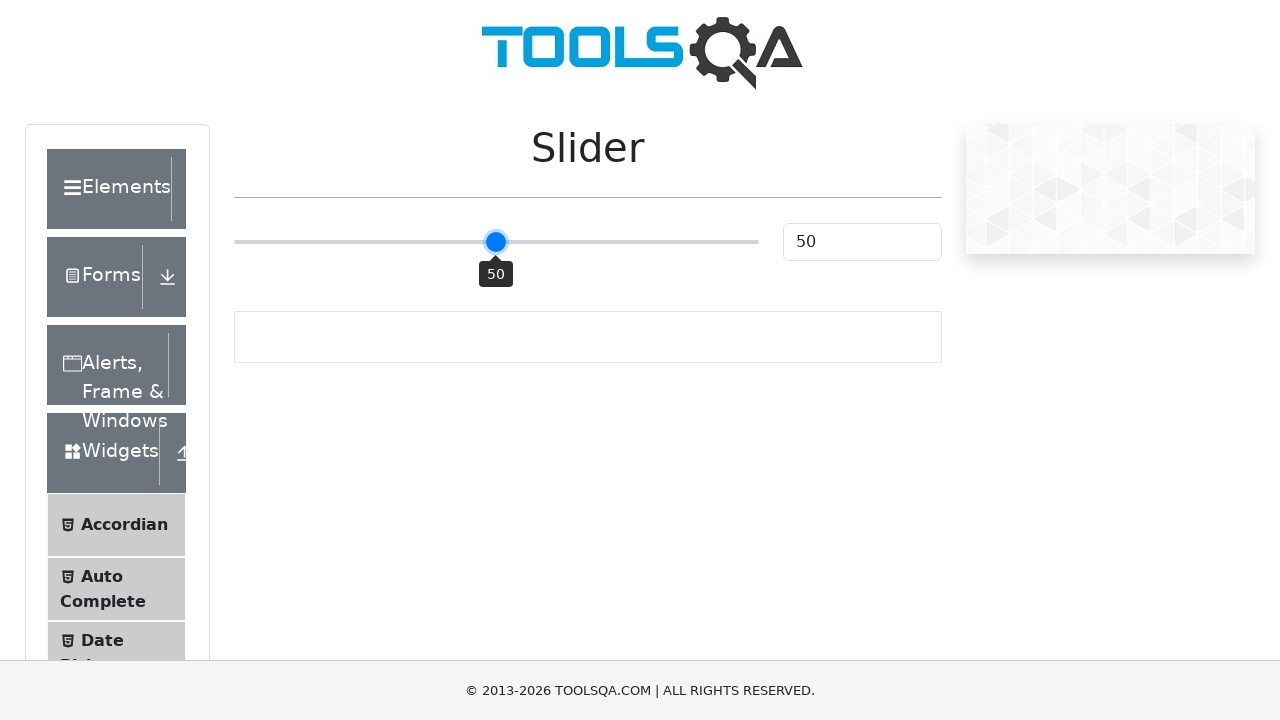

Checked slider value: 50
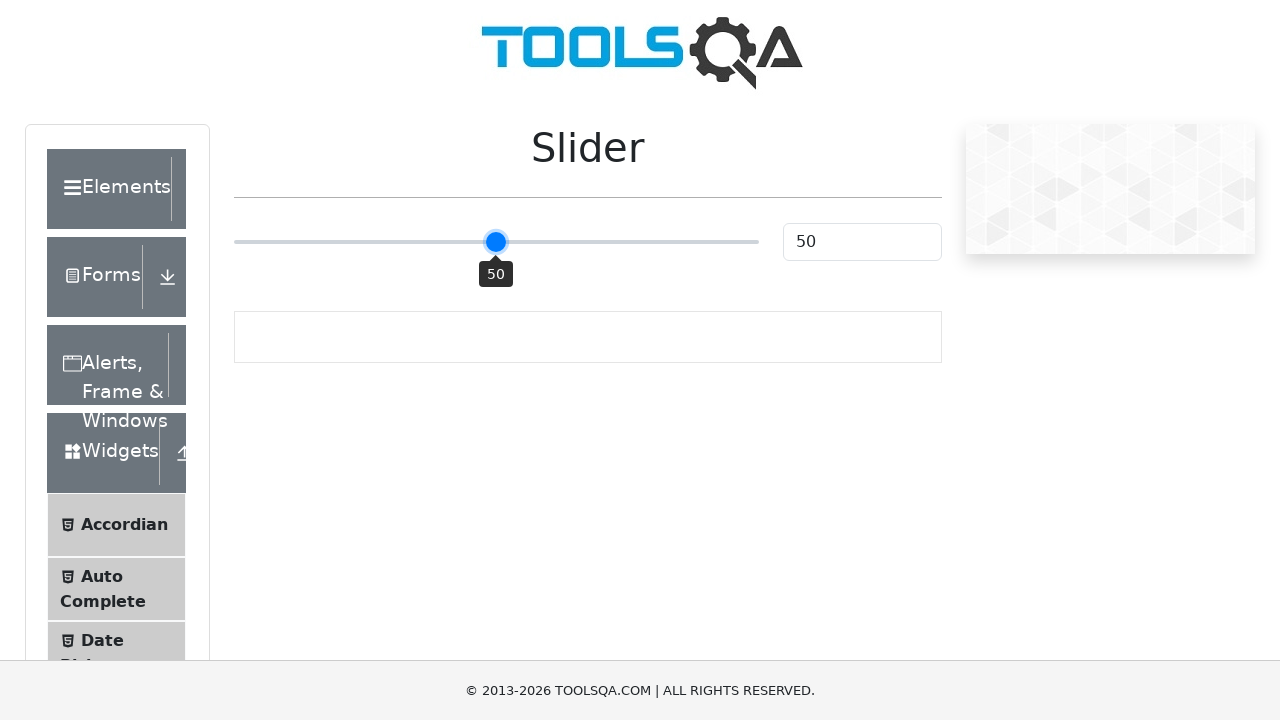

Hovered over slider handle at (496, 242) on xpath=//div[@id='sliderContainer']//input >> nth=0
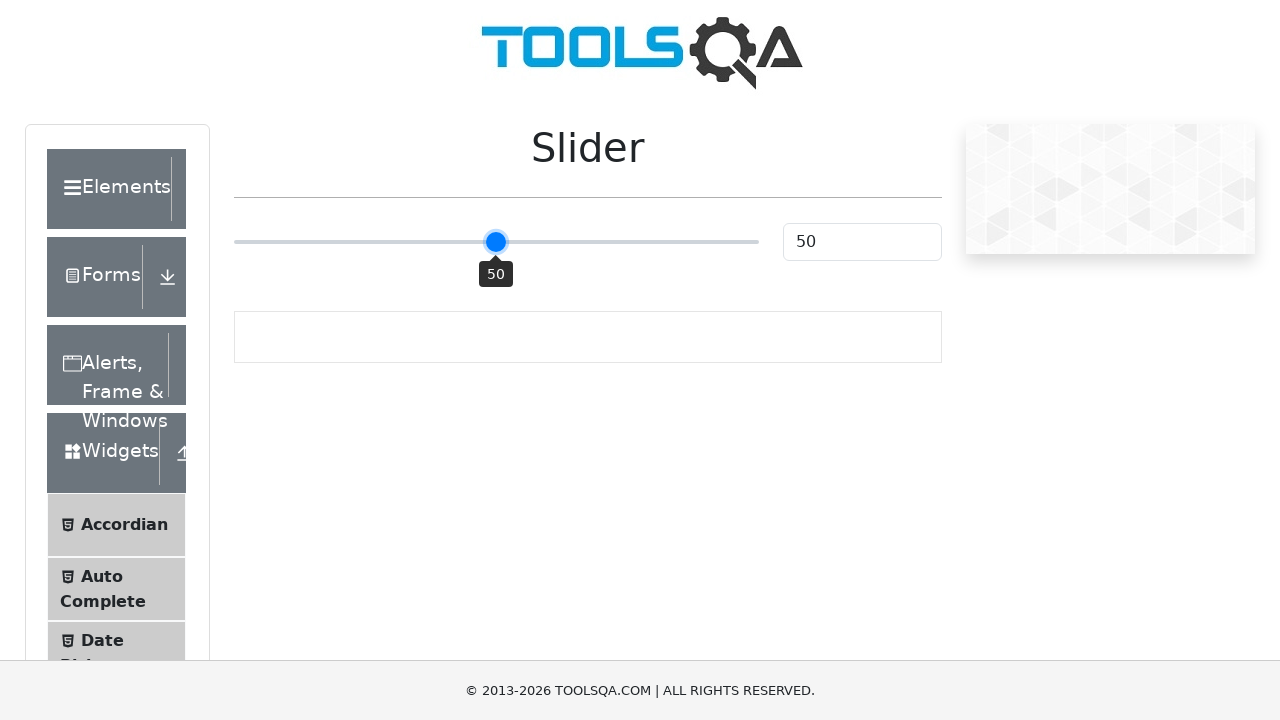

Pressed mouse button down on slider at (496, 242)
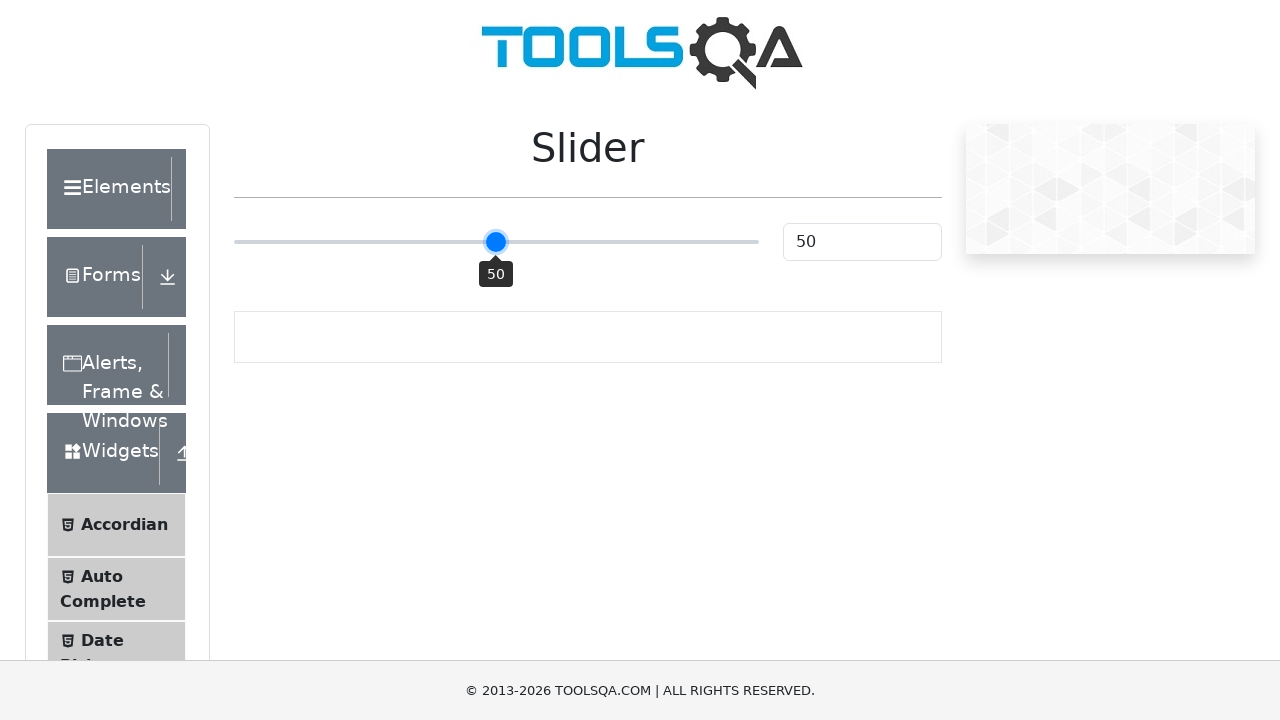

Moved mouse to slider position with offset 3 at (499, 242)
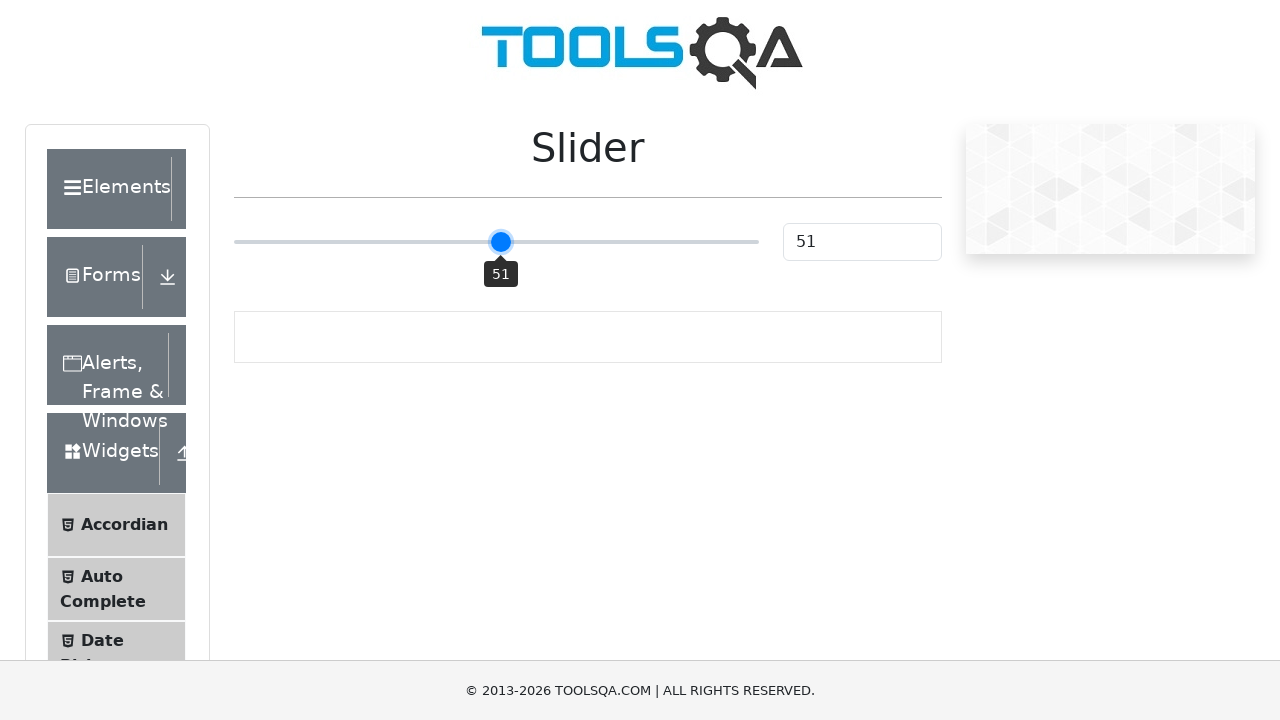

Released mouse button at (499, 242)
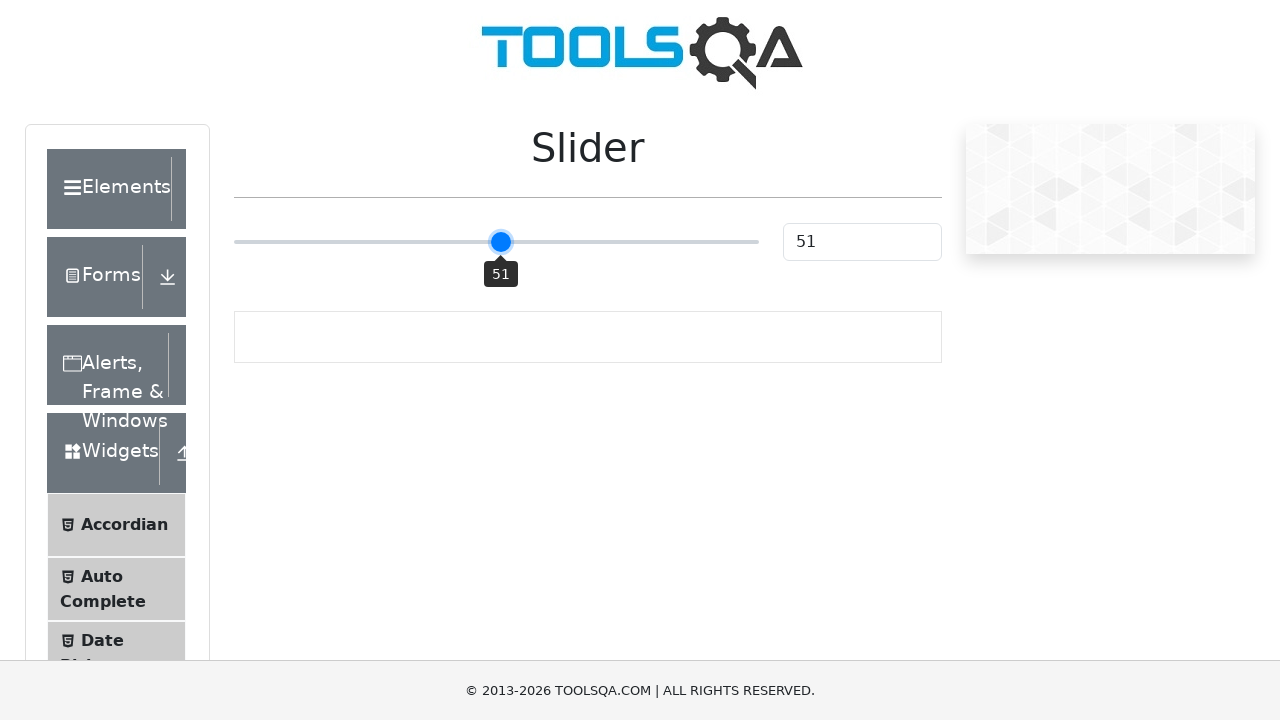

Checked slider value: 51
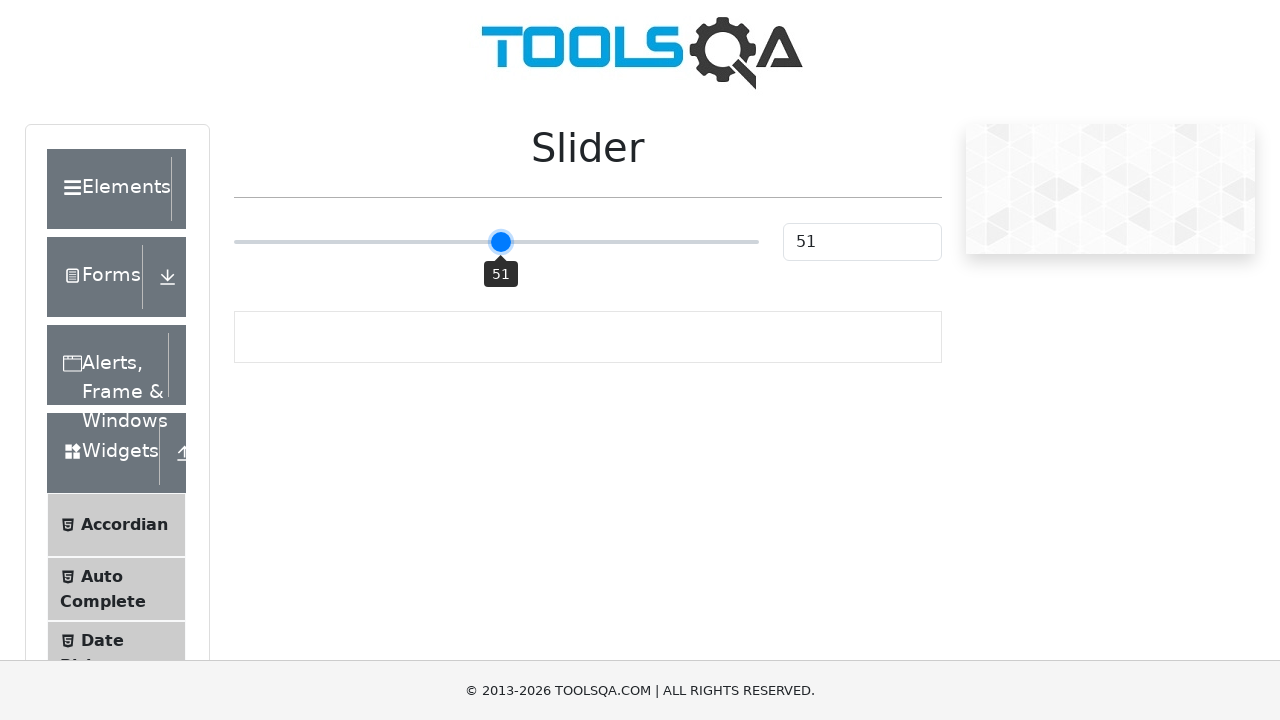

Hovered over slider handle at (496, 242) on xpath=//div[@id='sliderContainer']//input >> nth=0
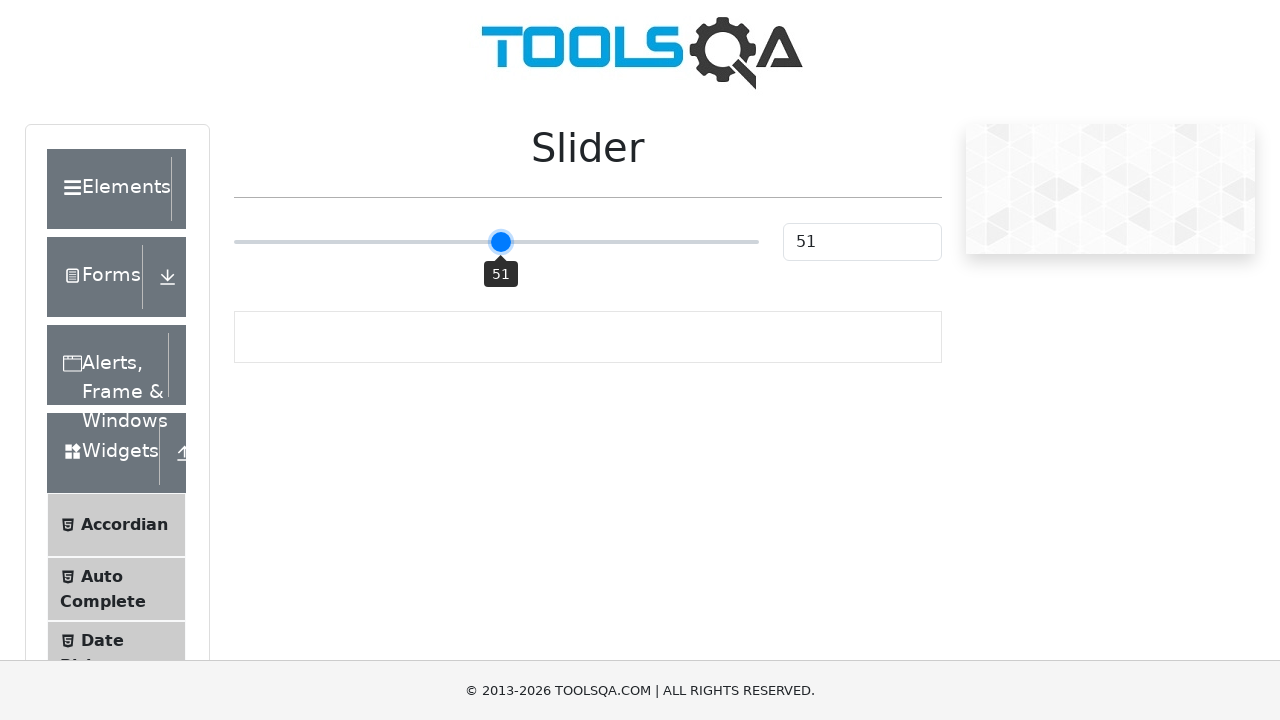

Pressed mouse button down on slider at (496, 242)
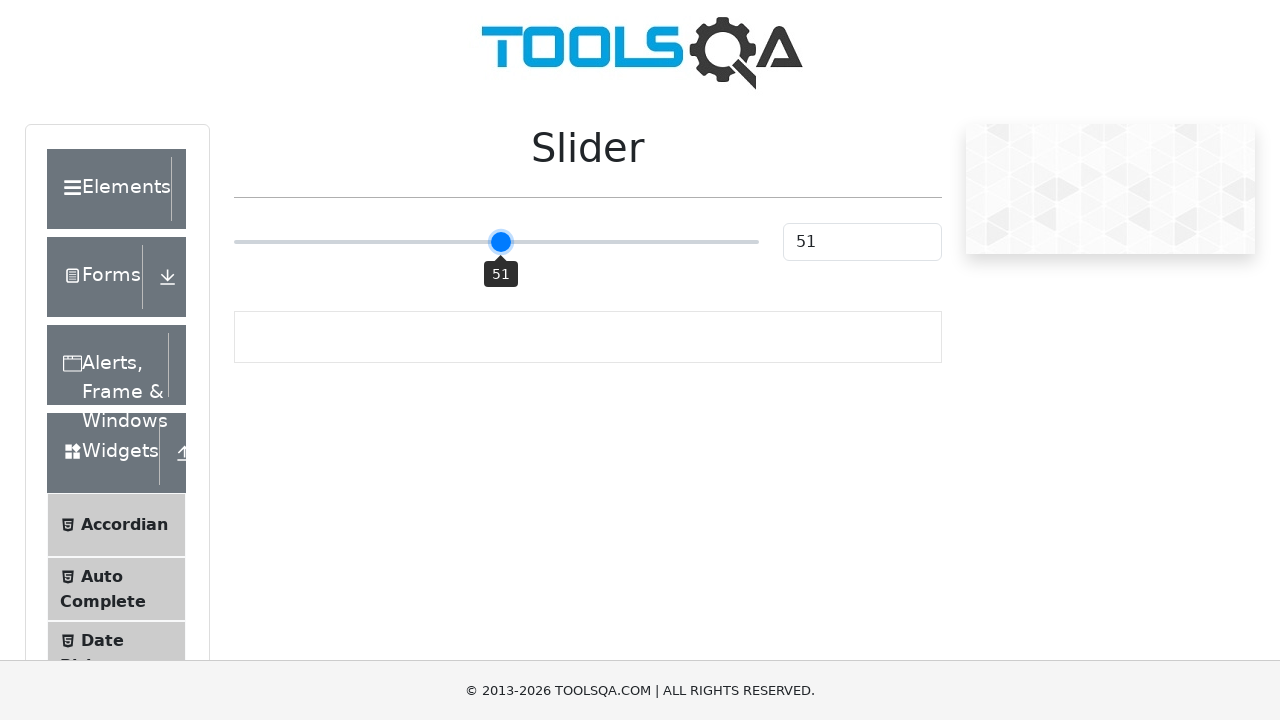

Moved mouse to slider position with offset 8 at (504, 242)
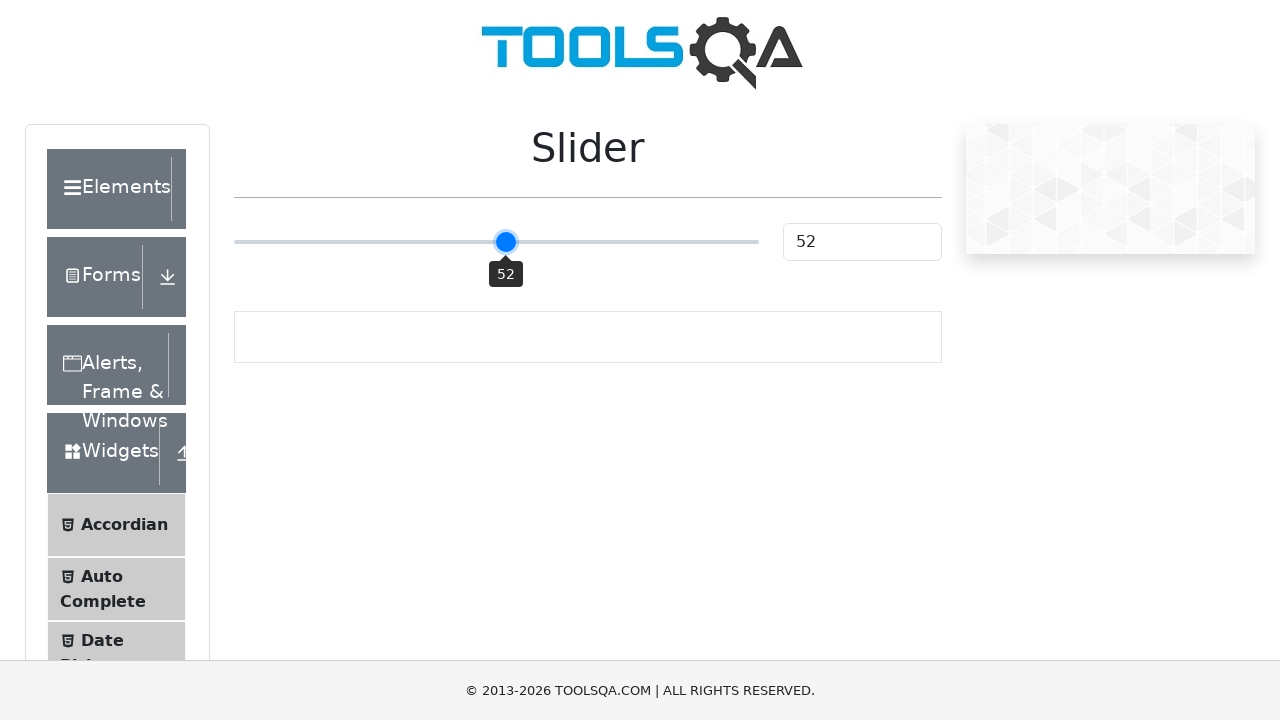

Released mouse button at (504, 242)
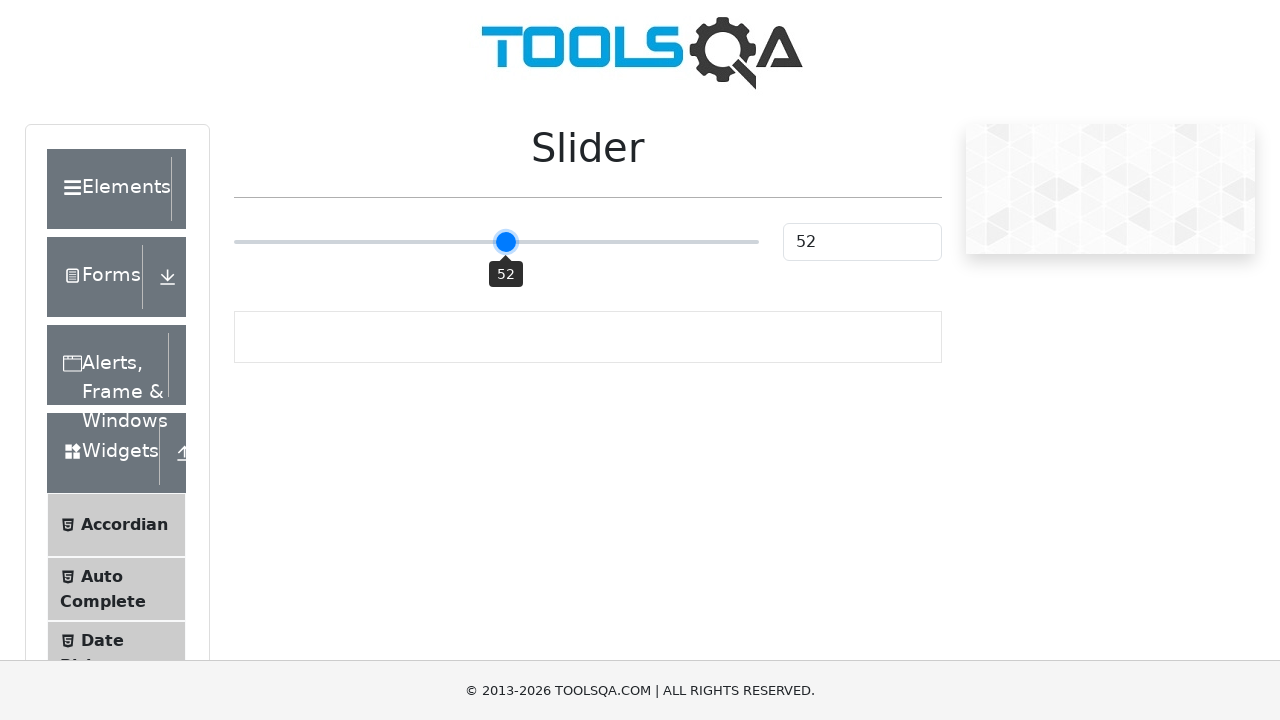

Checked slider value: 52
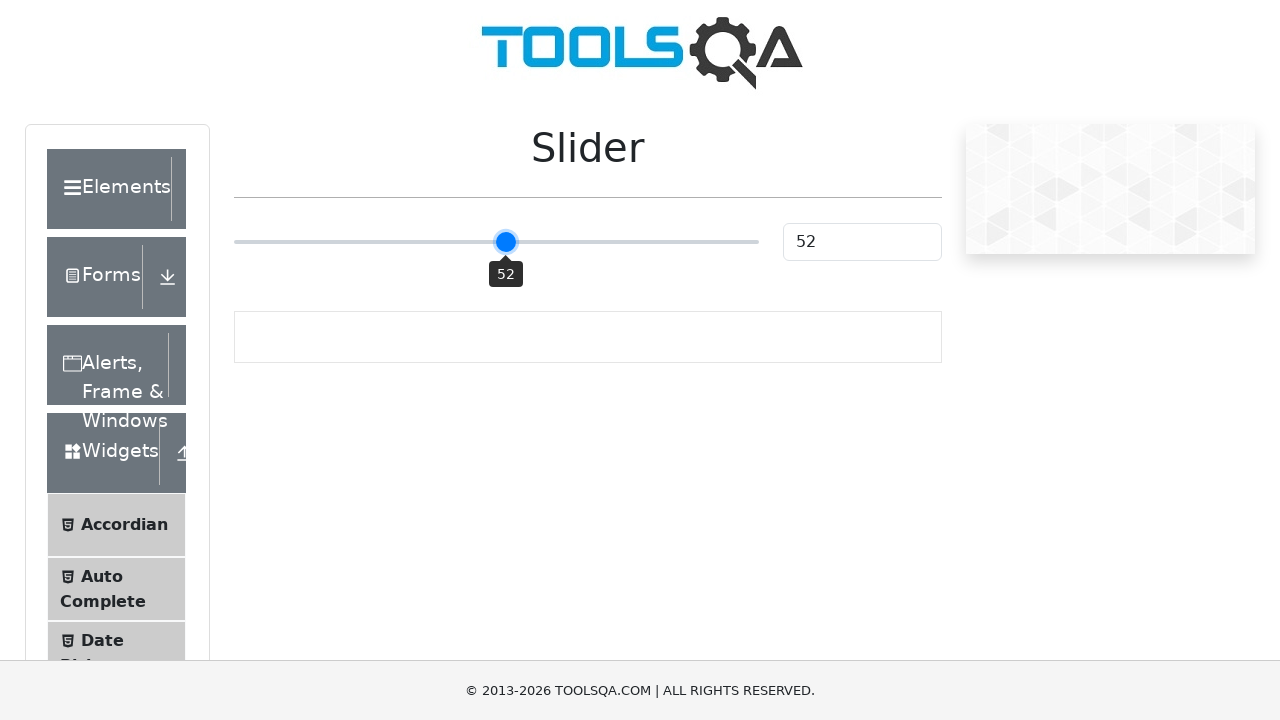

Hovered over slider handle at (496, 242) on xpath=//div[@id='sliderContainer']//input >> nth=0
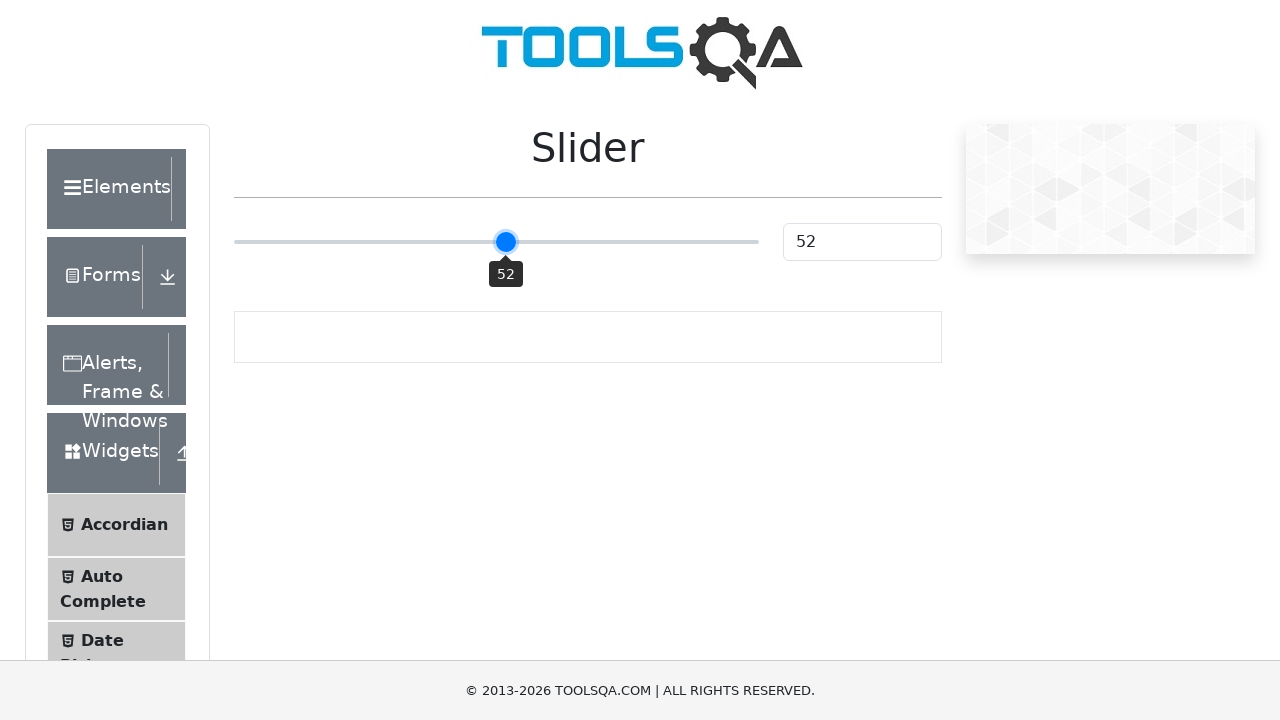

Pressed mouse button down on slider at (496, 242)
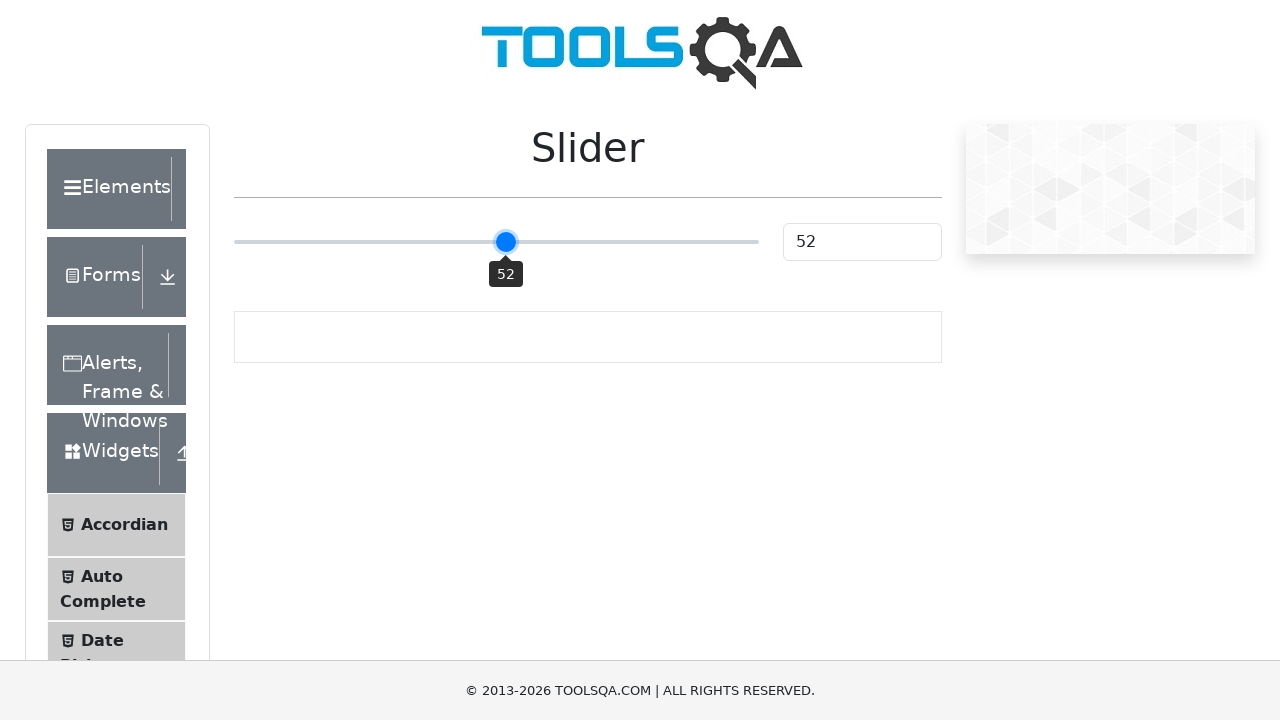

Moved mouse to slider position with offset 13 at (509, 242)
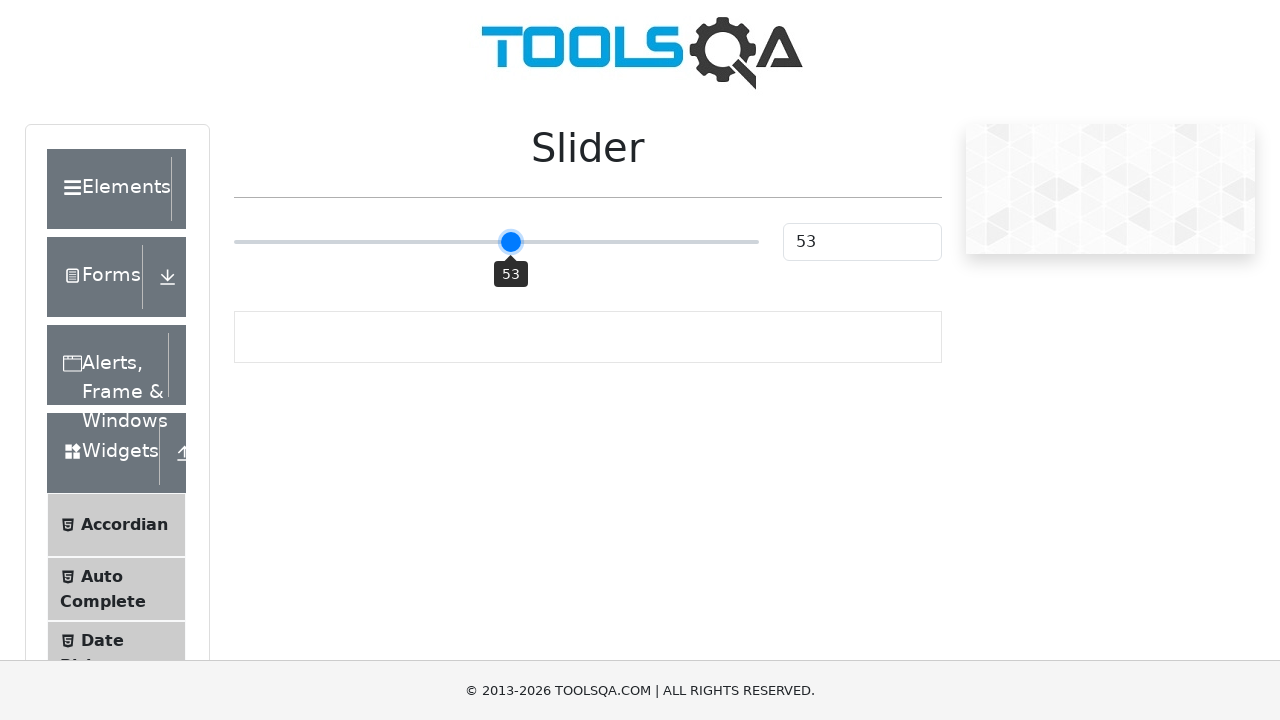

Released mouse button at (509, 242)
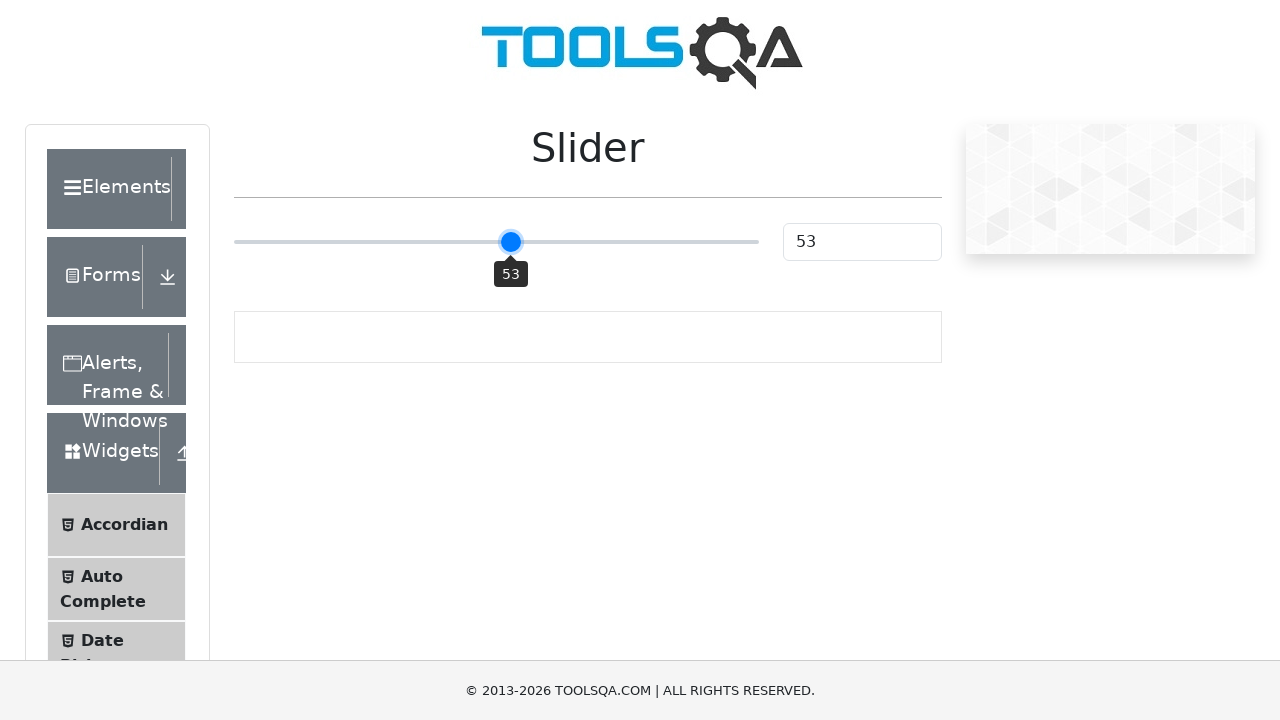

Checked slider value: 53
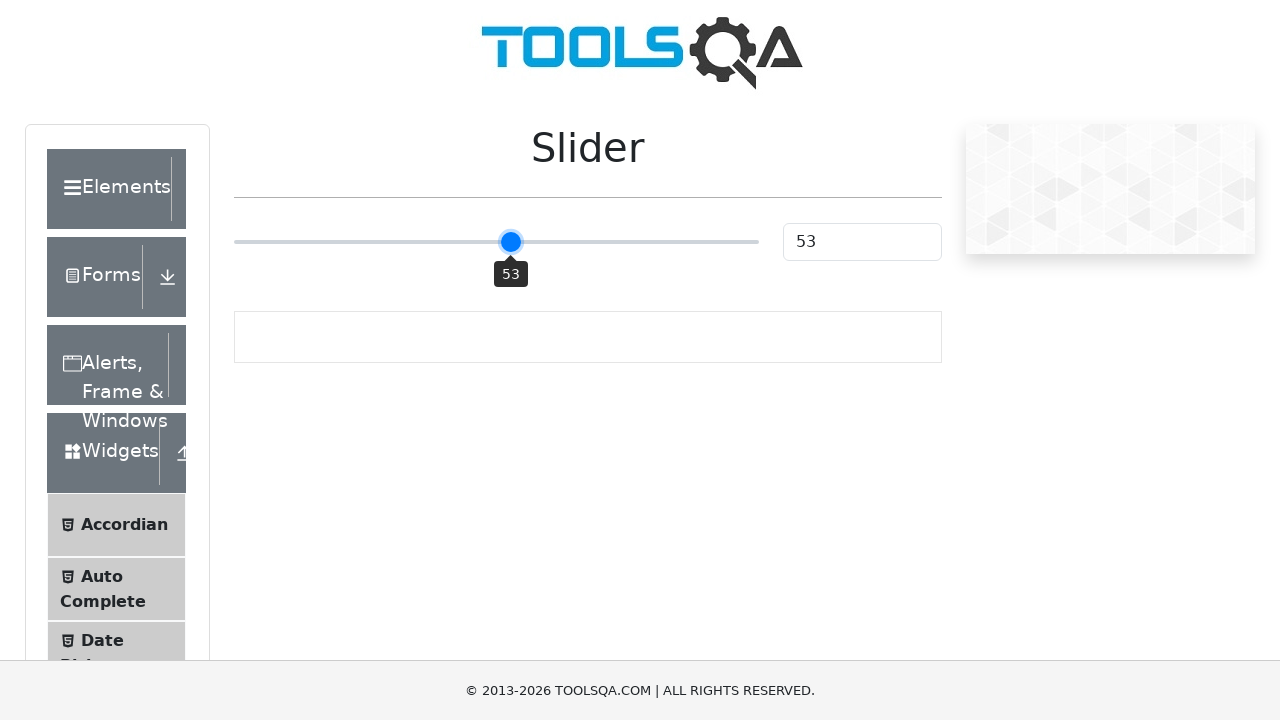

Hovered over slider handle at (496, 242) on xpath=//div[@id='sliderContainer']//input >> nth=0
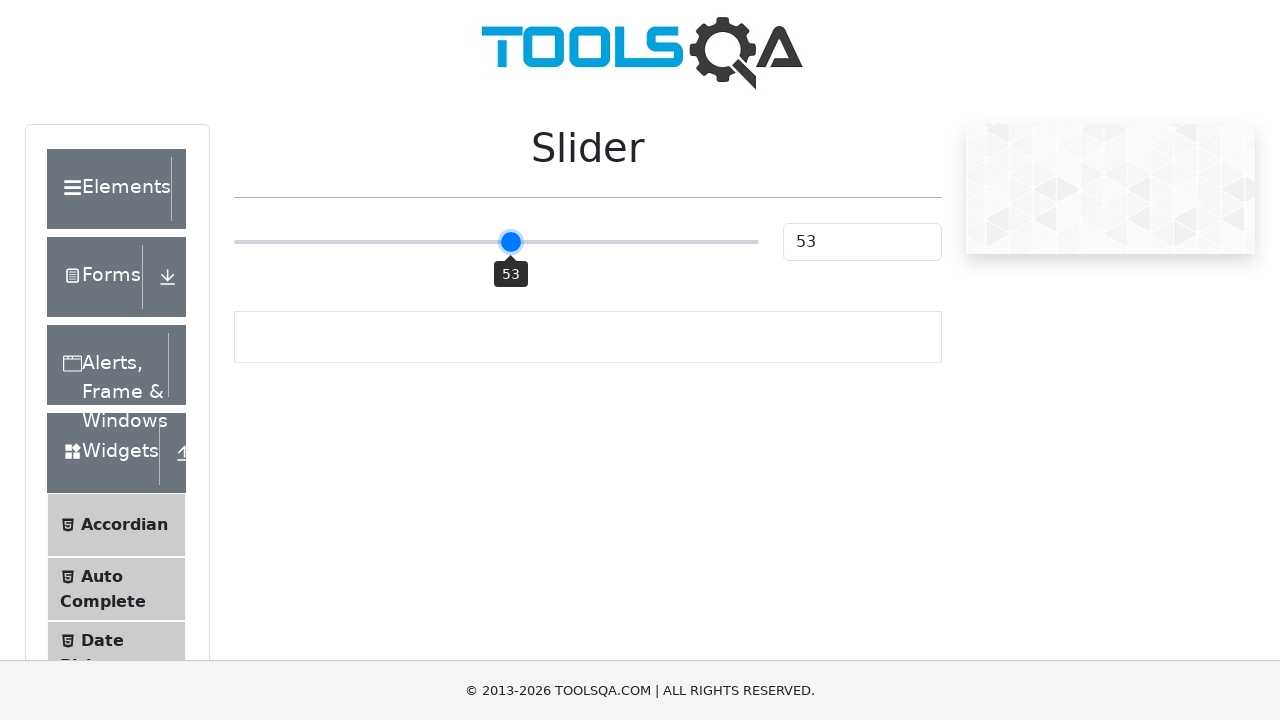

Pressed mouse button down on slider at (496, 242)
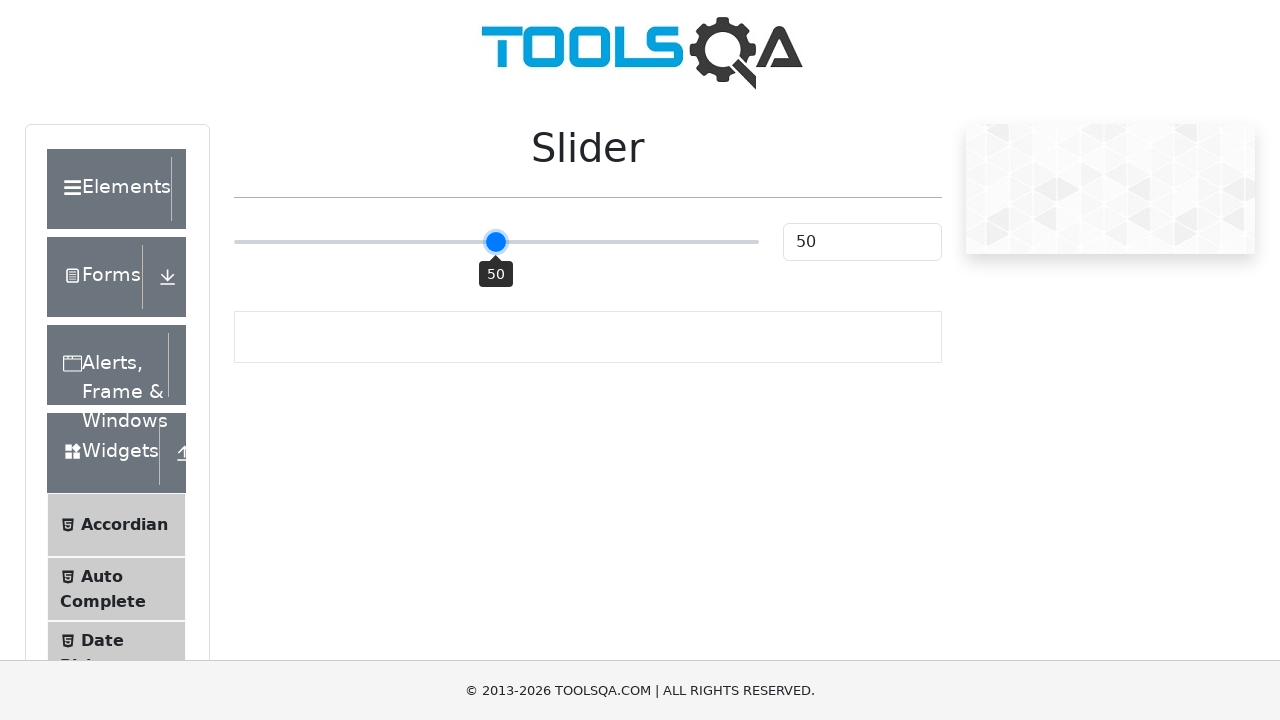

Moved mouse to slider position with offset 18 at (514, 242)
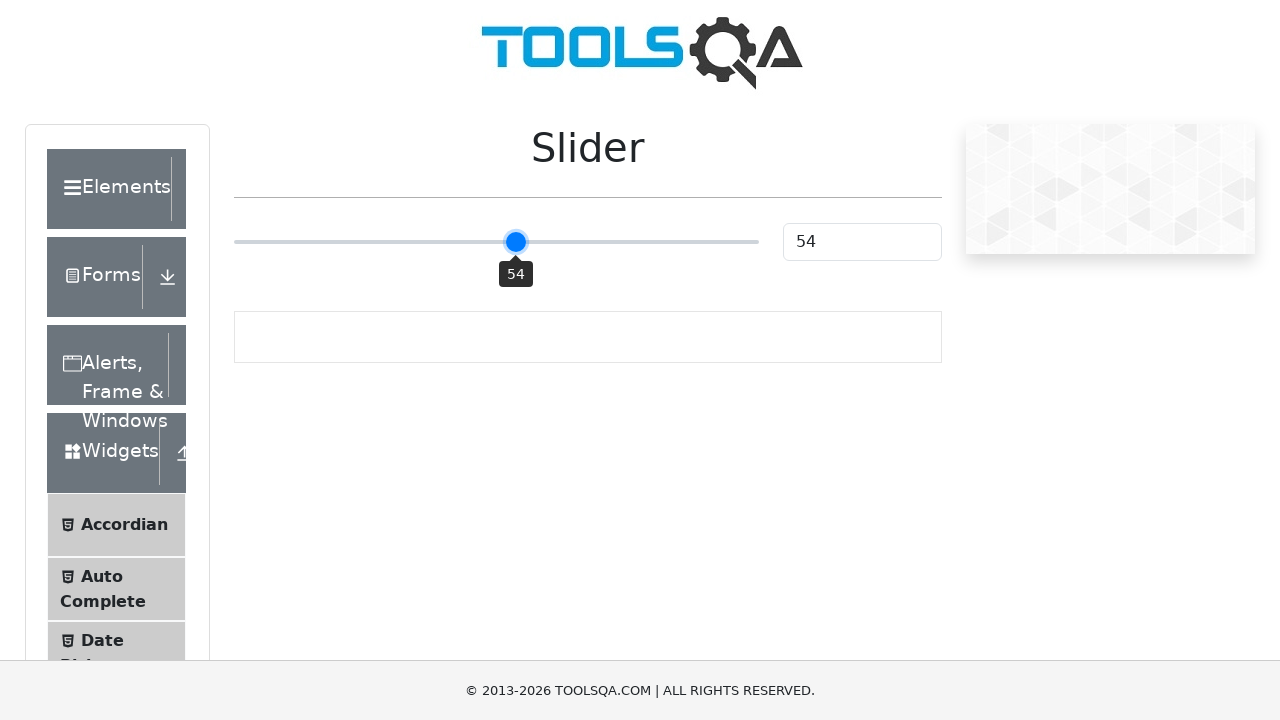

Released mouse button at (514, 242)
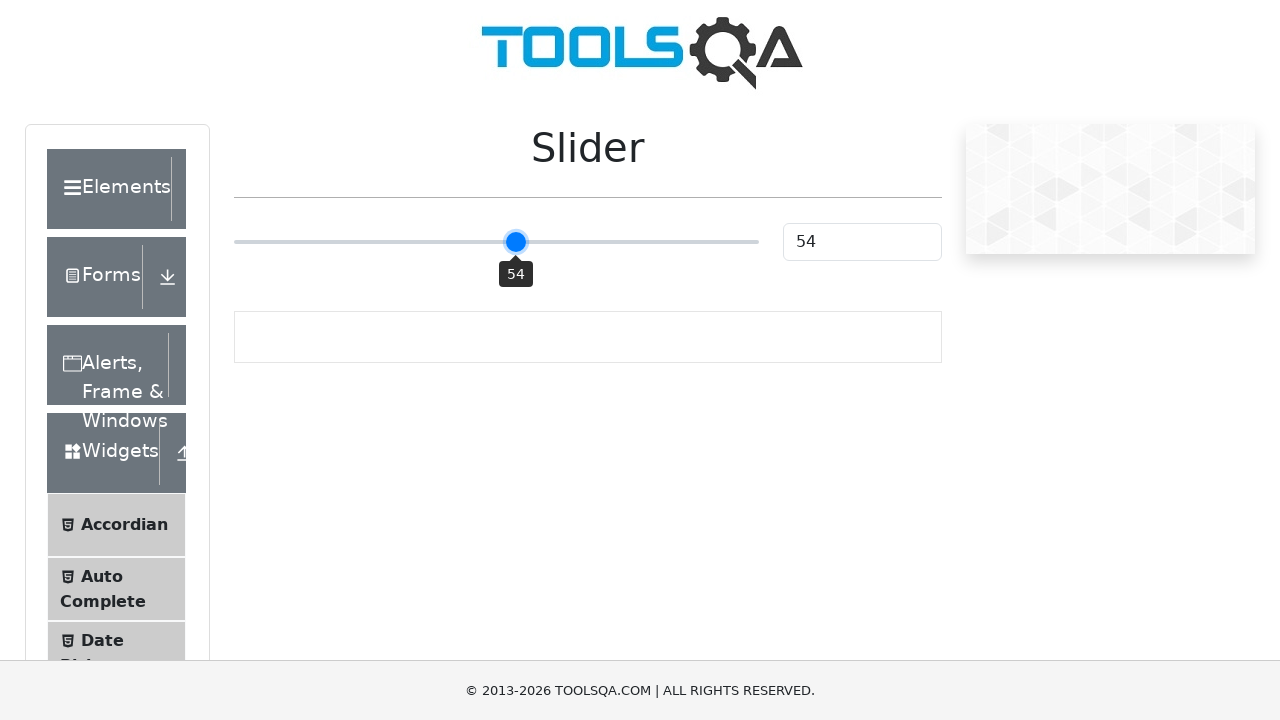

Checked slider value: 54
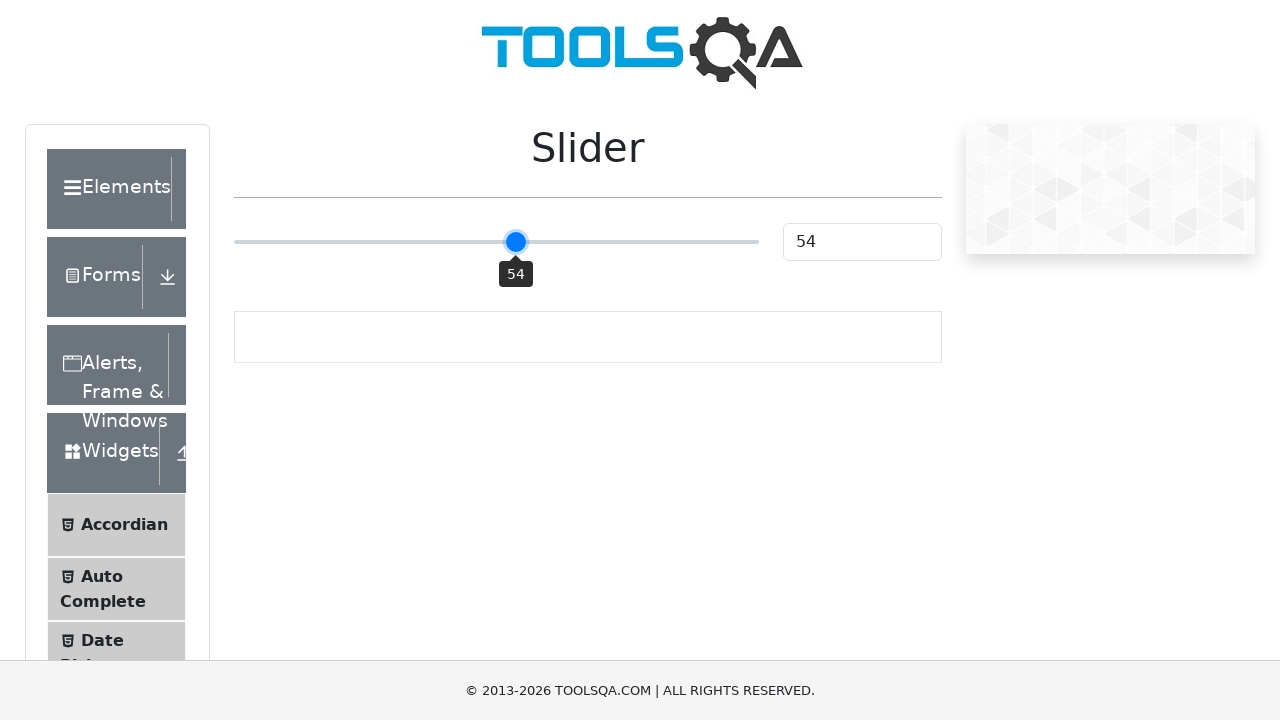

Hovered over slider handle at (496, 242) on xpath=//div[@id='sliderContainer']//input >> nth=0
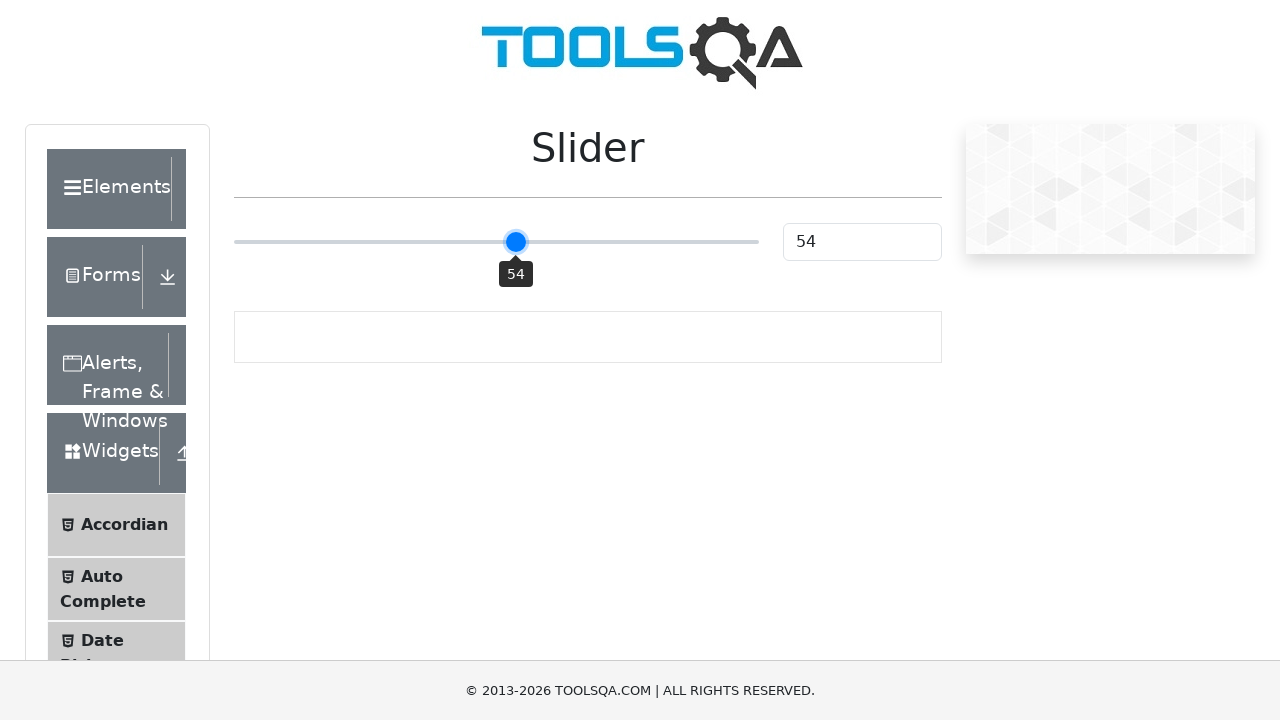

Pressed mouse button down on slider at (496, 242)
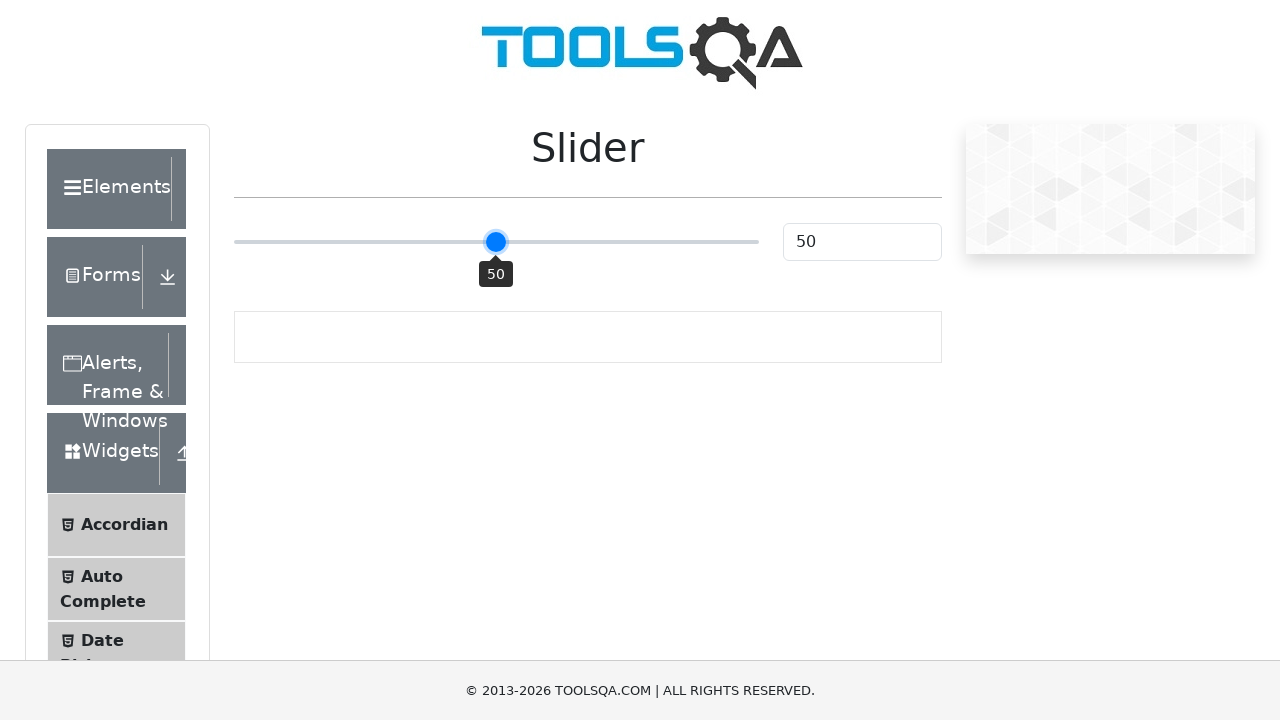

Moved mouse to slider position with offset 23 at (519, 242)
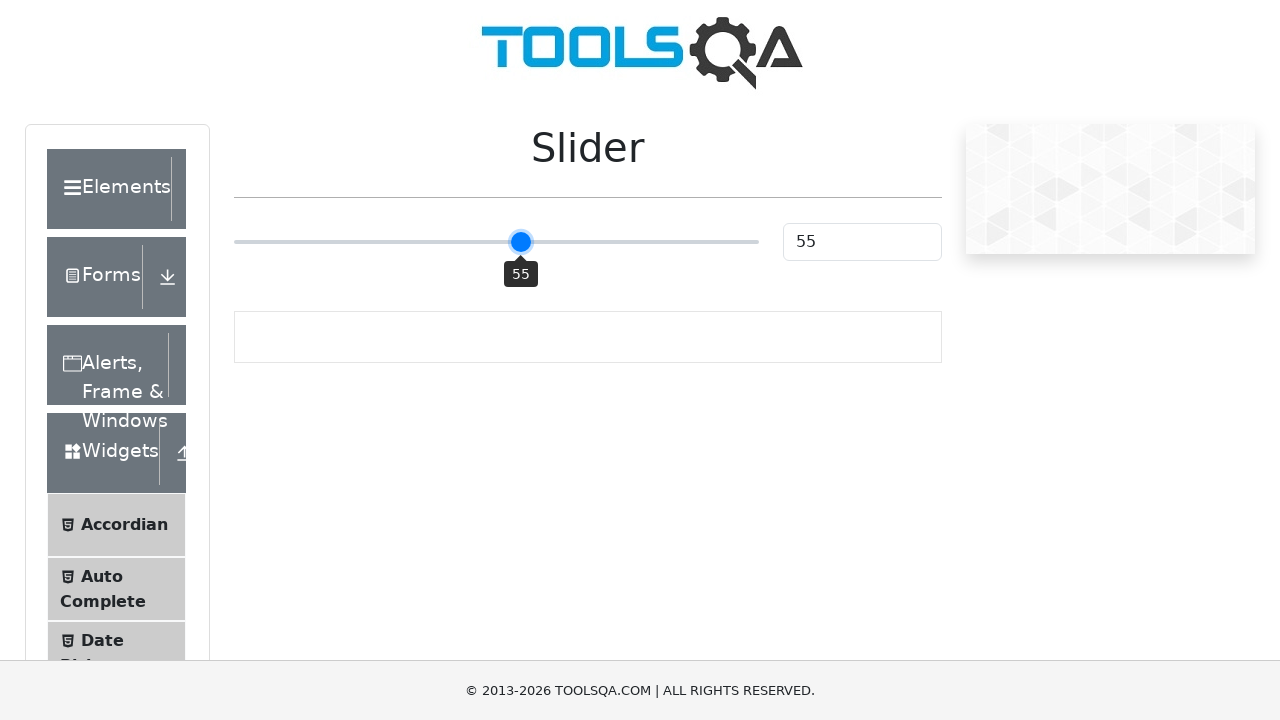

Released mouse button at (519, 242)
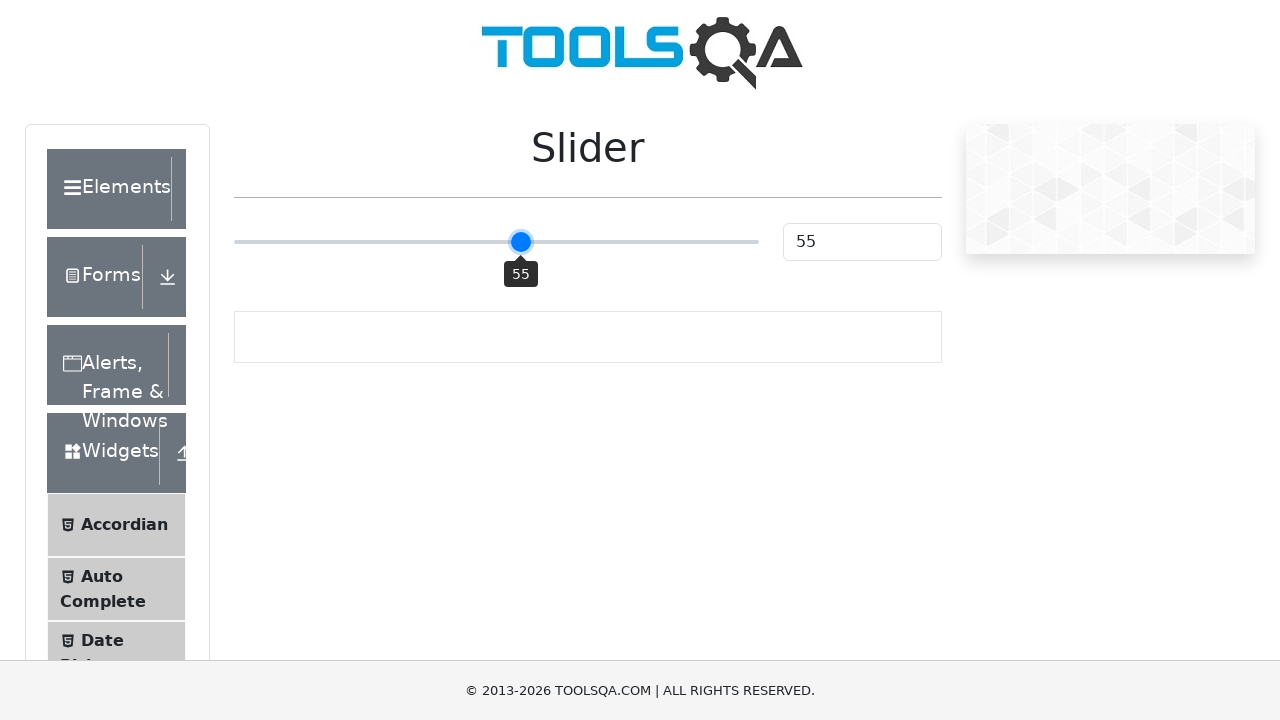

Checked slider value: 55
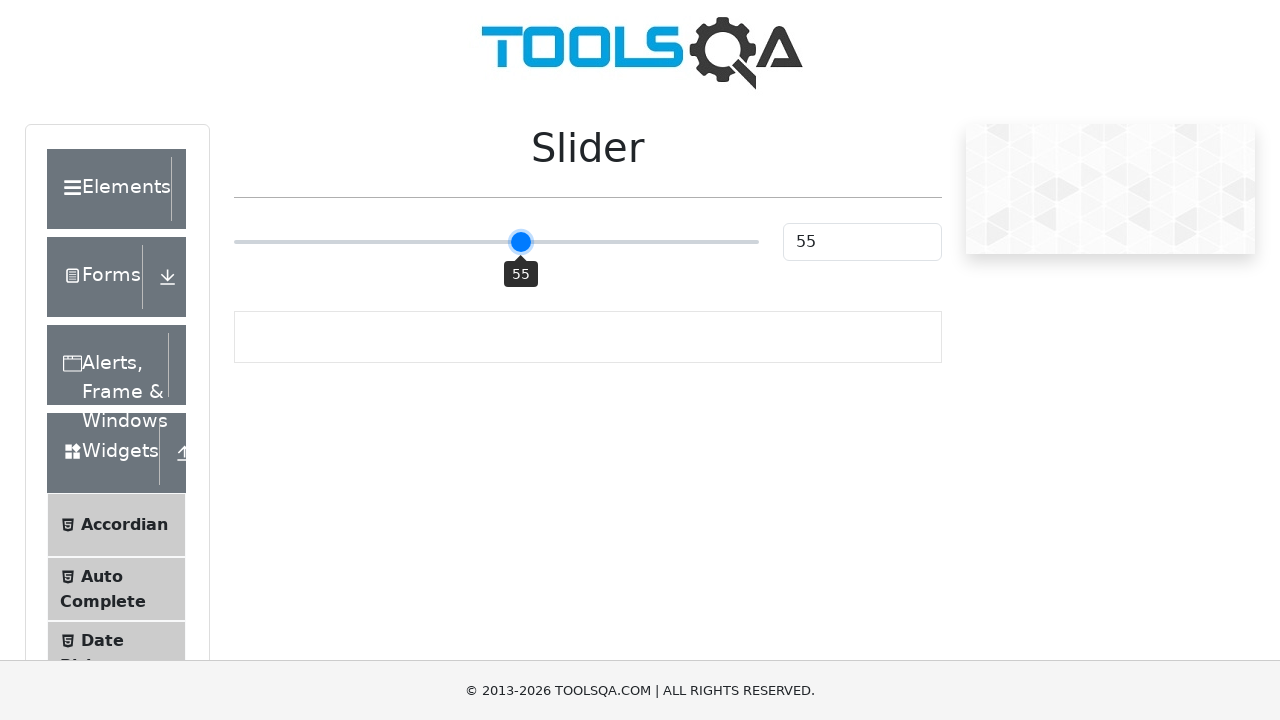

Hovered over slider handle at (496, 242) on xpath=//div[@id='sliderContainer']//input >> nth=0
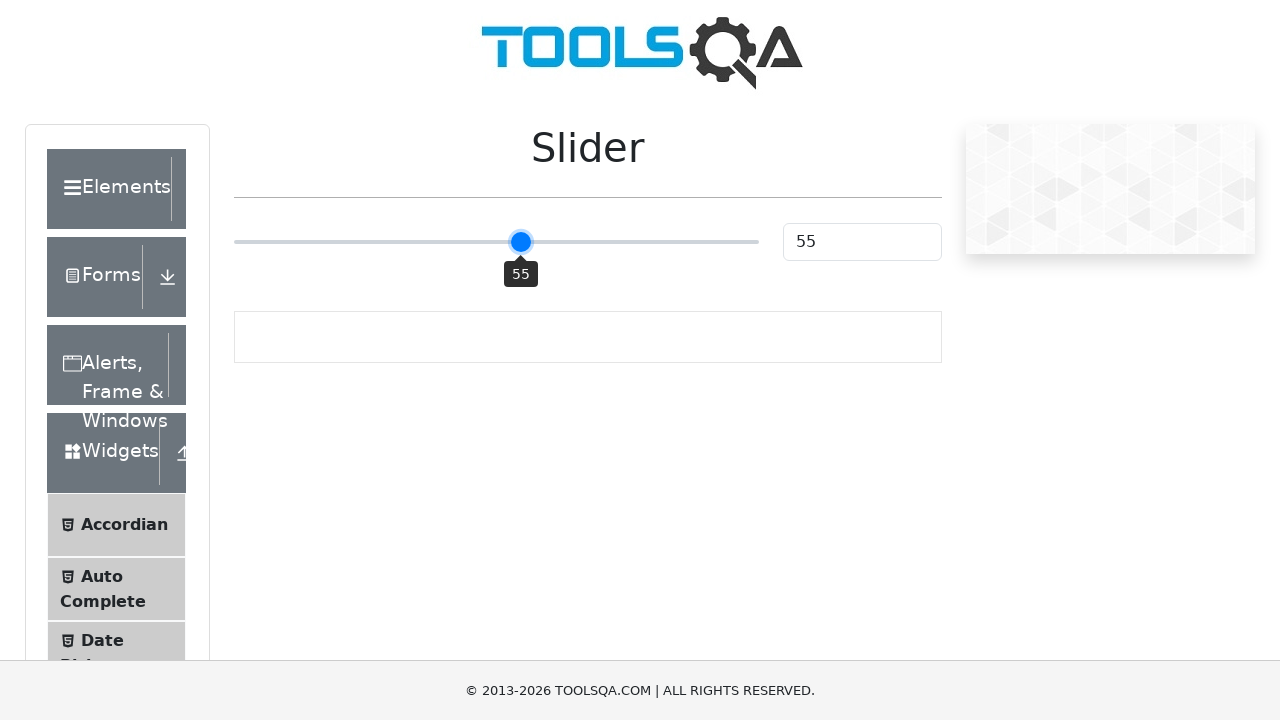

Pressed mouse button down on slider at (496, 242)
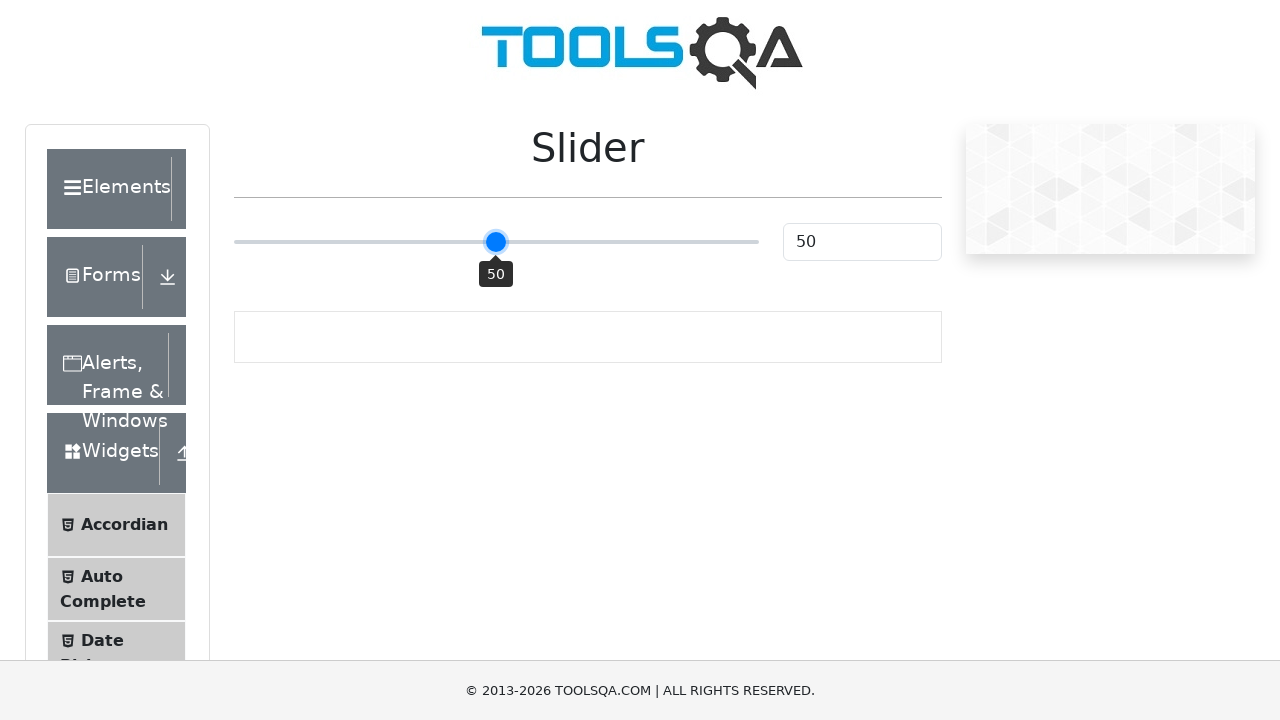

Moved mouse to slider position with offset 28 at (524, 242)
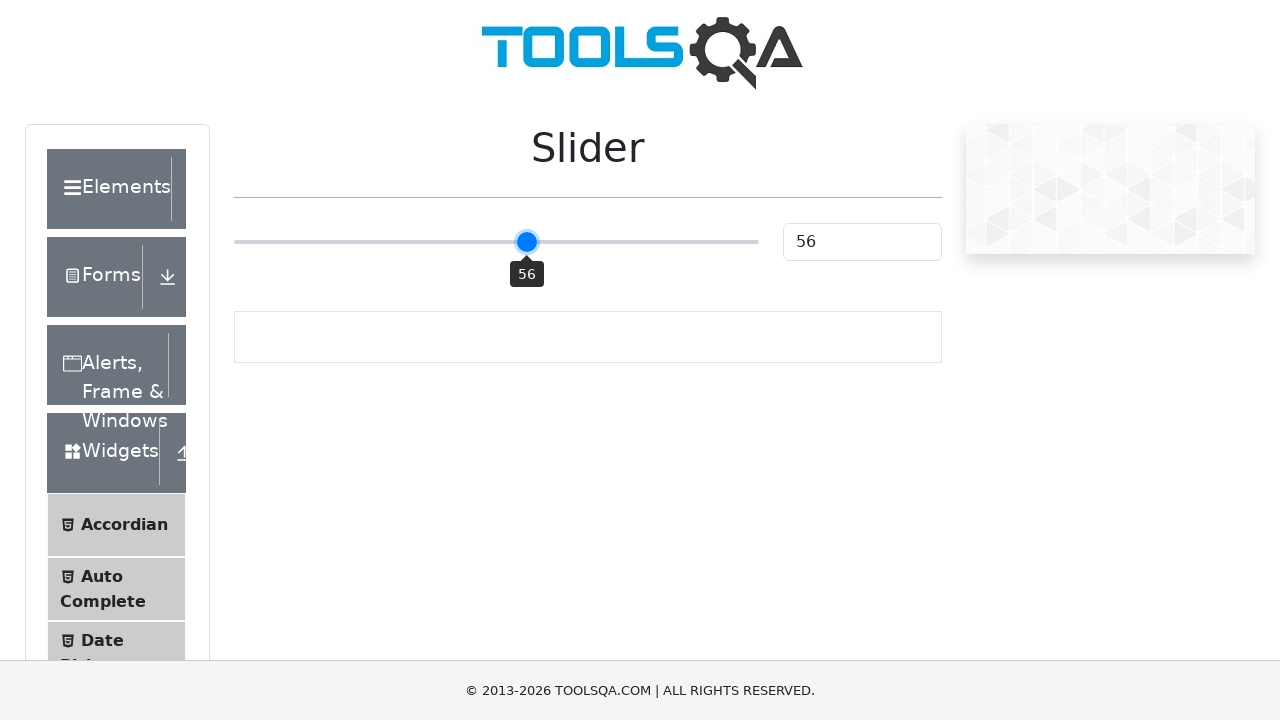

Released mouse button at (524, 242)
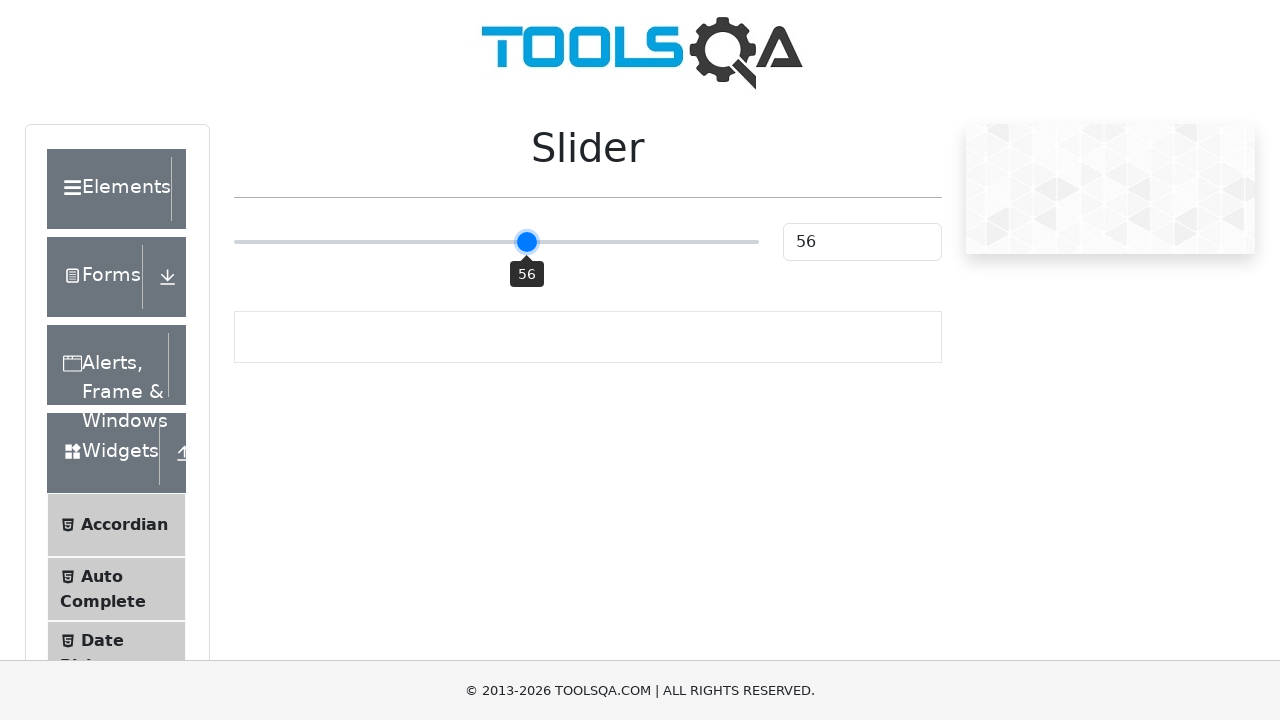

Checked slider value: 56
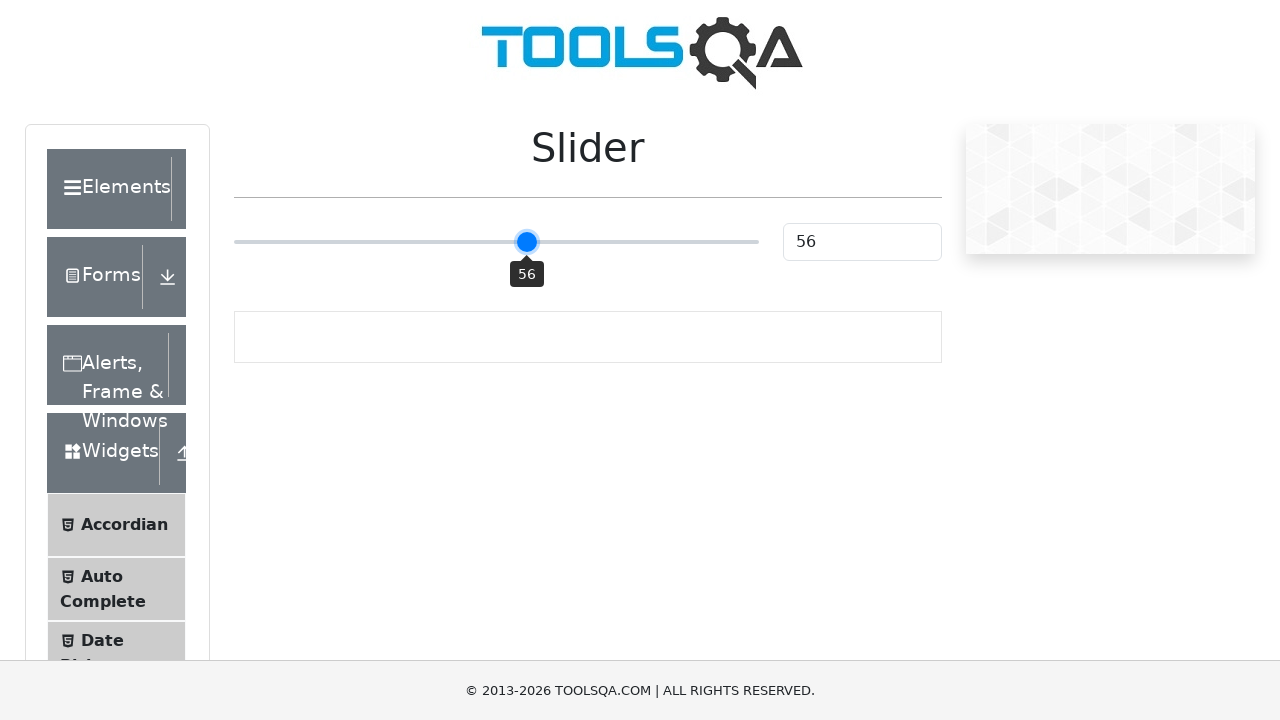

Hovered over slider handle at (496, 242) on xpath=//div[@id='sliderContainer']//input >> nth=0
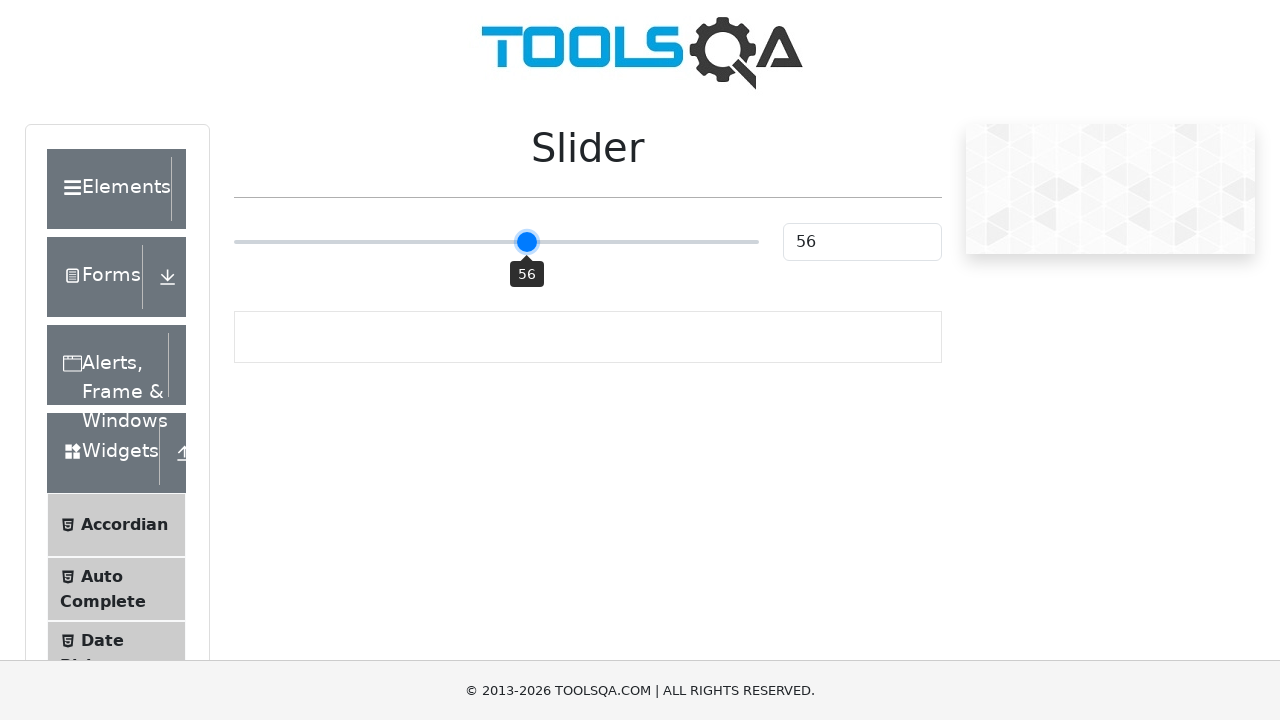

Pressed mouse button down on slider at (496, 242)
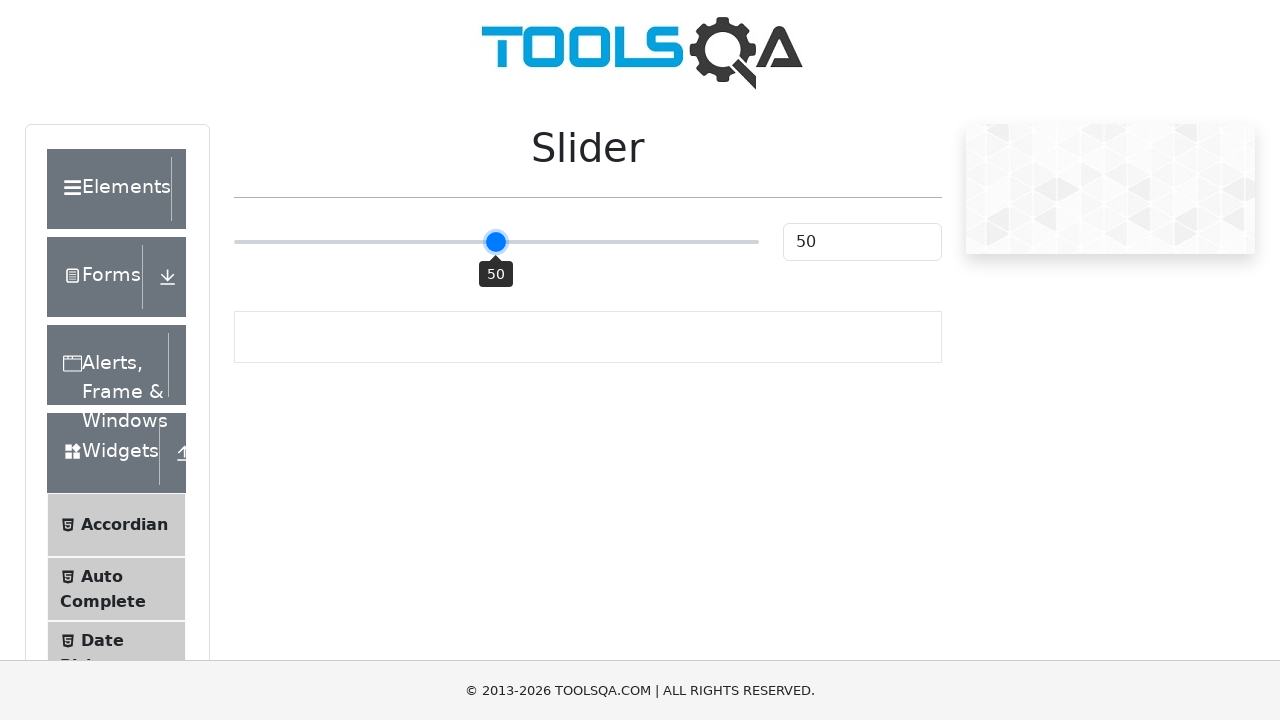

Moved mouse to slider position with offset 33 at (529, 242)
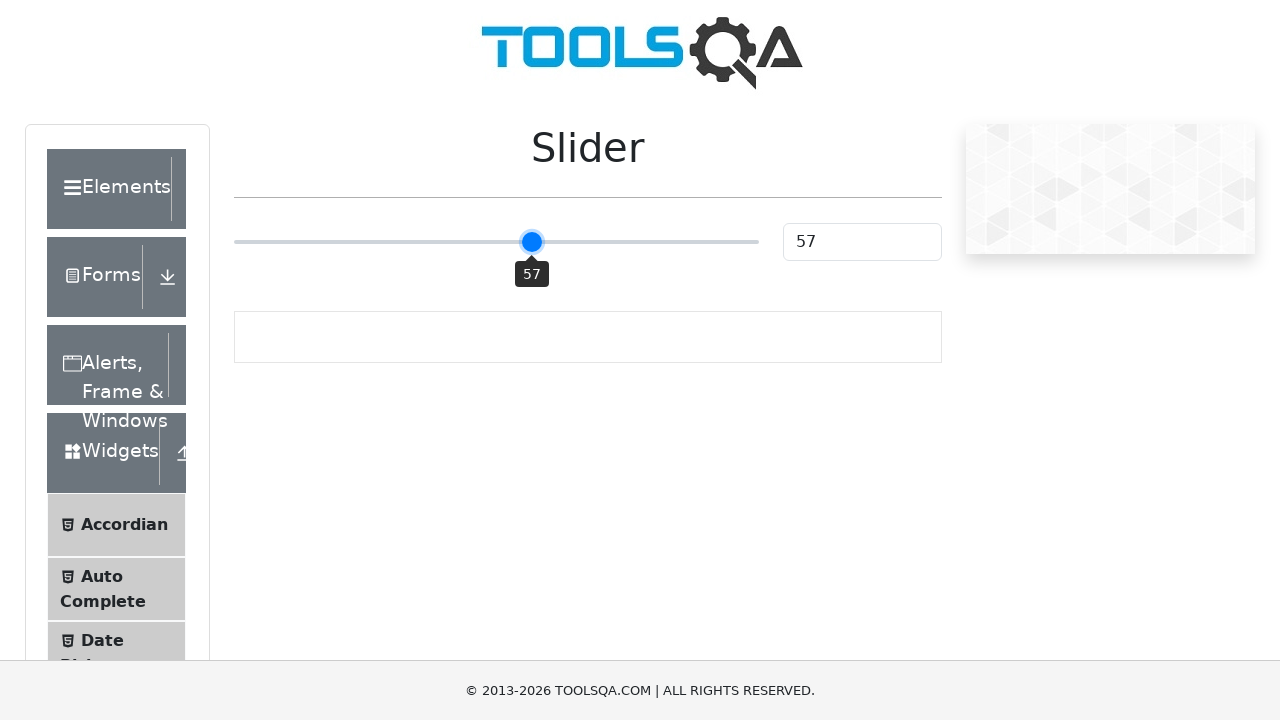

Released mouse button at (529, 242)
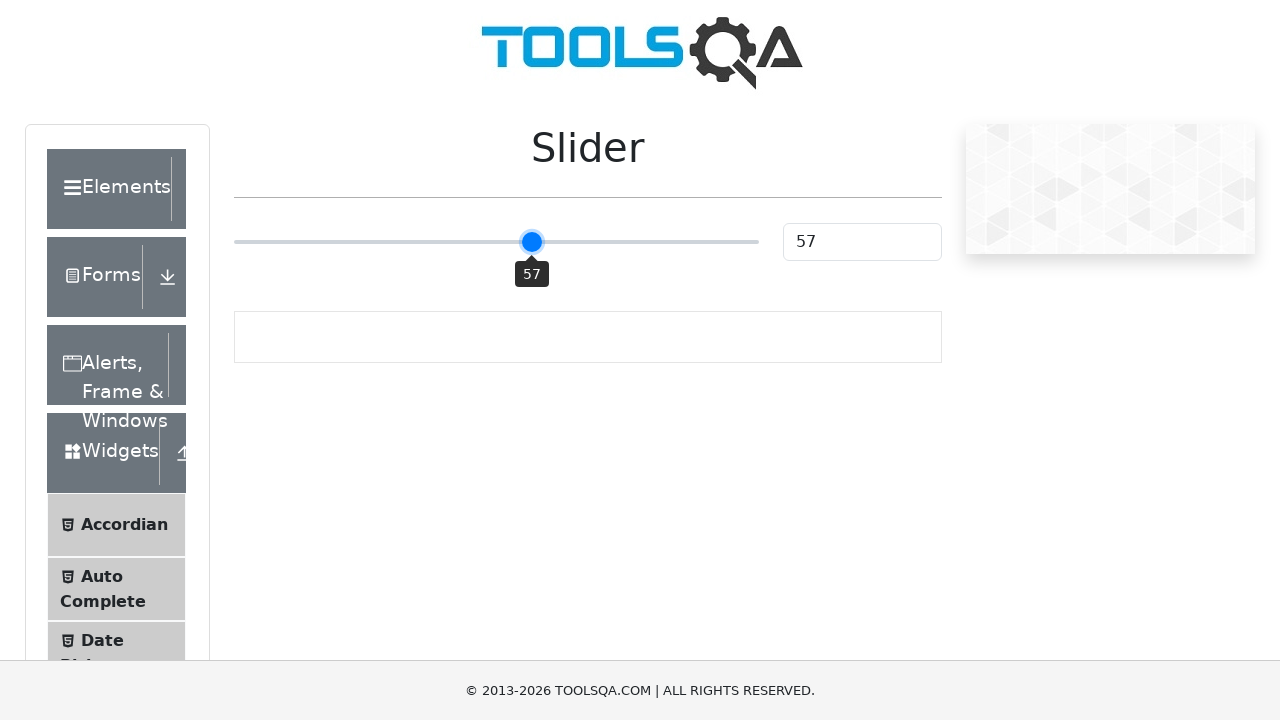

Checked slider value: 57
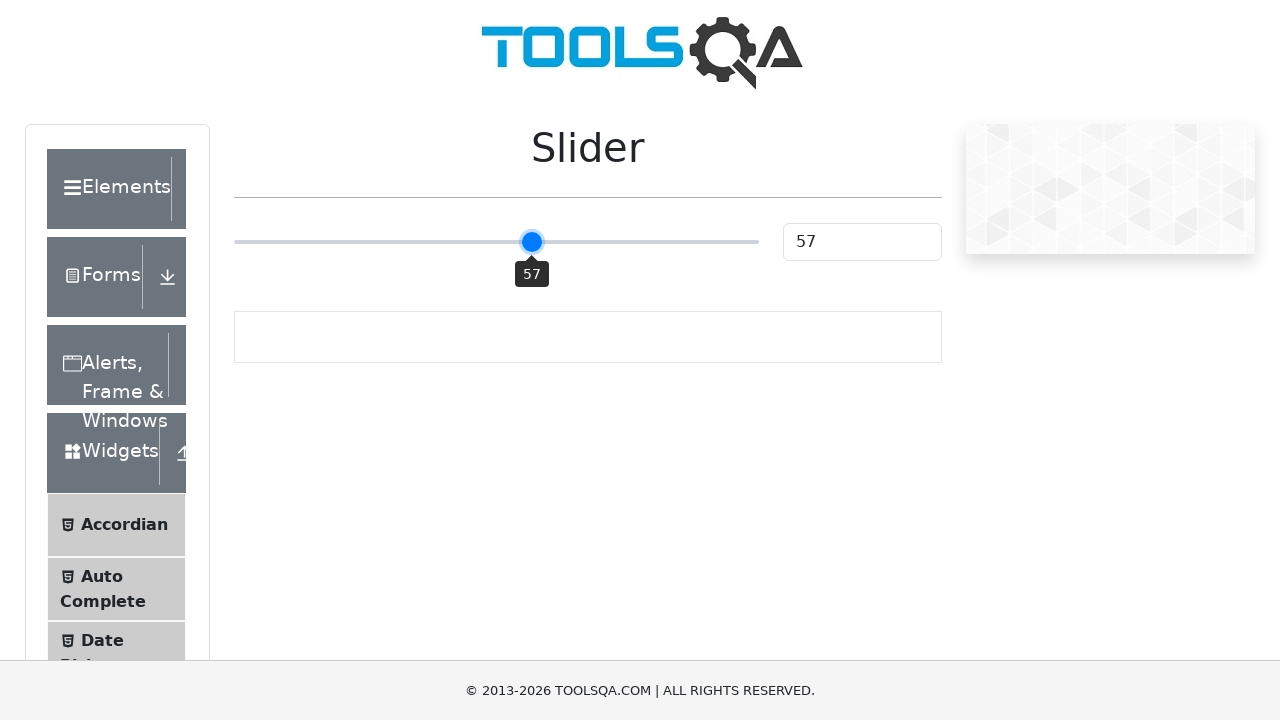

Hovered over slider handle at (496, 242) on xpath=//div[@id='sliderContainer']//input >> nth=0
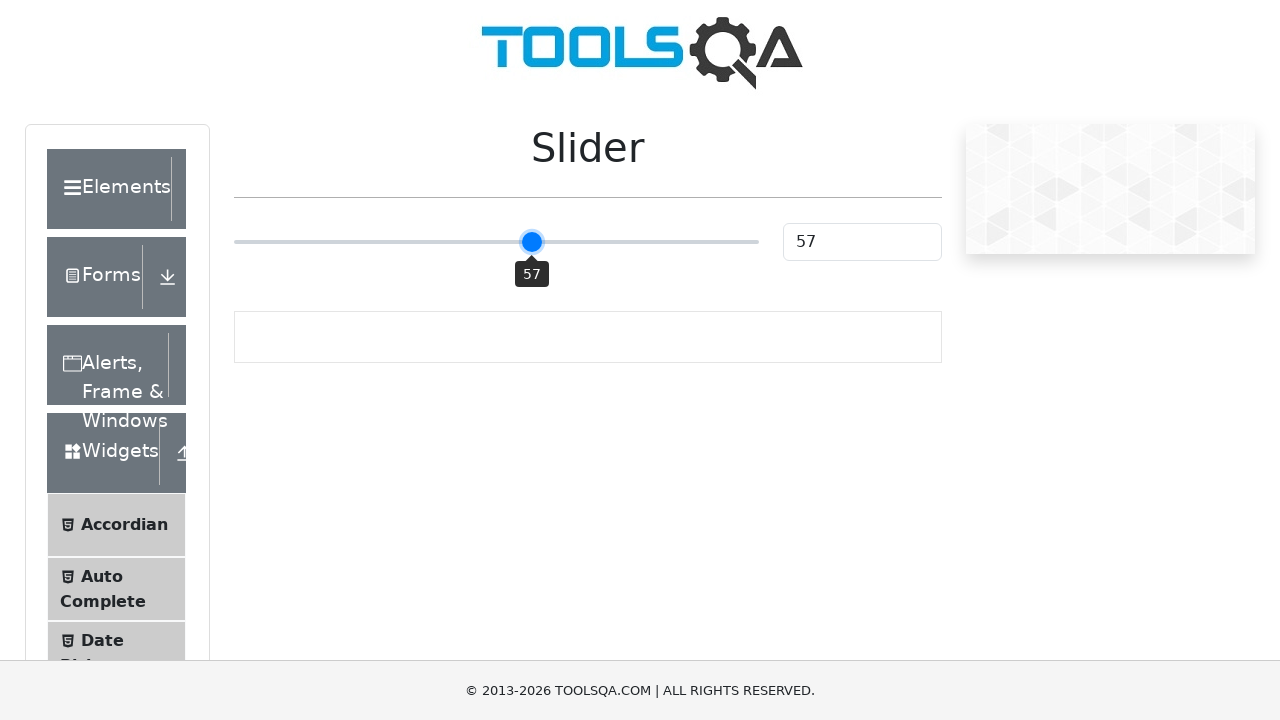

Pressed mouse button down on slider at (496, 242)
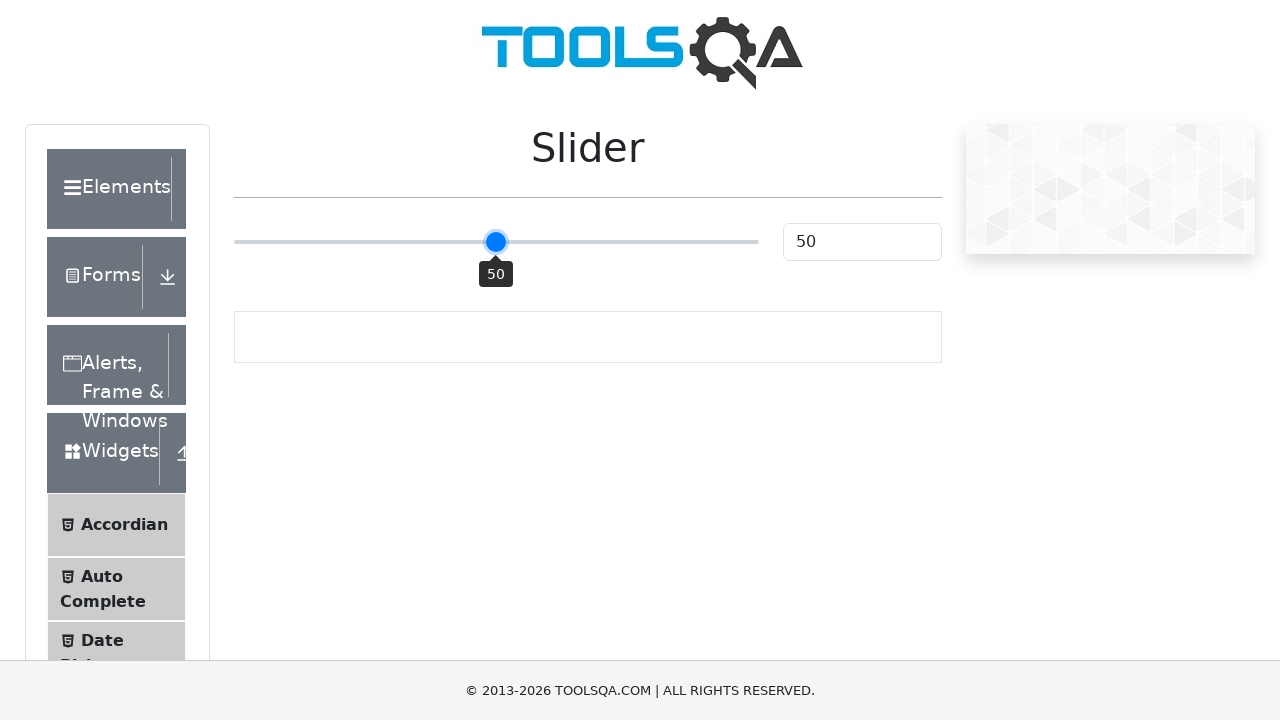

Moved mouse to slider position with offset 38 at (534, 242)
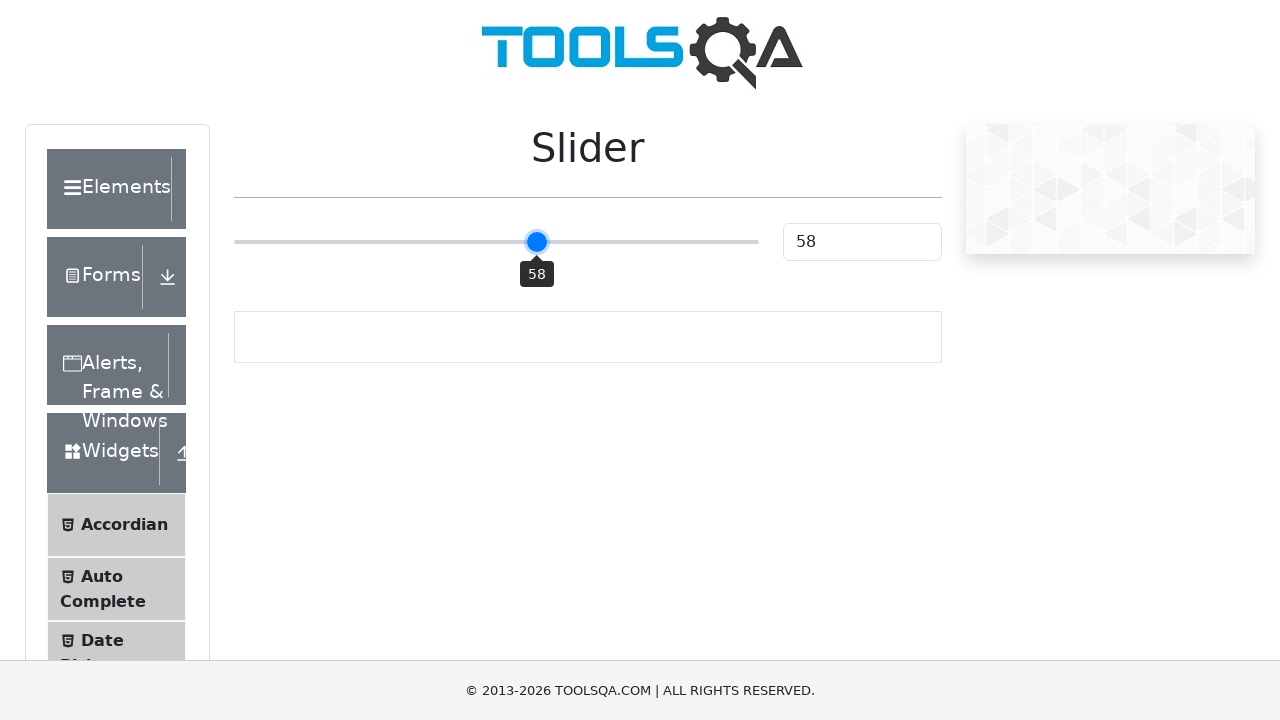

Released mouse button at (534, 242)
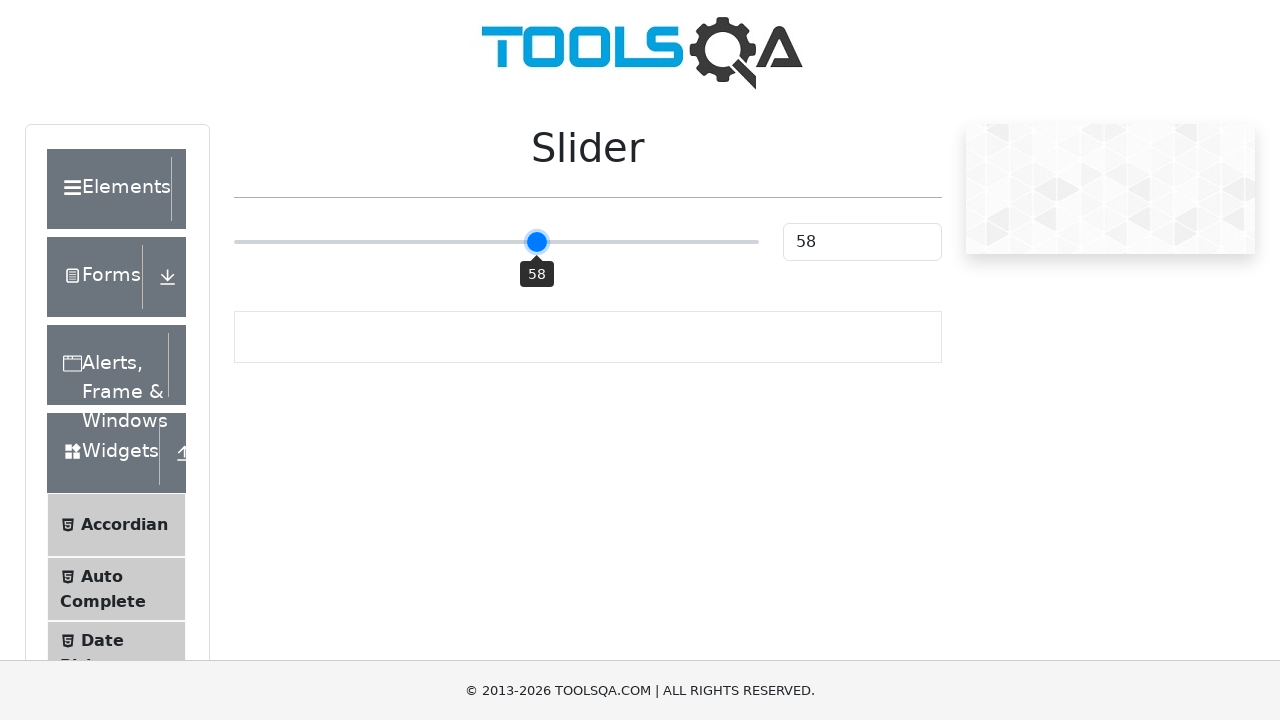

Checked slider value: 58
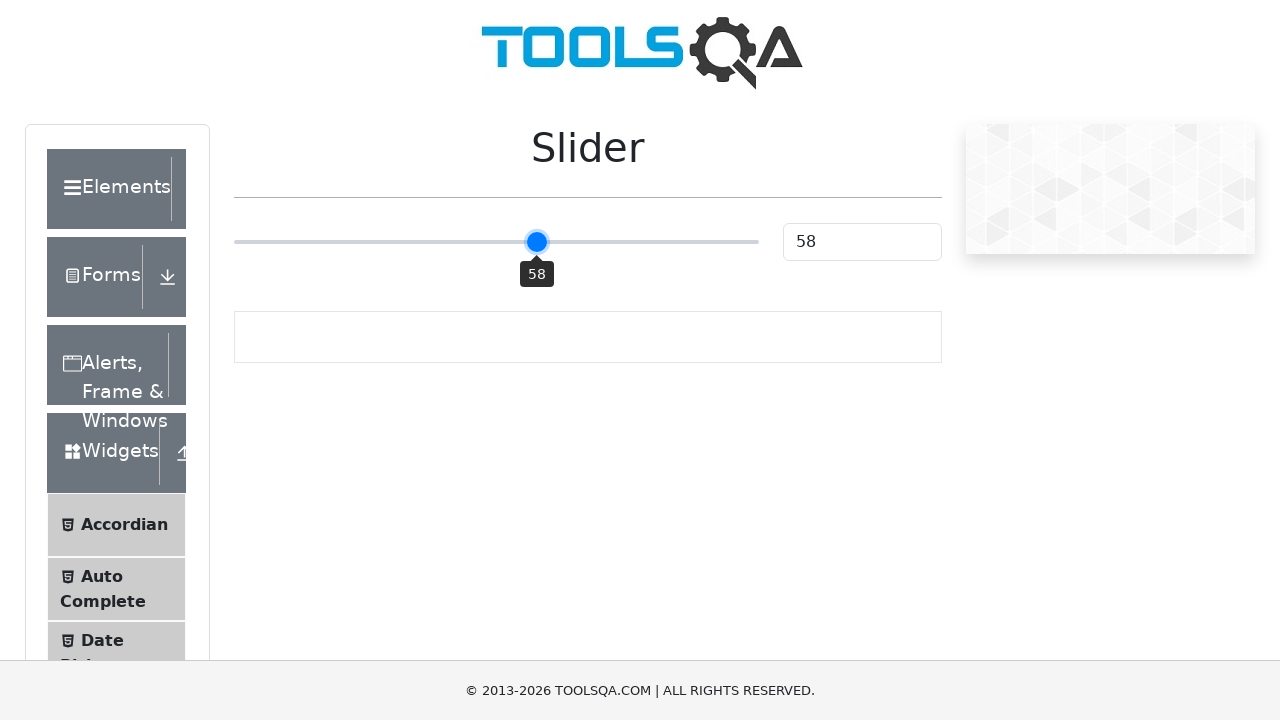

Hovered over slider handle at (496, 242) on xpath=//div[@id='sliderContainer']//input >> nth=0
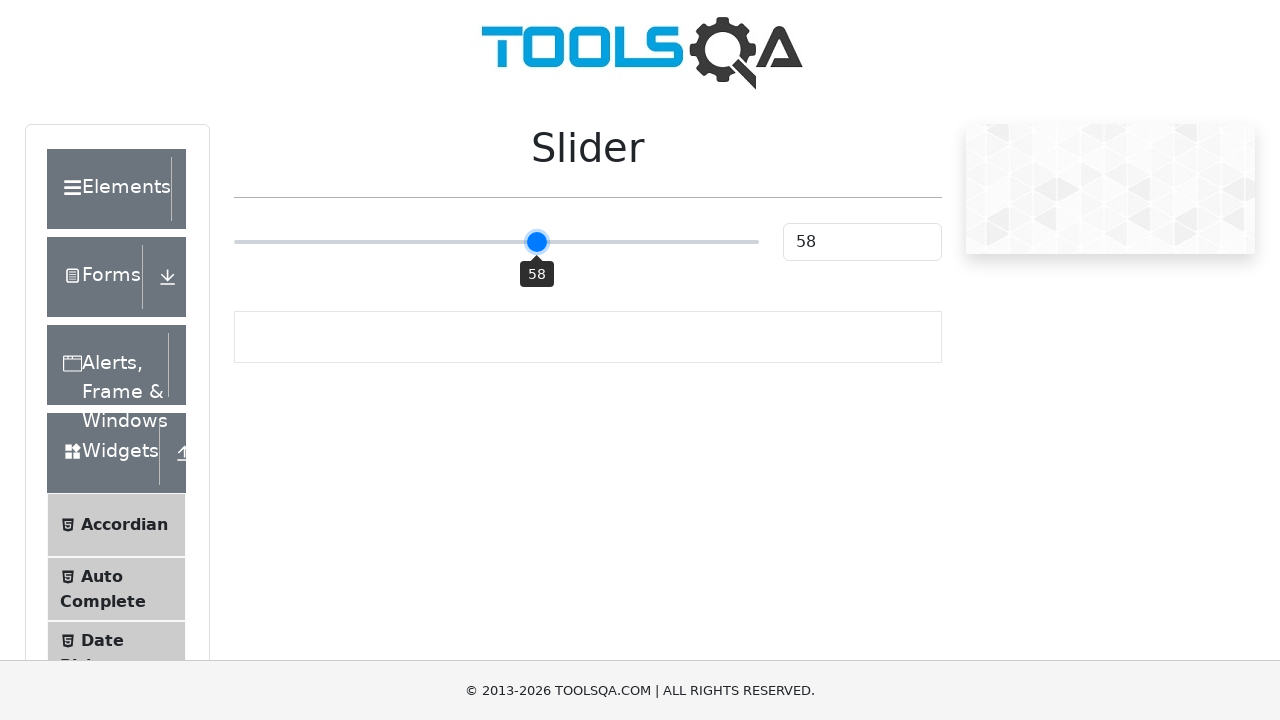

Pressed mouse button down on slider at (496, 242)
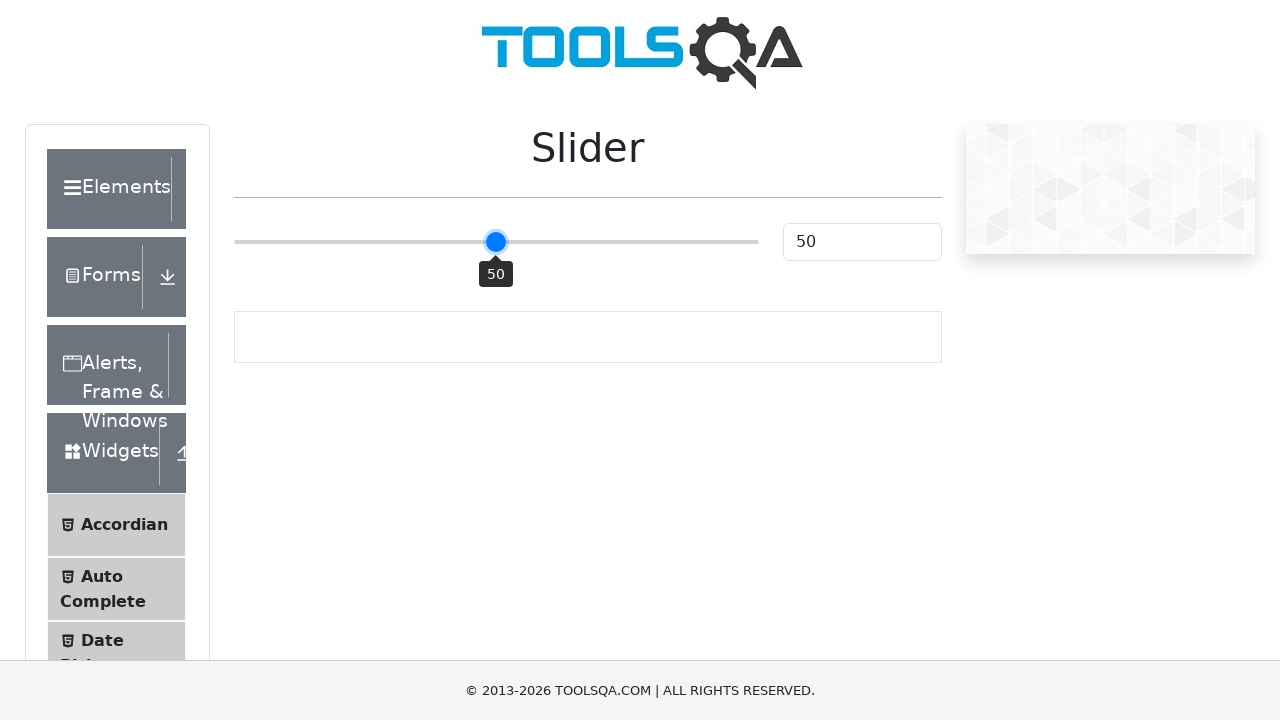

Moved mouse to slider position with offset 43 at (539, 242)
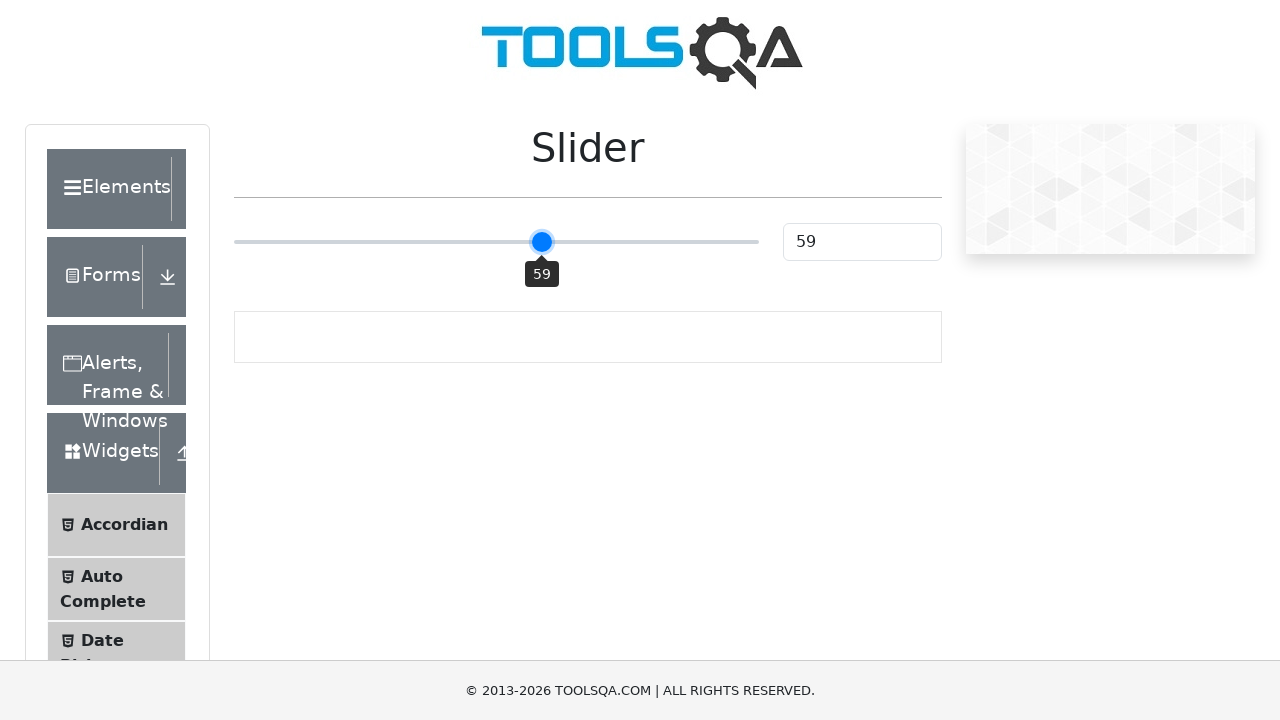

Released mouse button at (539, 242)
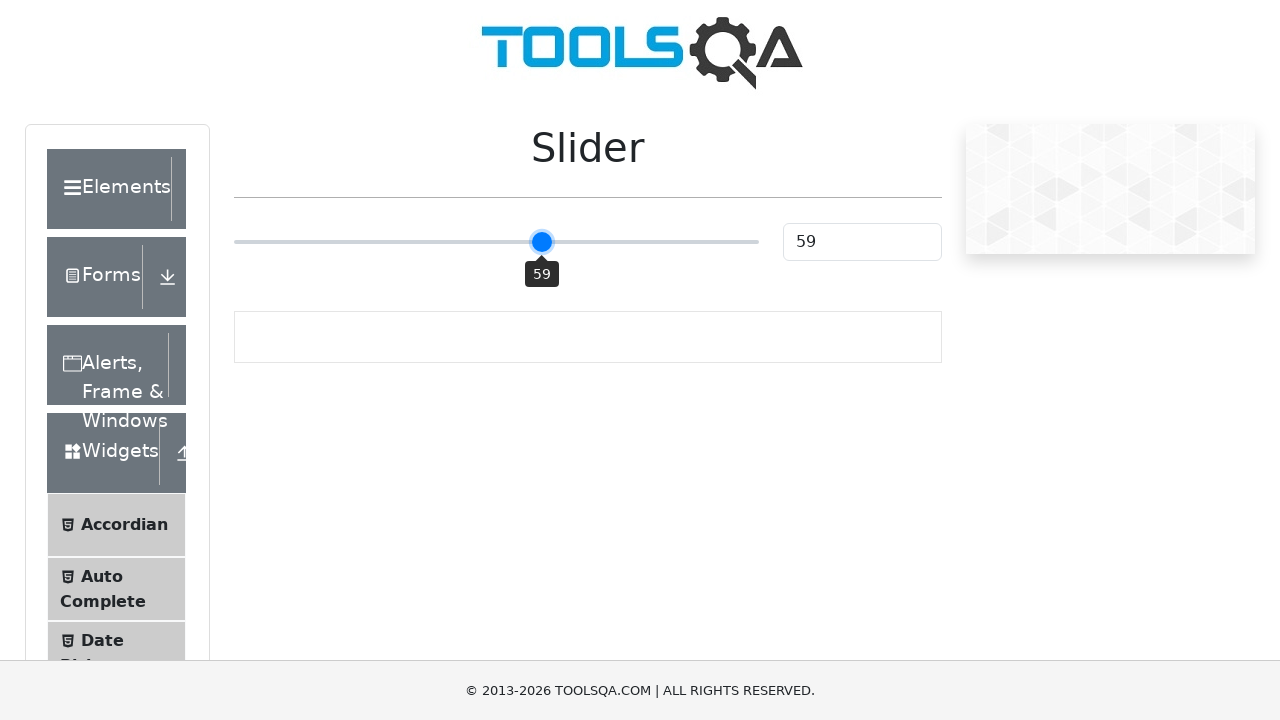

Checked slider value: 59
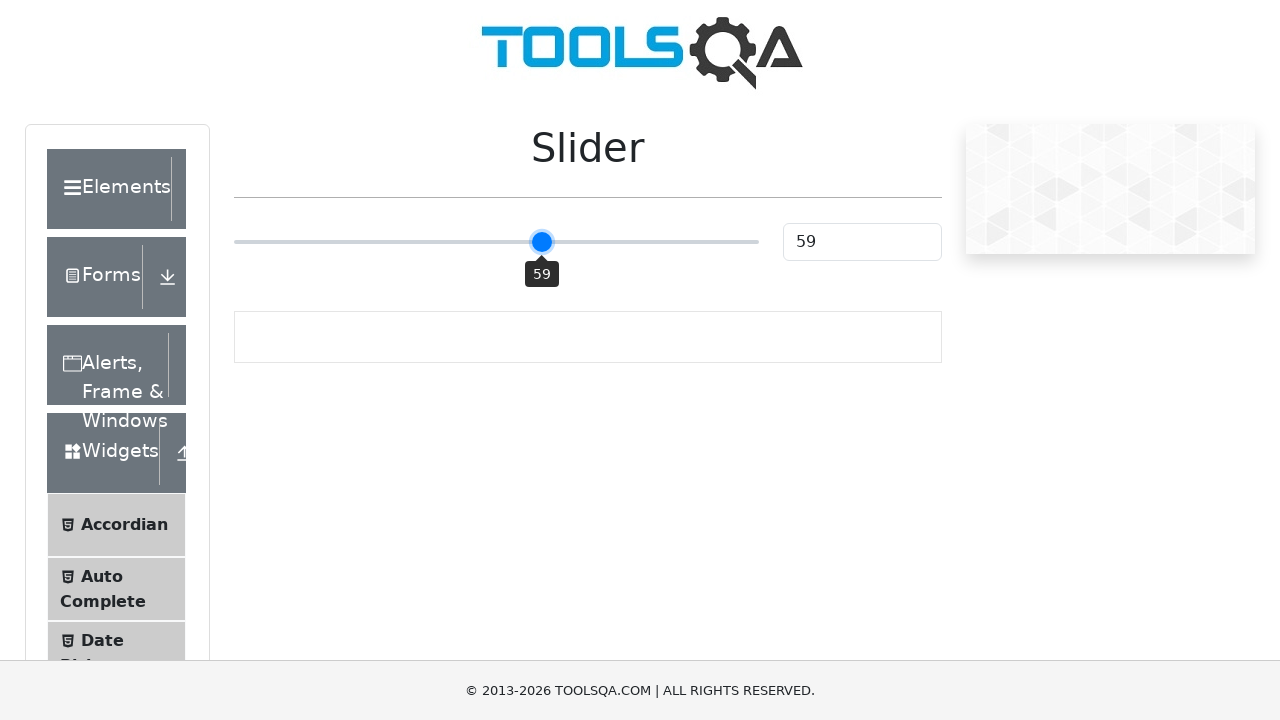

Hovered over slider handle at (496, 242) on xpath=//div[@id='sliderContainer']//input >> nth=0
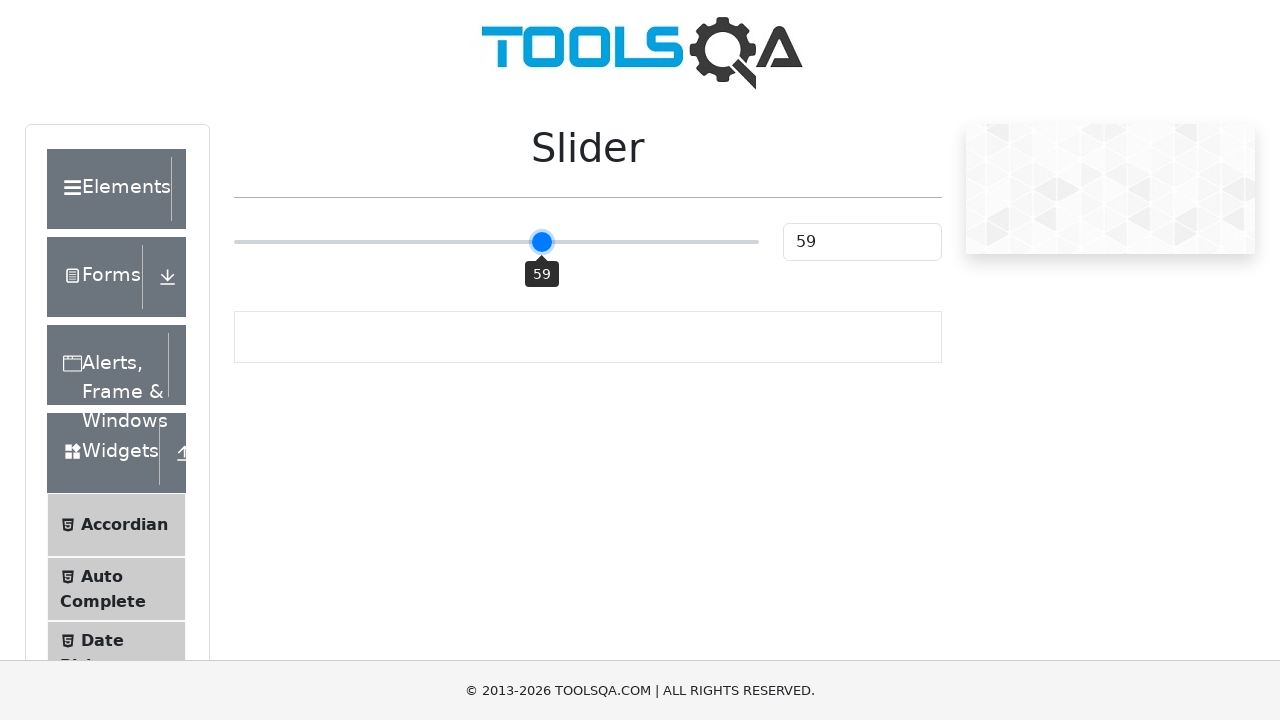

Pressed mouse button down on slider at (496, 242)
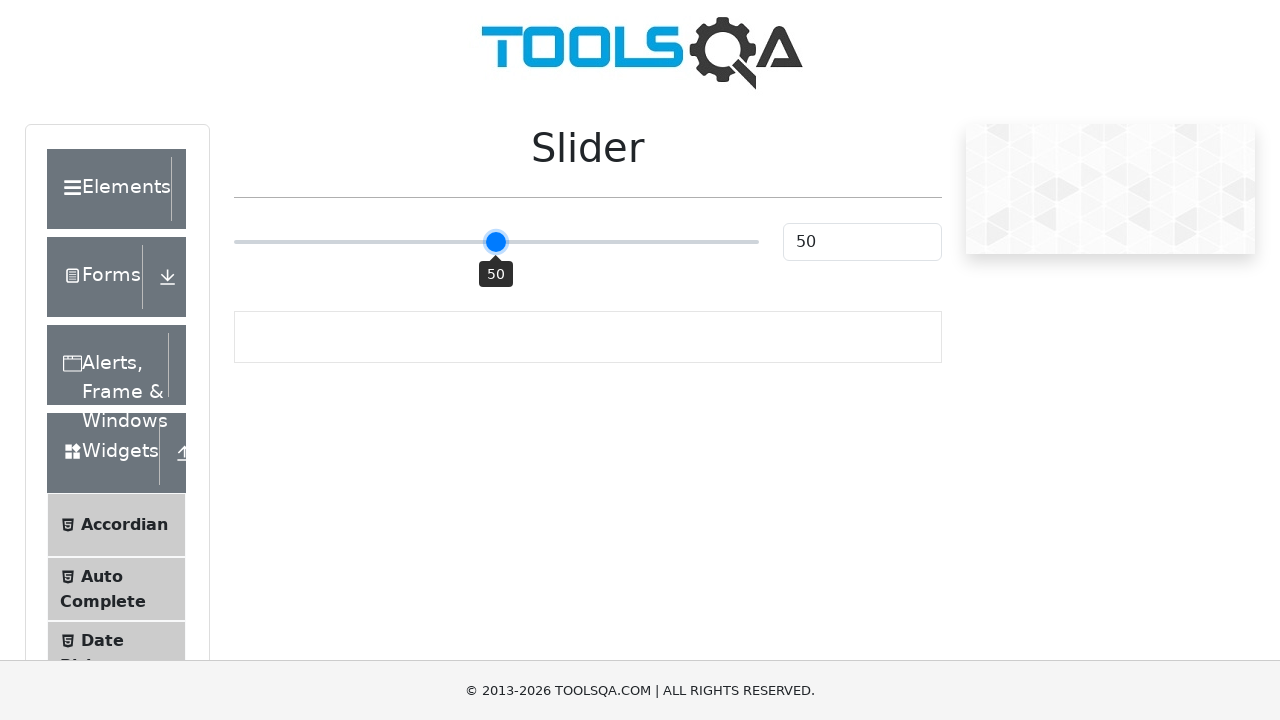

Moved mouse to slider position with offset 48 at (544, 242)
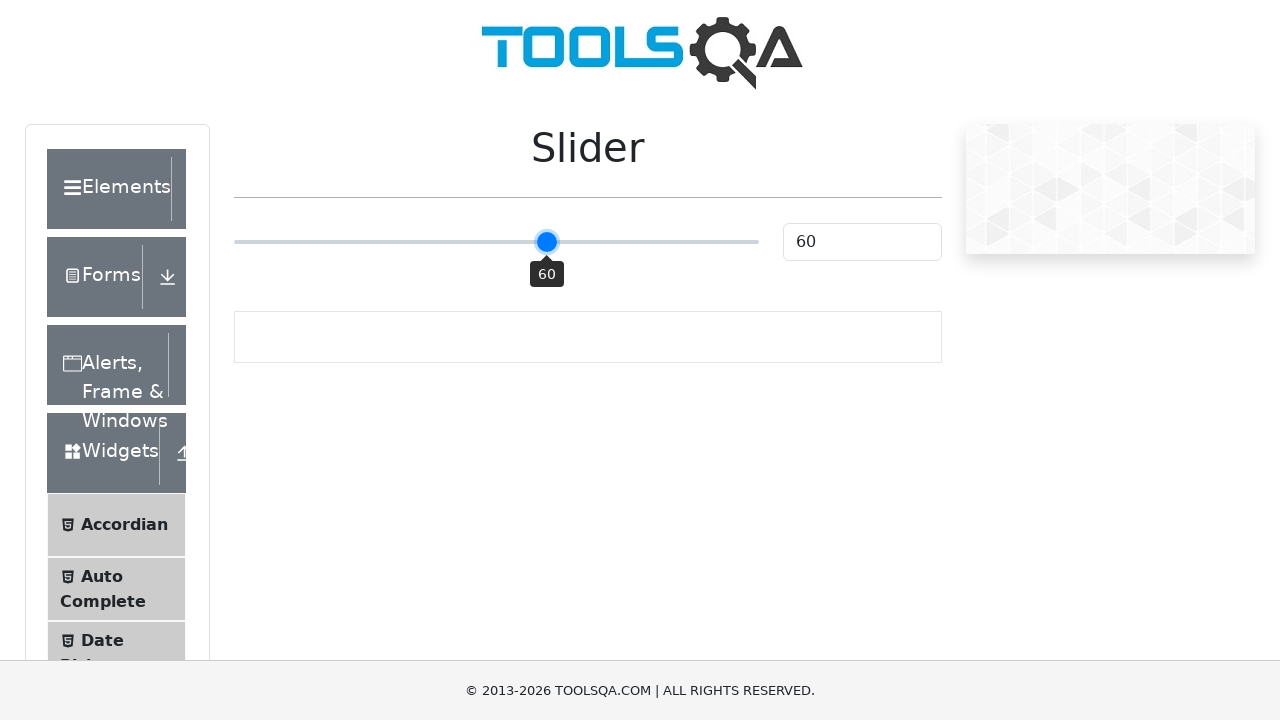

Released mouse button at (544, 242)
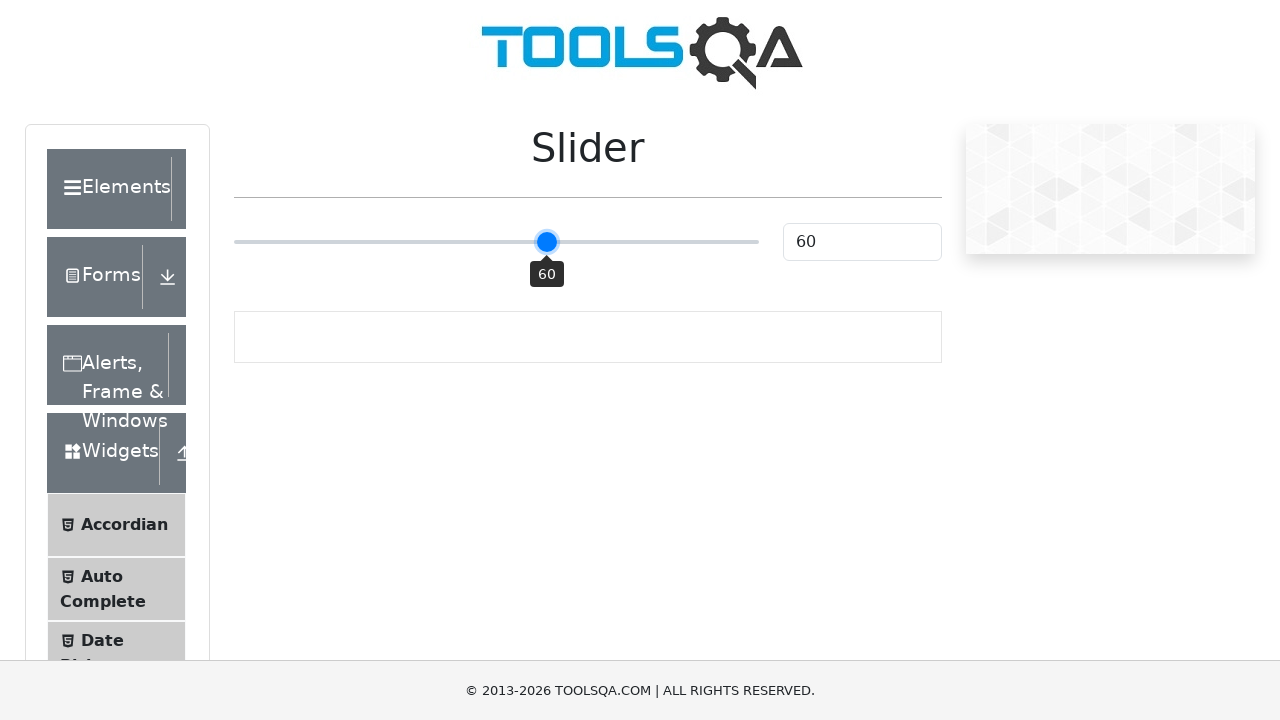

Checked slider value: 60
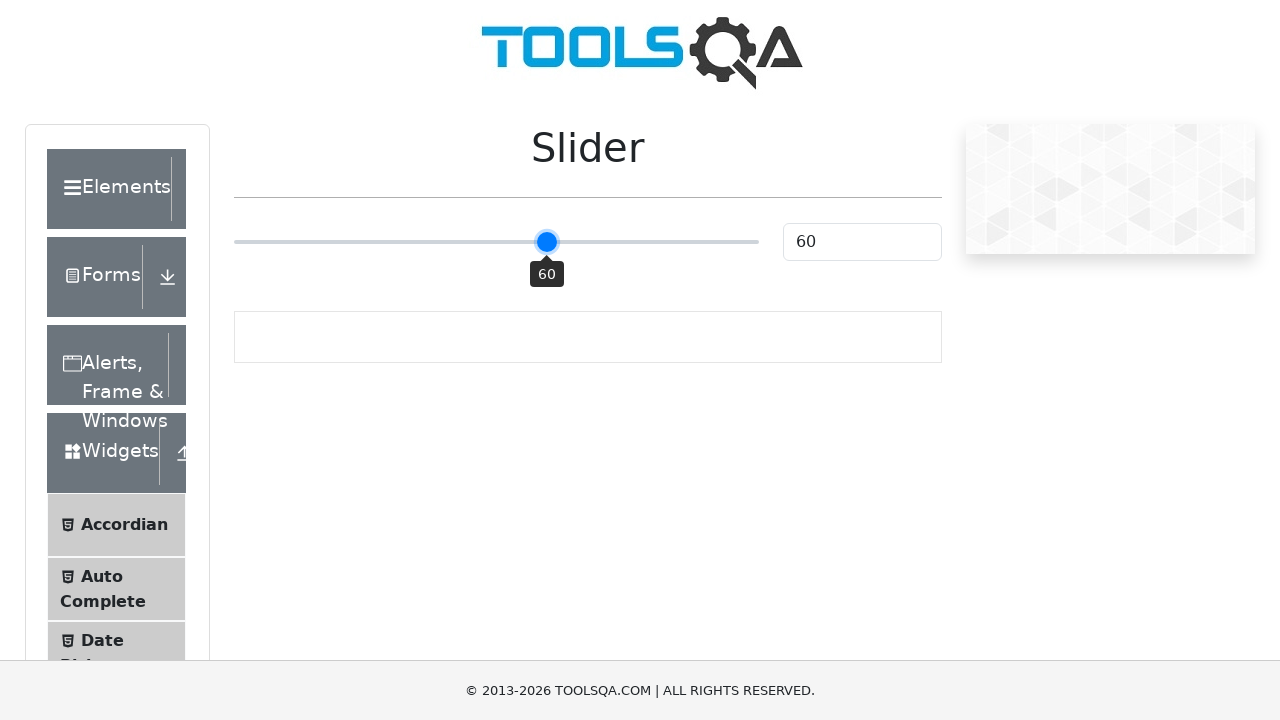

Hovered over slider handle at (496, 242) on xpath=//div[@id='sliderContainer']//input >> nth=0
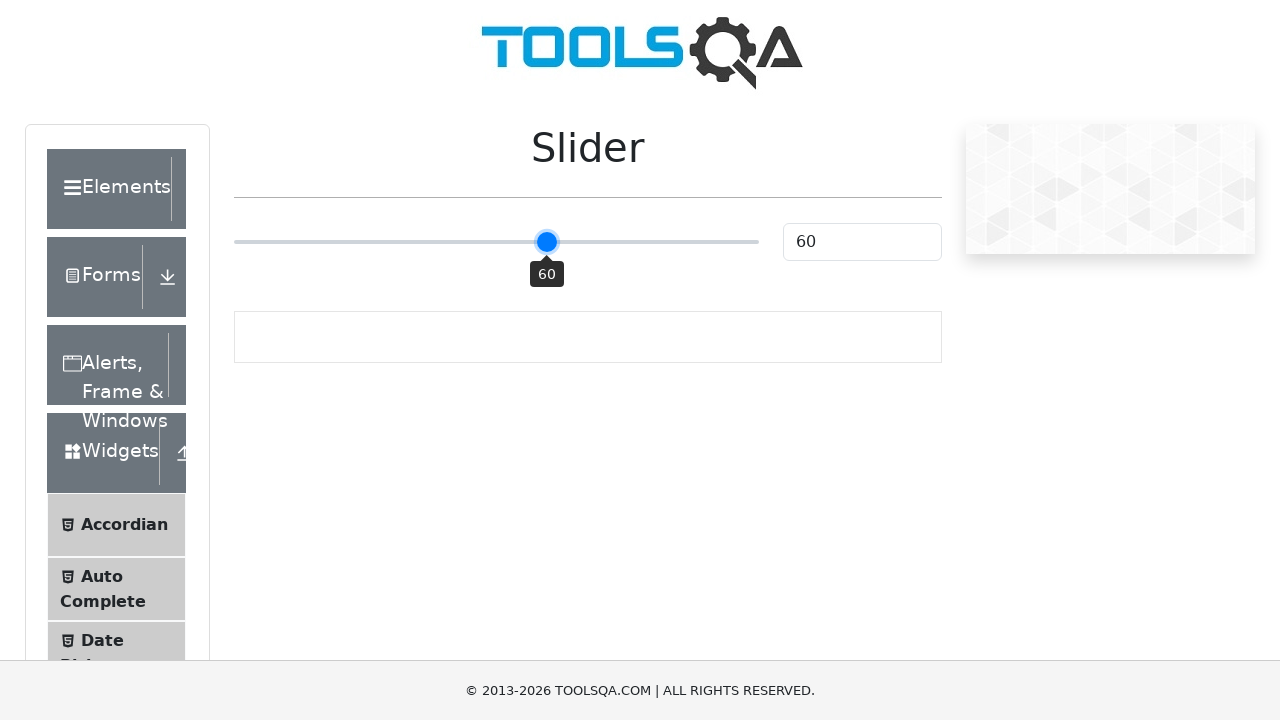

Pressed mouse button down on slider at (496, 242)
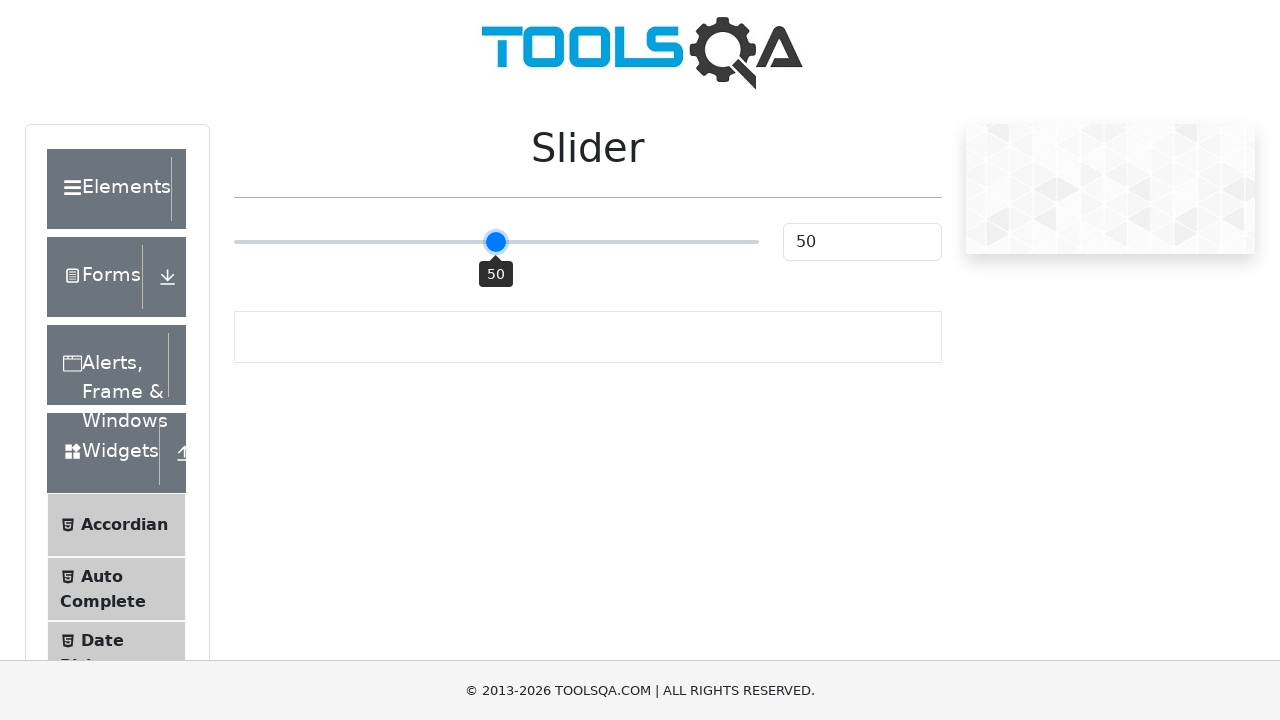

Moved mouse to slider position with offset 53 at (549, 242)
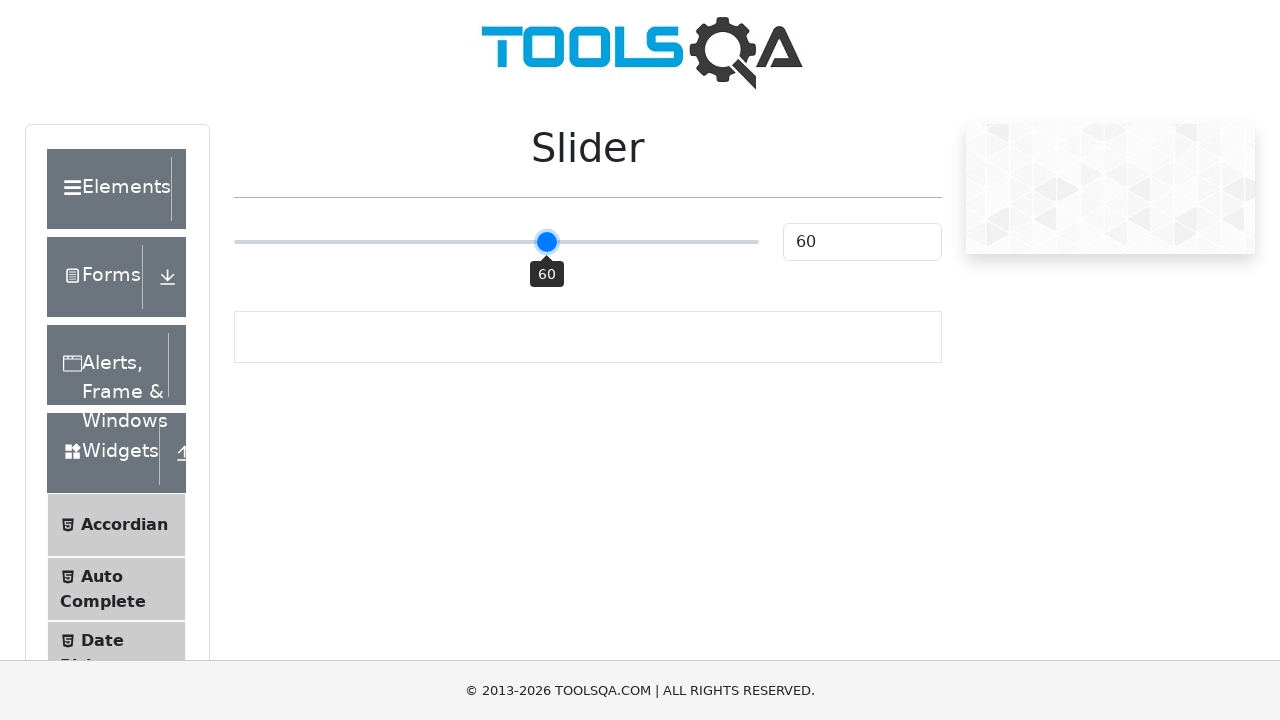

Released mouse button at (549, 242)
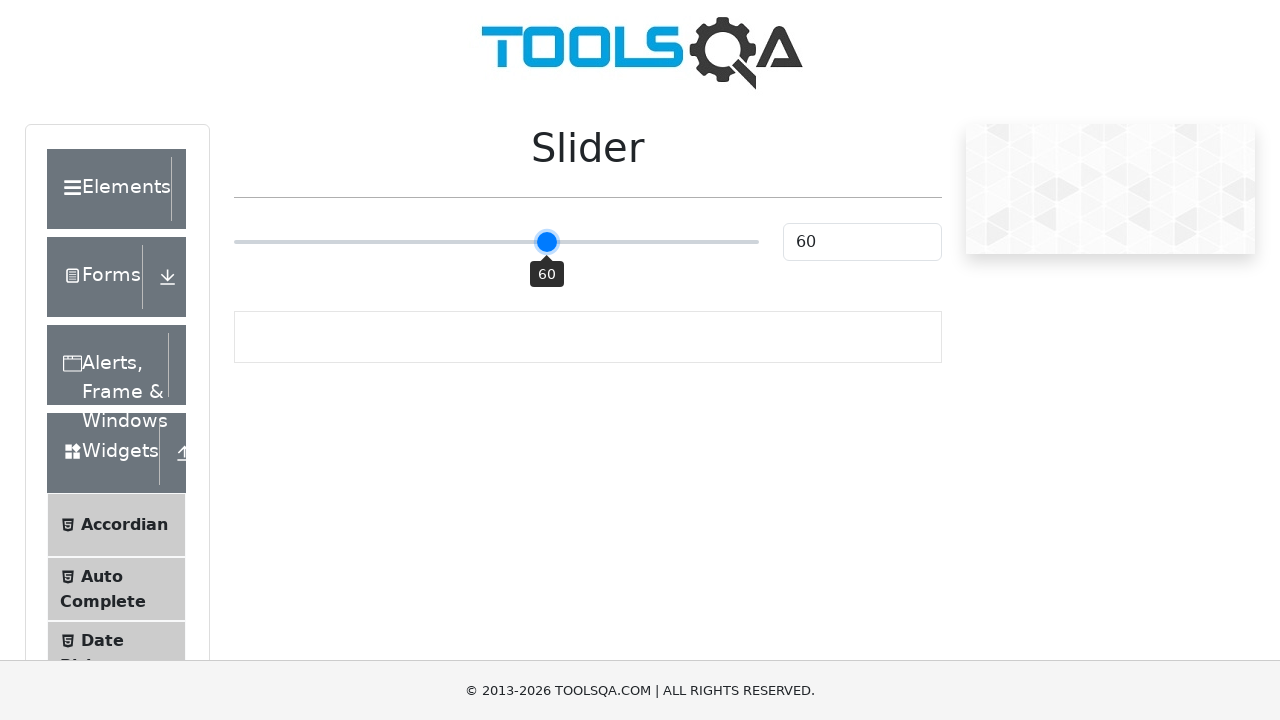

Checked slider value: 60
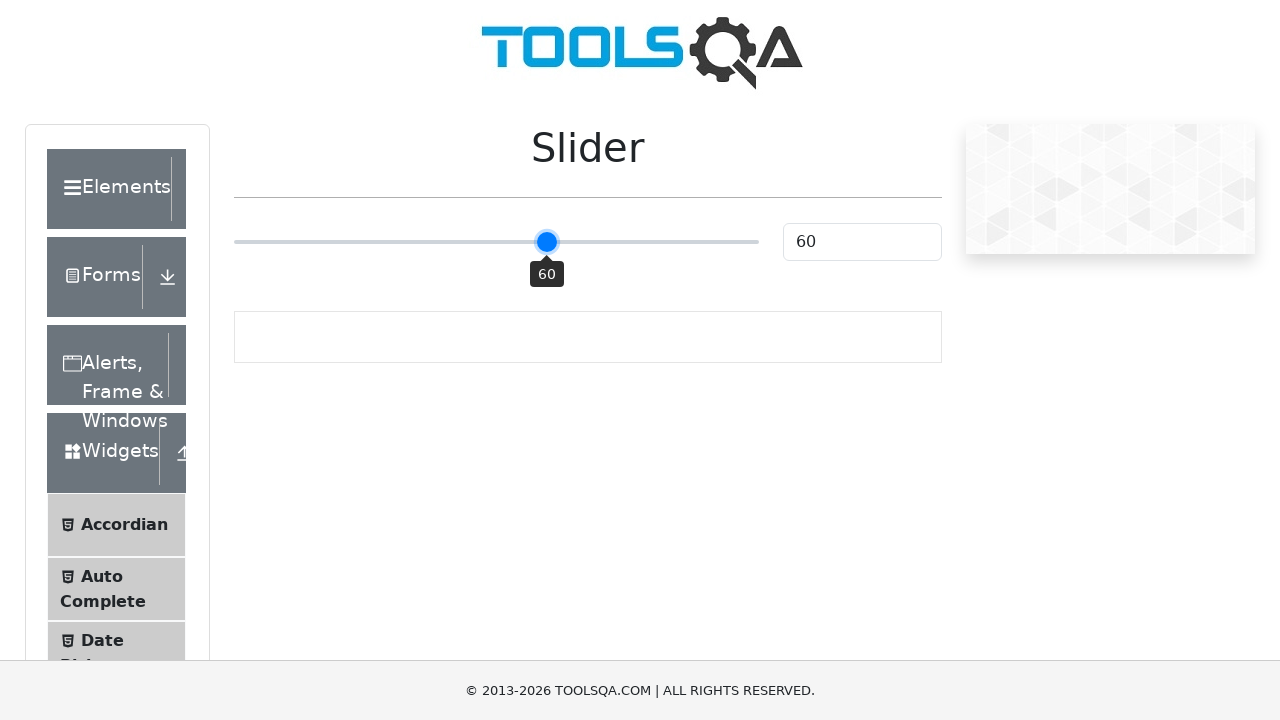

Hovered over slider handle at (496, 242) on xpath=//div[@id='sliderContainer']//input >> nth=0
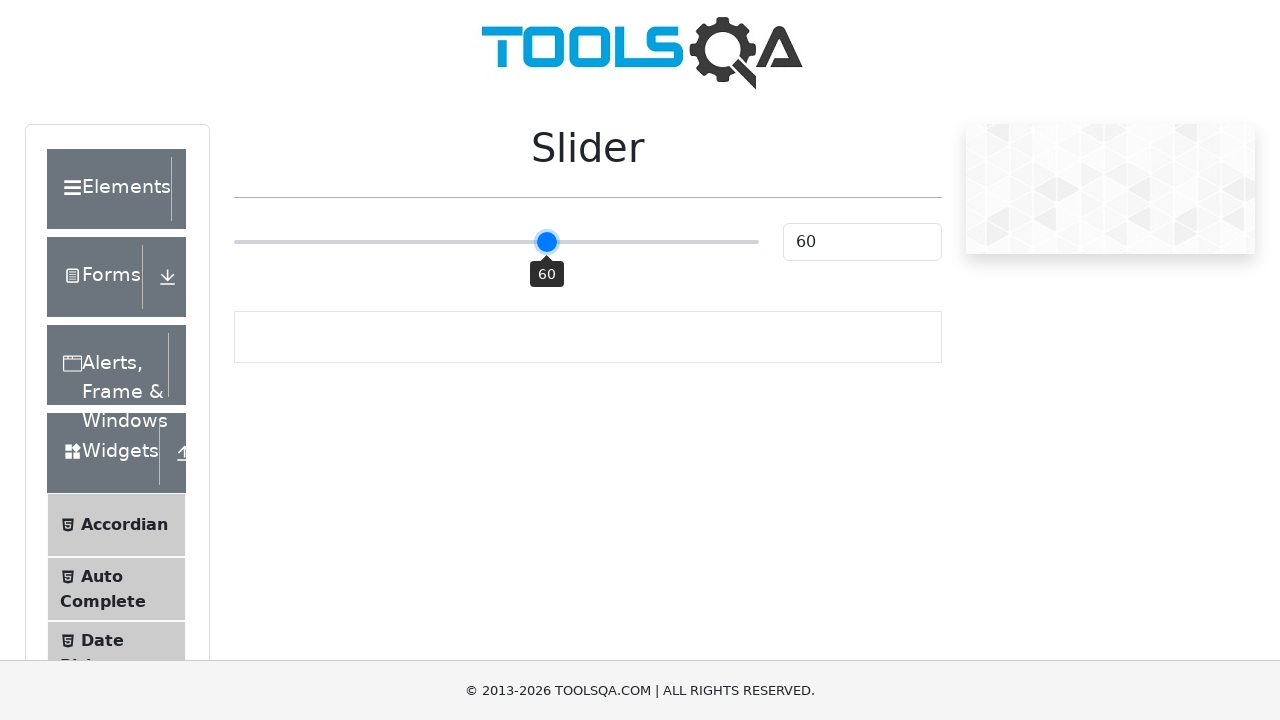

Pressed mouse button down on slider at (496, 242)
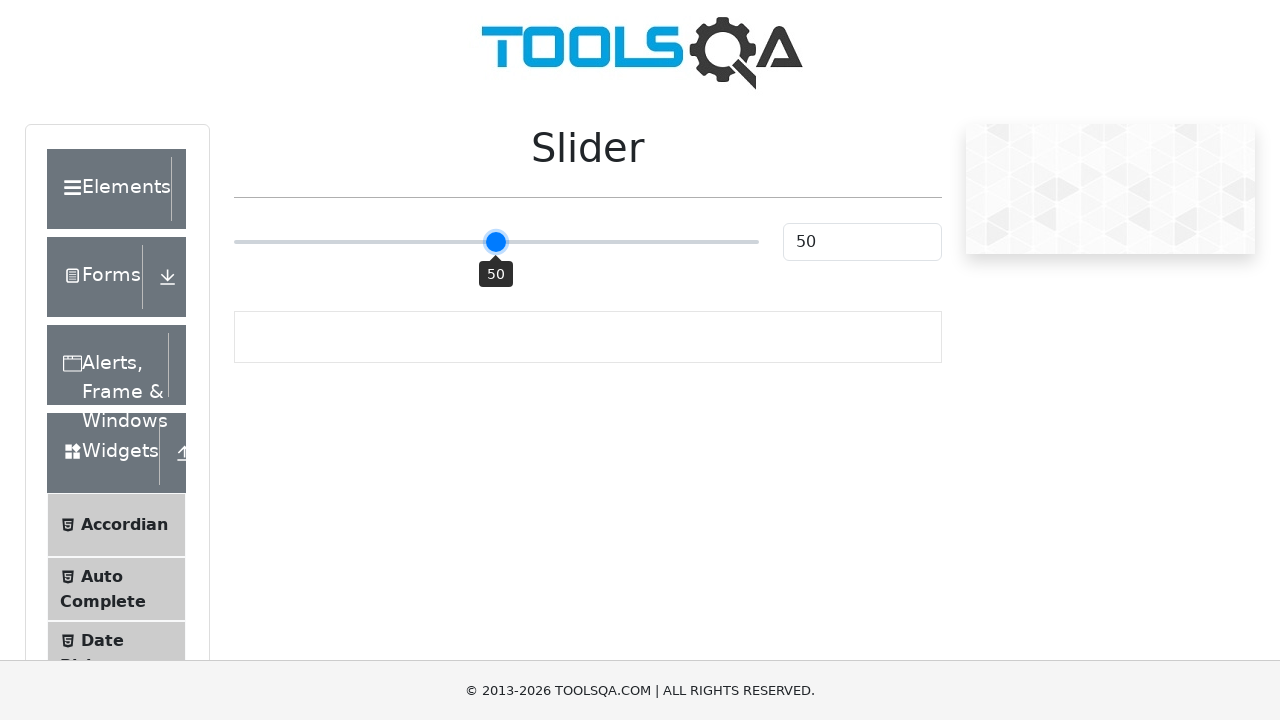

Moved mouse to slider position with offset 58 at (554, 242)
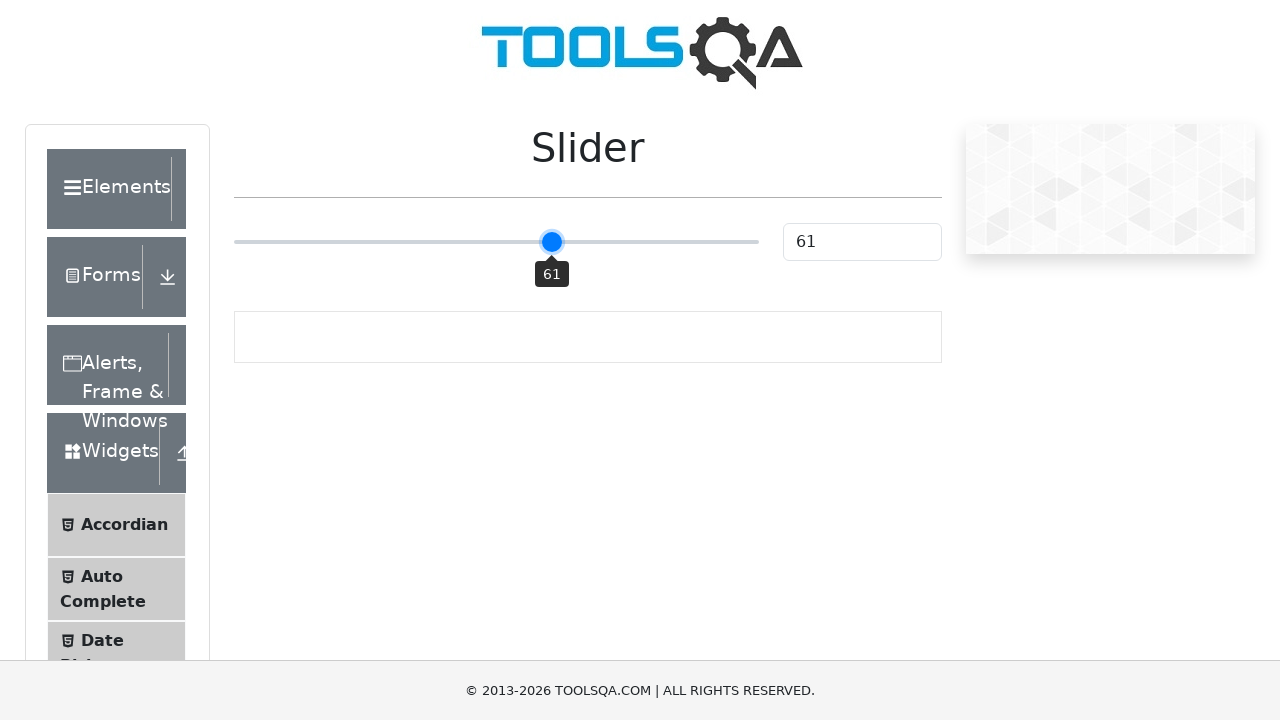

Released mouse button at (554, 242)
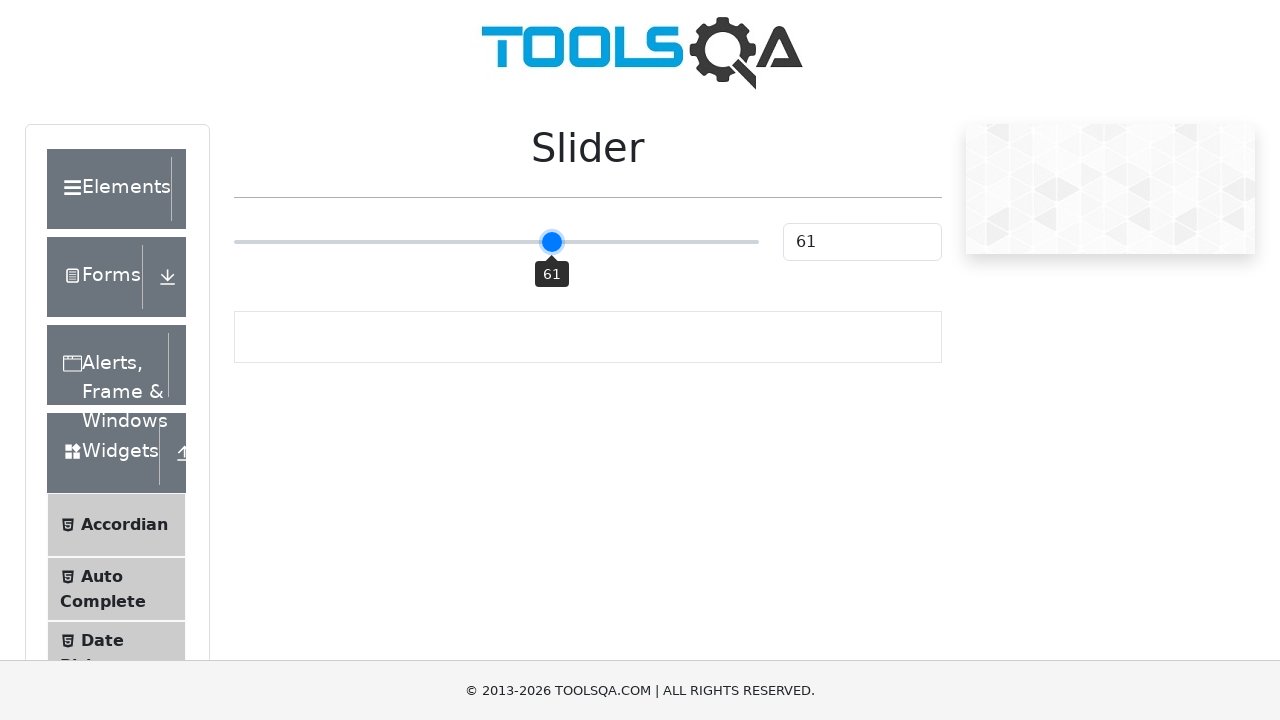

Checked slider value: 61
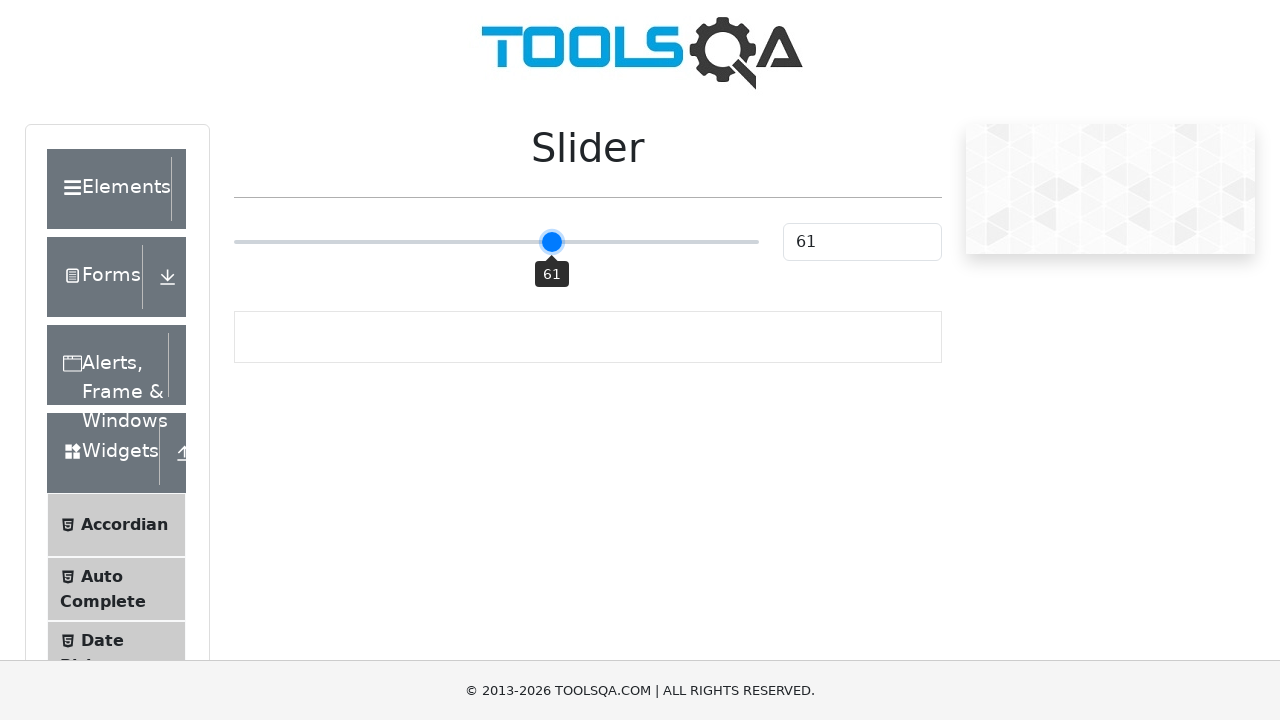

Hovered over slider handle at (496, 242) on xpath=//div[@id='sliderContainer']//input >> nth=0
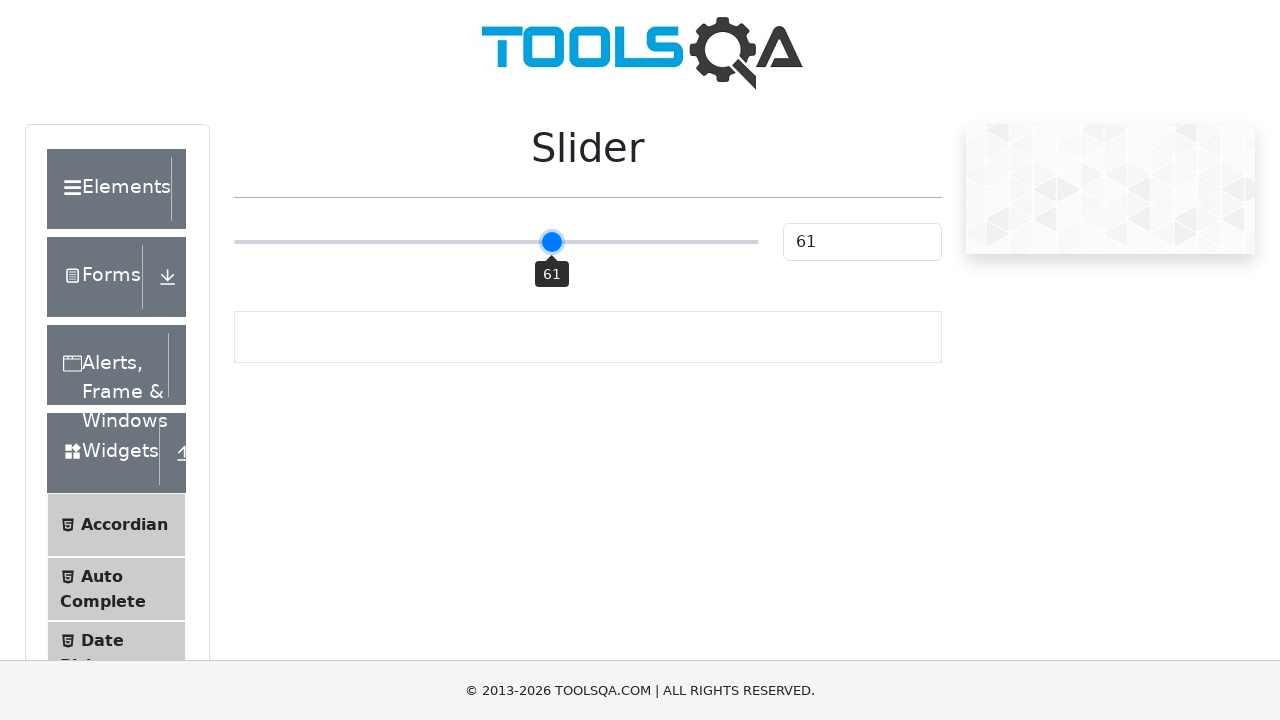

Pressed mouse button down on slider at (496, 242)
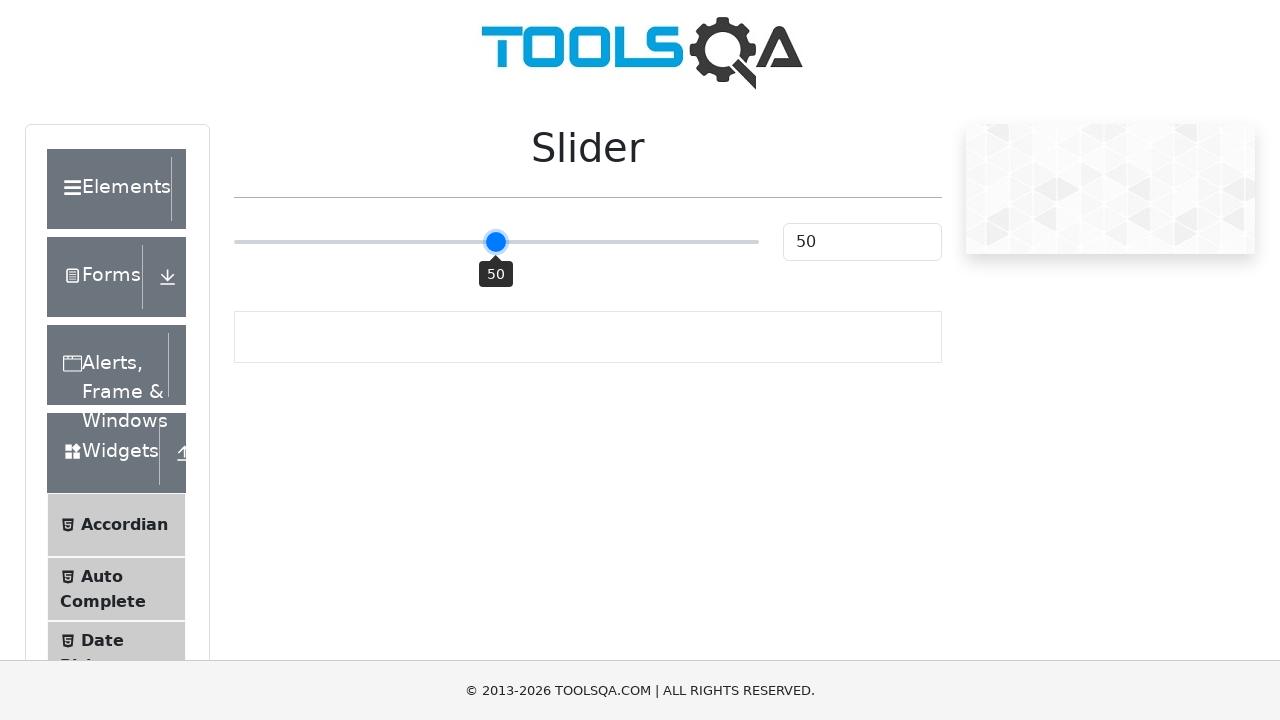

Moved mouse to slider position with offset 63 at (559, 242)
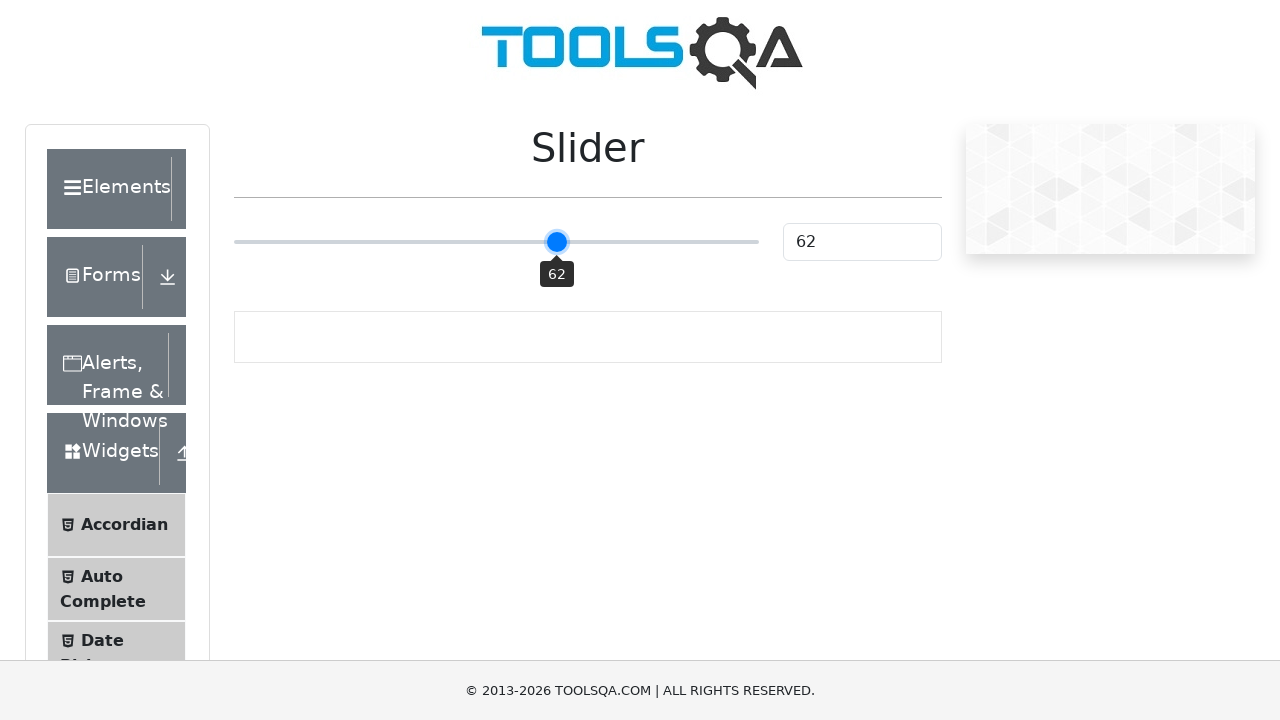

Released mouse button at (559, 242)
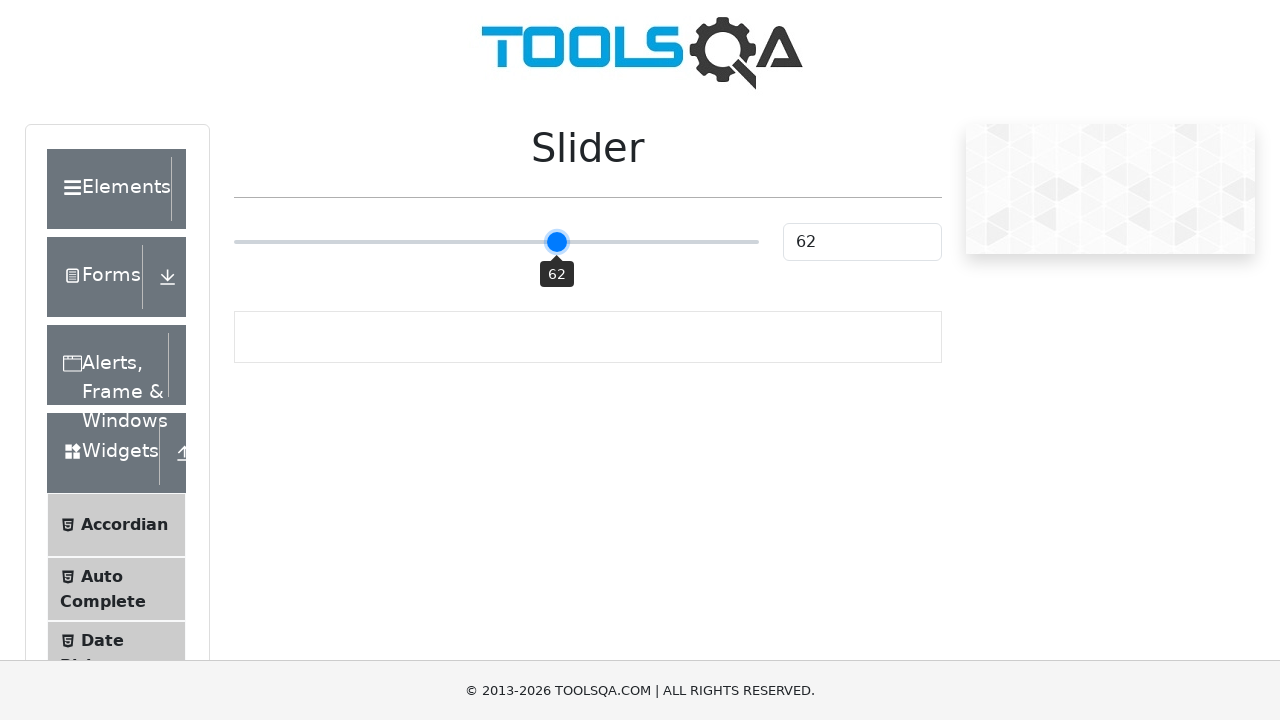

Checked slider value: 62
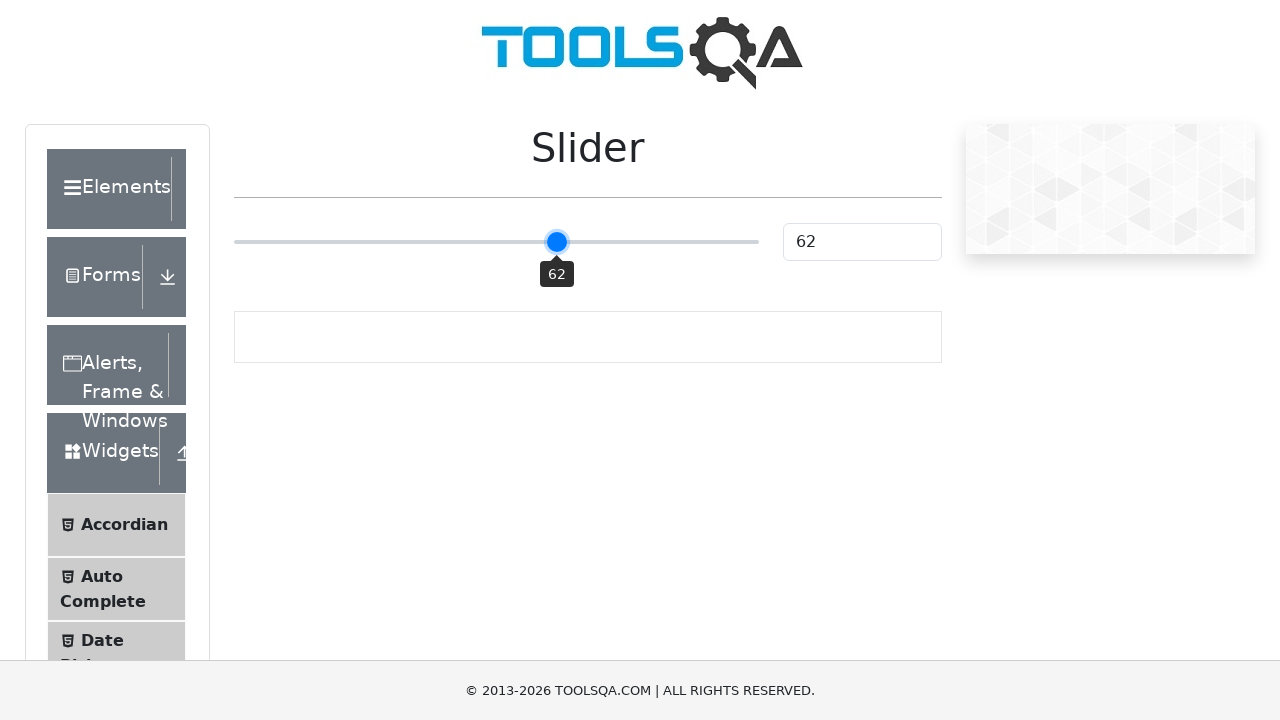

Hovered over slider handle at (496, 242) on xpath=//div[@id='sliderContainer']//input >> nth=0
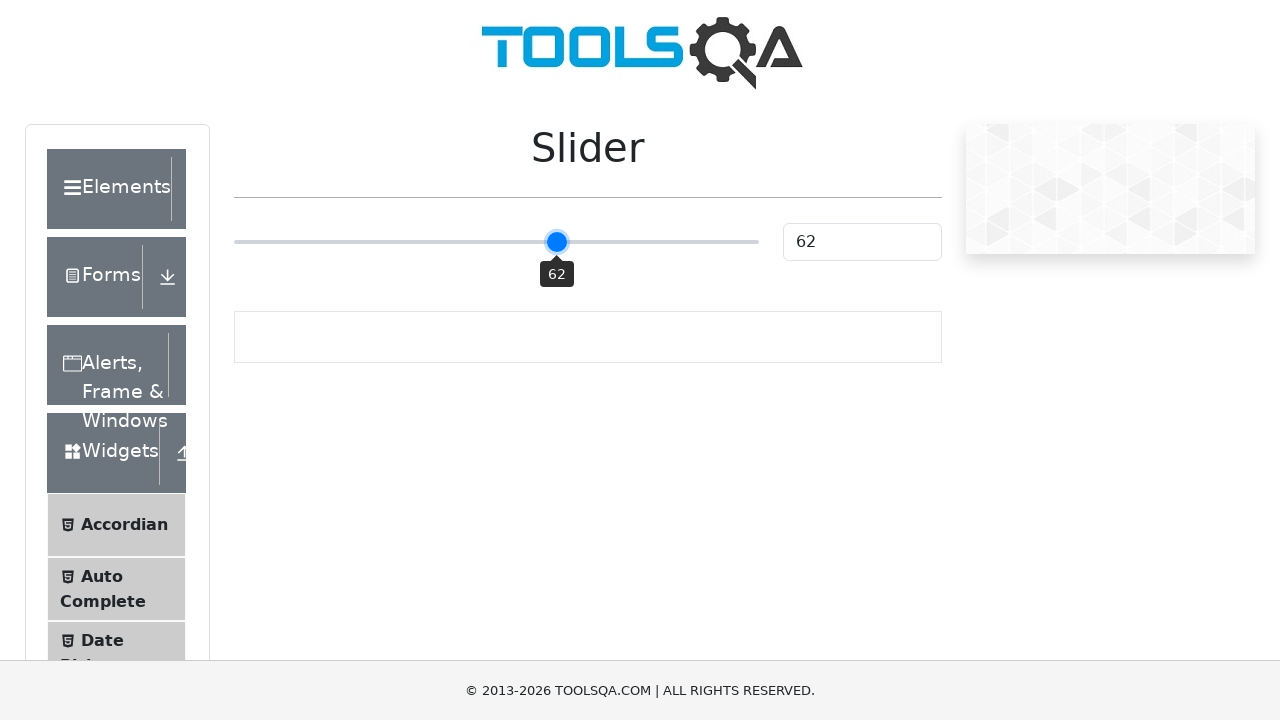

Pressed mouse button down on slider at (496, 242)
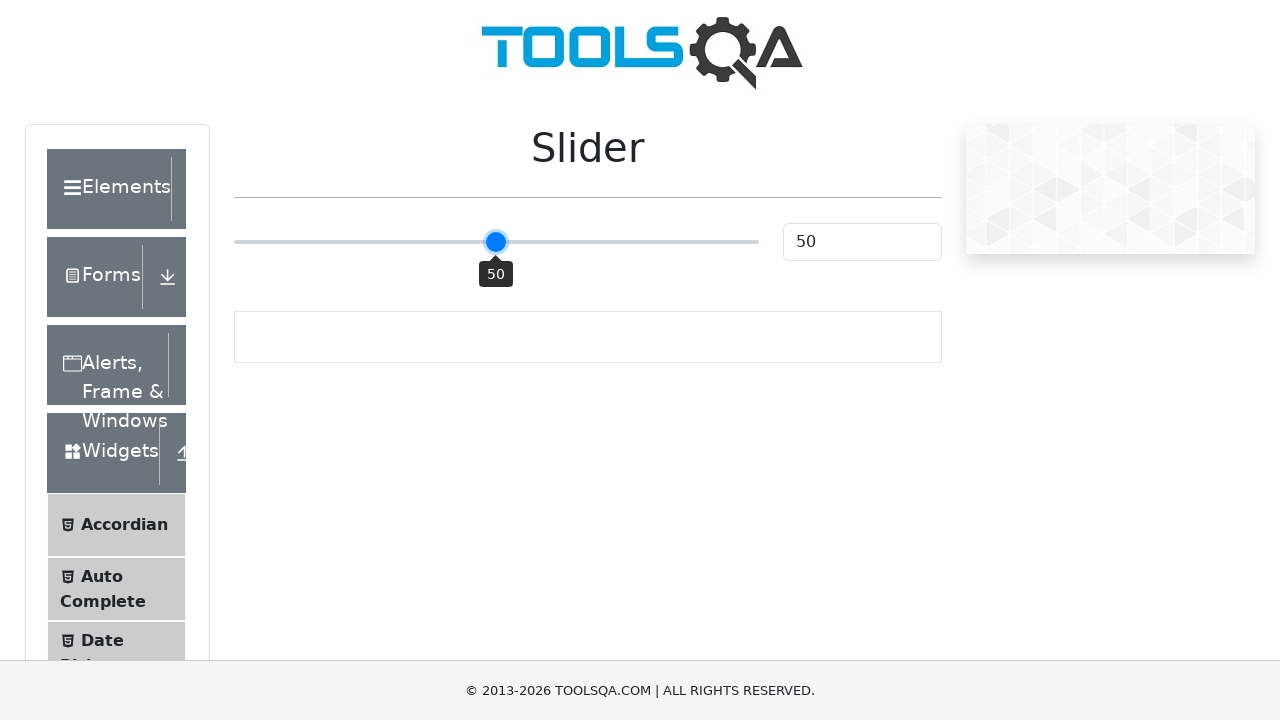

Moved mouse to slider position with offset 68 at (564, 242)
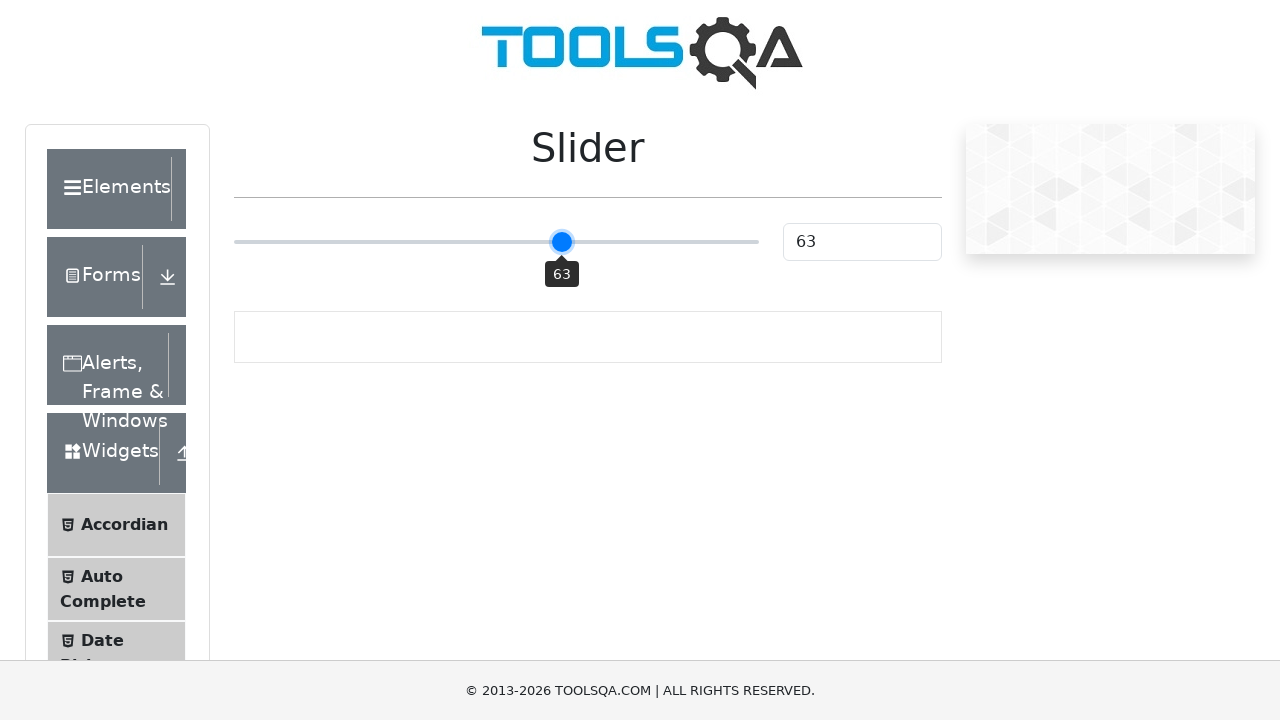

Released mouse button at (564, 242)
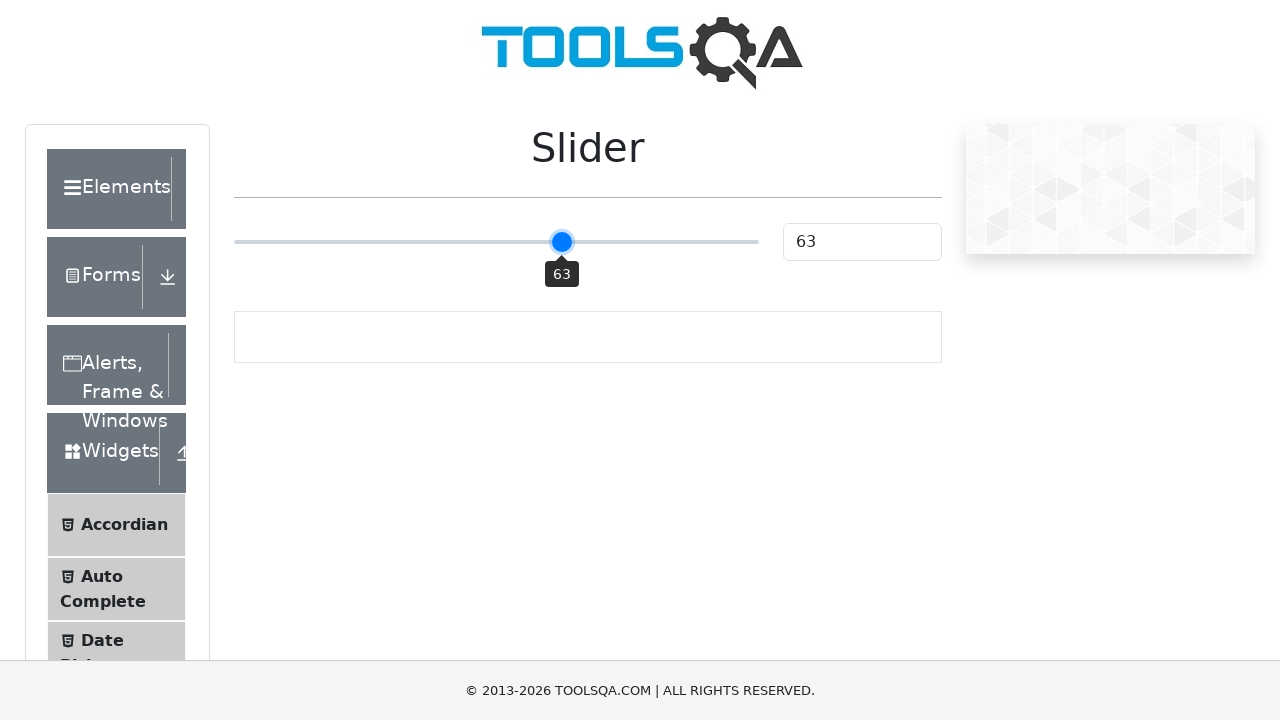

Checked slider value: 63
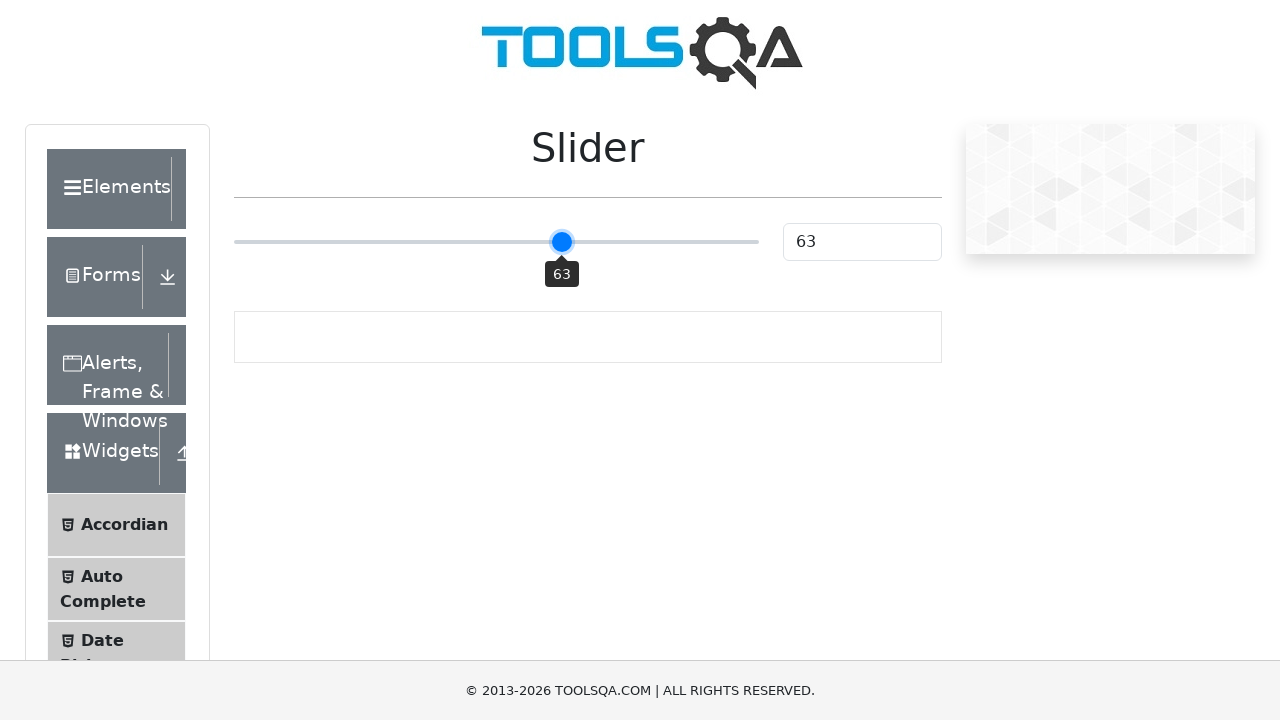

Hovered over slider handle at (496, 242) on xpath=//div[@id='sliderContainer']//input >> nth=0
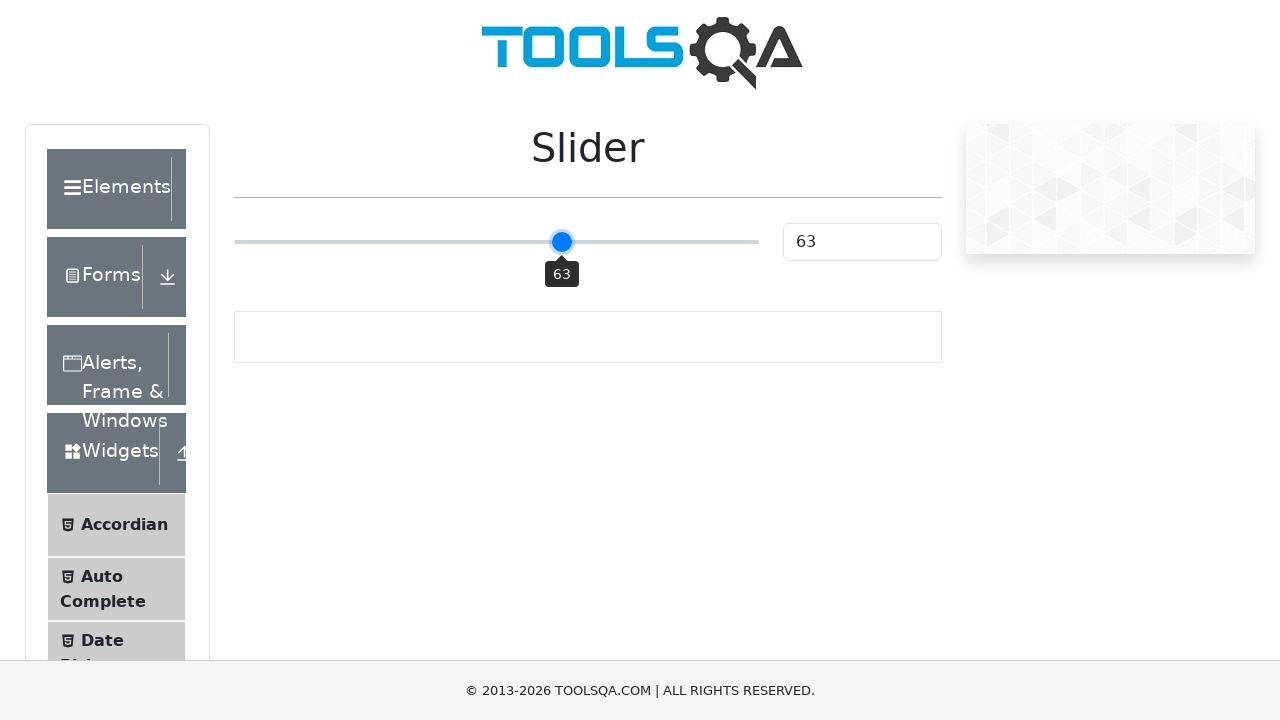

Pressed mouse button down on slider at (496, 242)
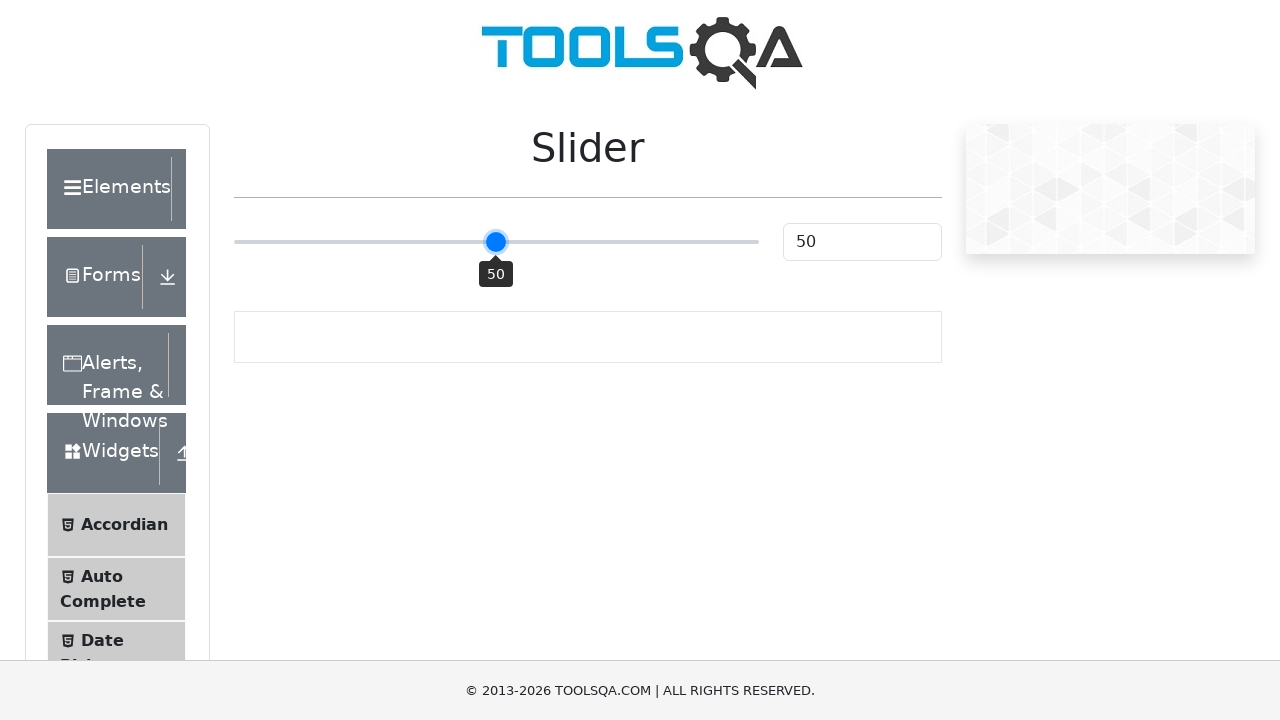

Moved mouse to slider position with offset 73 at (569, 242)
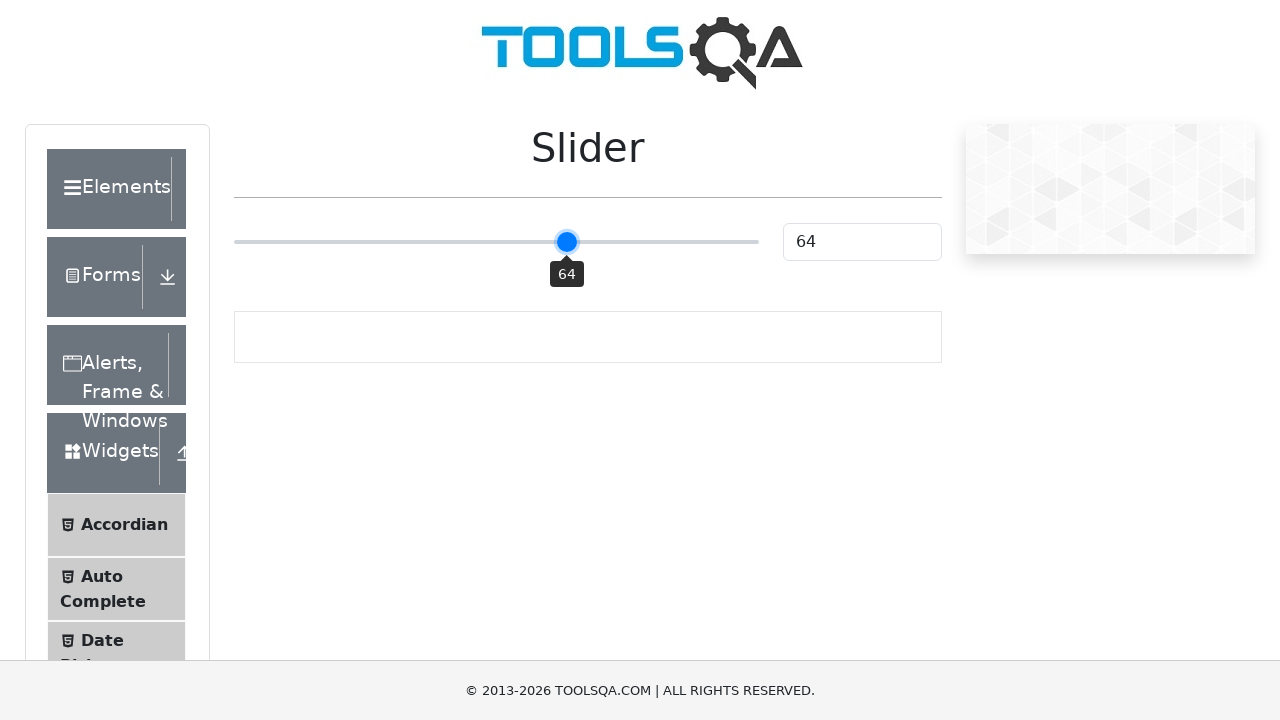

Released mouse button at (569, 242)
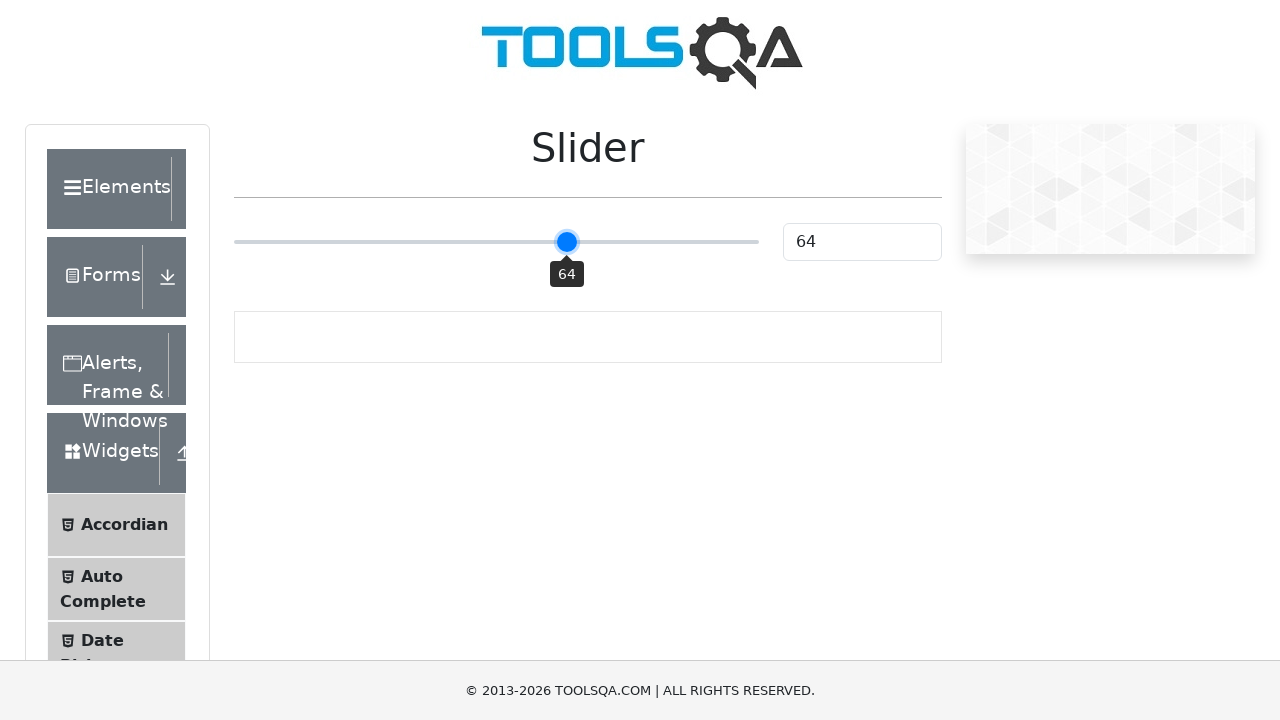

Checked slider value: 64
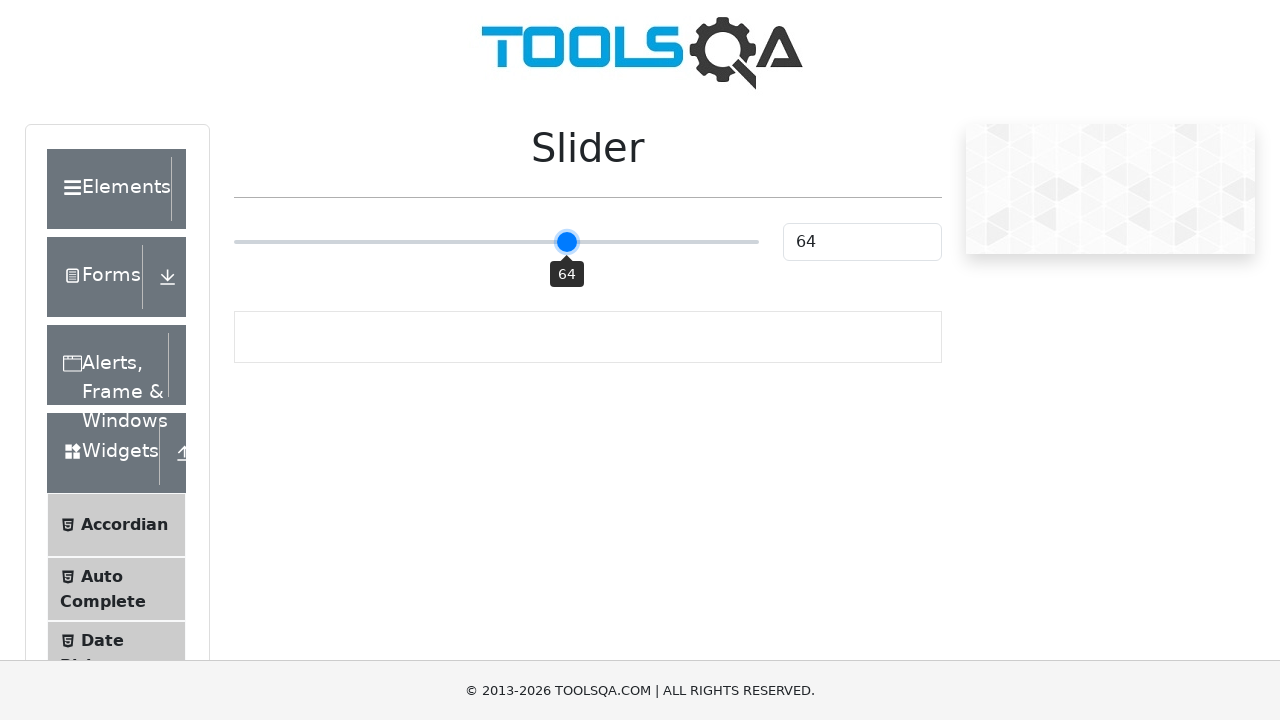

Hovered over slider handle at (496, 242) on xpath=//div[@id='sliderContainer']//input >> nth=0
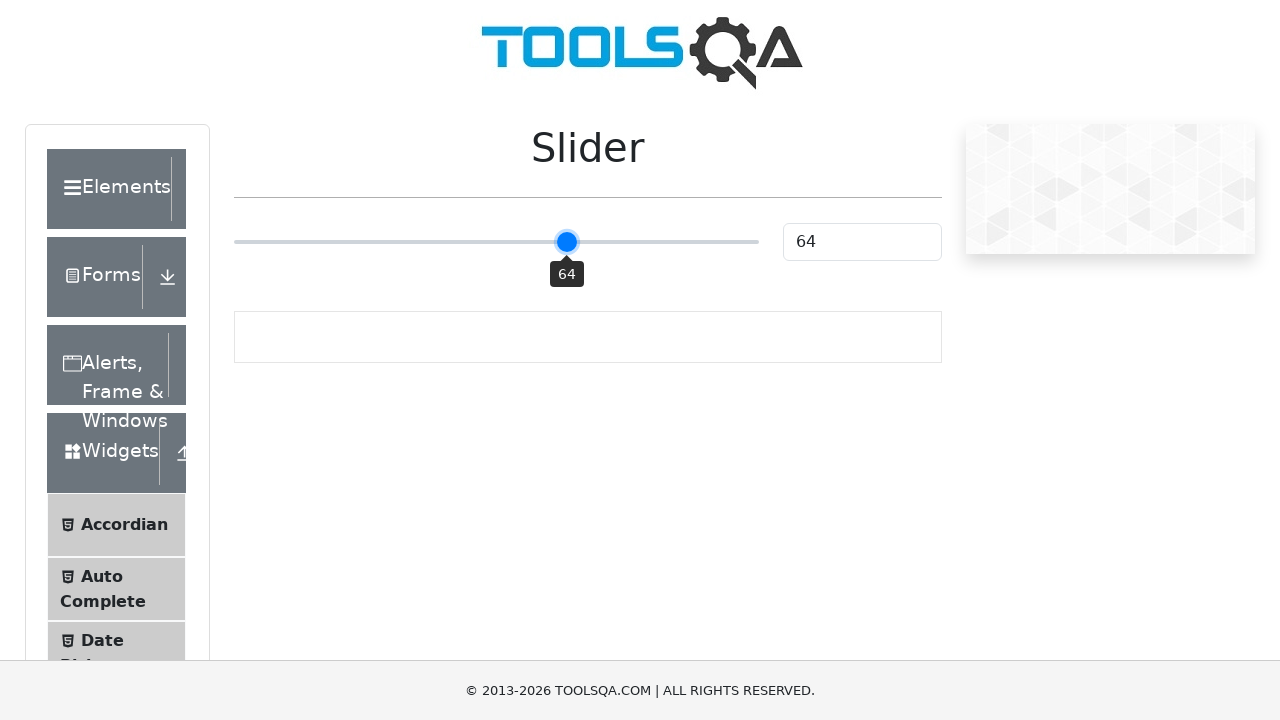

Pressed mouse button down on slider at (496, 242)
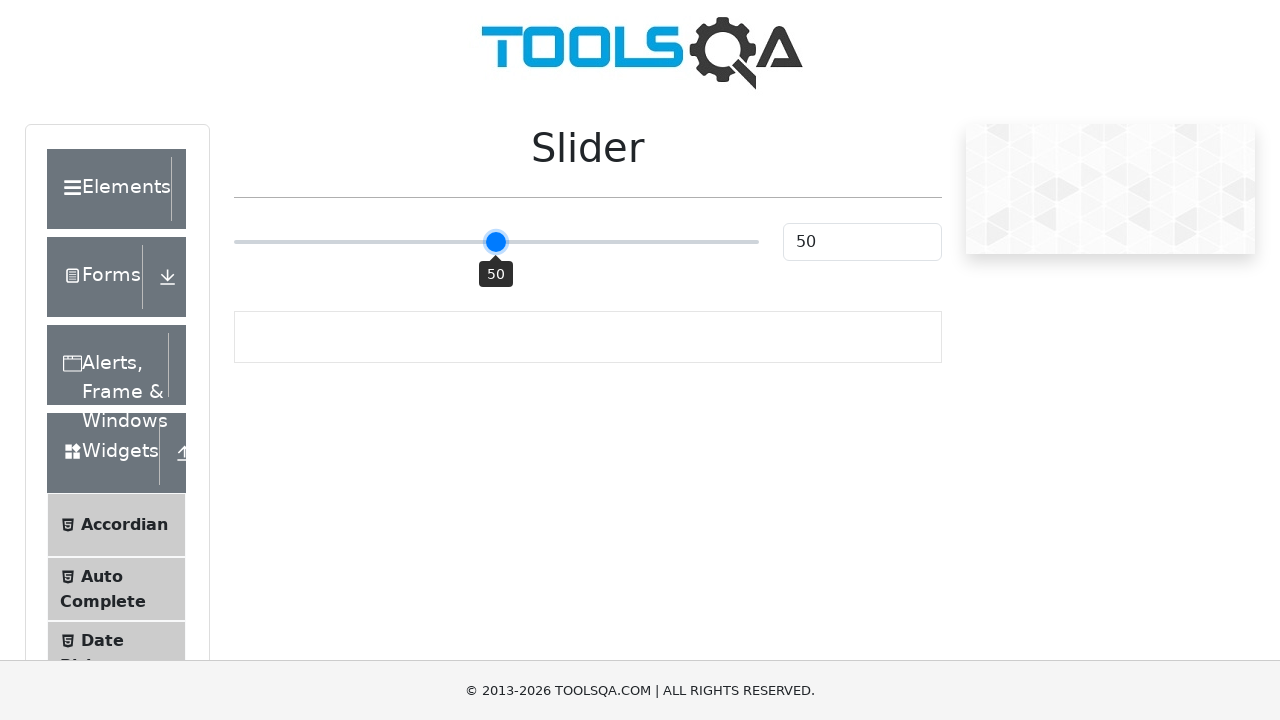

Moved mouse to slider position with offset 78 at (574, 242)
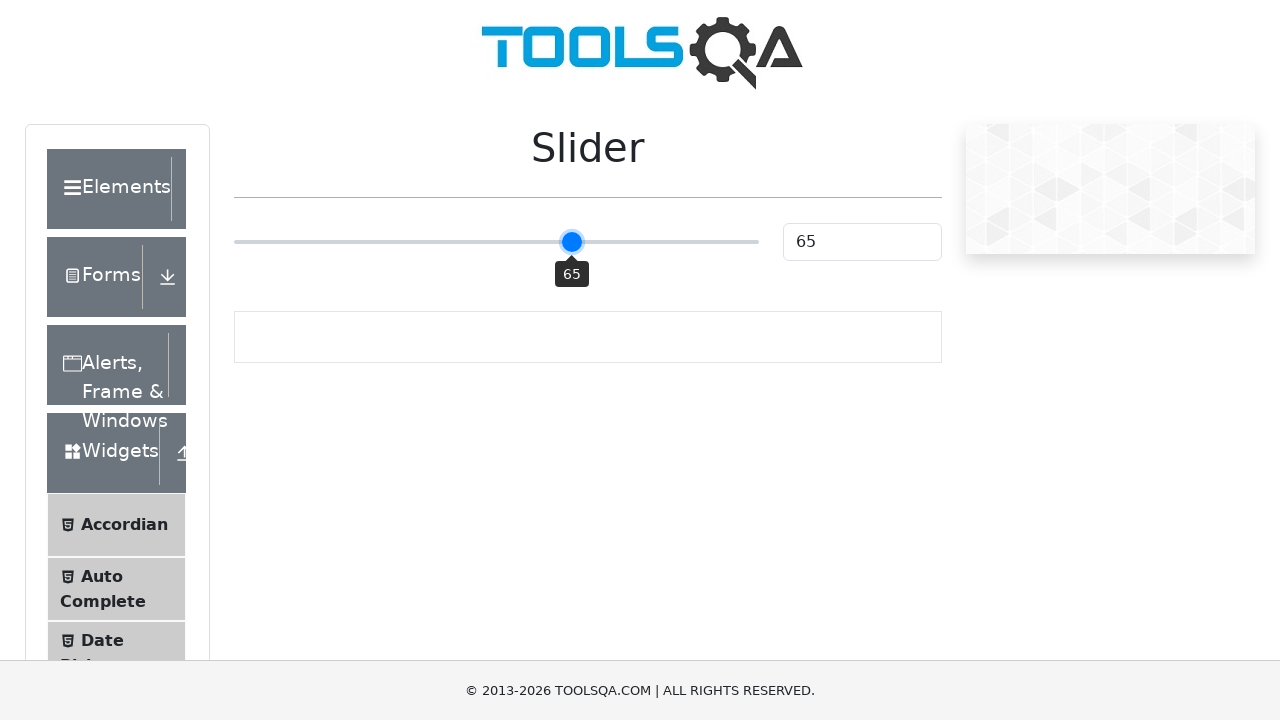

Released mouse button at (574, 242)
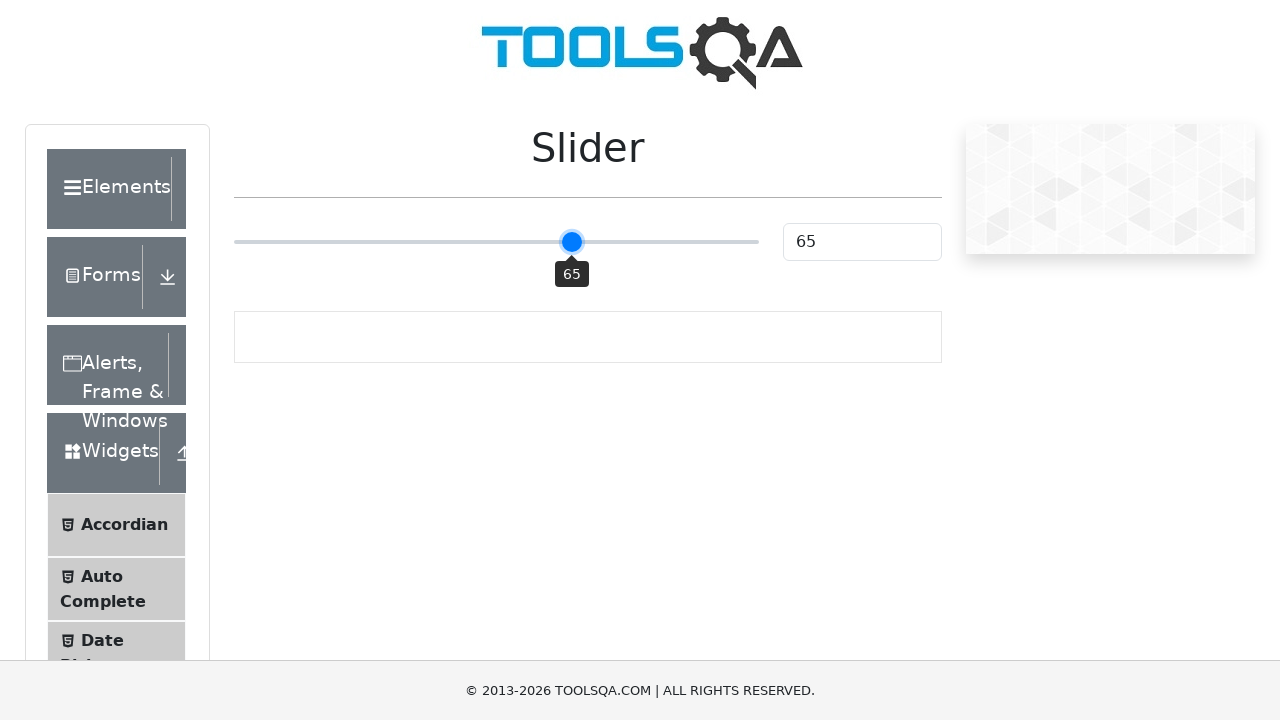

Checked slider value: 65
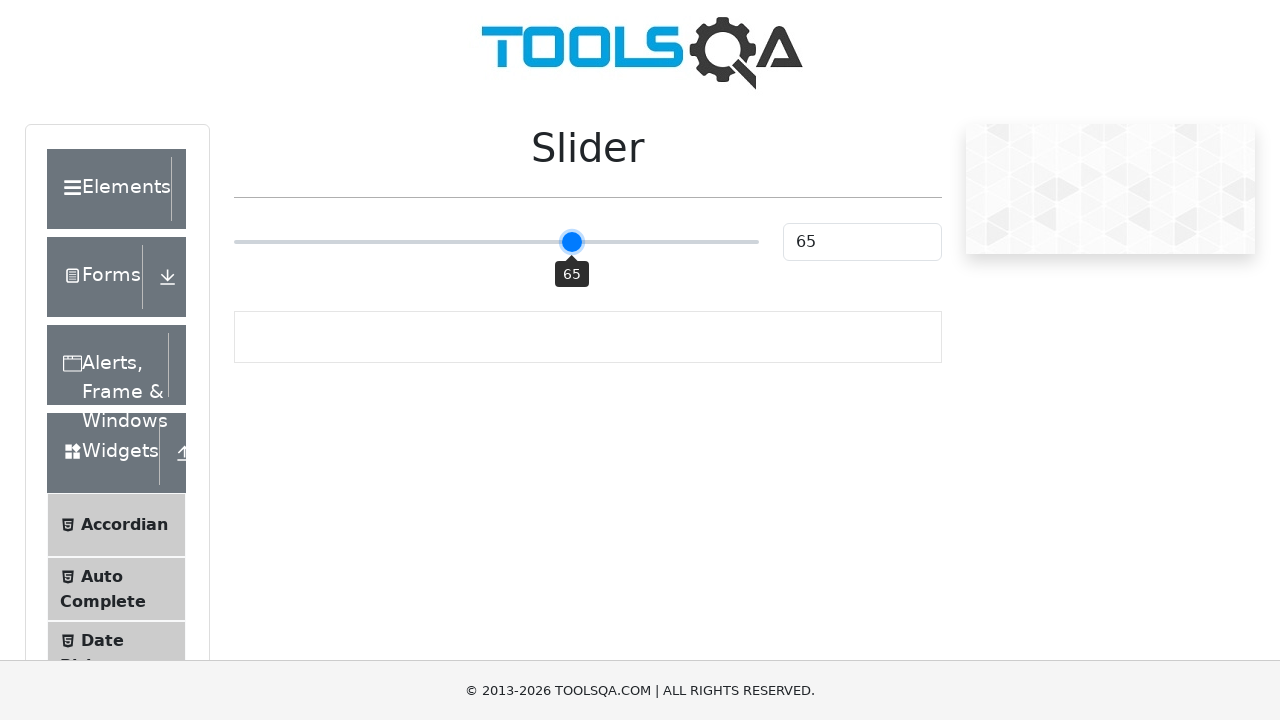

Hovered over slider handle at (496, 242) on xpath=//div[@id='sliderContainer']//input >> nth=0
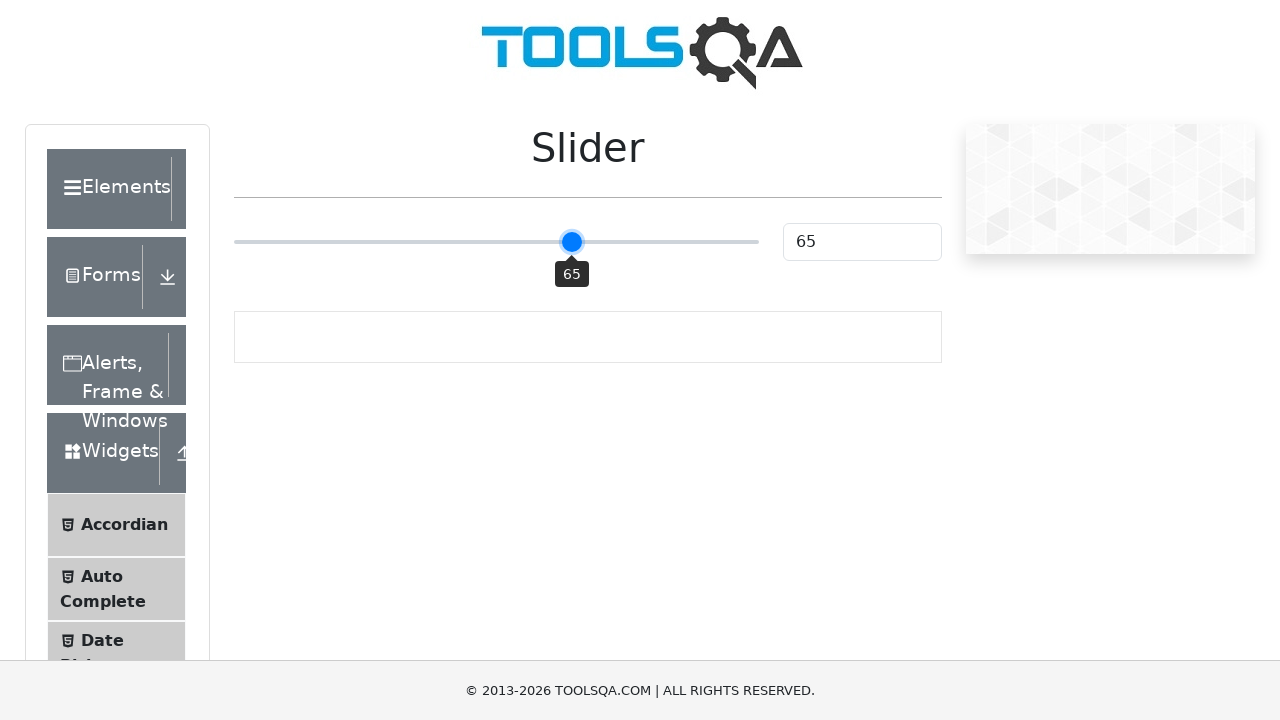

Pressed mouse button down on slider at (496, 242)
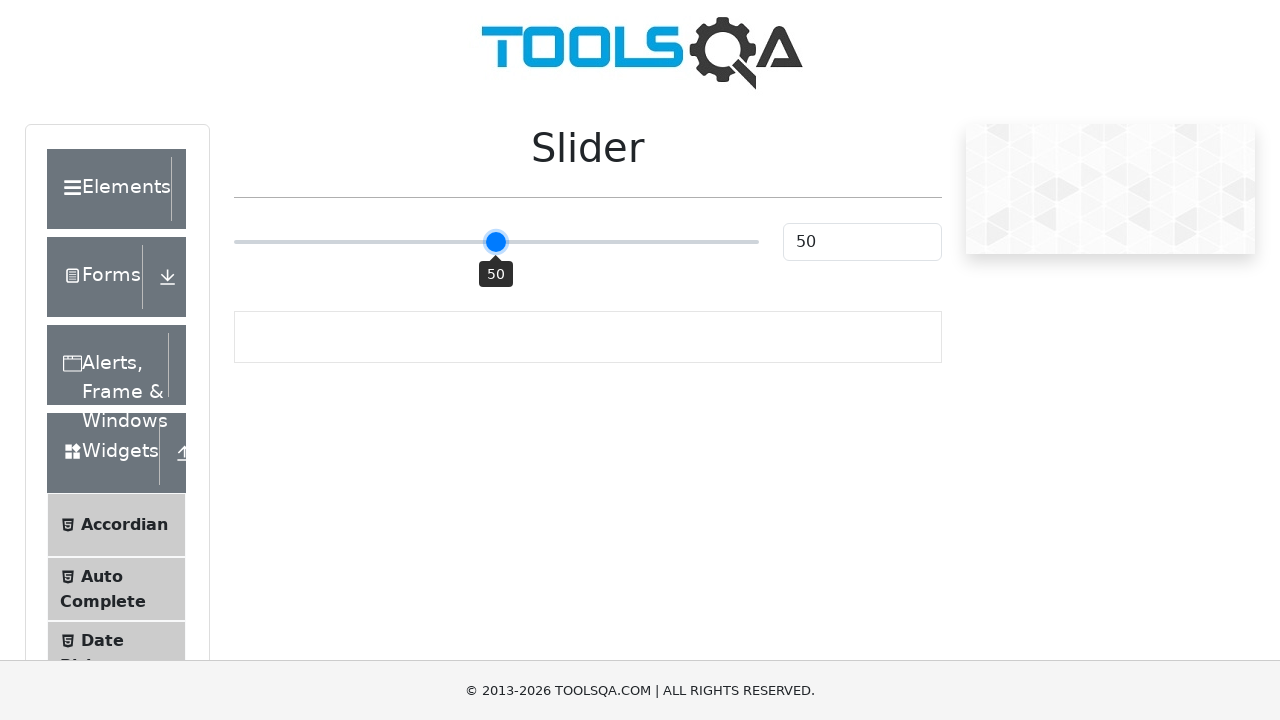

Moved mouse to slider position with offset 83 at (579, 242)
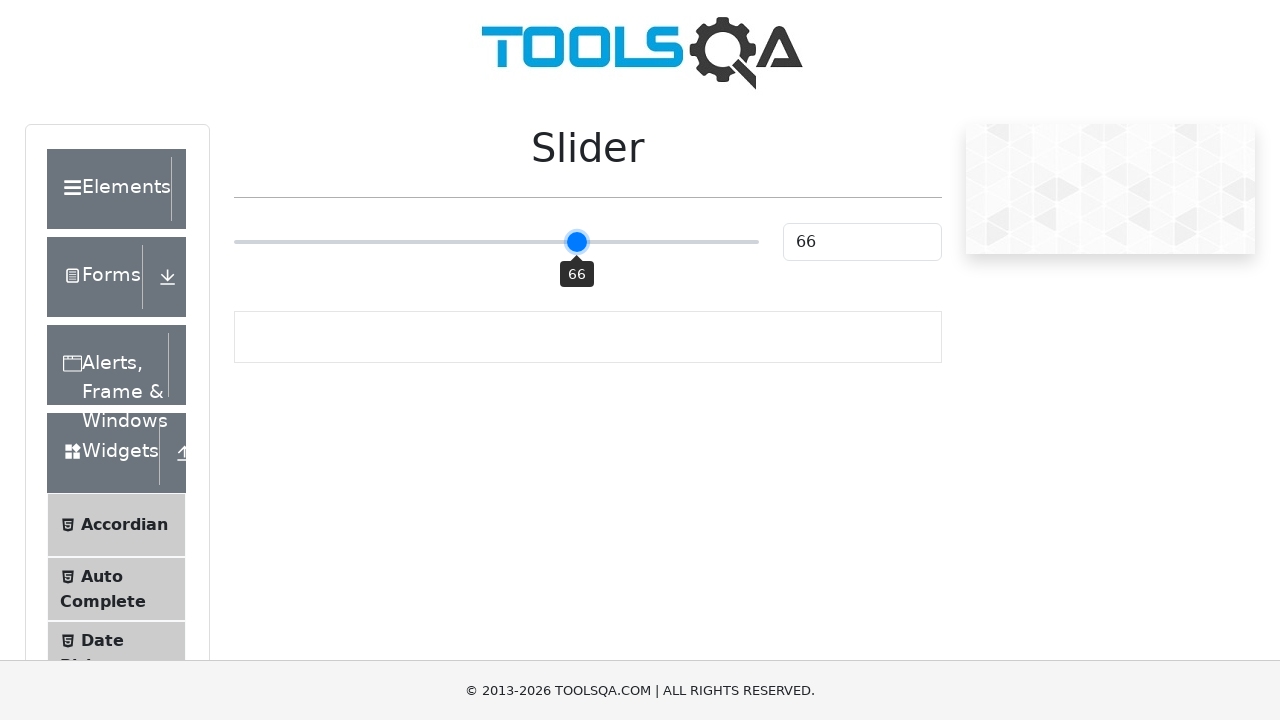

Released mouse button at (579, 242)
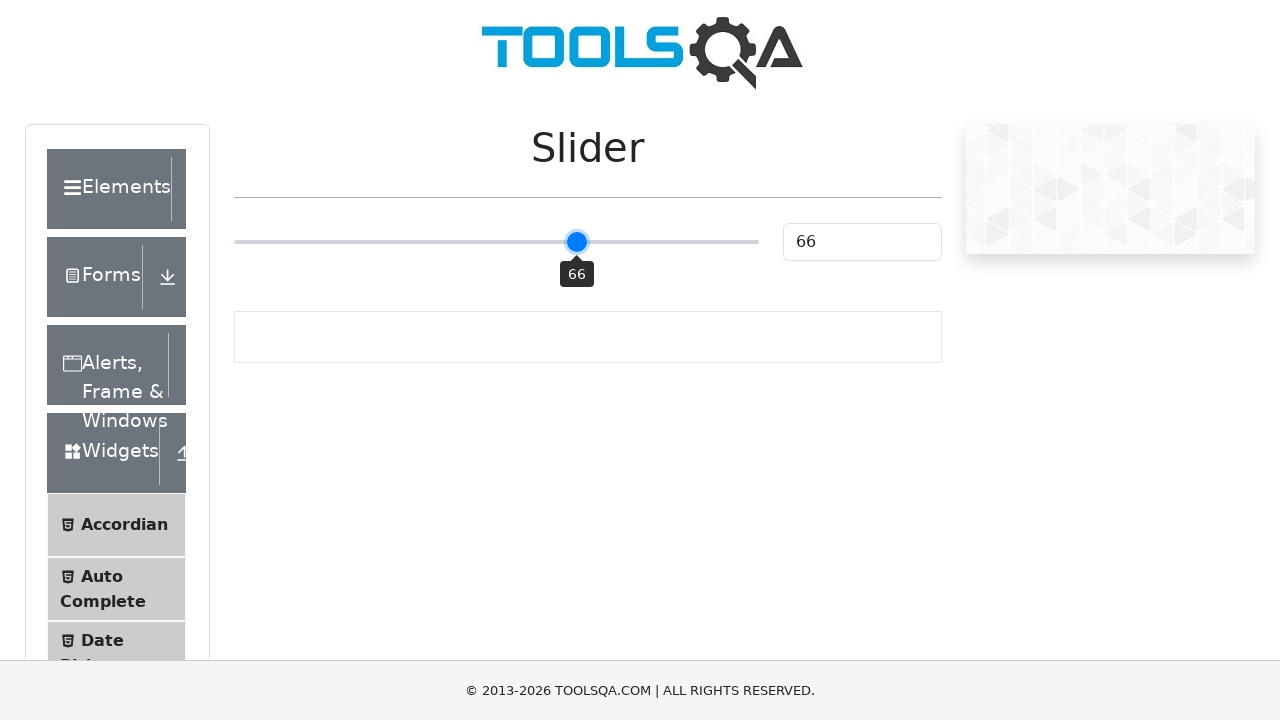

Checked slider value: 66
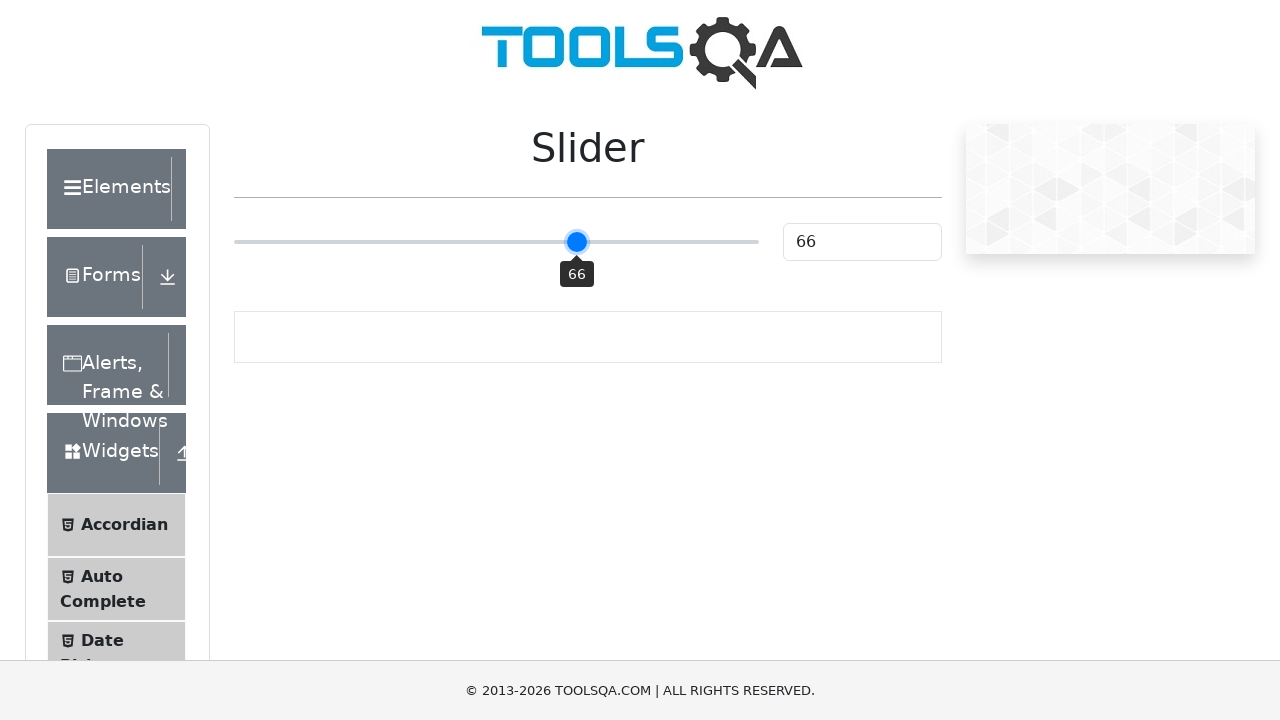

Hovered over slider handle at (496, 242) on xpath=//div[@id='sliderContainer']//input >> nth=0
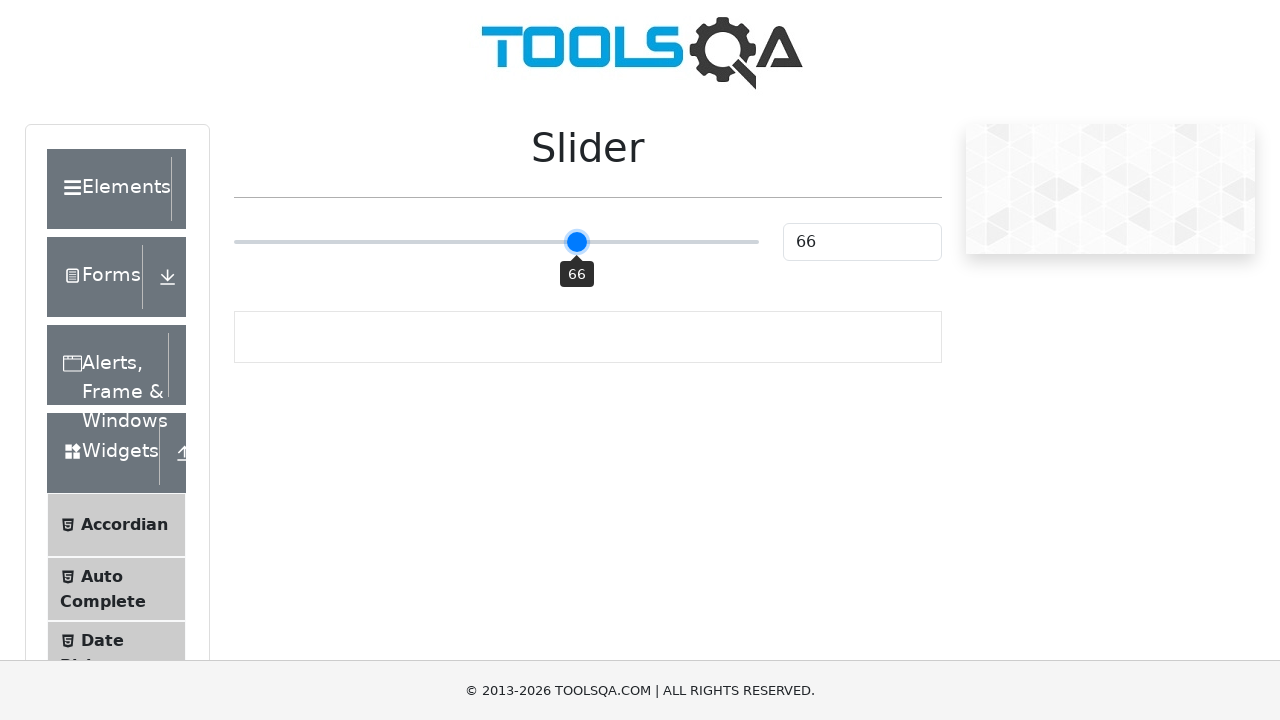

Pressed mouse button down on slider at (496, 242)
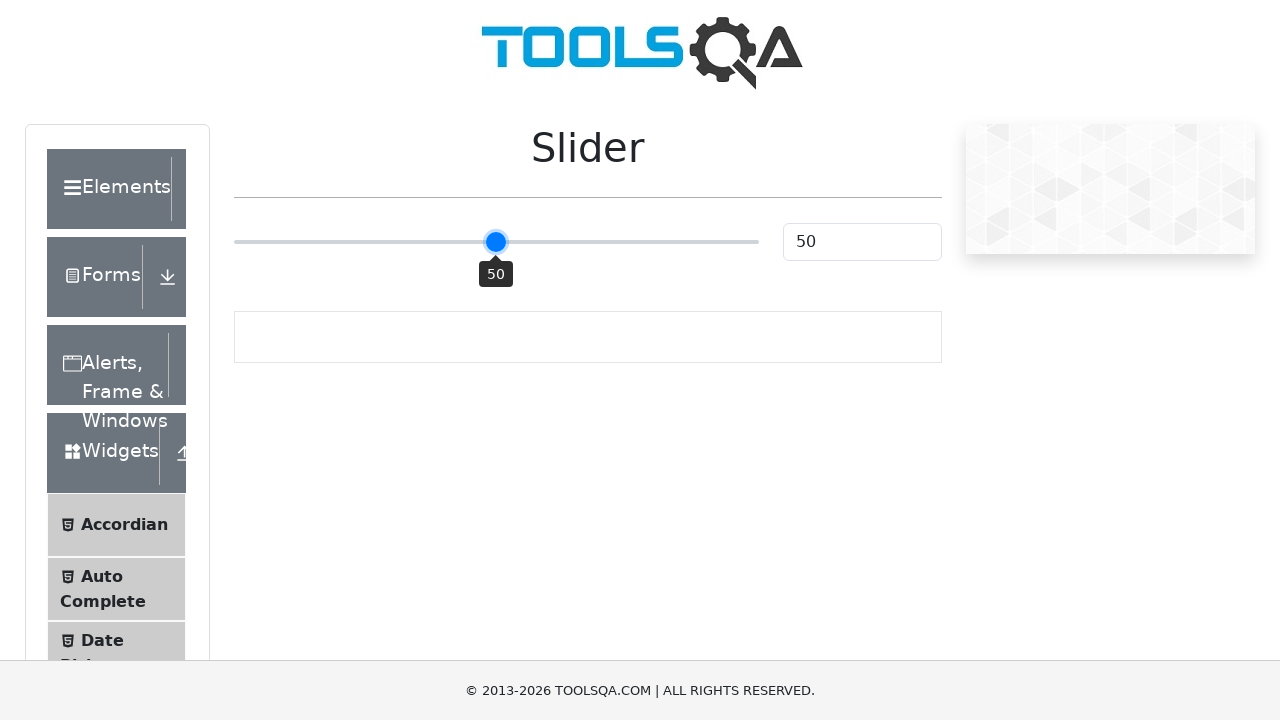

Moved mouse to slider position with offset 88 at (584, 242)
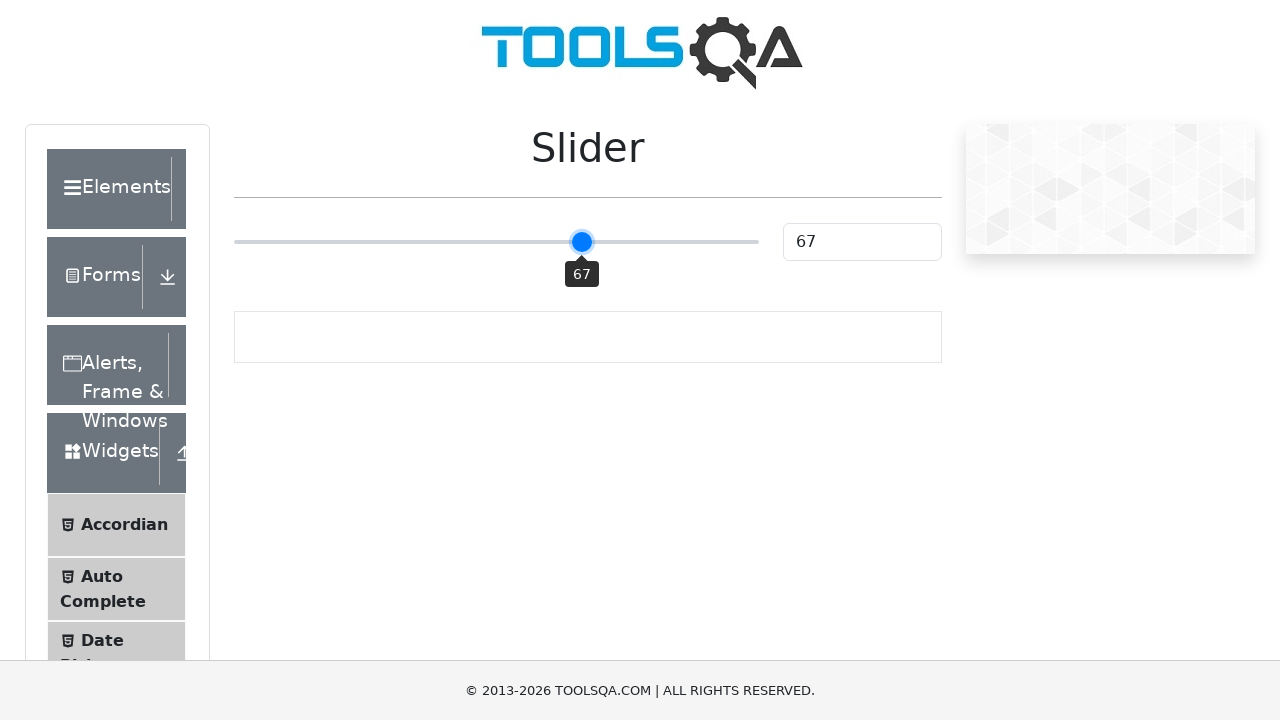

Released mouse button at (584, 242)
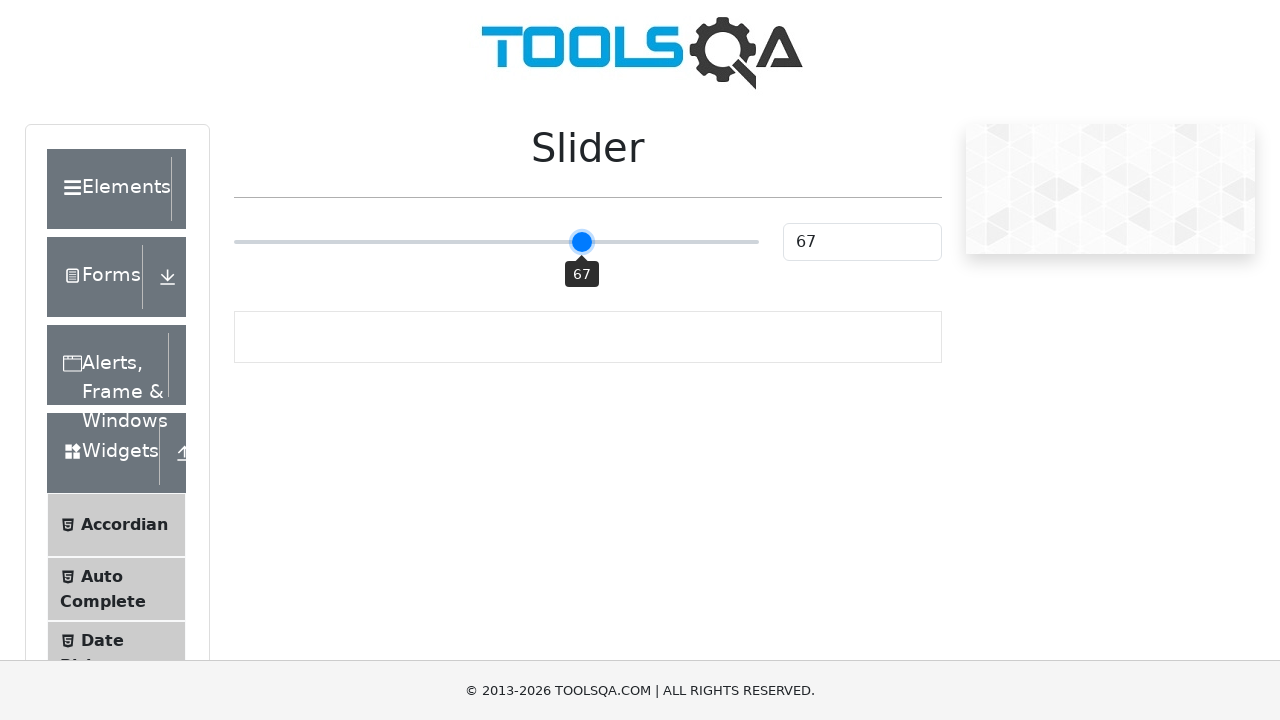

Checked slider value: 67
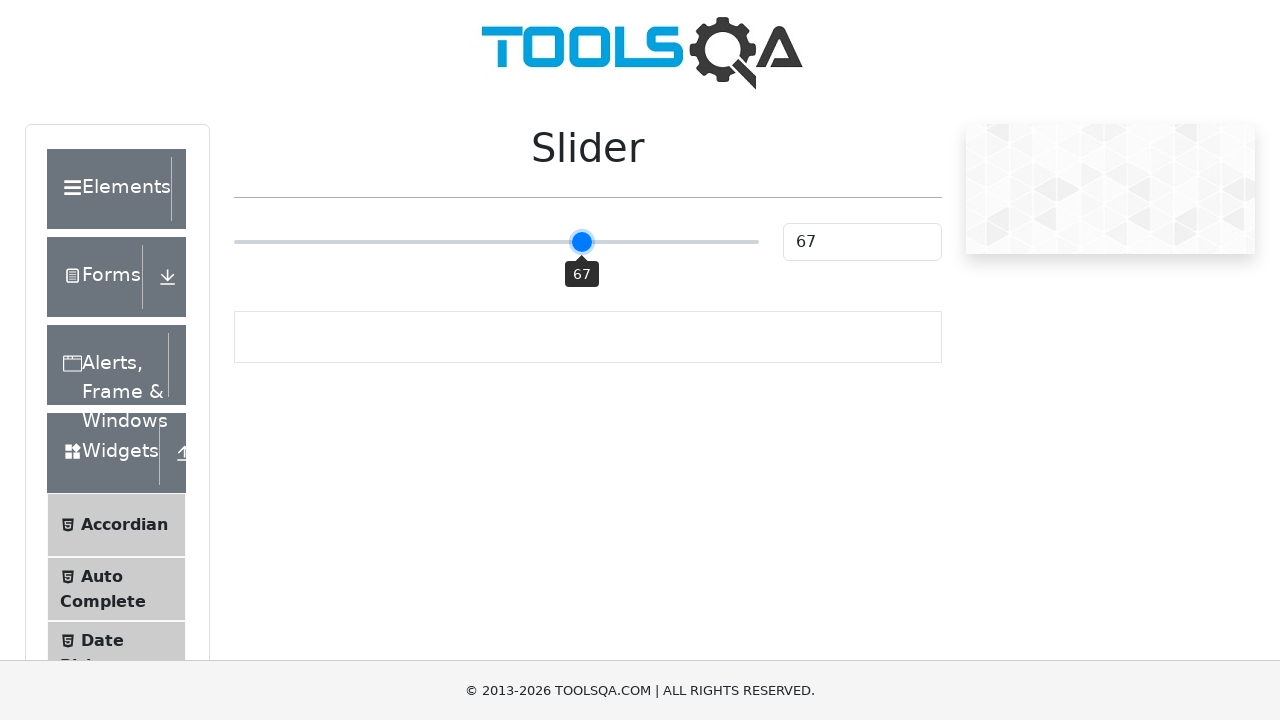

Hovered over slider handle at (496, 242) on xpath=//div[@id='sliderContainer']//input >> nth=0
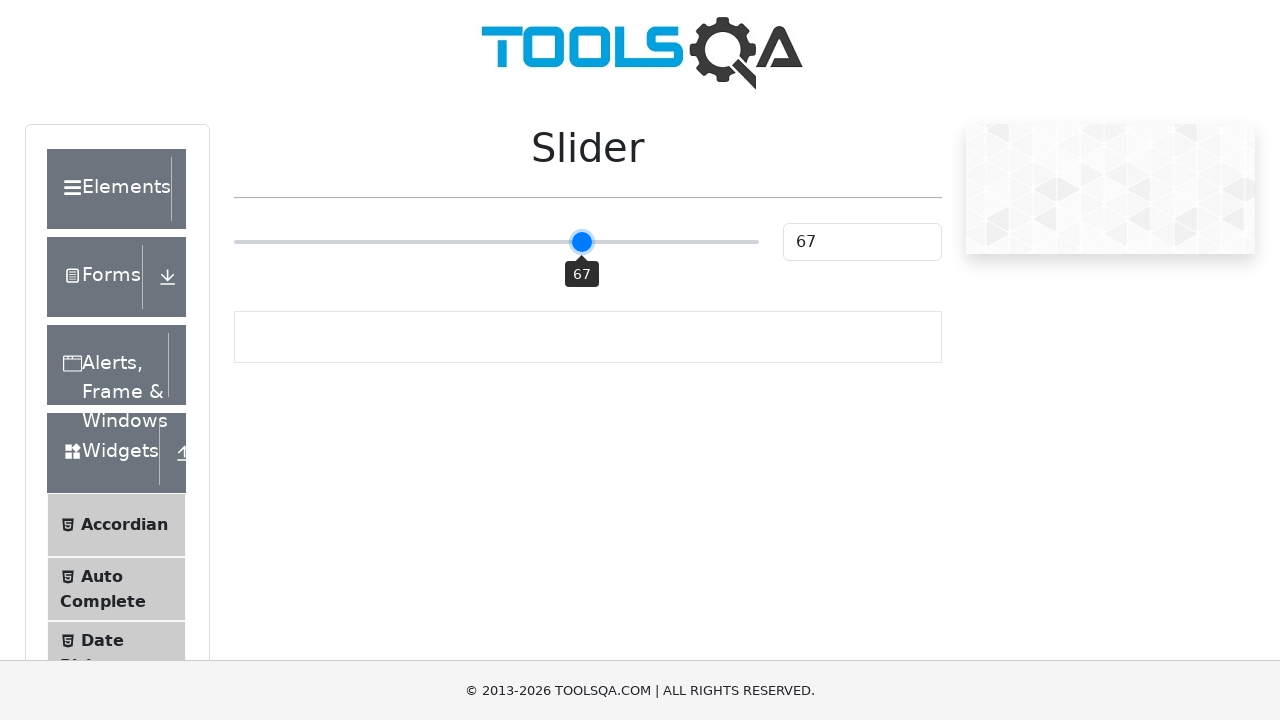

Pressed mouse button down on slider at (496, 242)
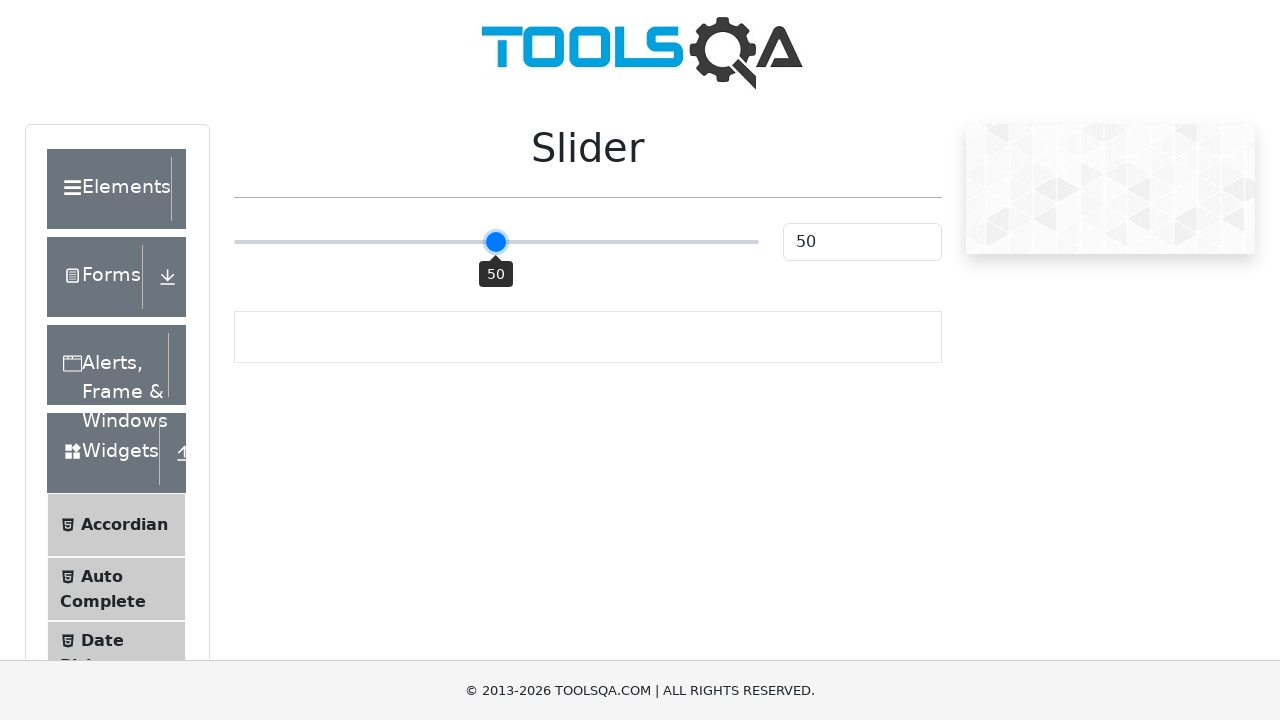

Moved mouse to slider position with offset 93 at (589, 242)
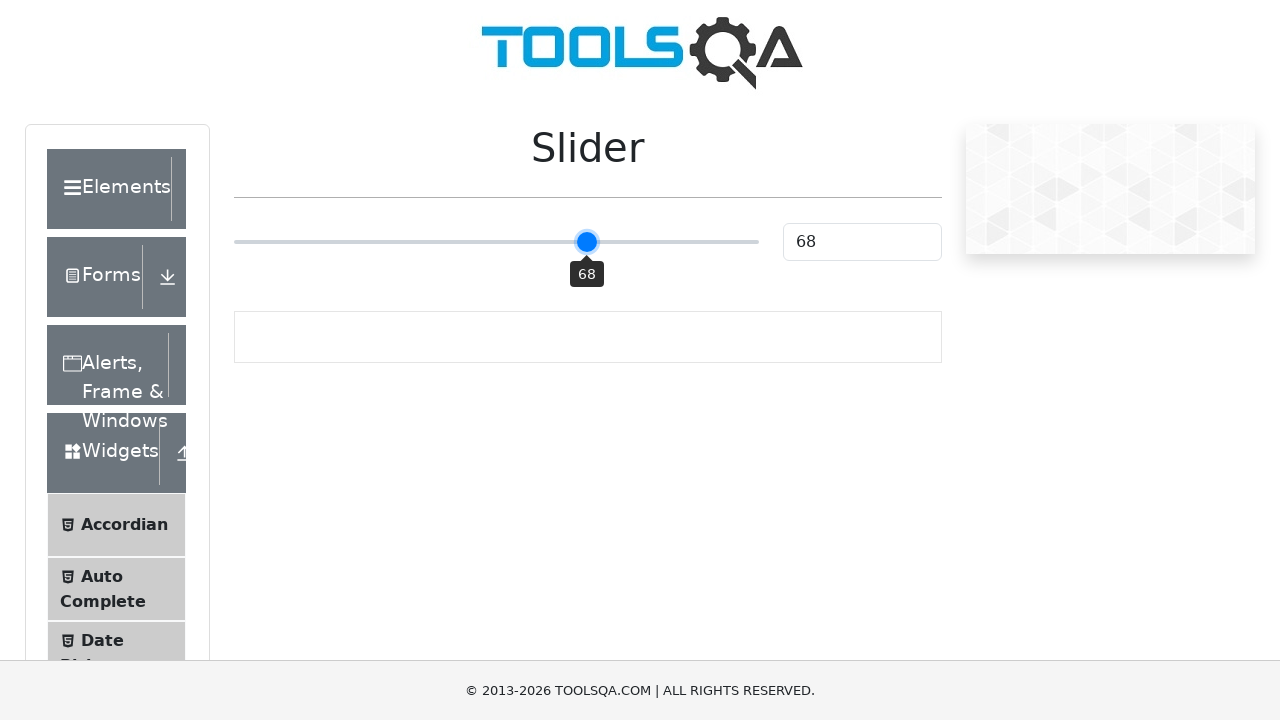

Released mouse button at (589, 242)
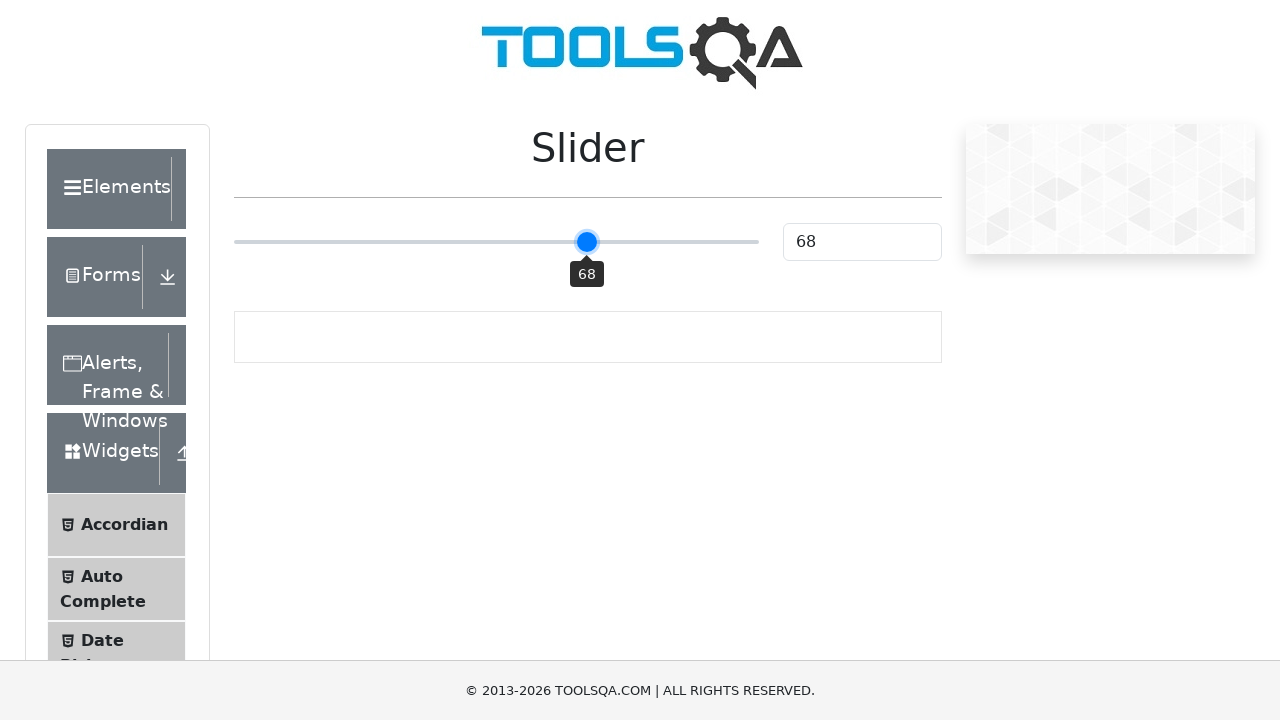

Checked slider value: 68
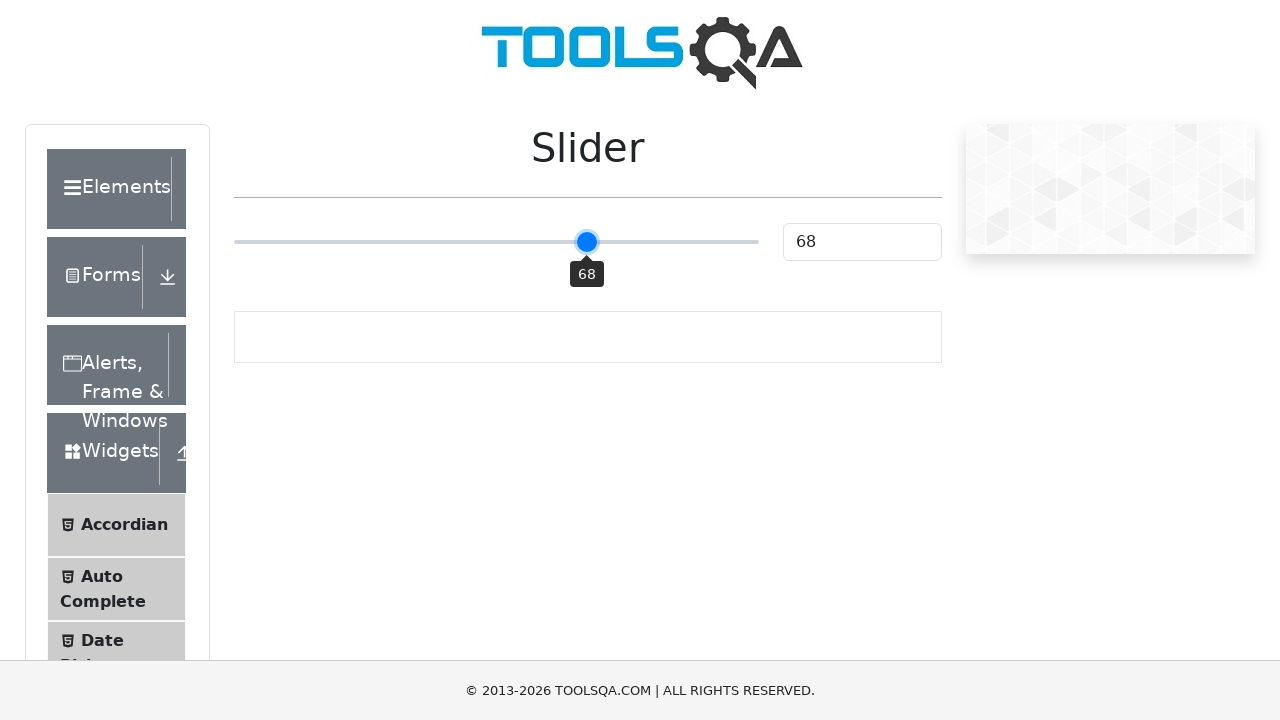

Hovered over slider handle at (496, 242) on xpath=//div[@id='sliderContainer']//input >> nth=0
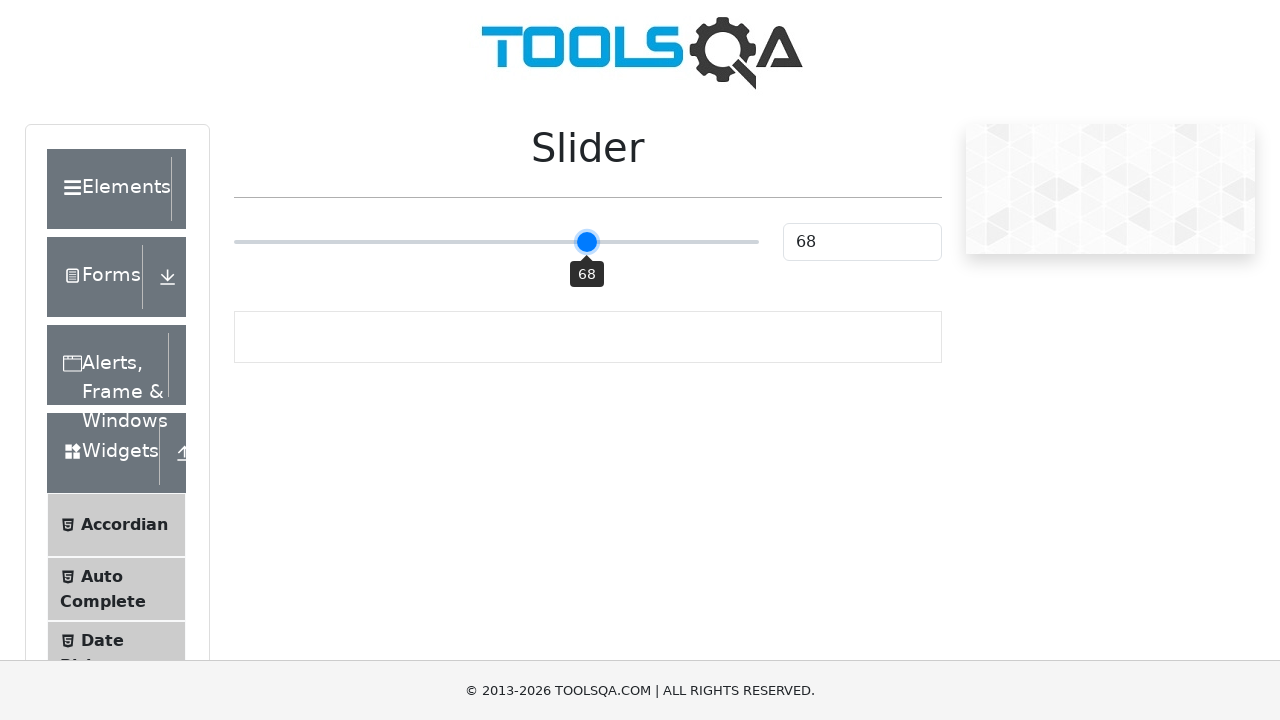

Pressed mouse button down on slider at (496, 242)
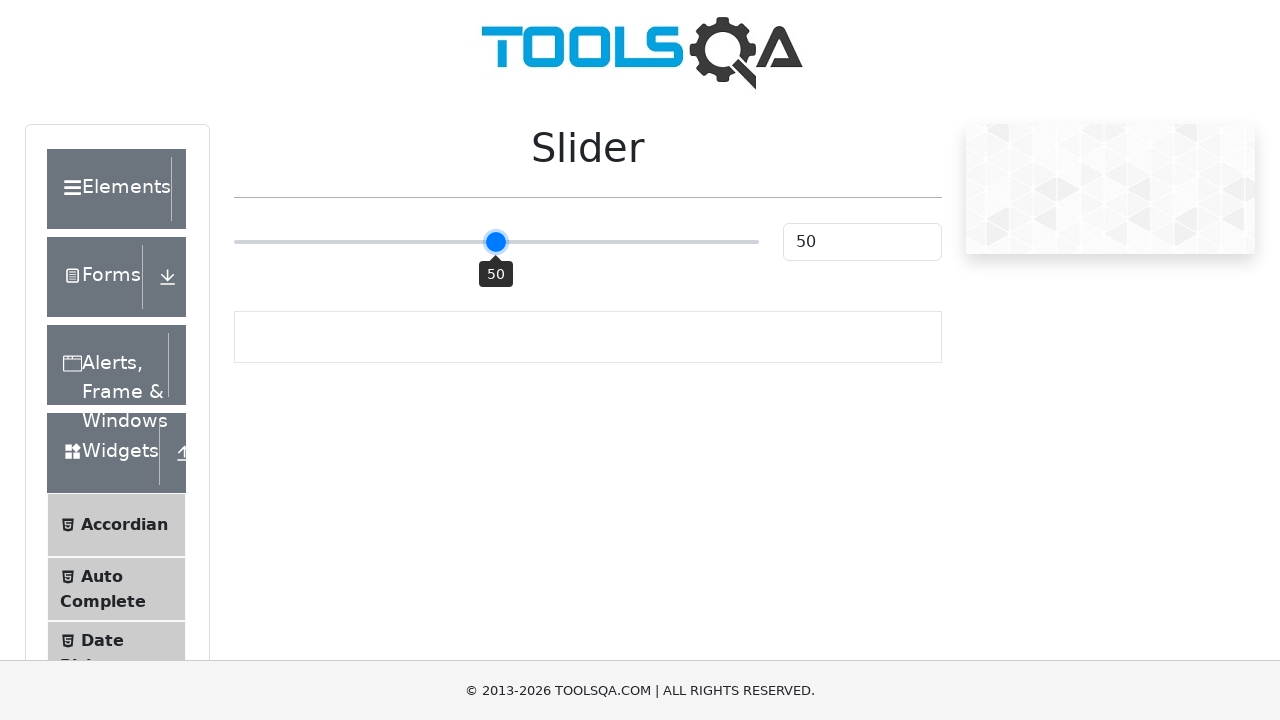

Moved mouse to slider position with offset 98 at (594, 242)
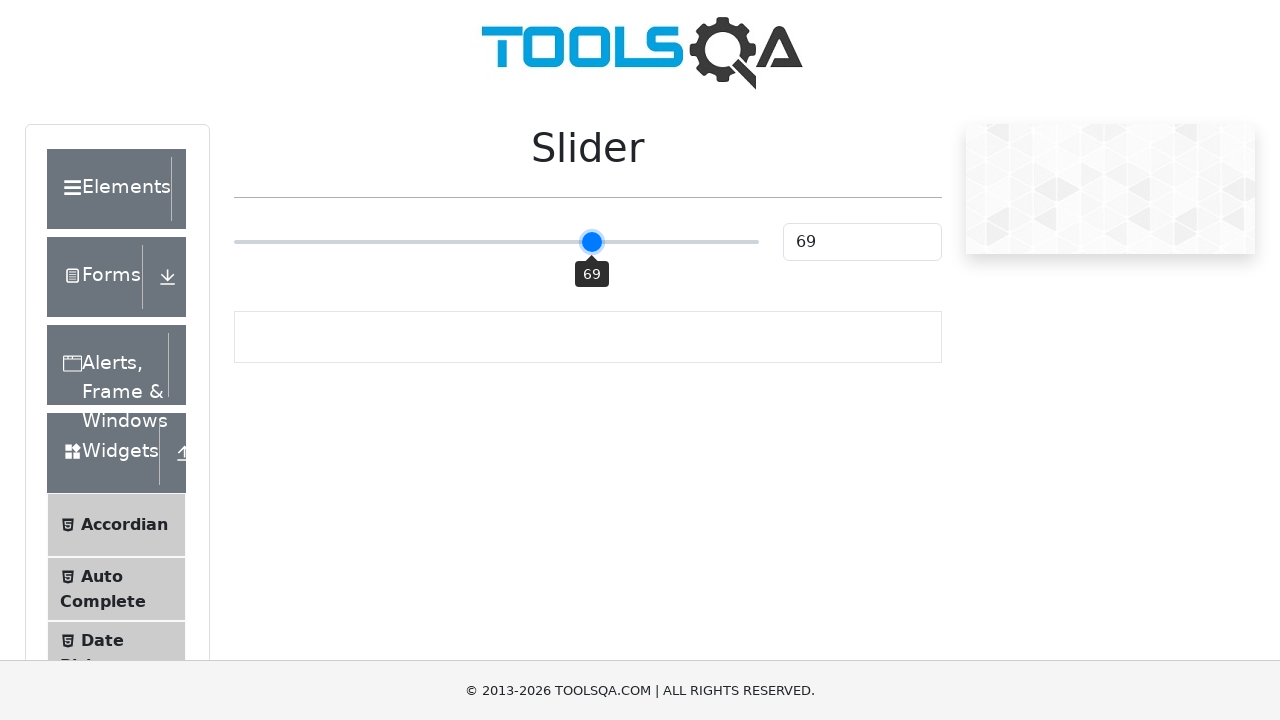

Released mouse button at (594, 242)
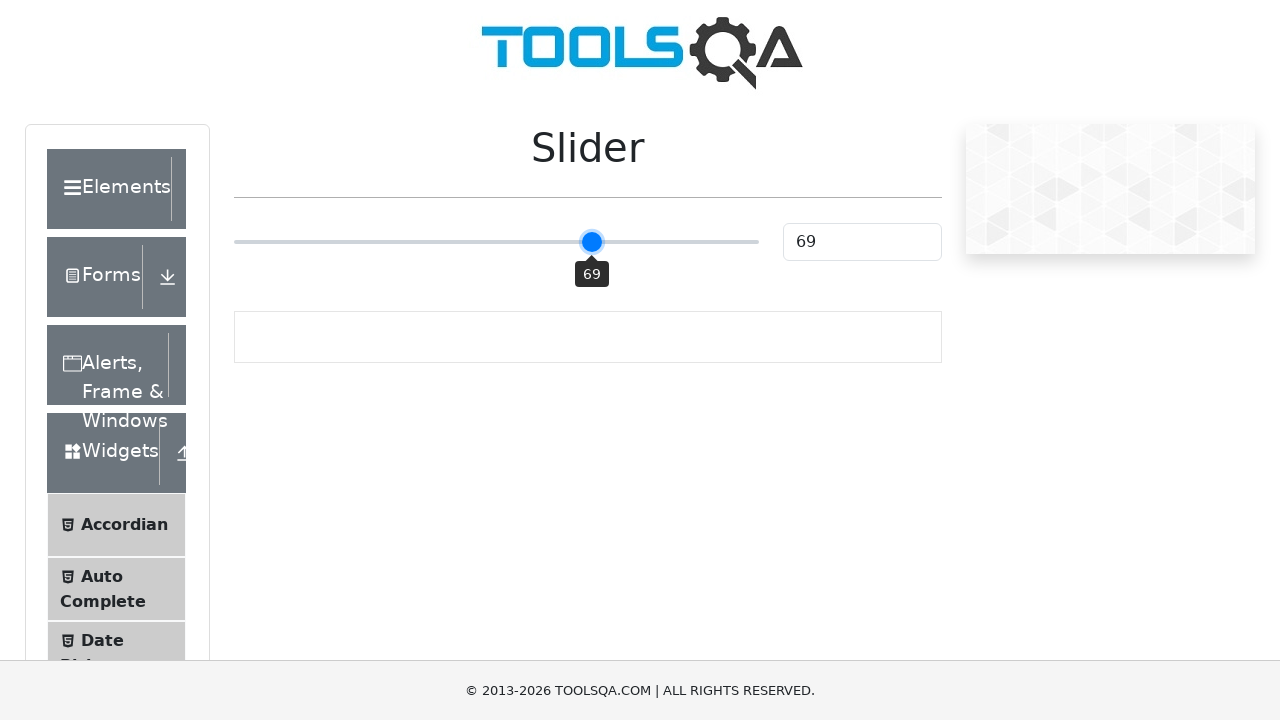

Checked slider value: 69
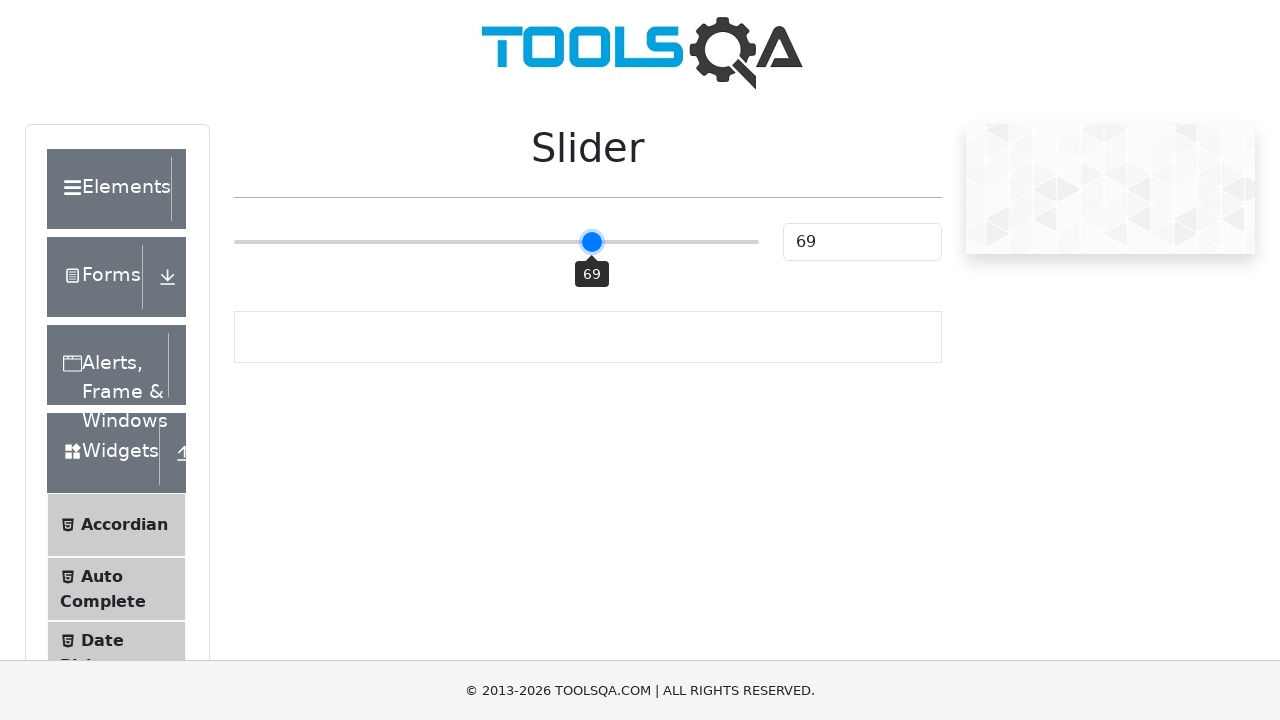

Hovered over slider handle at (496, 242) on xpath=//div[@id='sliderContainer']//input >> nth=0
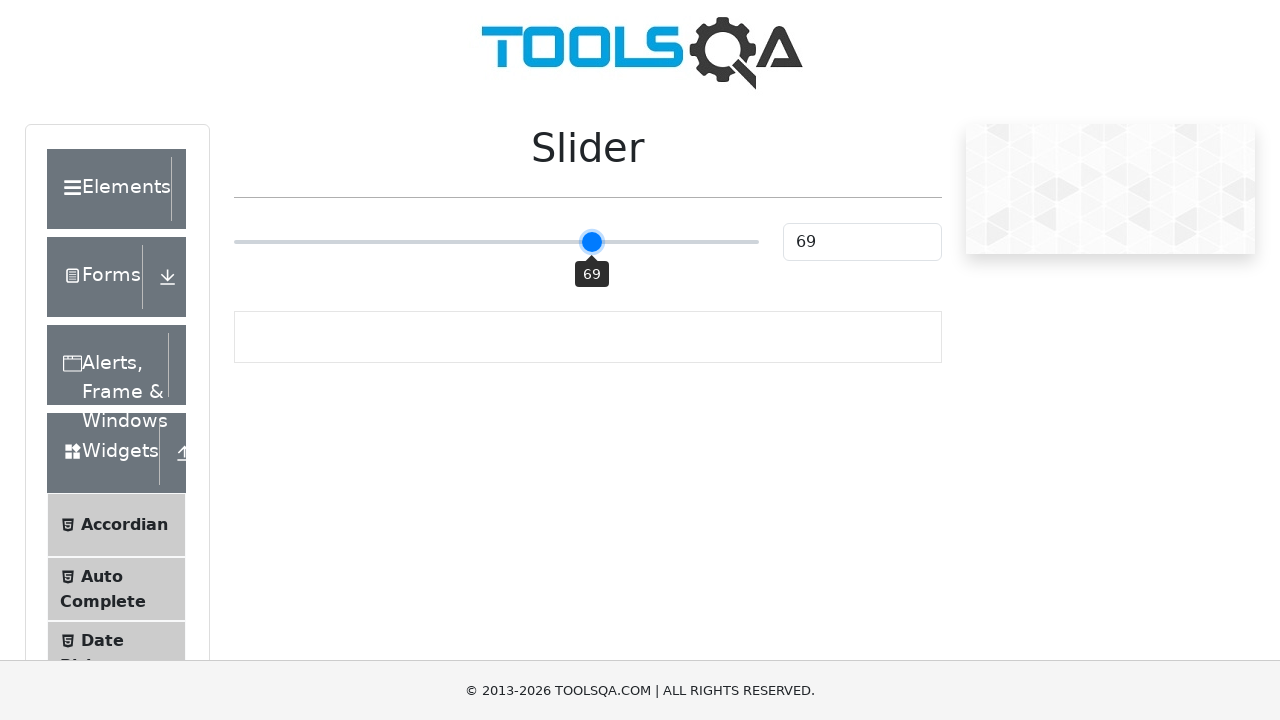

Pressed mouse button down on slider at (496, 242)
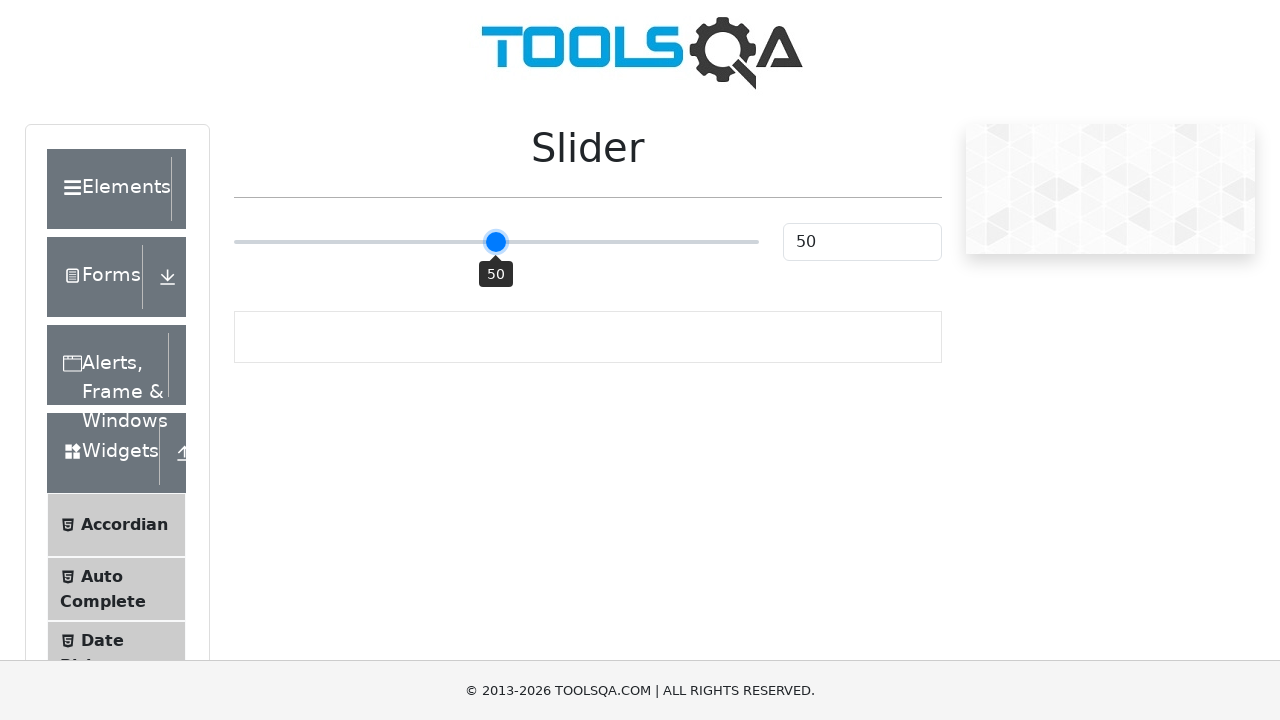

Moved mouse to slider position with offset 103 at (599, 242)
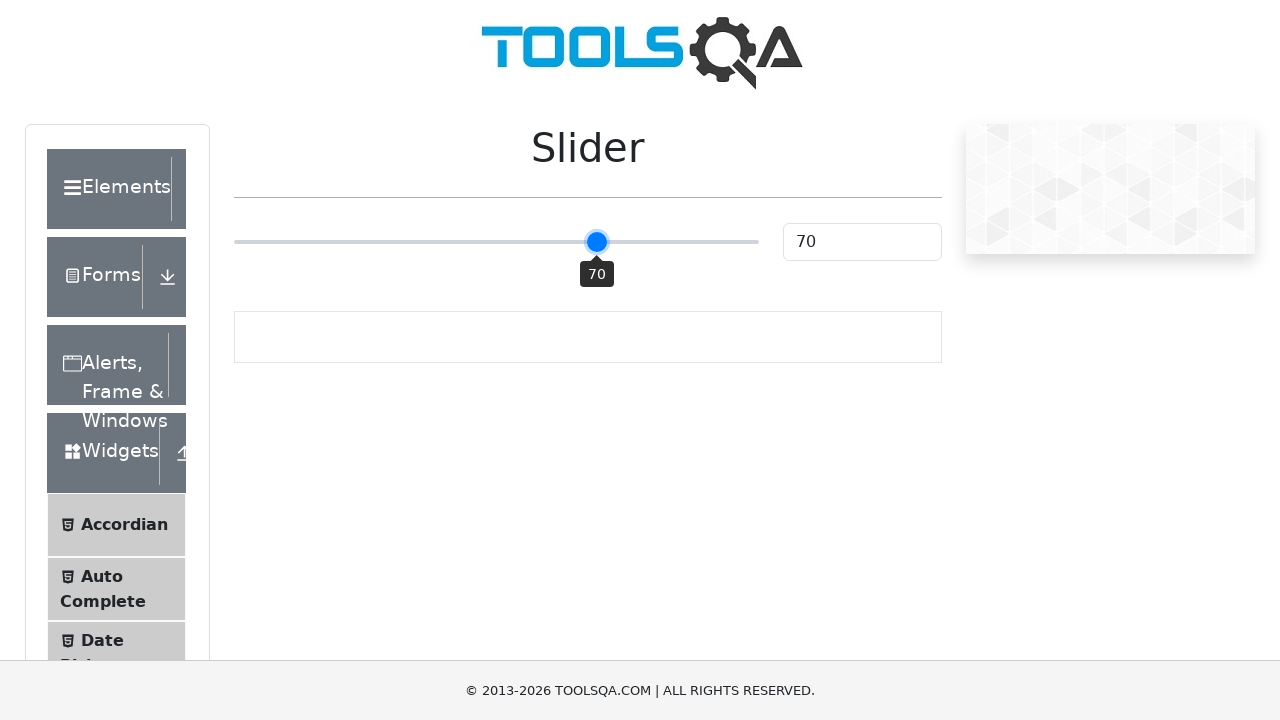

Released mouse button at (599, 242)
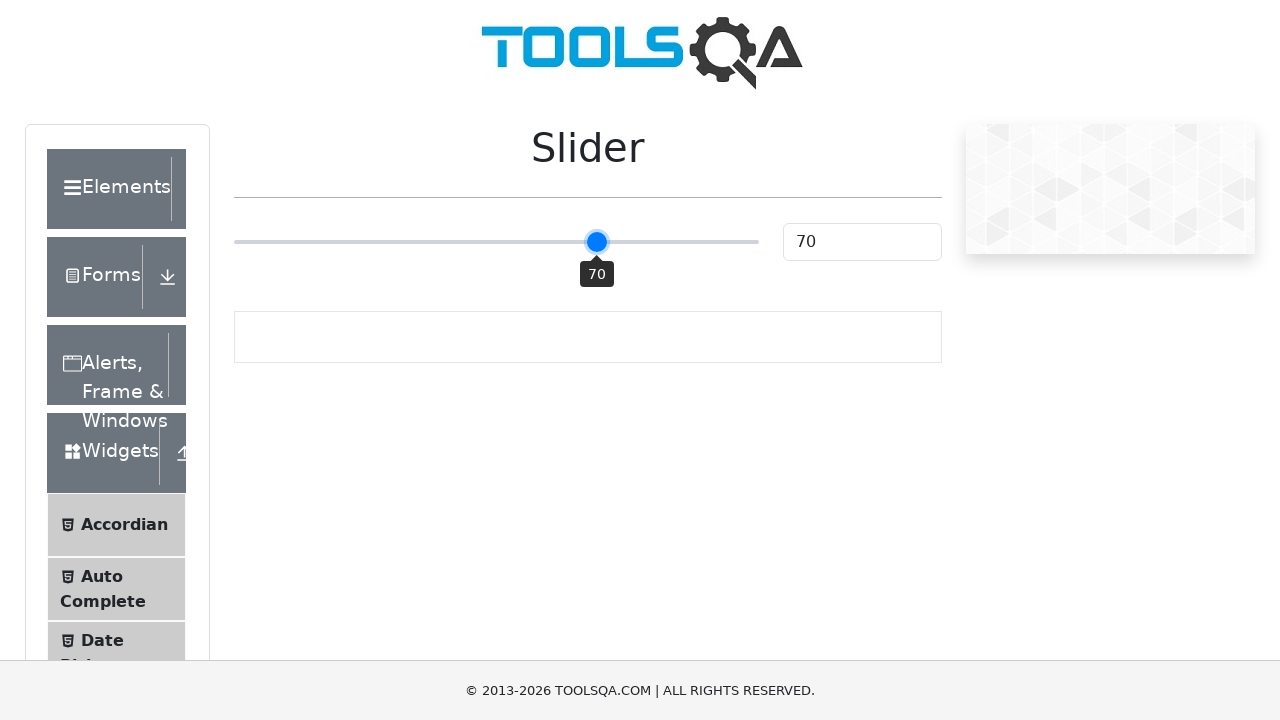

Checked slider value: 70
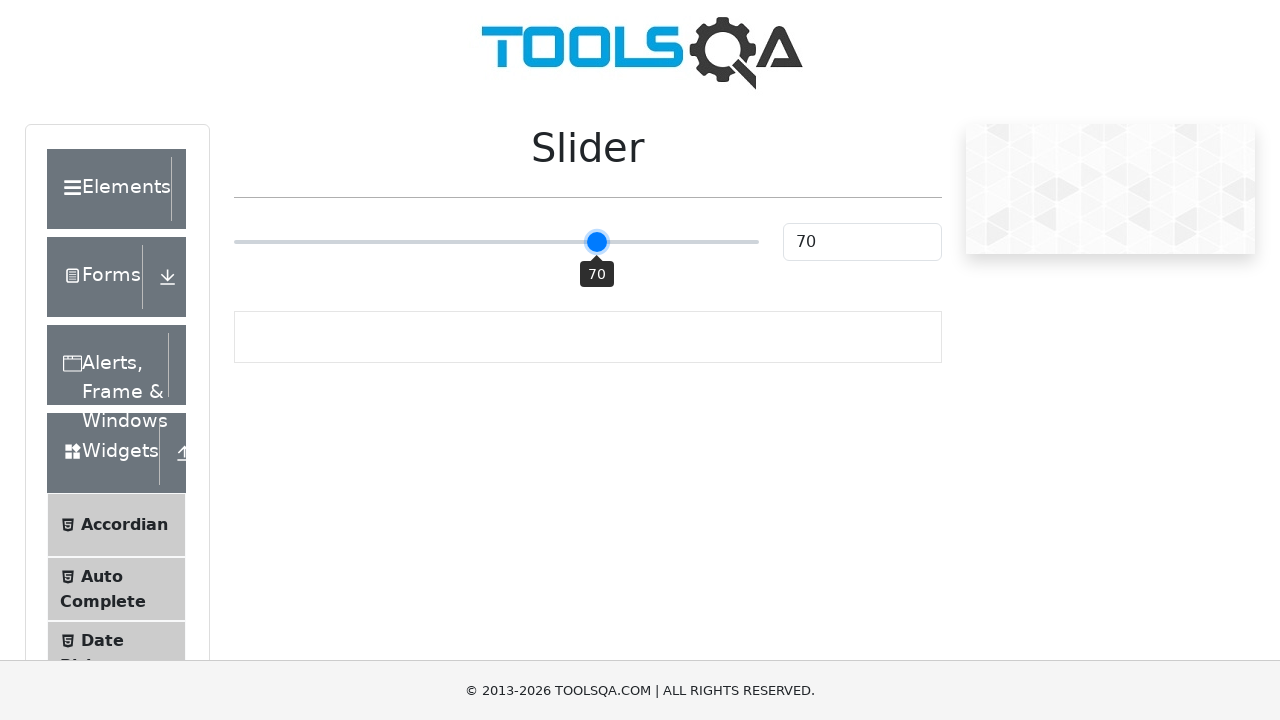

Hovered over slider handle at (496, 242) on xpath=//div[@id='sliderContainer']//input >> nth=0
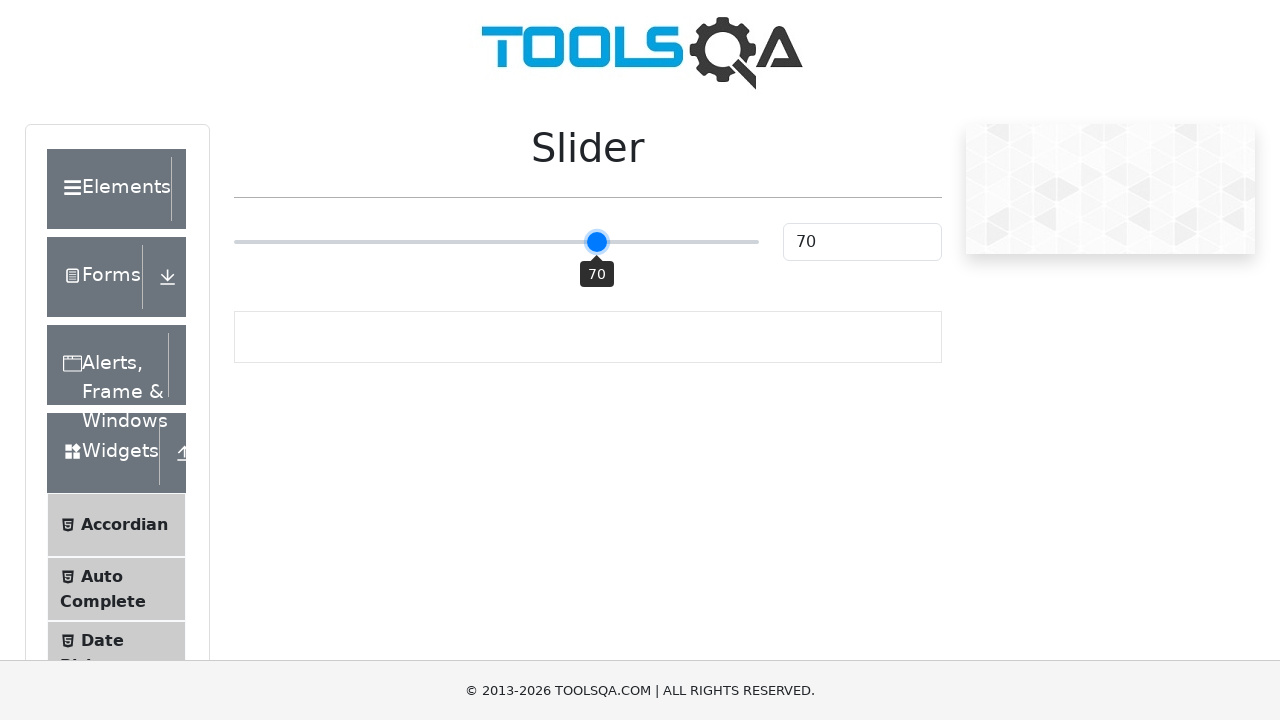

Pressed mouse button down on slider at (496, 242)
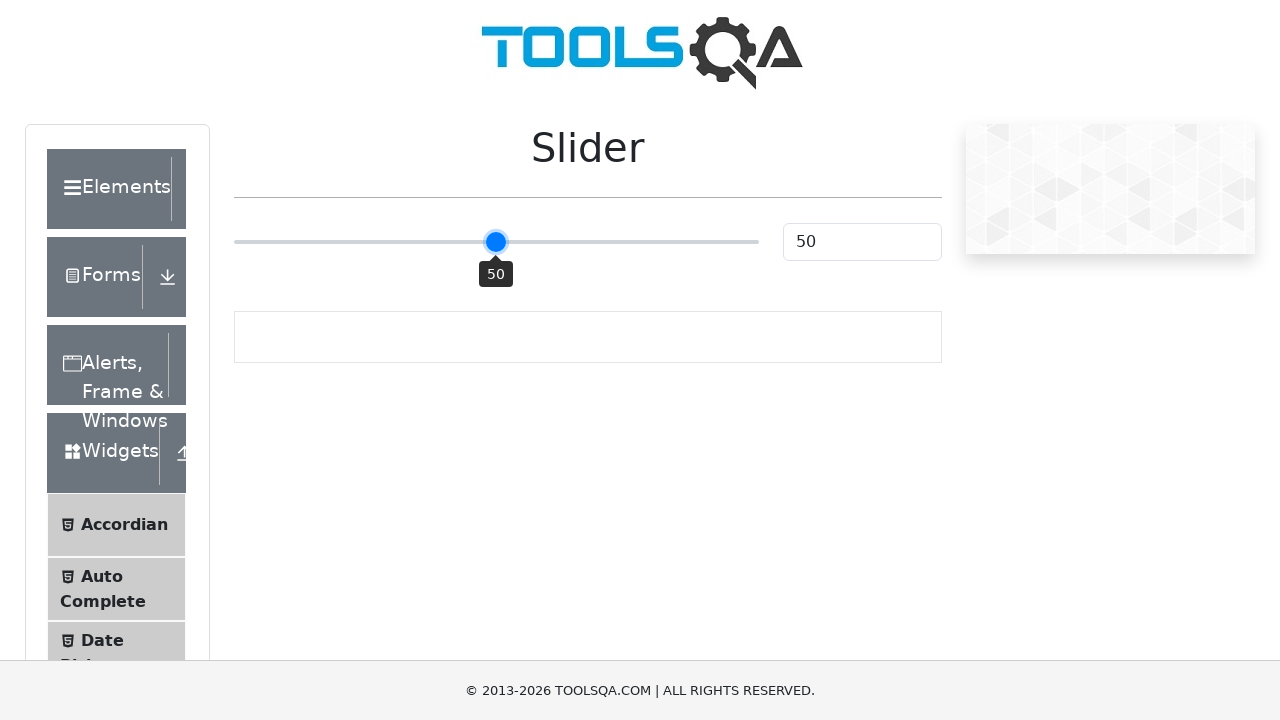

Moved mouse to slider position with offset 108 at (604, 242)
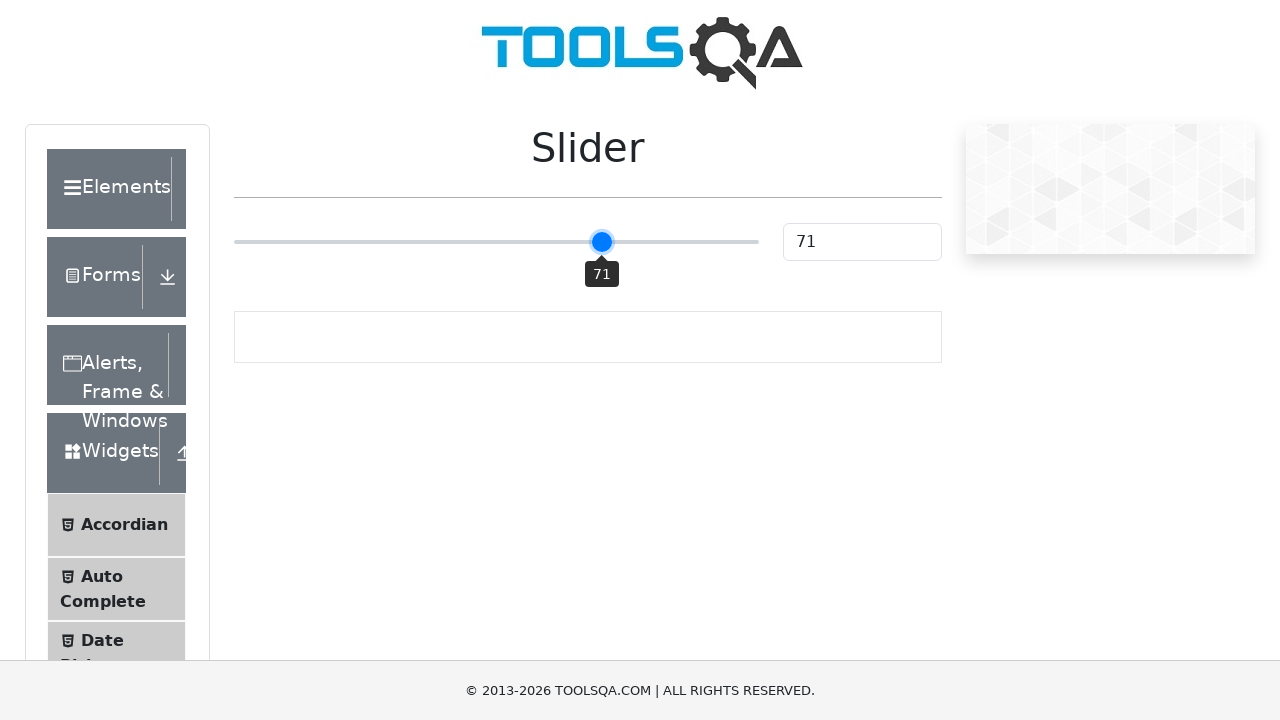

Released mouse button at (604, 242)
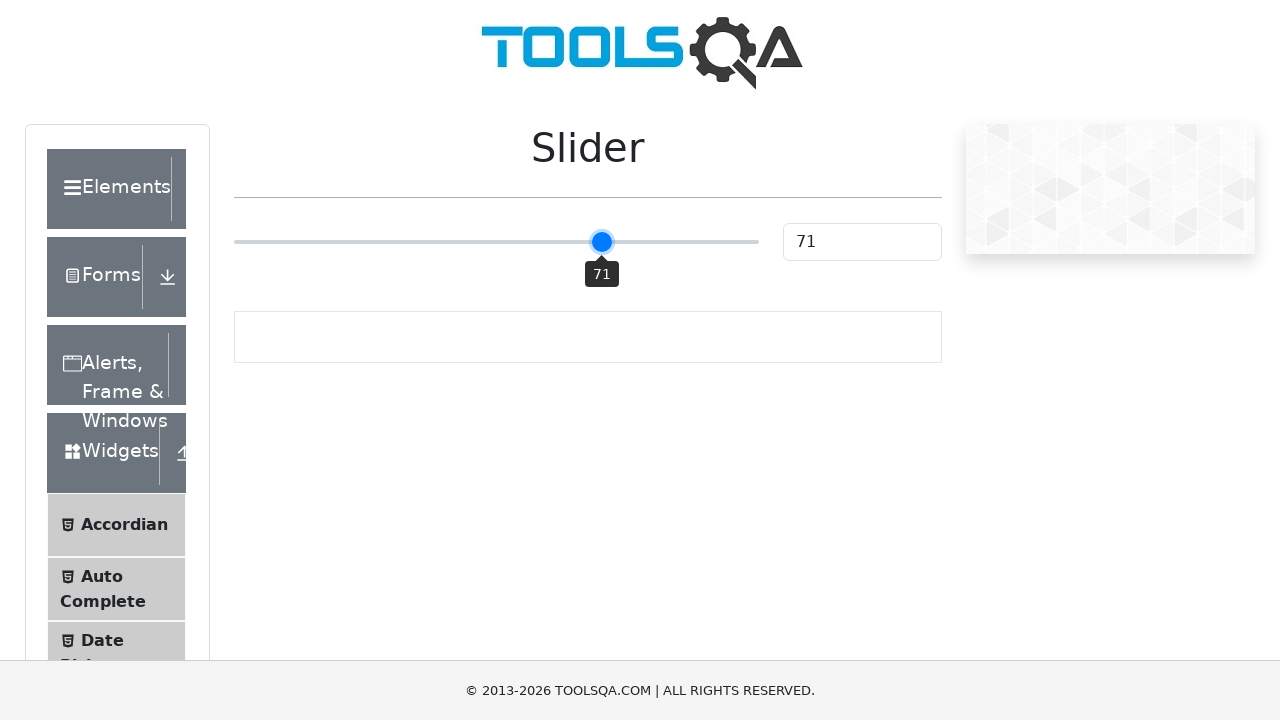

Checked slider value: 71
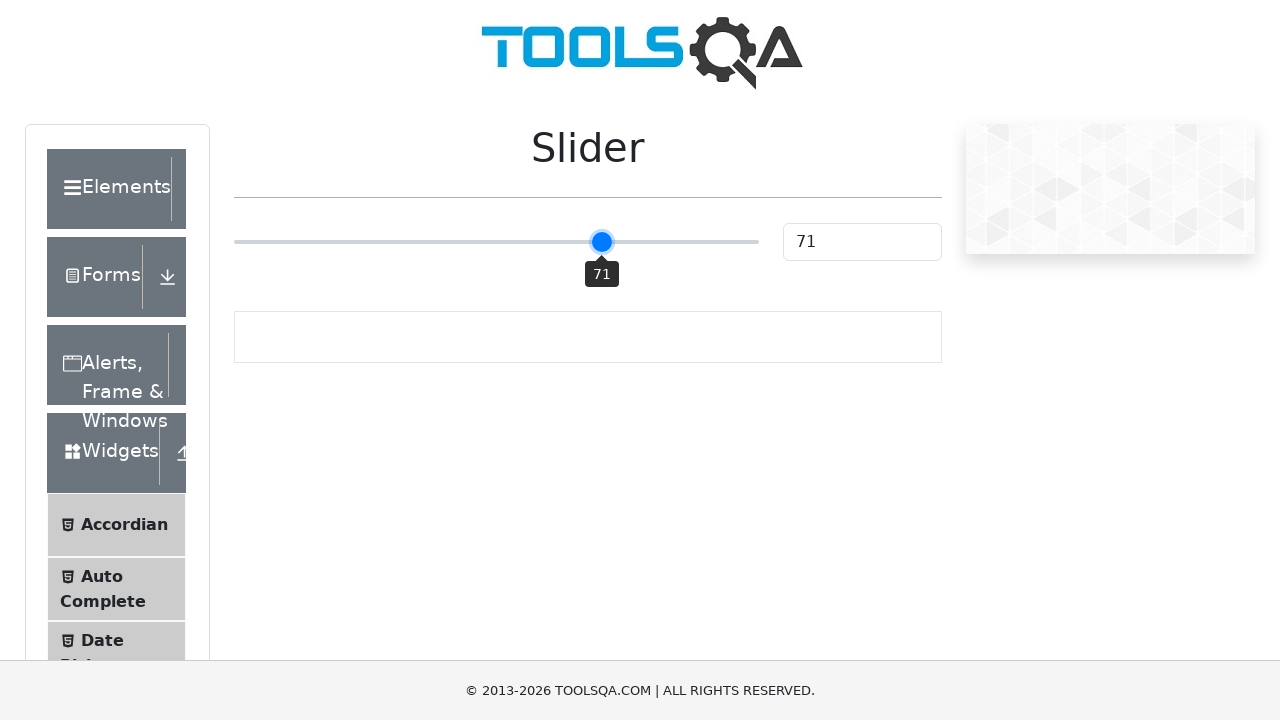

Slider value exceeded 70, stopping drag operations
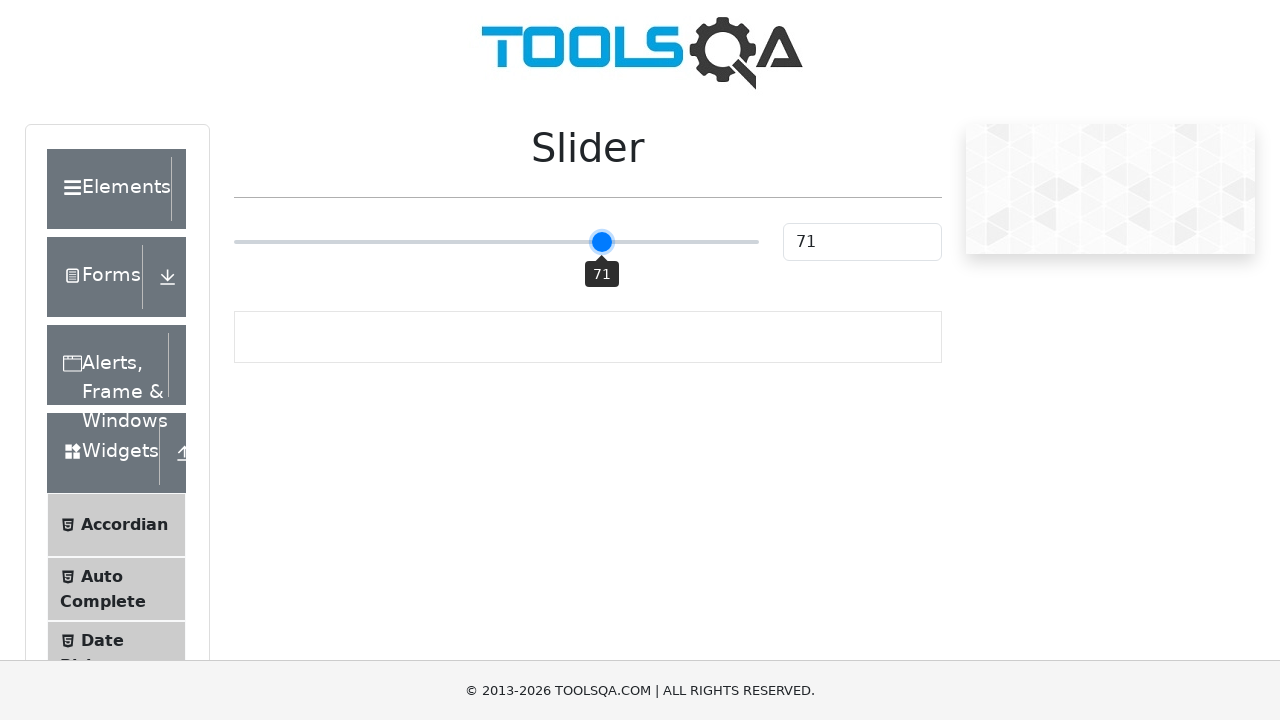

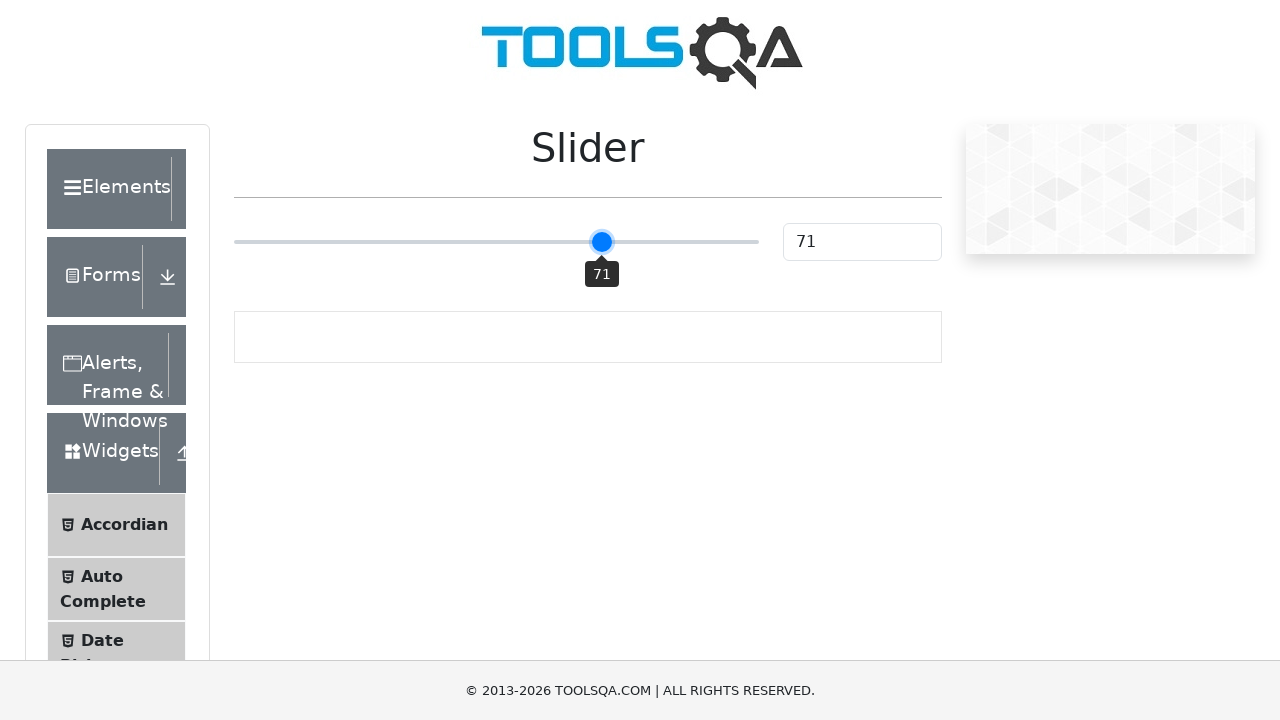